Tests navigation menu functionality on the University of Waterloo Civil and Environmental Engineering website by clicking through main menu items and their submenus, navigating back after each click.

Starting URL: https://uwaterloo.ca/civil-environmental-engineering-information-technology

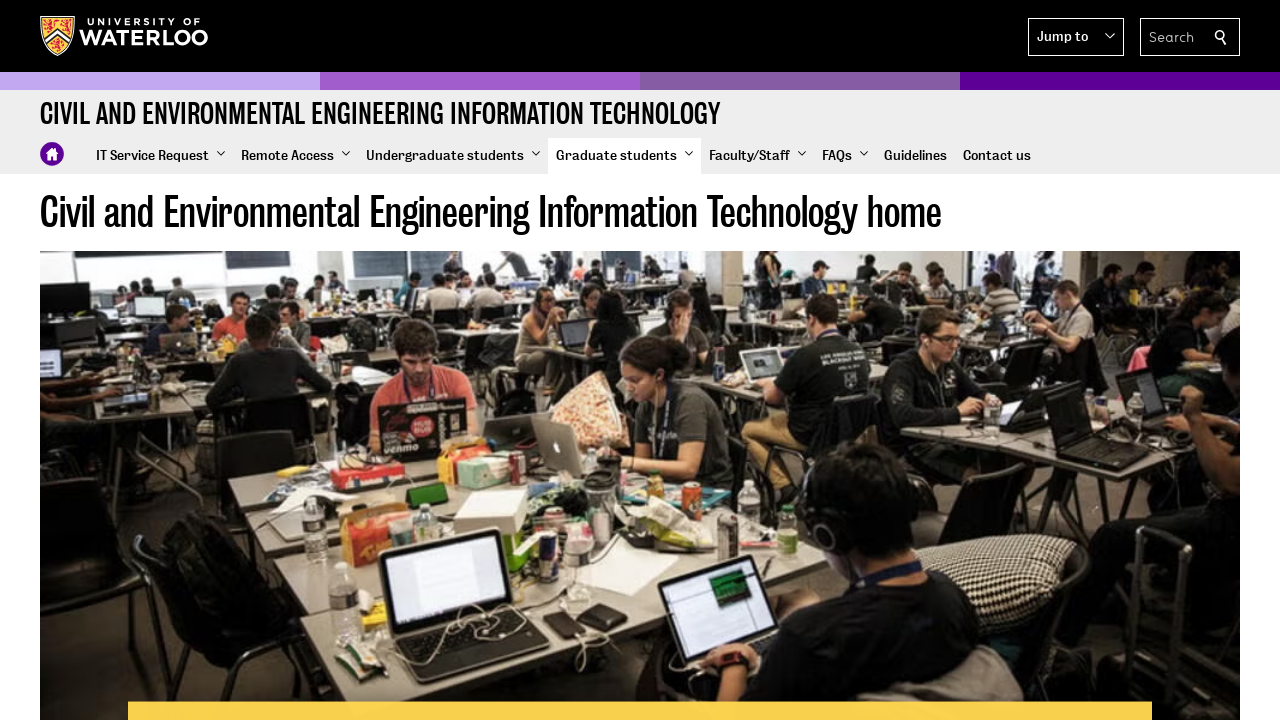

Navigation element loaded
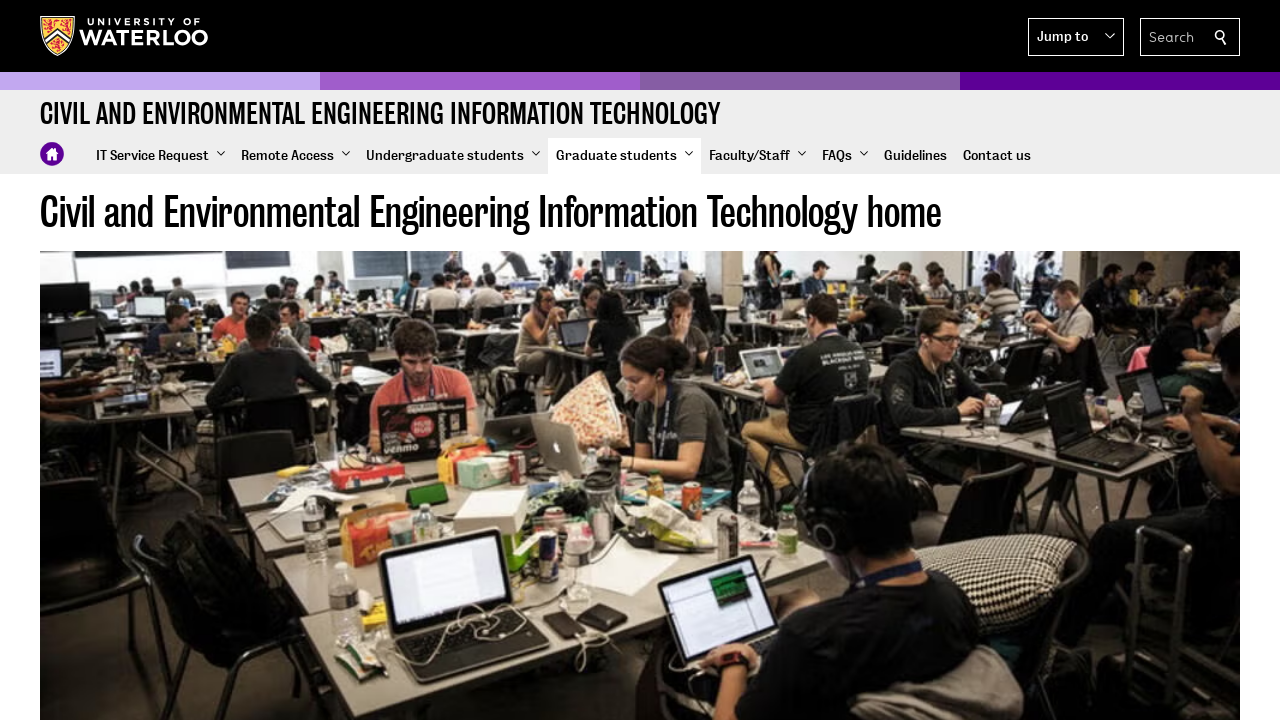

Located all navigation elements
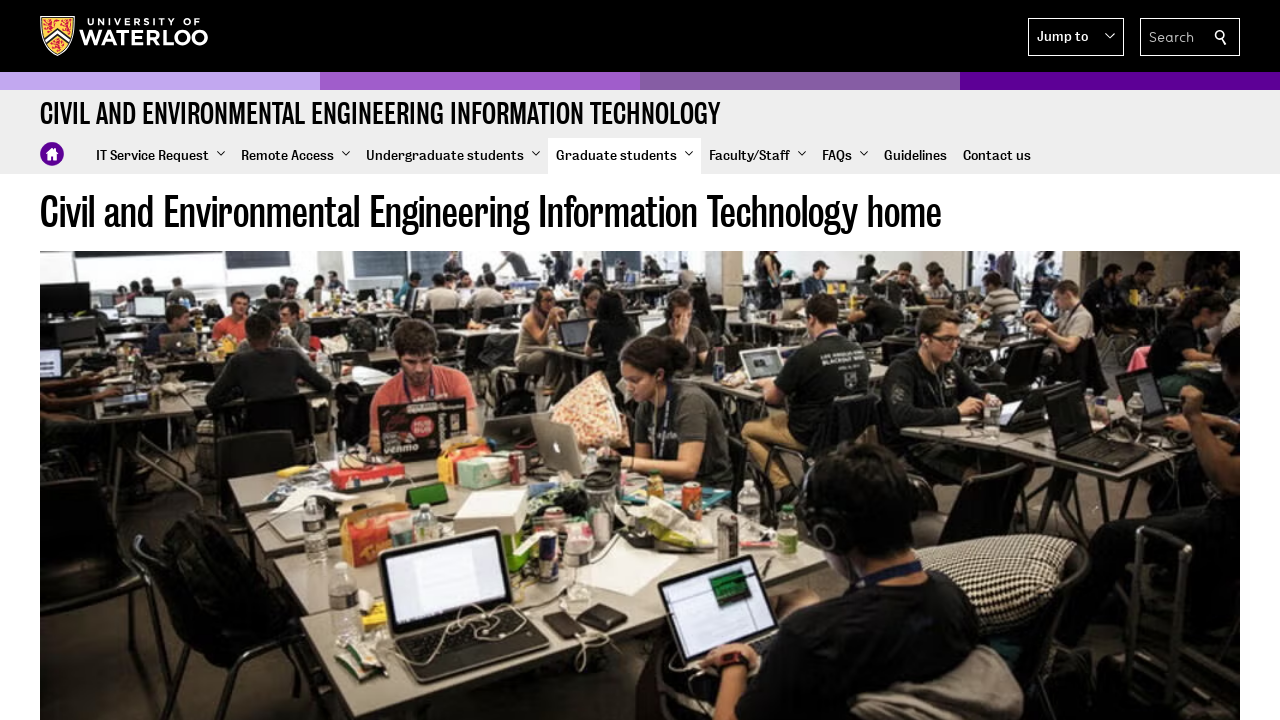

Selected main navigation element
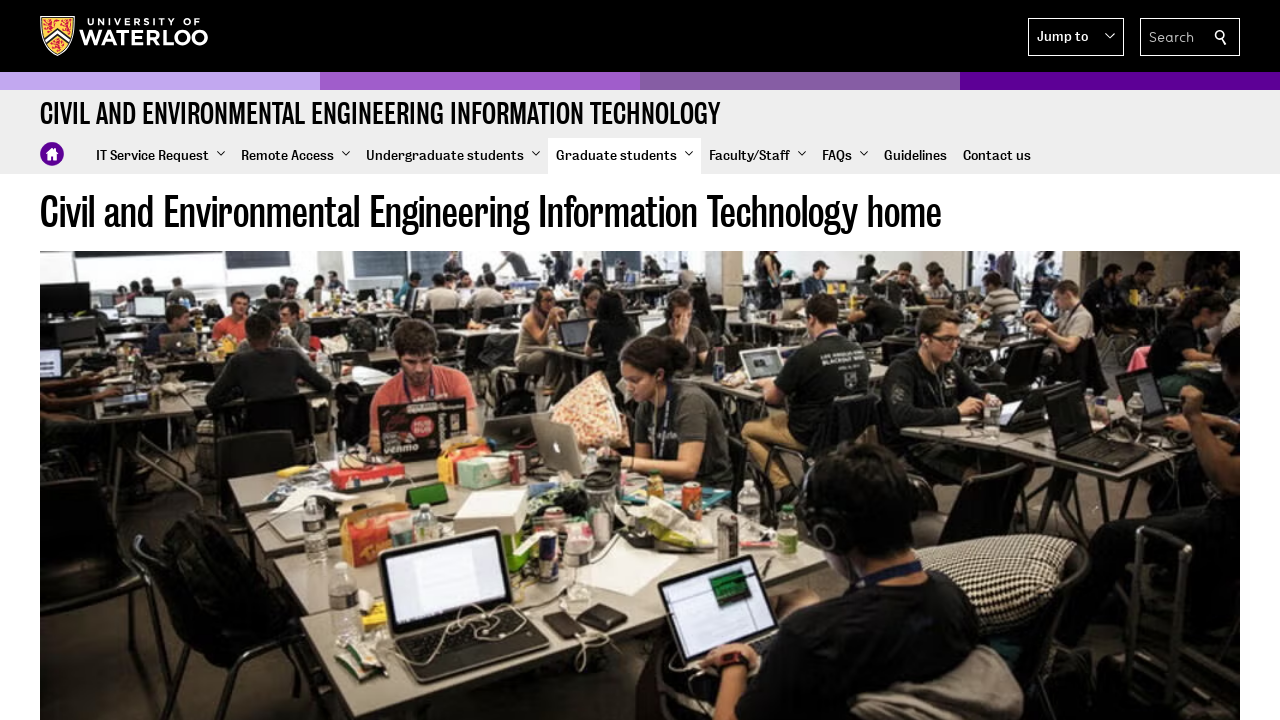

Retrieved main navigation menu items
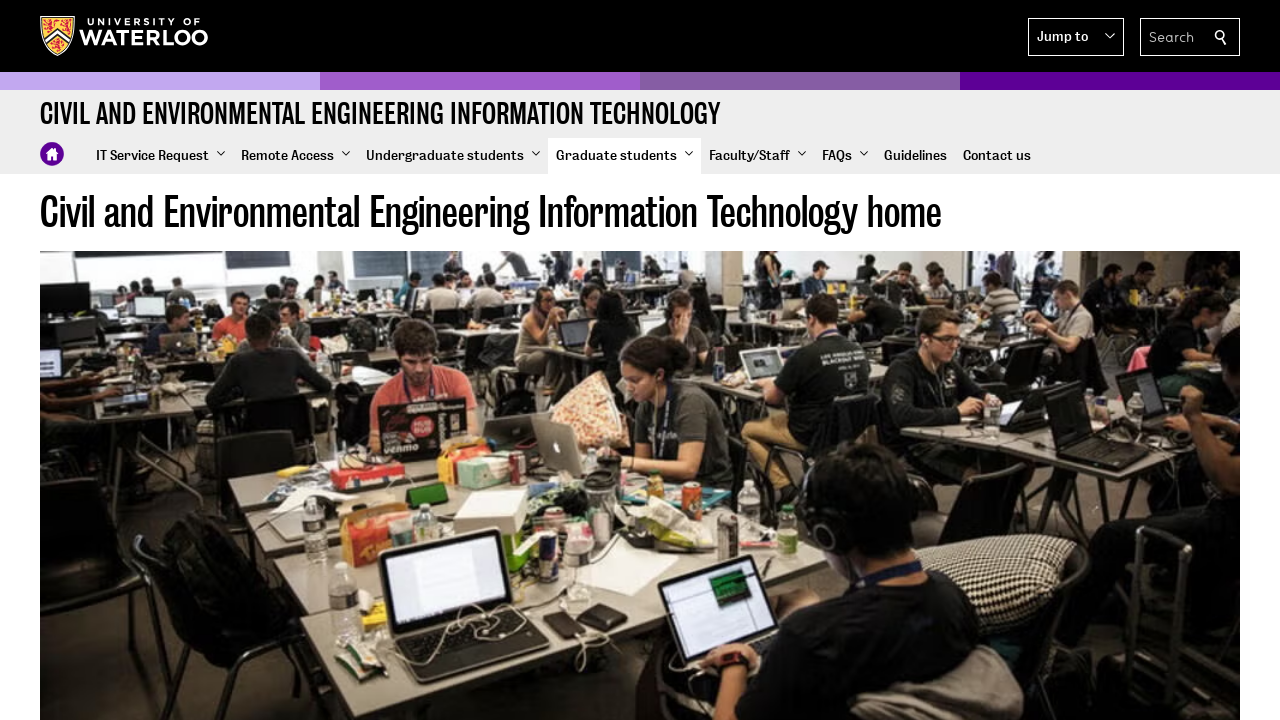

Refreshed navigation items for iteration 0
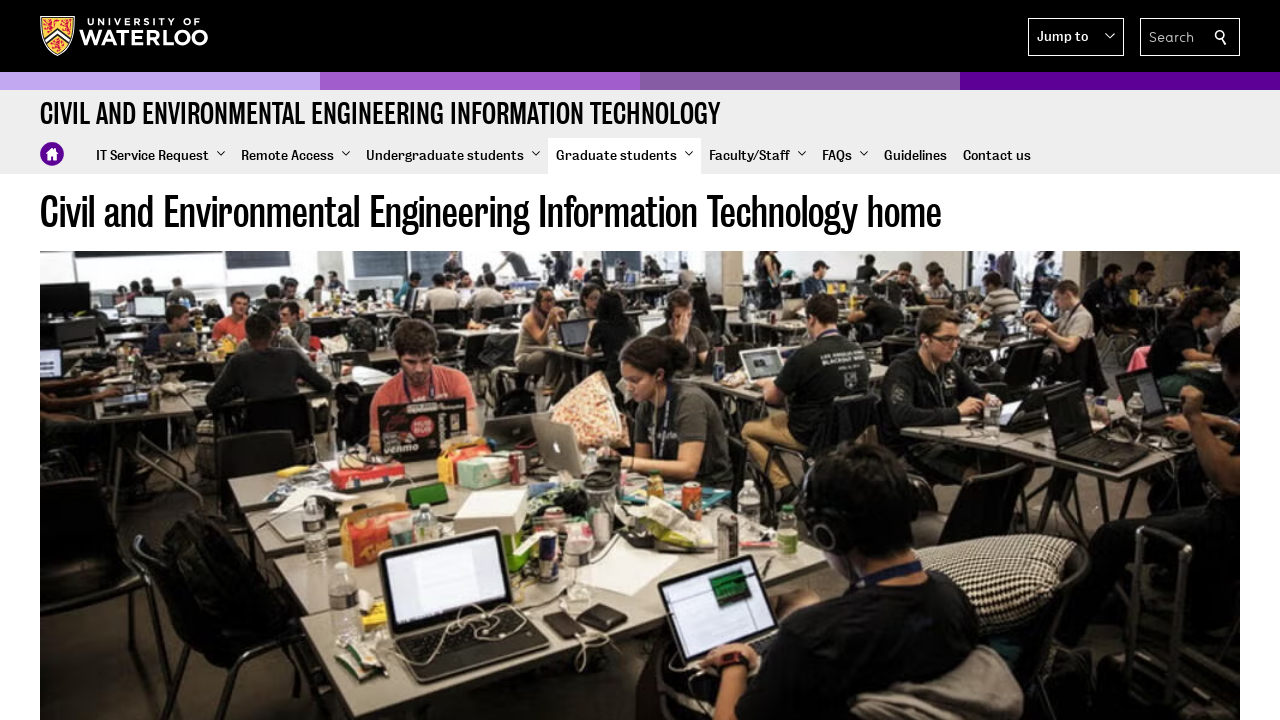

Retrieved class attribute for menu item 0
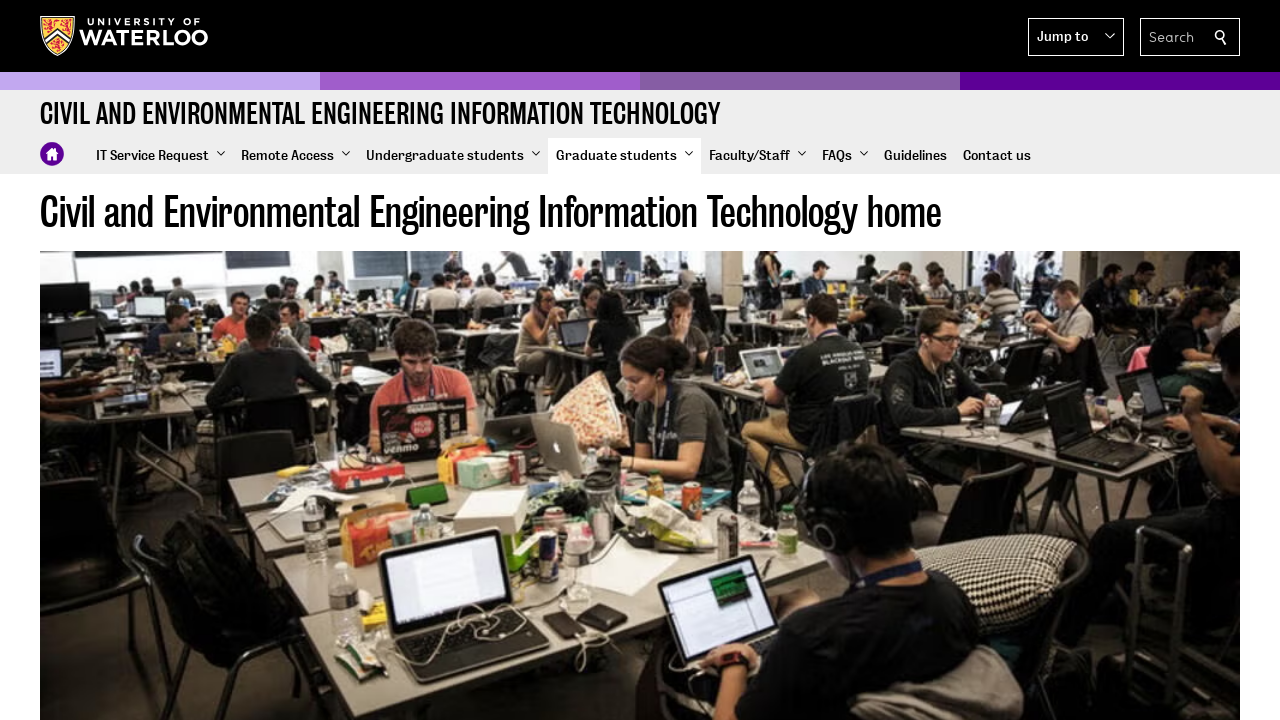

Clicked submenu link at index 0 to open submenu at (160, 156) on nav >> nth=2 >> xpath=./div/div/ul/li/a >> nth=0
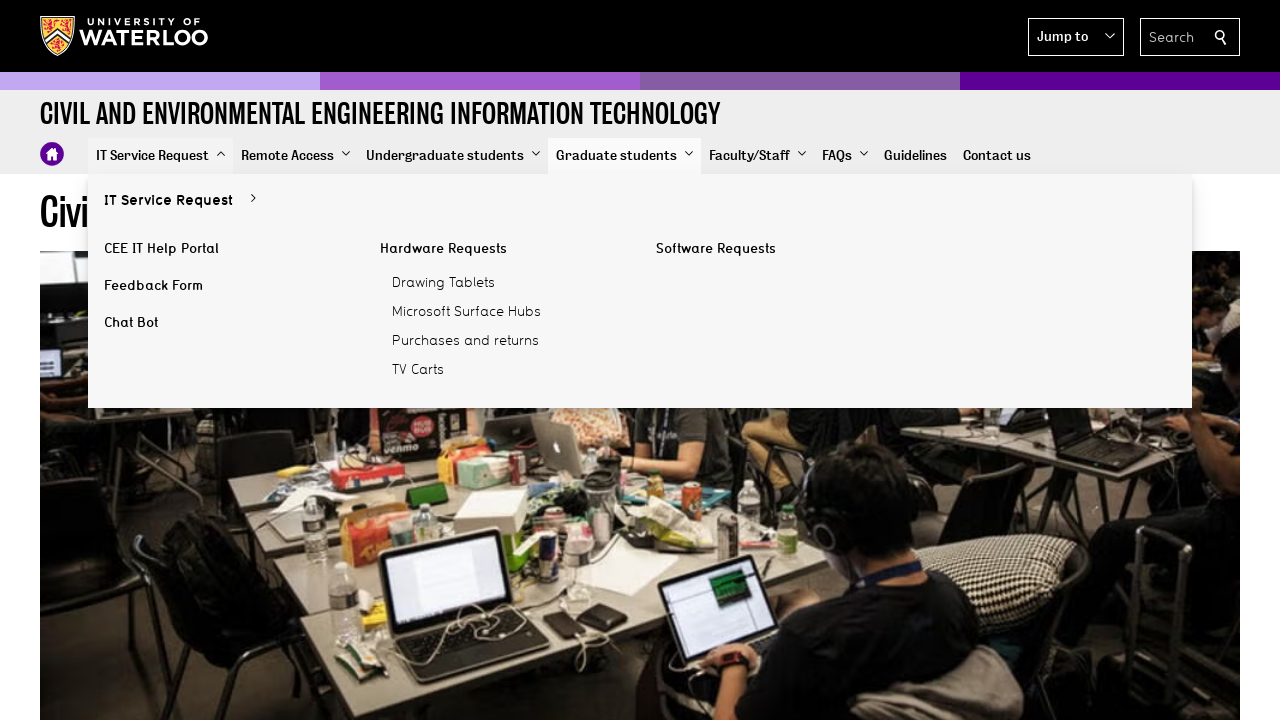

Waited for submenu to open
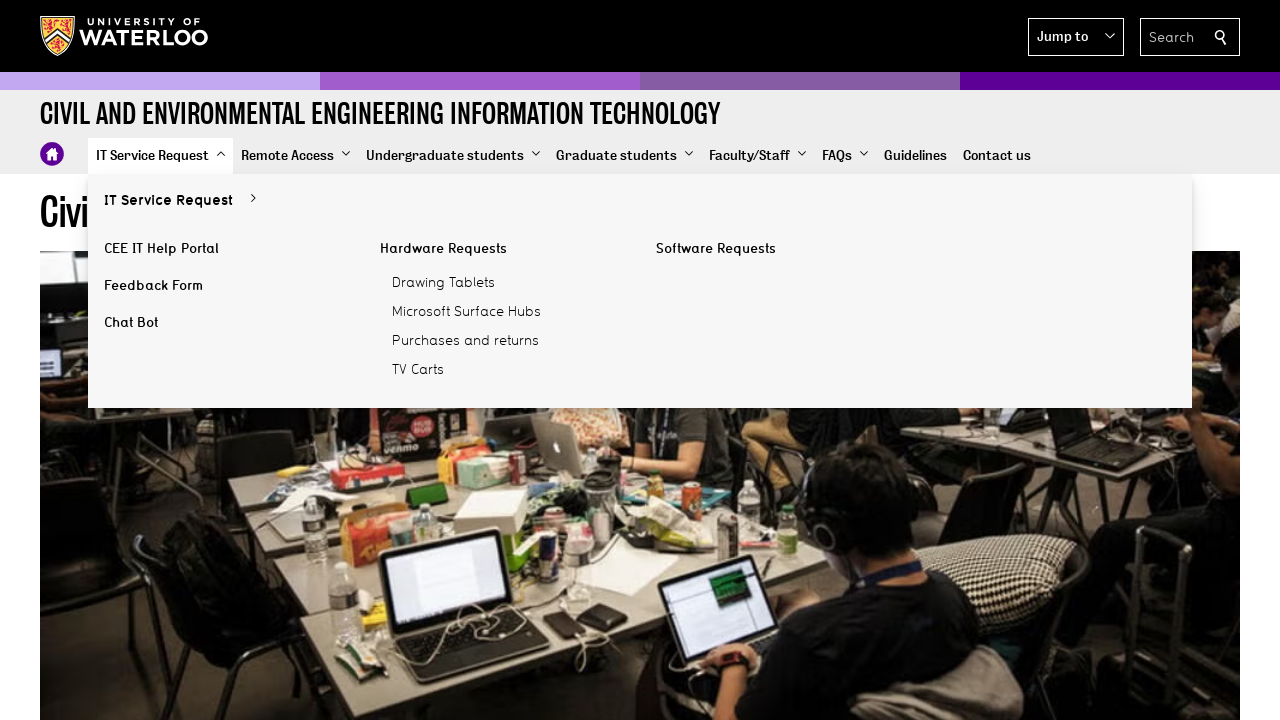

Retrieved submenu items for main menu item 0
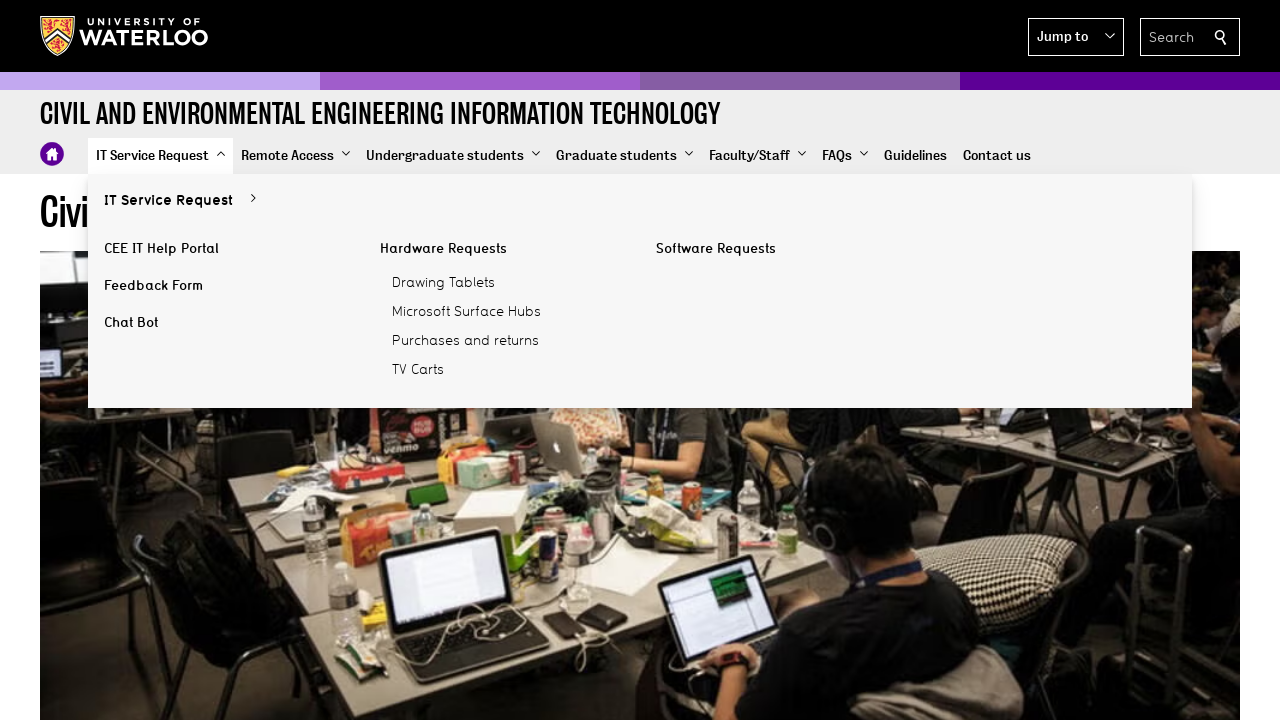

Refreshed main navigation items for submenu iteration 0 under menu 0
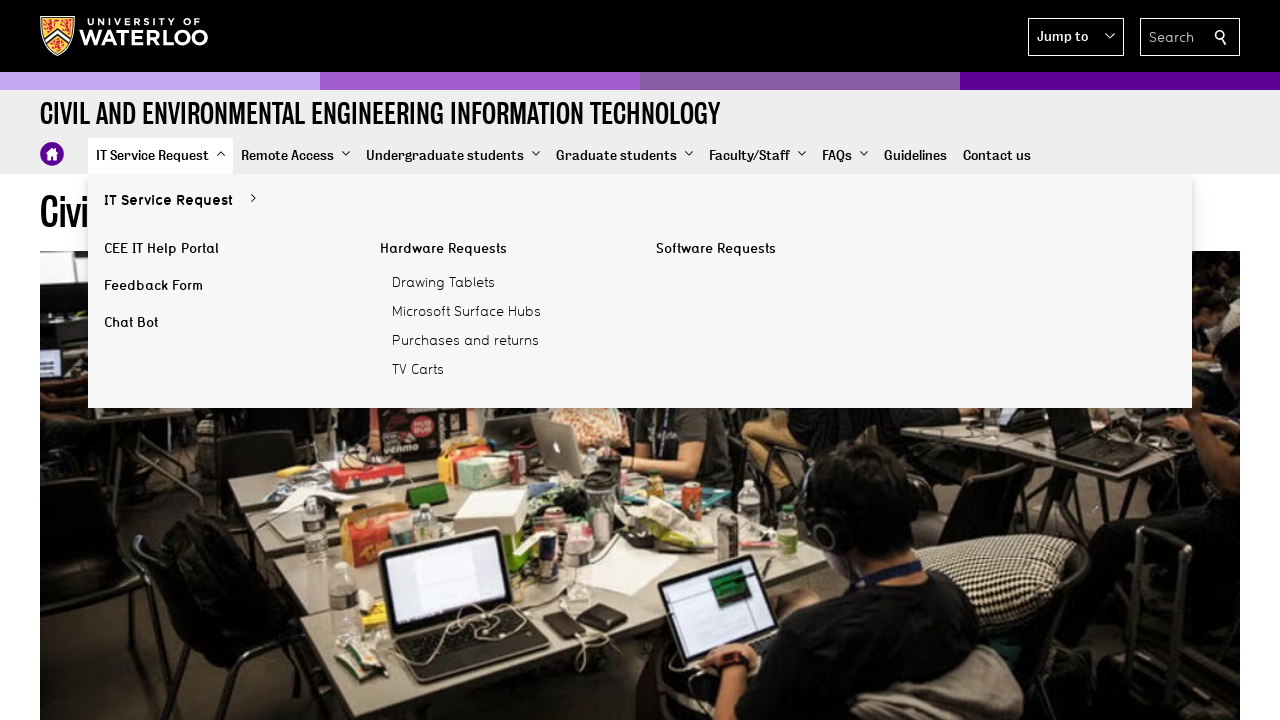

Refreshed submenu items for iteration 0
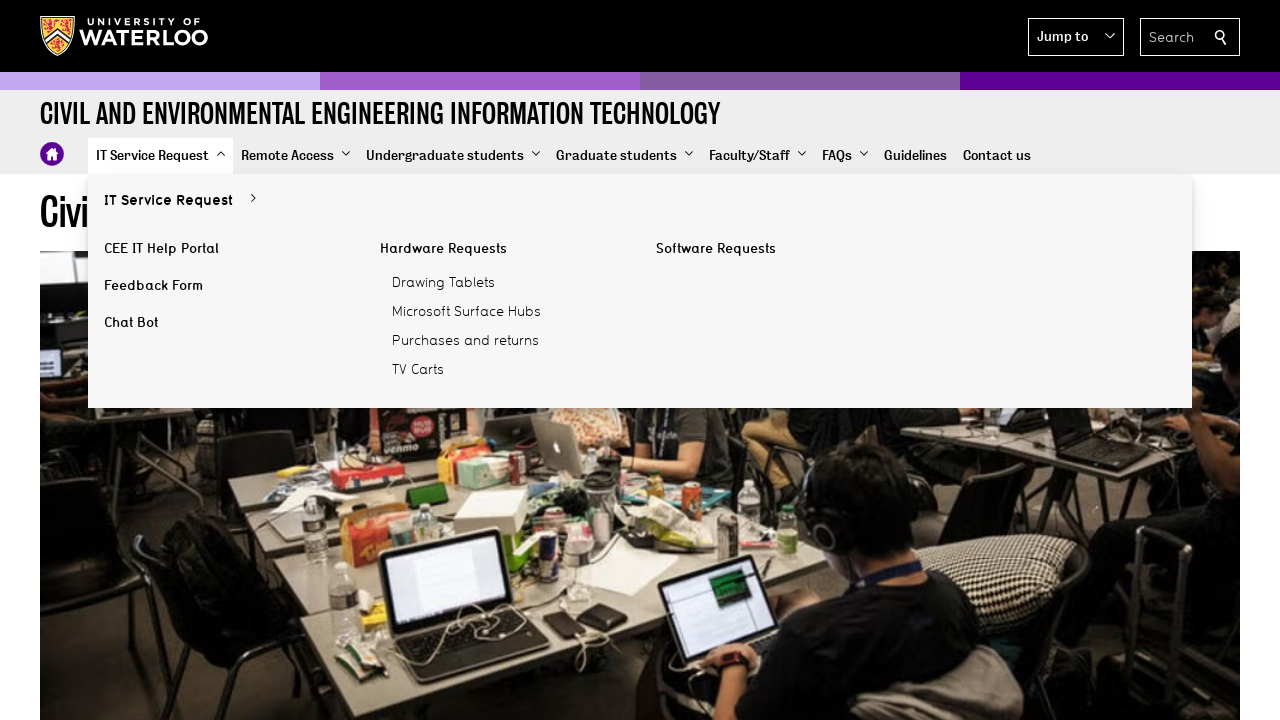

Retrieved class attribute for submenu item 0 under menu 0
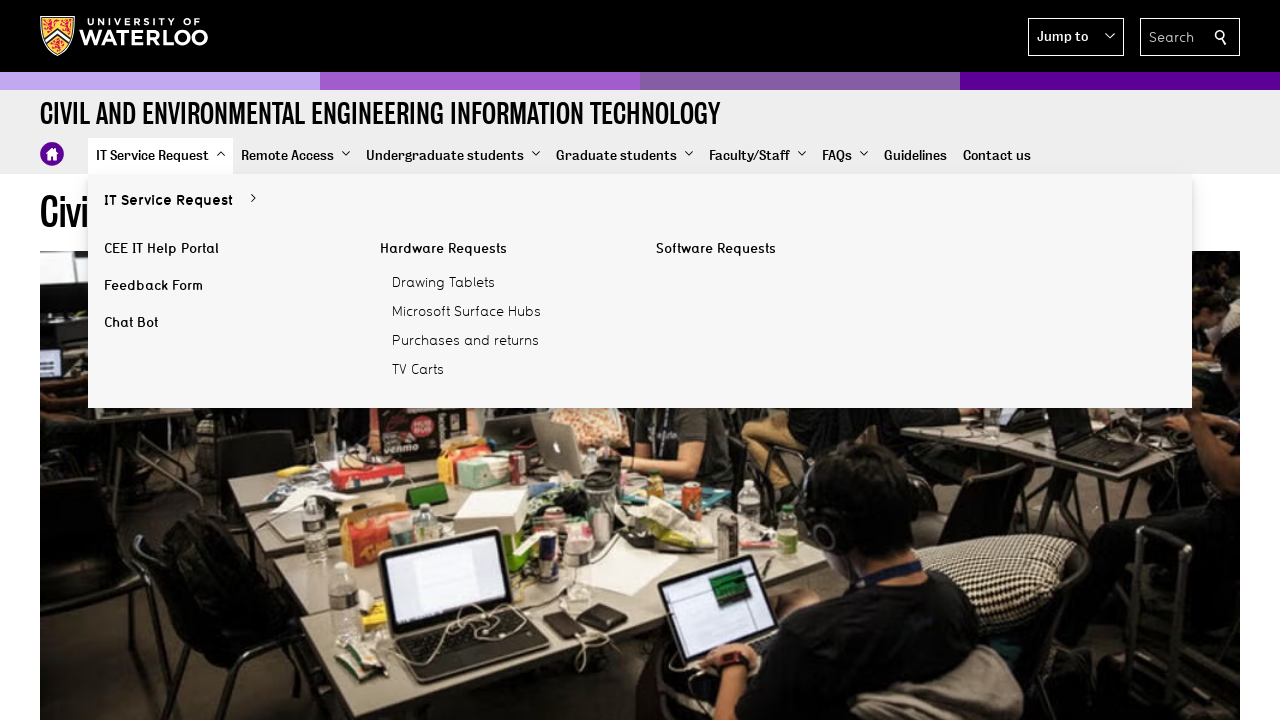

Clicked submenu item 0 under main menu item 0 at (172, 200) on nav >> nth=2 >> xpath=./div/div/ul/li/a >> nth=0 >> xpath=../ul/li/a >> nth=0
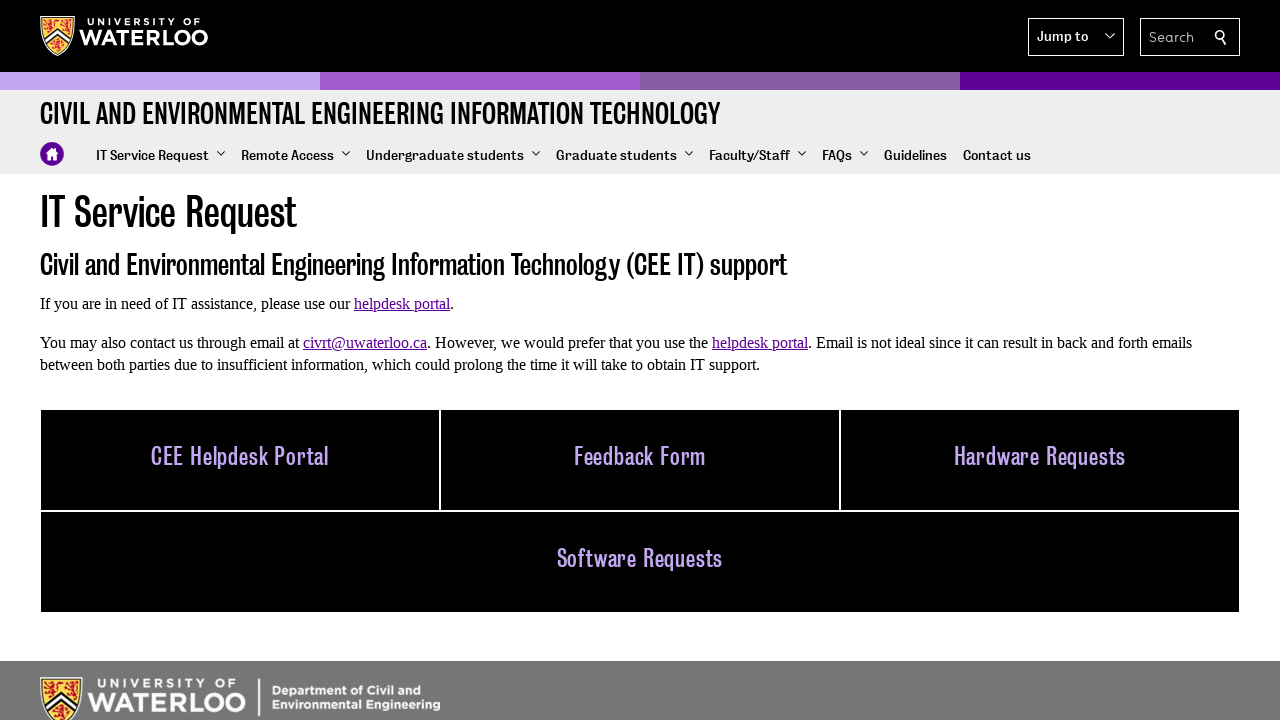

Waited for page to load after clicking submenu item
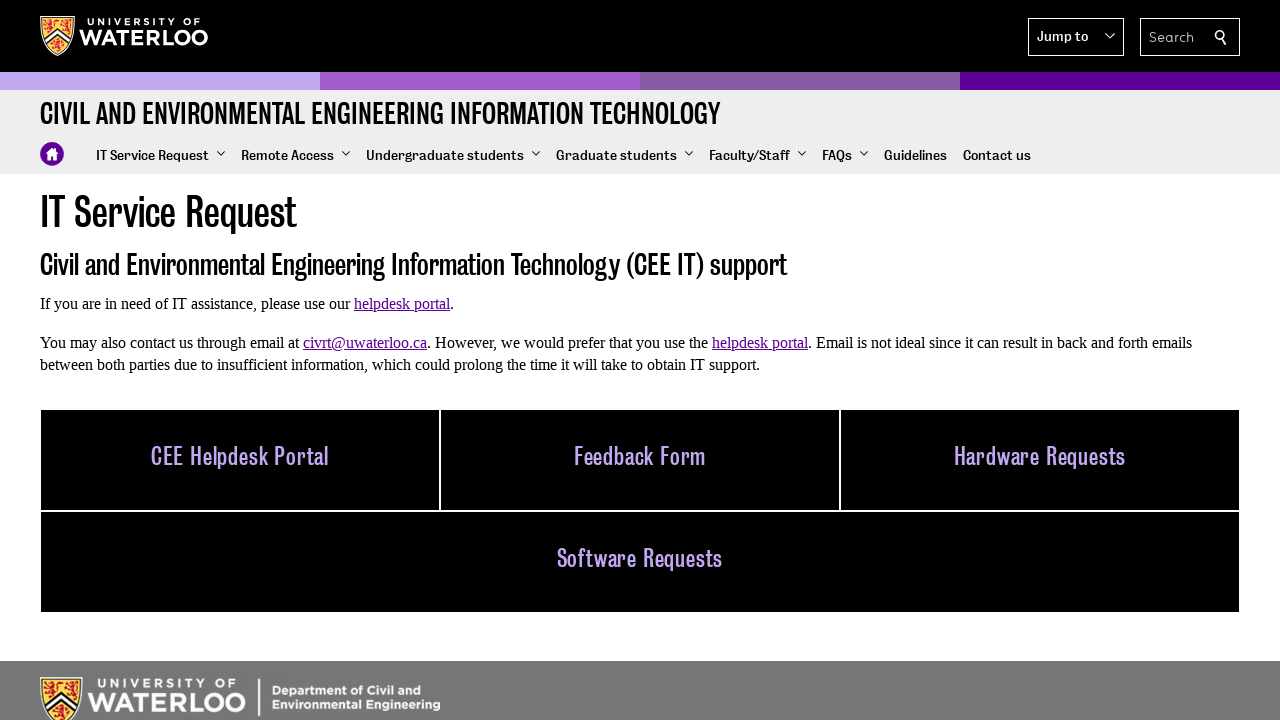

Navigated back from submenu item
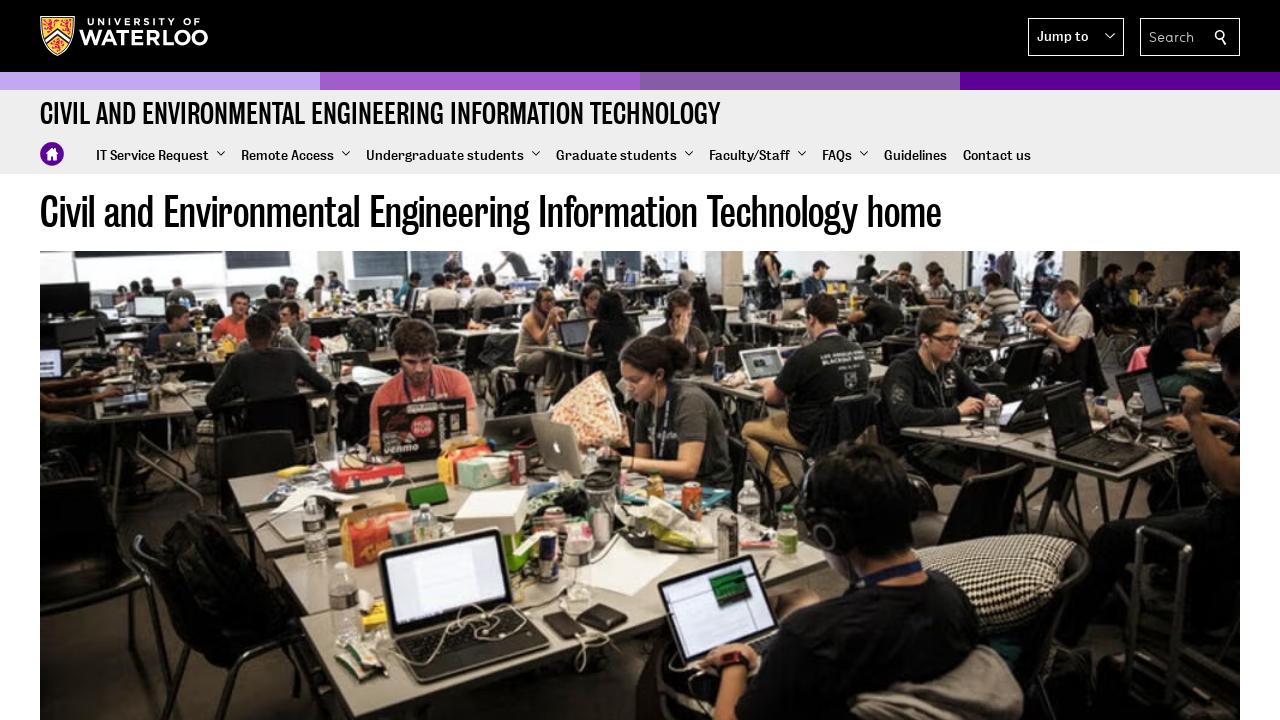

Waited for page to load after navigating back
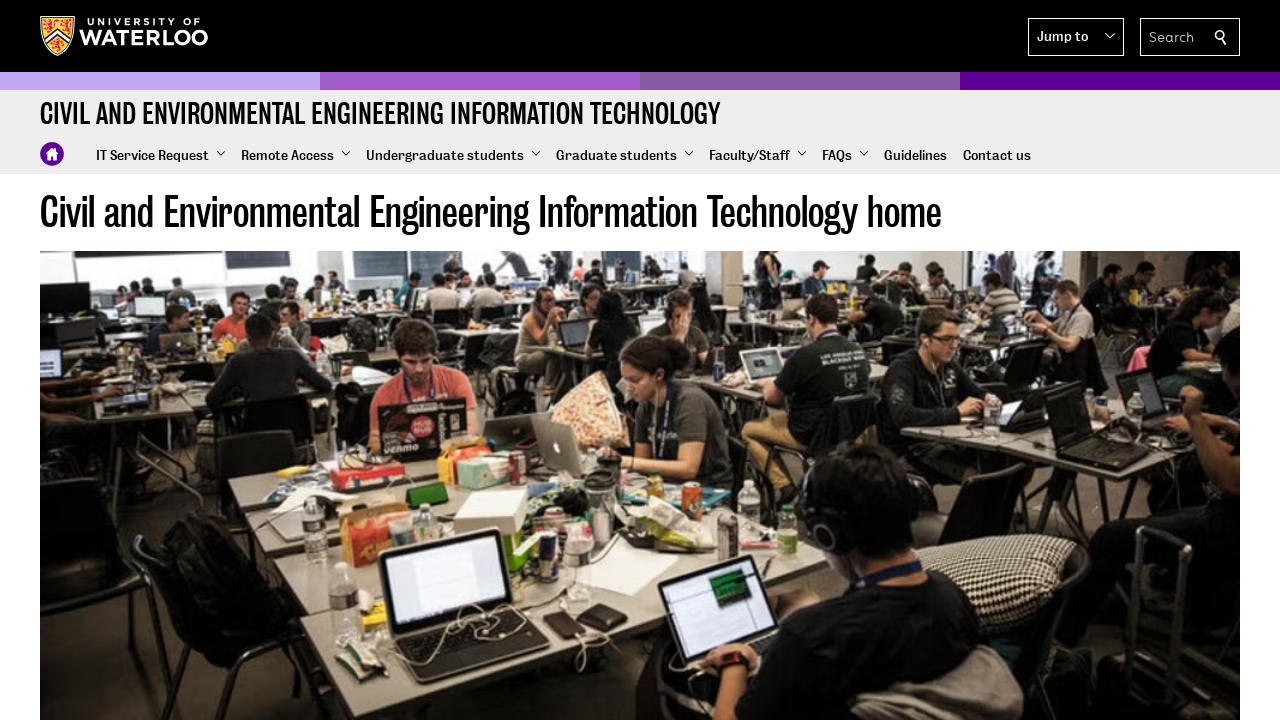

Refreshed navigation items to re-open submenu
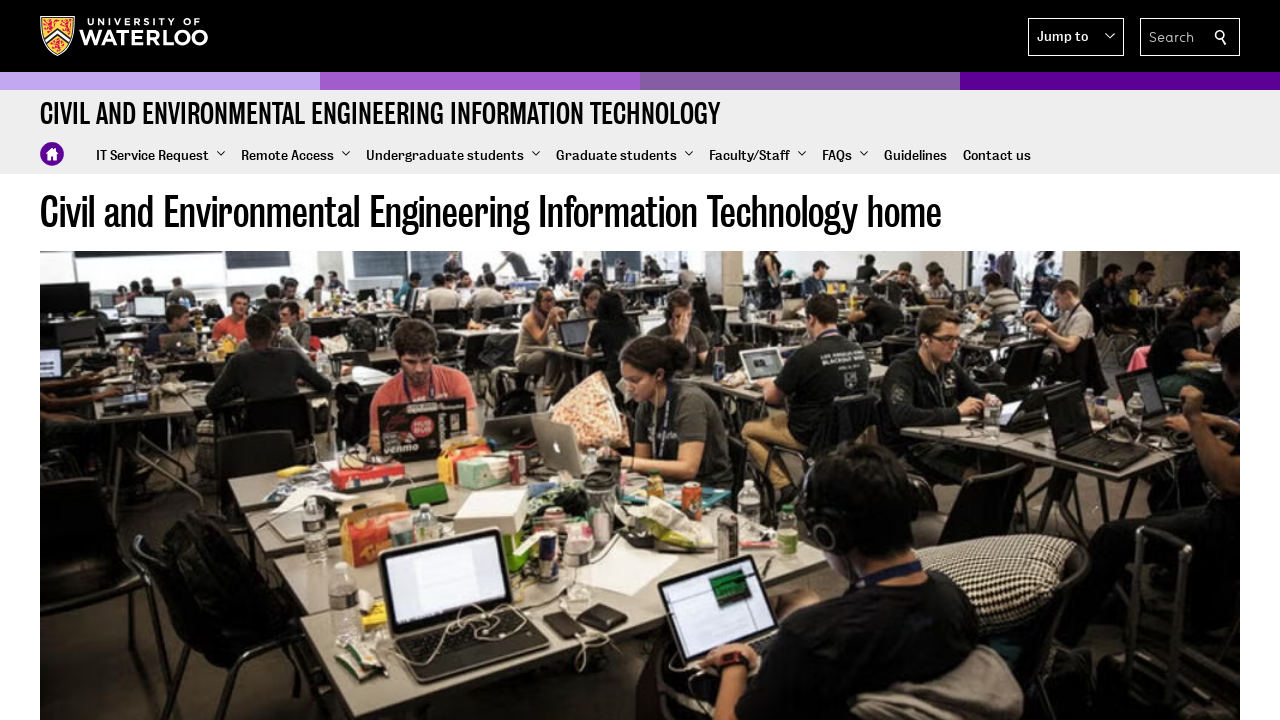

Clicked main menu item 0 to re-open submenu at (160, 156) on nav >> nth=2 >> xpath=./div/div/ul/li/a >> nth=0
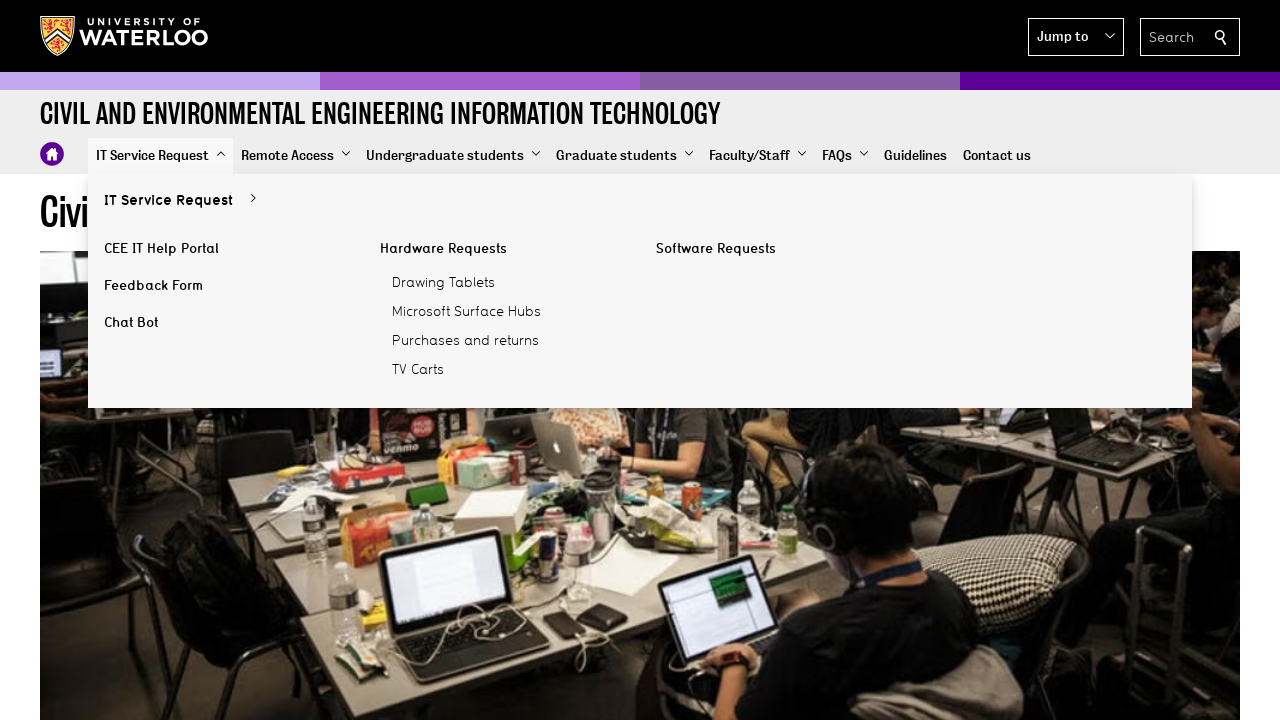

Waited for submenu to re-open
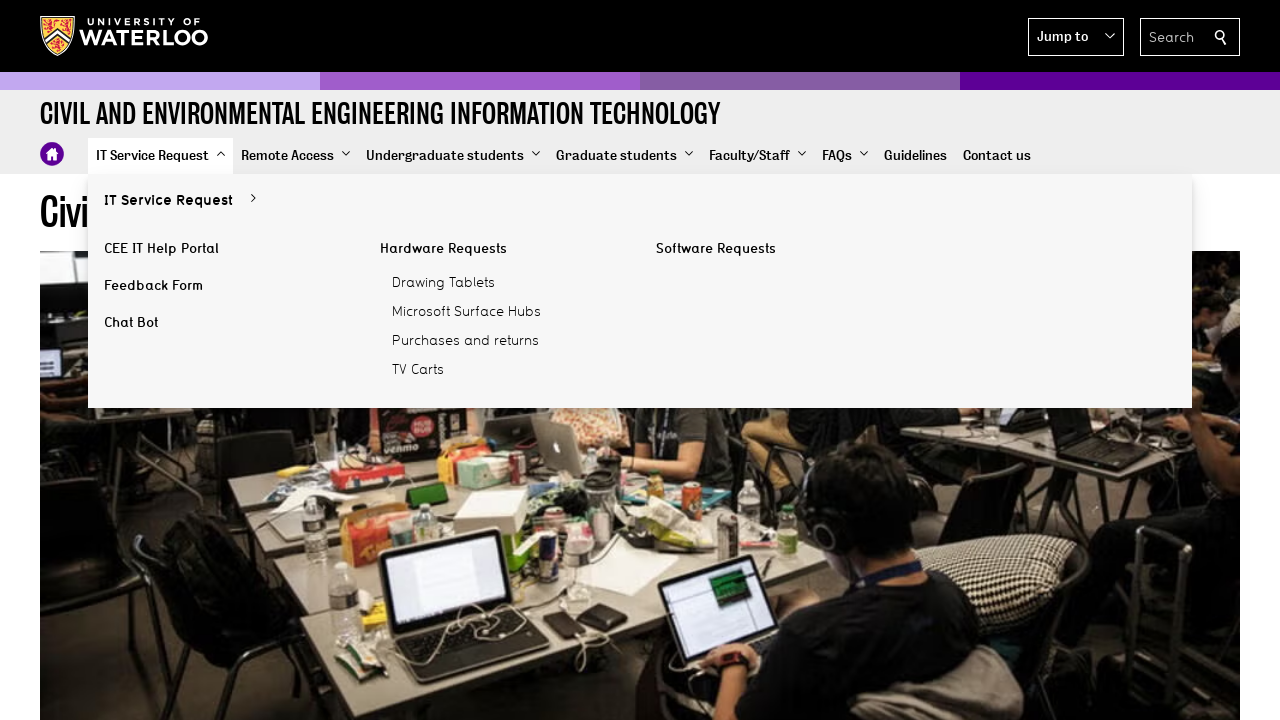

Refreshed main navigation items for submenu iteration 1 under menu 0
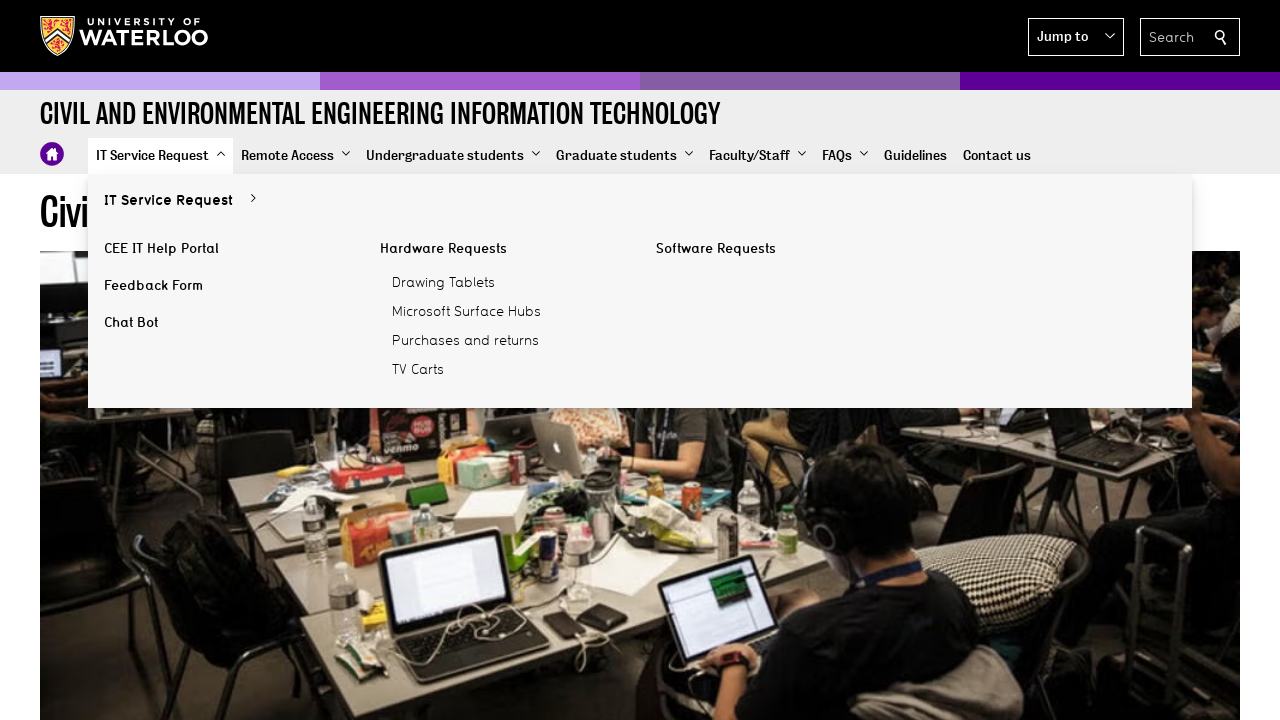

Refreshed submenu items for iteration 1
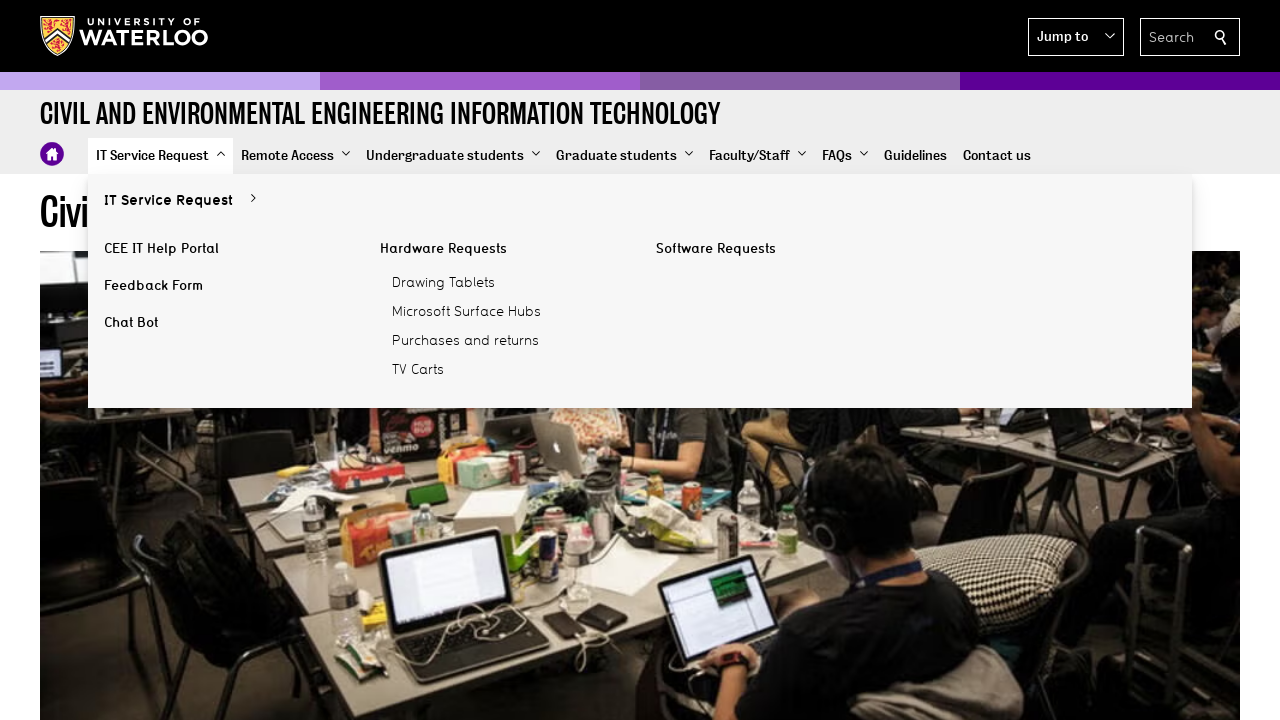

Retrieved class attribute for submenu item 1 under menu 0
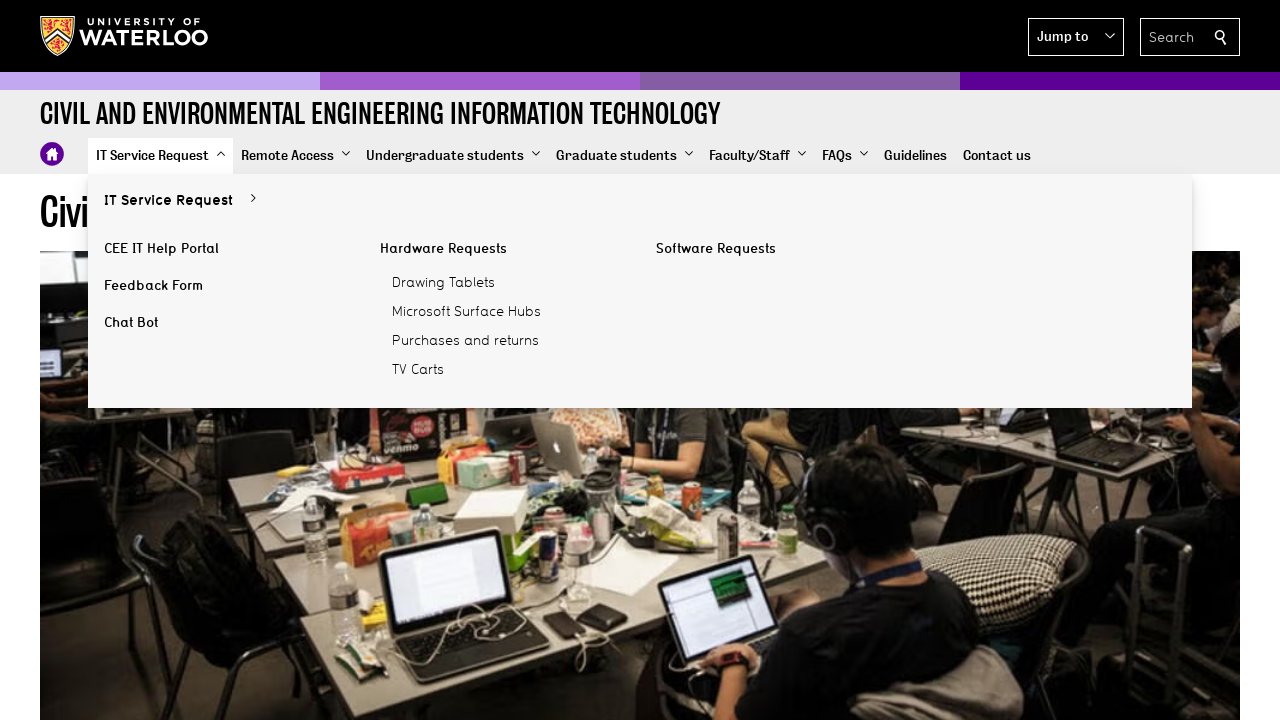

Clicked submenu item 1 under main menu item 0 at (226, 249) on nav >> nth=2 >> xpath=./div/div/ul/li/a >> nth=0 >> xpath=../ul/li/a >> nth=1
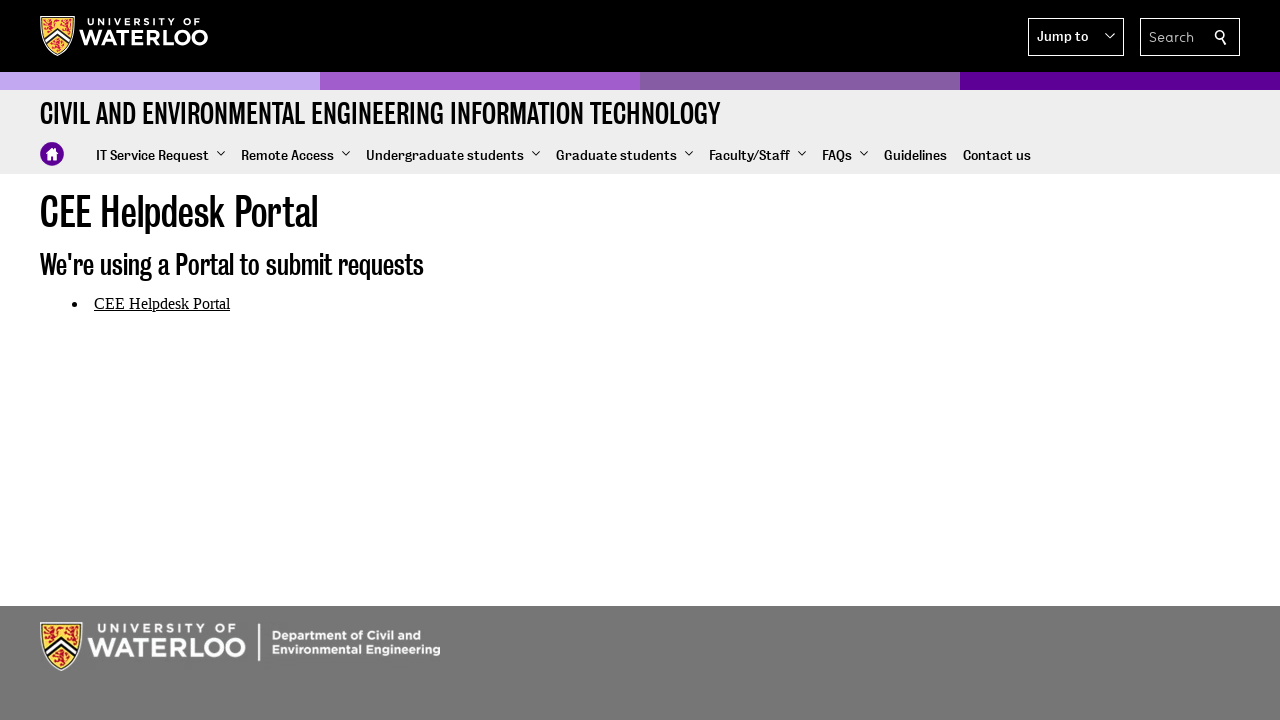

Waited for page to load after clicking submenu item
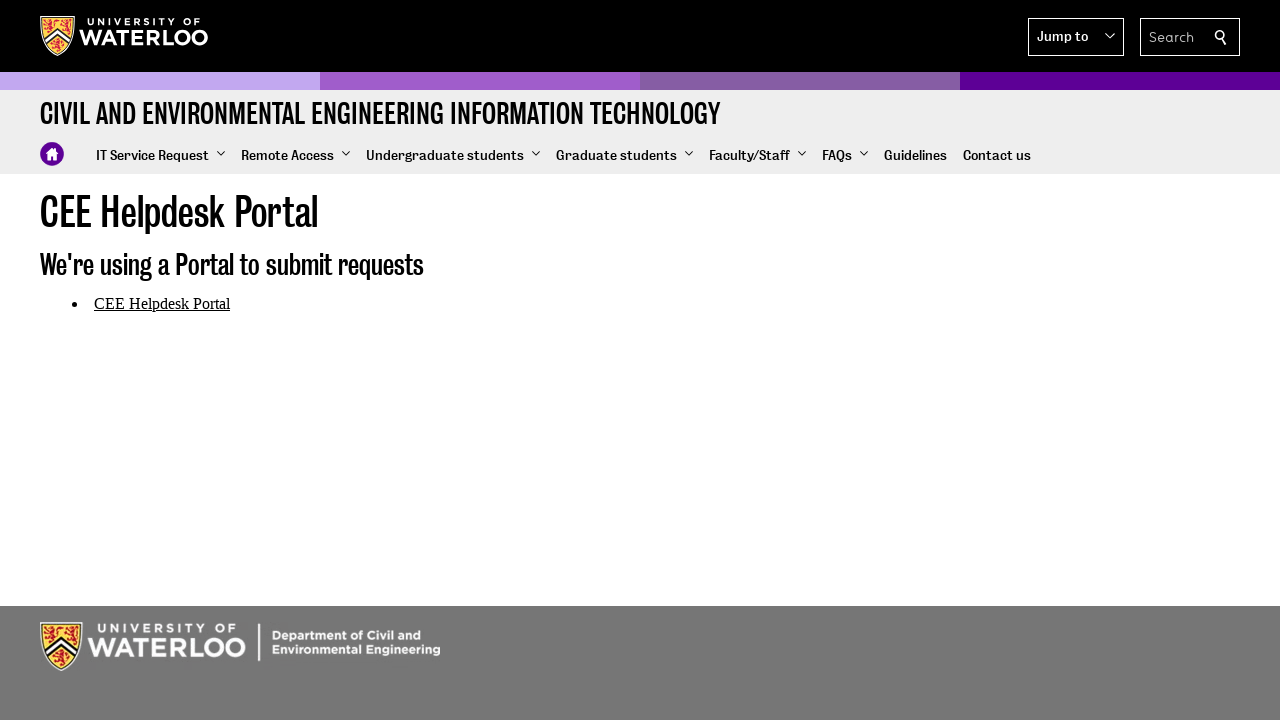

Navigated back from submenu item
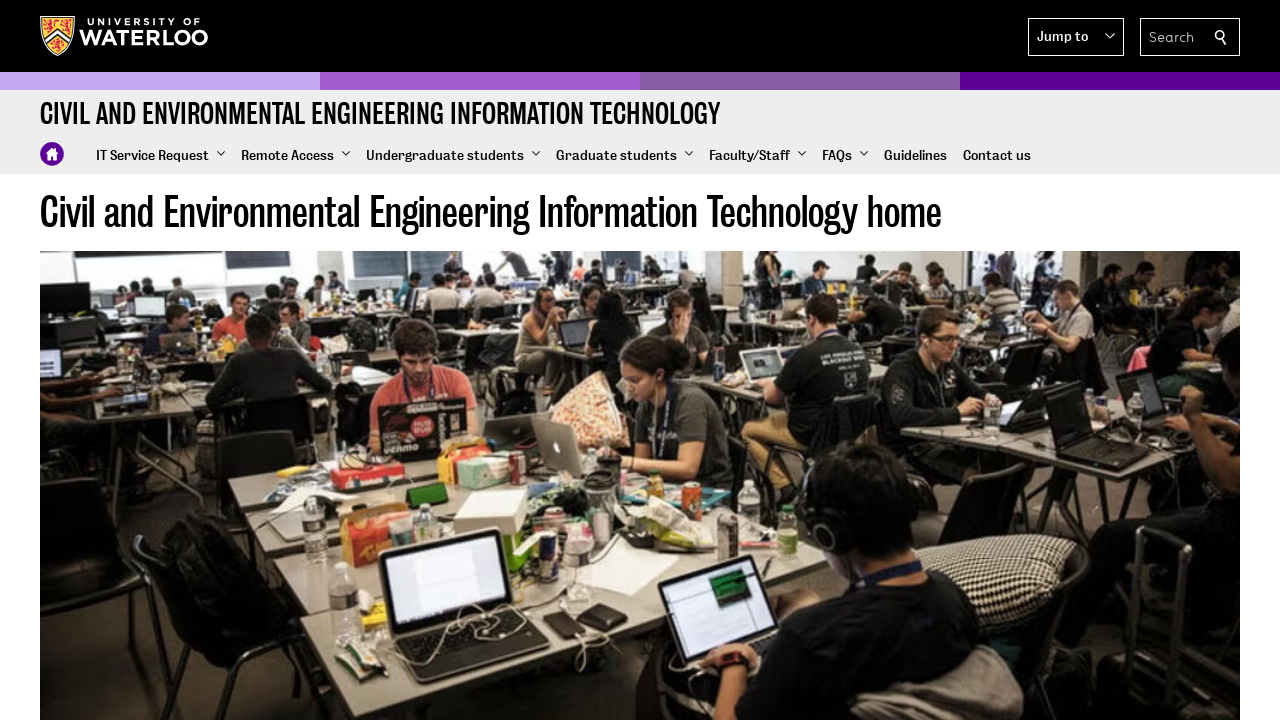

Waited for page to load after navigating back
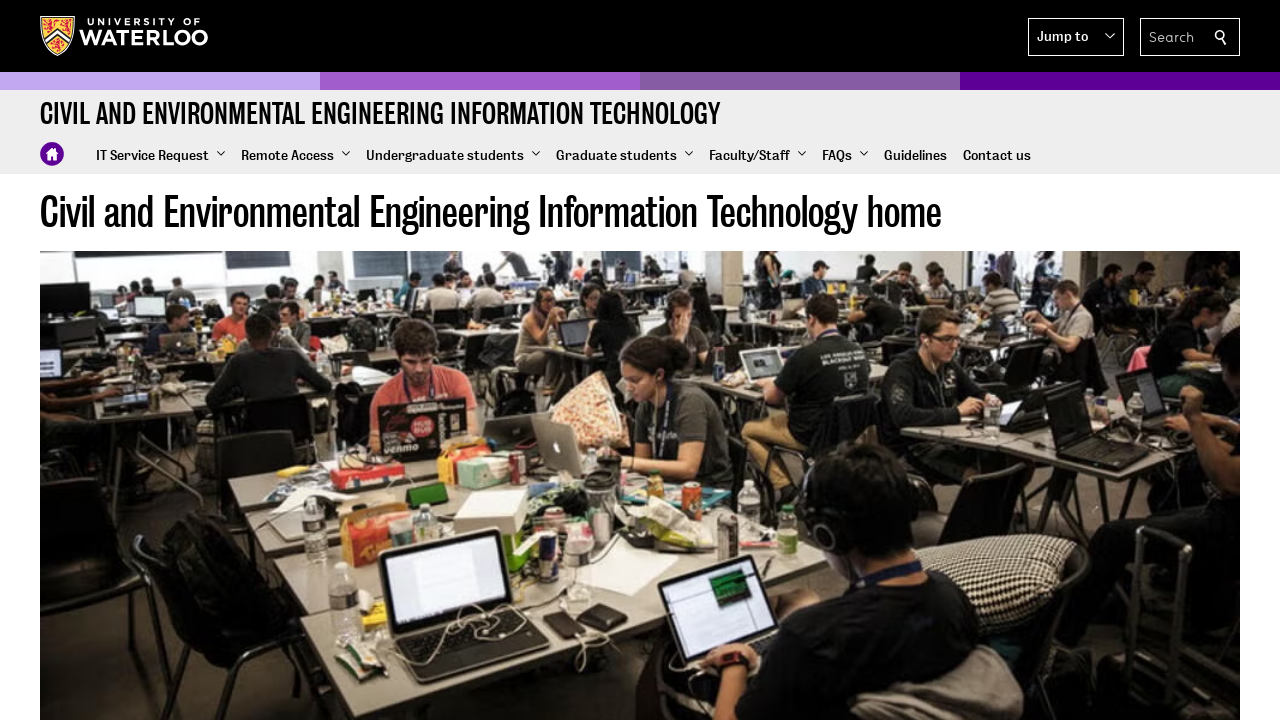

Refreshed navigation items to re-open submenu
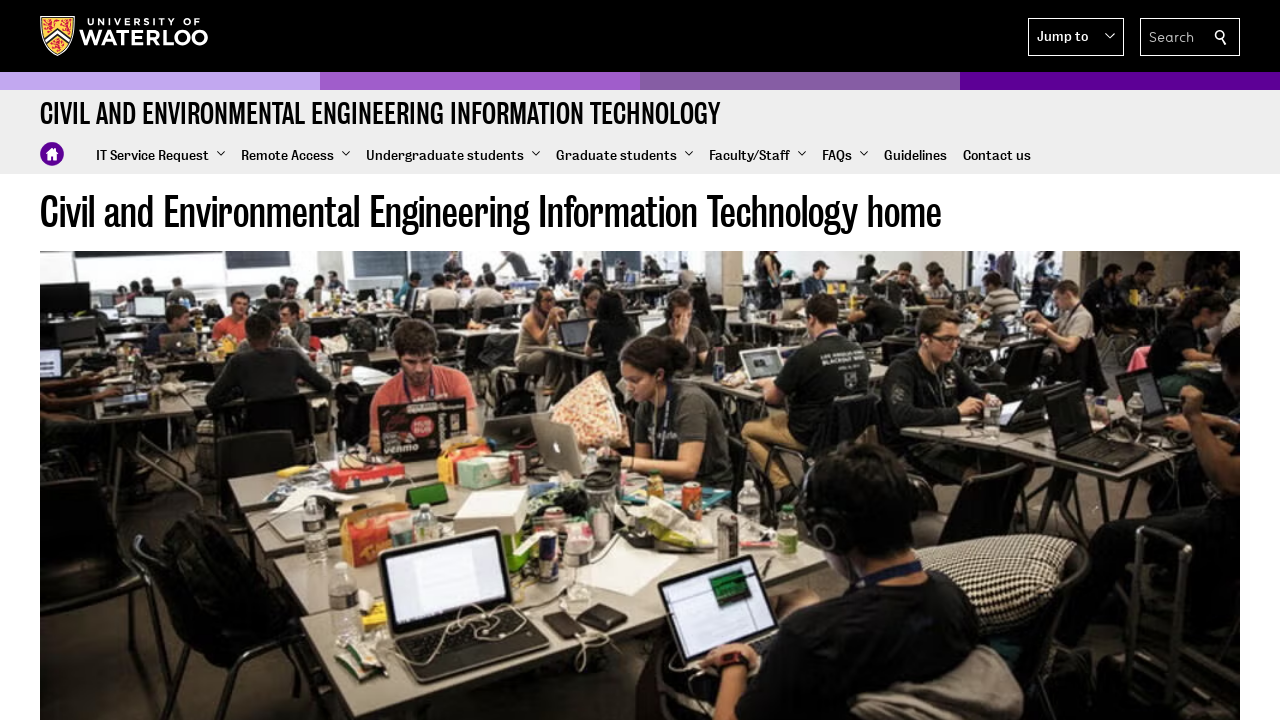

Clicked main menu item 0 to re-open submenu at (160, 156) on nav >> nth=2 >> xpath=./div/div/ul/li/a >> nth=0
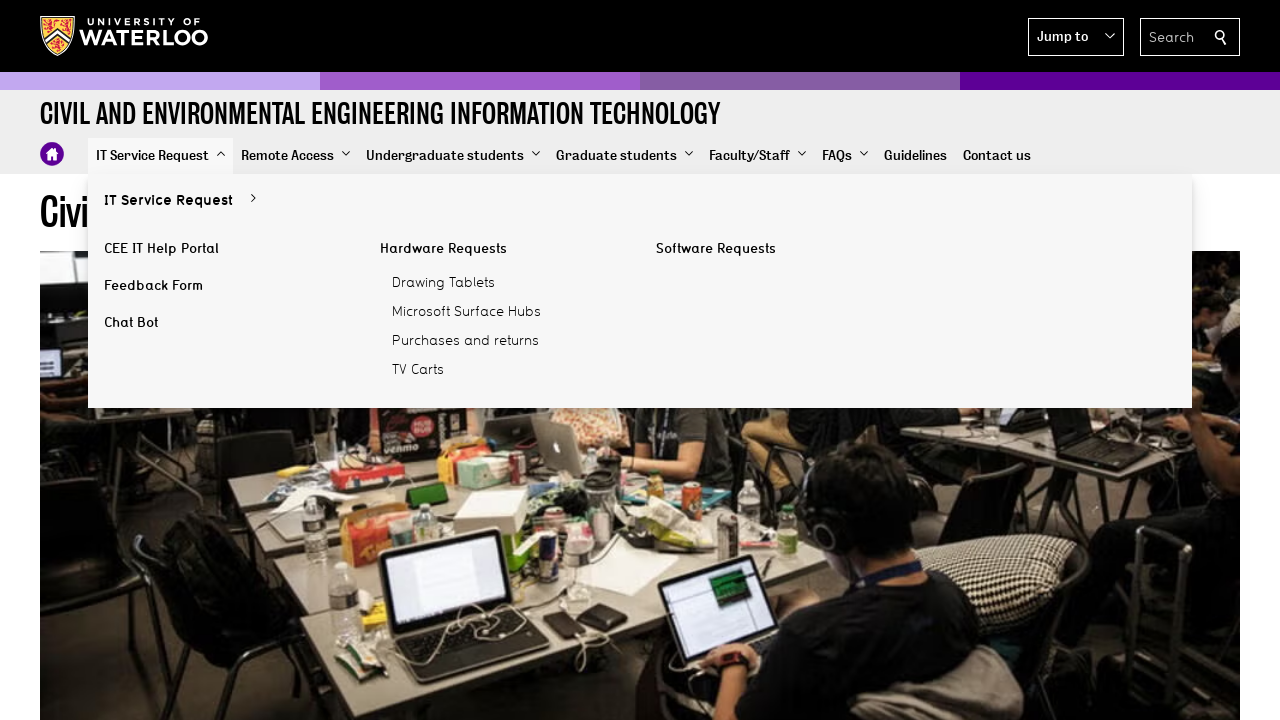

Waited for submenu to re-open
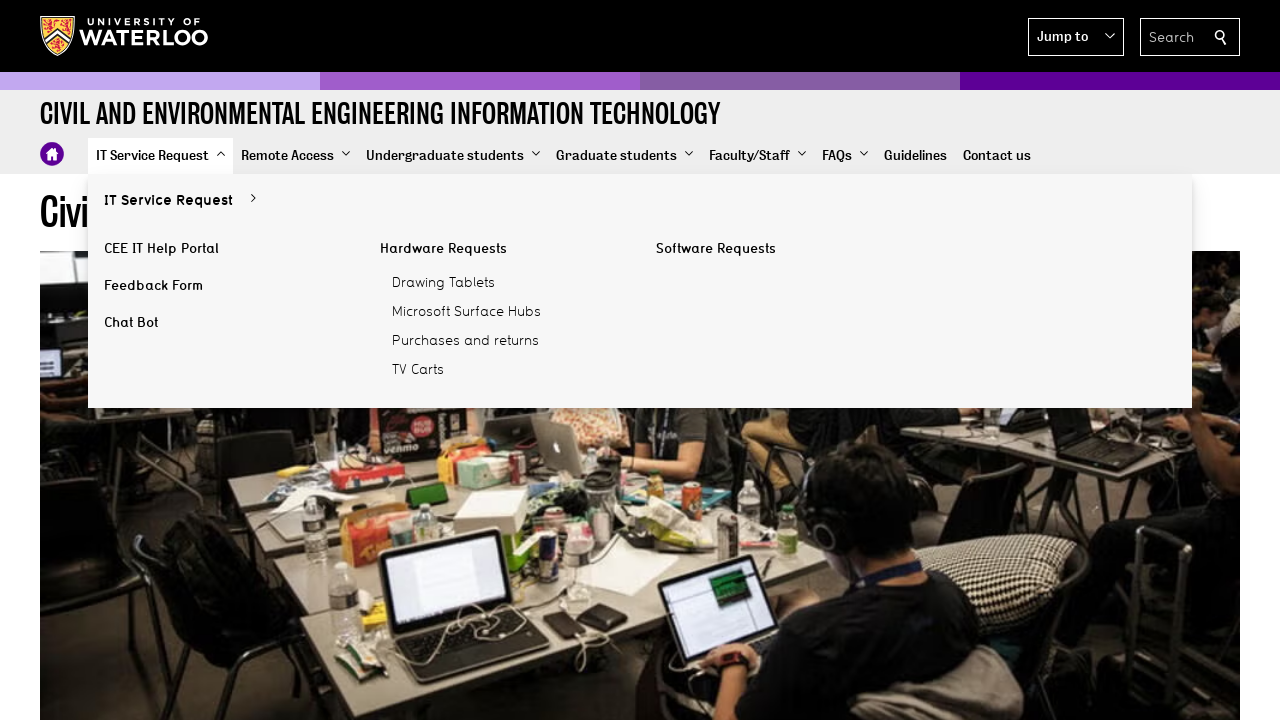

Refreshed main navigation items for submenu iteration 2 under menu 0
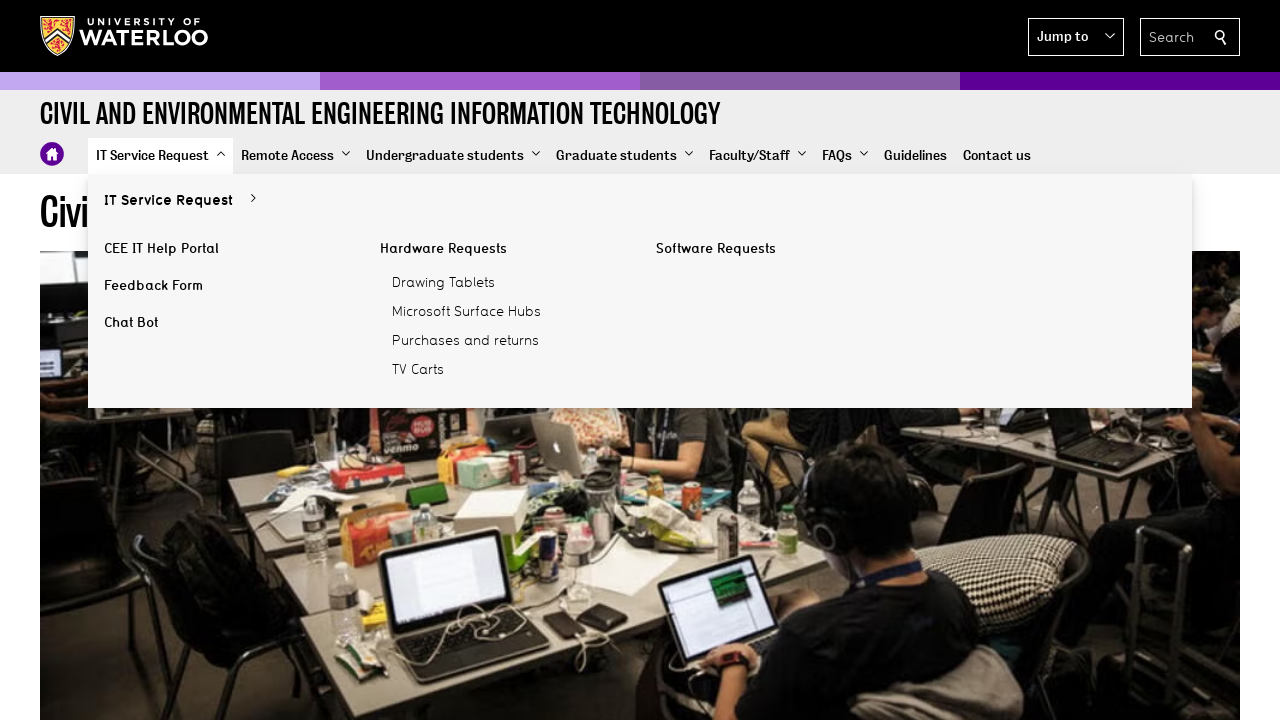

Refreshed submenu items for iteration 2
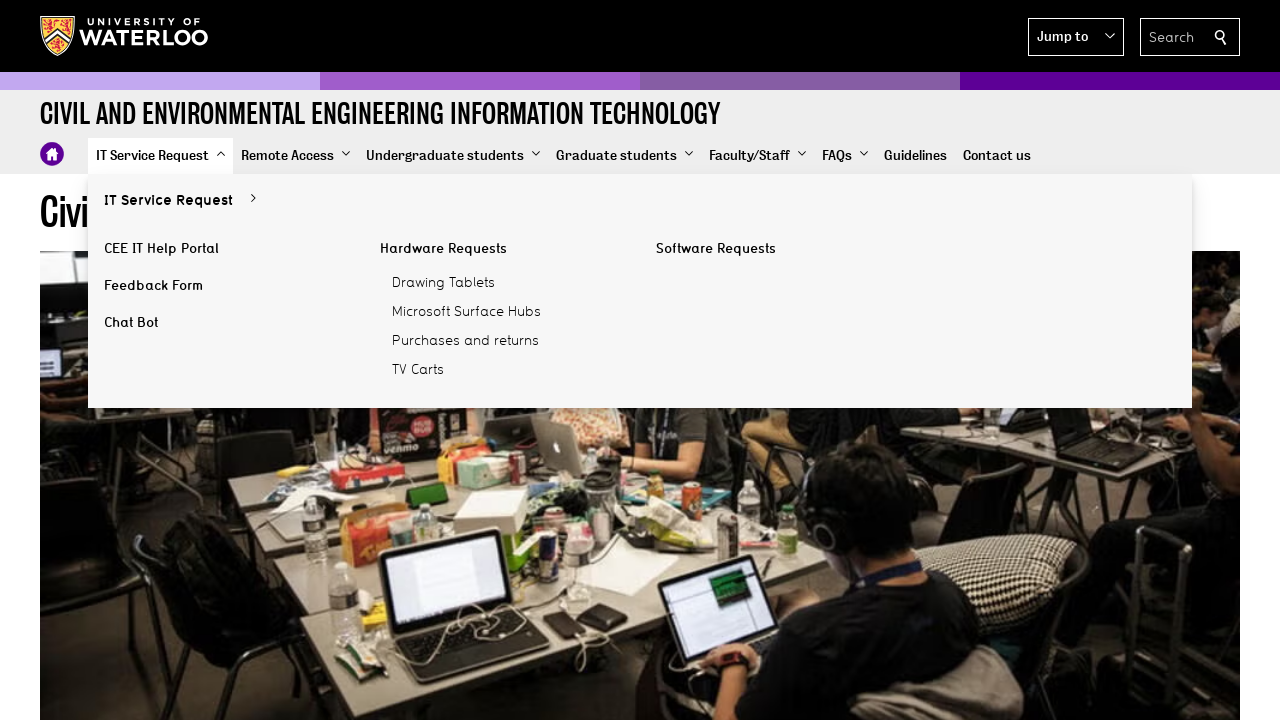

Retrieved class attribute for submenu item 2 under menu 0
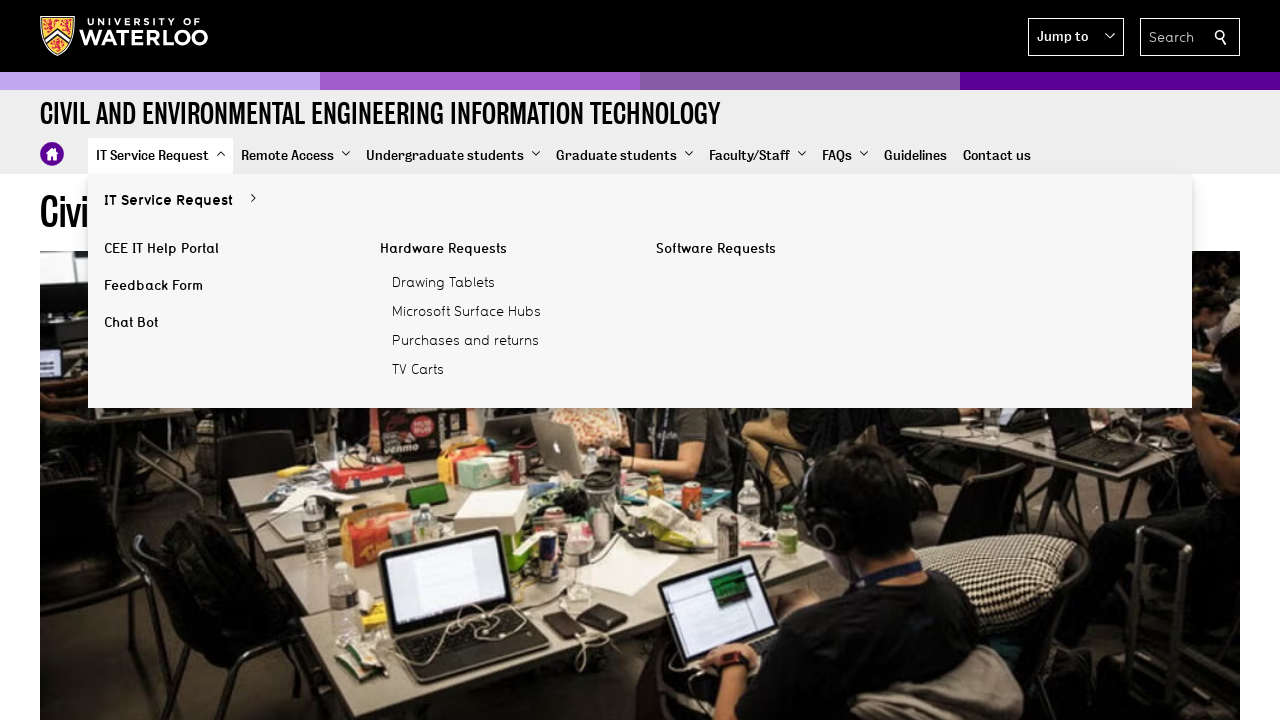

Clicked submenu item 2 under main menu item 0 at (226, 286) on nav >> nth=2 >> xpath=./div/div/ul/li/a >> nth=0 >> xpath=../ul/li/a >> nth=2
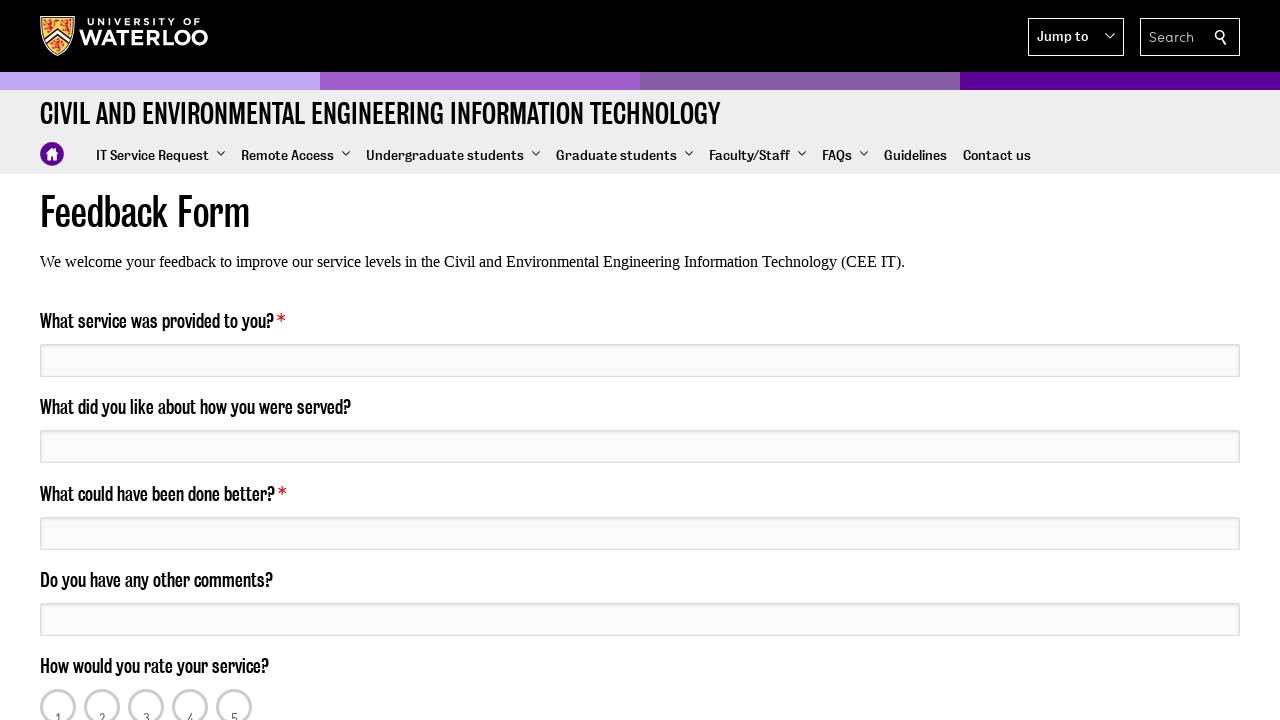

Waited for page to load after clicking submenu item
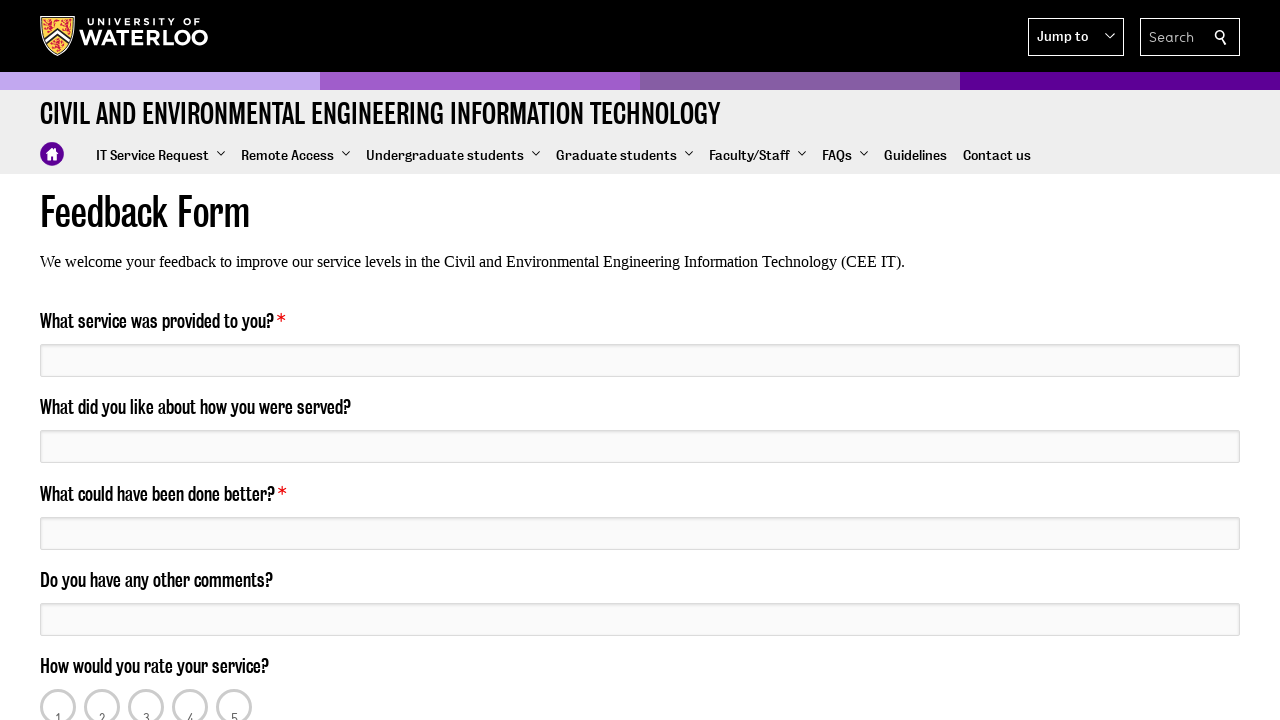

Navigated back from submenu item
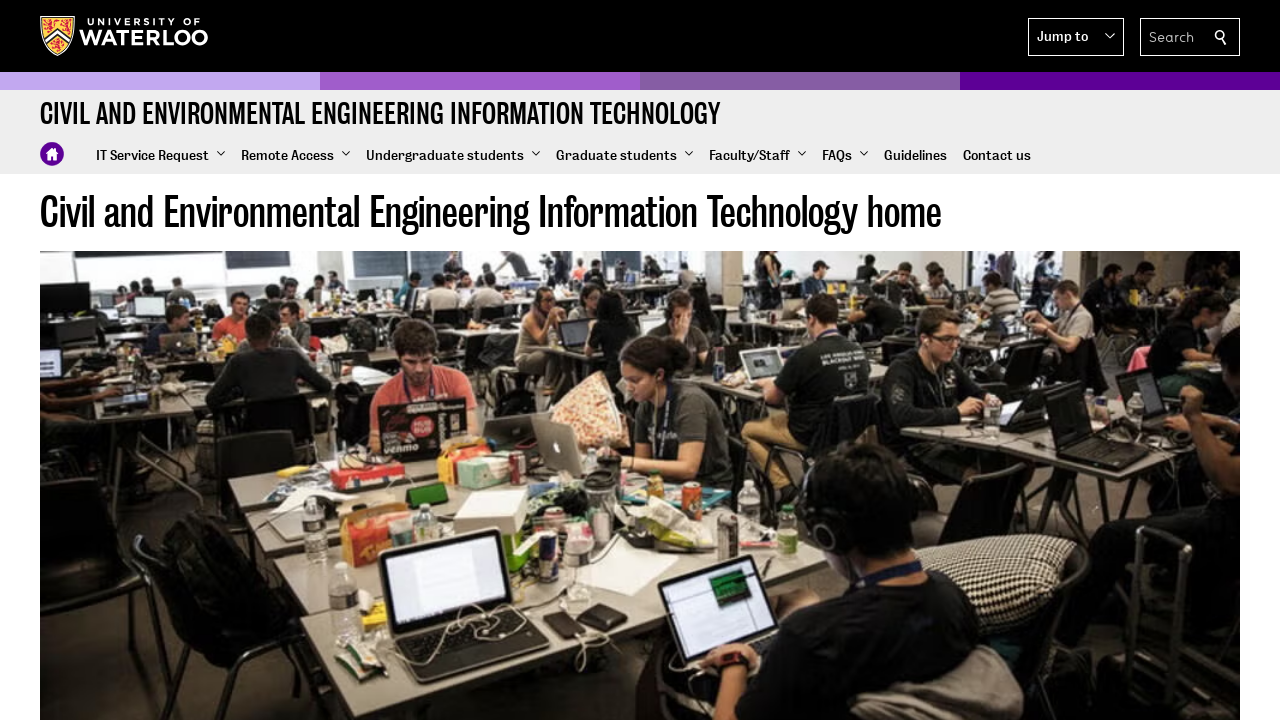

Waited for page to load after navigating back
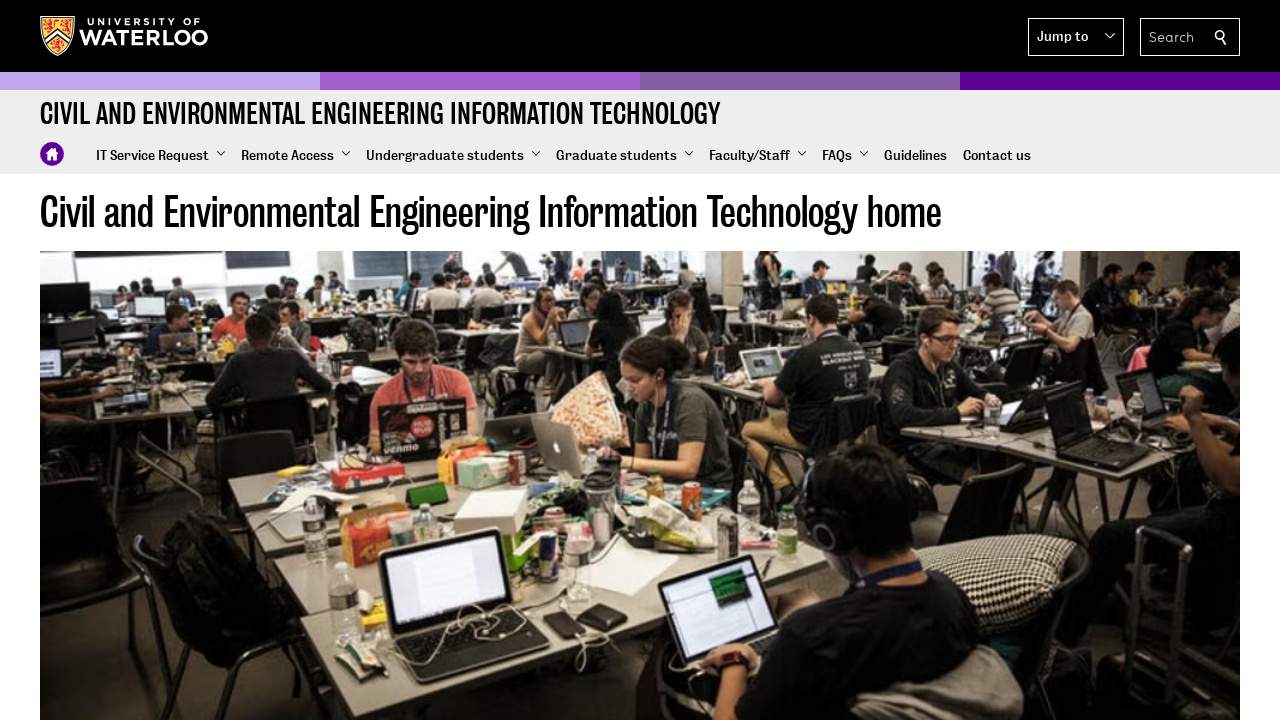

Refreshed navigation items to re-open submenu
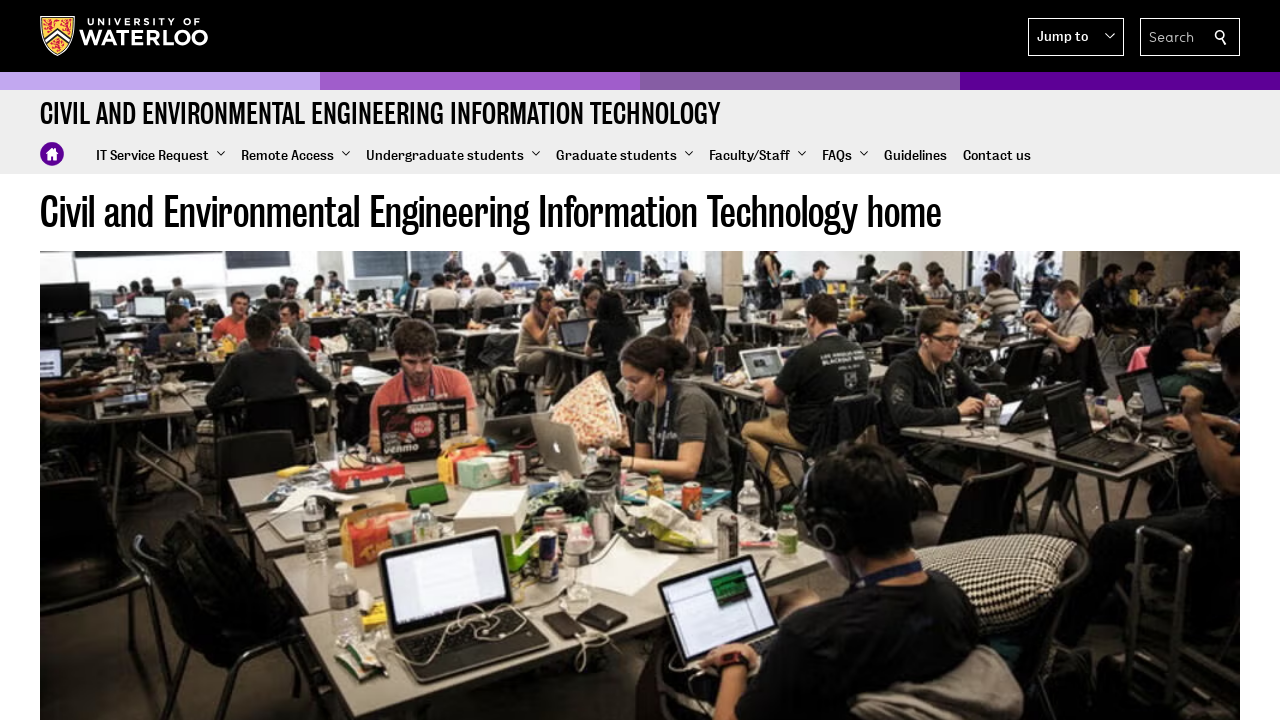

Clicked main menu item 0 to re-open submenu at (160, 156) on nav >> nth=2 >> xpath=./div/div/ul/li/a >> nth=0
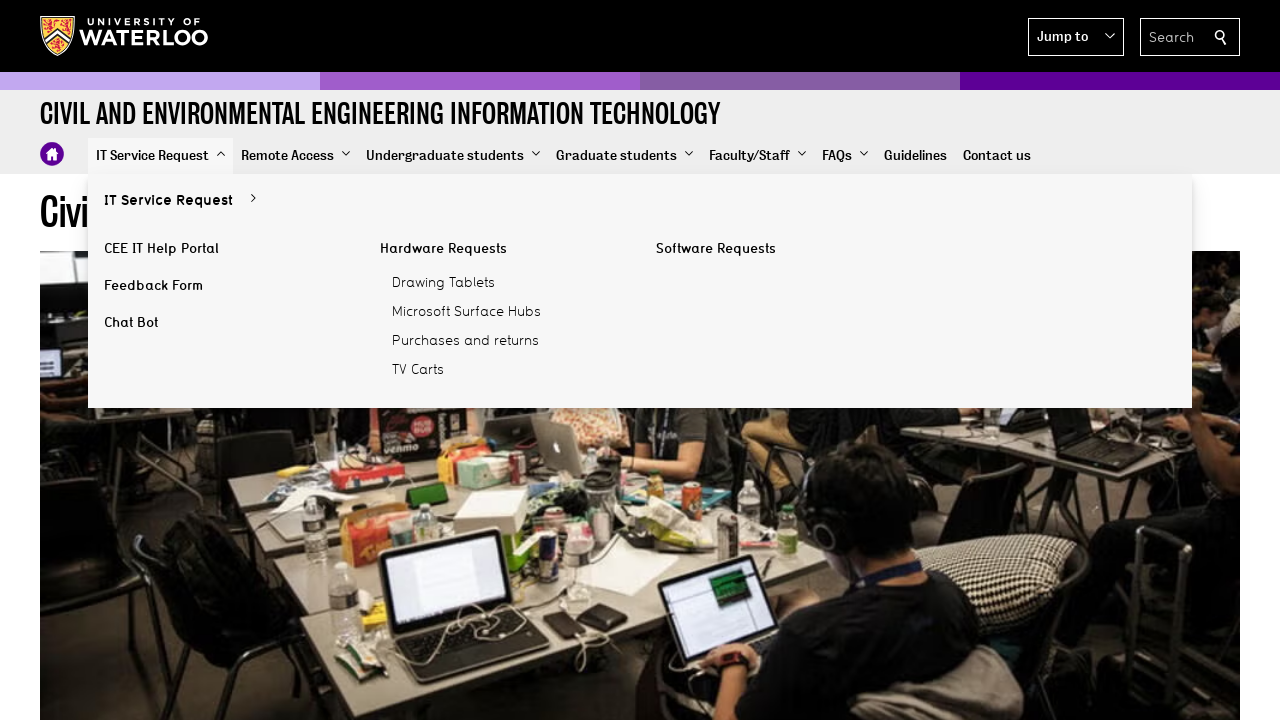

Waited for submenu to re-open
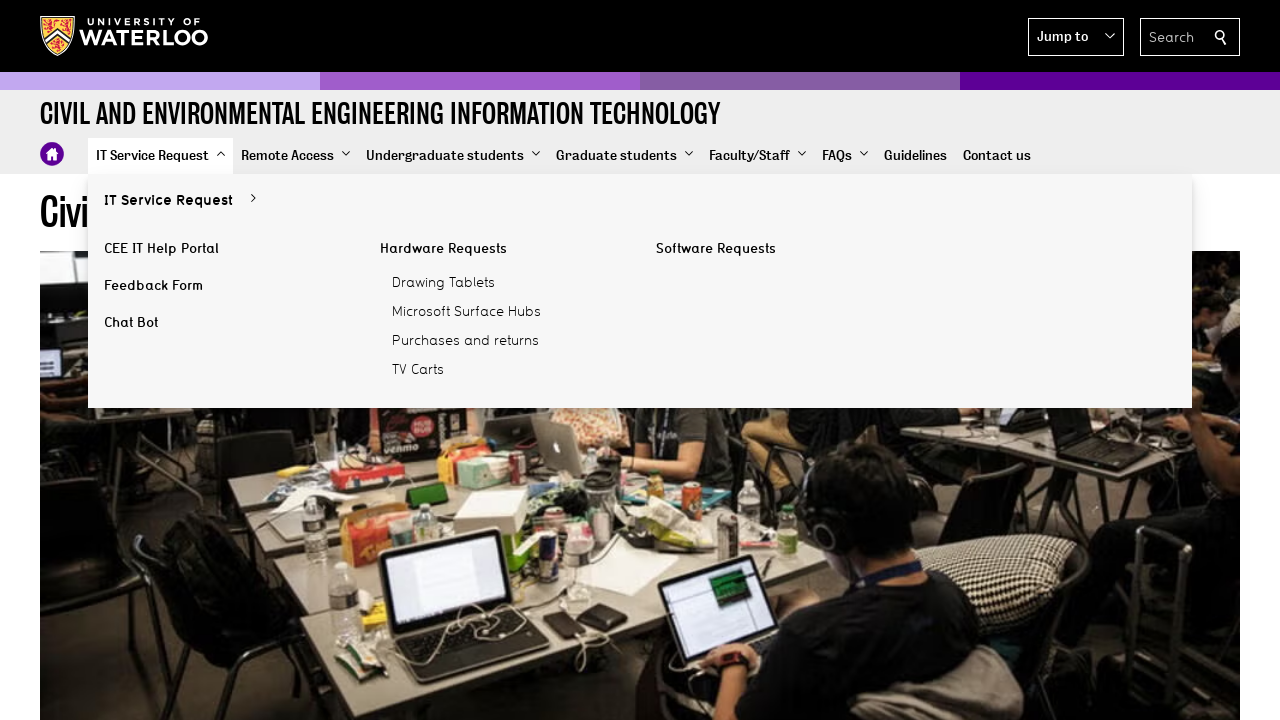

Refreshed main navigation items for submenu iteration 3 under menu 0
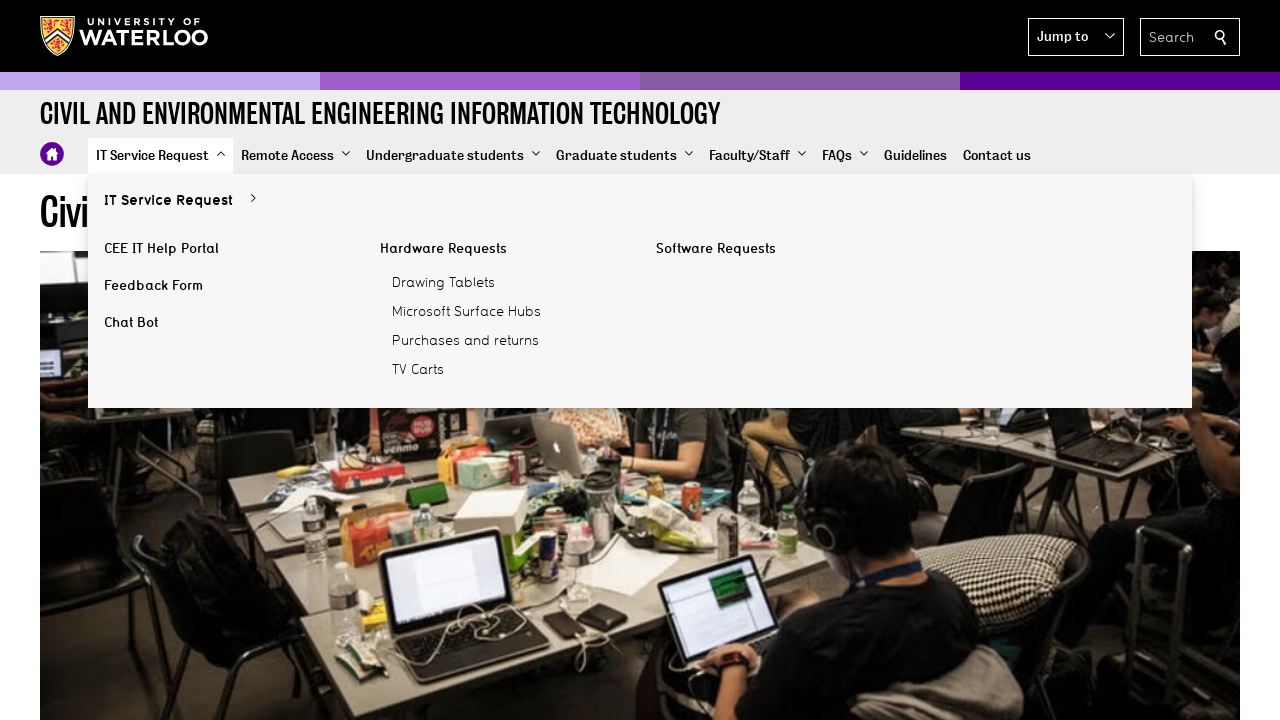

Refreshed submenu items for iteration 3
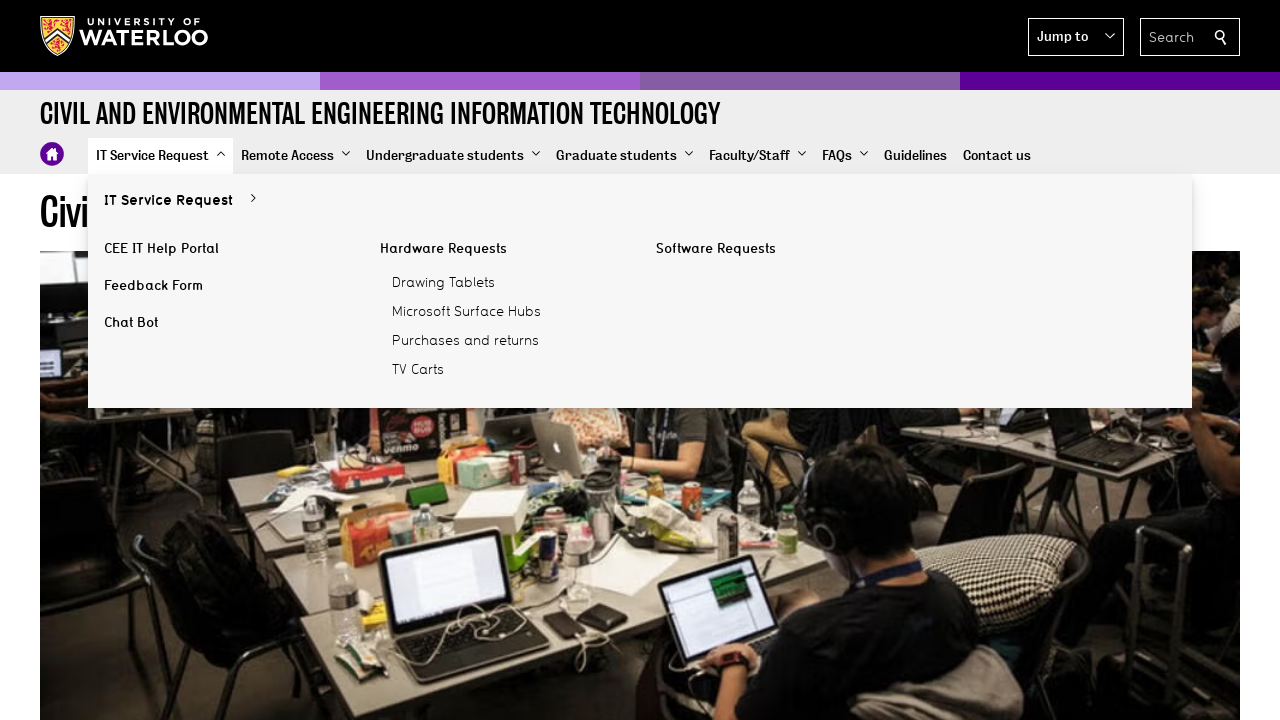

Retrieved class attribute for submenu item 3 under menu 0
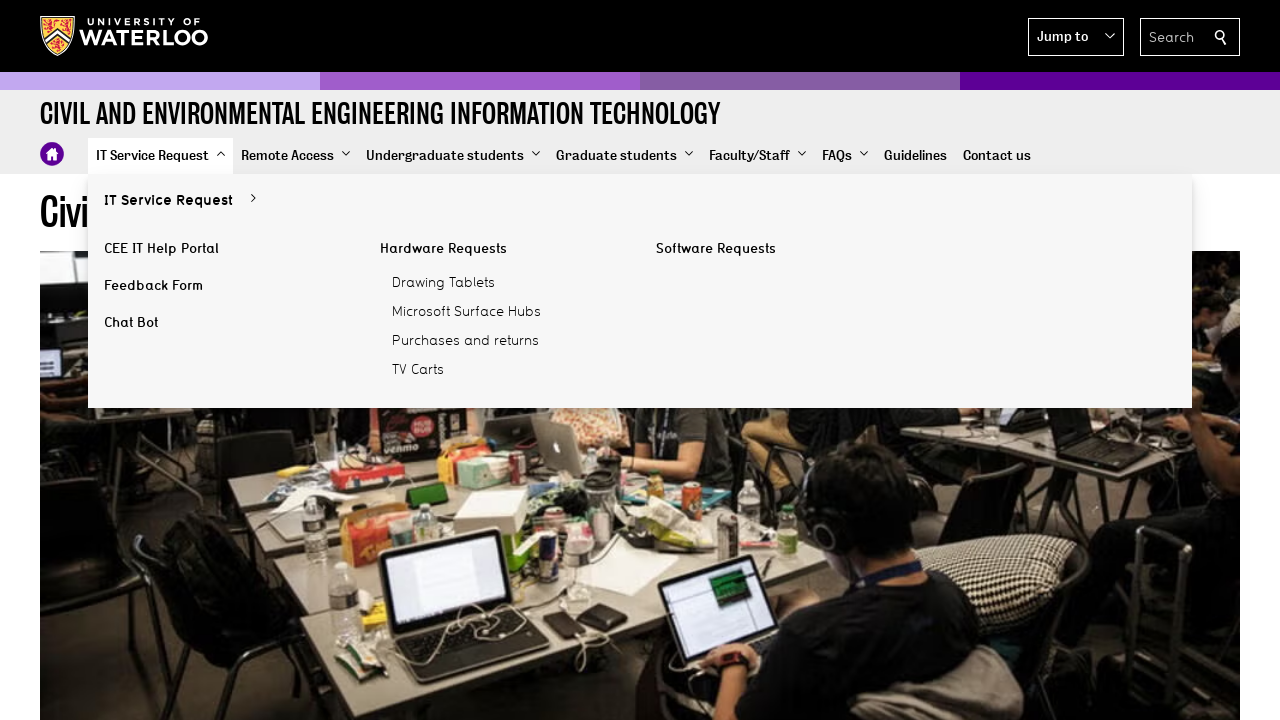

Clicked submenu item 3 under main menu item 0 at (226, 323) on nav >> nth=2 >> xpath=./div/div/ul/li/a >> nth=0 >> xpath=../ul/li/a >> nth=3
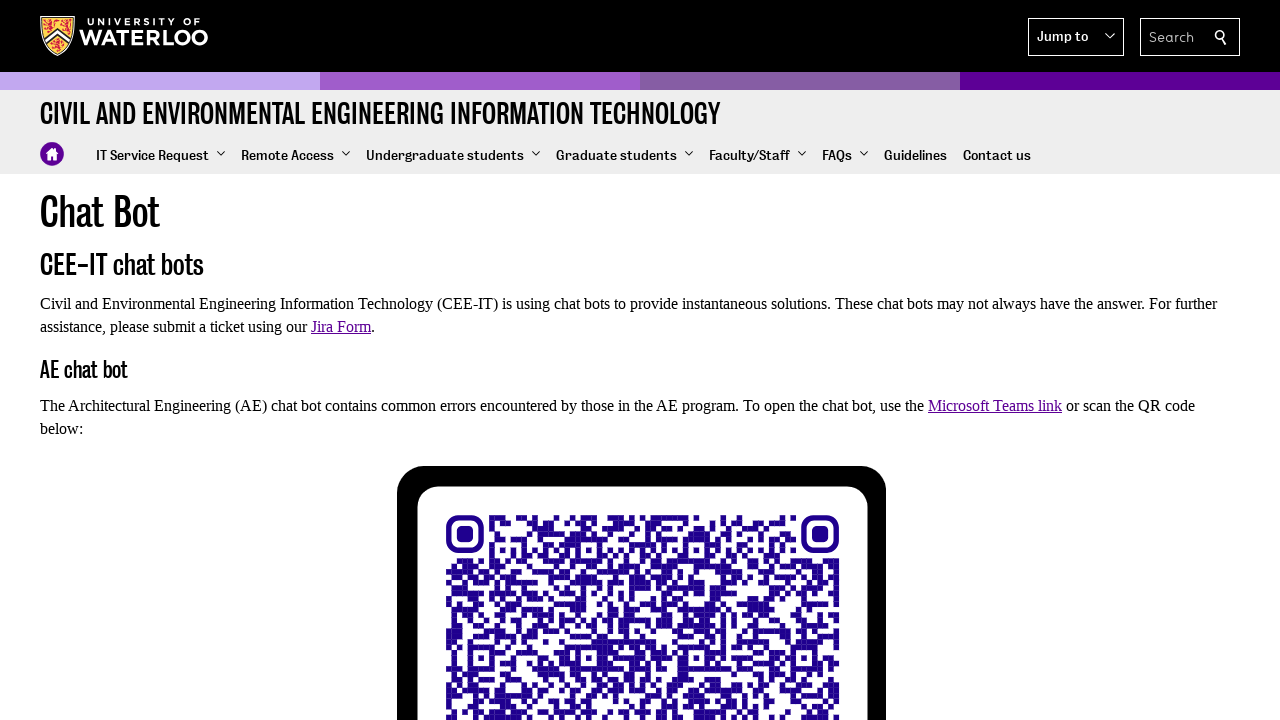

Waited for page to load after clicking submenu item
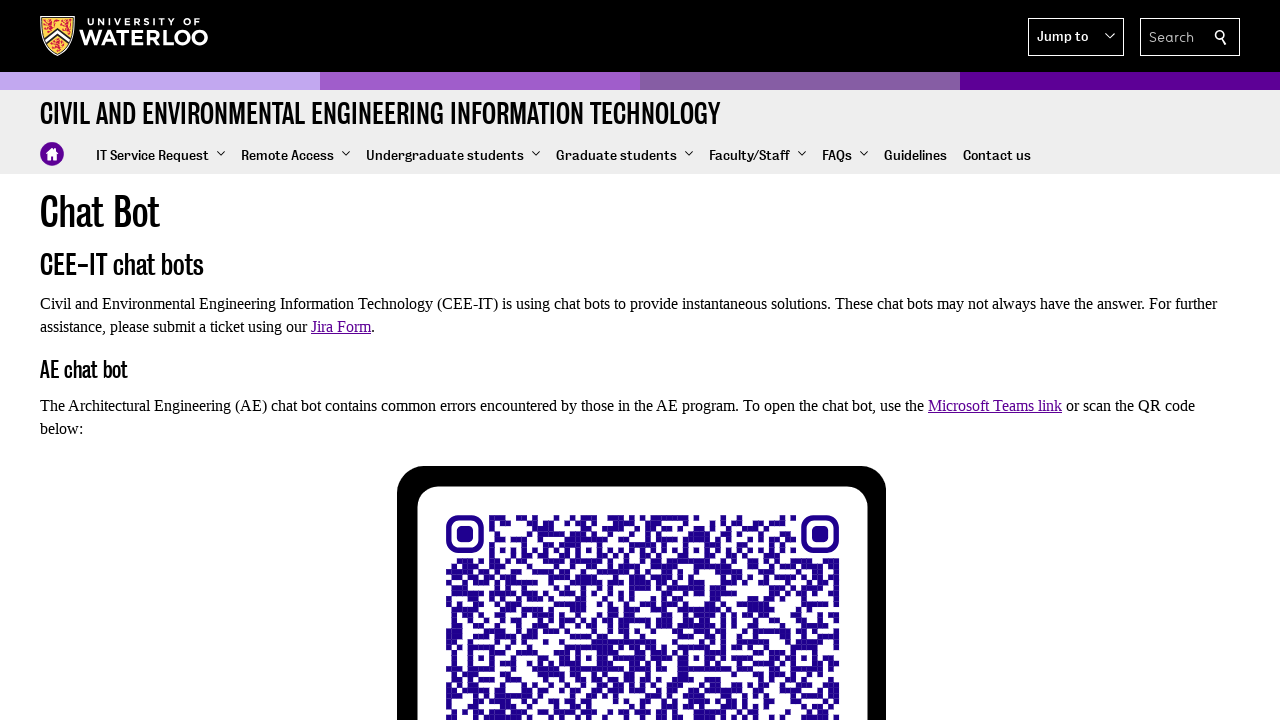

Navigated back from submenu item
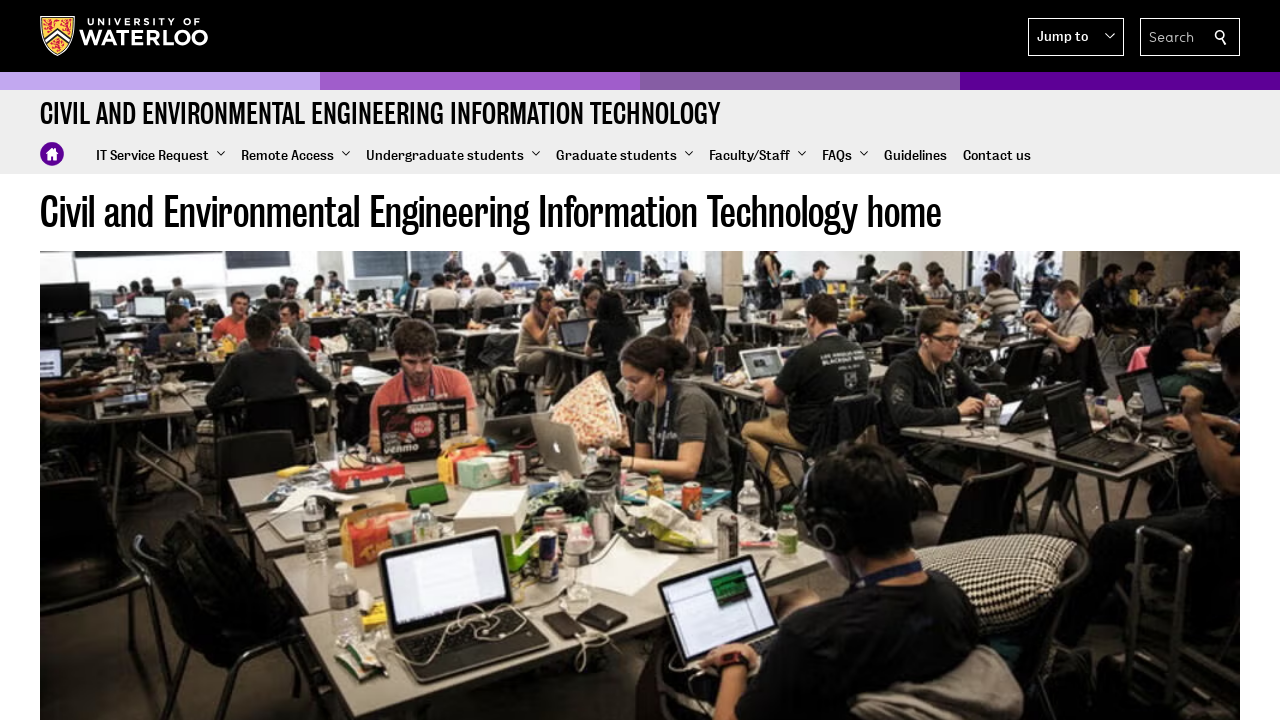

Waited for page to load after navigating back
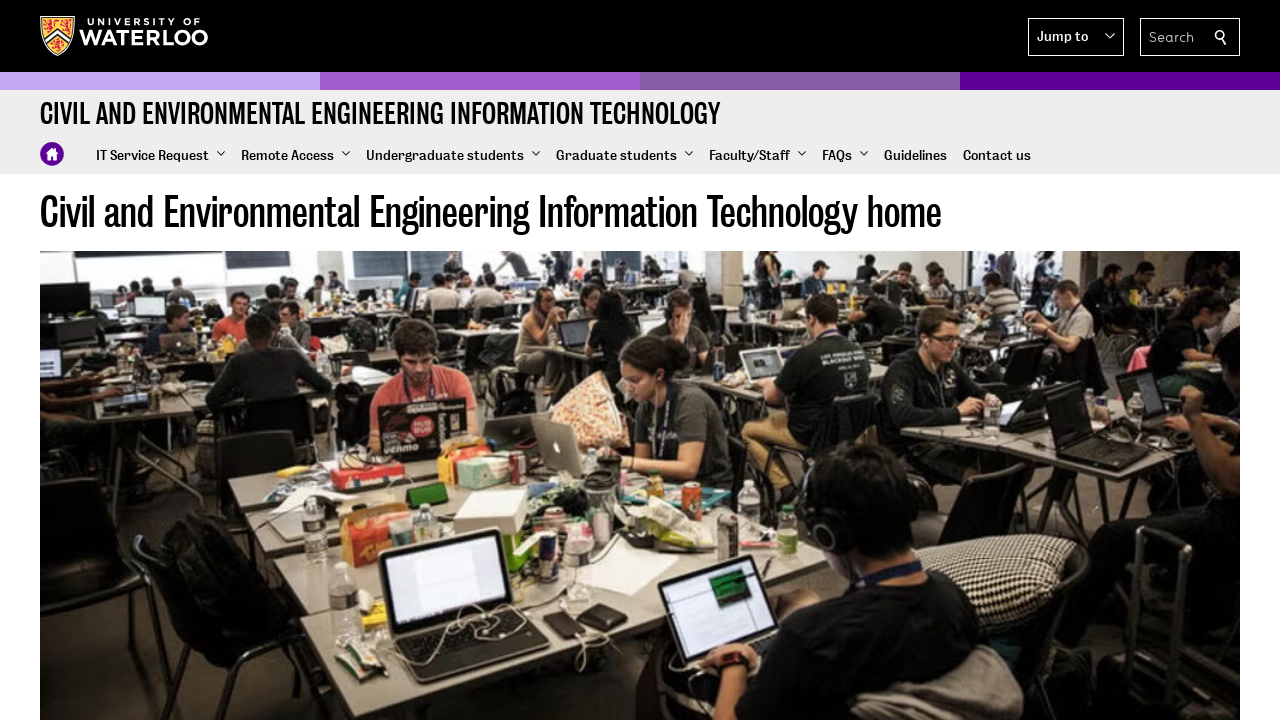

Refreshed navigation items to re-open submenu
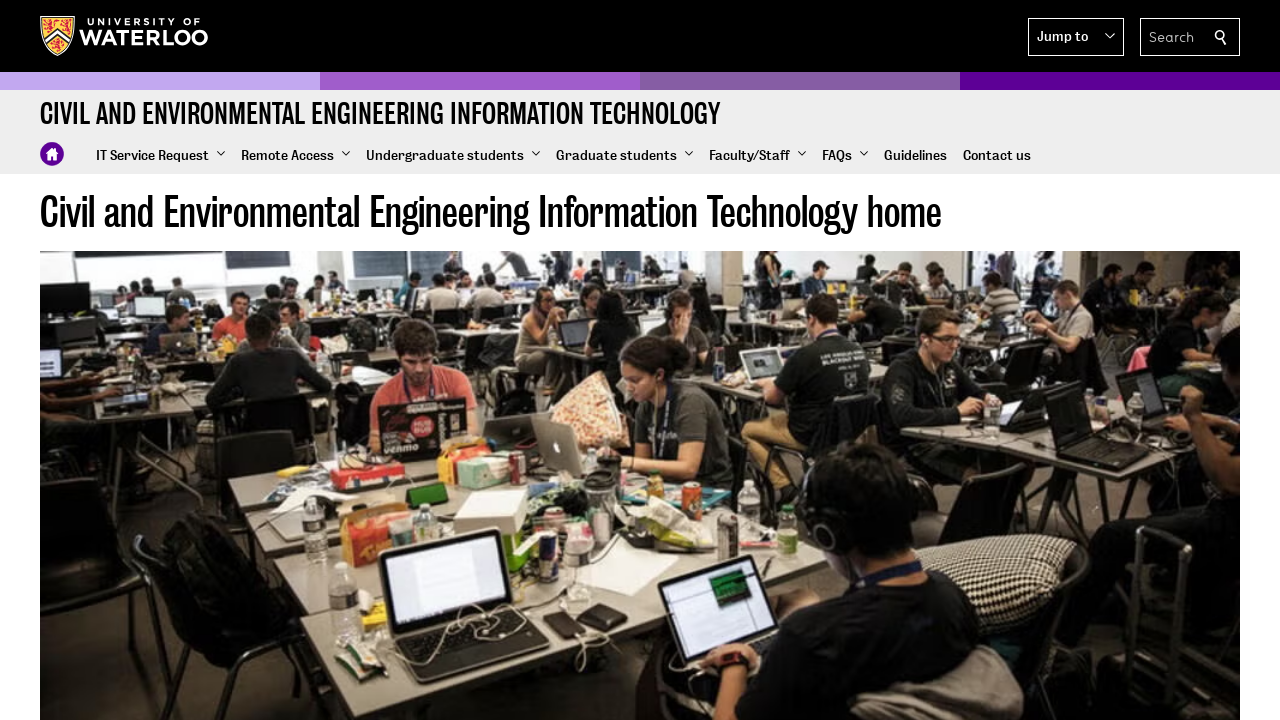

Clicked main menu item 0 to re-open submenu at (160, 156) on nav >> nth=2 >> xpath=./div/div/ul/li/a >> nth=0
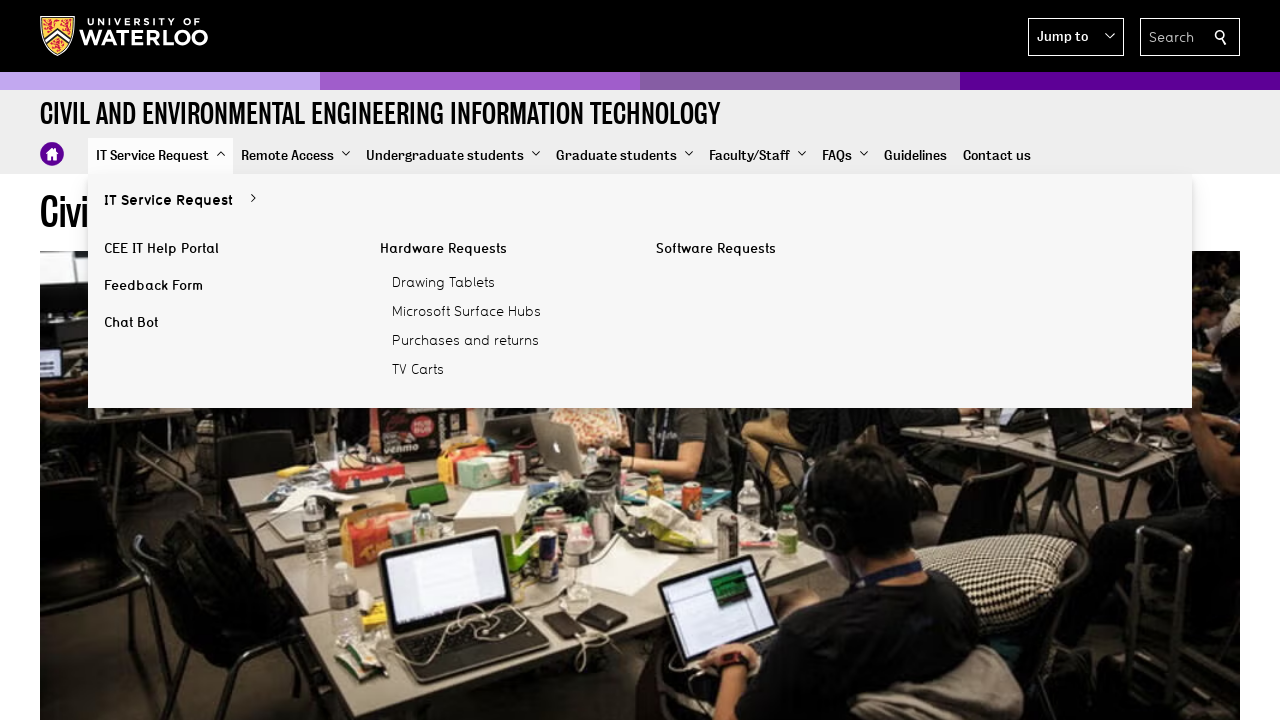

Waited for submenu to re-open
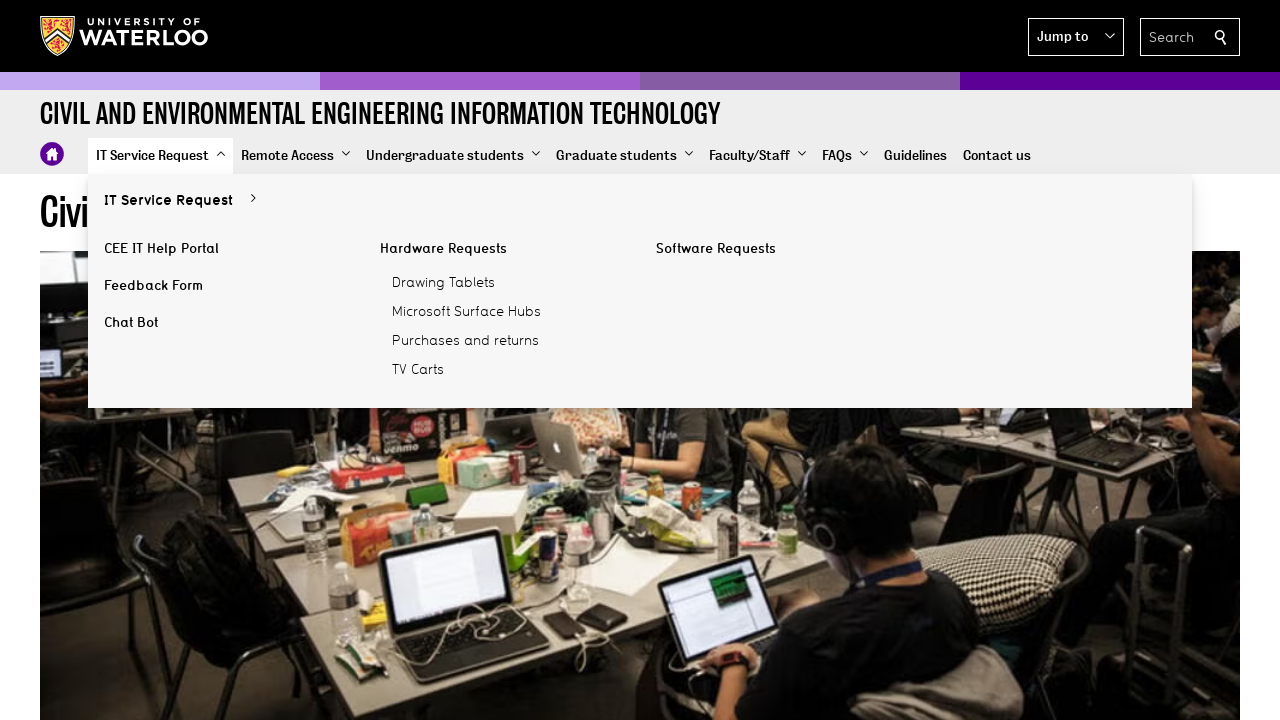

Refreshed main navigation items for submenu iteration 4 under menu 0
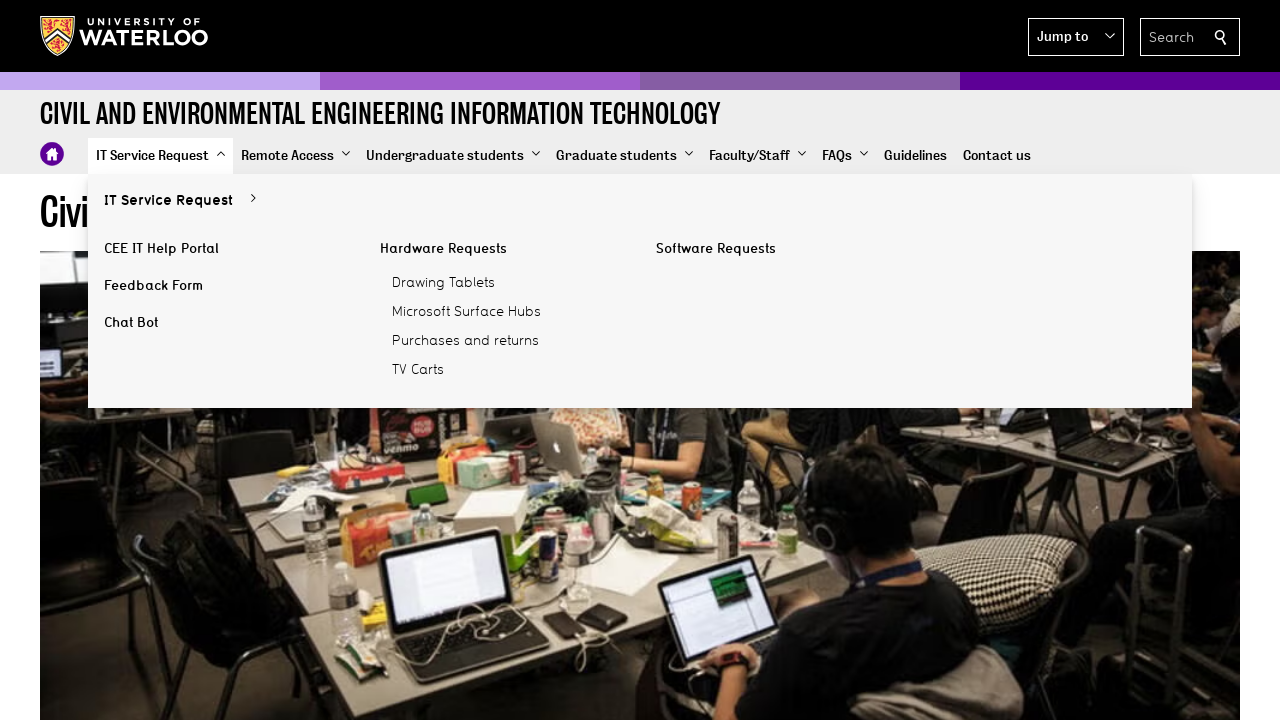

Refreshed submenu items for iteration 4
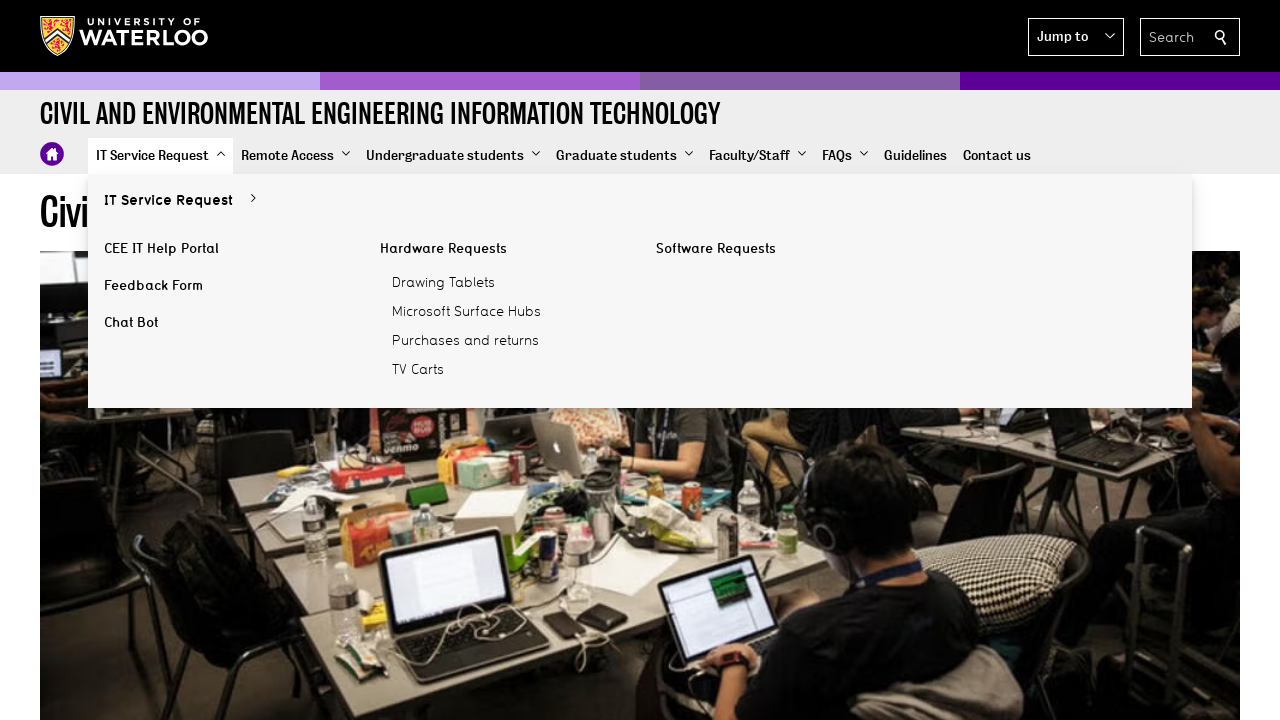

Retrieved class attribute for submenu item 4 under menu 0
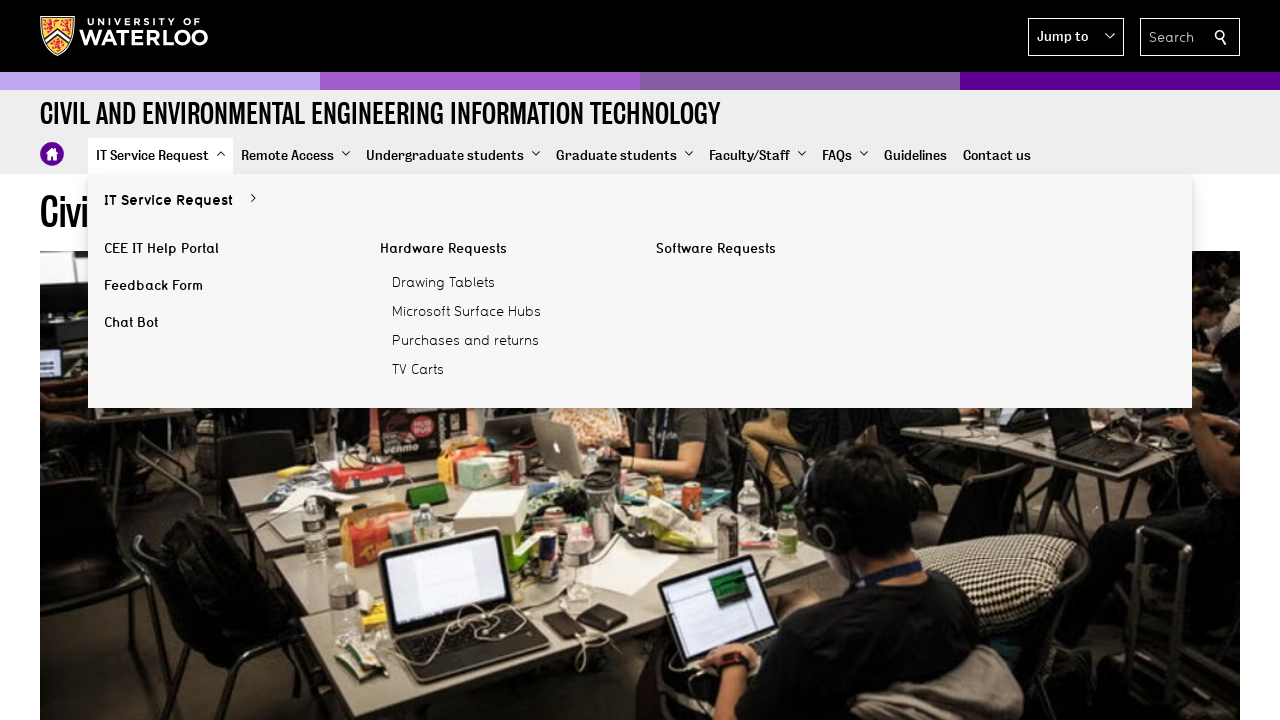

Refreshed main navigation items for submenu iteration 5 under menu 0
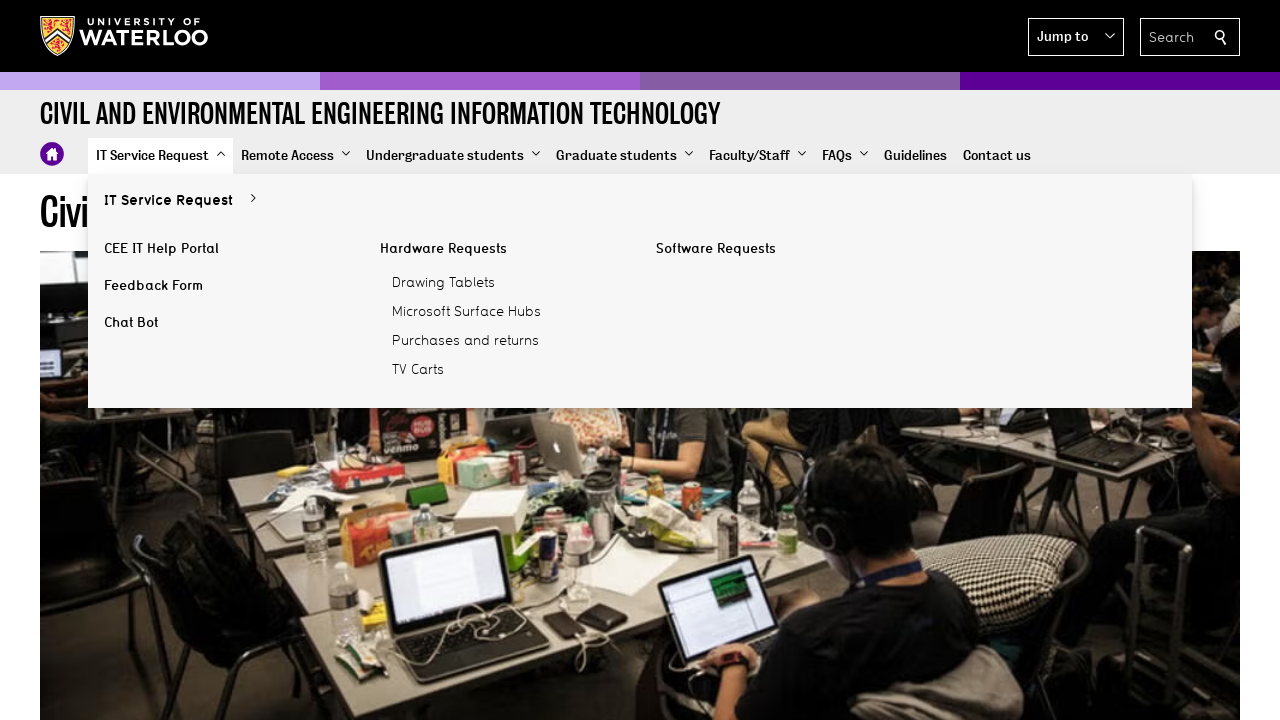

Refreshed submenu items for iteration 5
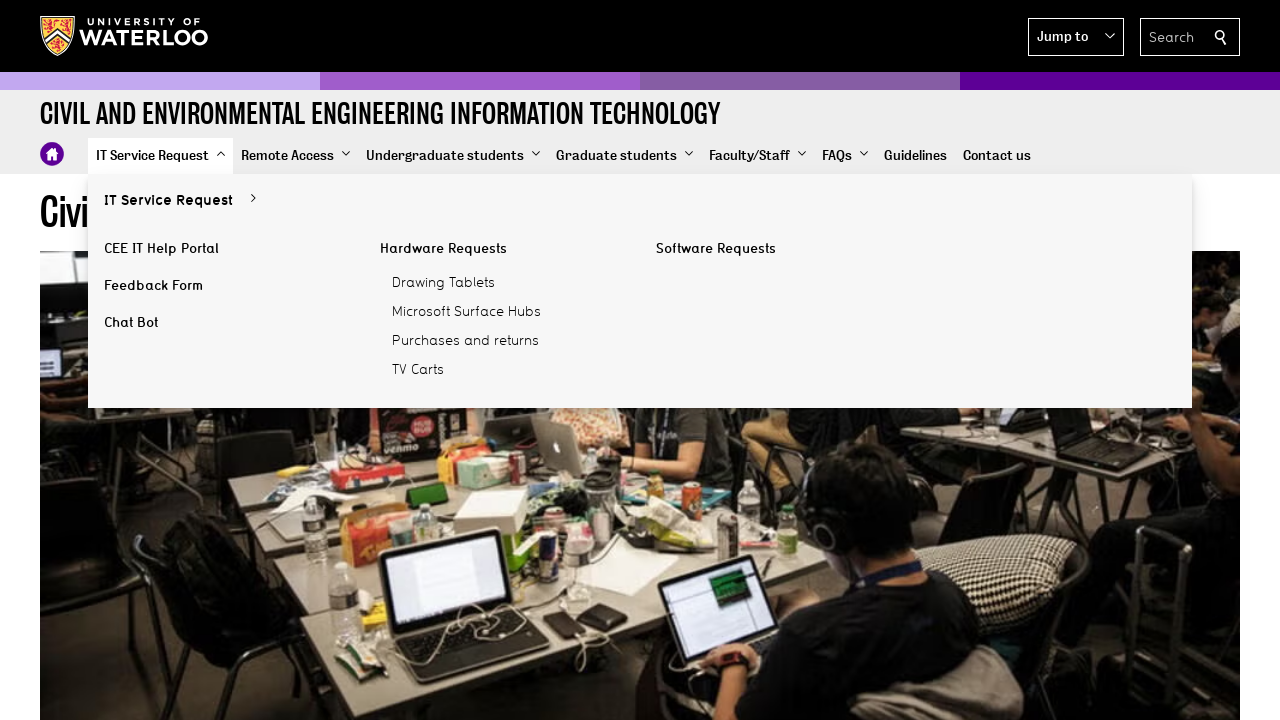

Retrieved class attribute for submenu item 5 under menu 0
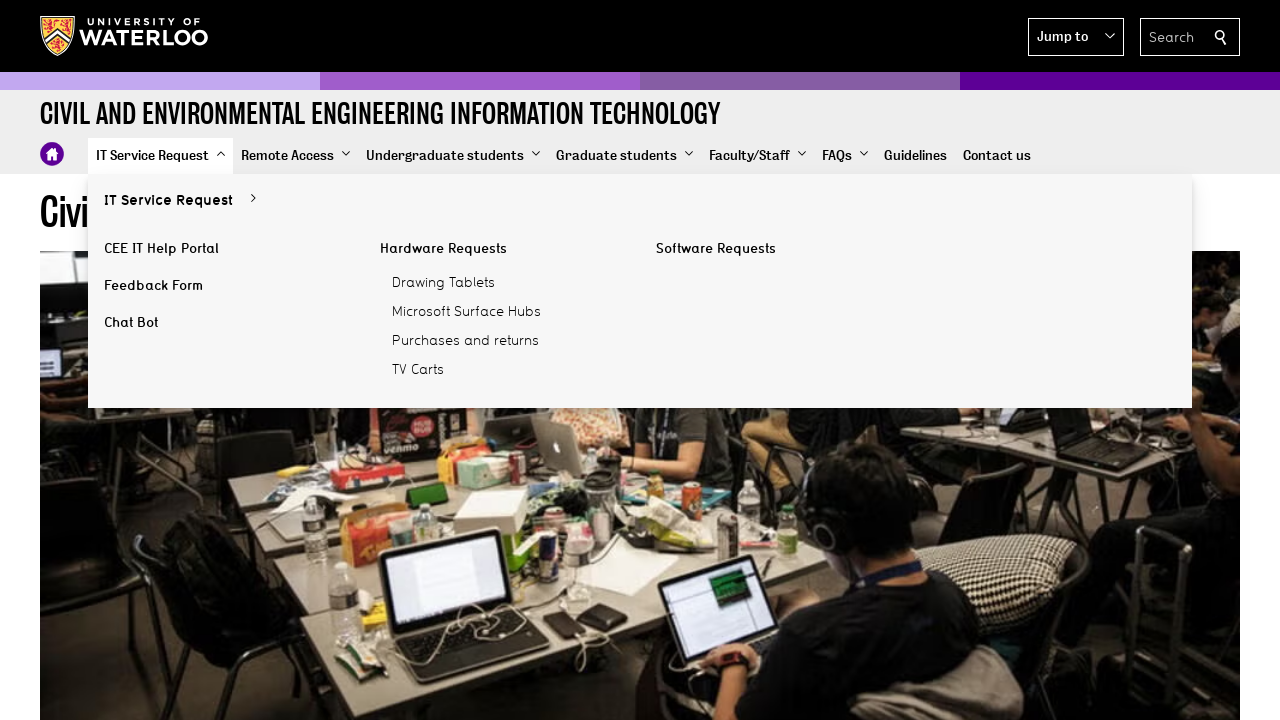

Clicked submenu item 5 under main menu item 0 at (778, 249) on nav >> nth=2 >> xpath=./div/div/ul/li/a >> nth=0 >> xpath=../ul/li/a >> nth=5
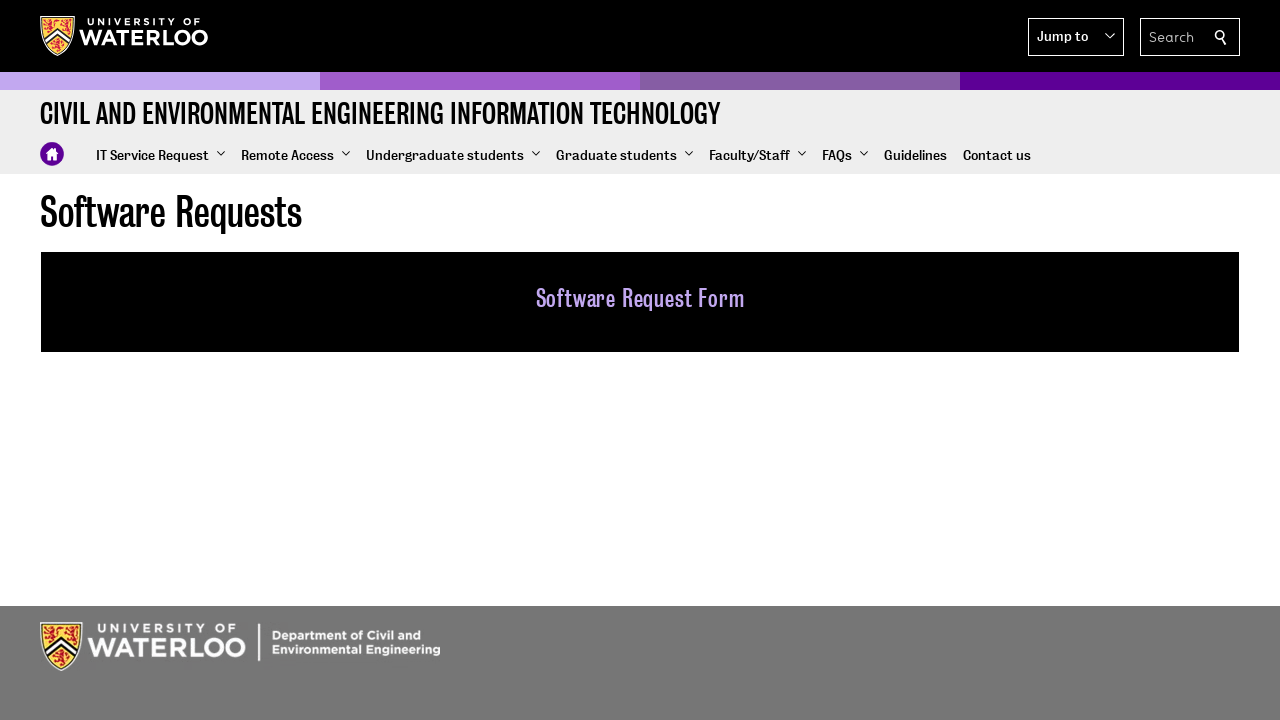

Waited for page to load after clicking submenu item
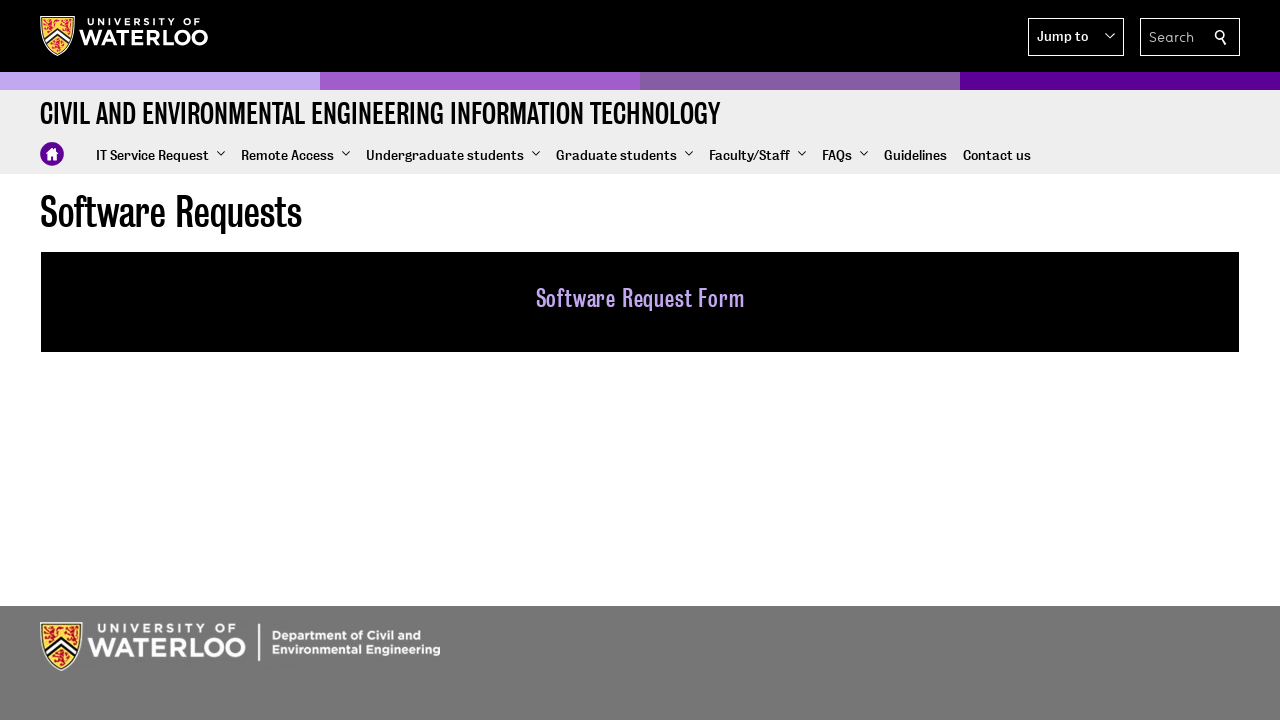

Navigated back from submenu item
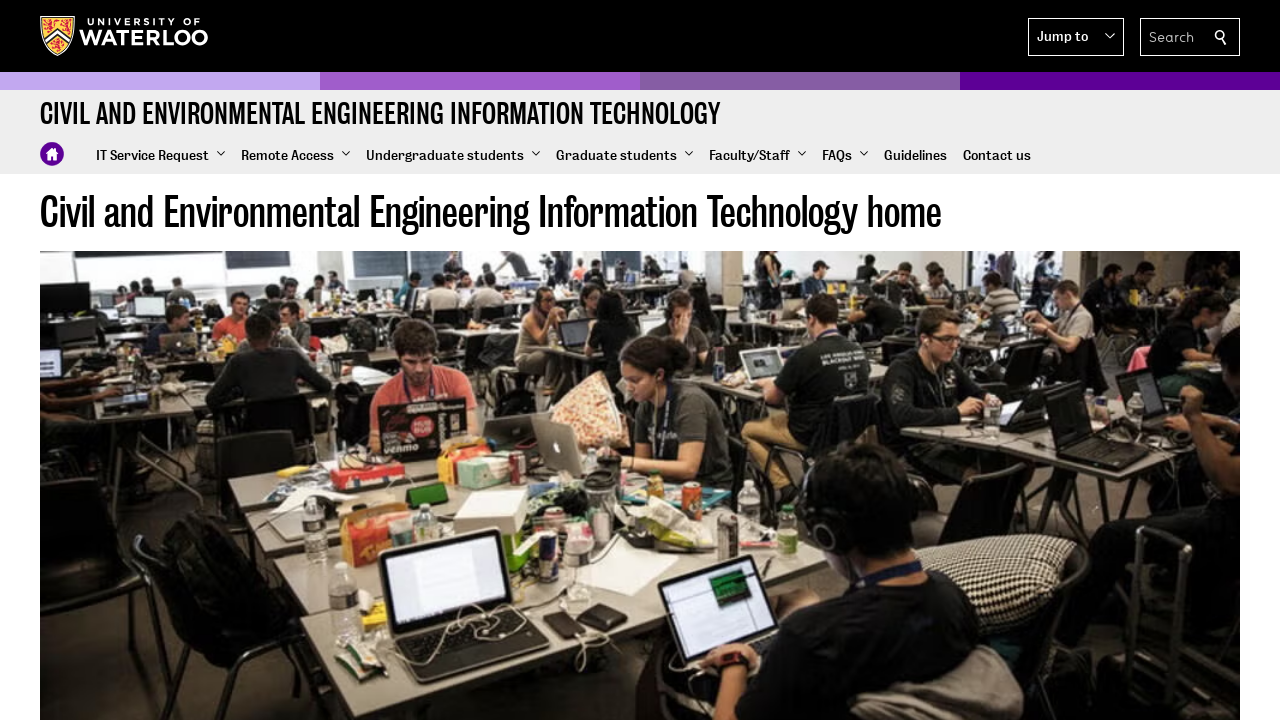

Waited for page to load after navigating back
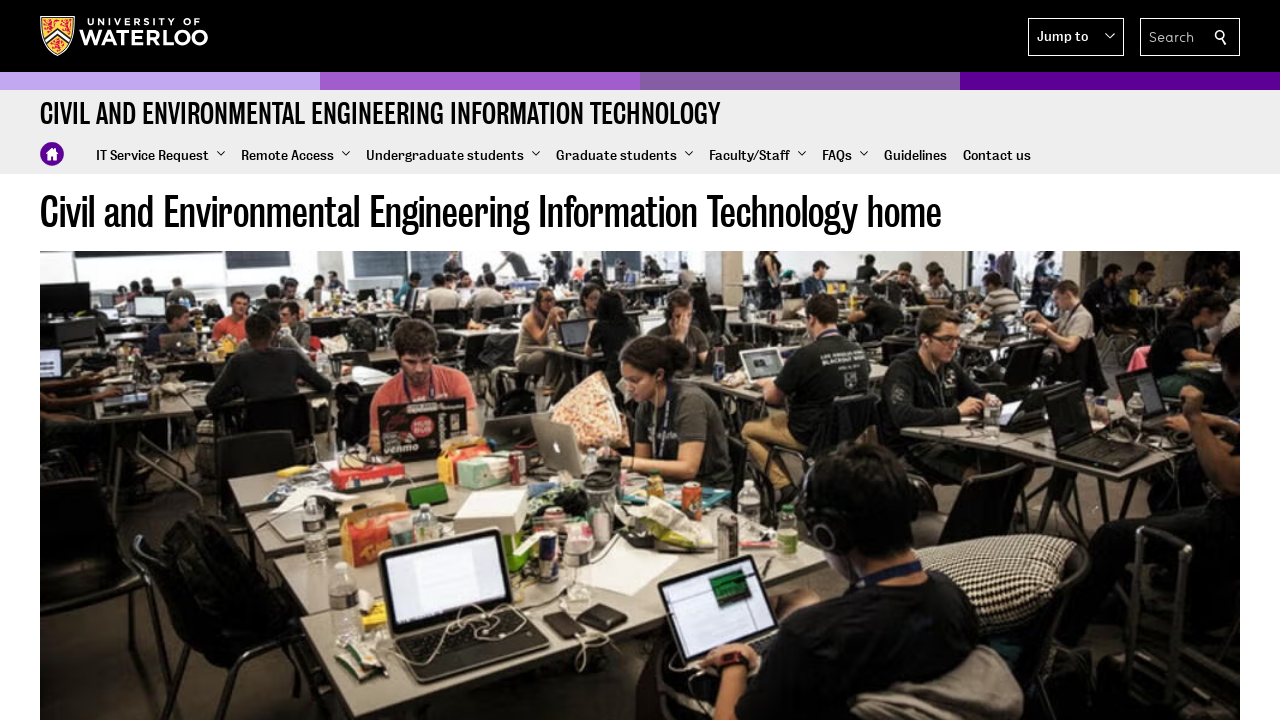

Refreshed navigation items to re-open submenu
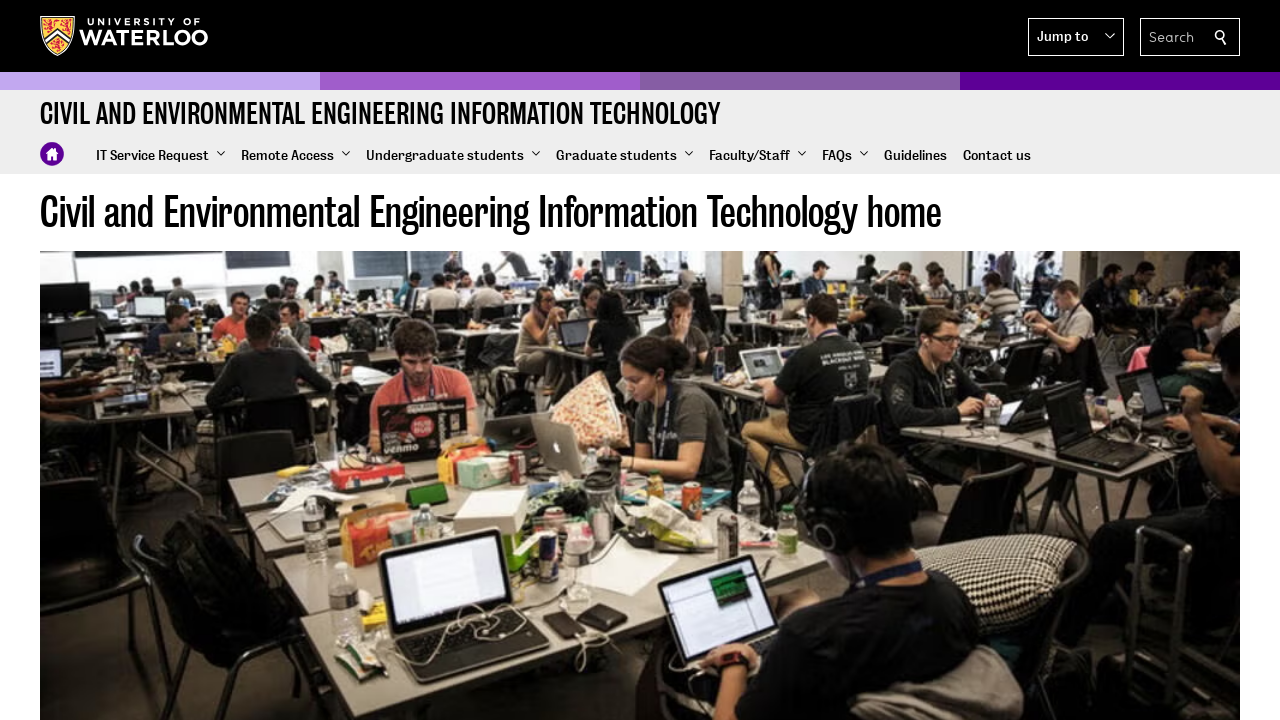

Clicked main menu item 0 to re-open submenu at (160, 156) on nav >> nth=2 >> xpath=./div/div/ul/li/a >> nth=0
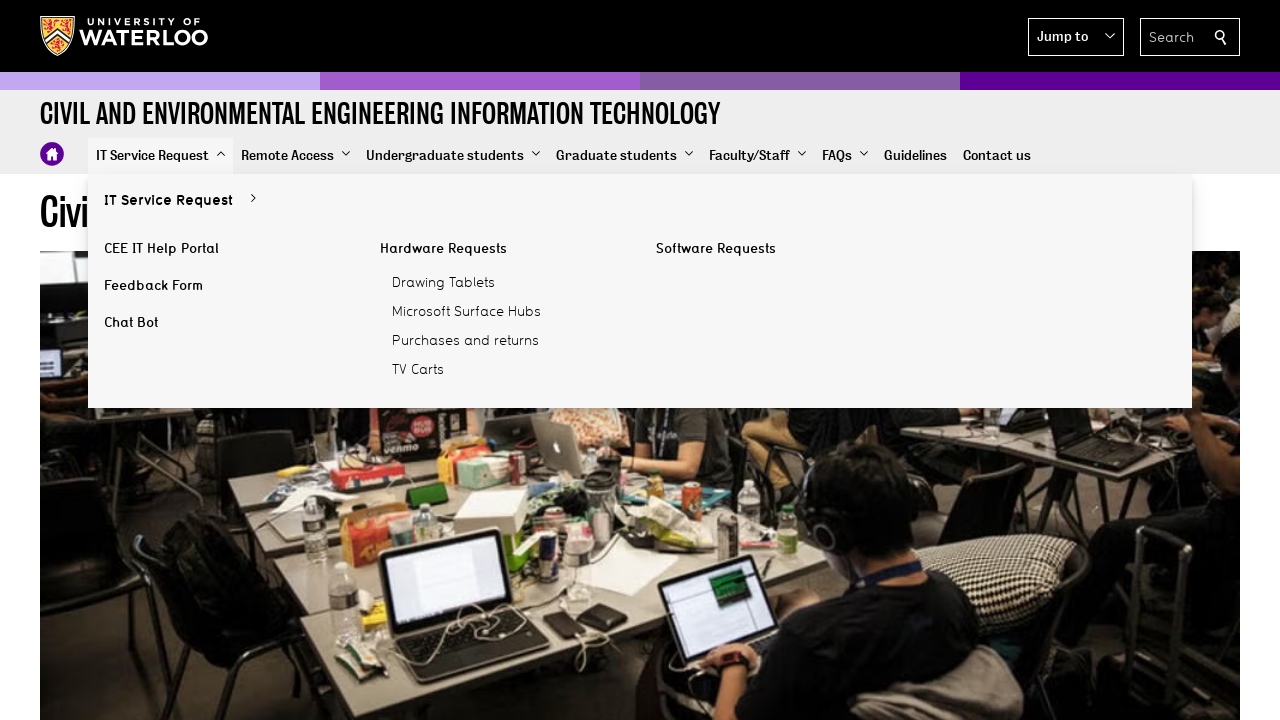

Waited for submenu to re-open
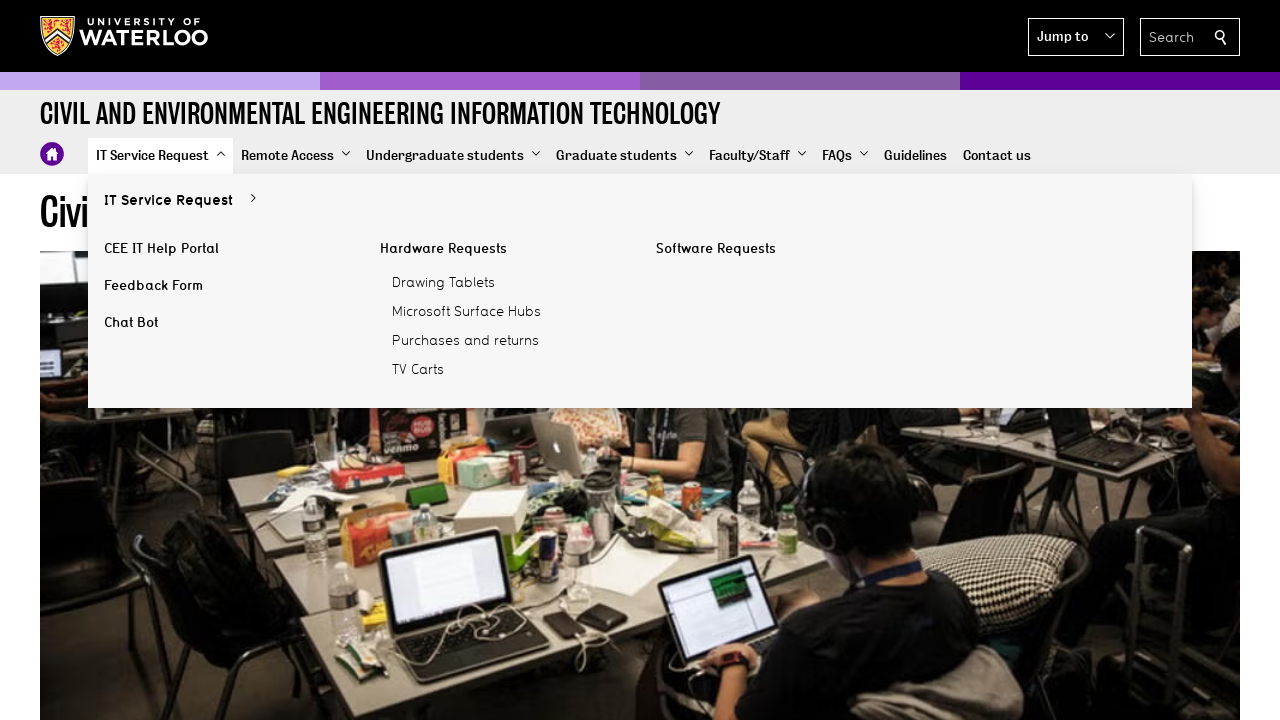

Refreshed navigation items for iteration 1
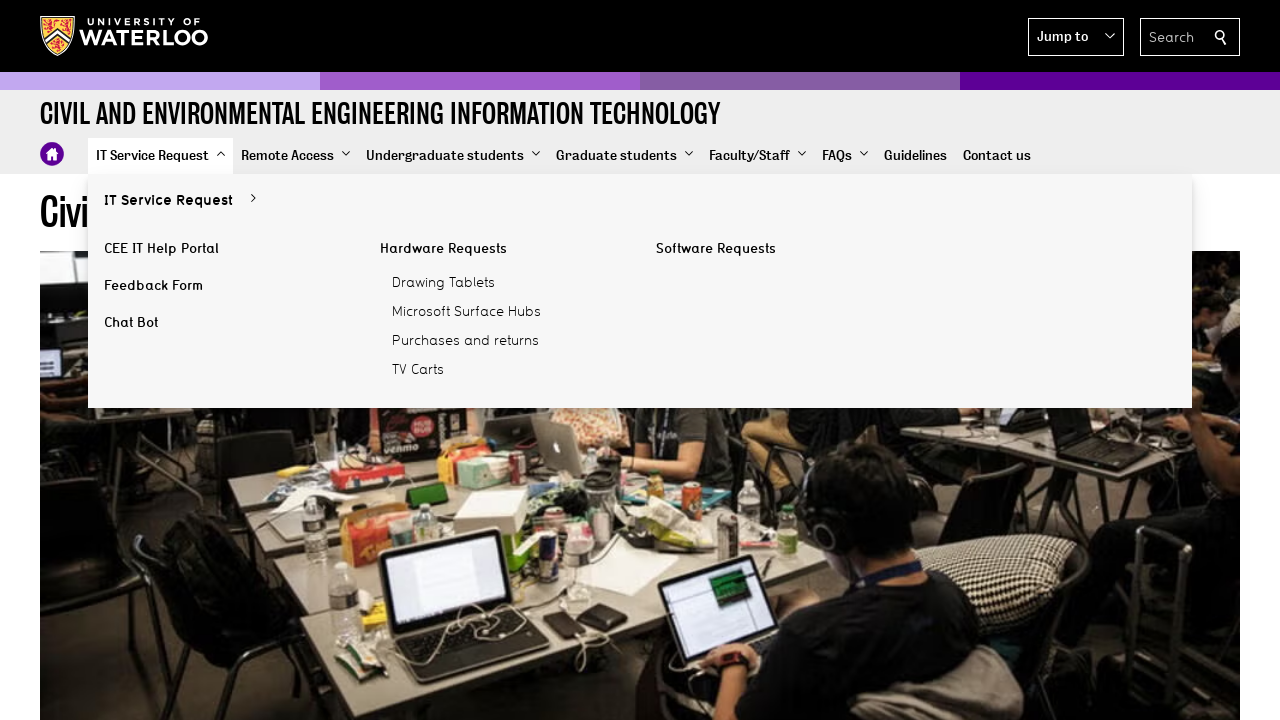

Retrieved class attribute for menu item 1
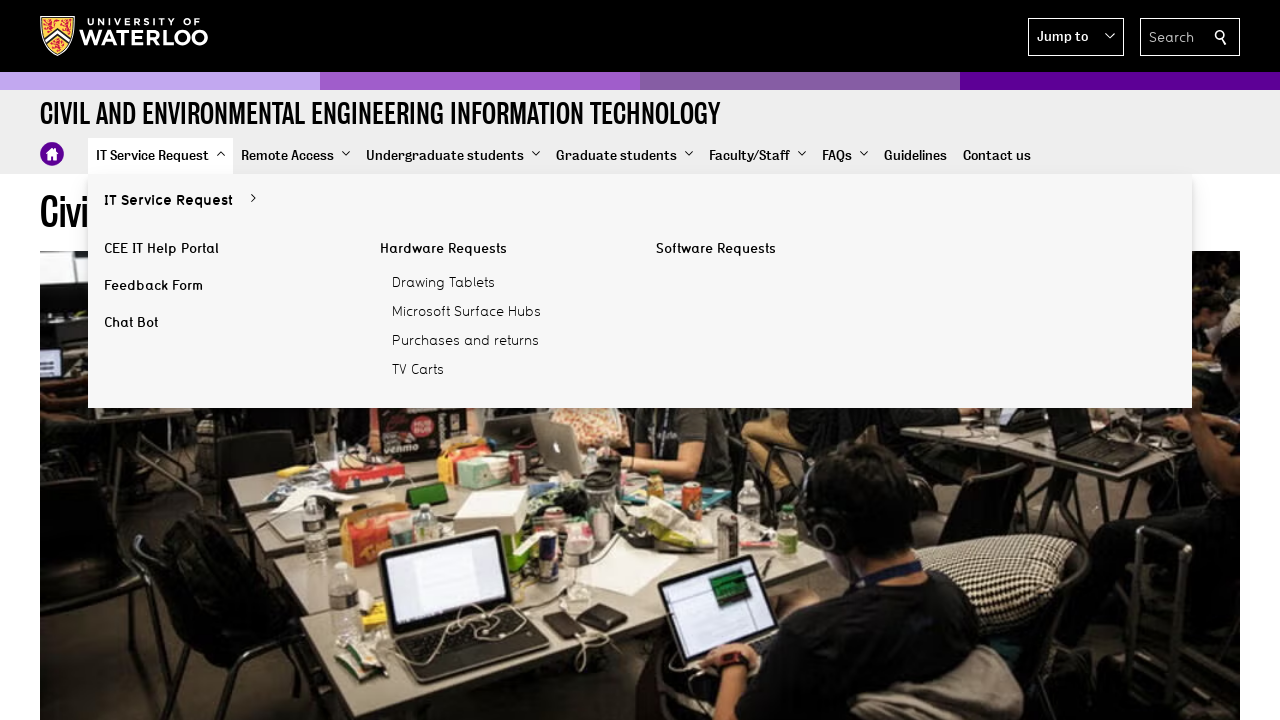

Clicked submenu link at index 1 to open submenu at (296, 156) on nav >> nth=2 >> xpath=./div/div/ul/li/a >> nth=1
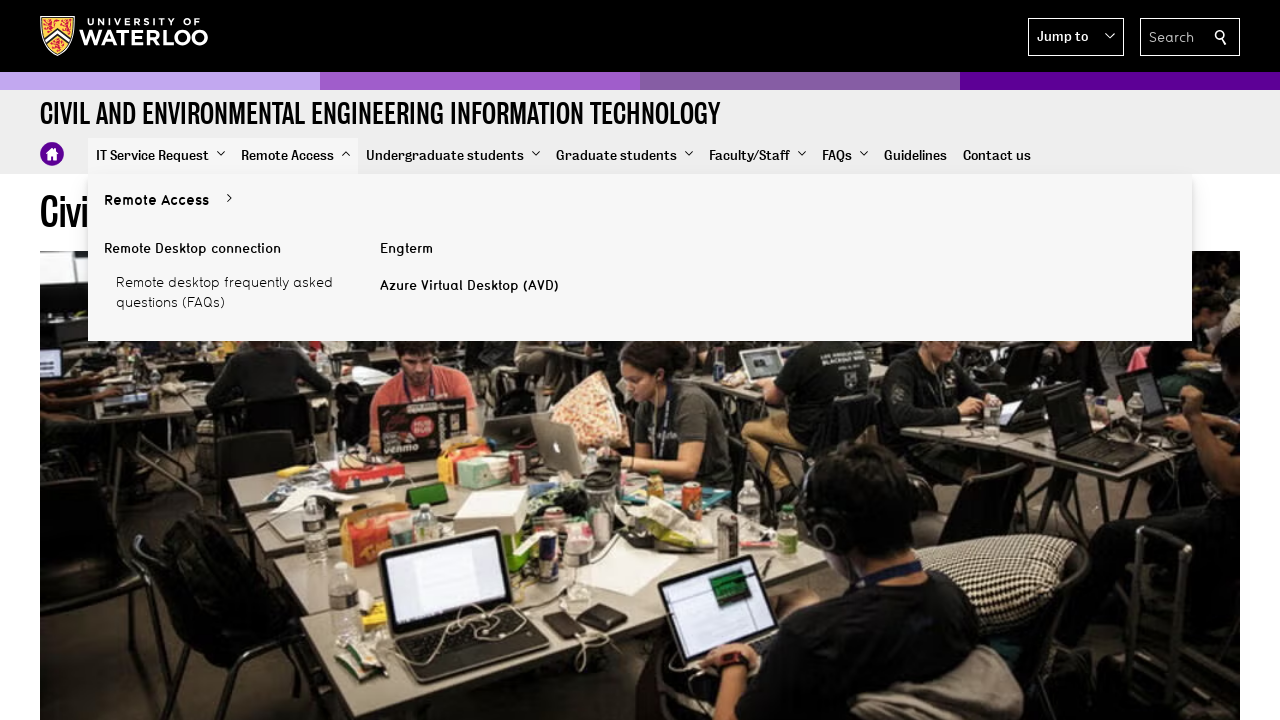

Waited for submenu to open
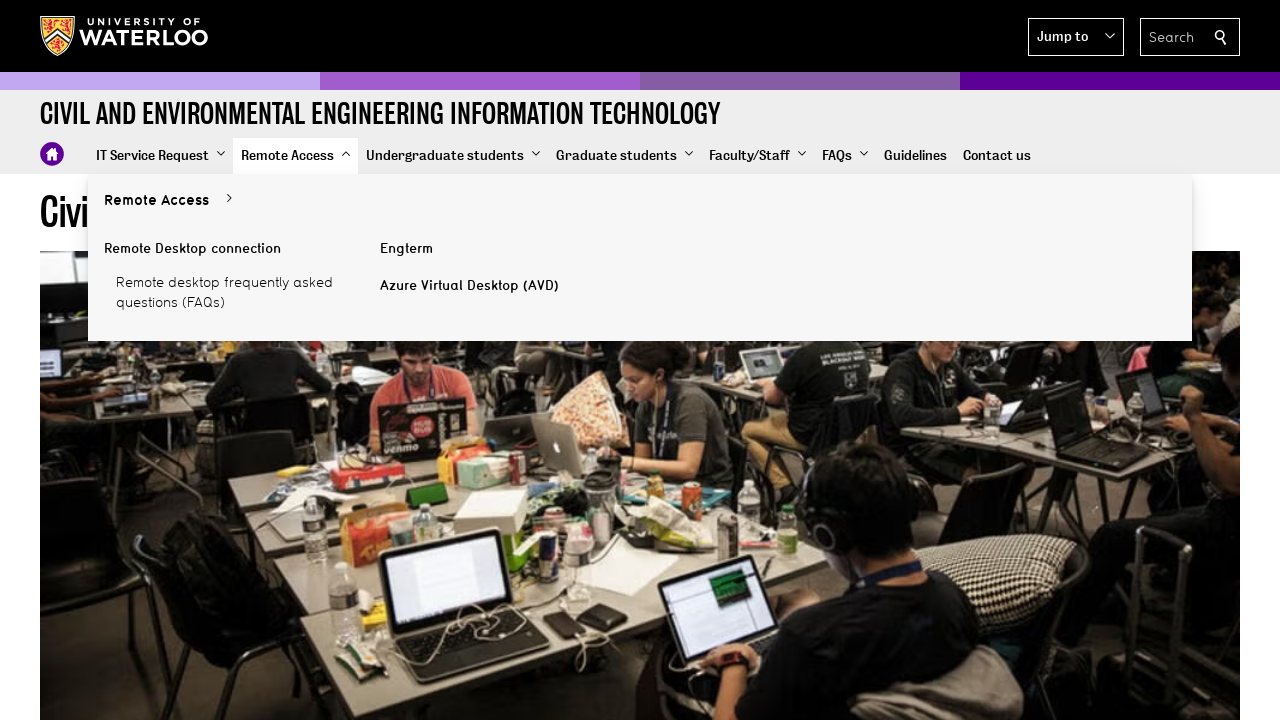

Retrieved submenu items for main menu item 1
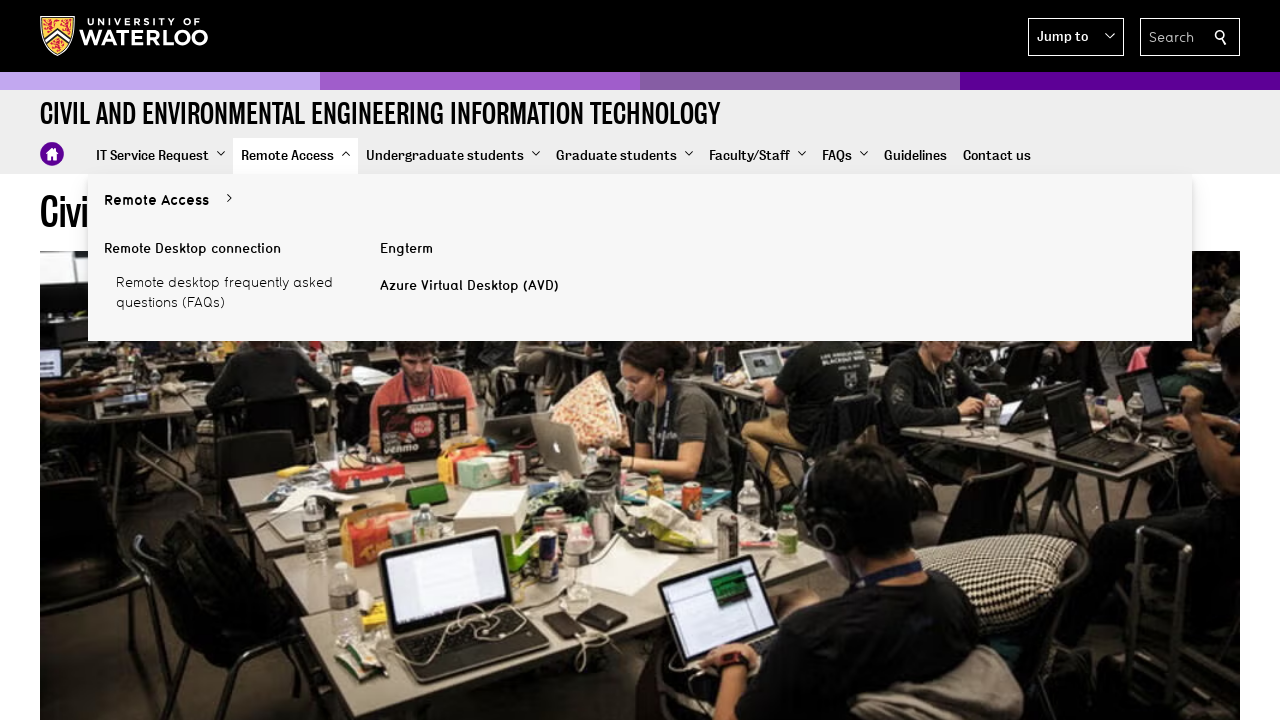

Refreshed main navigation items for submenu iteration 0 under menu 1
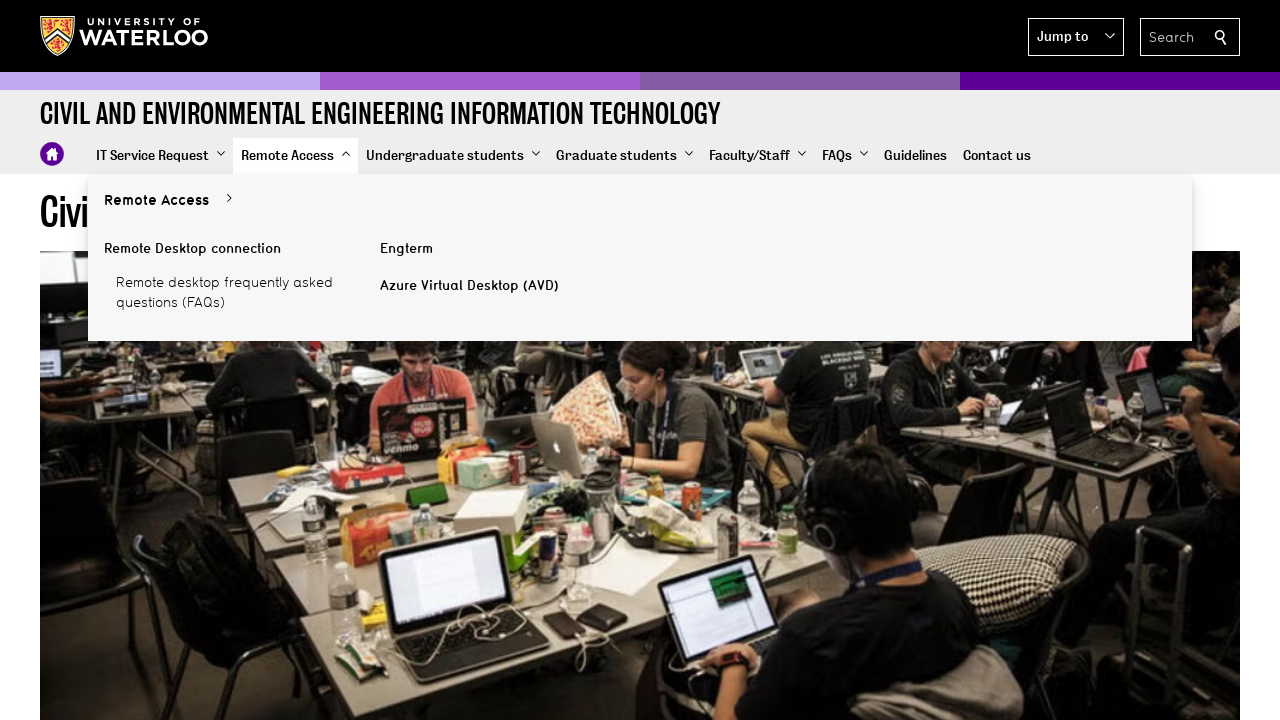

Refreshed submenu items for iteration 0
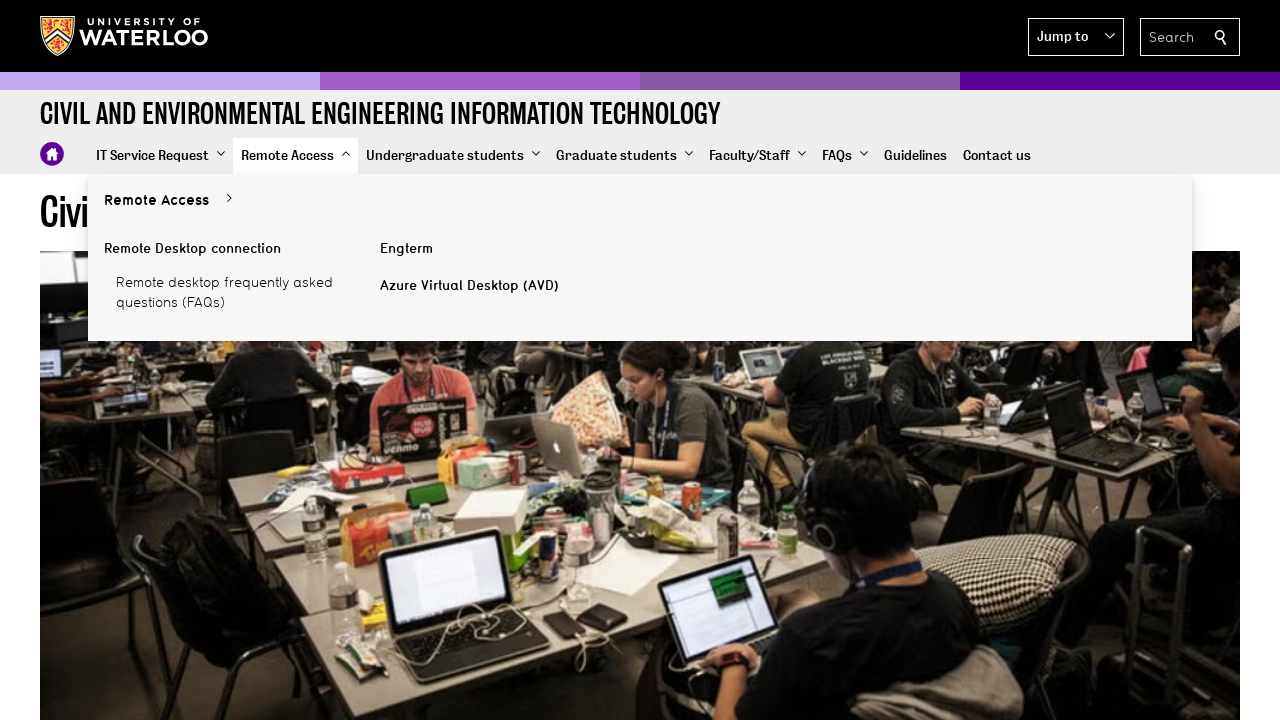

Retrieved class attribute for submenu item 0 under menu 1
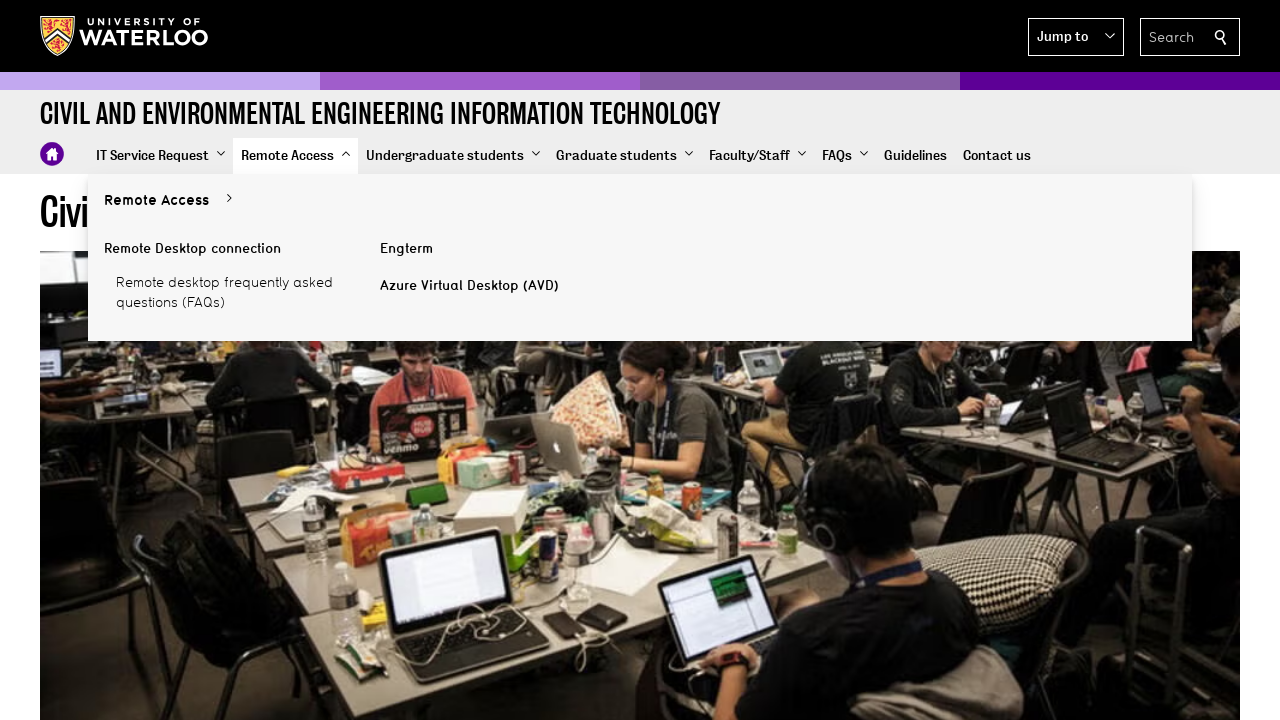

Clicked submenu item 0 under main menu item 1 at (160, 200) on nav >> nth=2 >> xpath=./div/div/ul/li/a >> nth=1 >> xpath=../ul/li/a >> nth=0
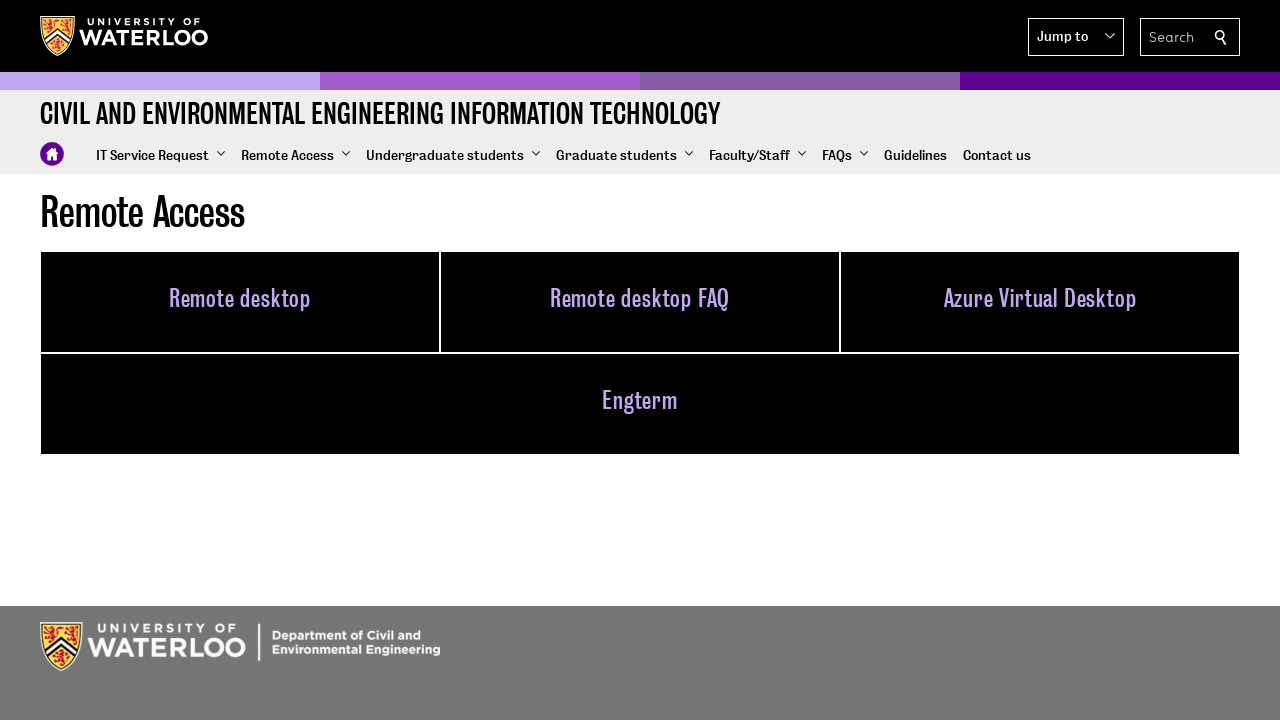

Waited for page to load after clicking submenu item
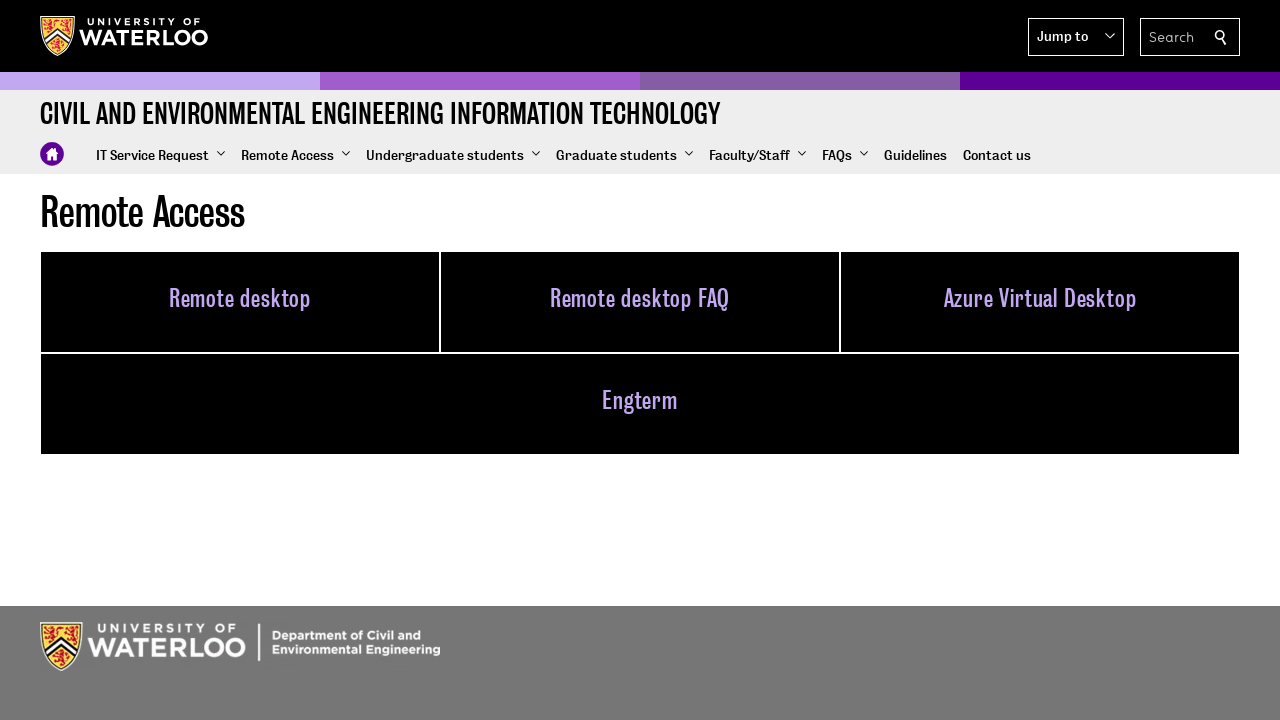

Navigated back from submenu item
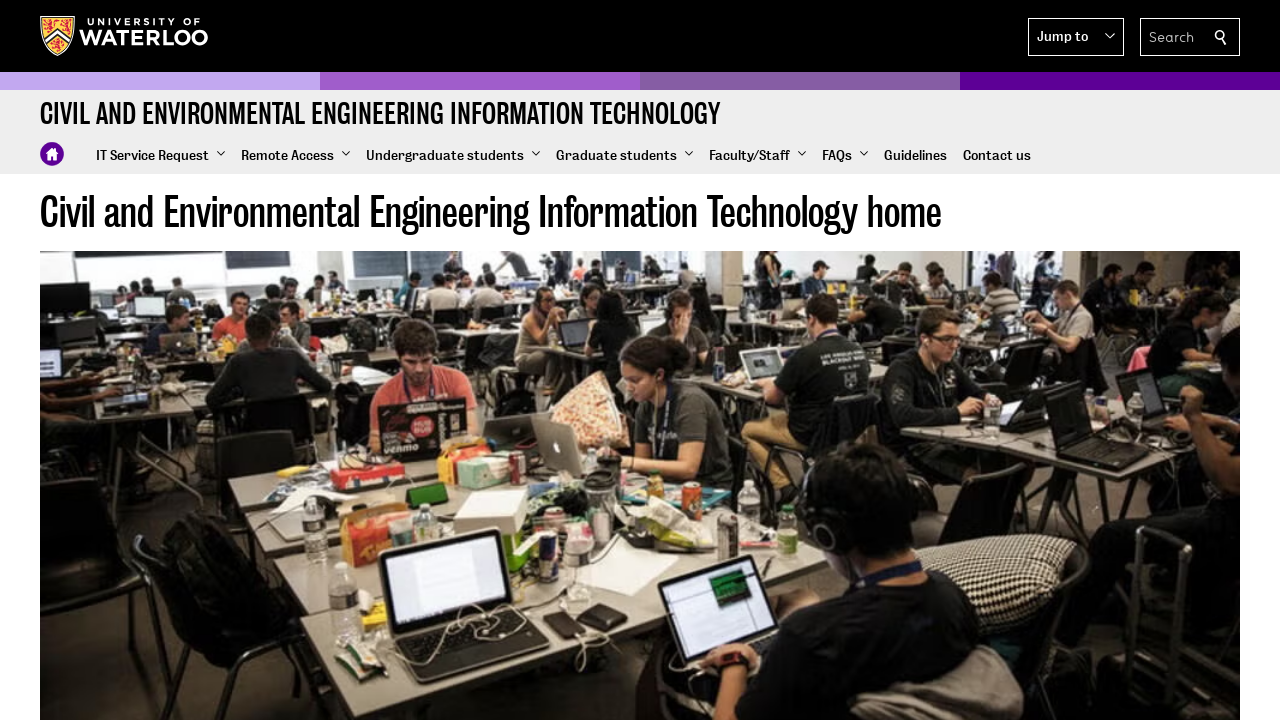

Waited for page to load after navigating back
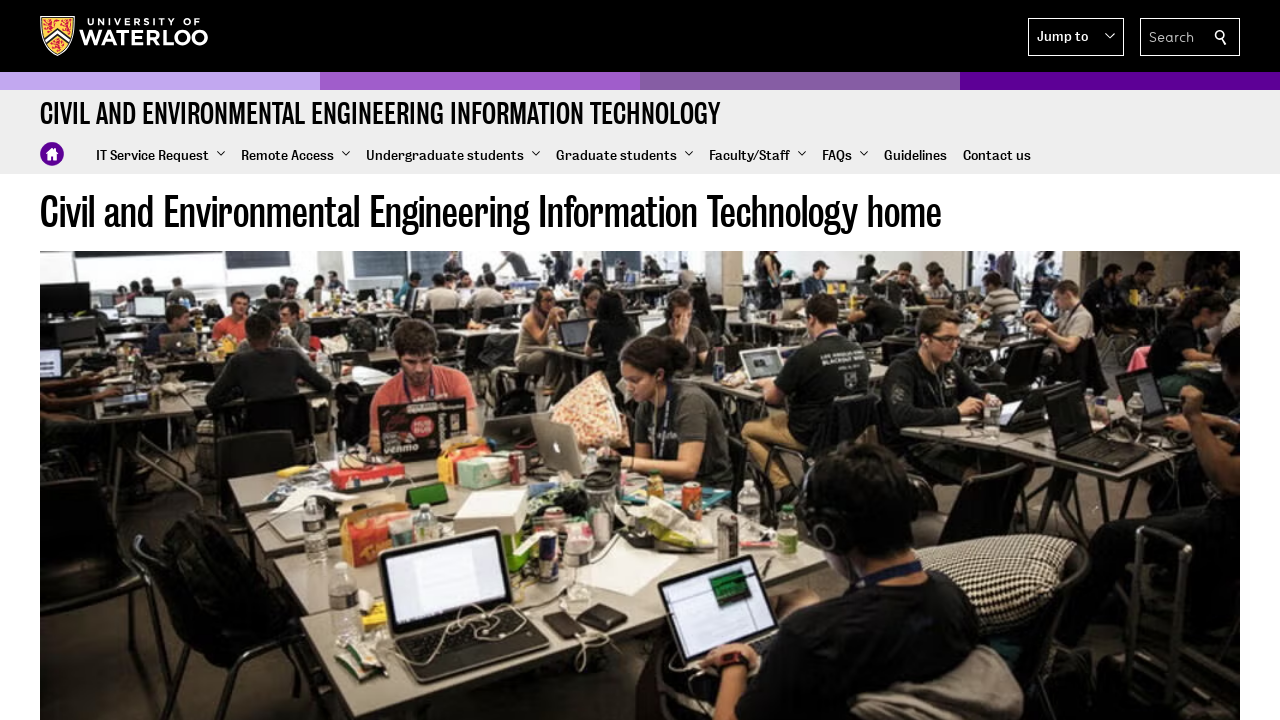

Refreshed navigation items to re-open submenu
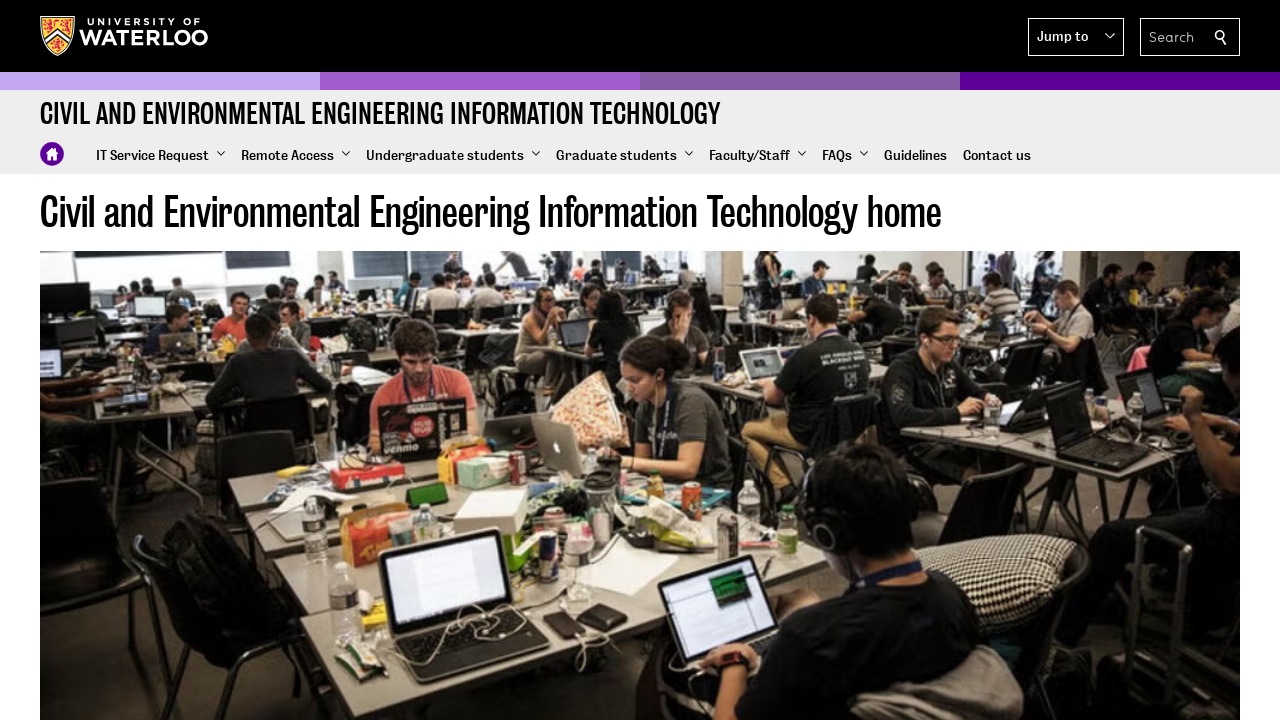

Clicked main menu item 1 to re-open submenu at (296, 156) on nav >> nth=2 >> xpath=./div/div/ul/li/a >> nth=1
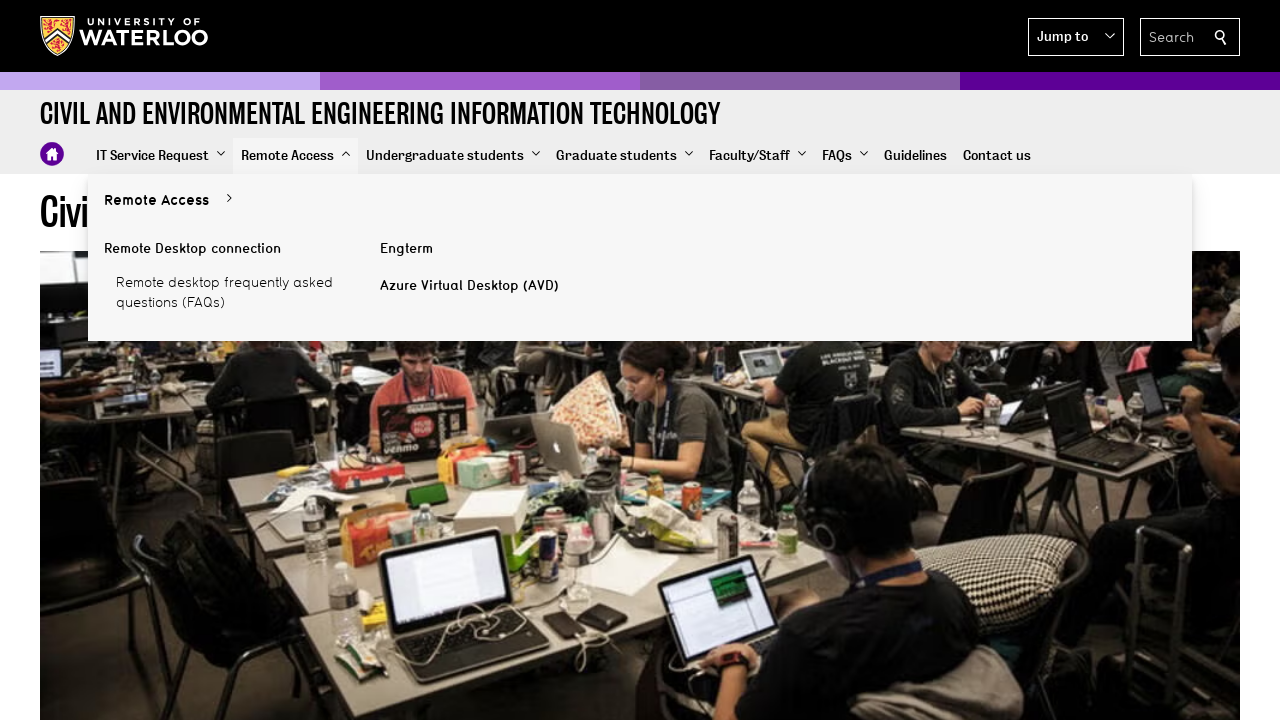

Waited for submenu to re-open
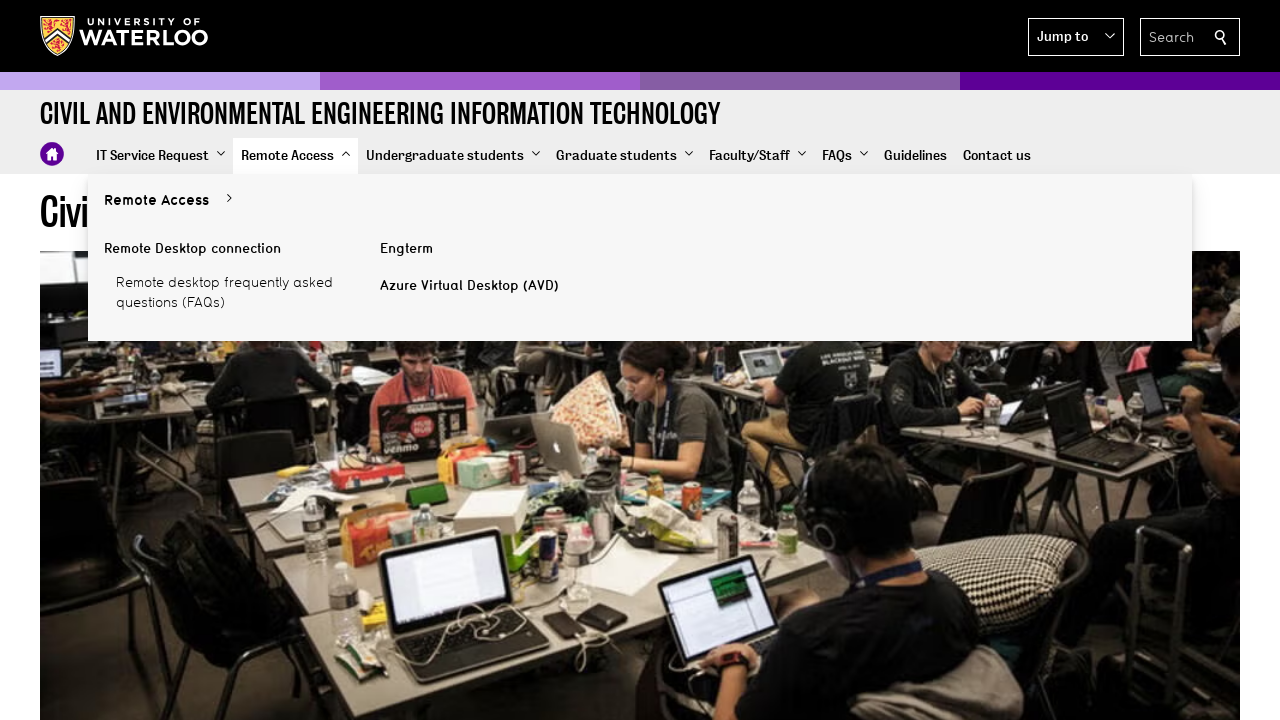

Refreshed main navigation items for submenu iteration 1 under menu 1
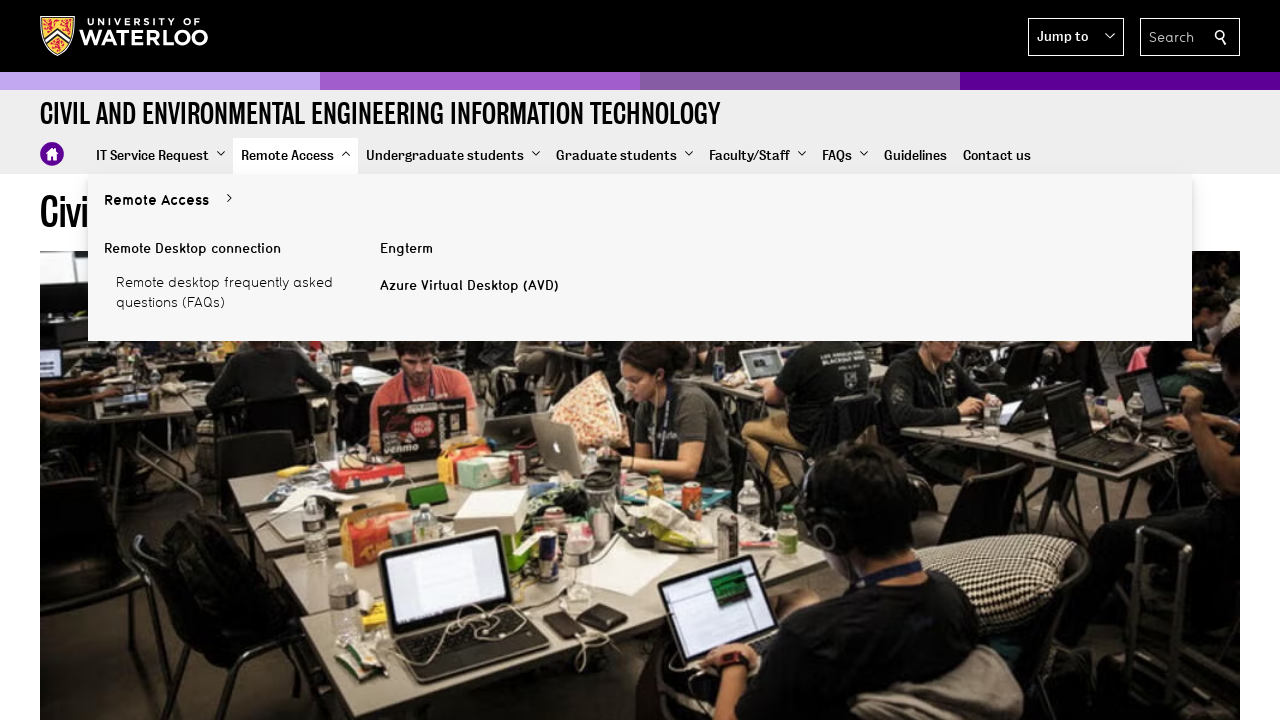

Refreshed submenu items for iteration 1
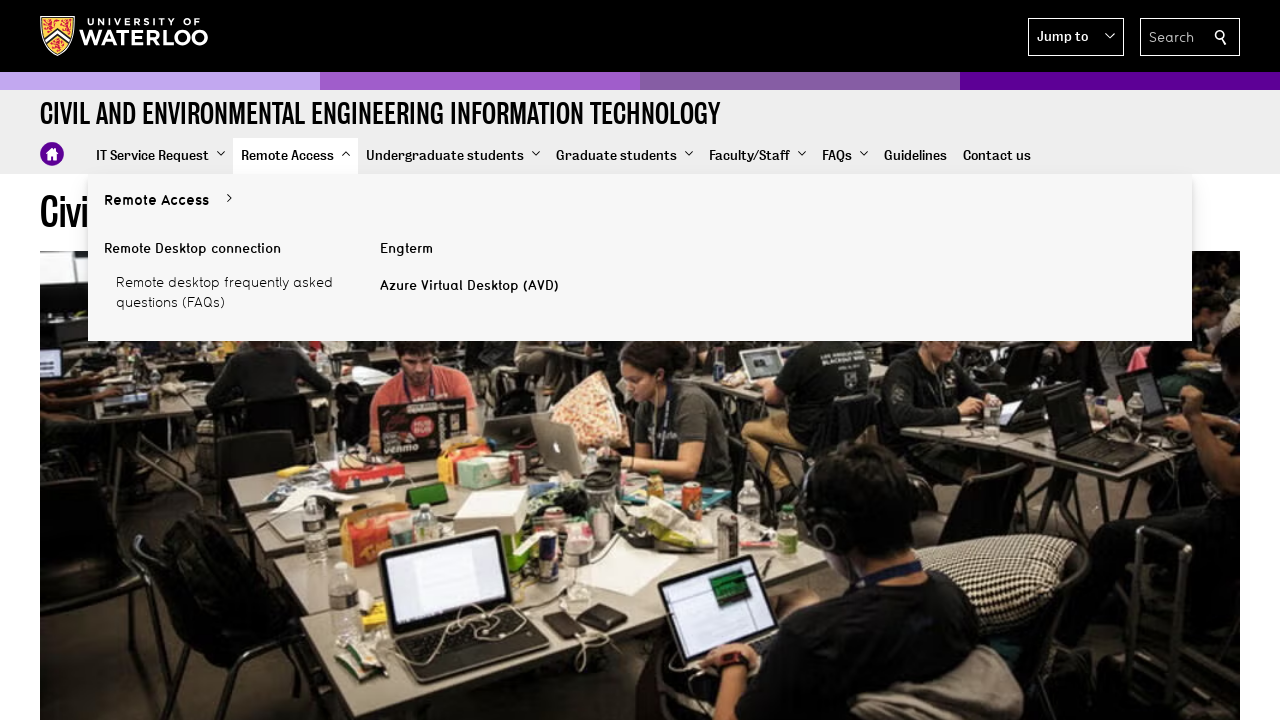

Retrieved class attribute for submenu item 1 under menu 1
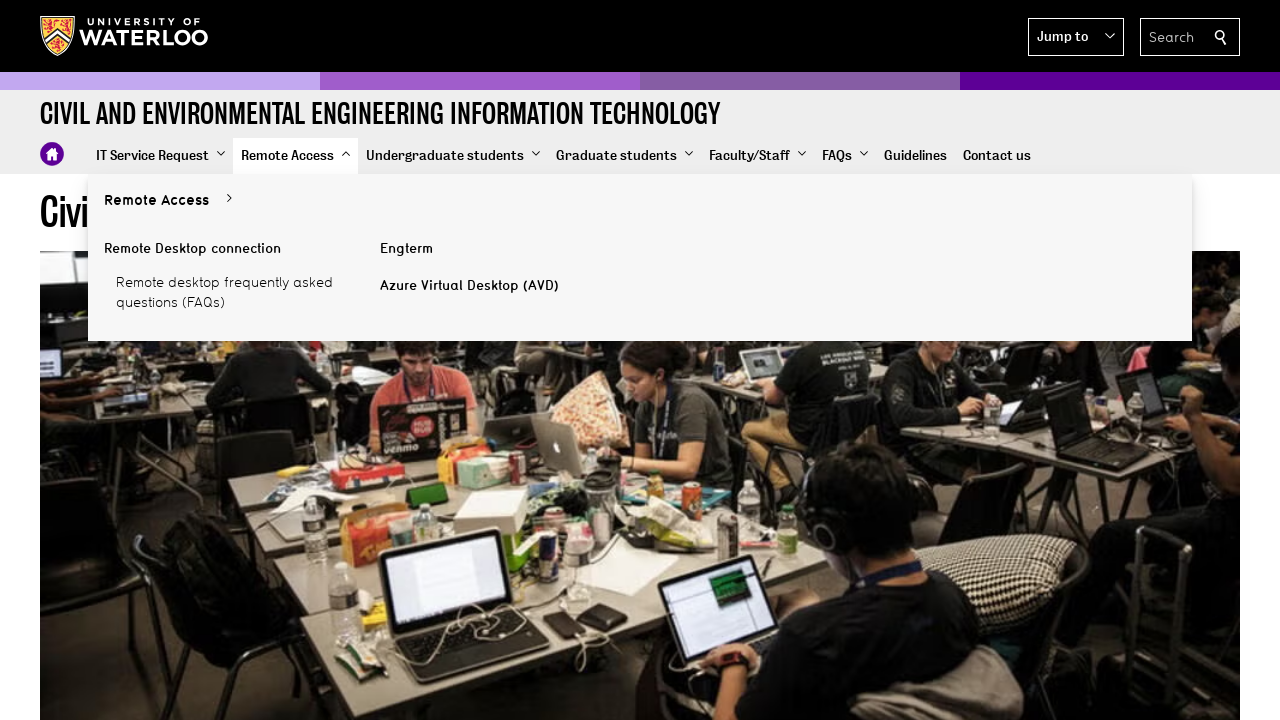

Refreshed main navigation items for submenu iteration 2 under menu 1
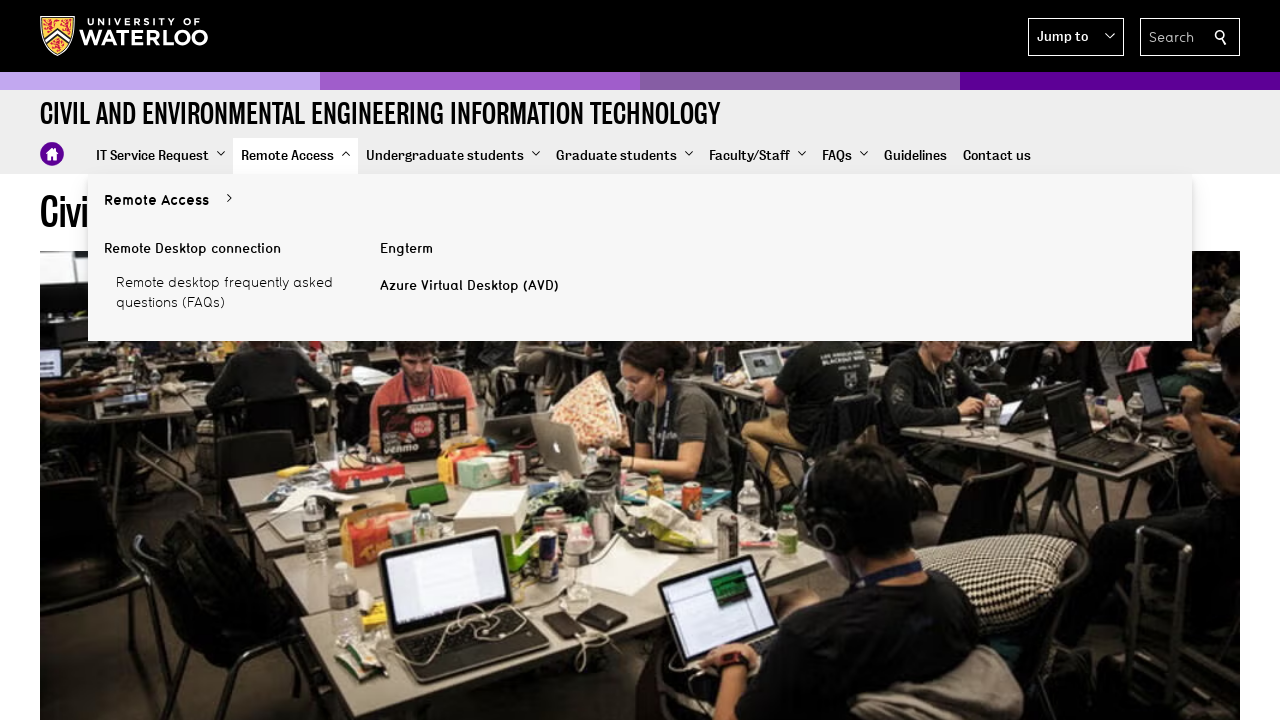

Refreshed submenu items for iteration 2
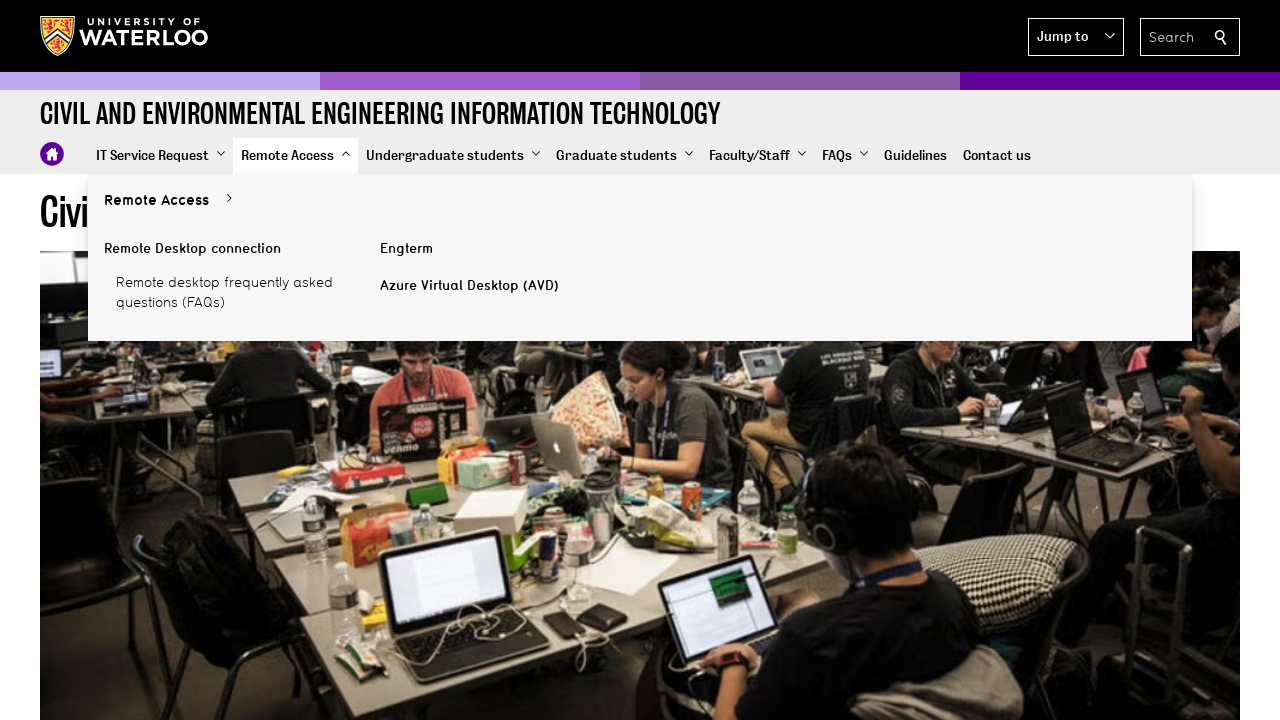

Retrieved class attribute for submenu item 2 under menu 1
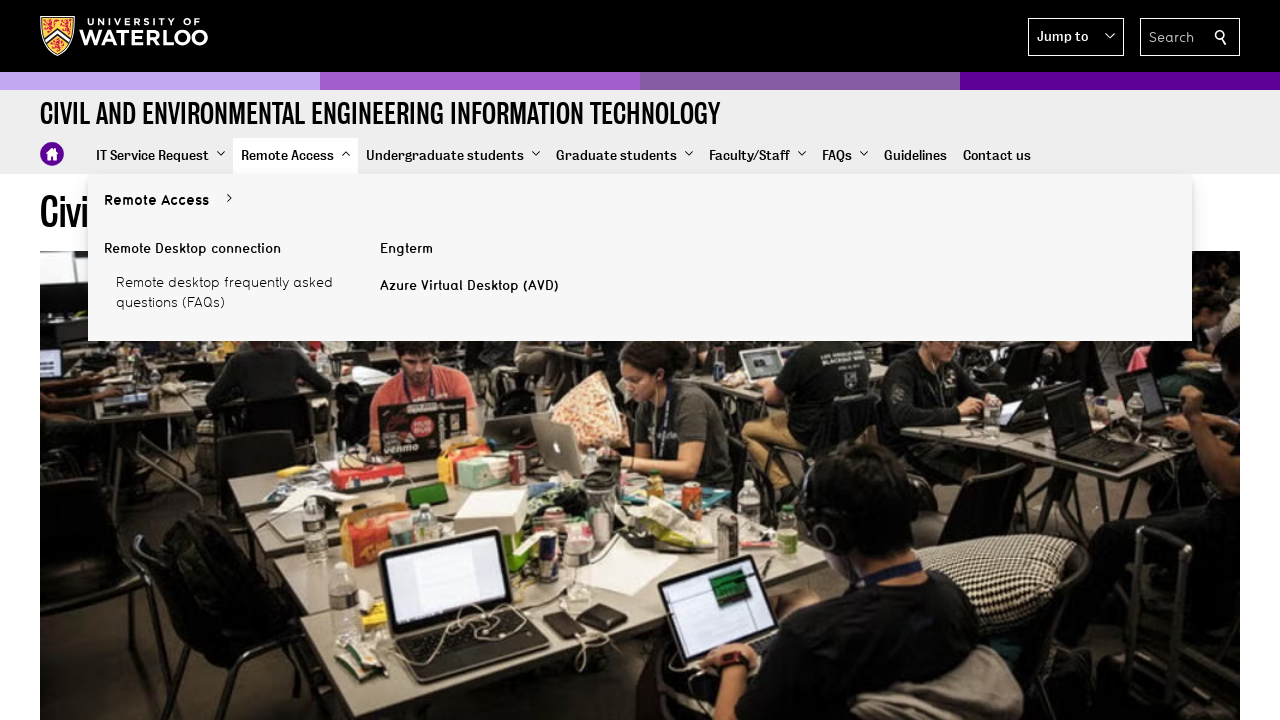

Clicked submenu item 2 under main menu item 1 at (502, 249) on nav >> nth=2 >> xpath=./div/div/ul/li/a >> nth=1 >> xpath=../ul/li/a >> nth=2
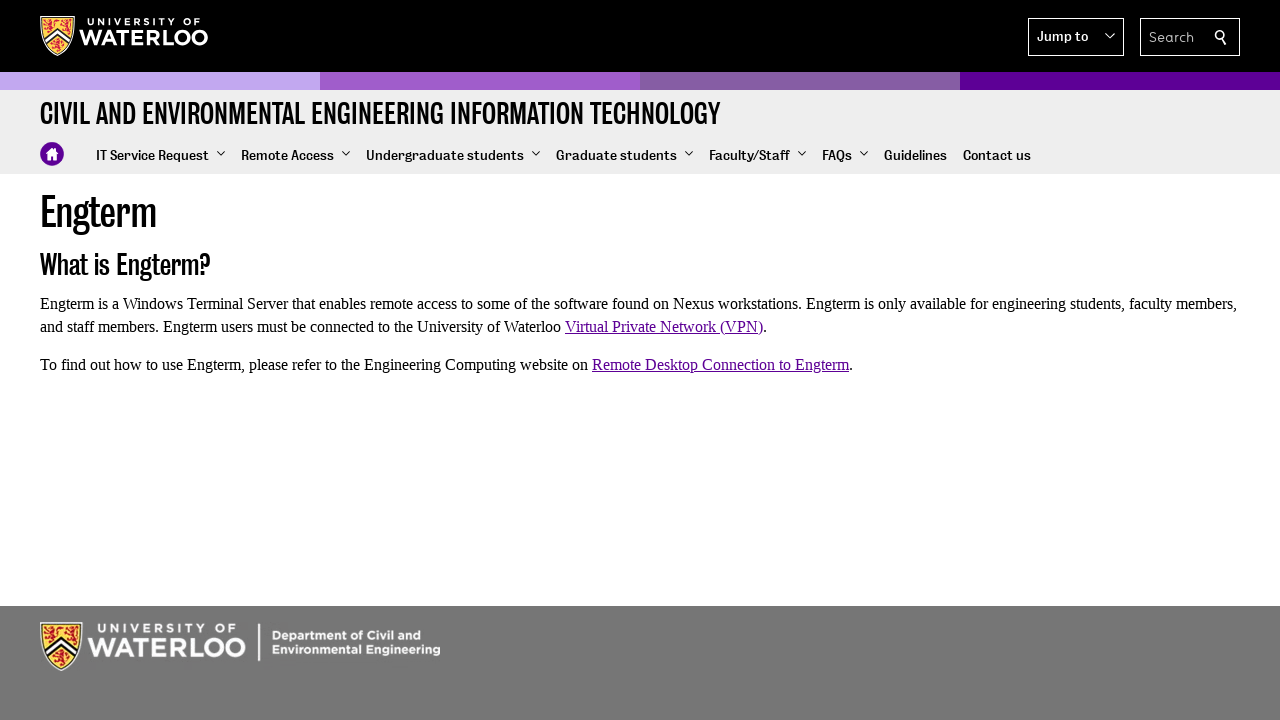

Waited for page to load after clicking submenu item
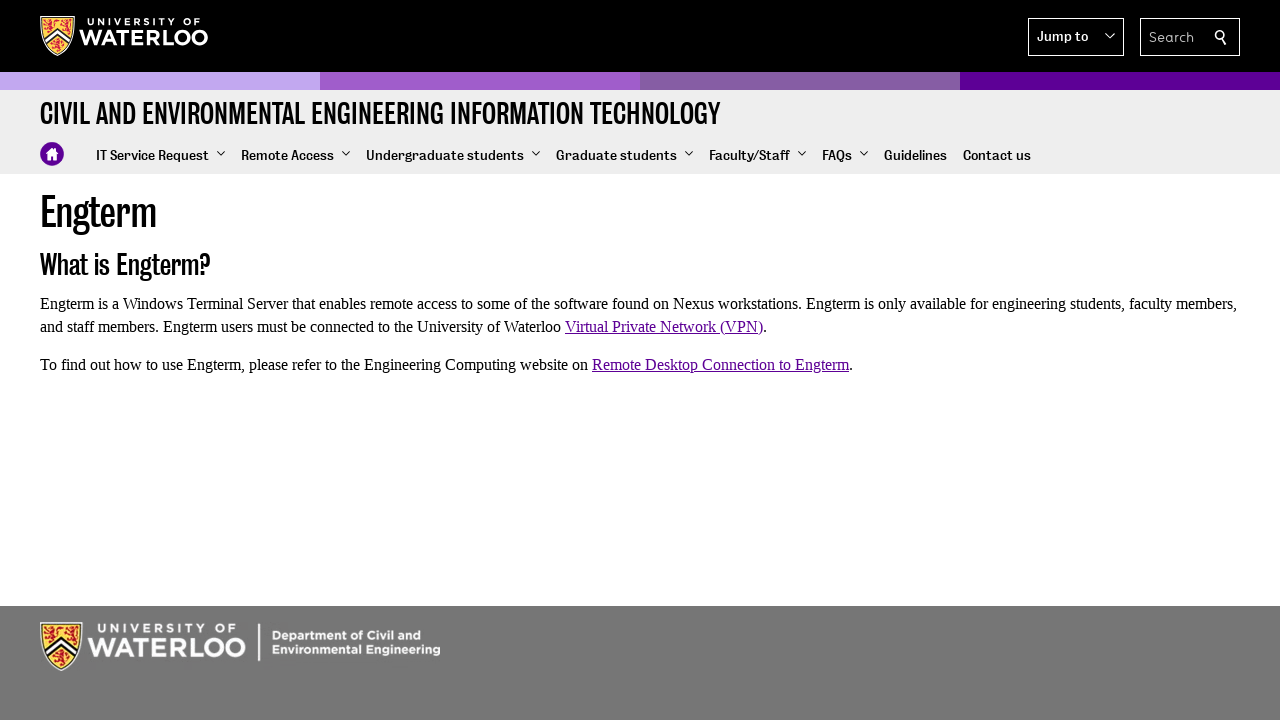

Navigated back from submenu item
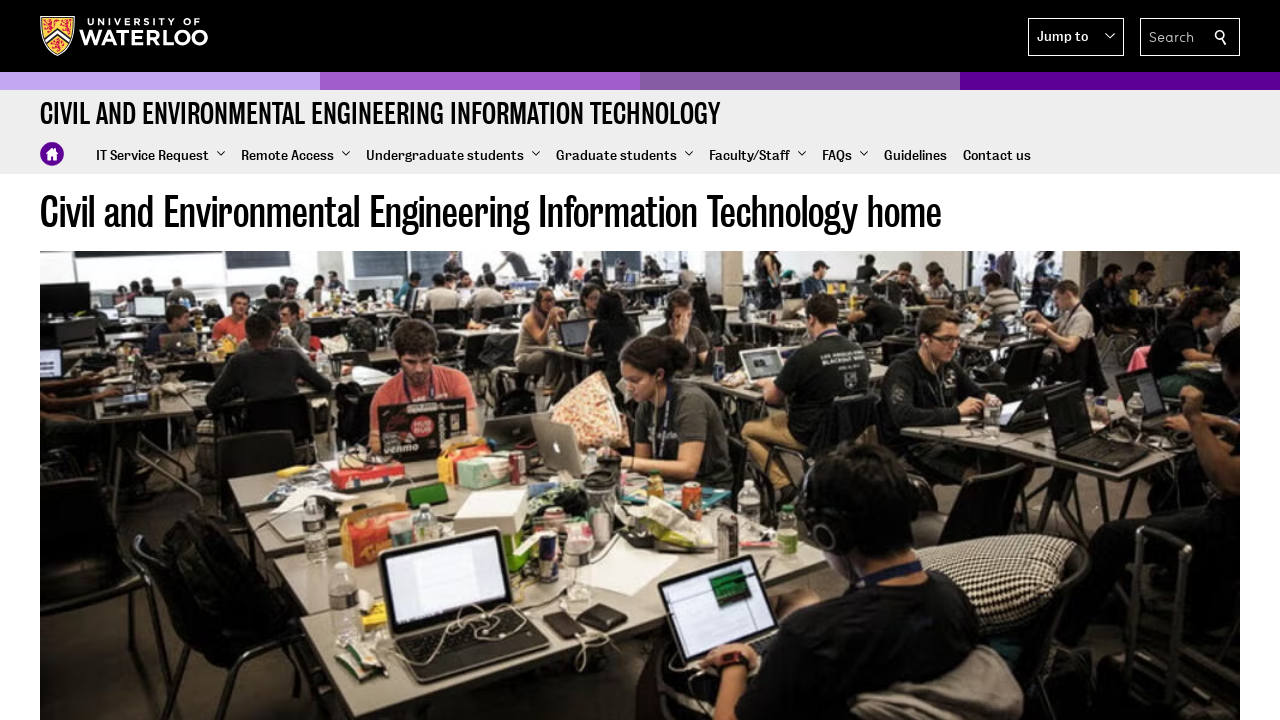

Waited for page to load after navigating back
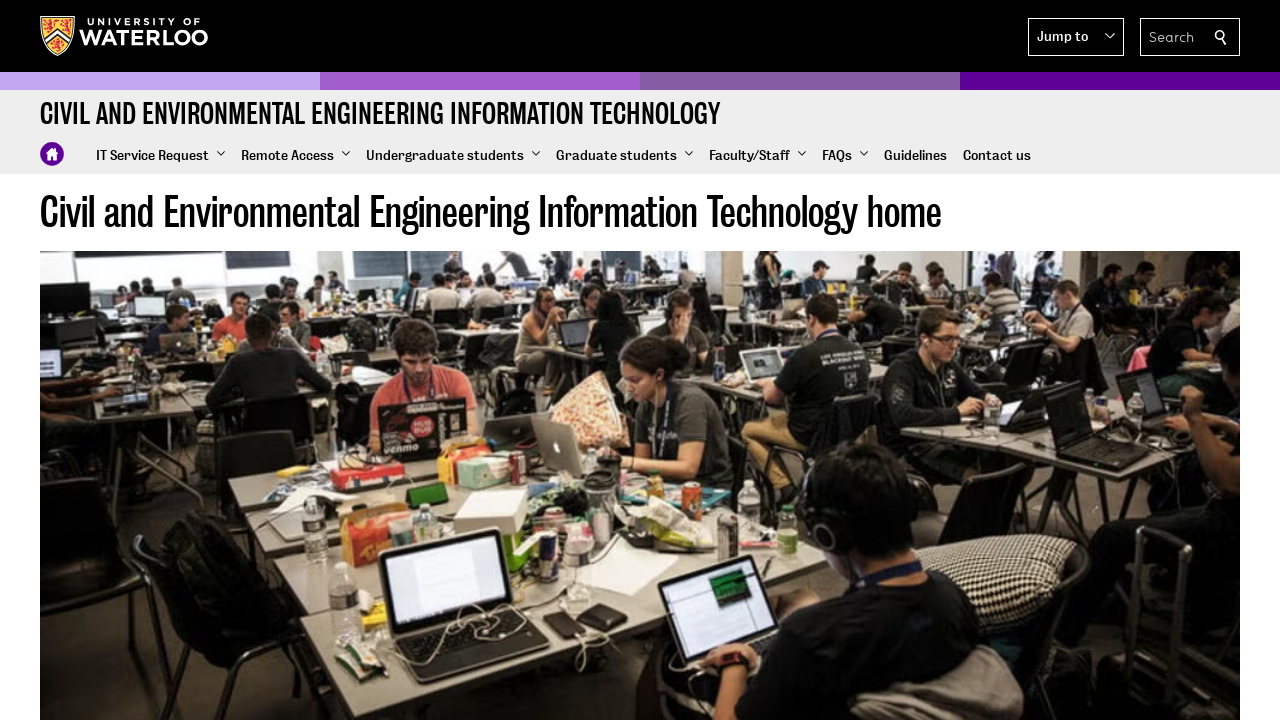

Refreshed navigation items to re-open submenu
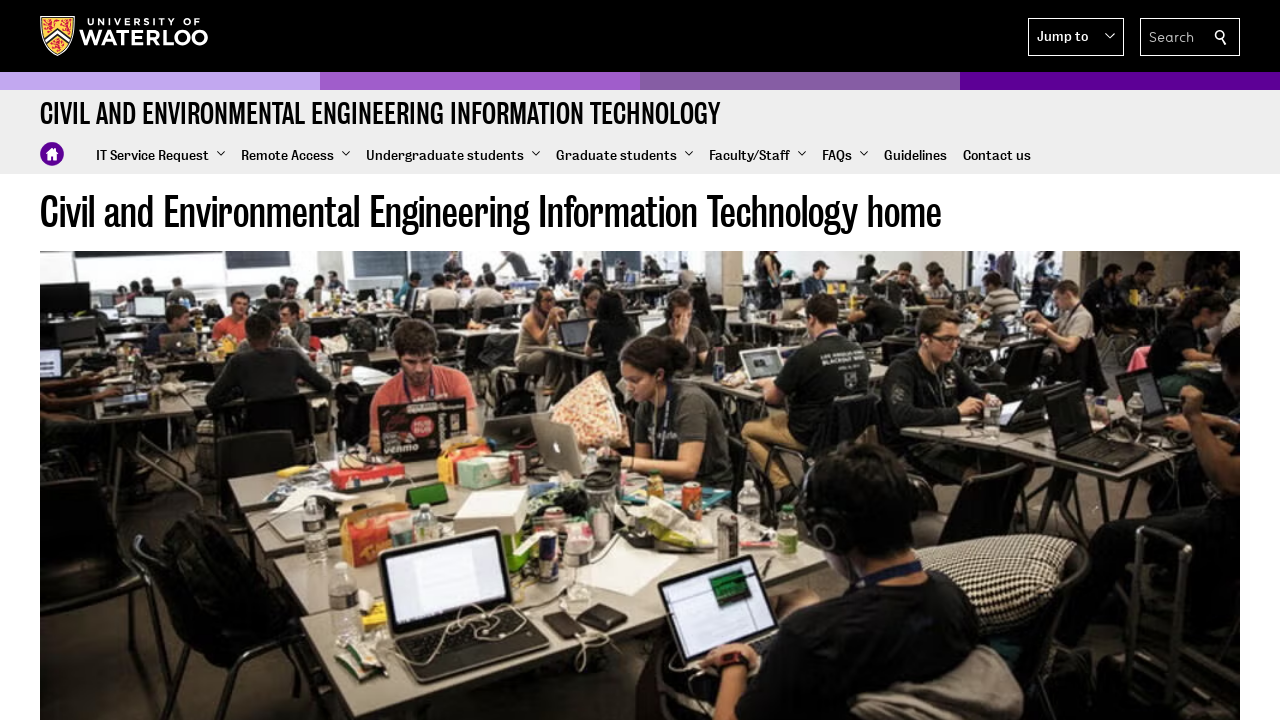

Clicked main menu item 1 to re-open submenu at (296, 156) on nav >> nth=2 >> xpath=./div/div/ul/li/a >> nth=1
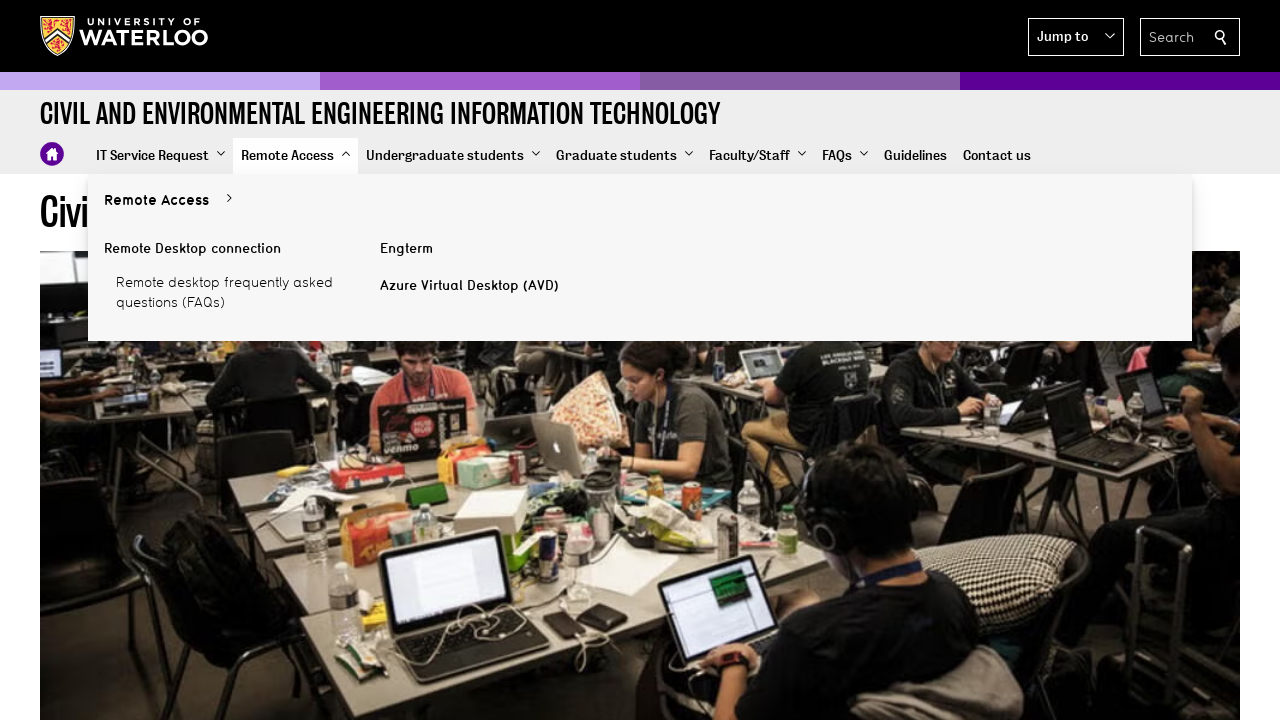

Waited for submenu to re-open
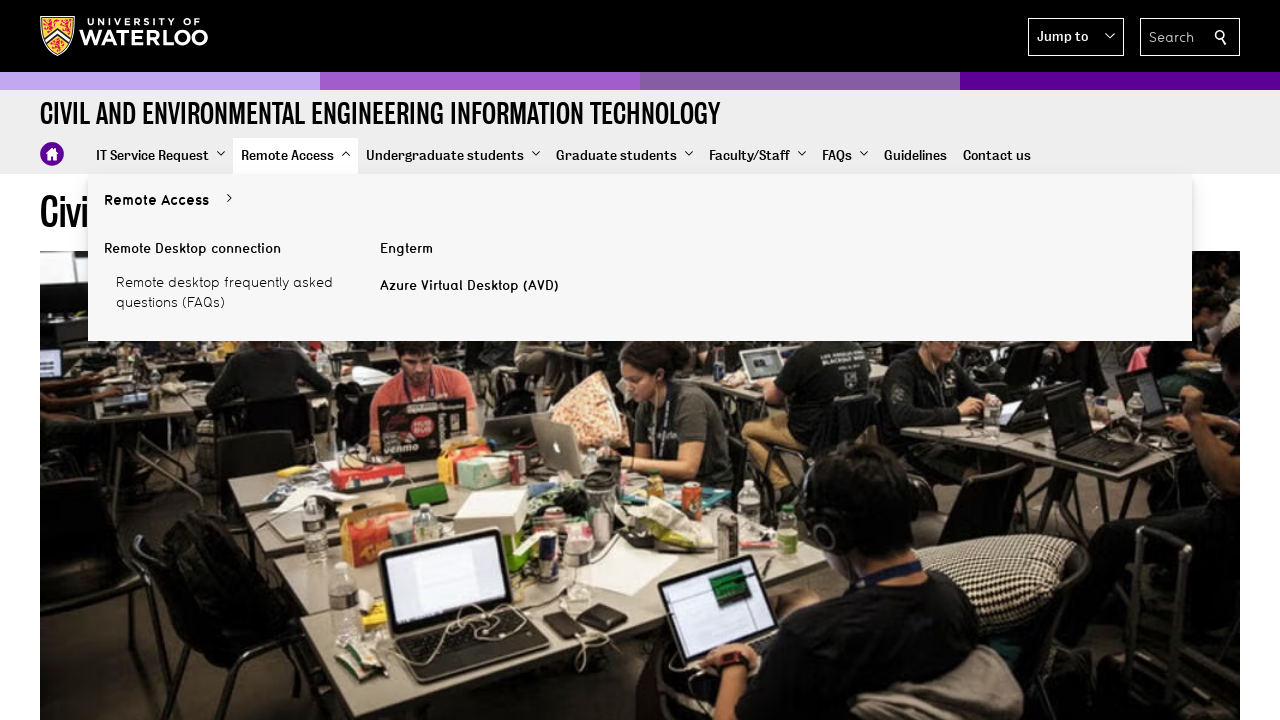

Refreshed main navigation items for submenu iteration 3 under menu 1
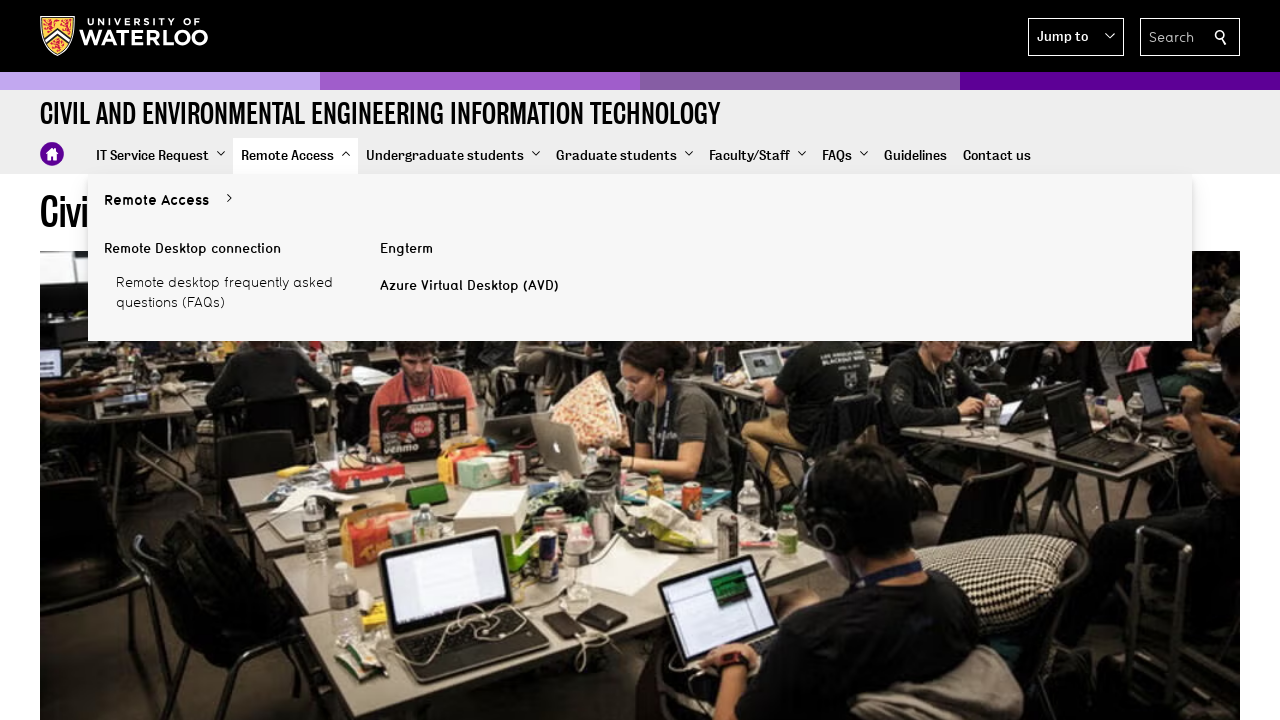

Refreshed submenu items for iteration 3
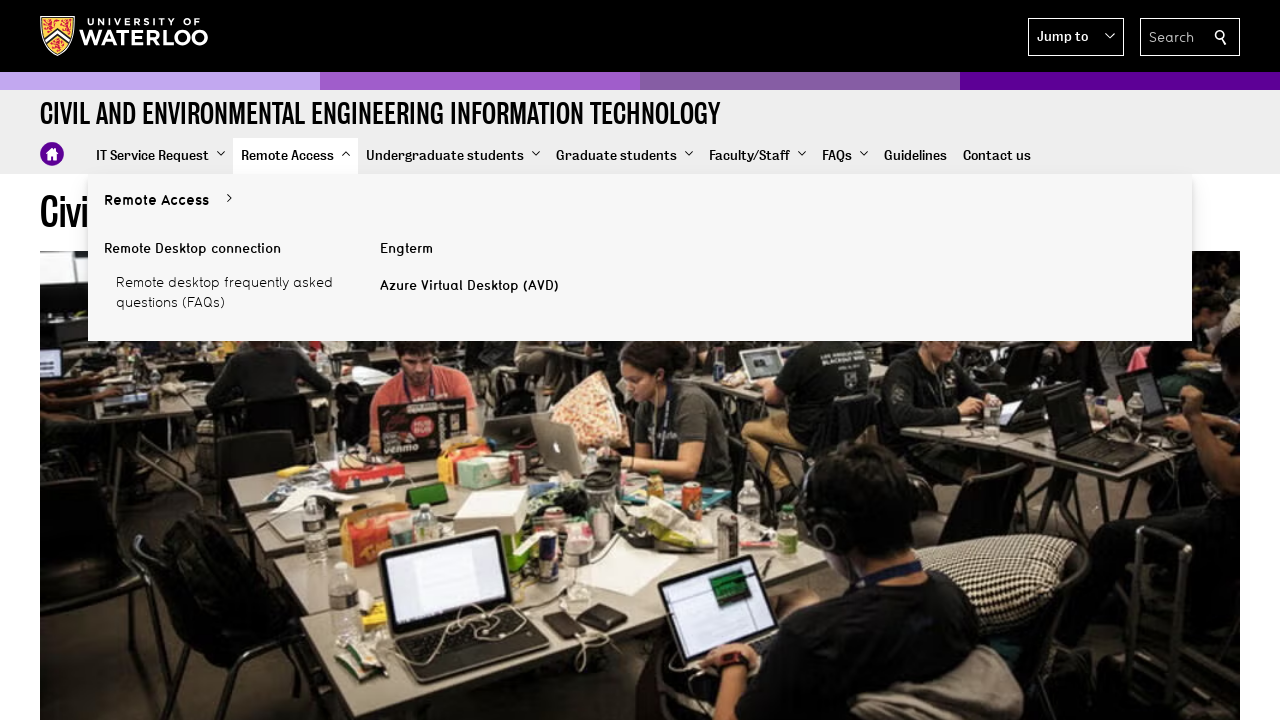

Retrieved class attribute for submenu item 3 under menu 1
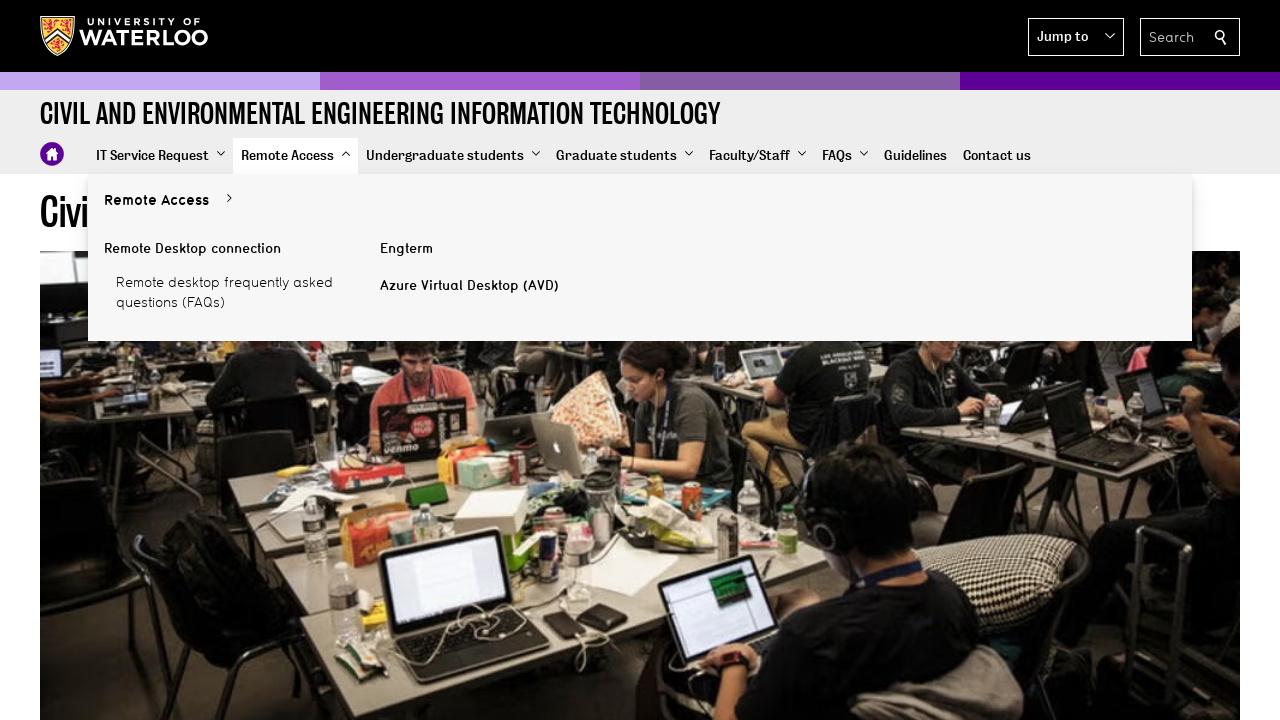

Clicked submenu item 3 under main menu item 1 at (502, 286) on nav >> nth=2 >> xpath=./div/div/ul/li/a >> nth=1 >> xpath=../ul/li/a >> nth=3
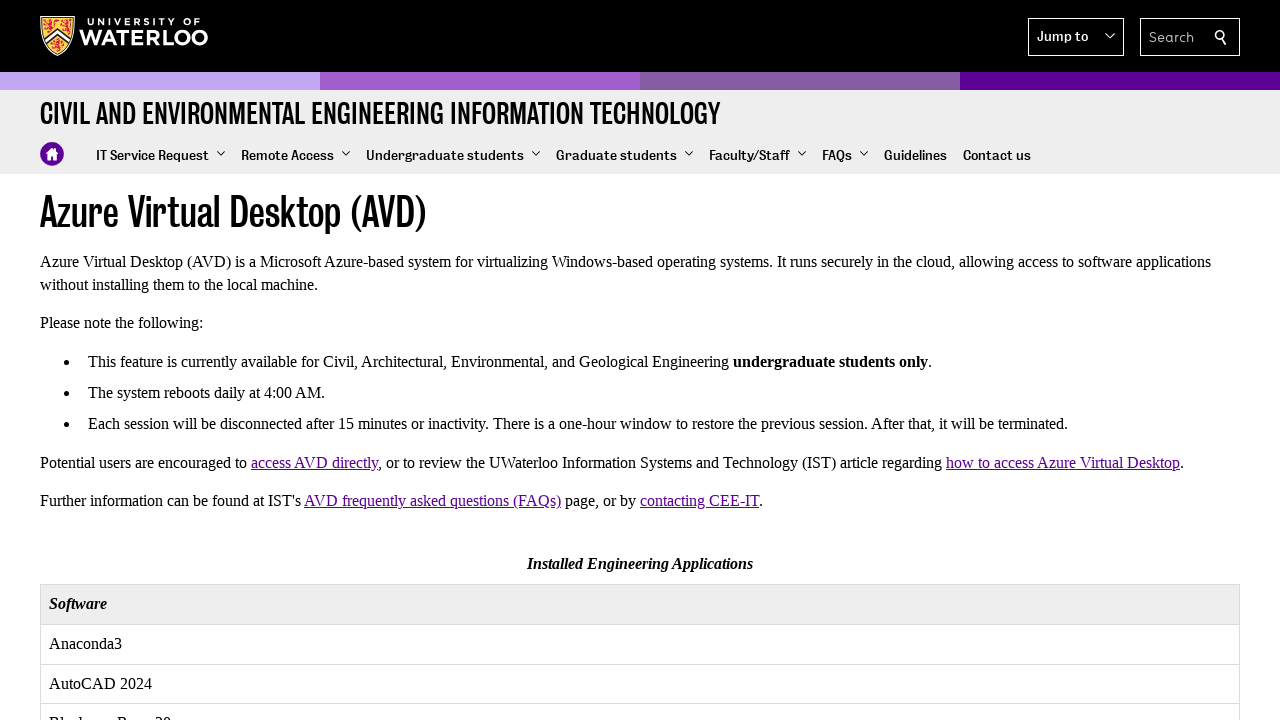

Waited for page to load after clicking submenu item
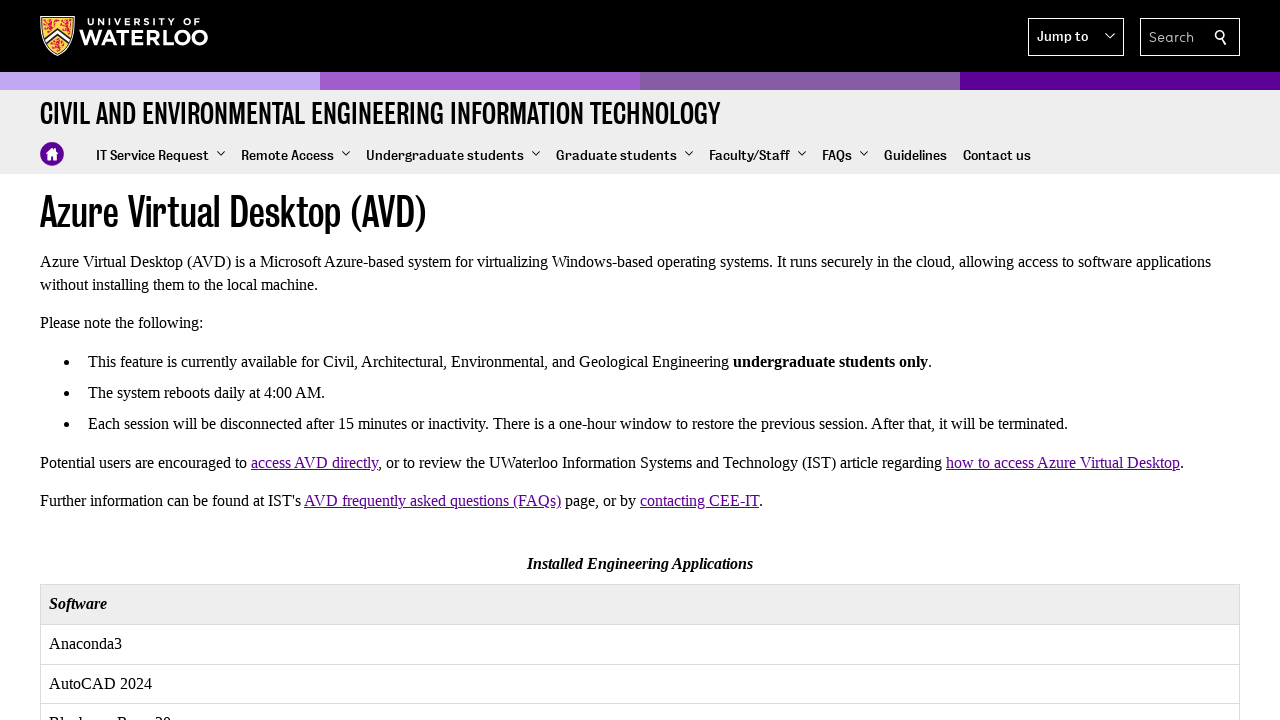

Navigated back from submenu item
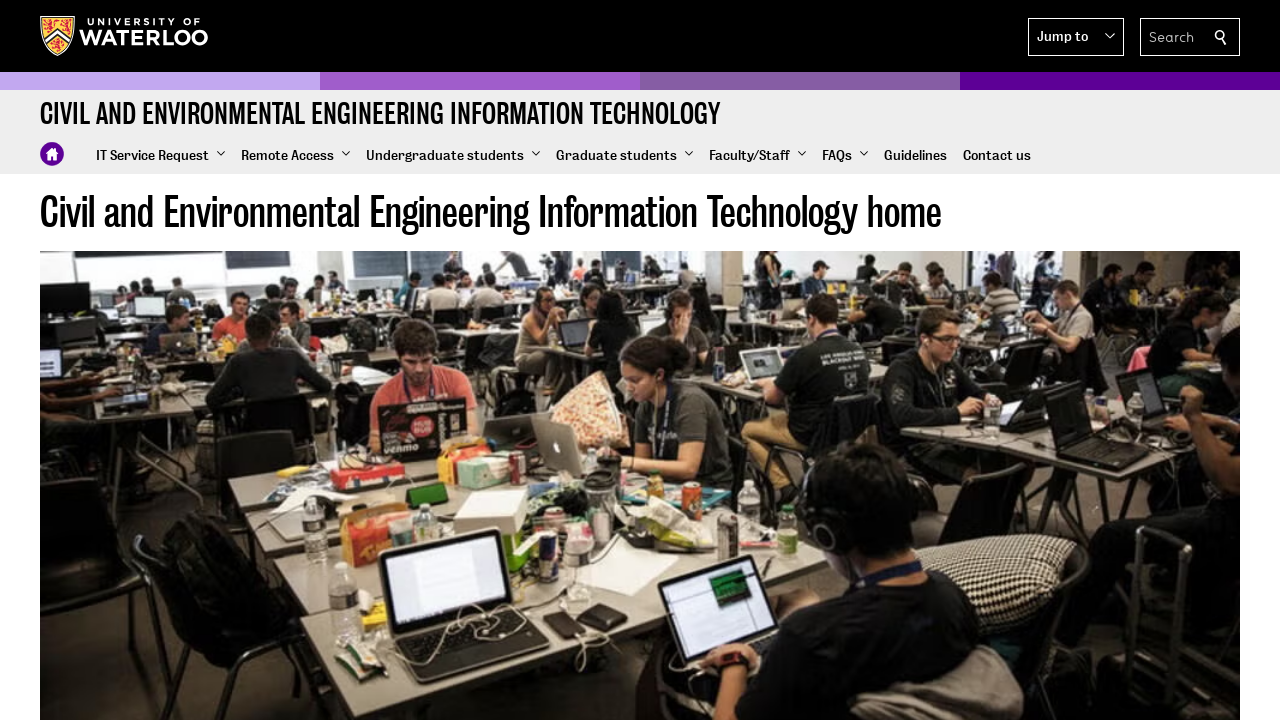

Waited for page to load after navigating back
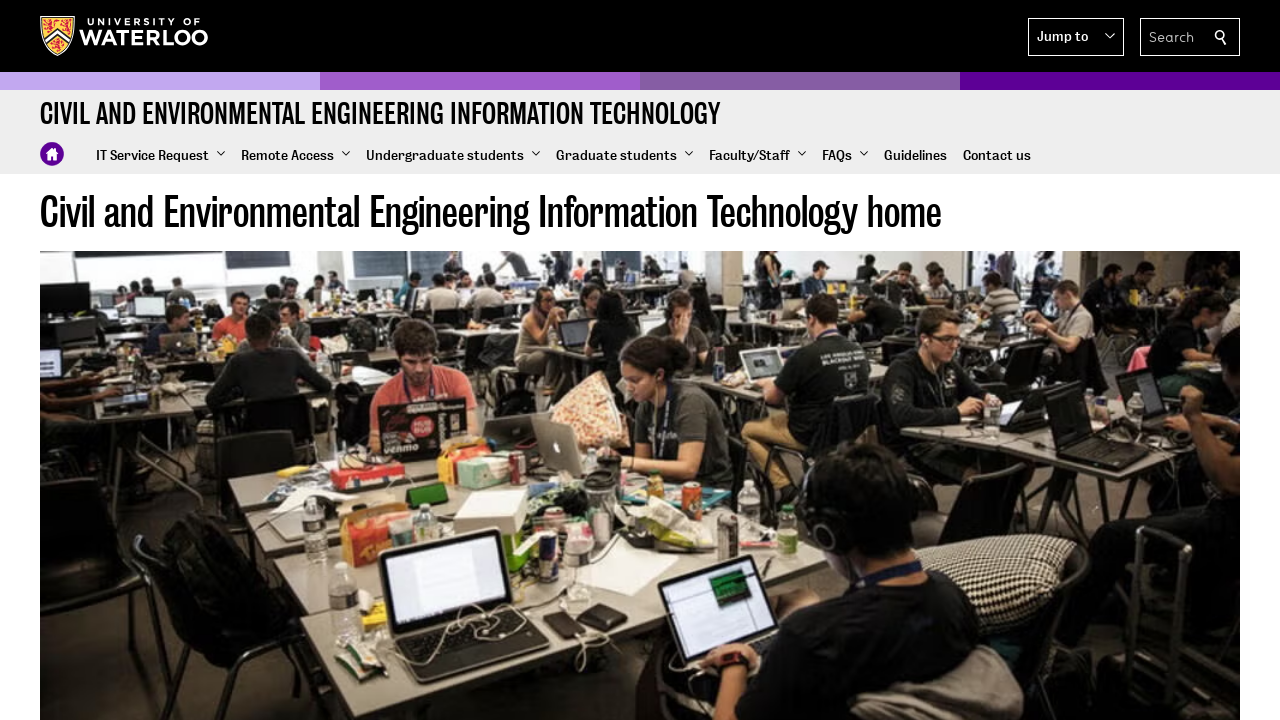

Refreshed navigation items to re-open submenu
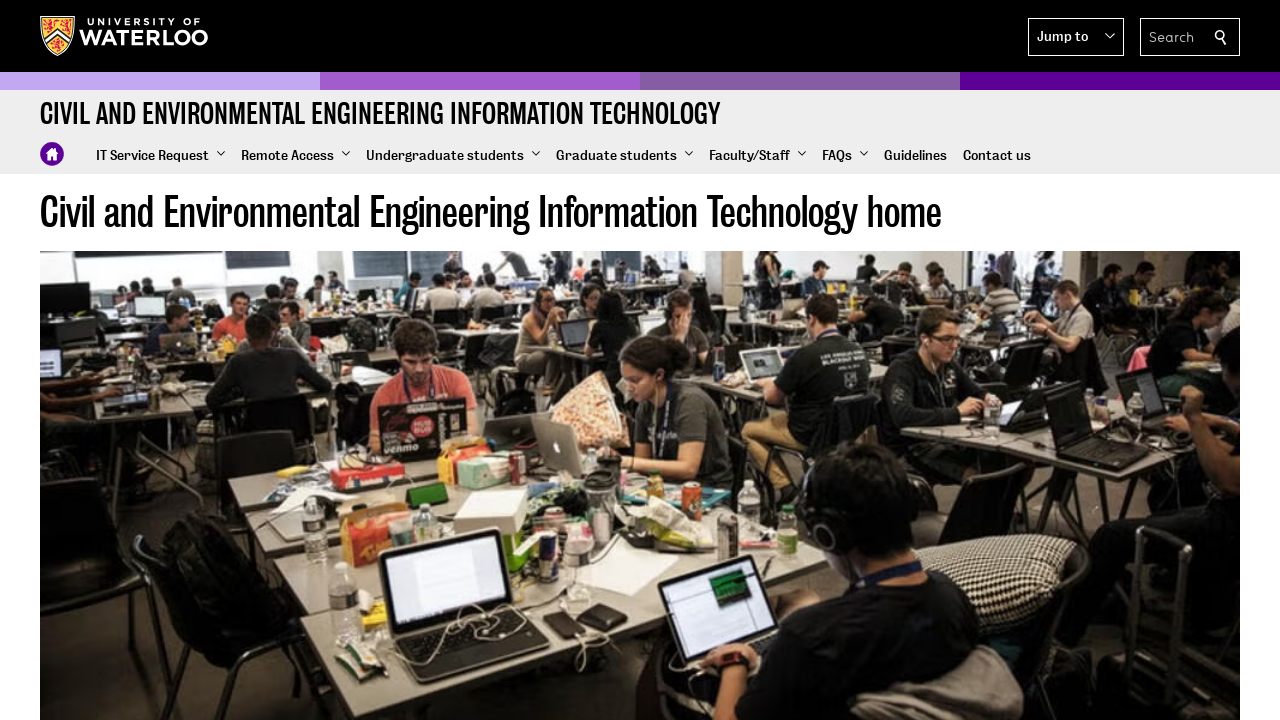

Clicked main menu item 1 to re-open submenu at (296, 156) on nav >> nth=2 >> xpath=./div/div/ul/li/a >> nth=1
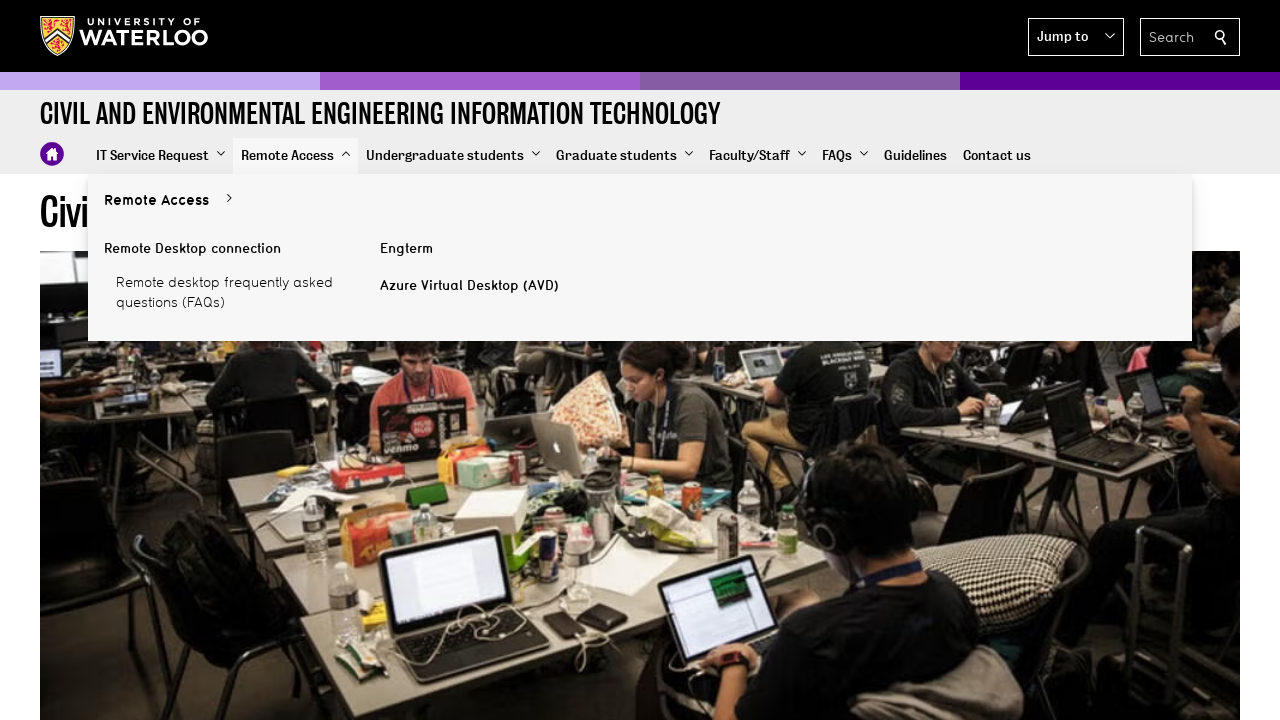

Waited for submenu to re-open
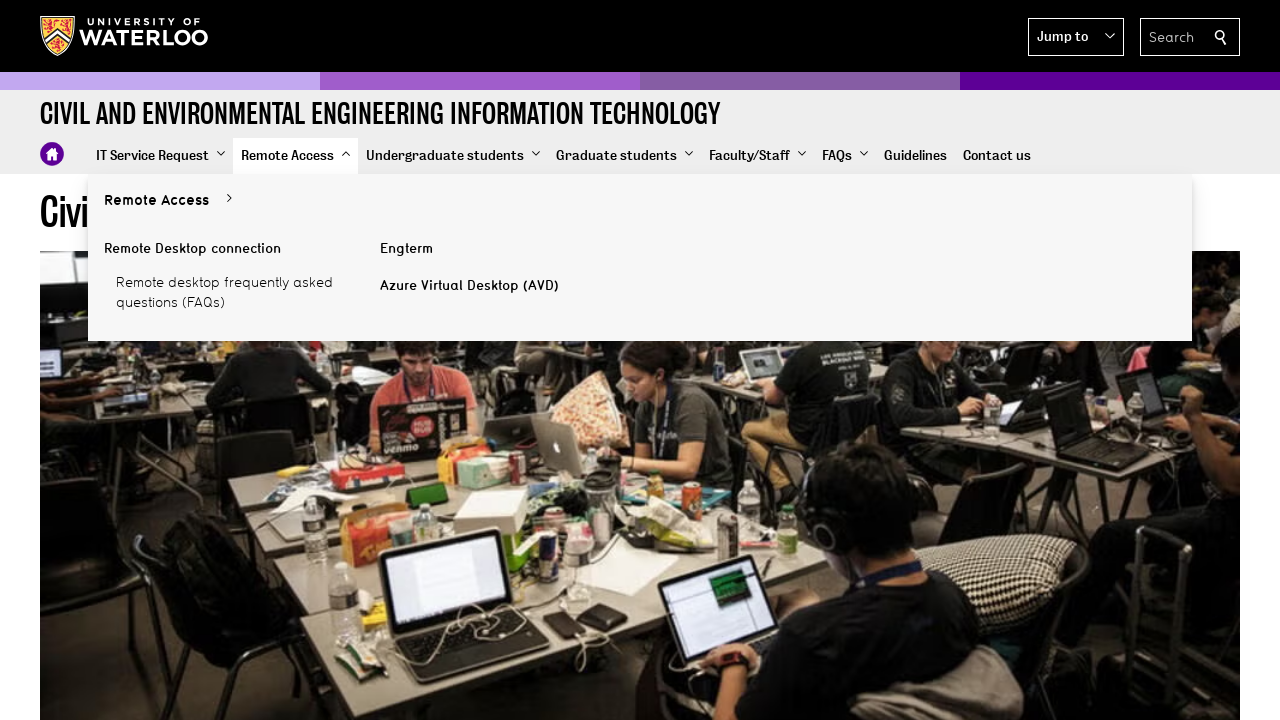

Refreshed navigation items for iteration 2
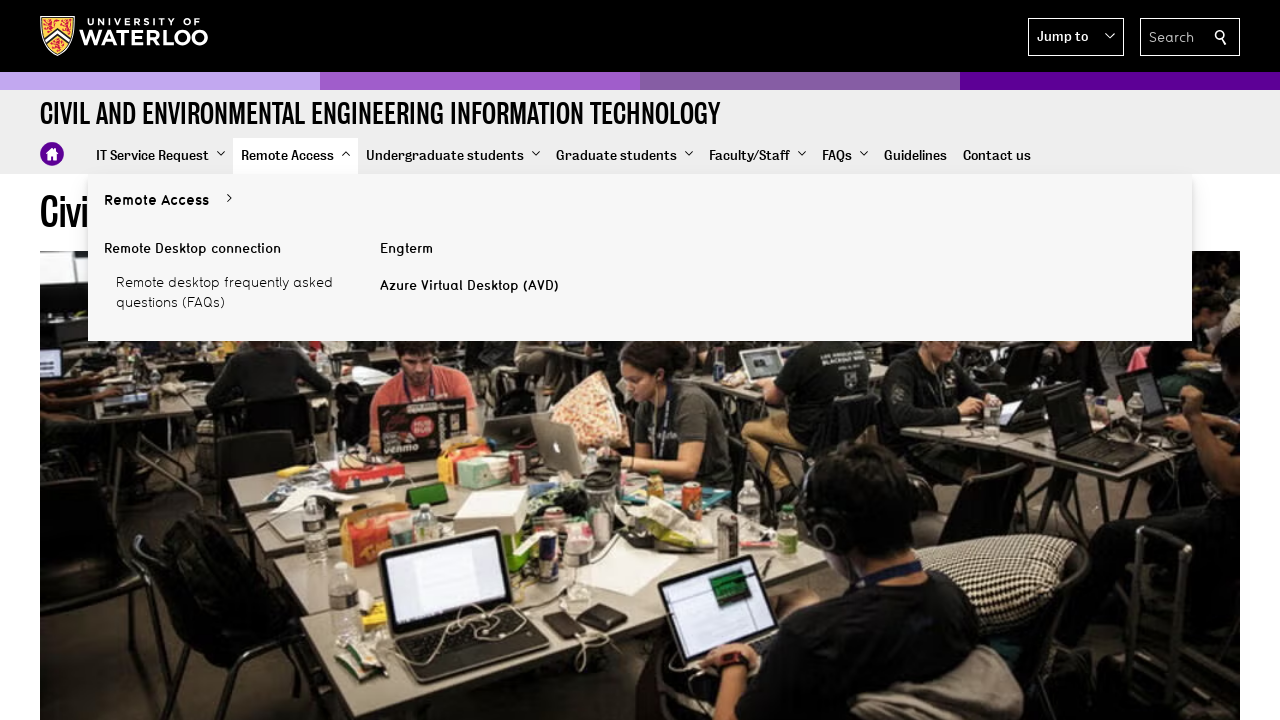

Retrieved class attribute for menu item 2
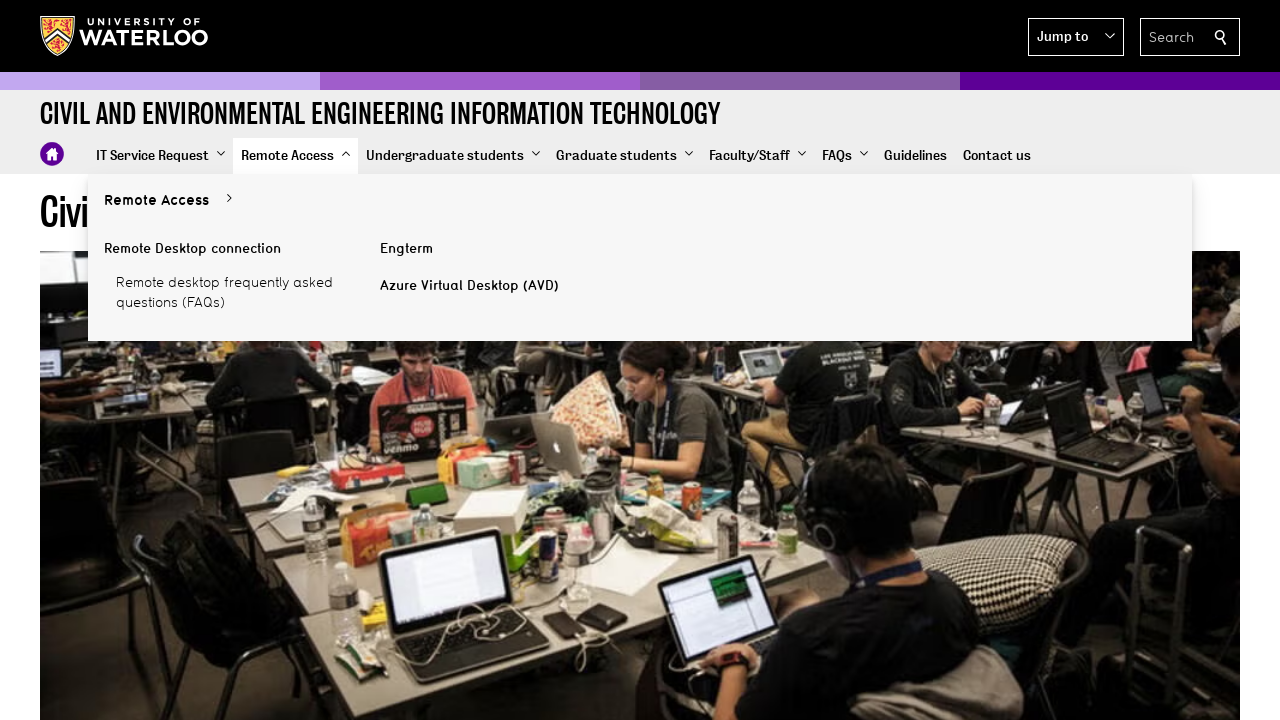

Clicked submenu link at index 2 to open submenu at (453, 156) on nav >> nth=2 >> xpath=./div/div/ul/li/a >> nth=2
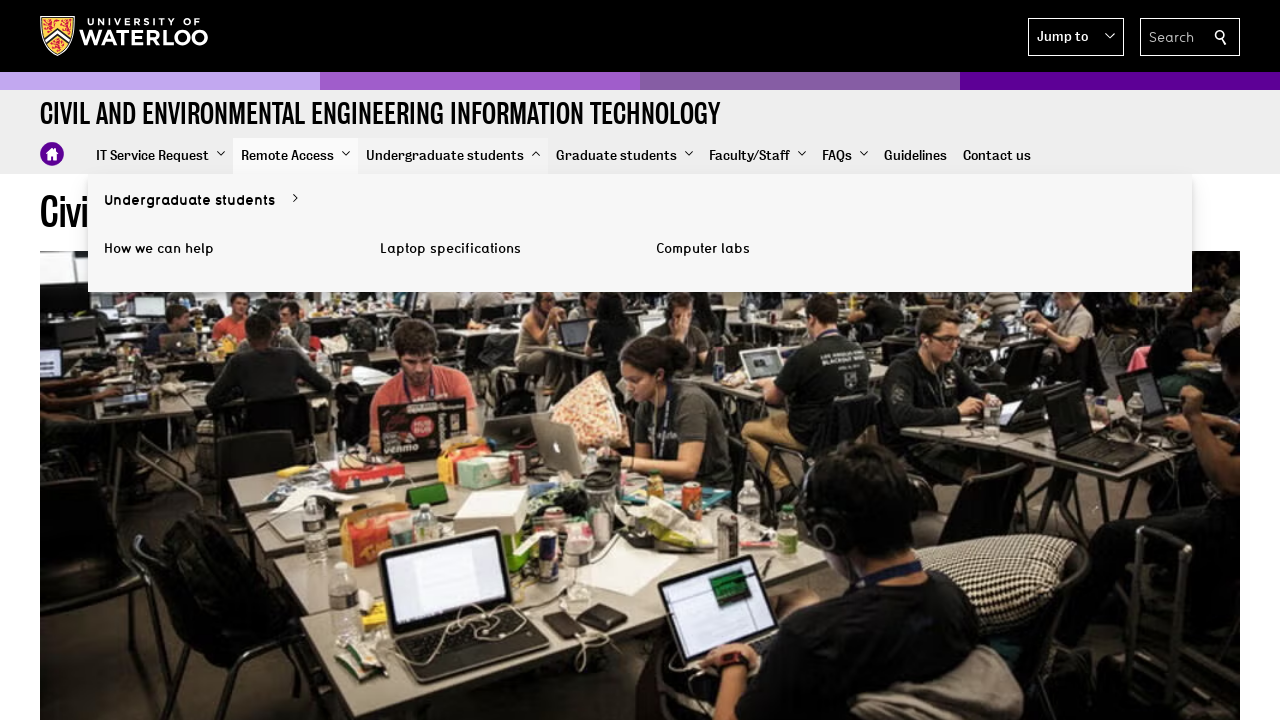

Waited for submenu to open
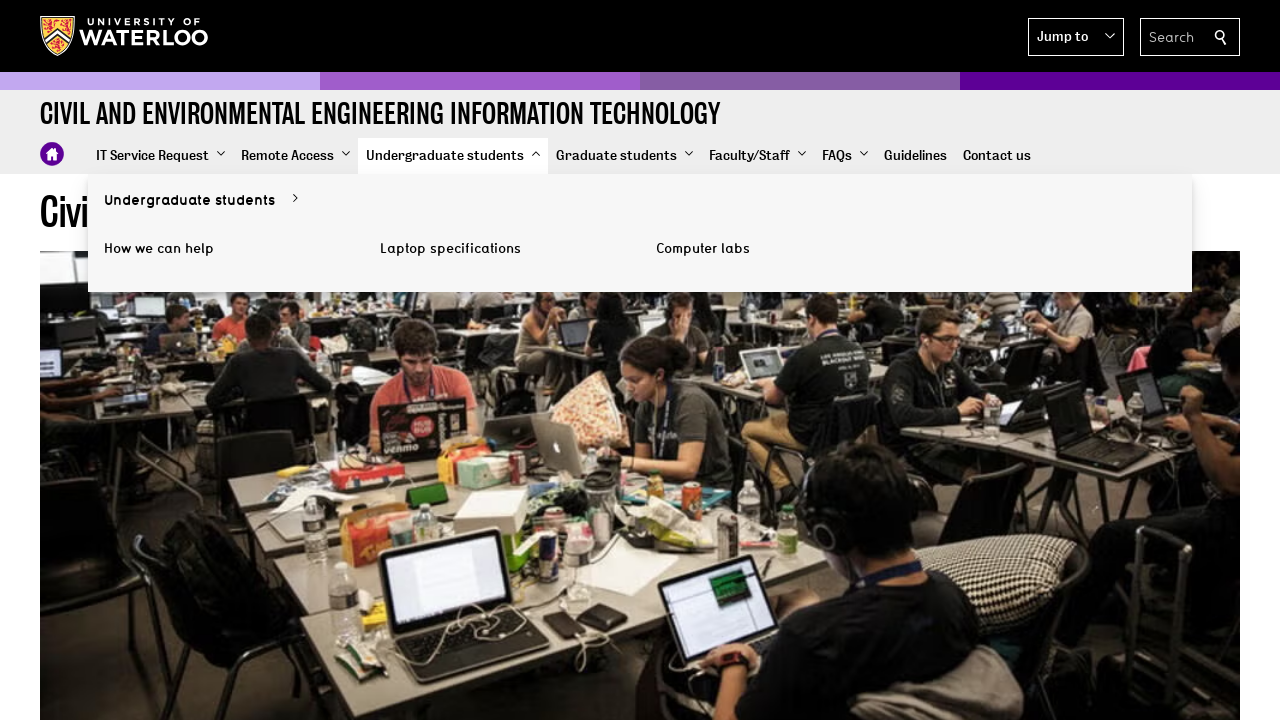

Retrieved submenu items for main menu item 2
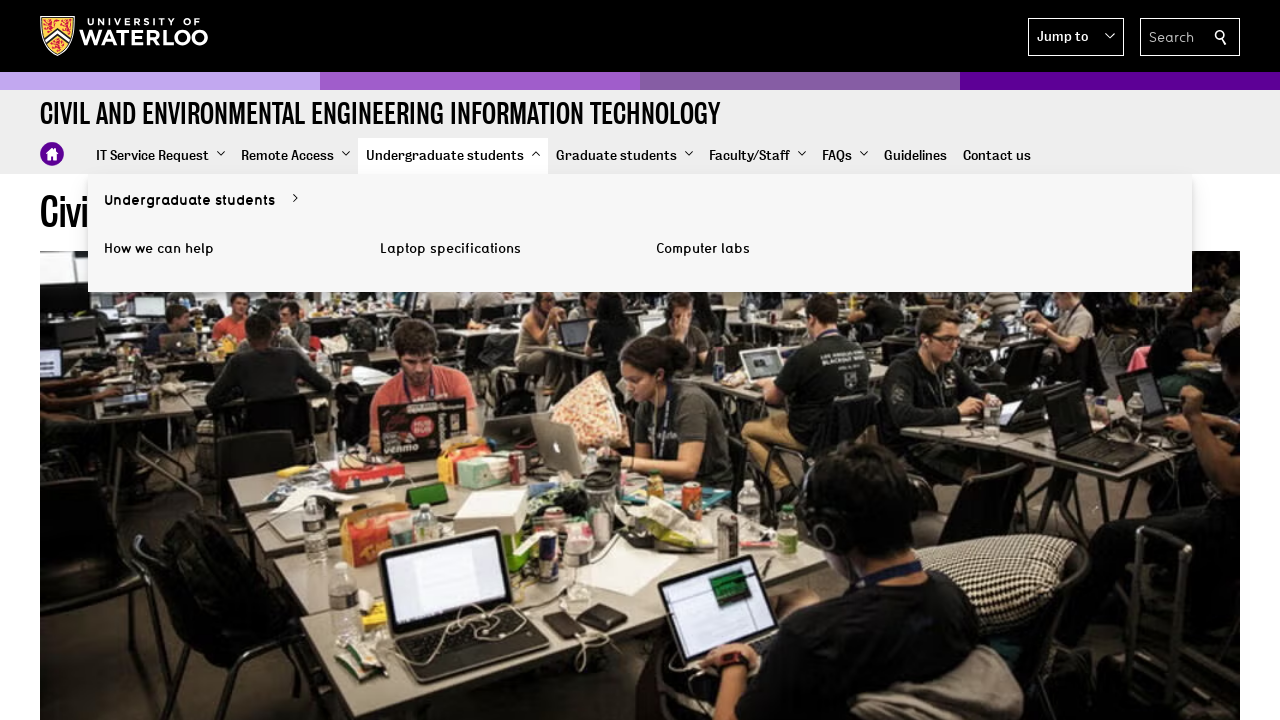

Refreshed main navigation items for submenu iteration 0 under menu 2
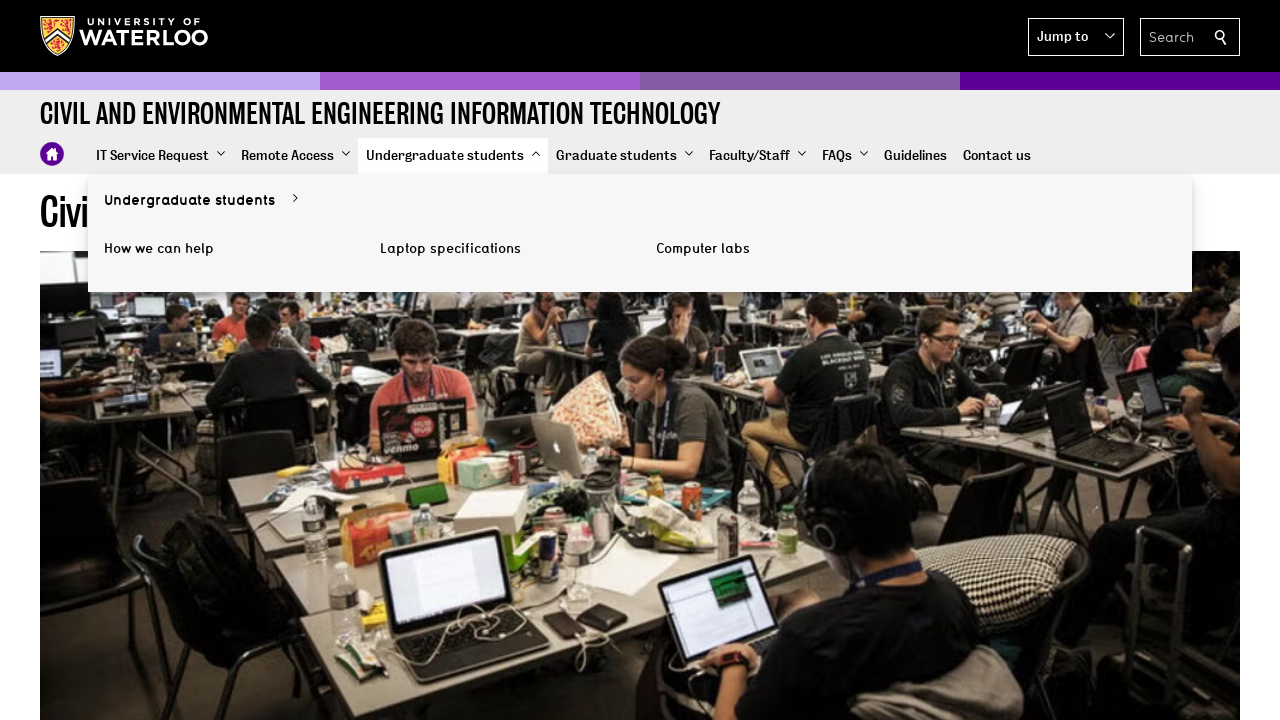

Refreshed submenu items for iteration 0
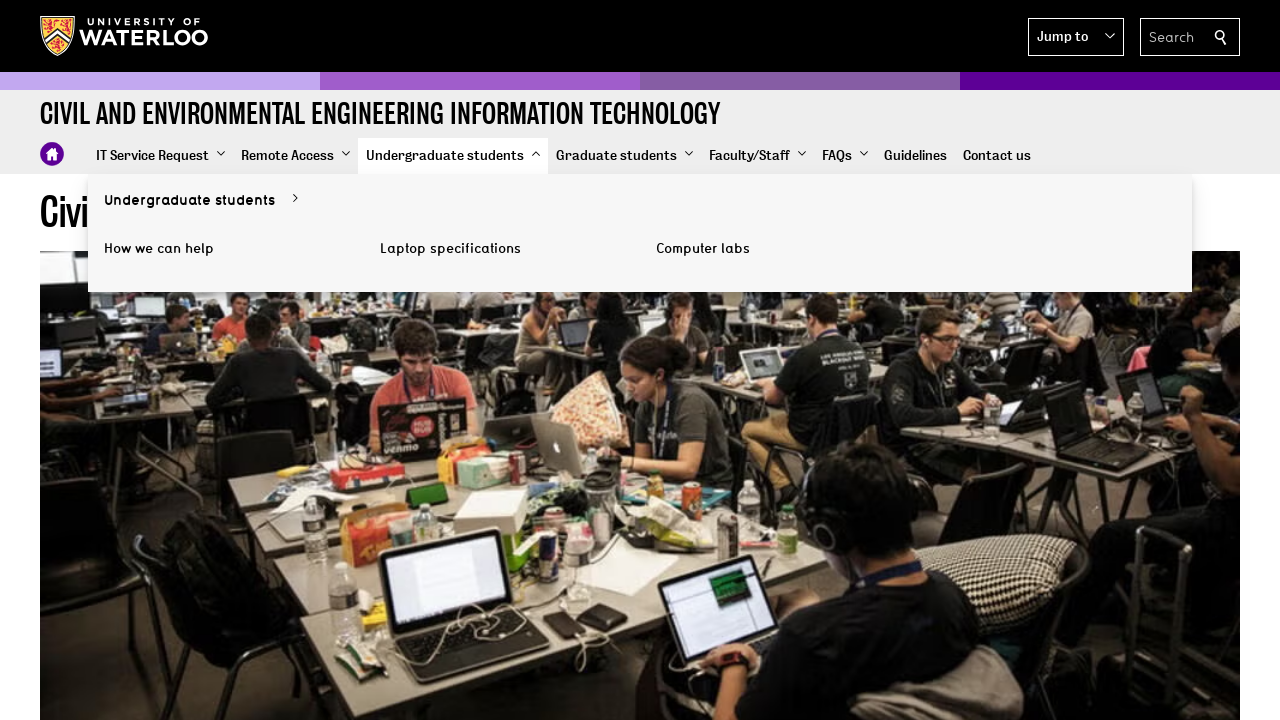

Retrieved class attribute for submenu item 0 under menu 2
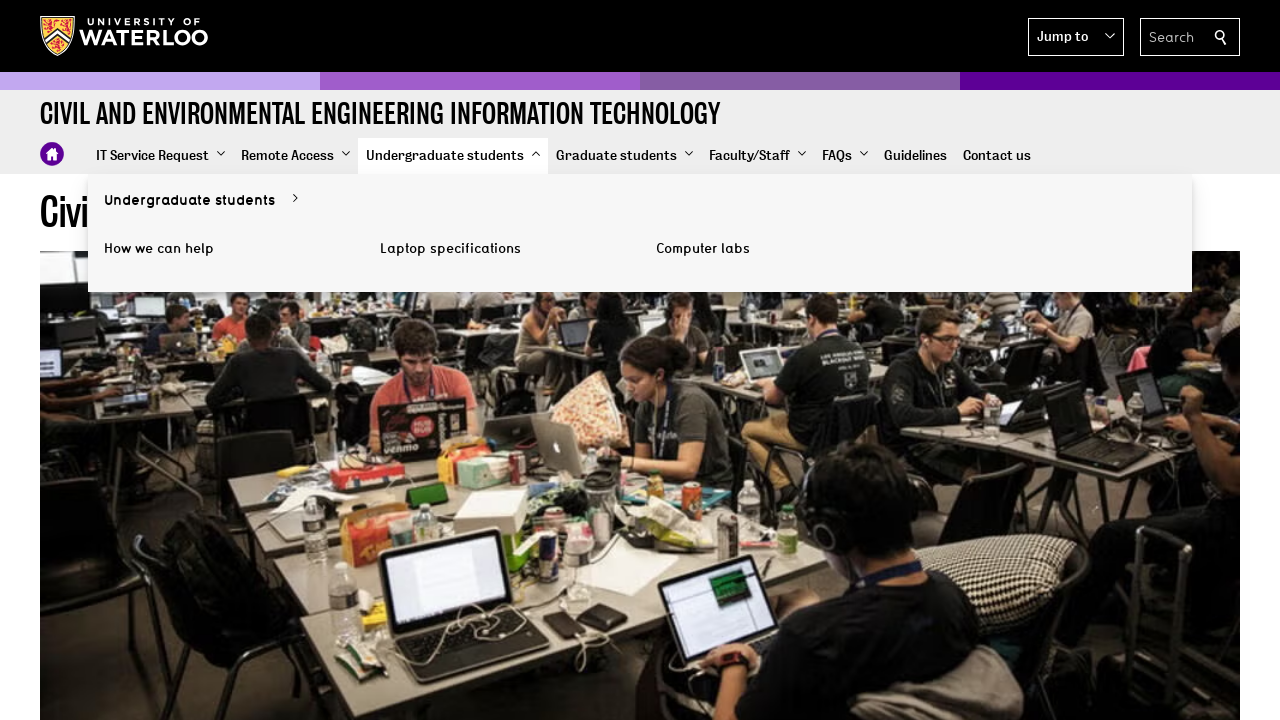

Clicked submenu item 0 under main menu item 2 at (194, 200) on nav >> nth=2 >> xpath=./div/div/ul/li/a >> nth=2 >> xpath=../ul/li/a >> nth=0
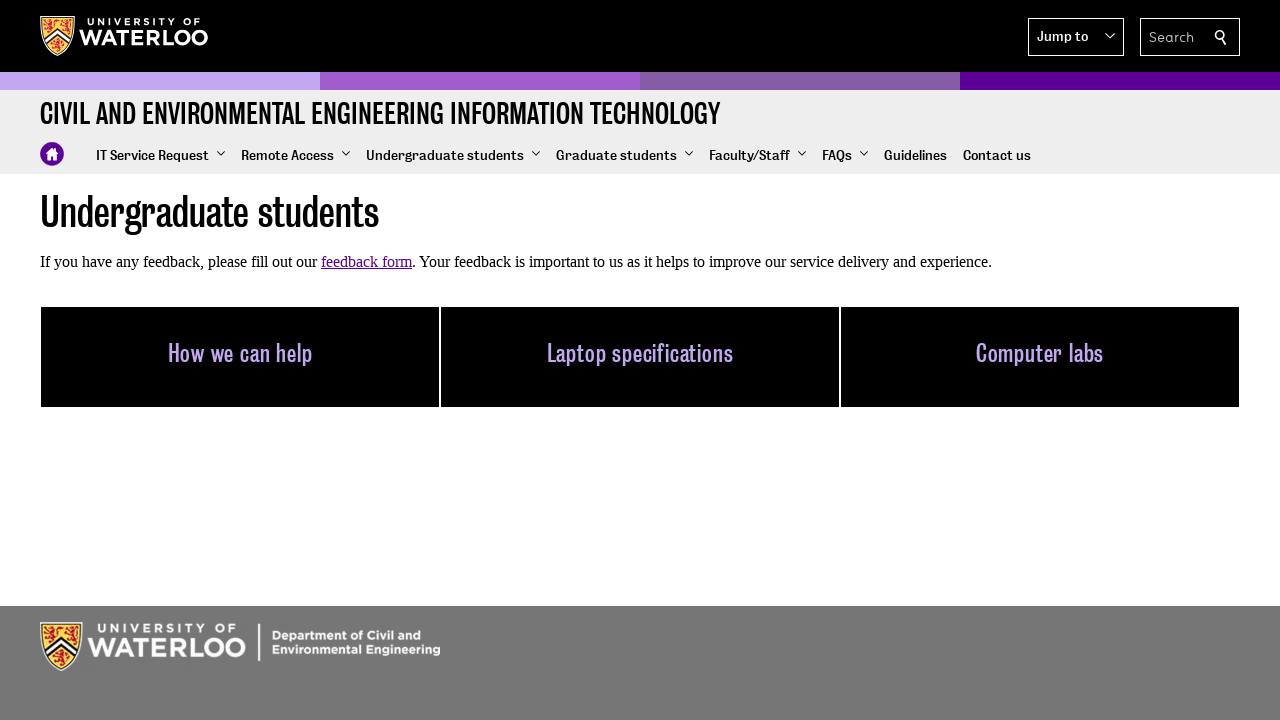

Waited for page to load after clicking submenu item
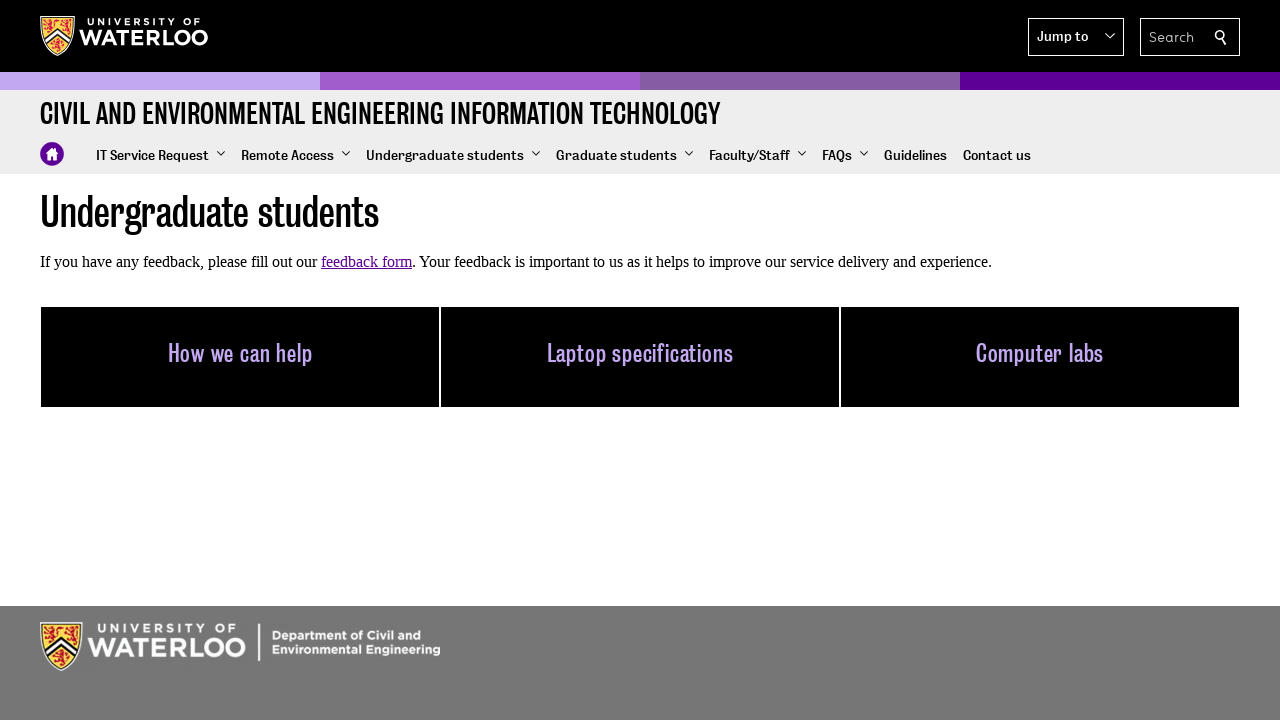

Navigated back from submenu item
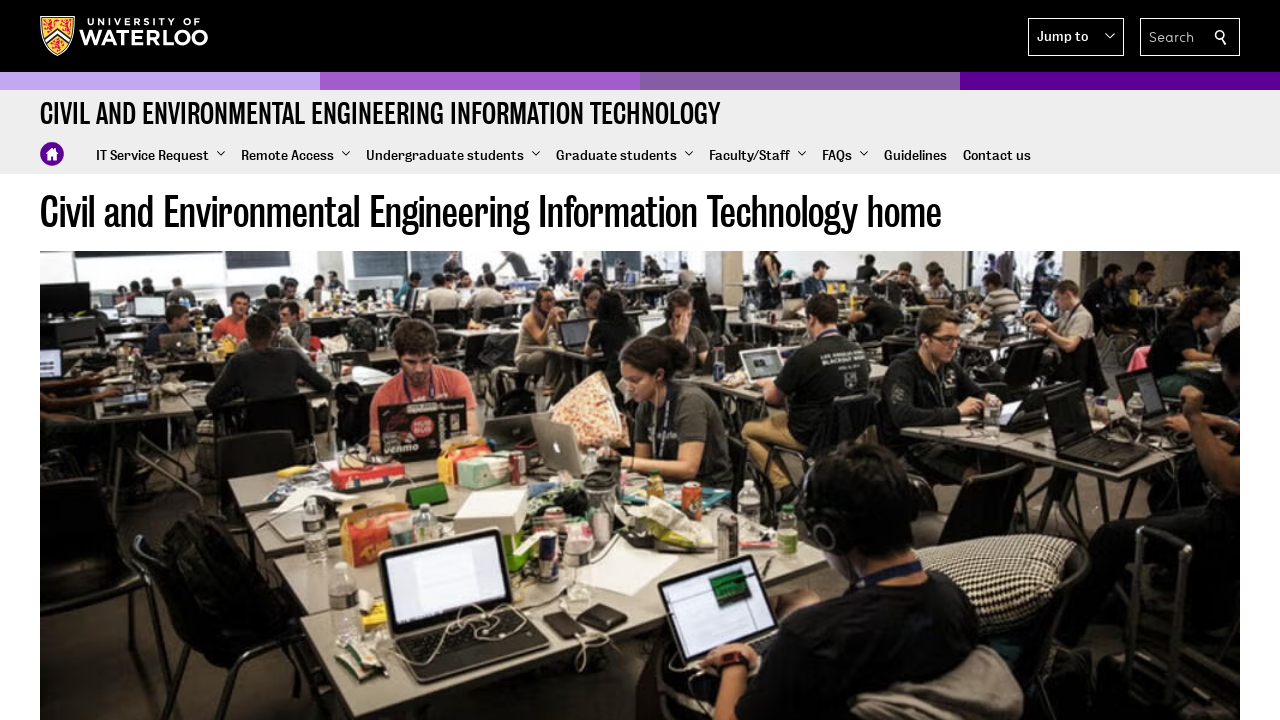

Waited for page to load after navigating back
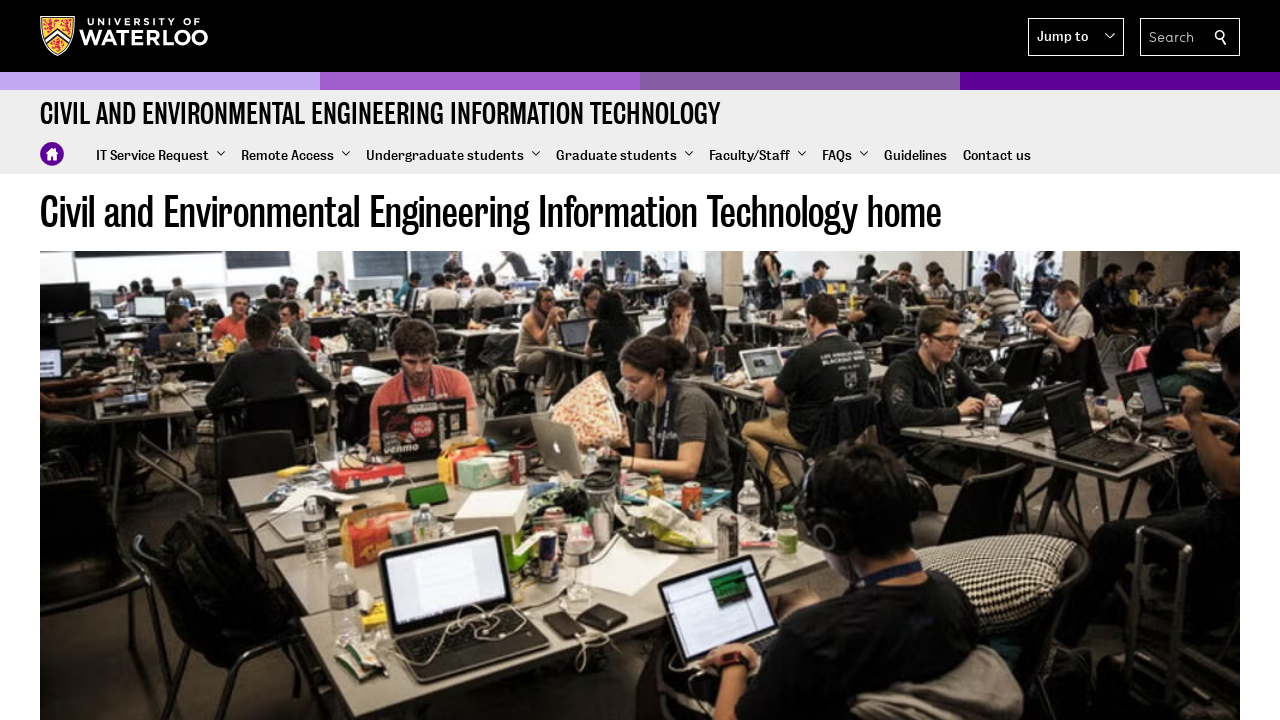

Refreshed navigation items to re-open submenu
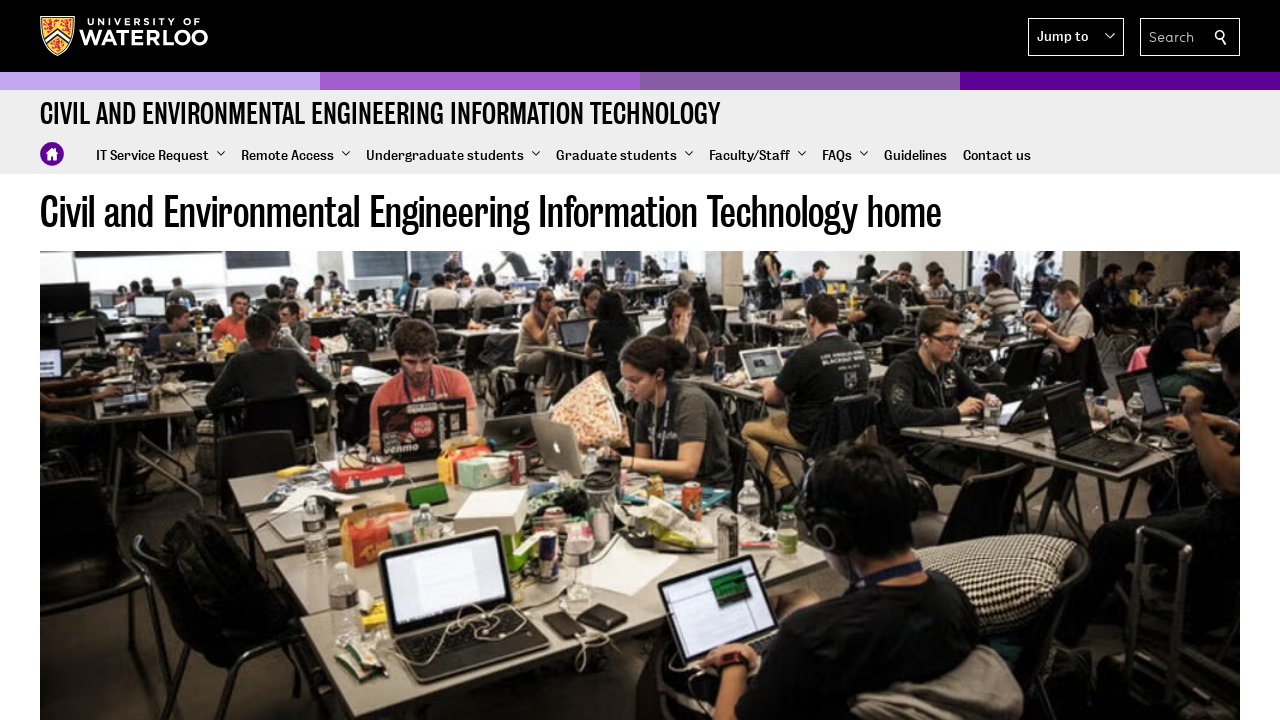

Clicked main menu item 2 to re-open submenu at (453, 156) on nav >> nth=2 >> xpath=./div/div/ul/li/a >> nth=2
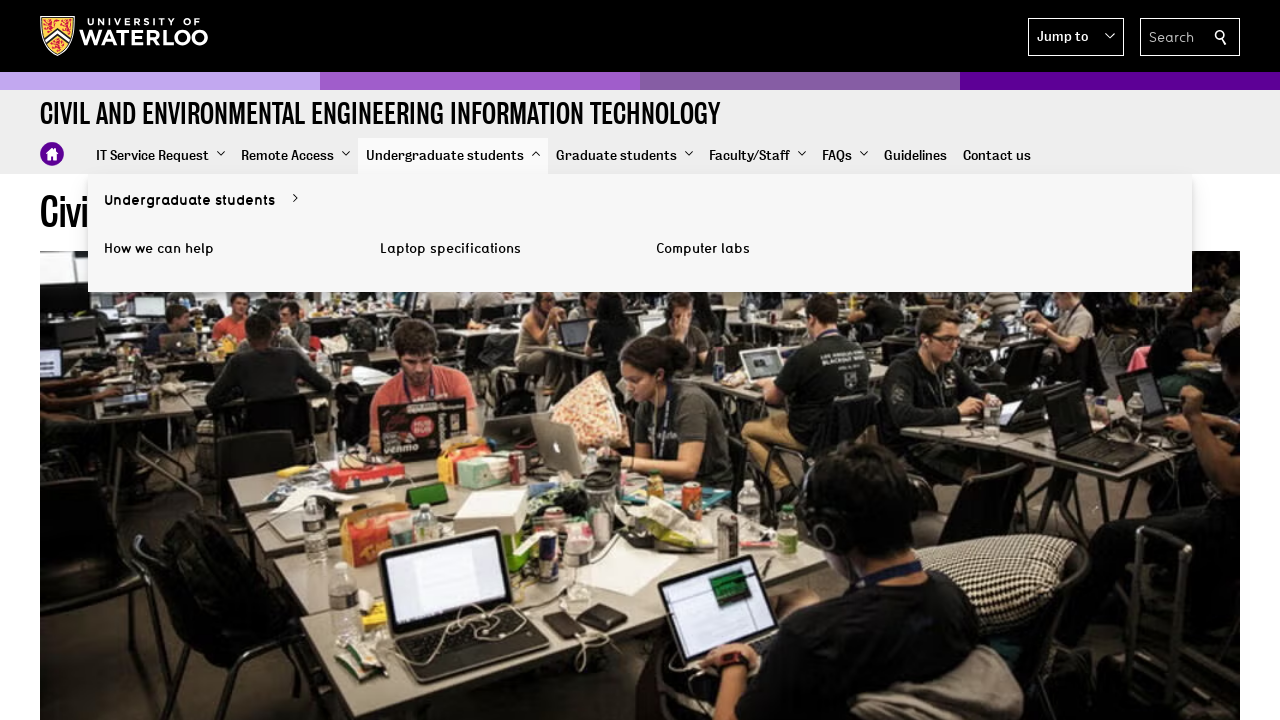

Waited for submenu to re-open
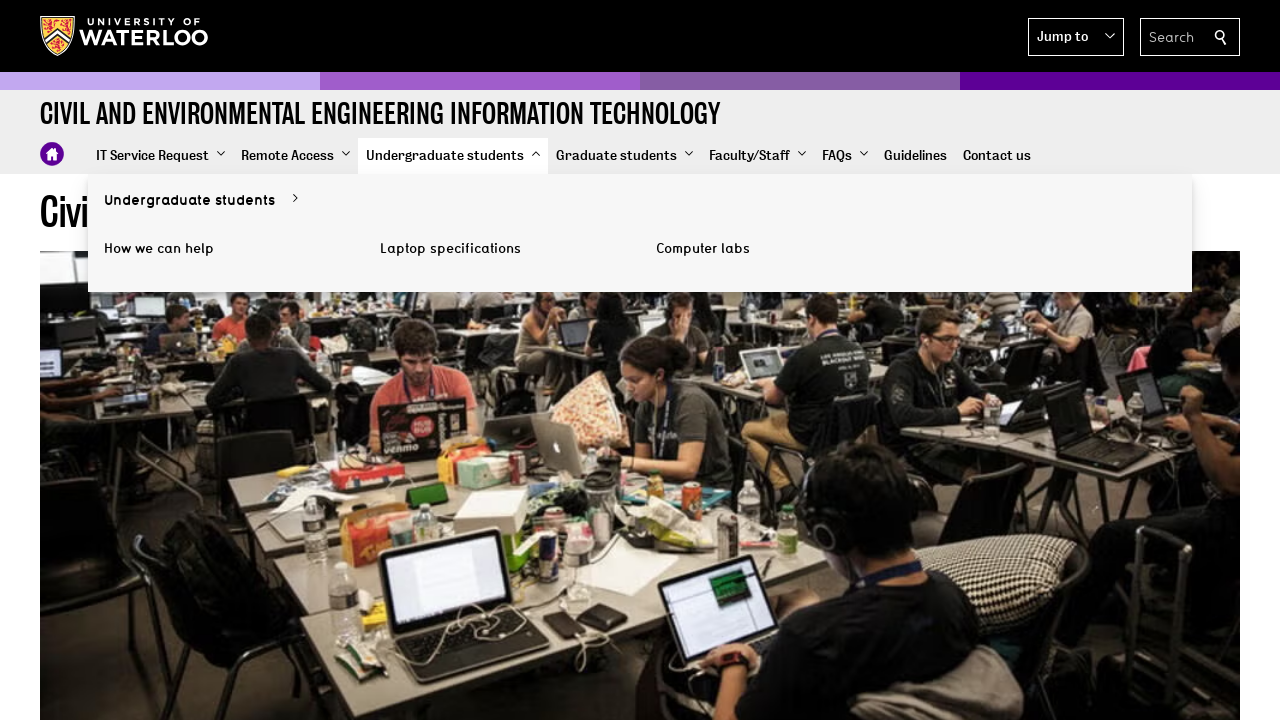

Refreshed main navigation items for submenu iteration 1 under menu 2
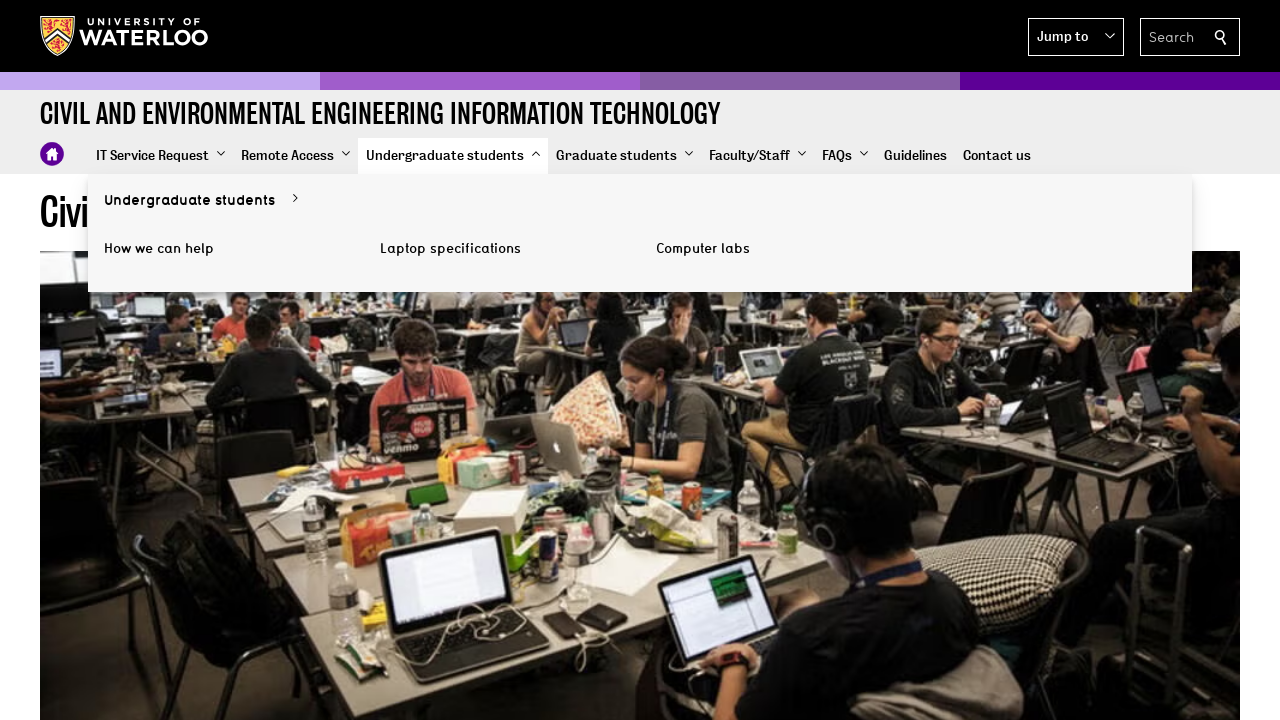

Refreshed submenu items for iteration 1
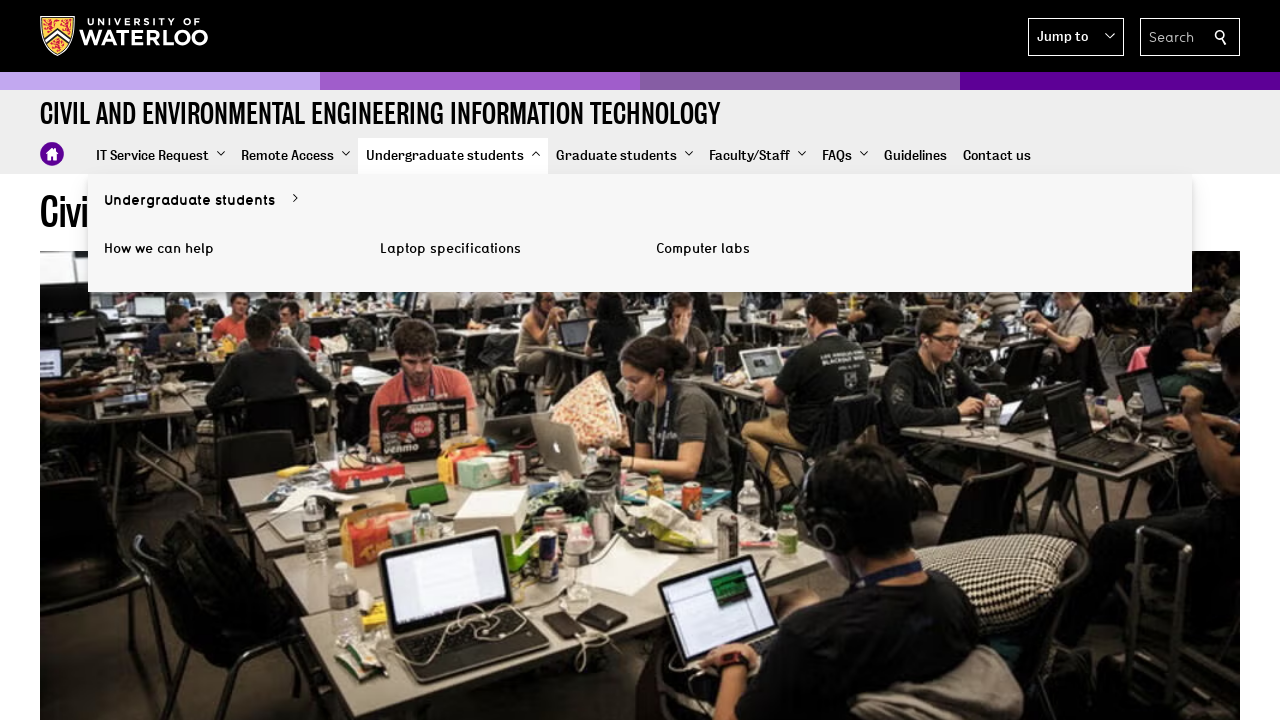

Retrieved class attribute for submenu item 1 under menu 2
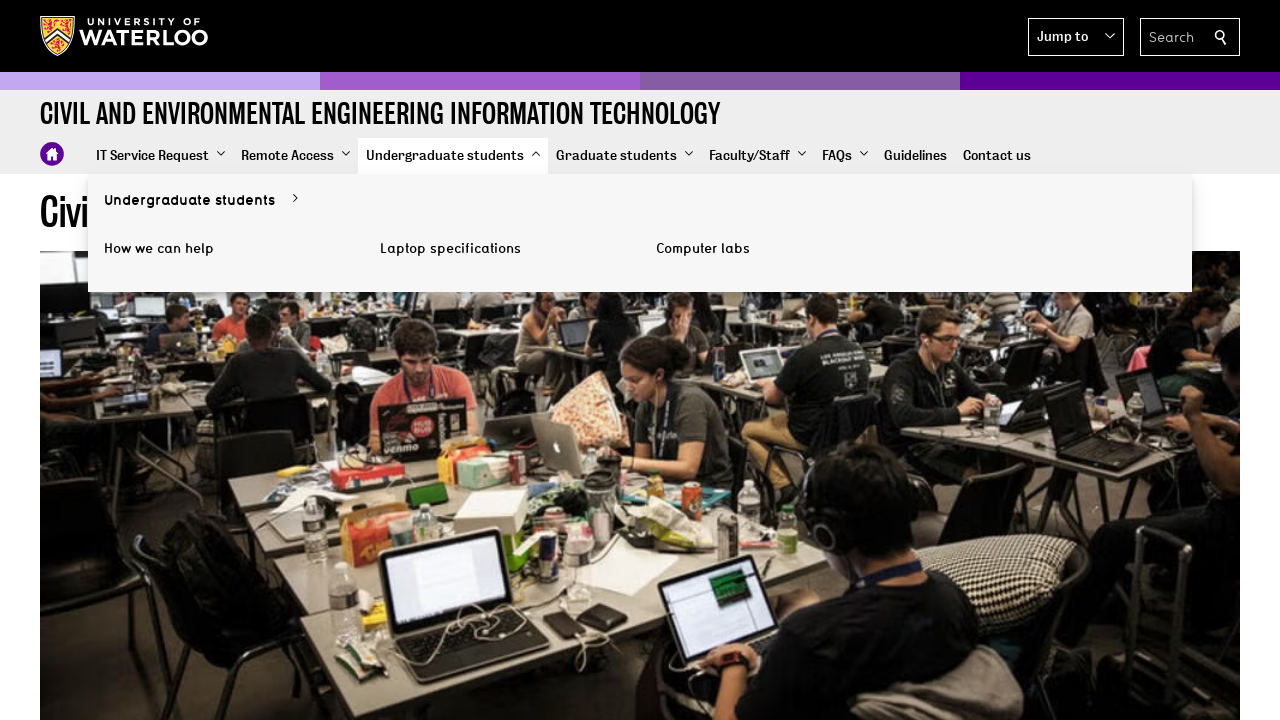

Clicked submenu item 1 under main menu item 2 at (226, 249) on nav >> nth=2 >> xpath=./div/div/ul/li/a >> nth=2 >> xpath=../ul/li/a >> nth=1
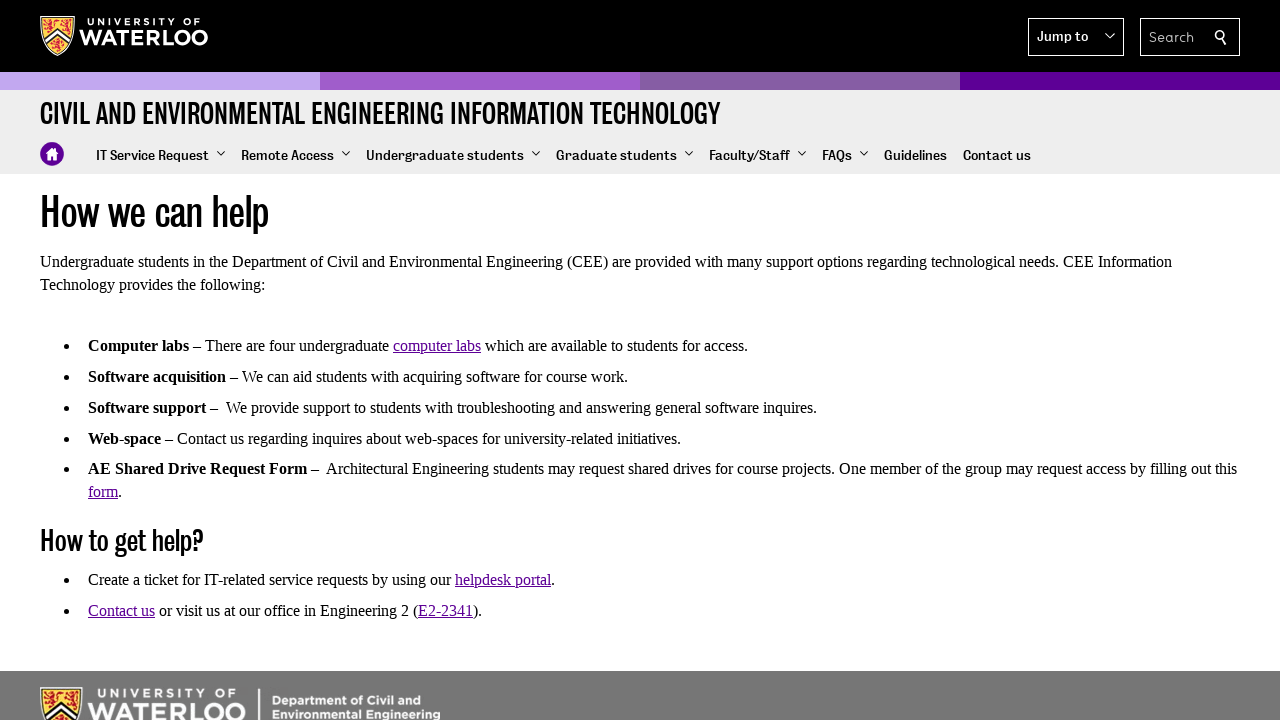

Waited for page to load after clicking submenu item
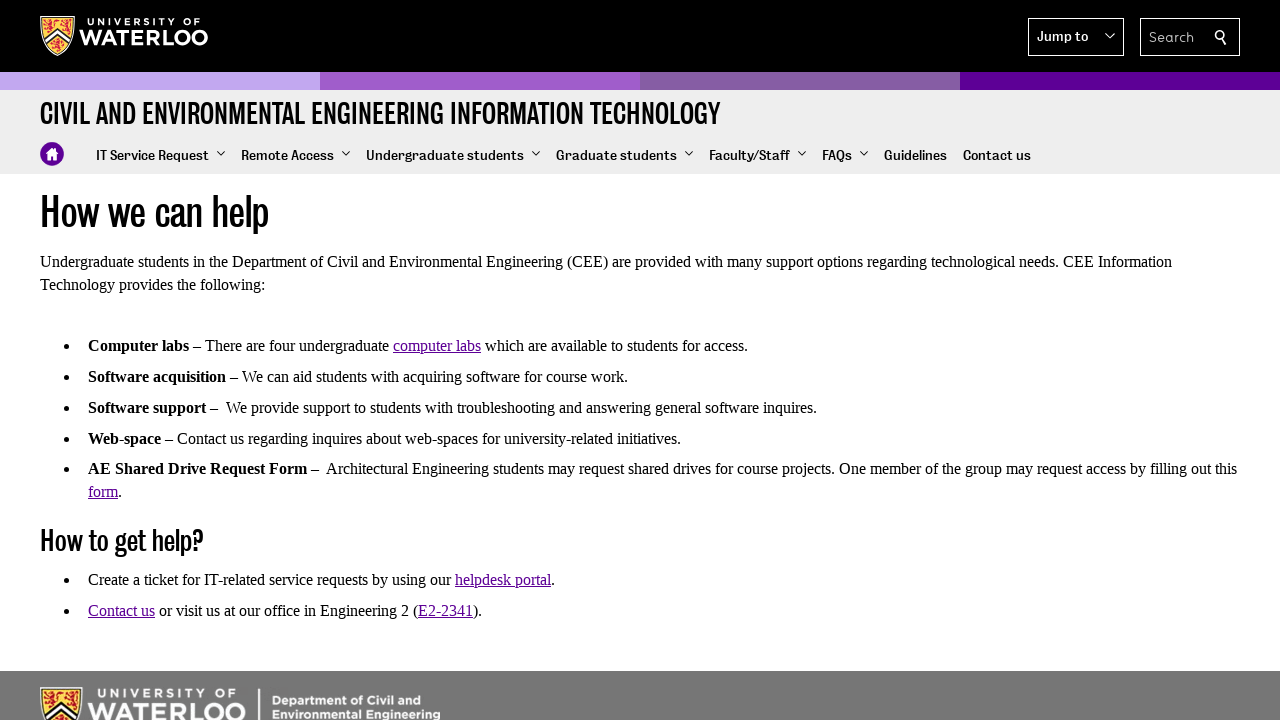

Navigated back from submenu item
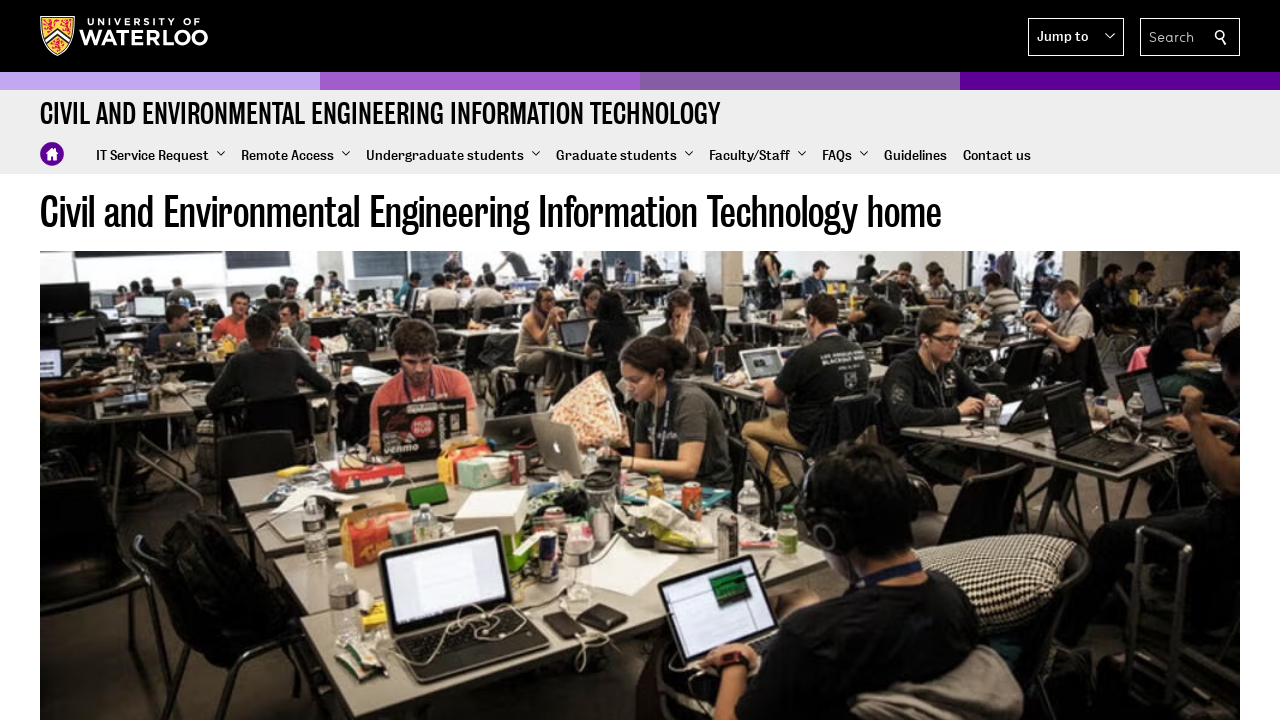

Waited for page to load after navigating back
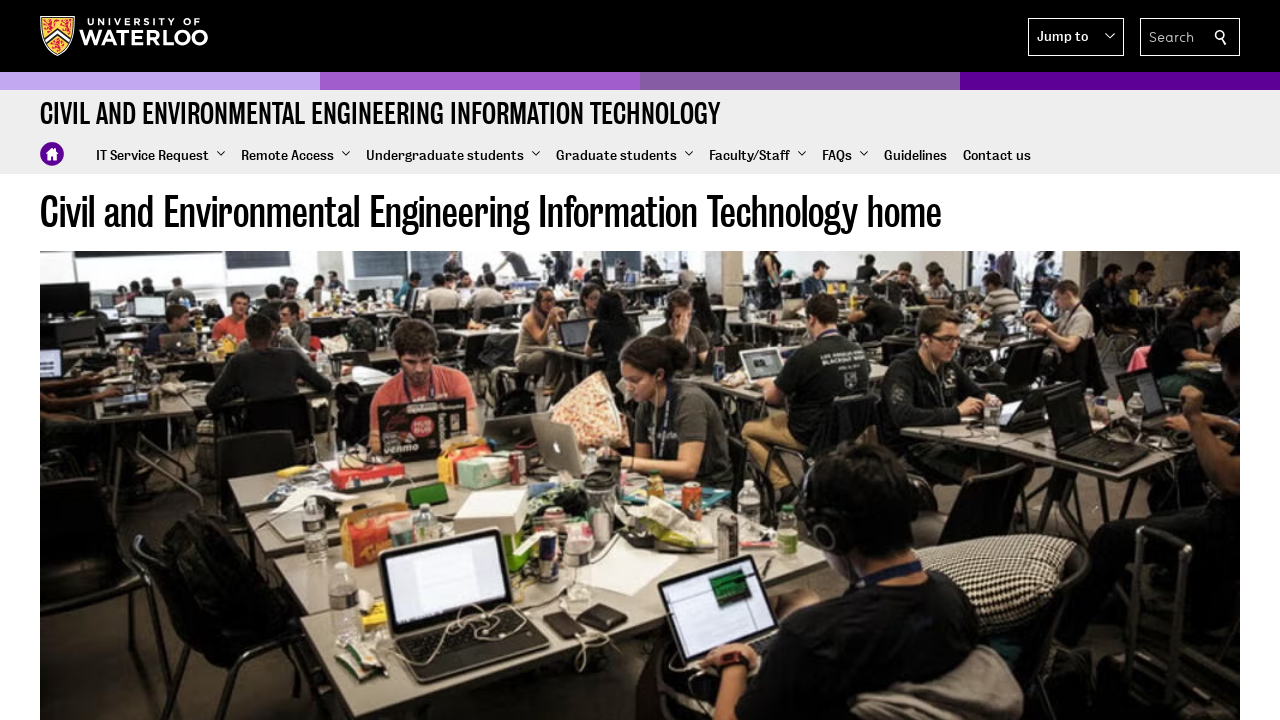

Refreshed navigation items to re-open submenu
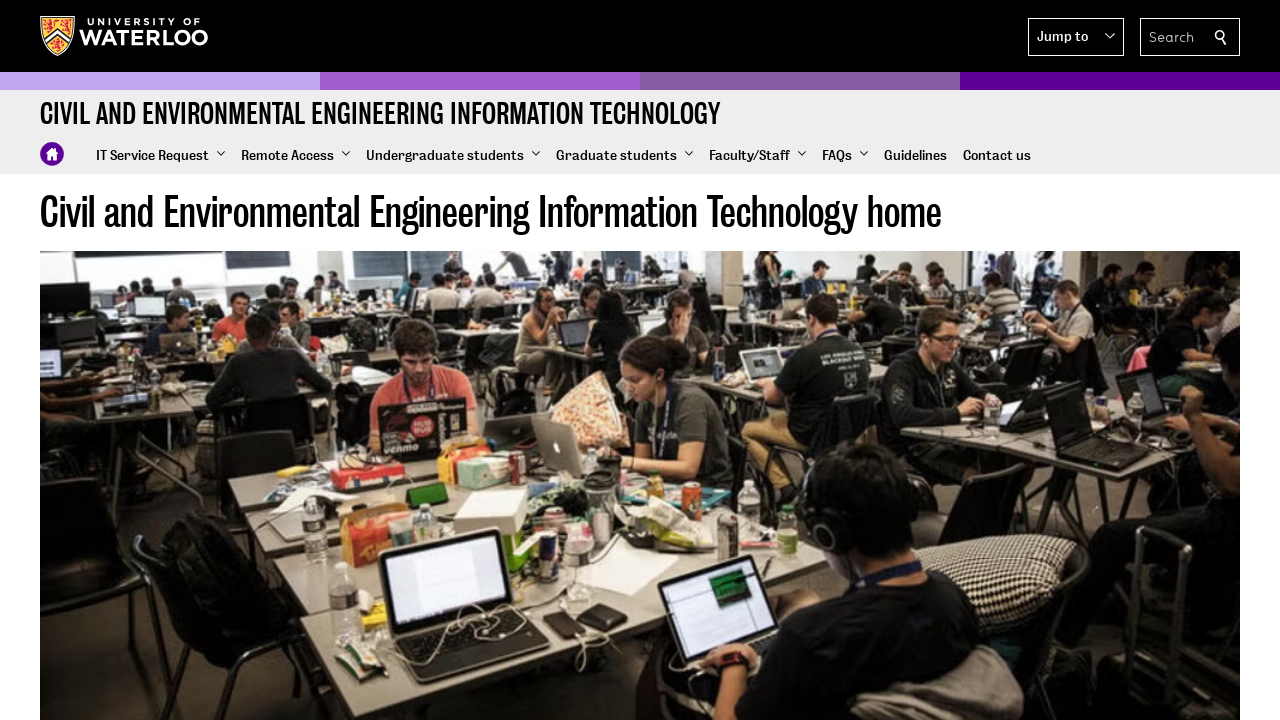

Clicked main menu item 2 to re-open submenu at (453, 156) on nav >> nth=2 >> xpath=./div/div/ul/li/a >> nth=2
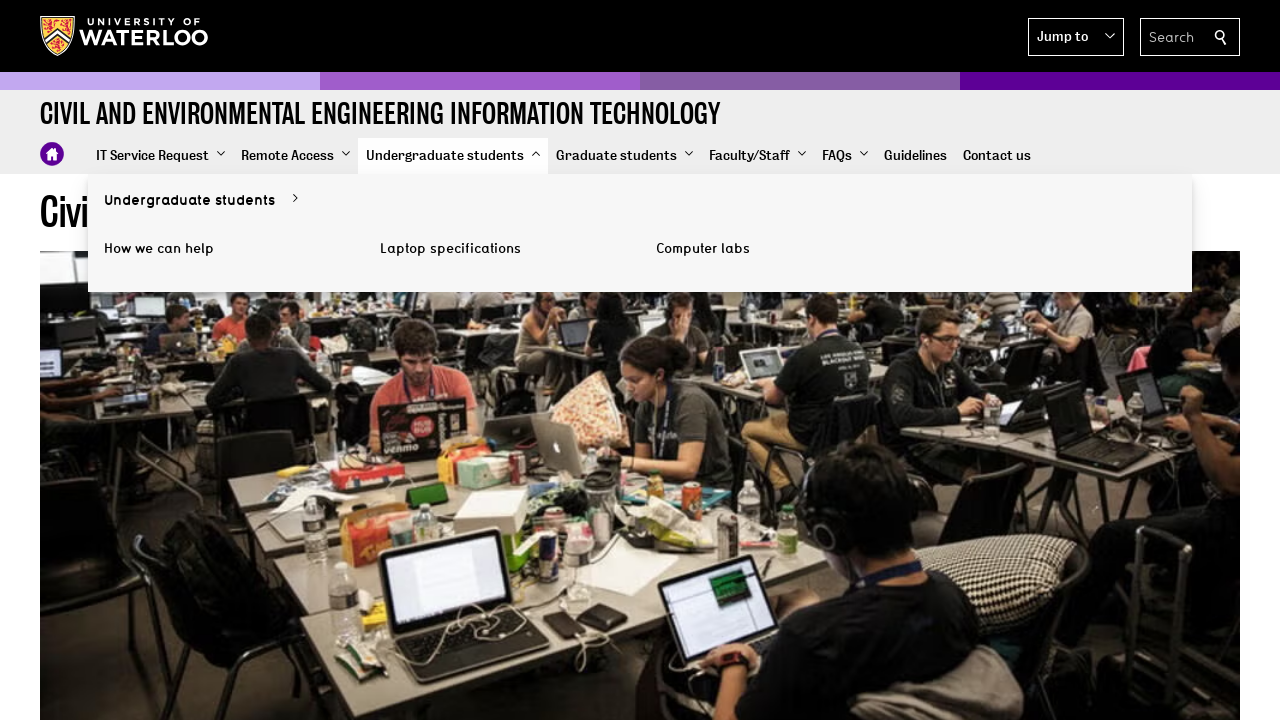

Waited for submenu to re-open
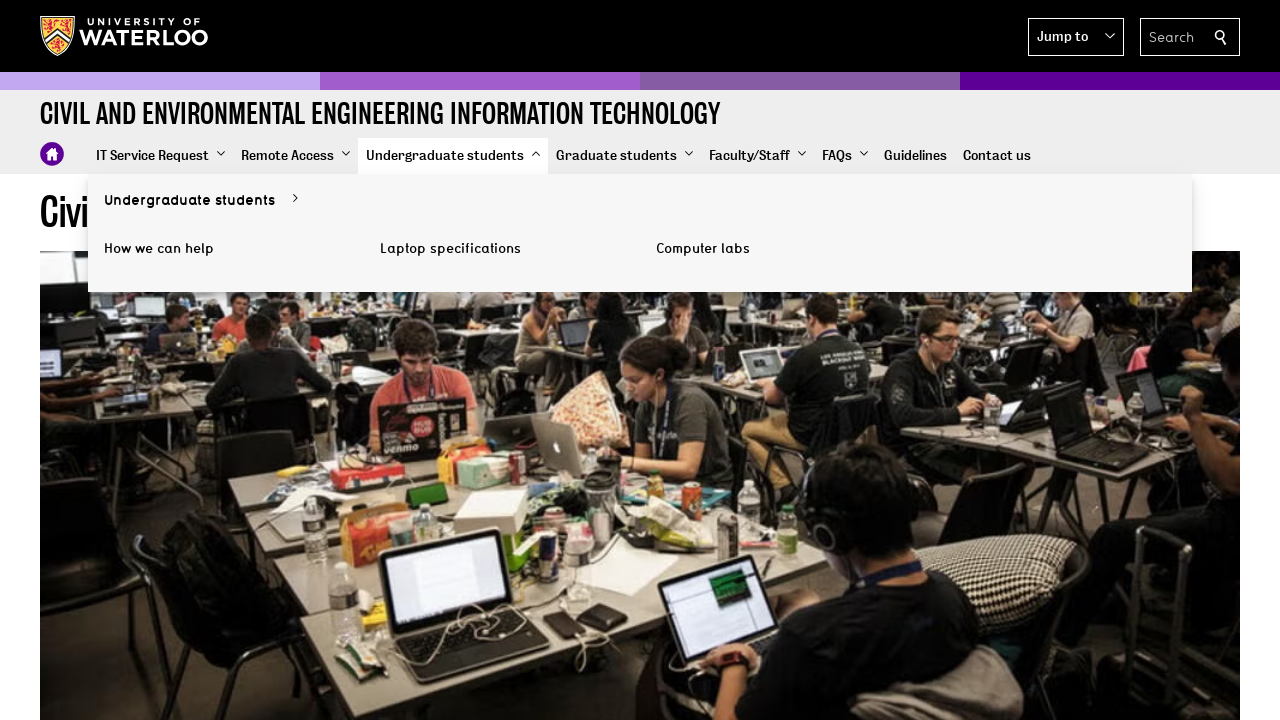

Refreshed main navigation items for submenu iteration 2 under menu 2
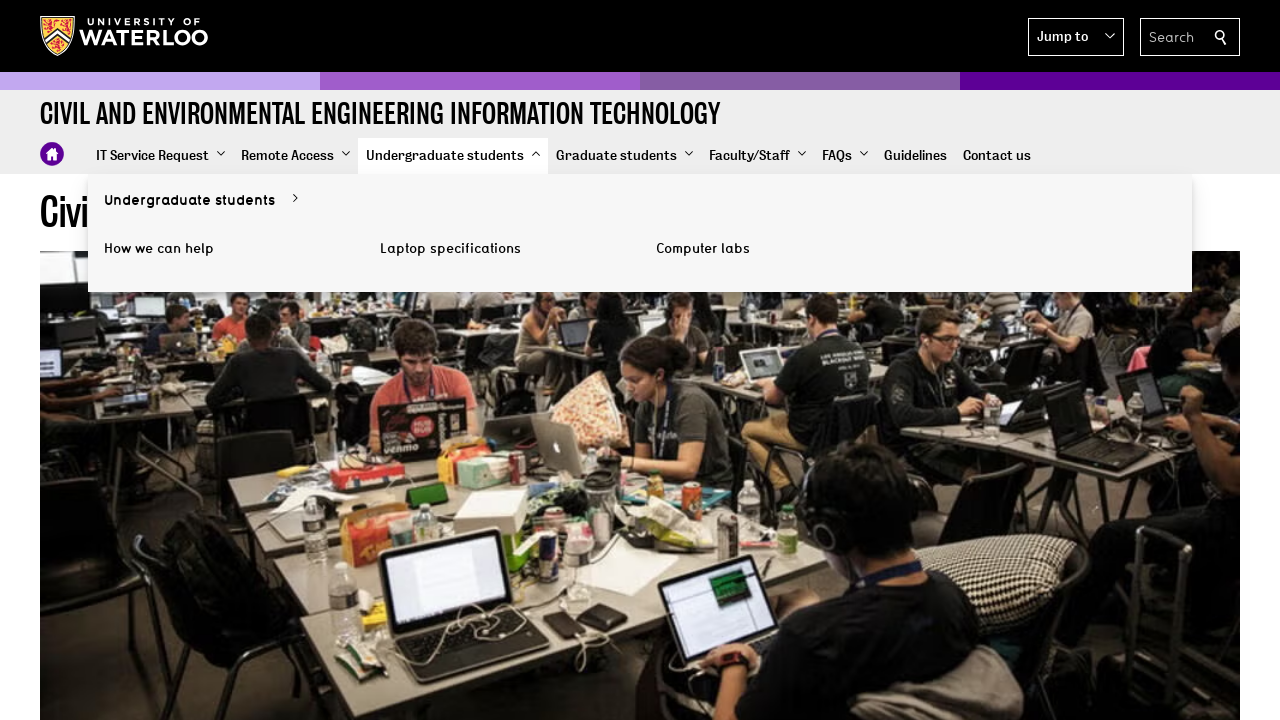

Refreshed submenu items for iteration 2
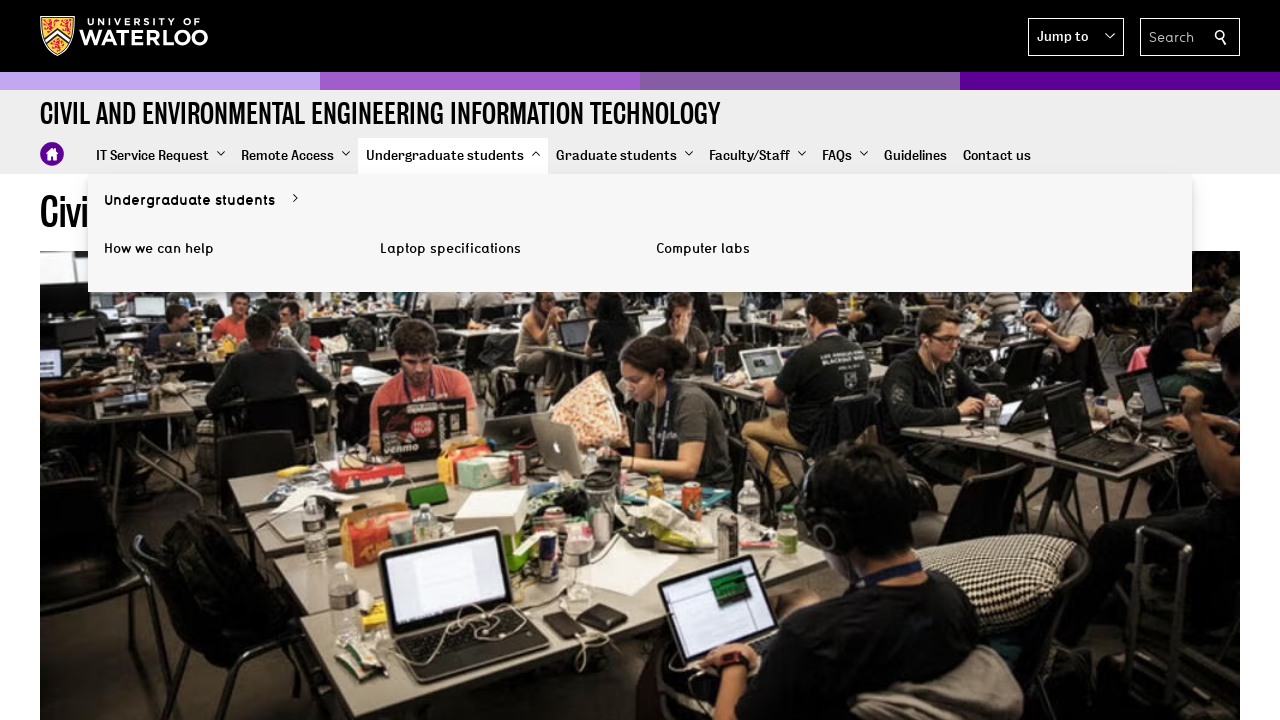

Retrieved class attribute for submenu item 2 under menu 2
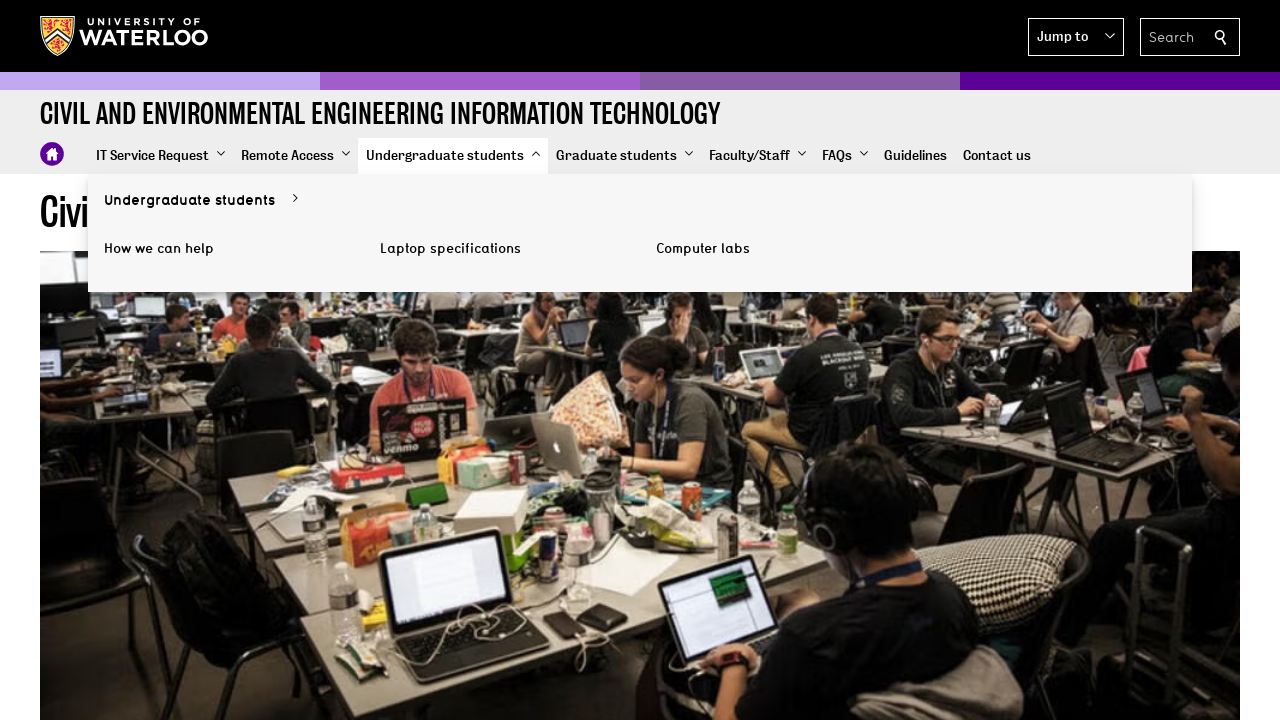

Clicked submenu item 2 under main menu item 2 at (502, 249) on nav >> nth=2 >> xpath=./div/div/ul/li/a >> nth=2 >> xpath=../ul/li/a >> nth=2
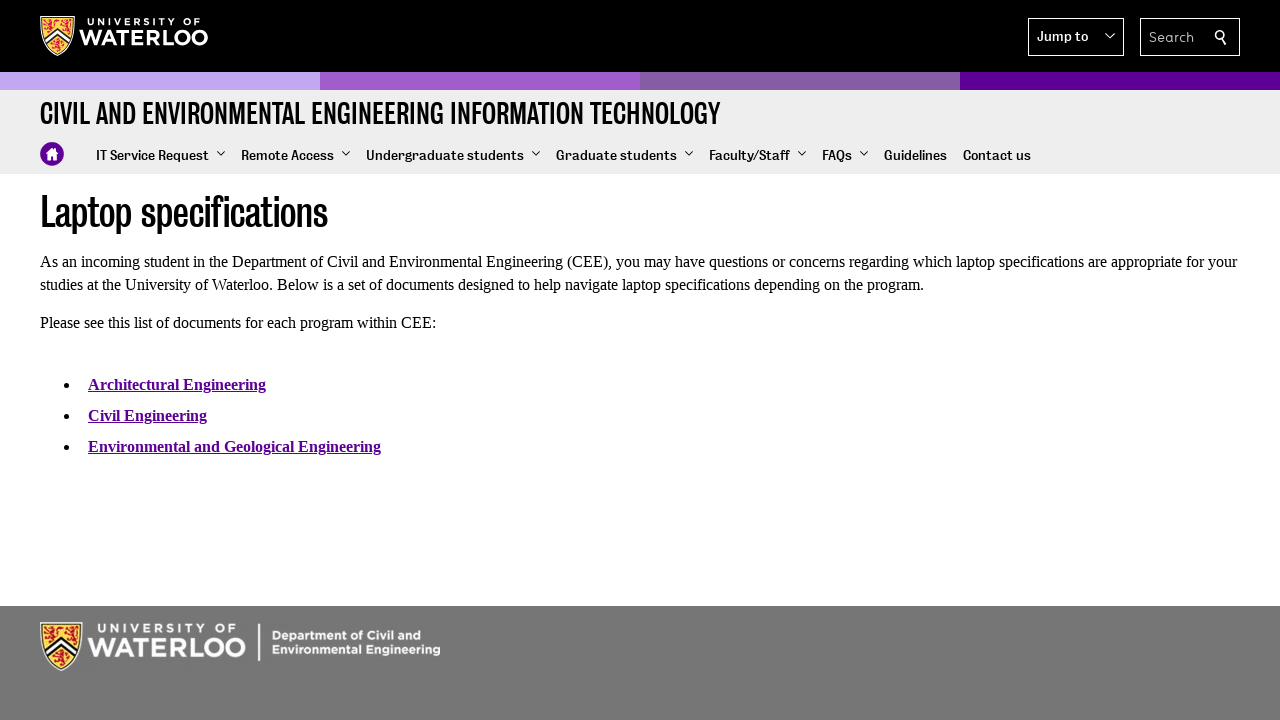

Waited for page to load after clicking submenu item
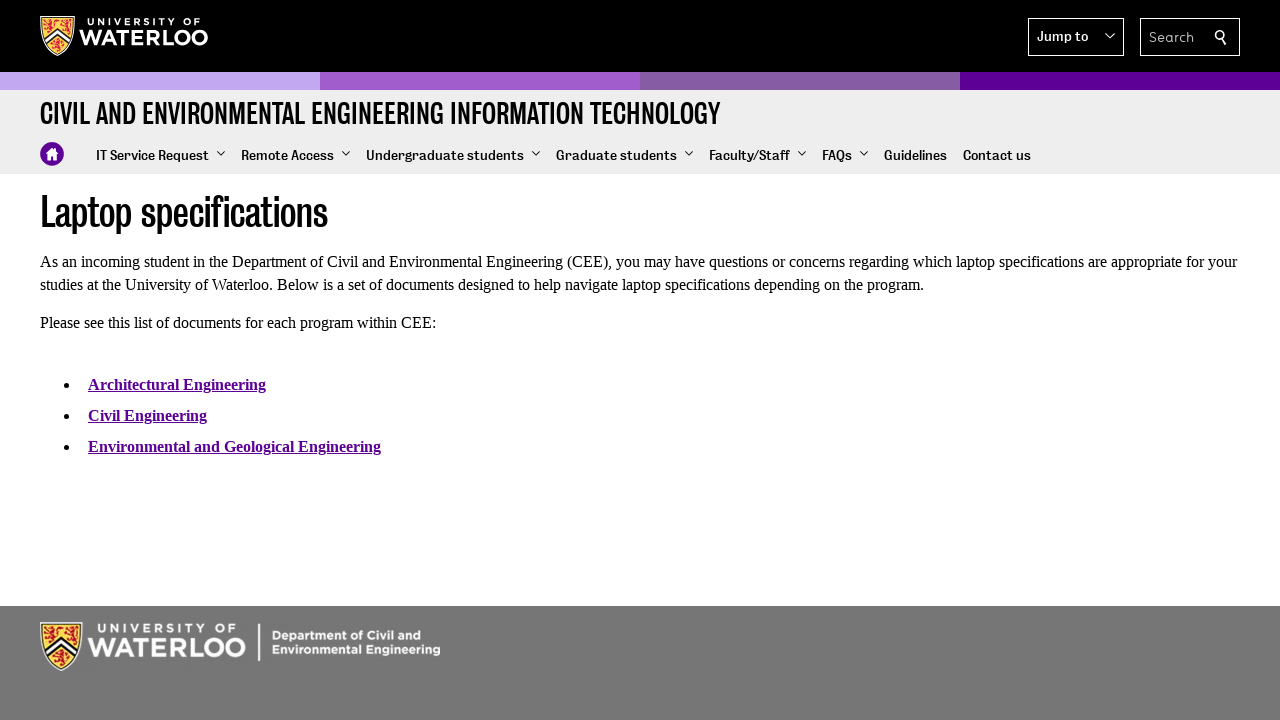

Navigated back from submenu item
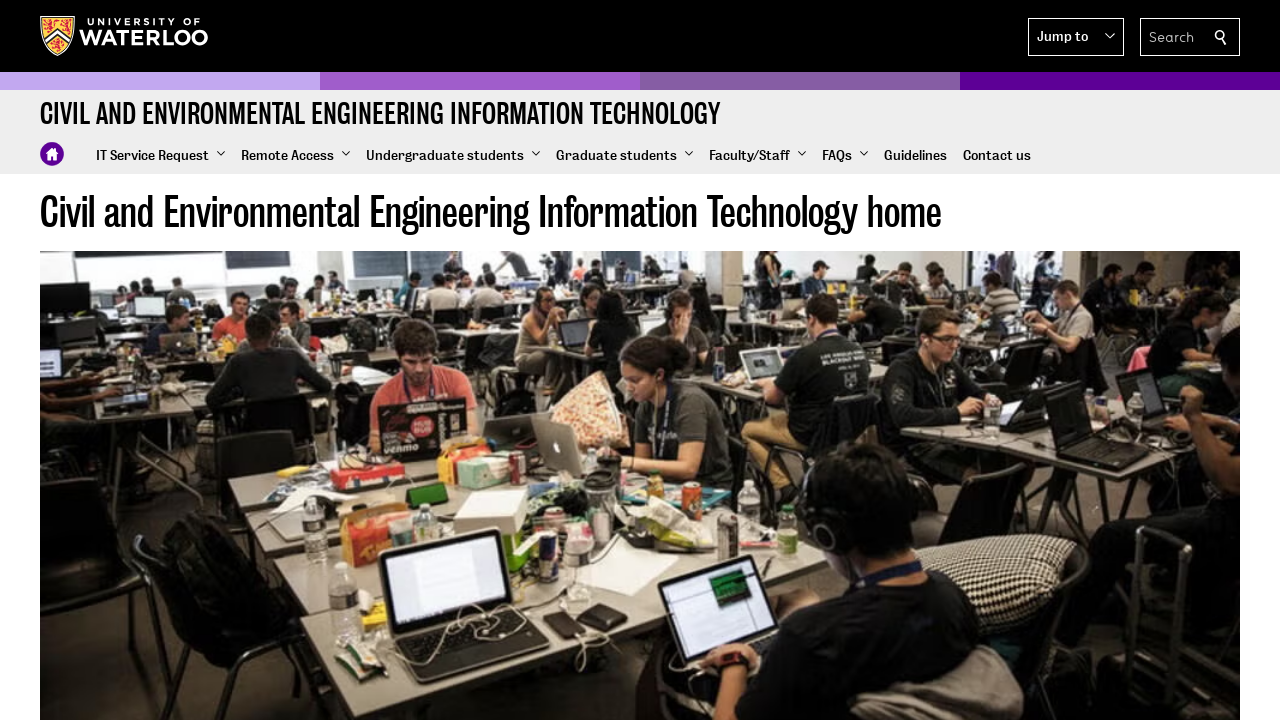

Waited for page to load after navigating back
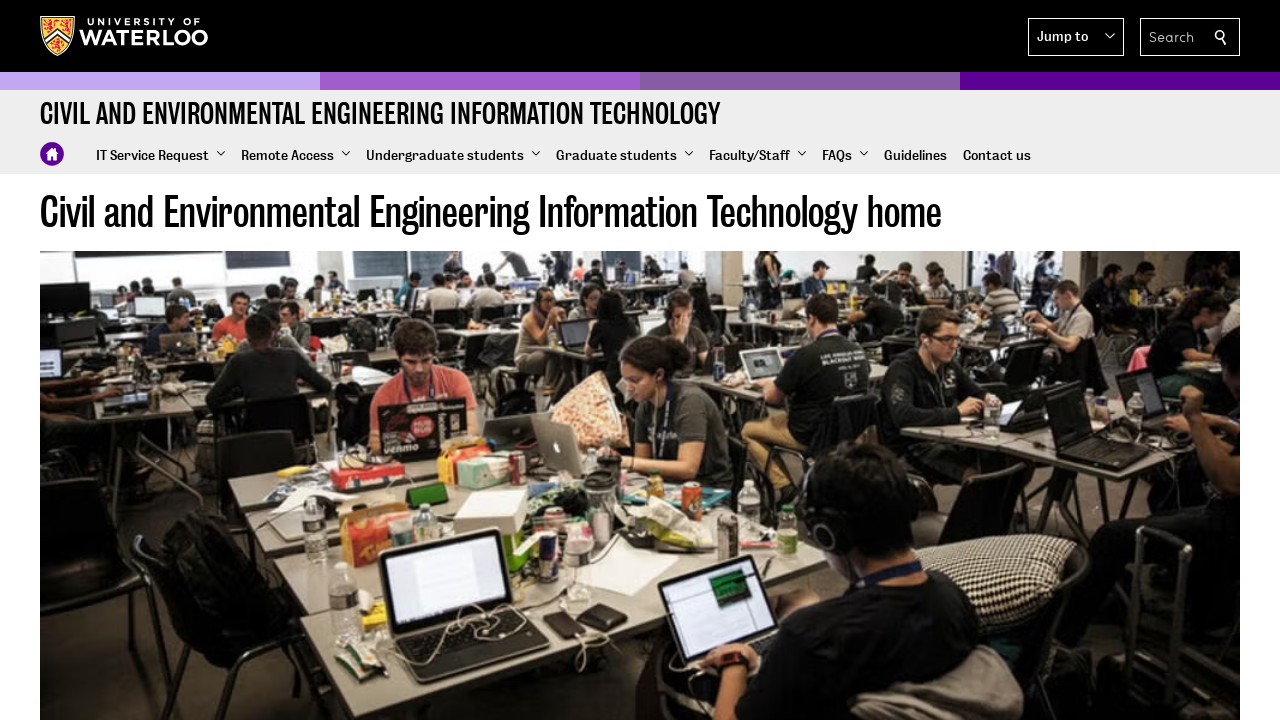

Refreshed navigation items to re-open submenu
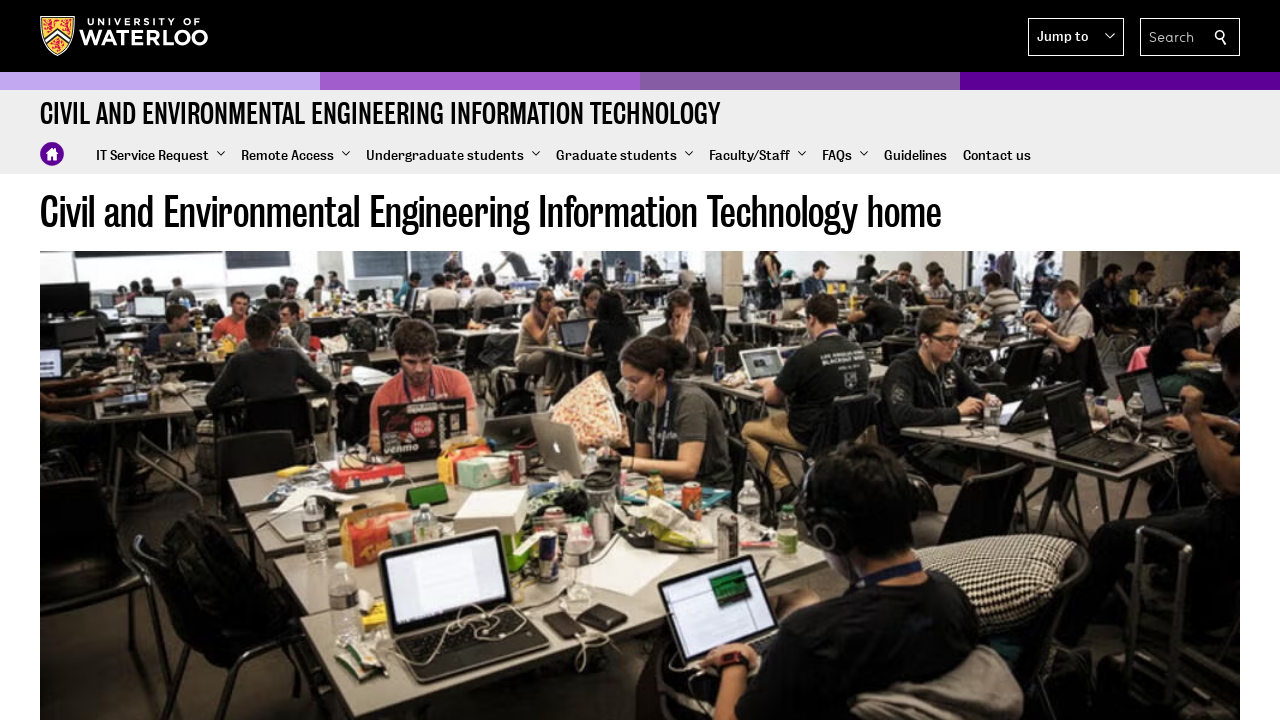

Clicked main menu item 2 to re-open submenu at (453, 156) on nav >> nth=2 >> xpath=./div/div/ul/li/a >> nth=2
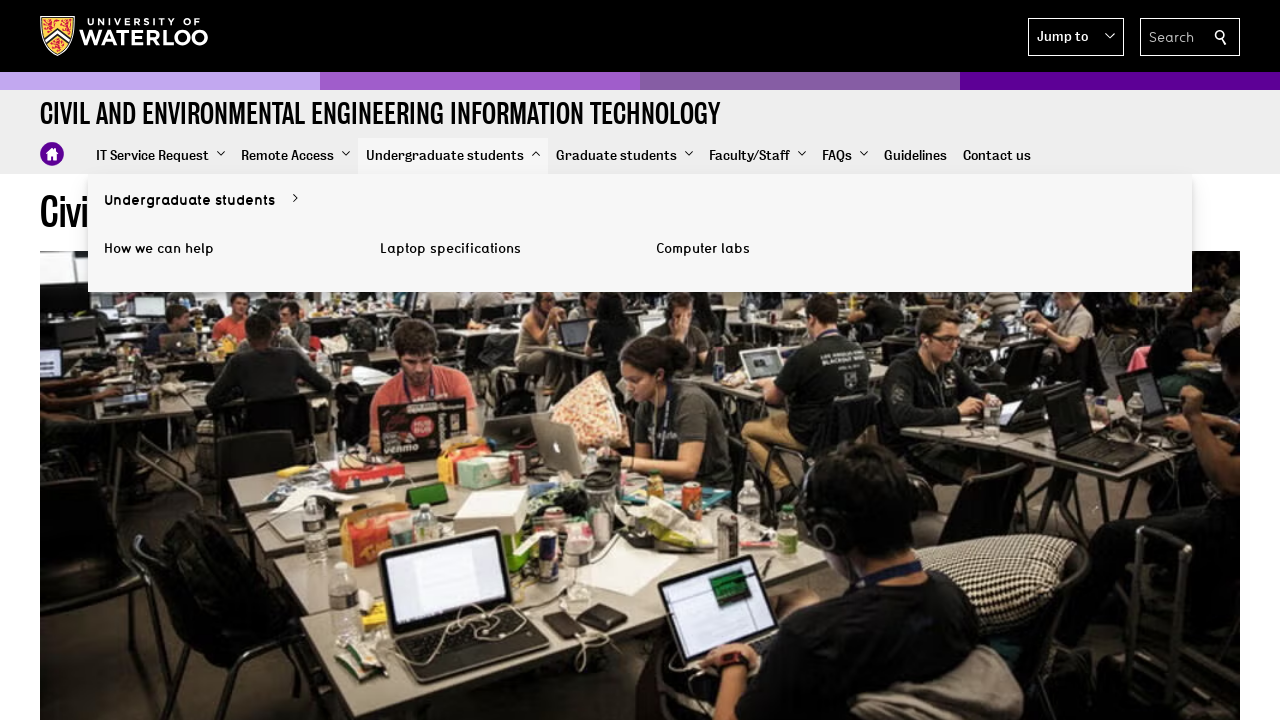

Waited for submenu to re-open
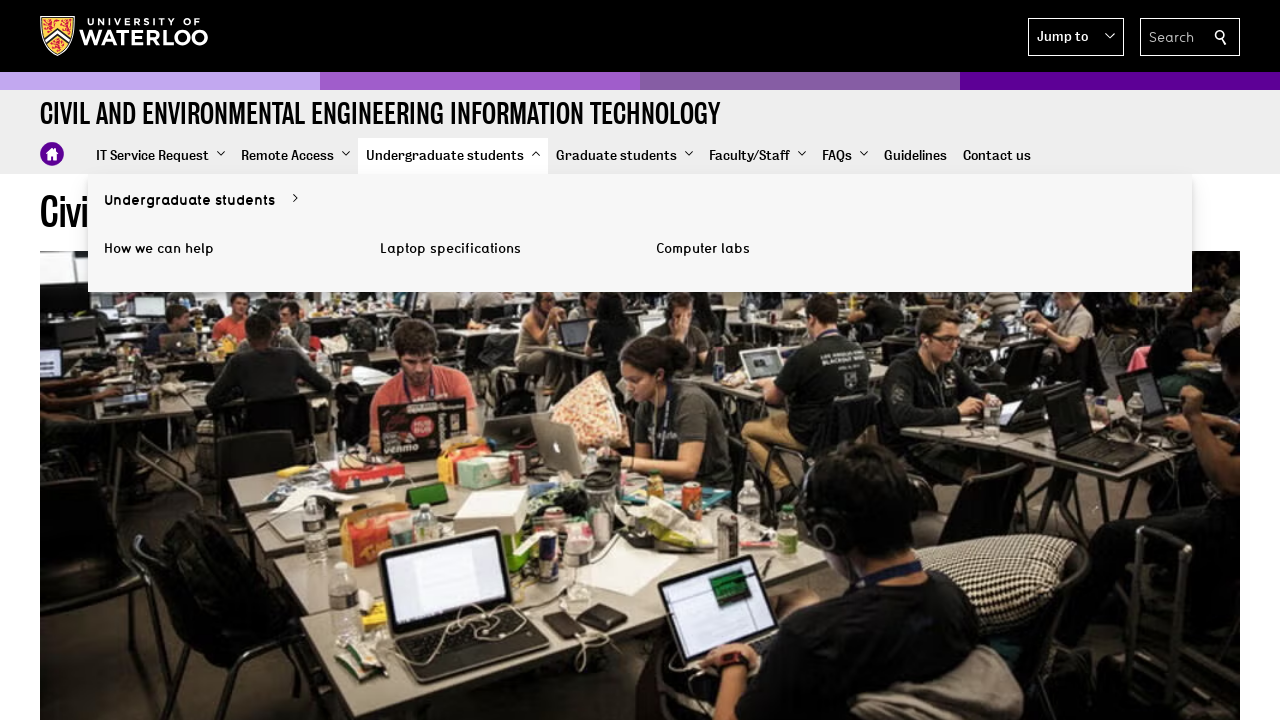

Refreshed main navigation items for submenu iteration 3 under menu 2
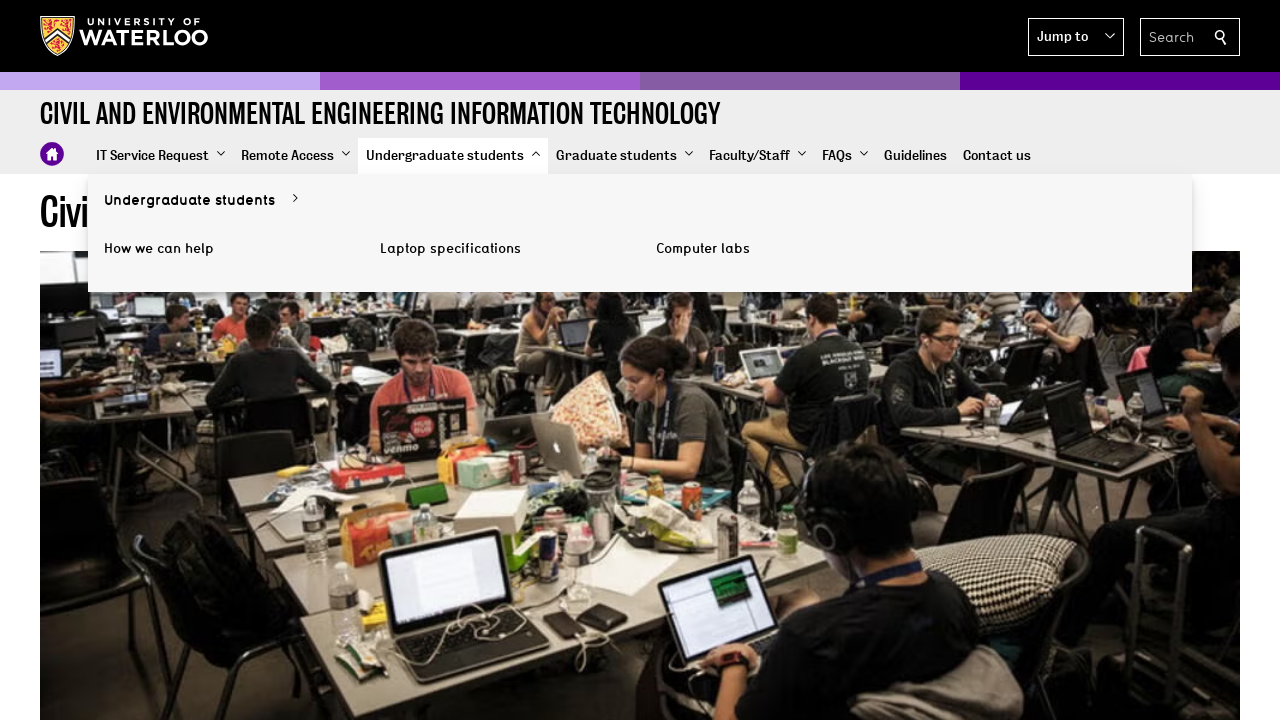

Refreshed submenu items for iteration 3
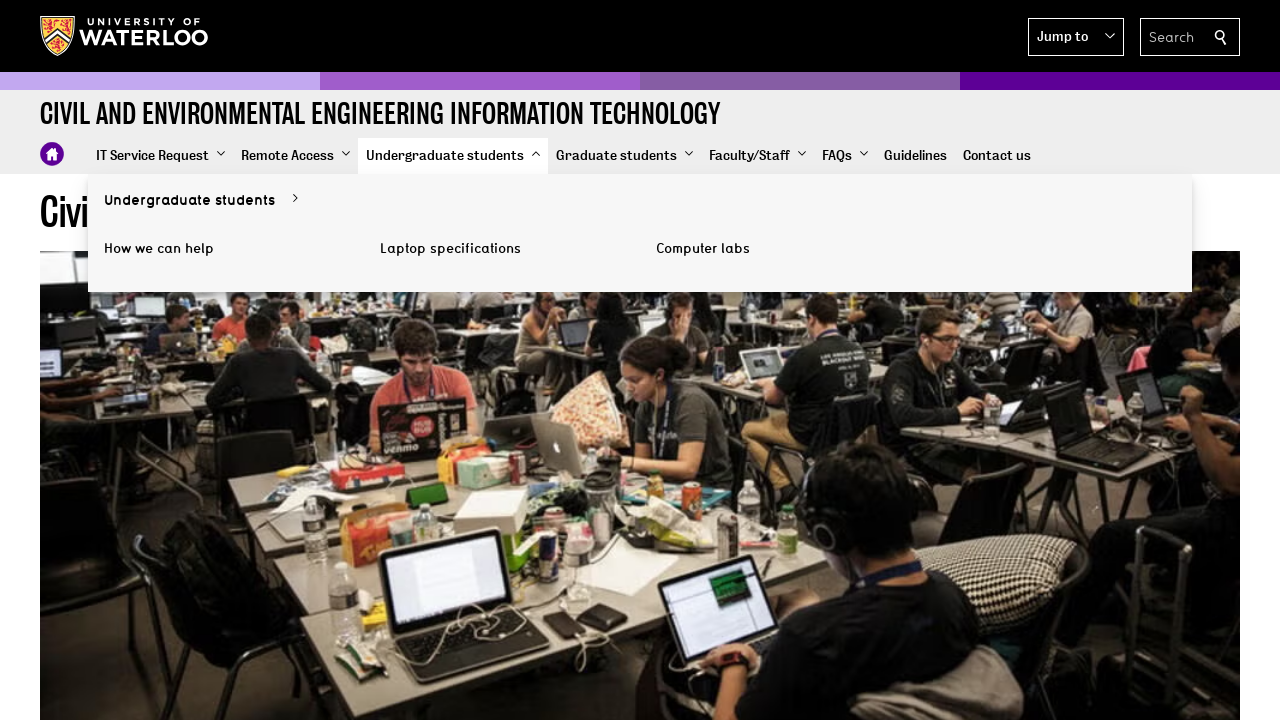

Retrieved class attribute for submenu item 3 under menu 2
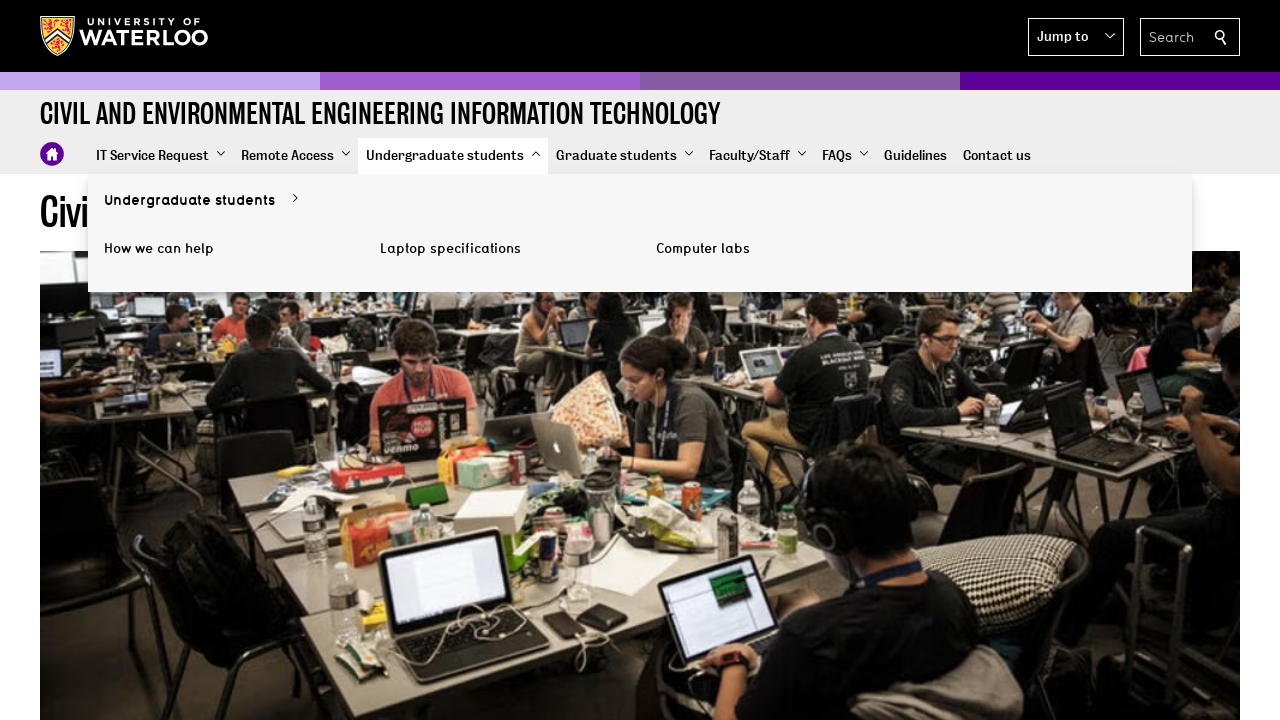

Clicked submenu item 3 under main menu item 2 at (778, 249) on nav >> nth=2 >> xpath=./div/div/ul/li/a >> nth=2 >> xpath=../ul/li/a >> nth=3
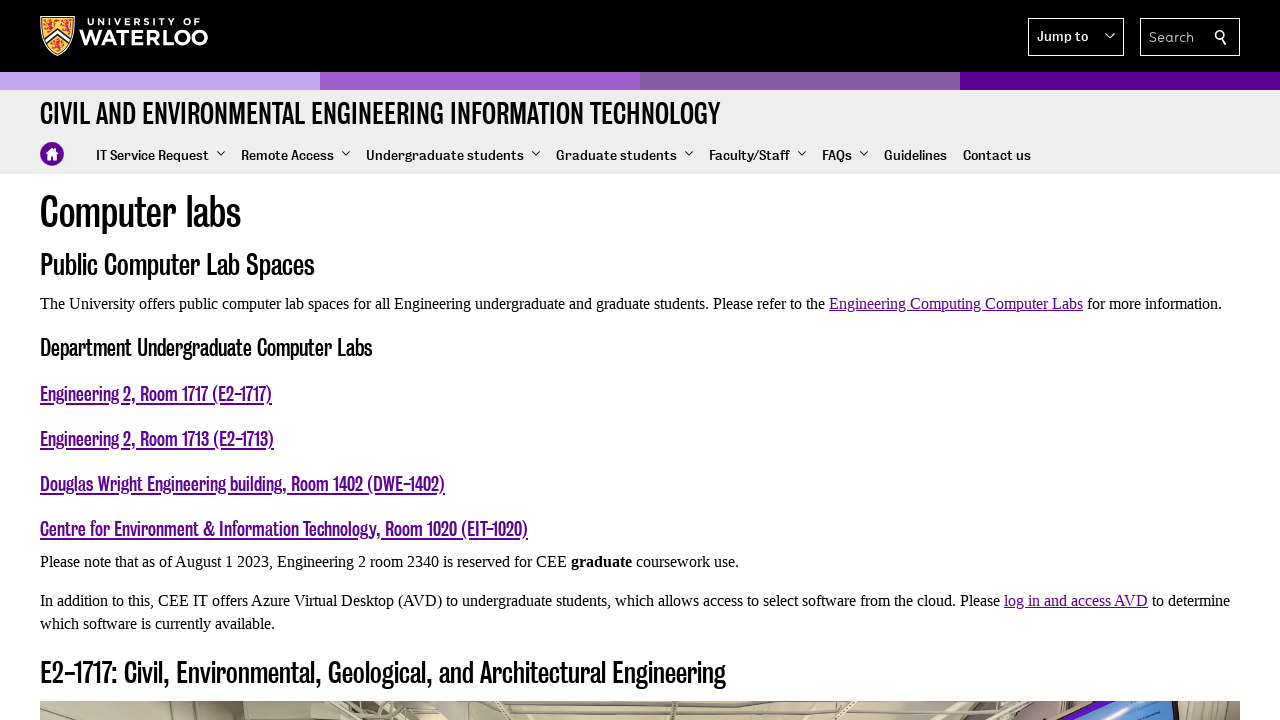

Waited for page to load after clicking submenu item
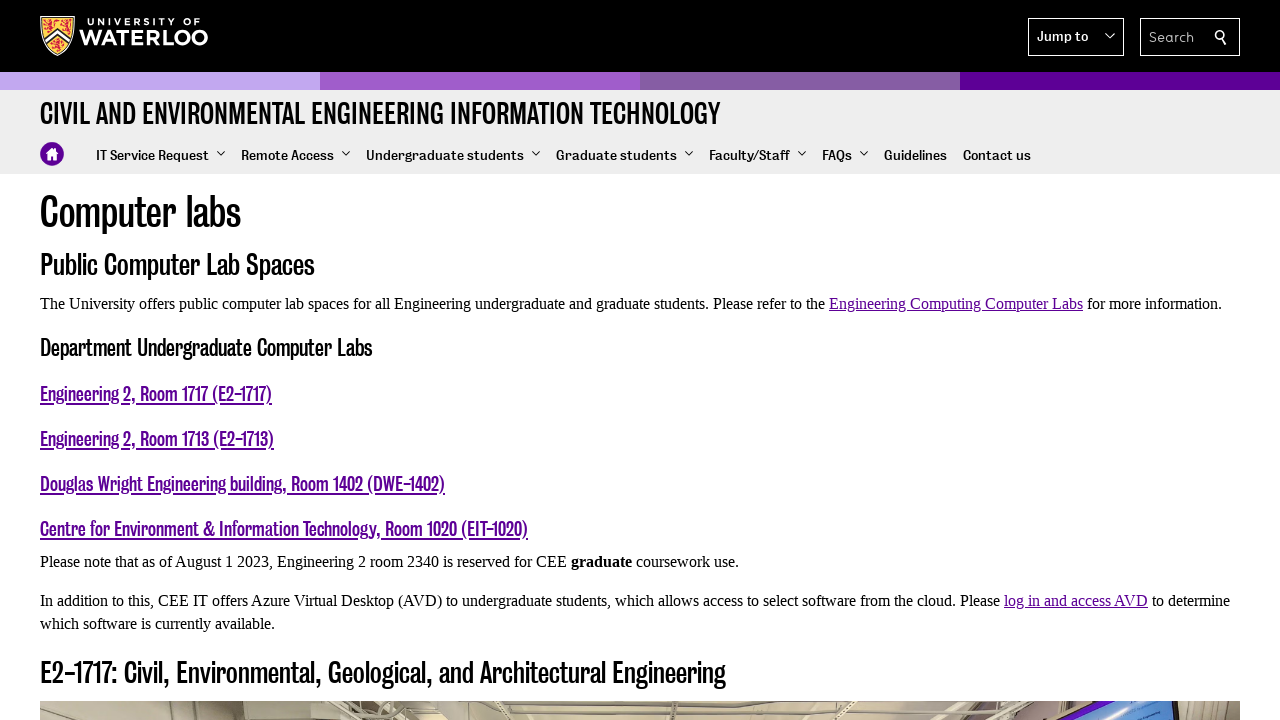

Navigated back from submenu item
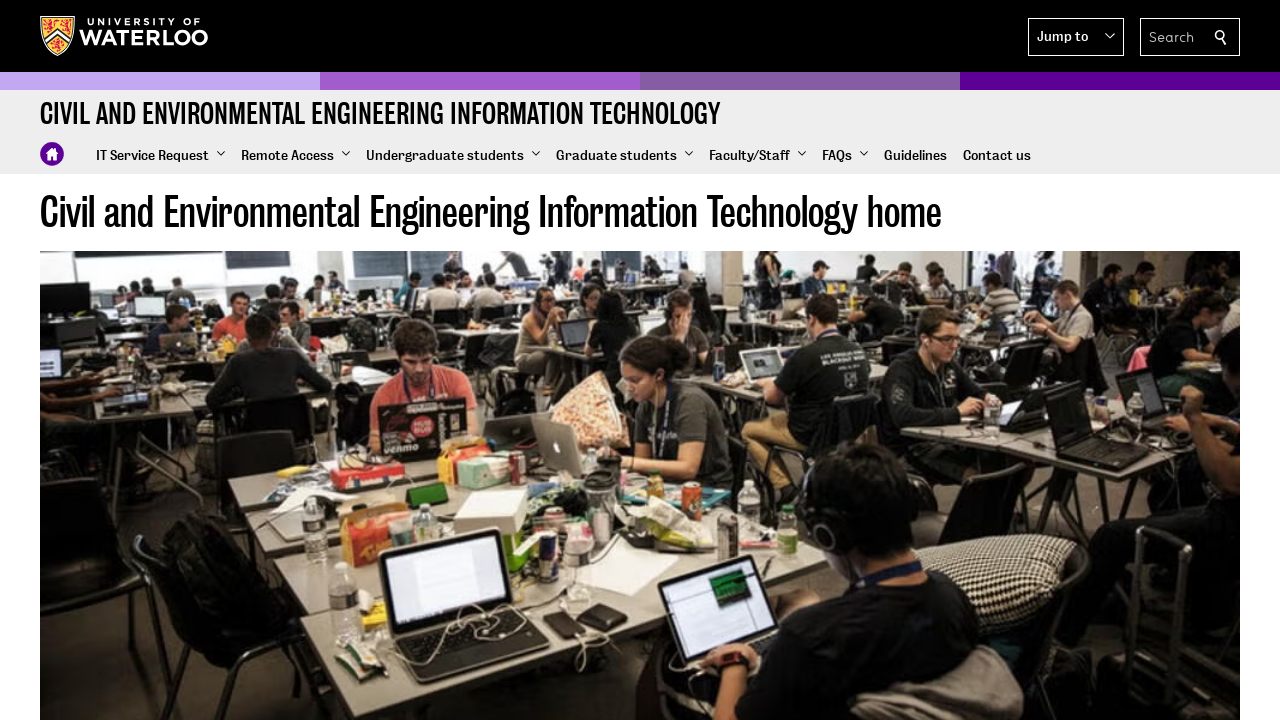

Waited for page to load after navigating back
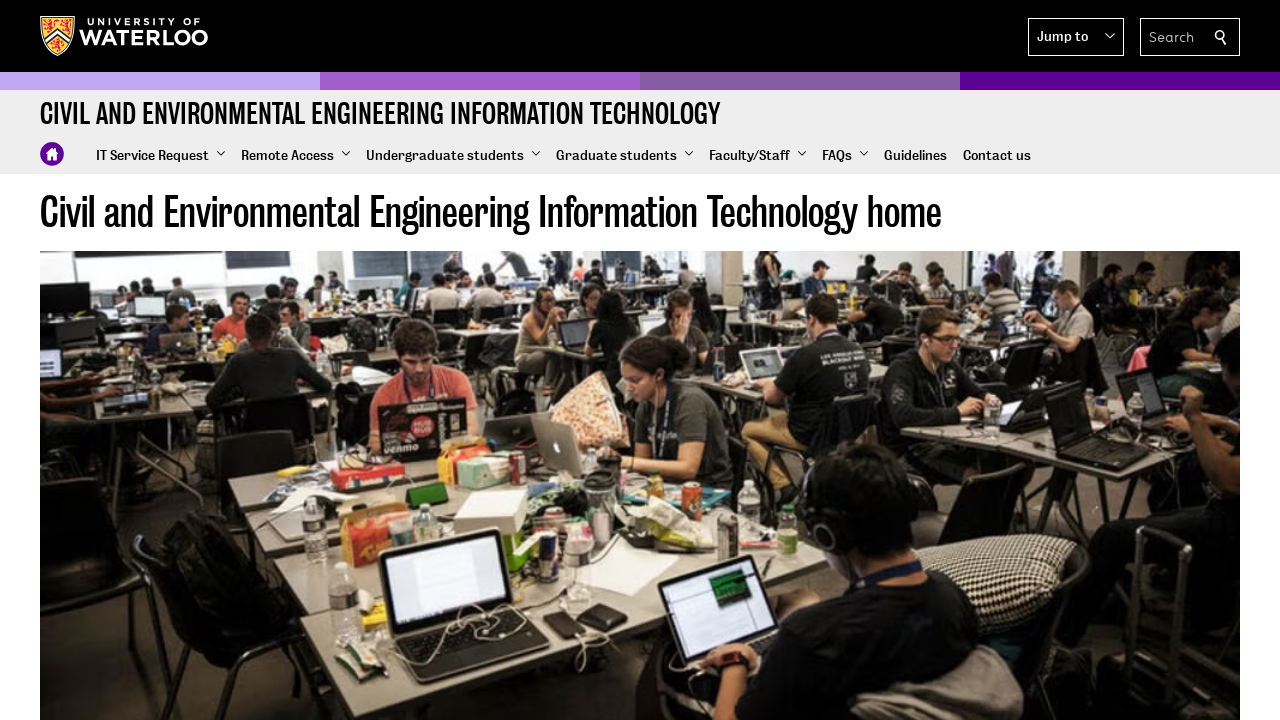

Refreshed navigation items to re-open submenu
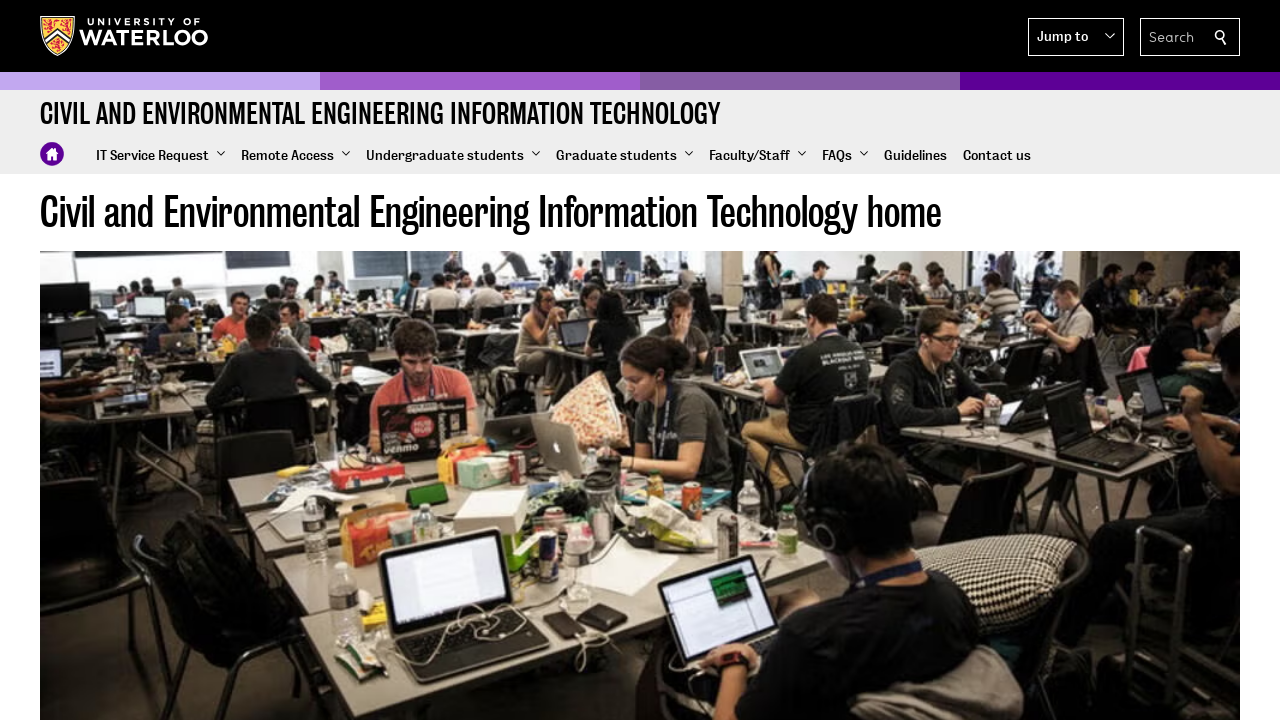

Clicked main menu item 2 to re-open submenu at (453, 156) on nav >> nth=2 >> xpath=./div/div/ul/li/a >> nth=2
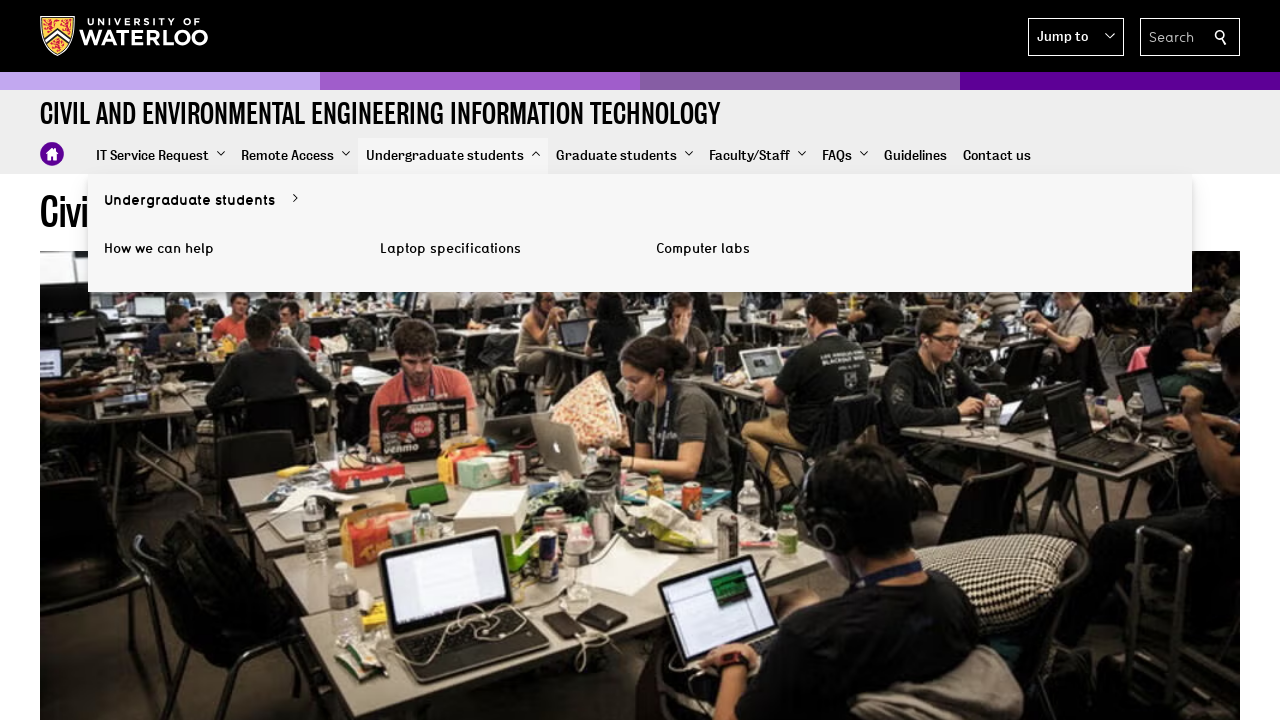

Waited for submenu to re-open
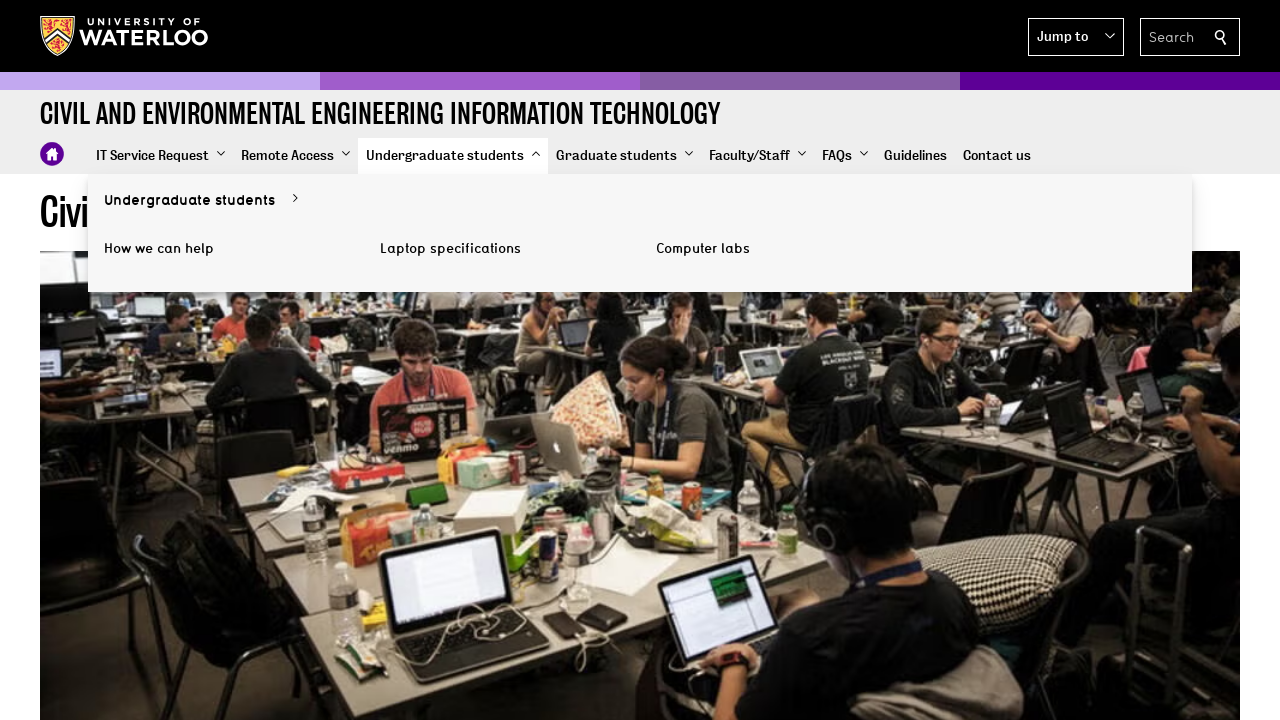

Refreshed navigation items for iteration 3
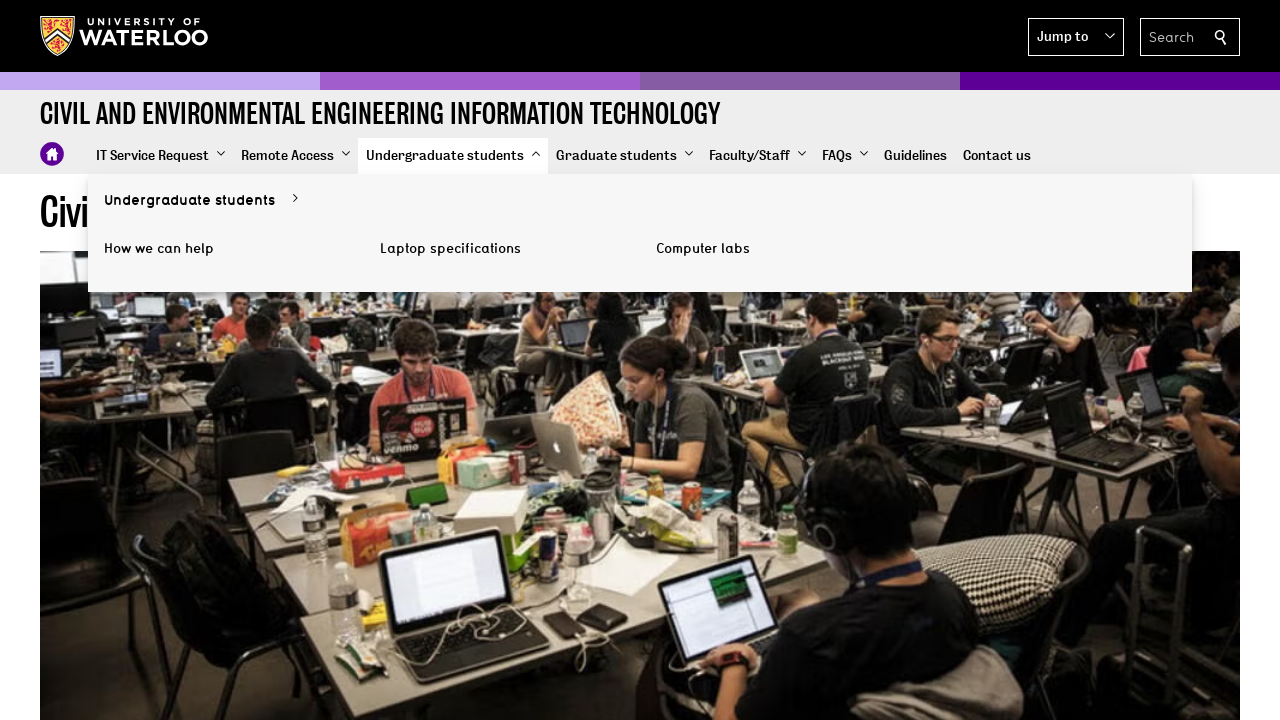

Retrieved class attribute for menu item 3
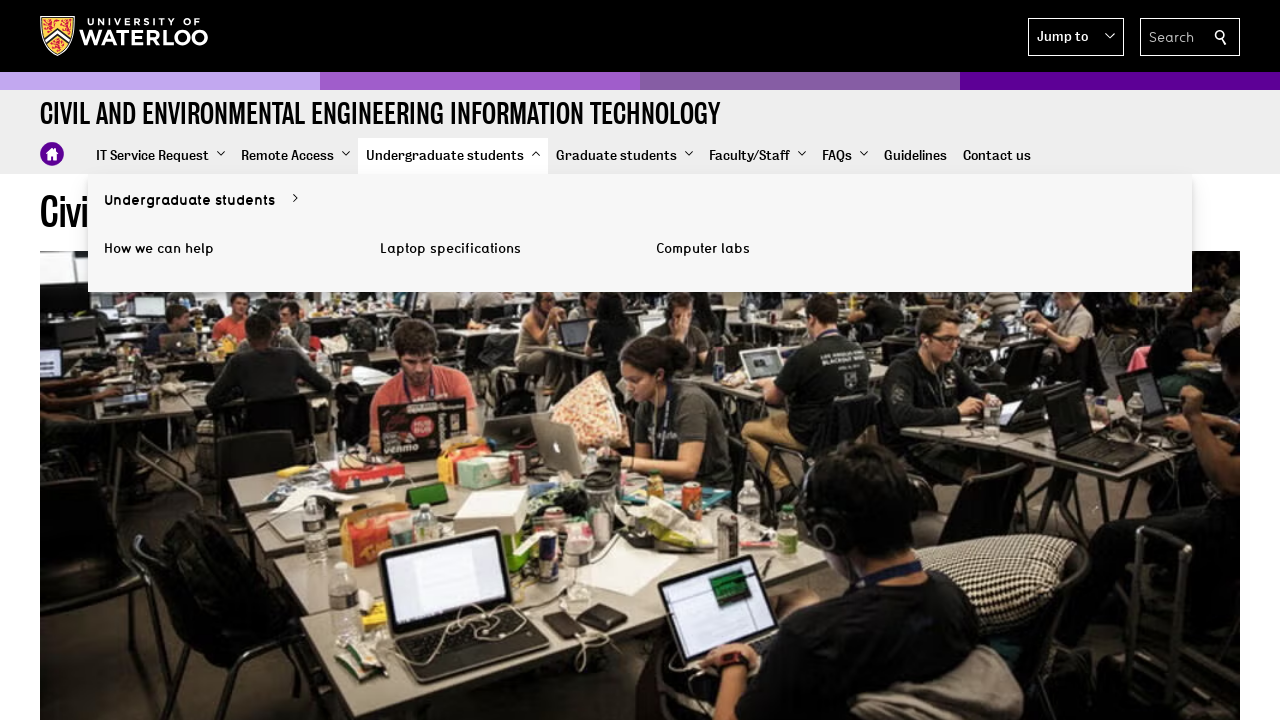

Clicked submenu link at index 3 to open submenu at (624, 156) on nav >> nth=2 >> xpath=./div/div/ul/li/a >> nth=3
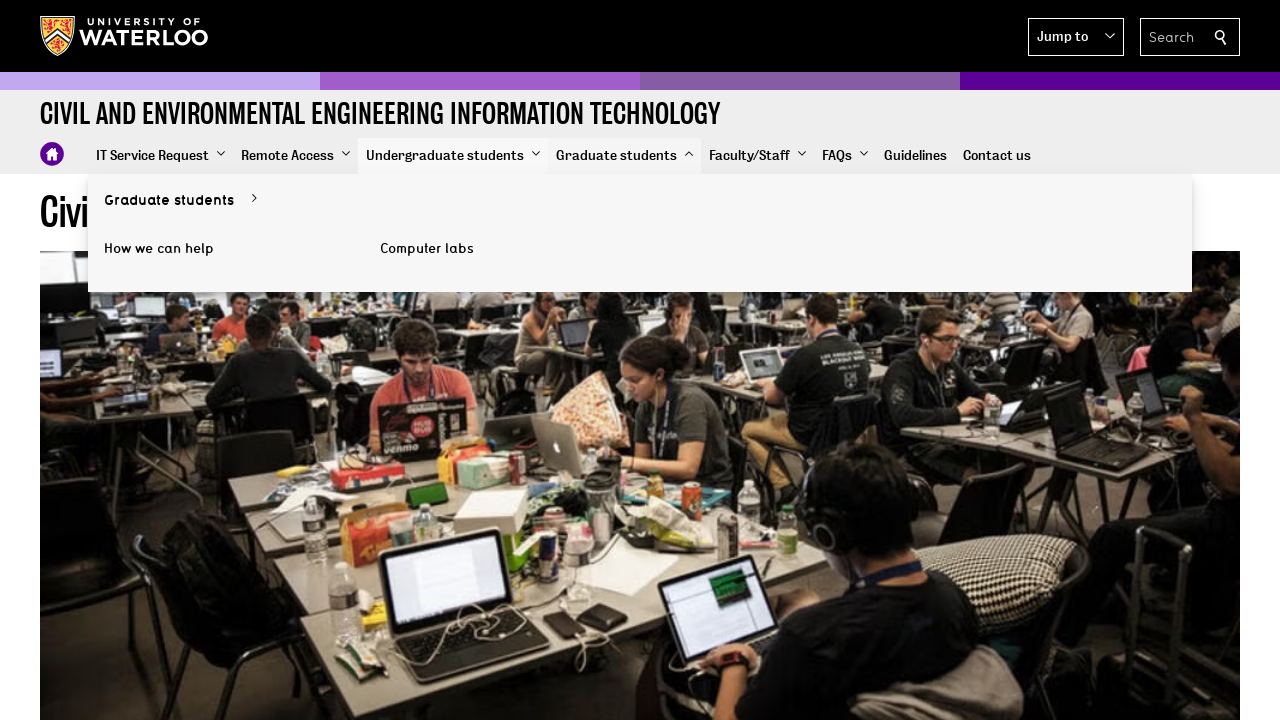

Waited for submenu to open
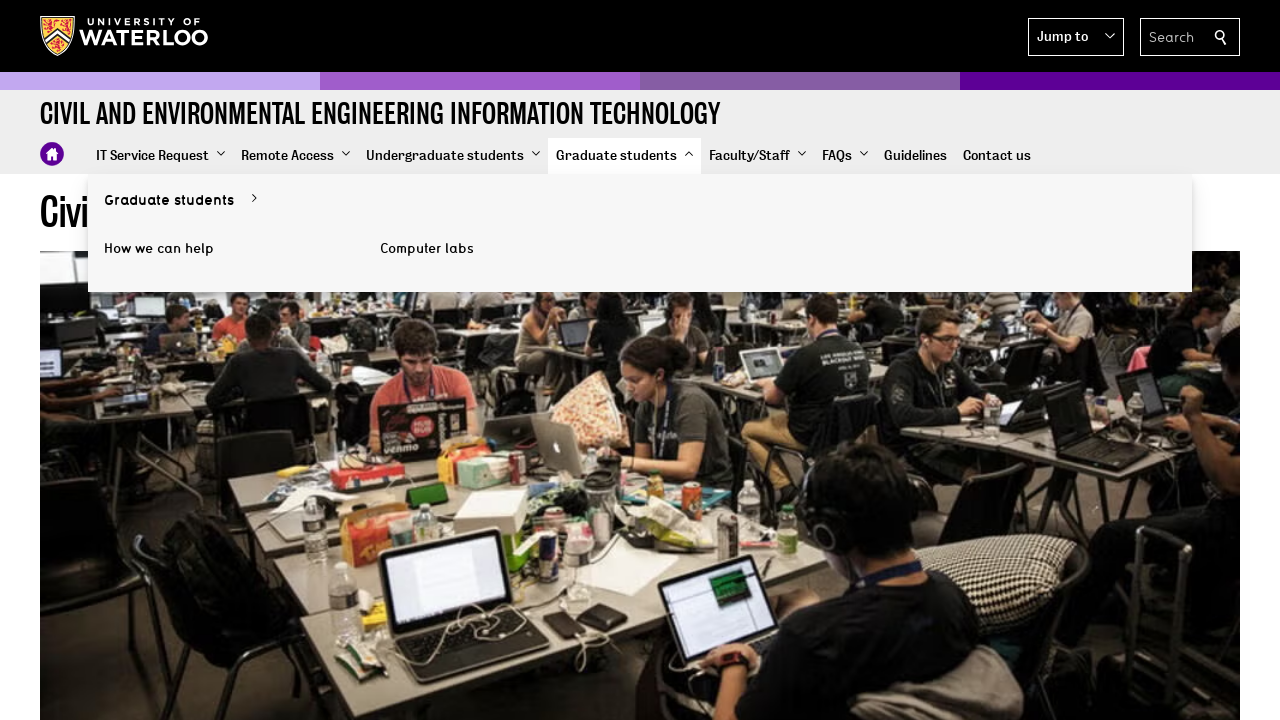

Retrieved submenu items for main menu item 3
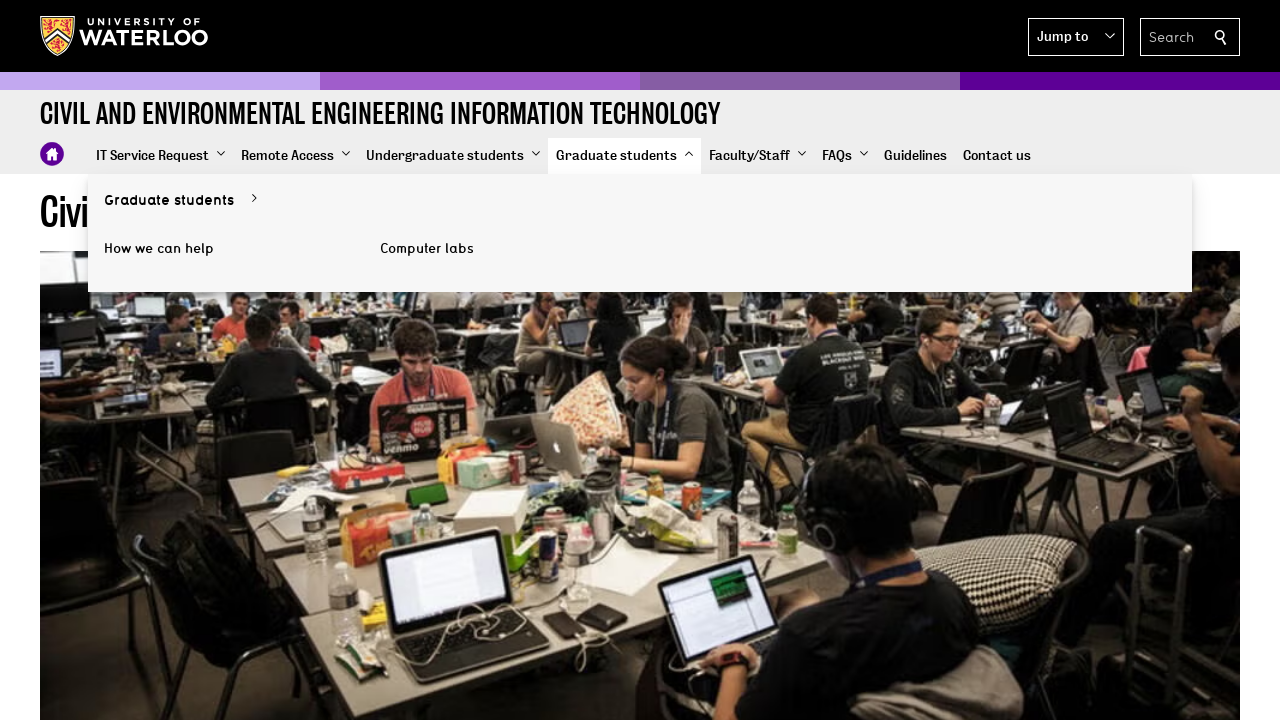

Refreshed main navigation items for submenu iteration 0 under menu 3
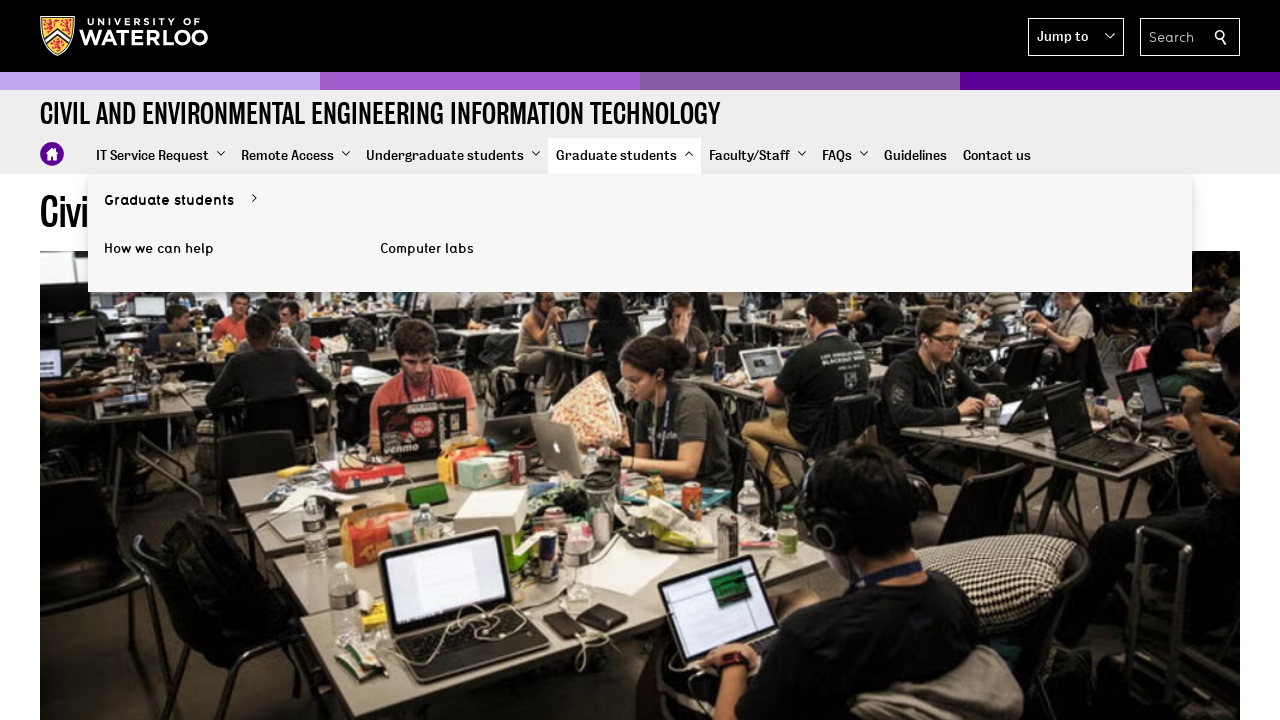

Refreshed submenu items for iteration 0
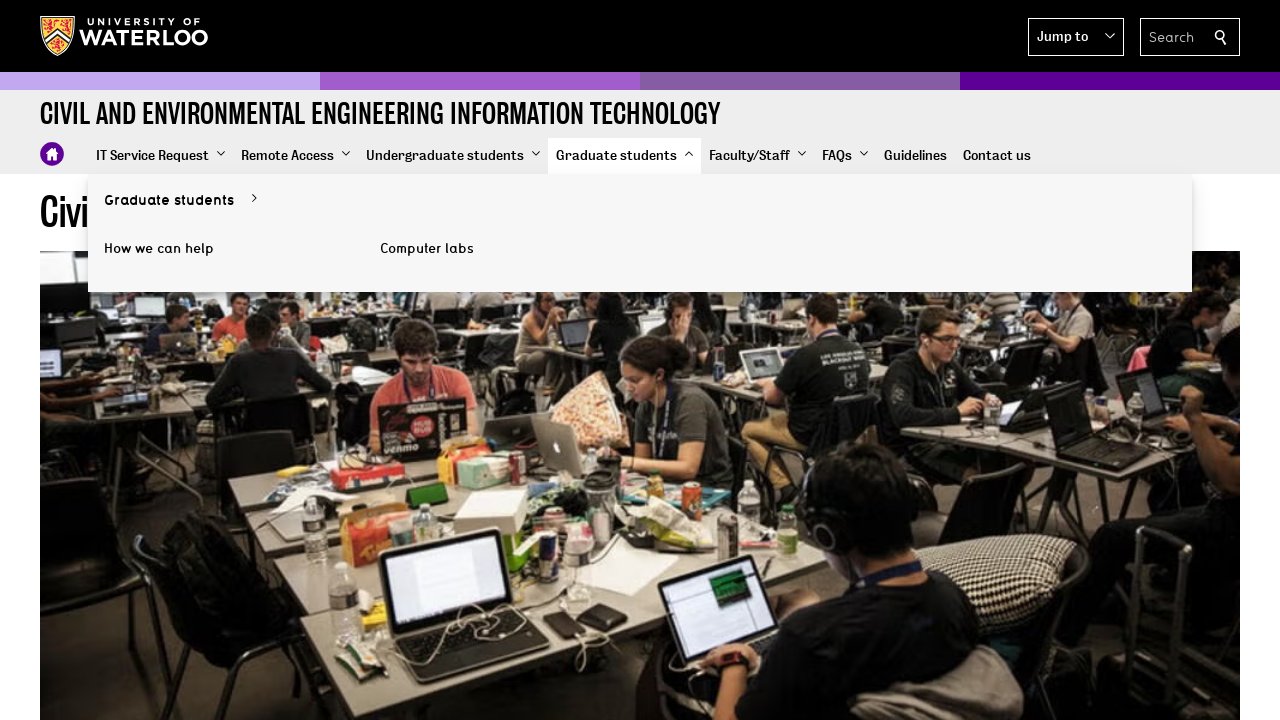

Retrieved class attribute for submenu item 0 under menu 3
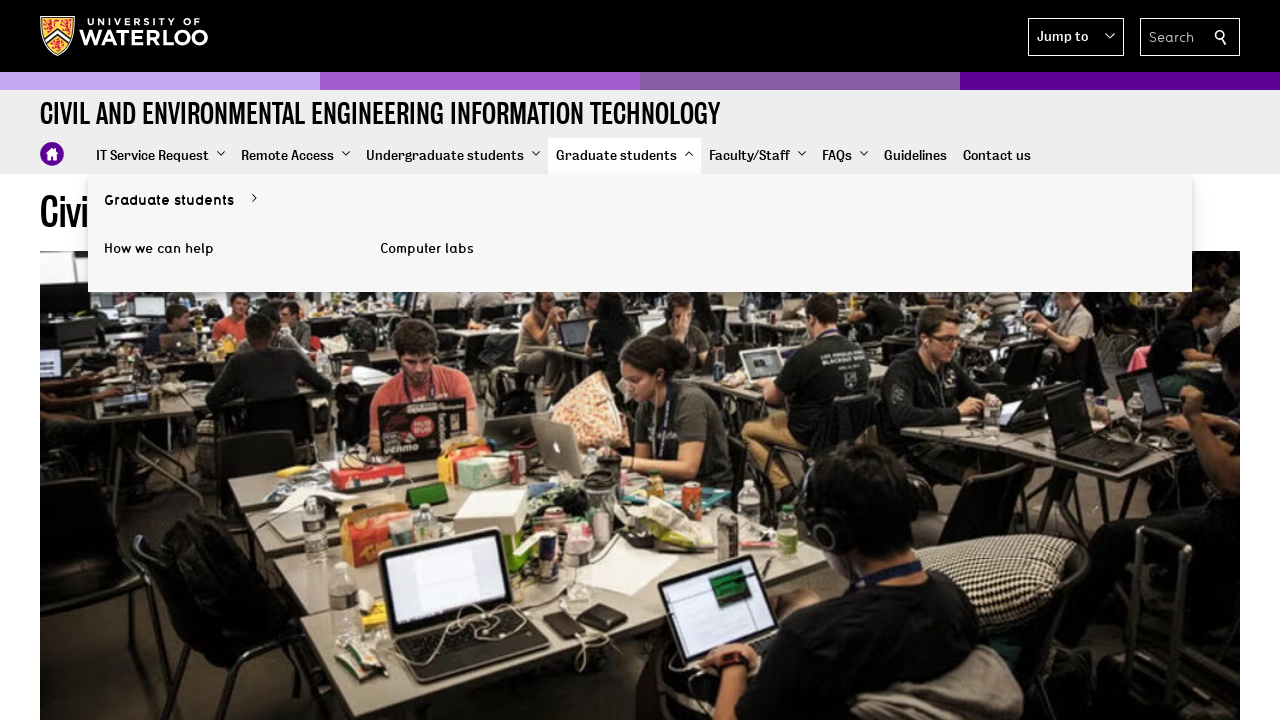

Clicked submenu item 0 under main menu item 3 at (173, 200) on nav >> nth=2 >> xpath=./div/div/ul/li/a >> nth=3 >> xpath=../ul/li/a >> nth=0
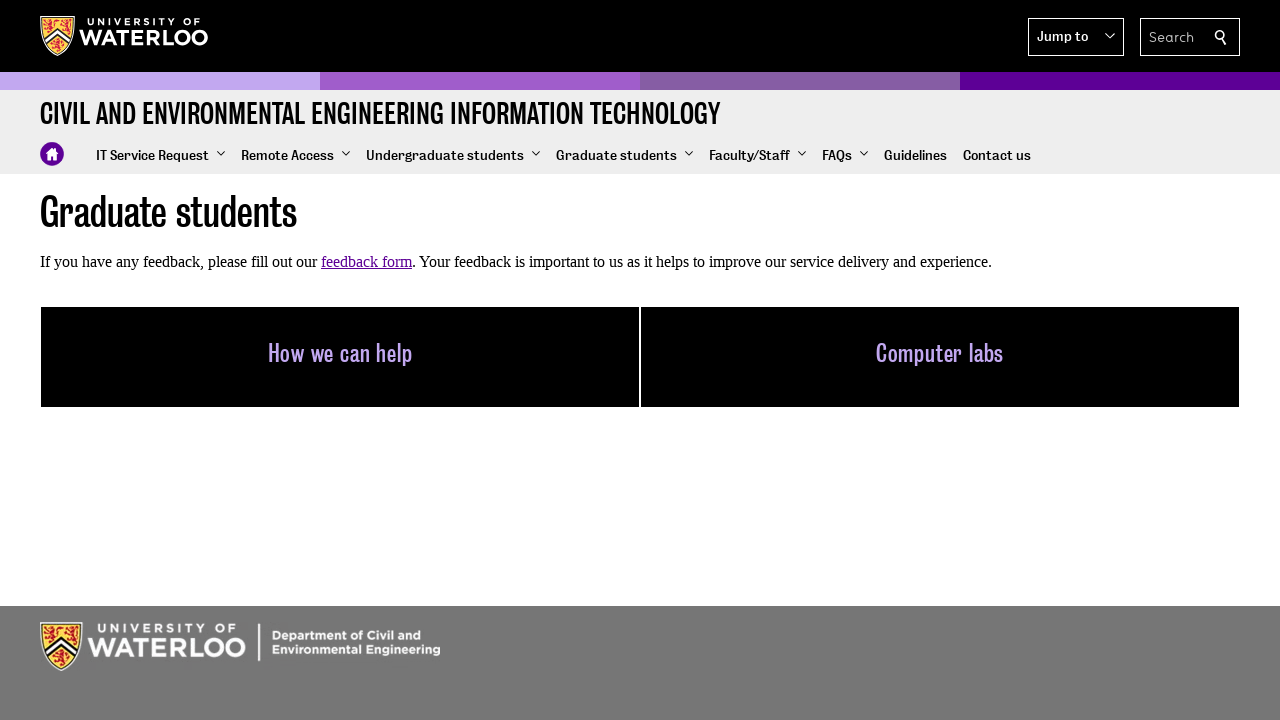

Waited for page to load after clicking submenu item
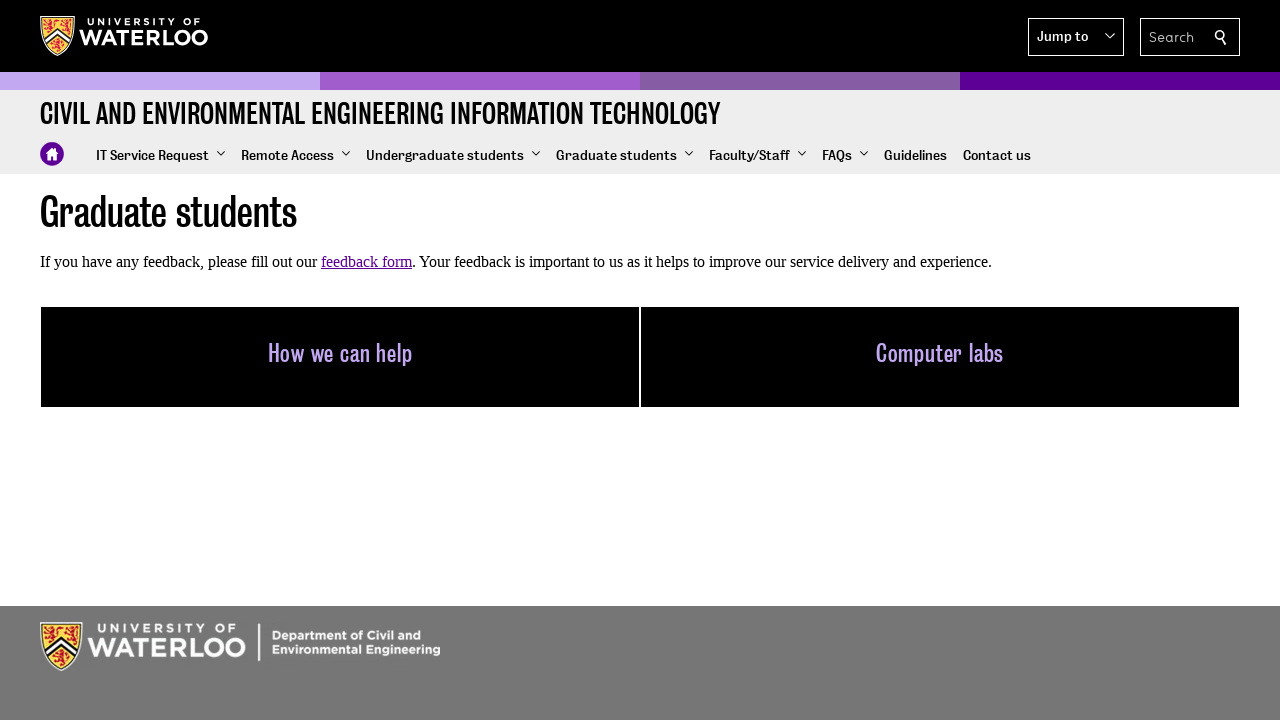

Navigated back from submenu item
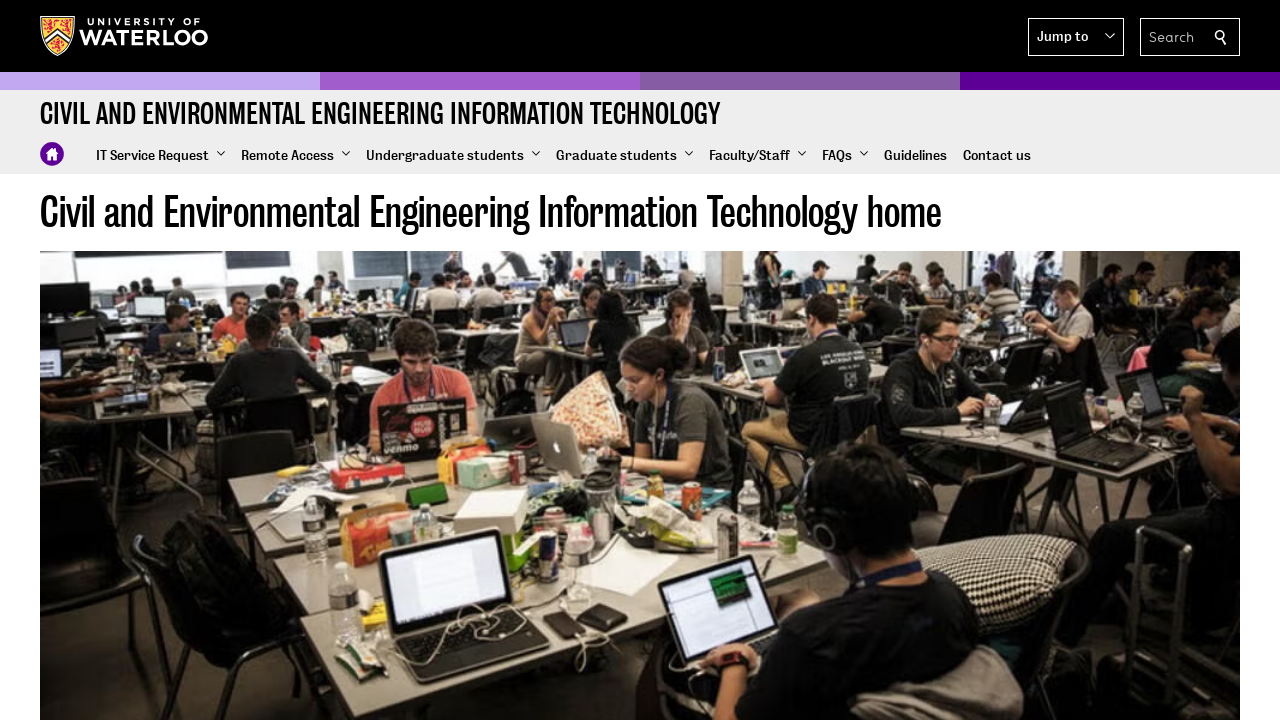

Waited for page to load after navigating back
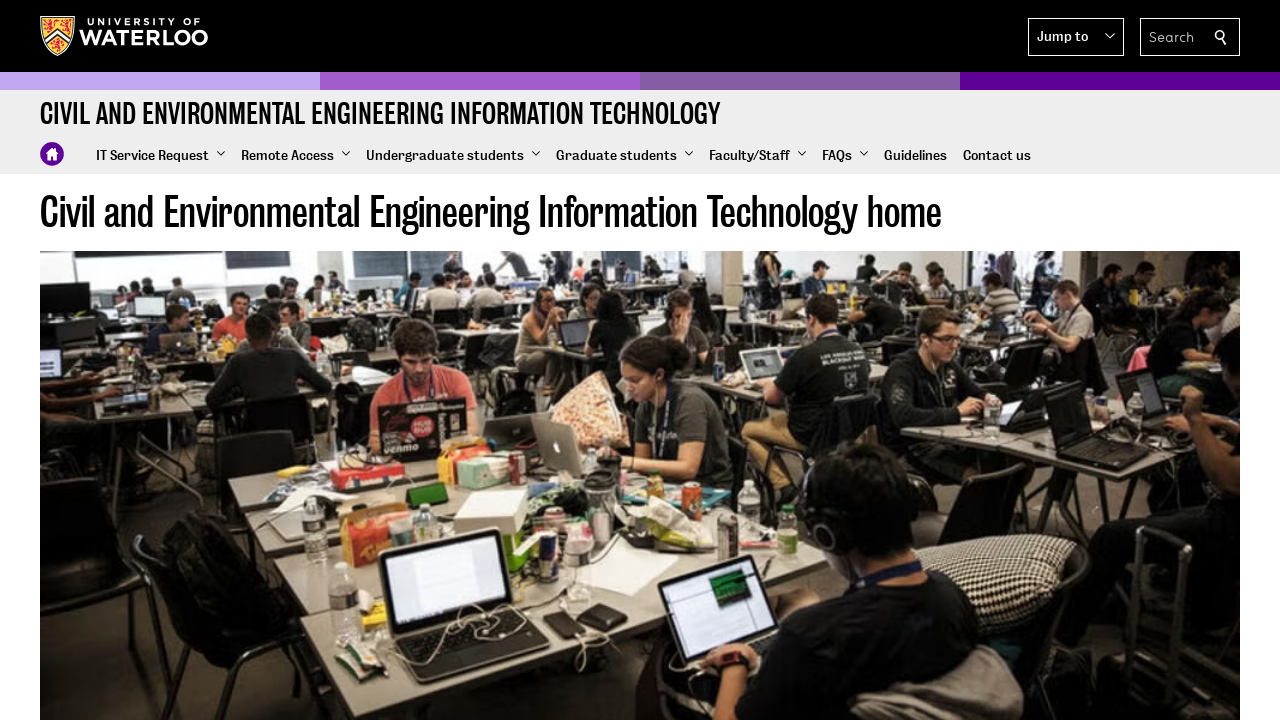

Refreshed navigation items to re-open submenu
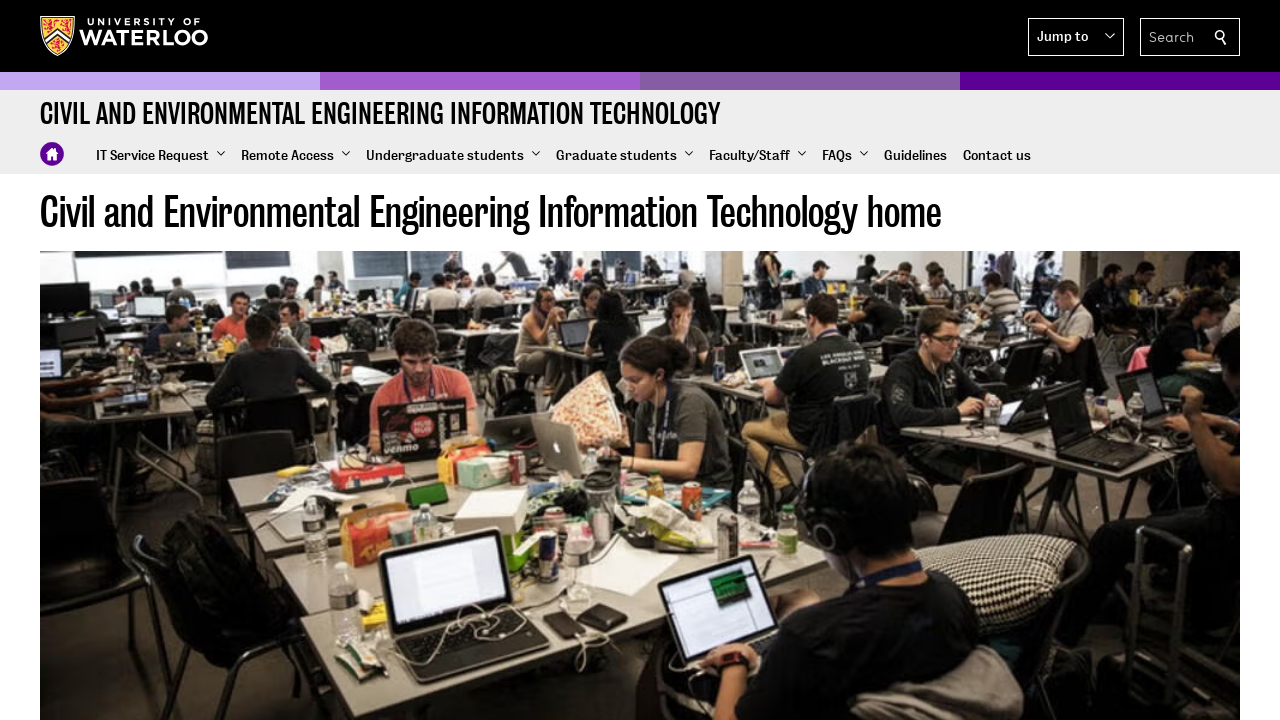

Clicked main menu item 3 to re-open submenu at (624, 156) on nav >> nth=2 >> xpath=./div/div/ul/li/a >> nth=3
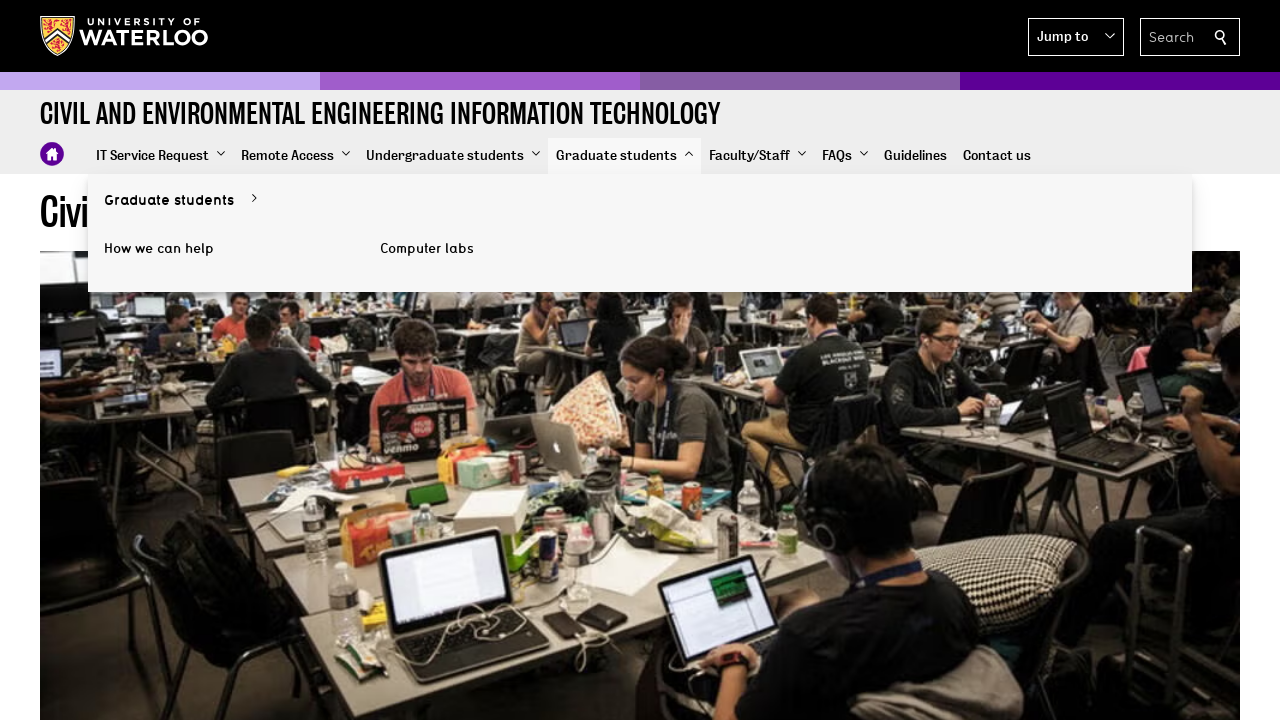

Waited for submenu to re-open
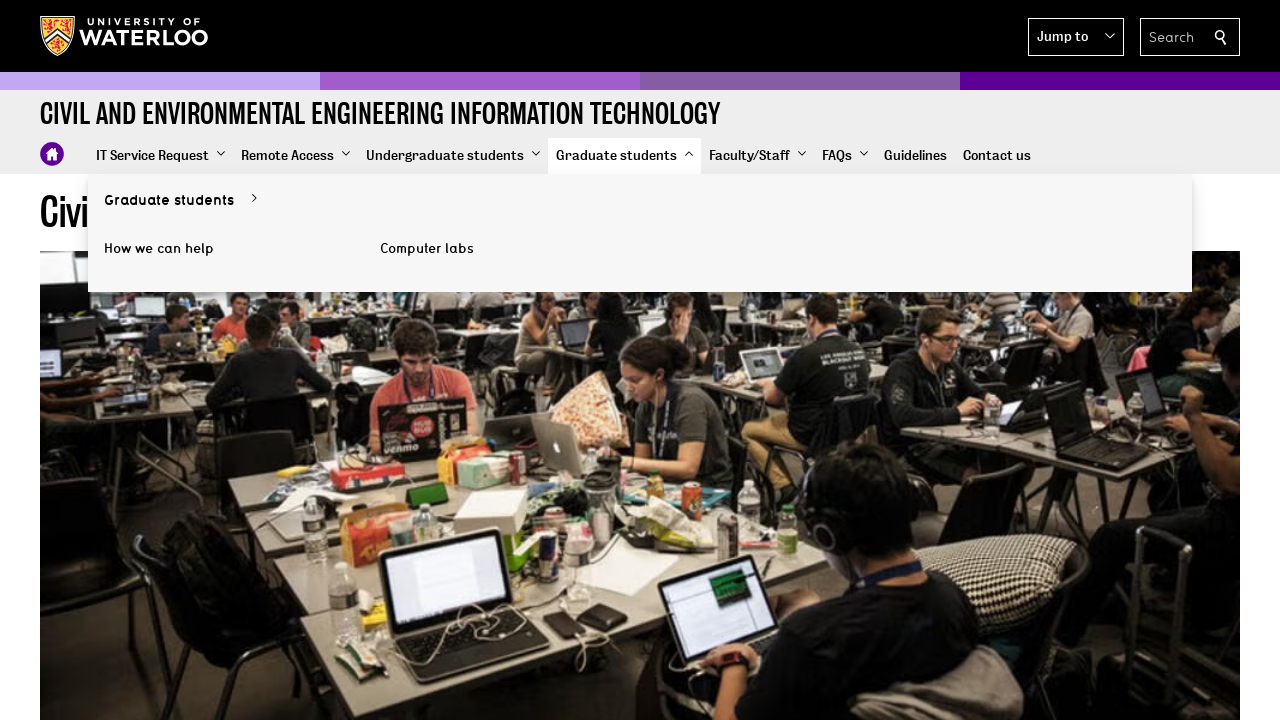

Refreshed main navigation items for submenu iteration 1 under menu 3
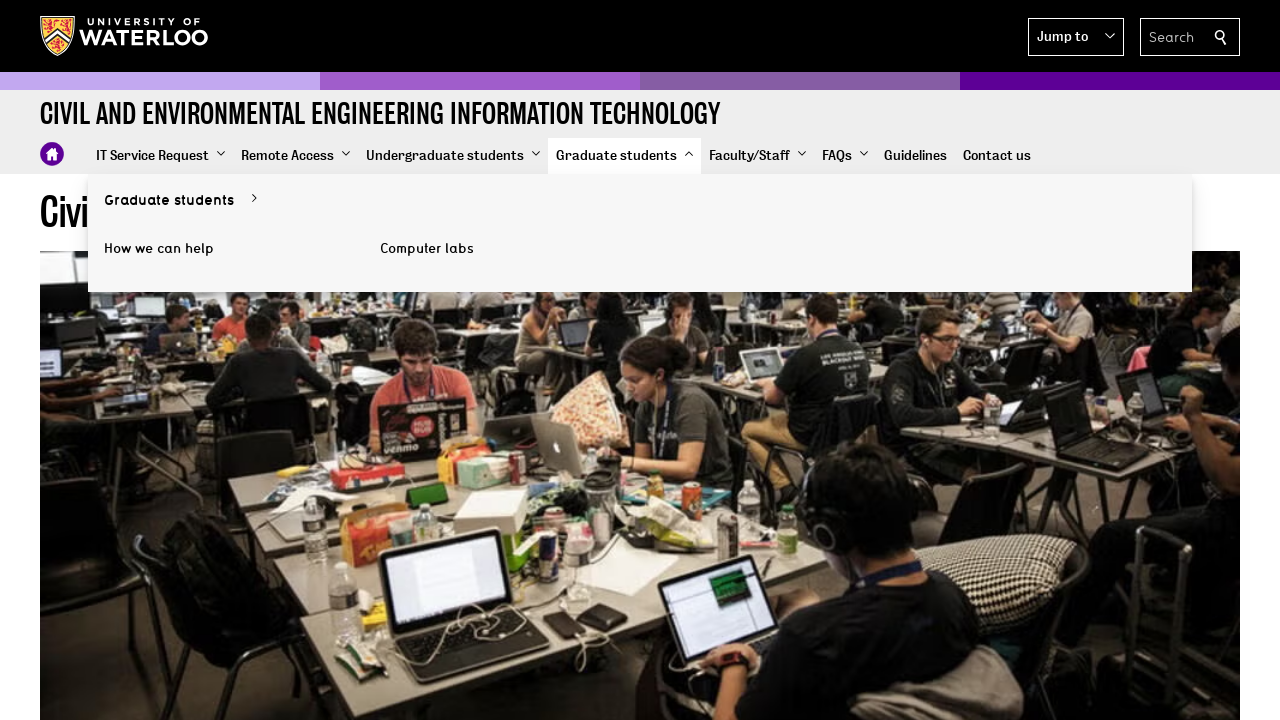

Refreshed submenu items for iteration 1
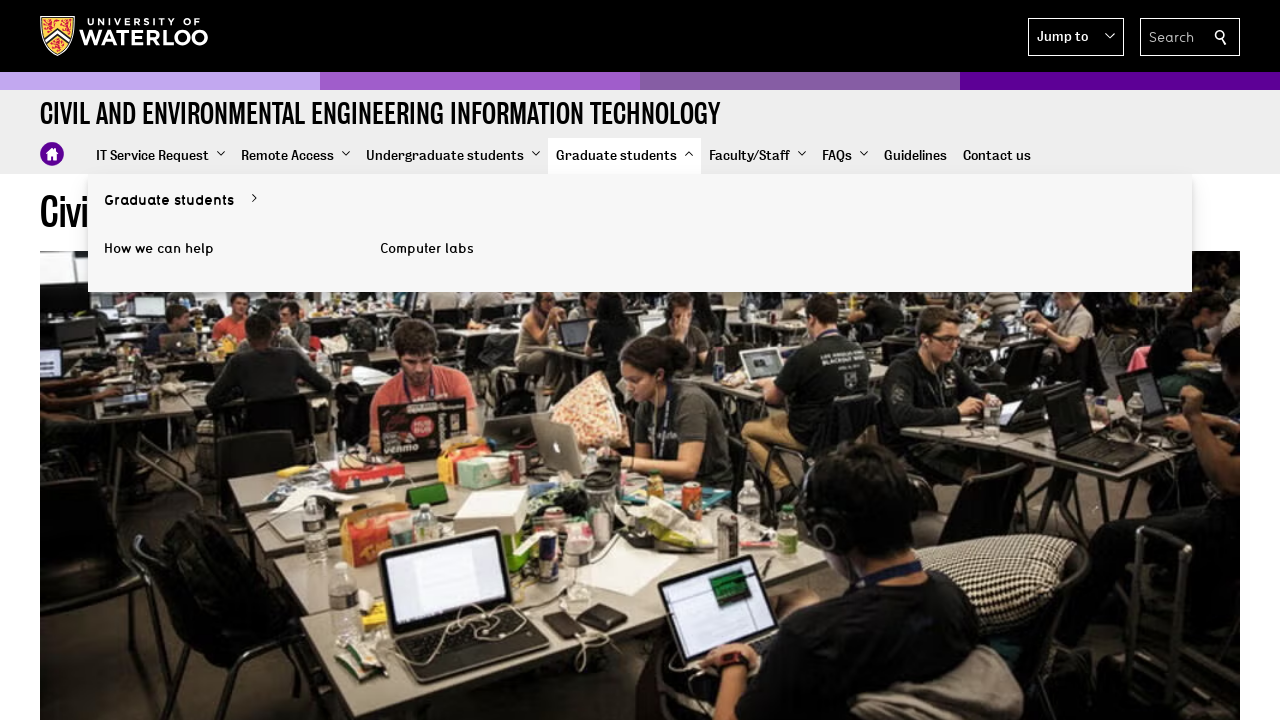

Retrieved class attribute for submenu item 1 under menu 3
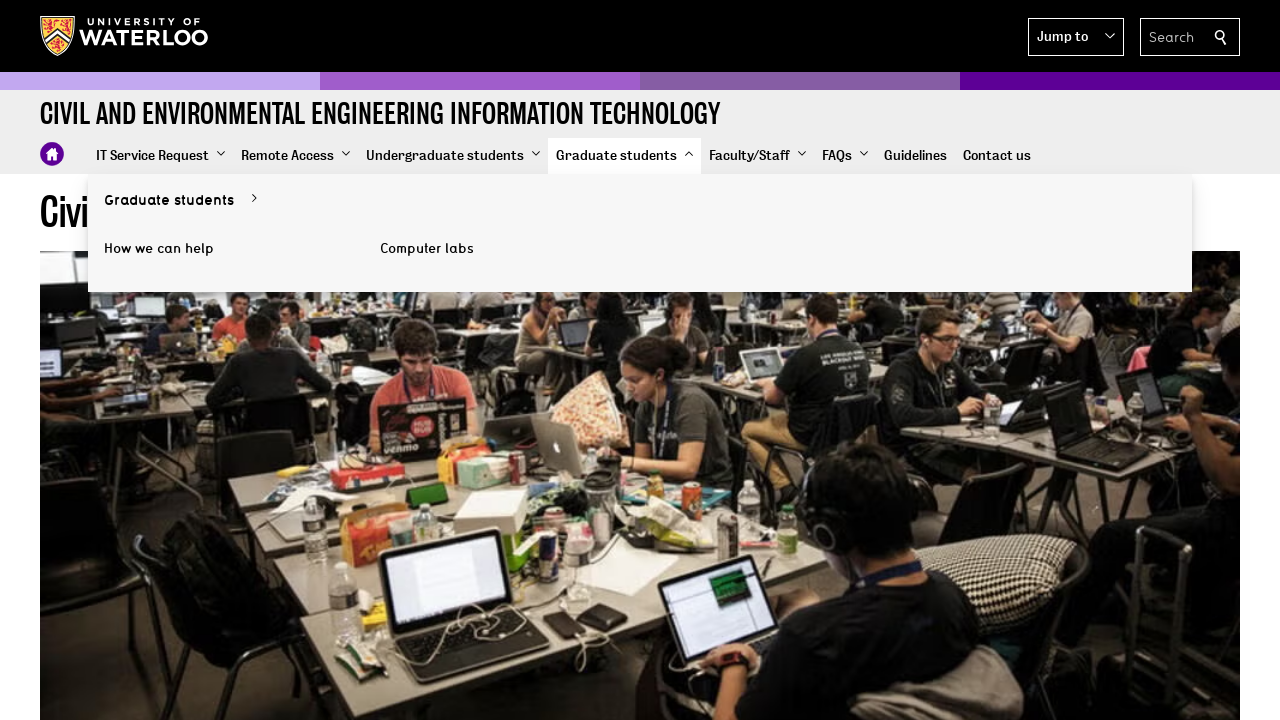

Clicked submenu item 1 under main menu item 3 at (226, 249) on nav >> nth=2 >> xpath=./div/div/ul/li/a >> nth=3 >> xpath=../ul/li/a >> nth=1
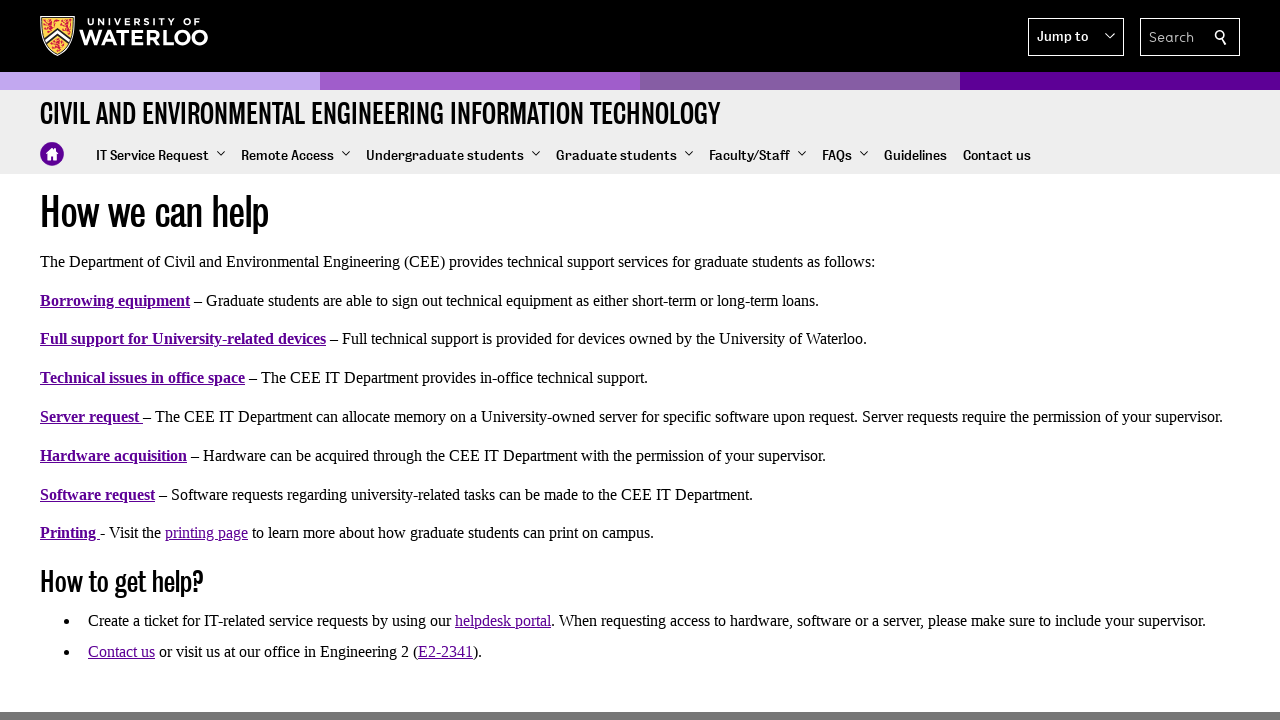

Waited for page to load after clicking submenu item
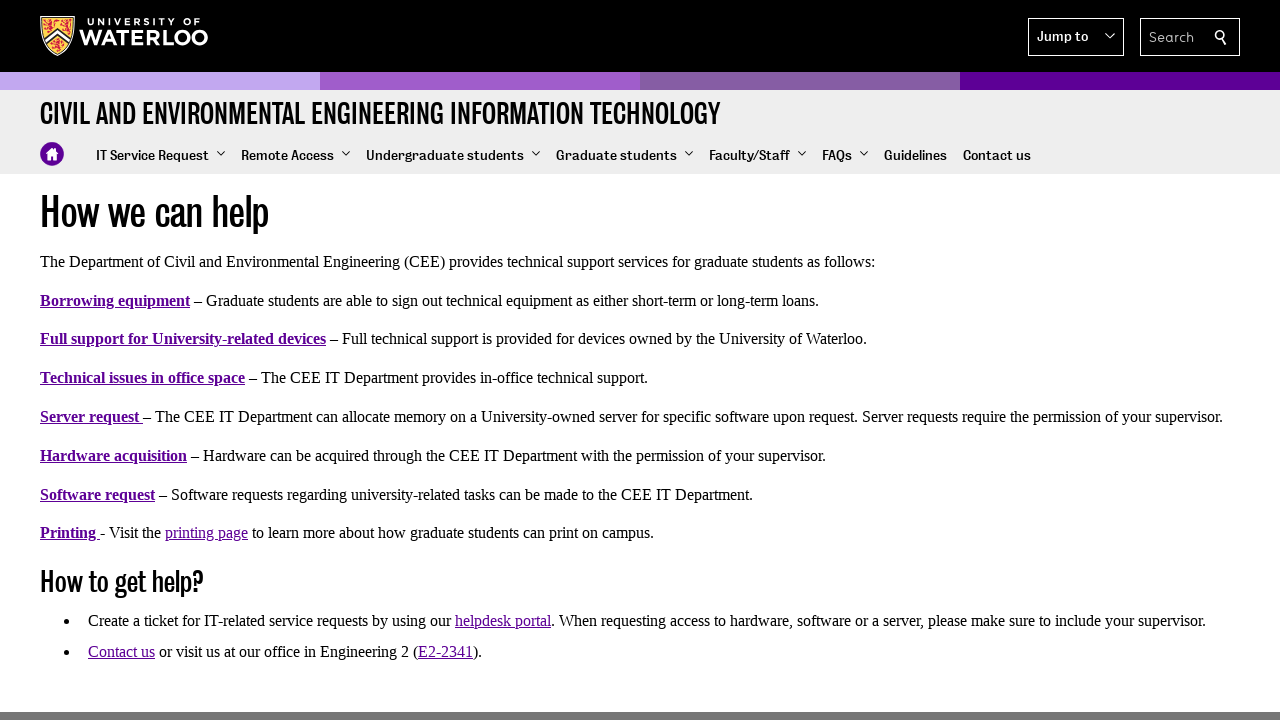

Navigated back from submenu item
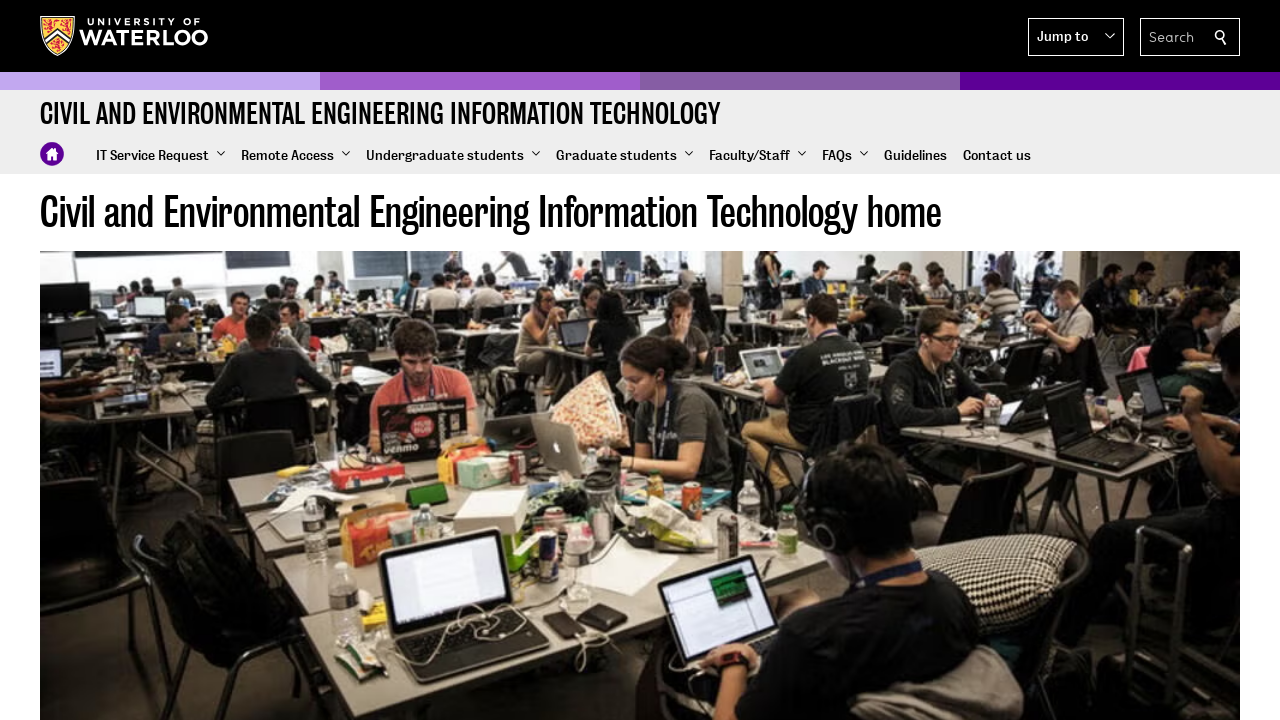

Waited for page to load after navigating back
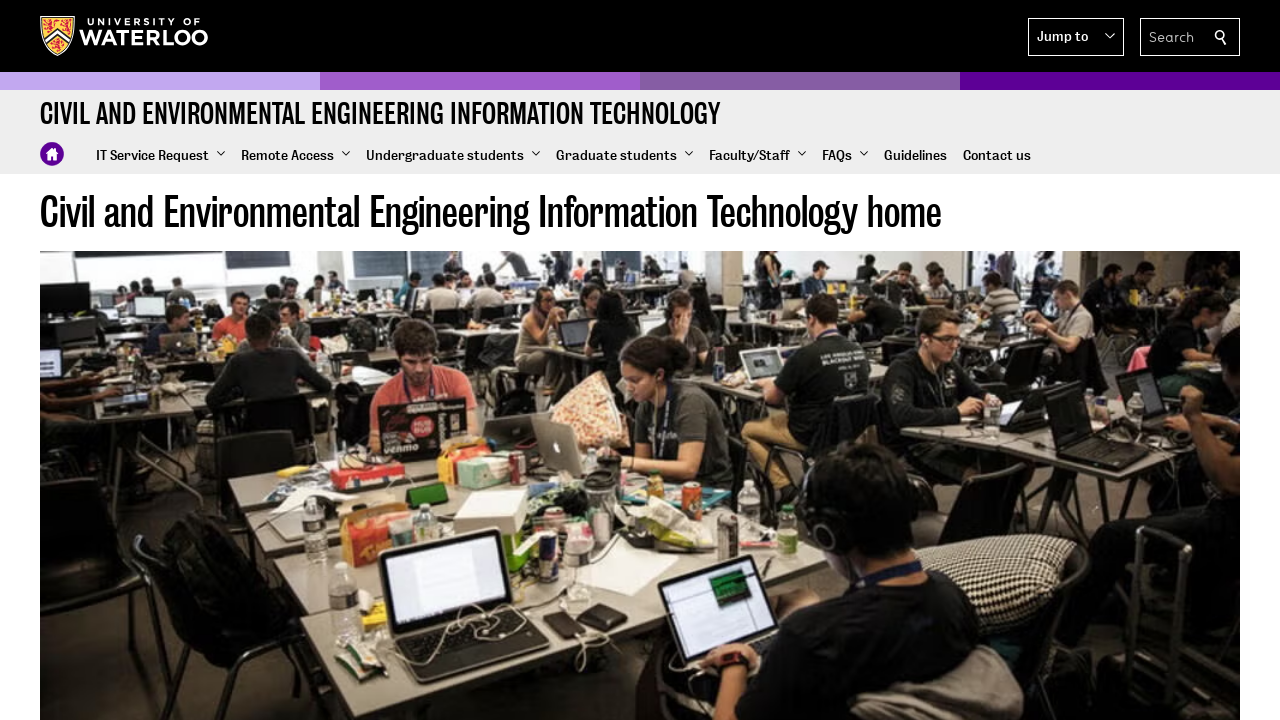

Refreshed navigation items to re-open submenu
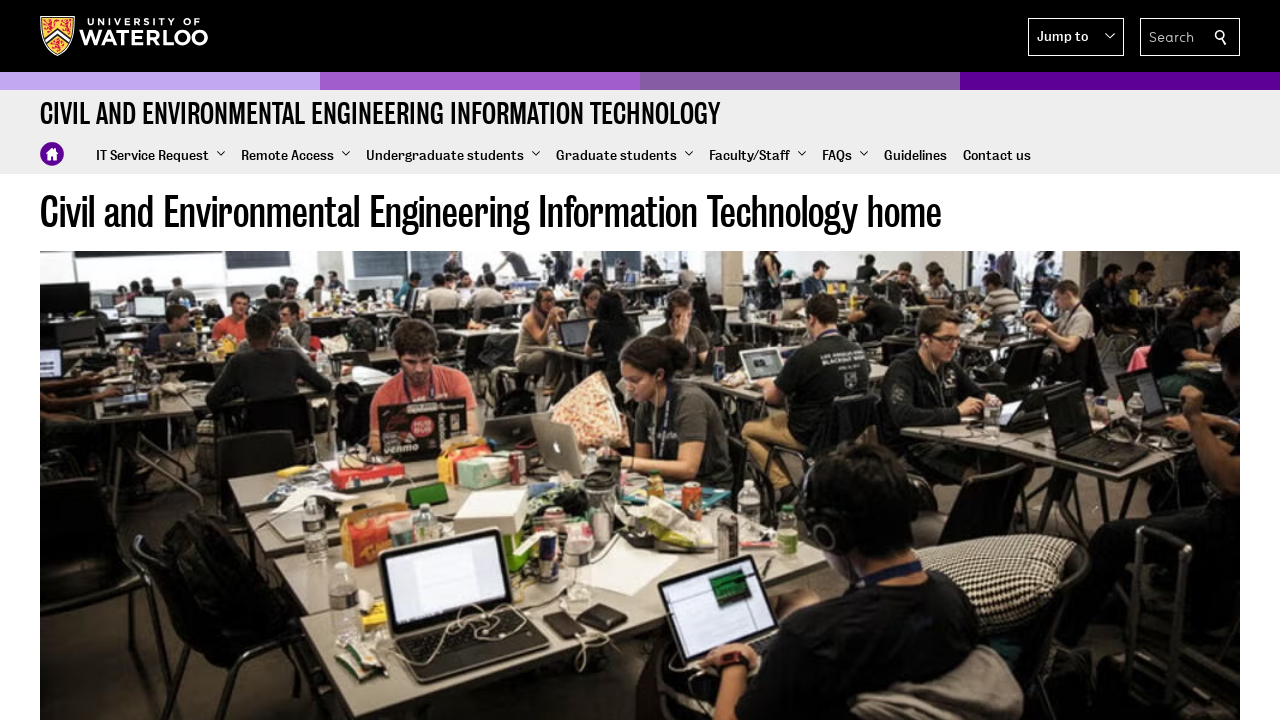

Clicked main menu item 3 to re-open submenu at (624, 156) on nav >> nth=2 >> xpath=./div/div/ul/li/a >> nth=3
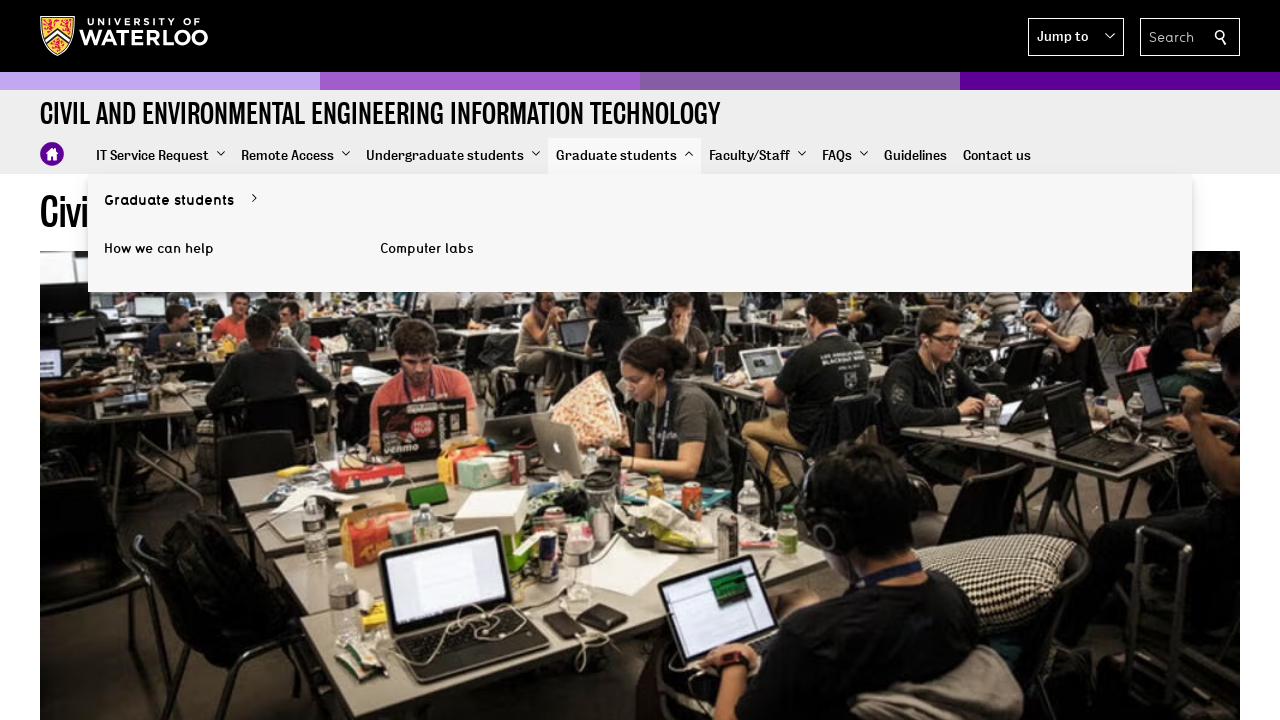

Waited for submenu to re-open
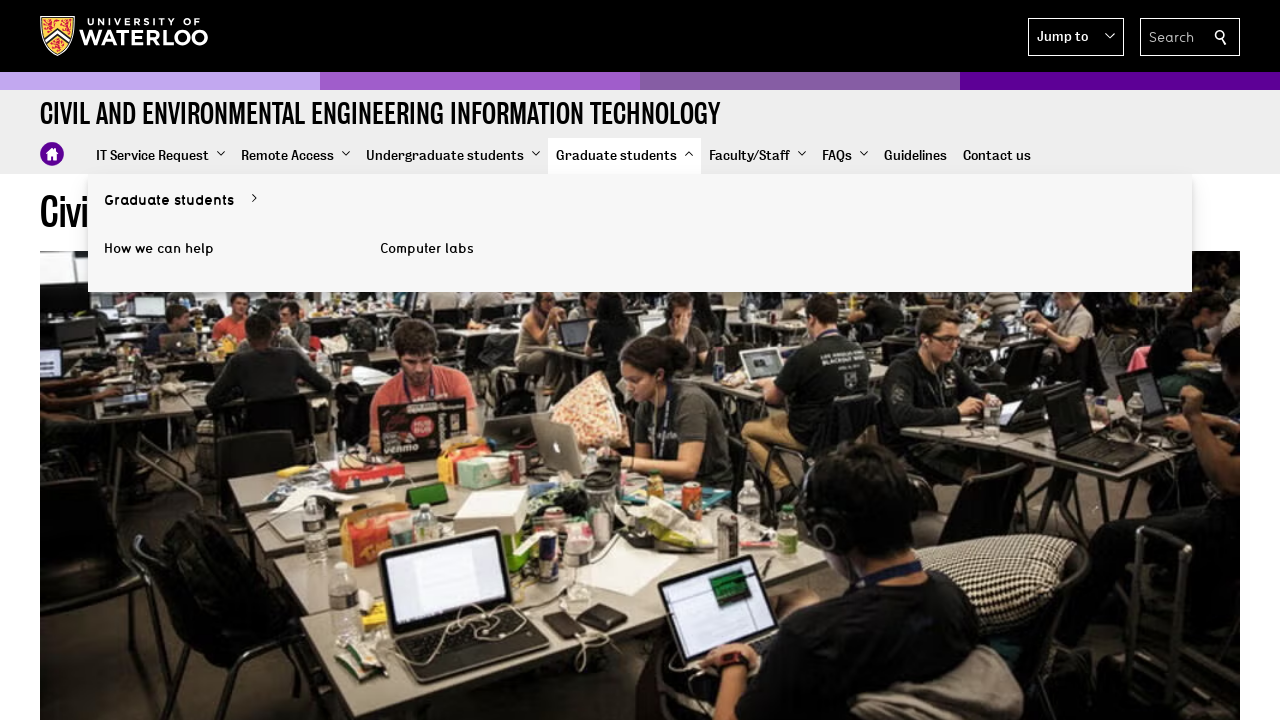

Refreshed main navigation items for submenu iteration 2 under menu 3
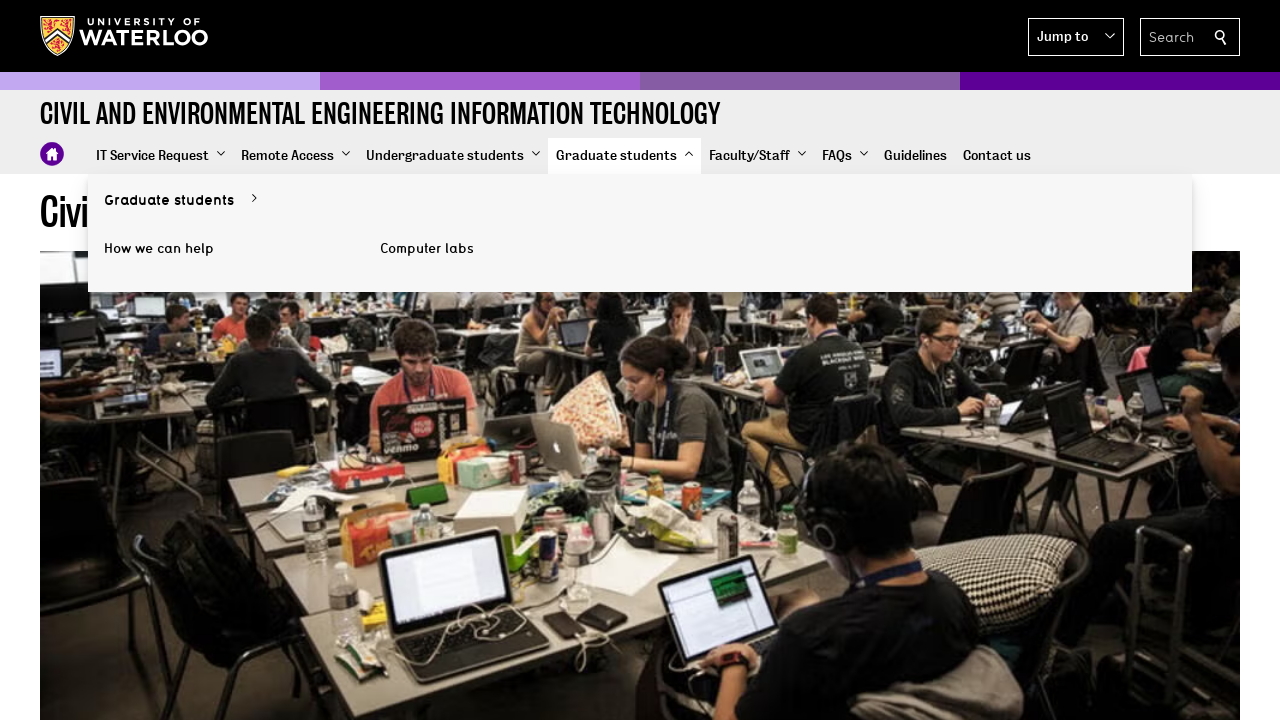

Refreshed submenu items for iteration 2
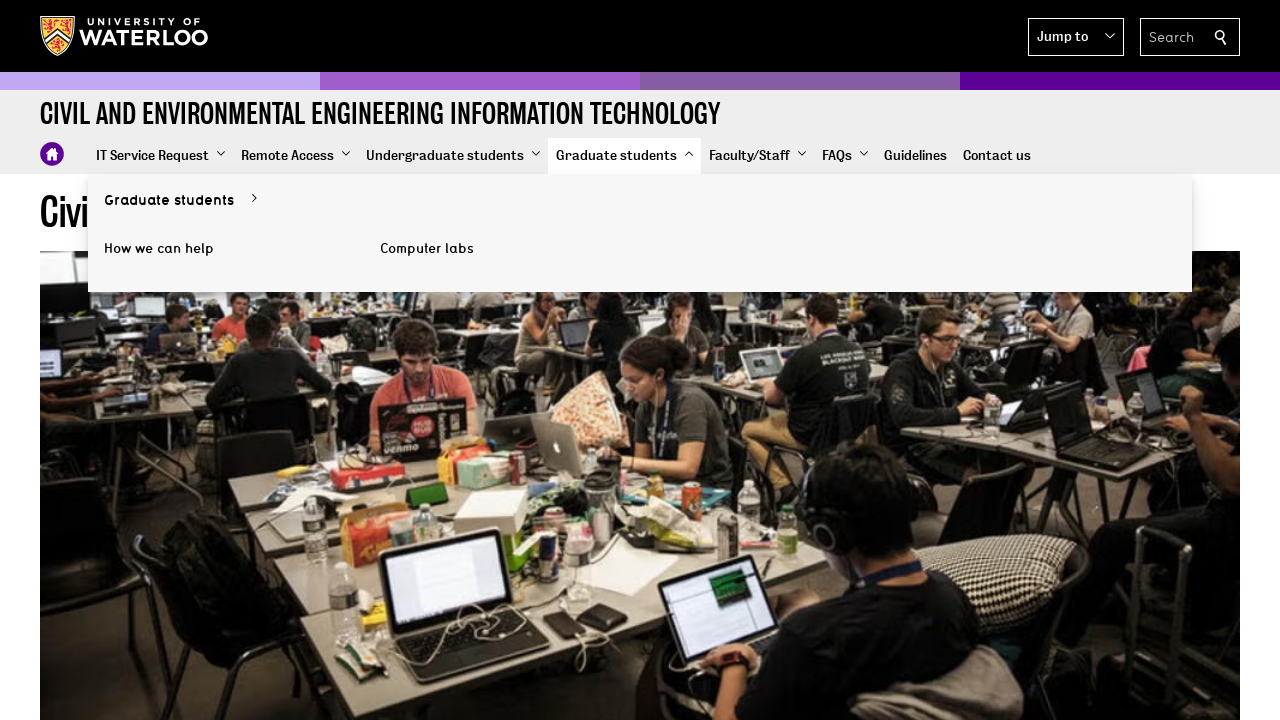

Retrieved class attribute for submenu item 2 under menu 3
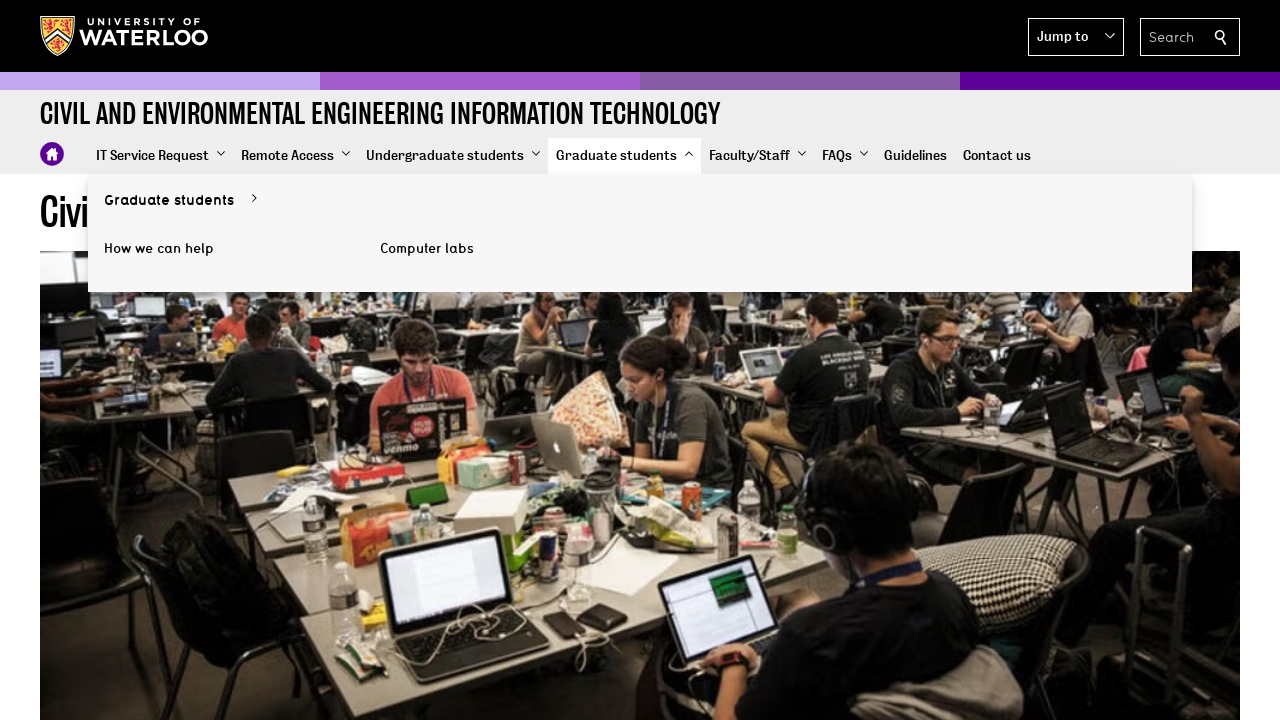

Clicked submenu item 2 under main menu item 3 at (502, 249) on nav >> nth=2 >> xpath=./div/div/ul/li/a >> nth=3 >> xpath=../ul/li/a >> nth=2
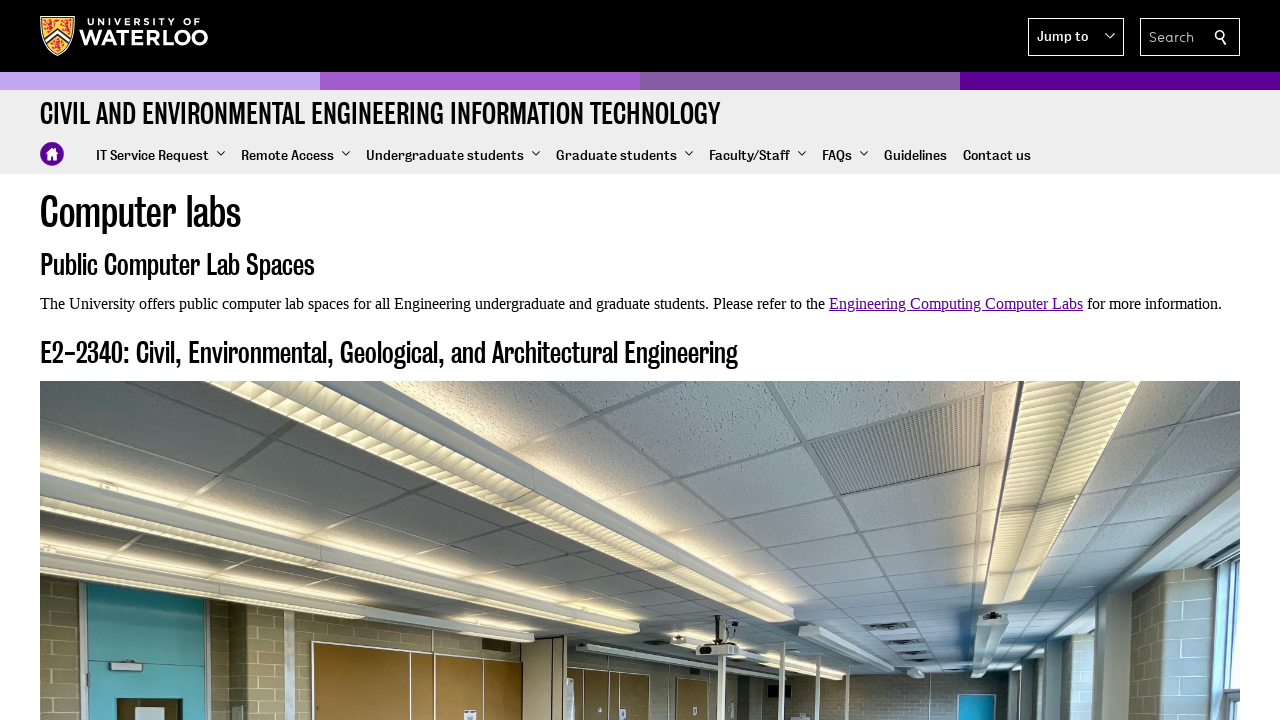

Waited for page to load after clicking submenu item
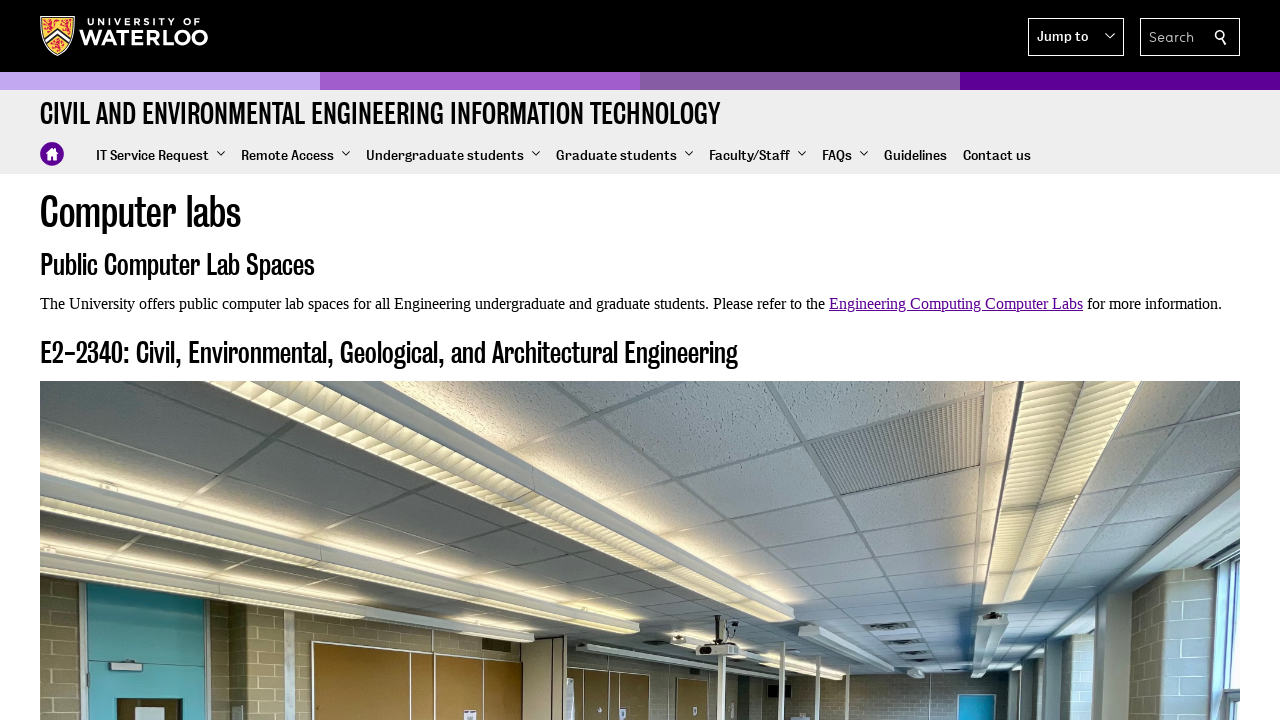

Navigated back from submenu item
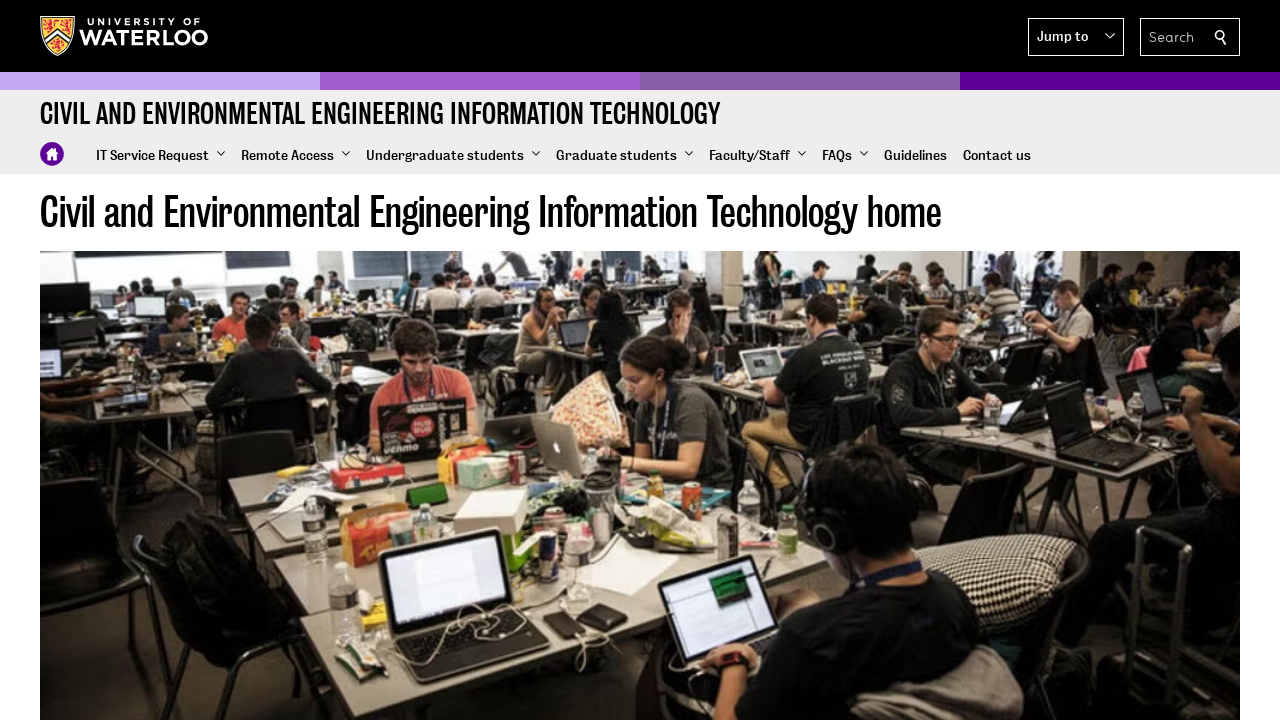

Waited for page to load after navigating back
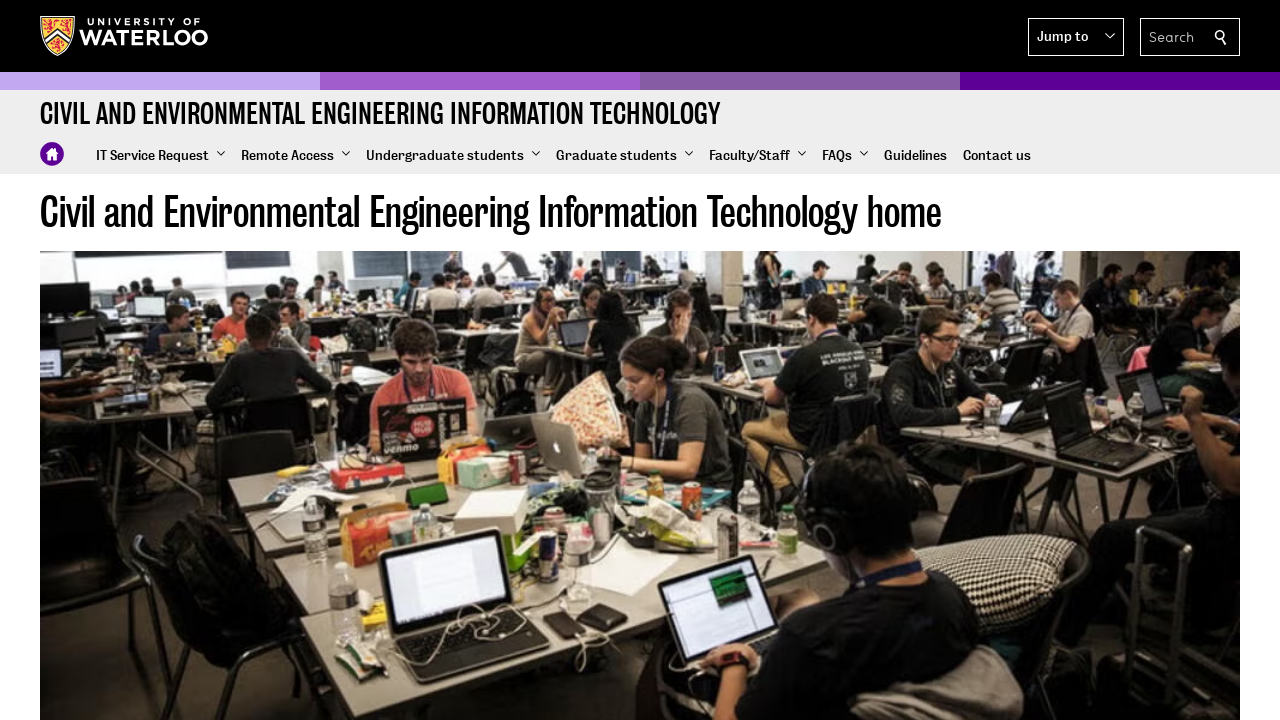

Refreshed navigation items to re-open submenu
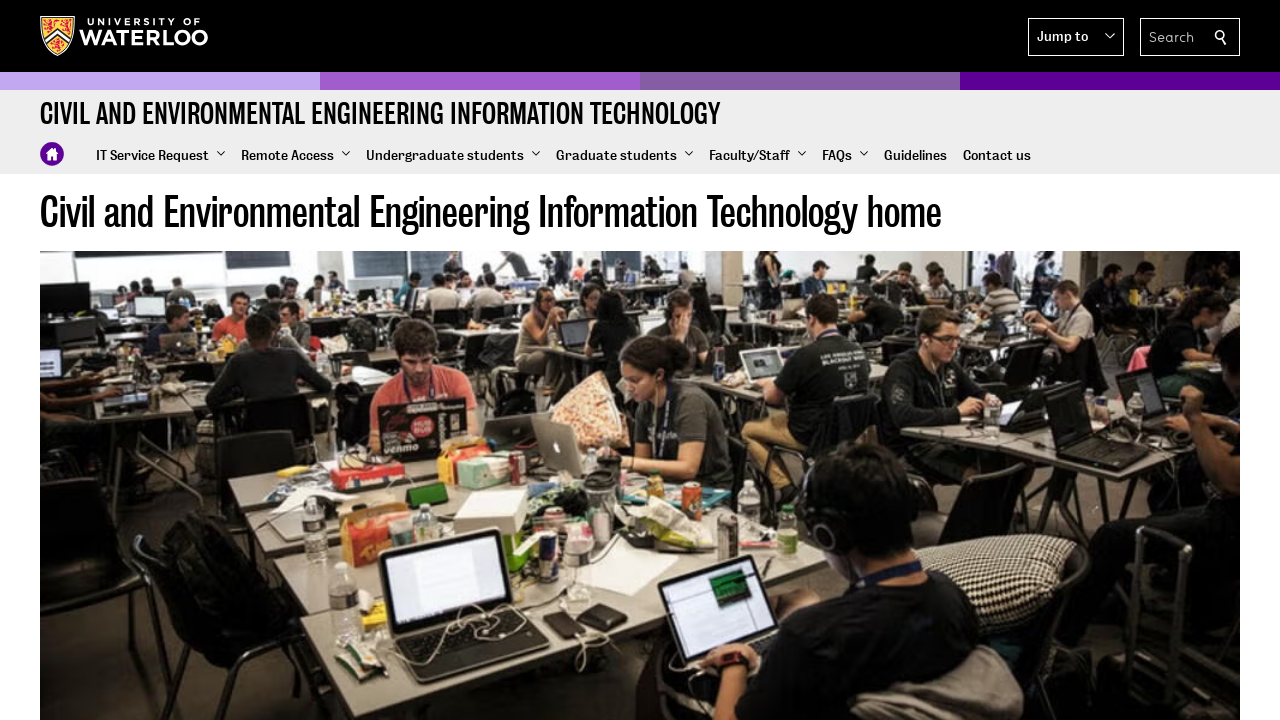

Clicked main menu item 3 to re-open submenu at (624, 156) on nav >> nth=2 >> xpath=./div/div/ul/li/a >> nth=3
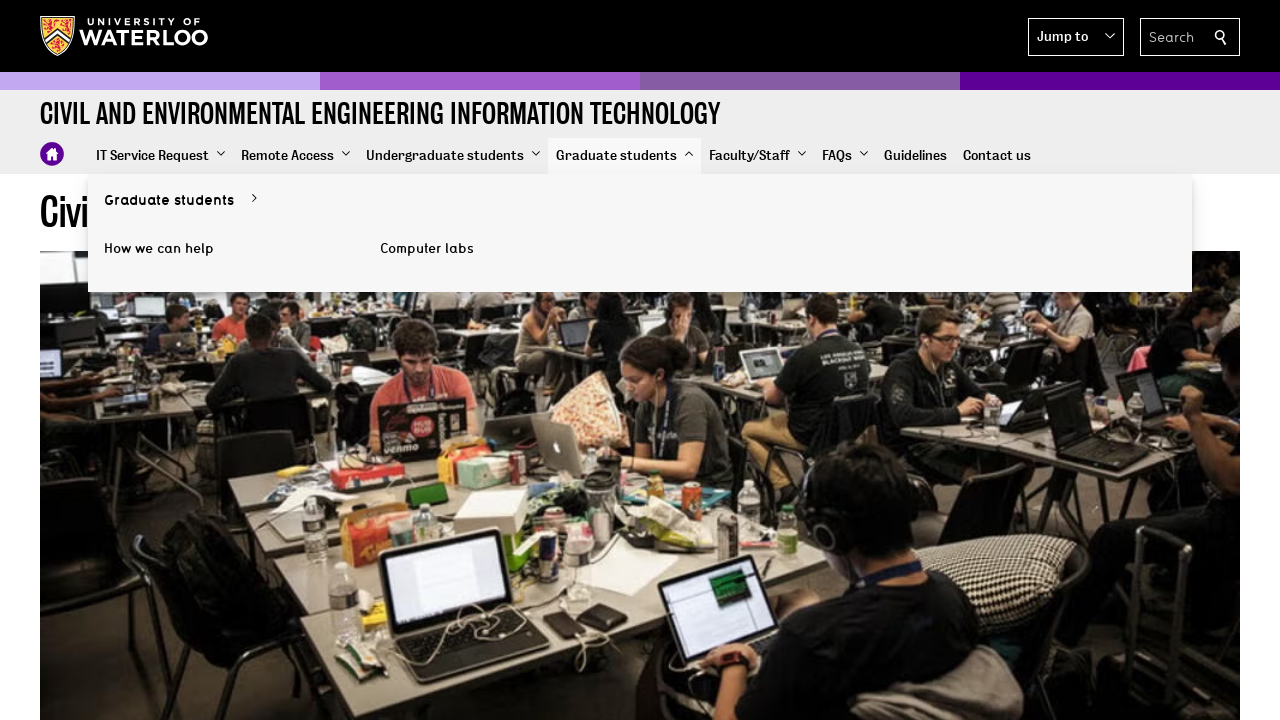

Waited for submenu to re-open
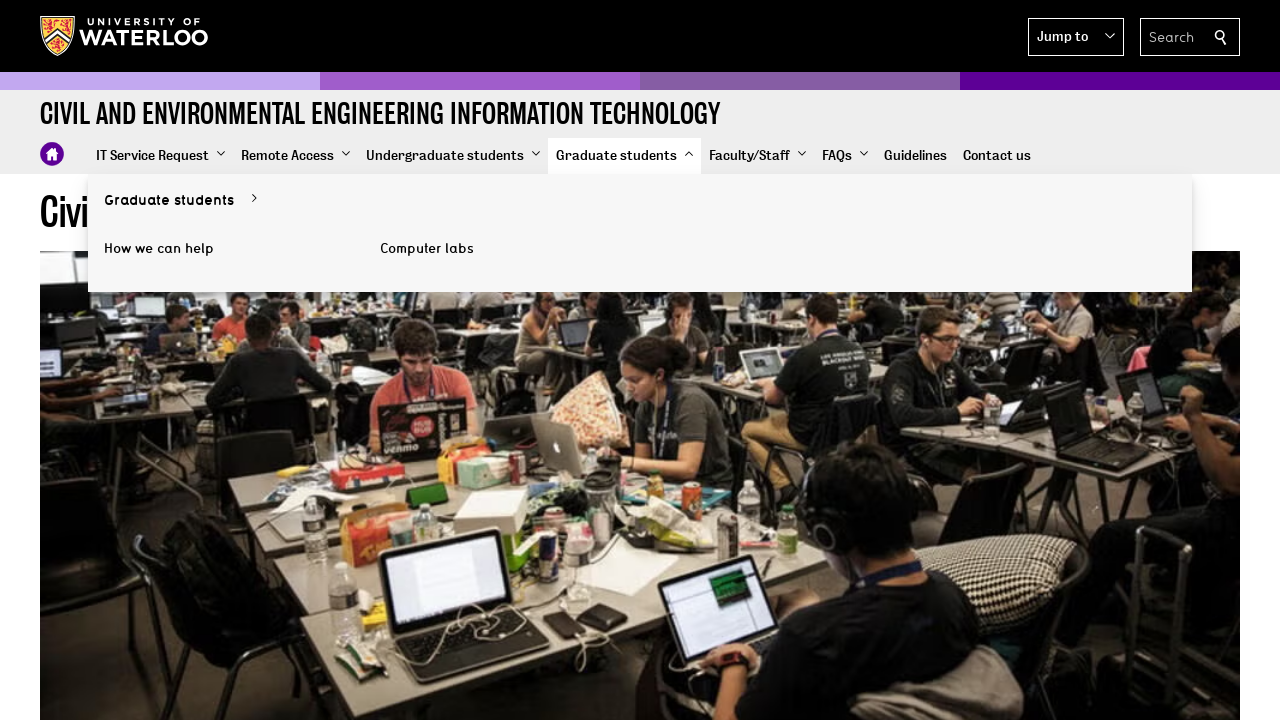

Refreshed navigation items for iteration 4
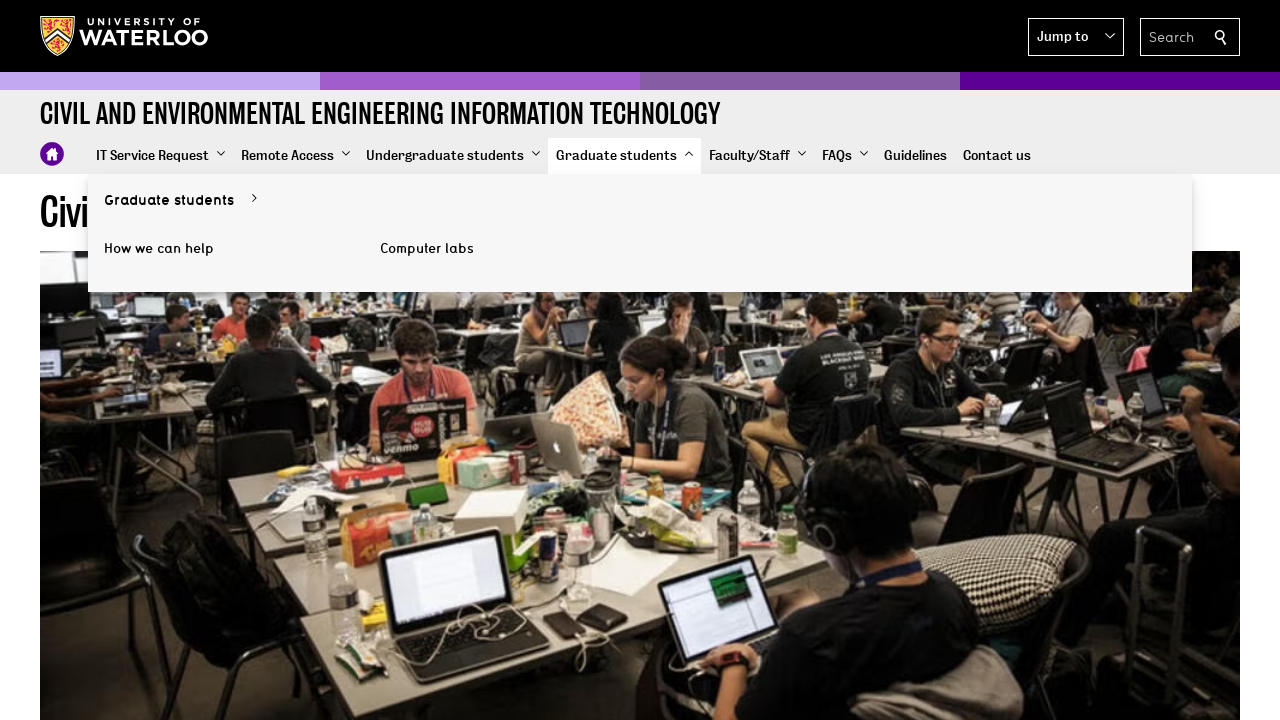

Retrieved class attribute for menu item 4
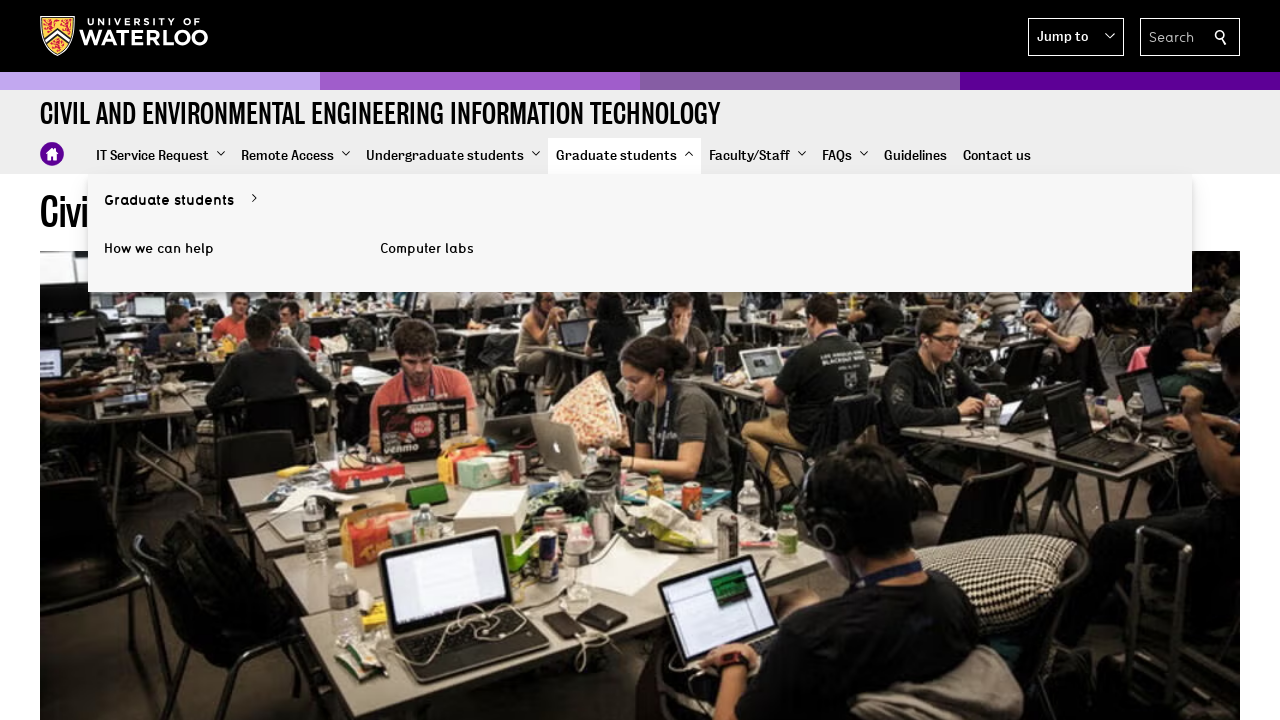

Clicked submenu link at index 4 to open submenu at (758, 156) on nav >> nth=2 >> xpath=./div/div/ul/li/a >> nth=4
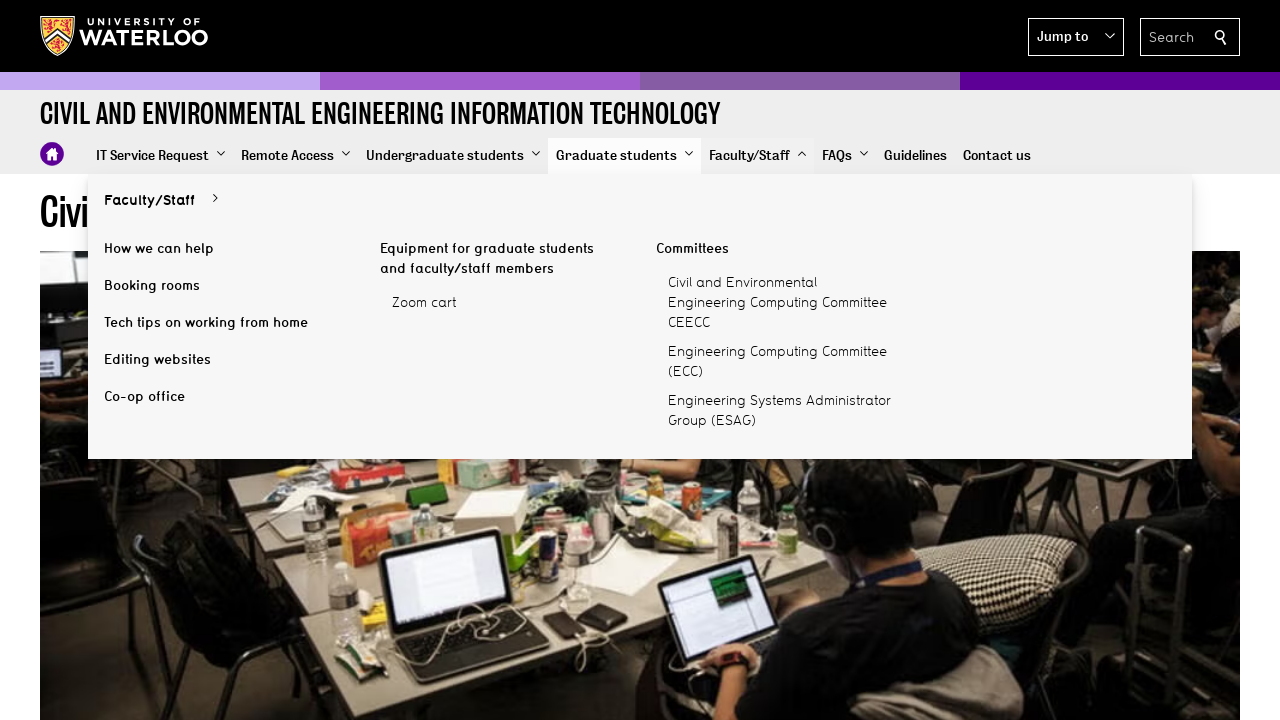

Waited for submenu to open
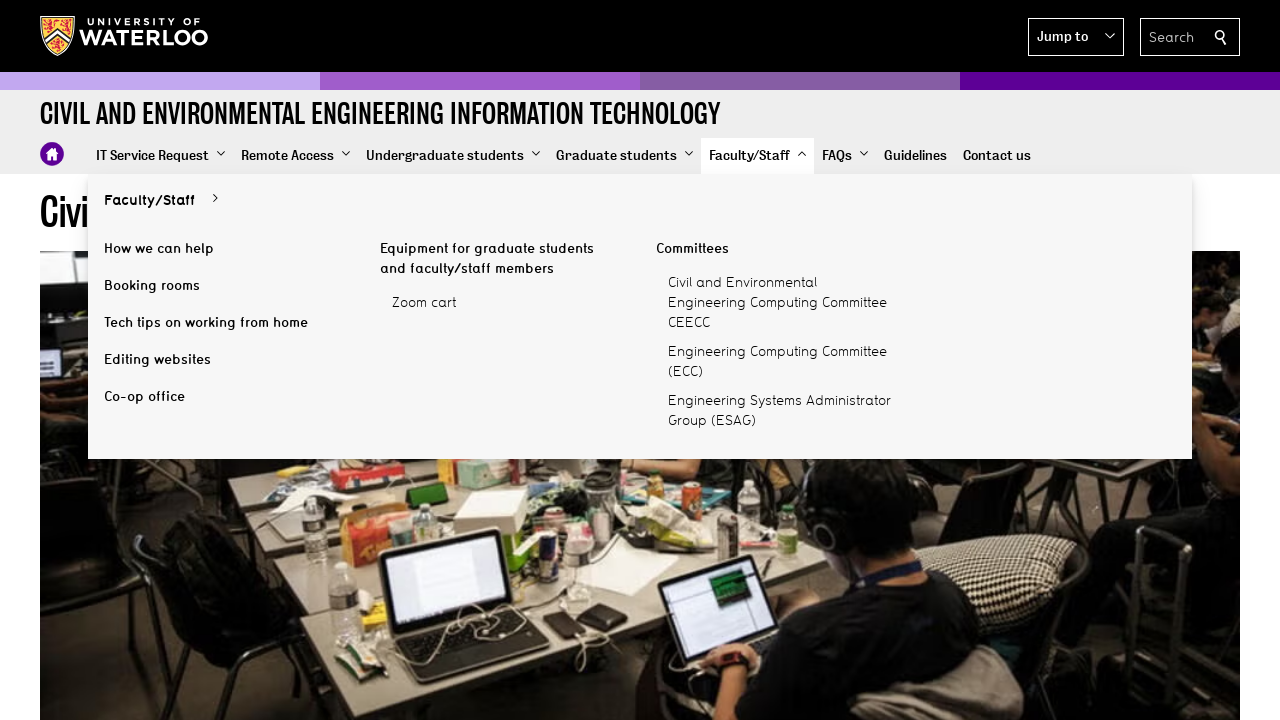

Retrieved submenu items for main menu item 4
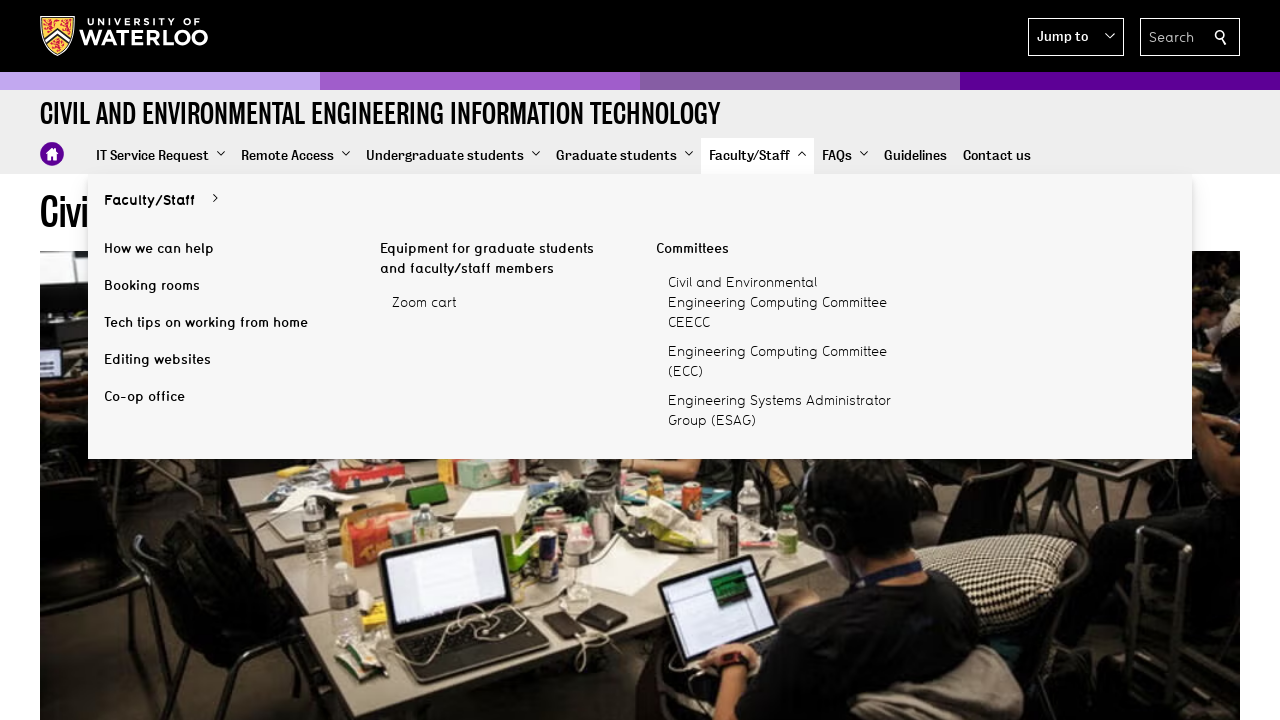

Refreshed main navigation items for submenu iteration 0 under menu 4
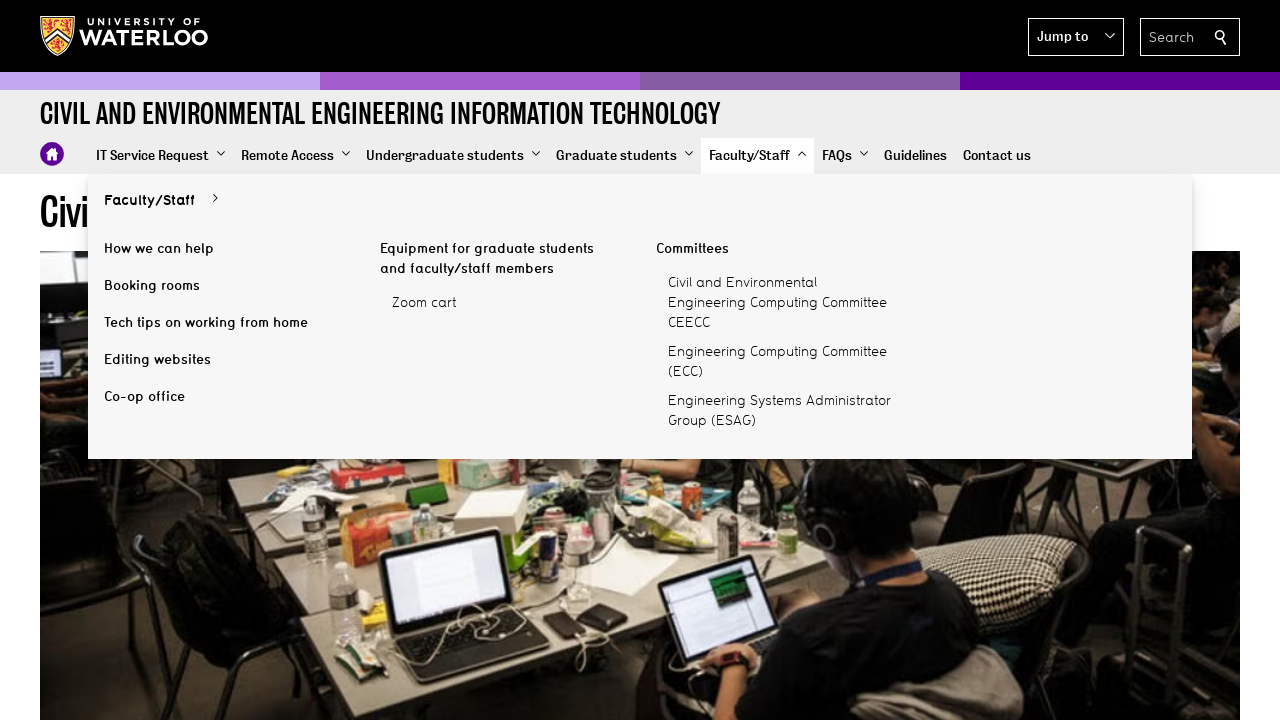

Refreshed submenu items for iteration 0
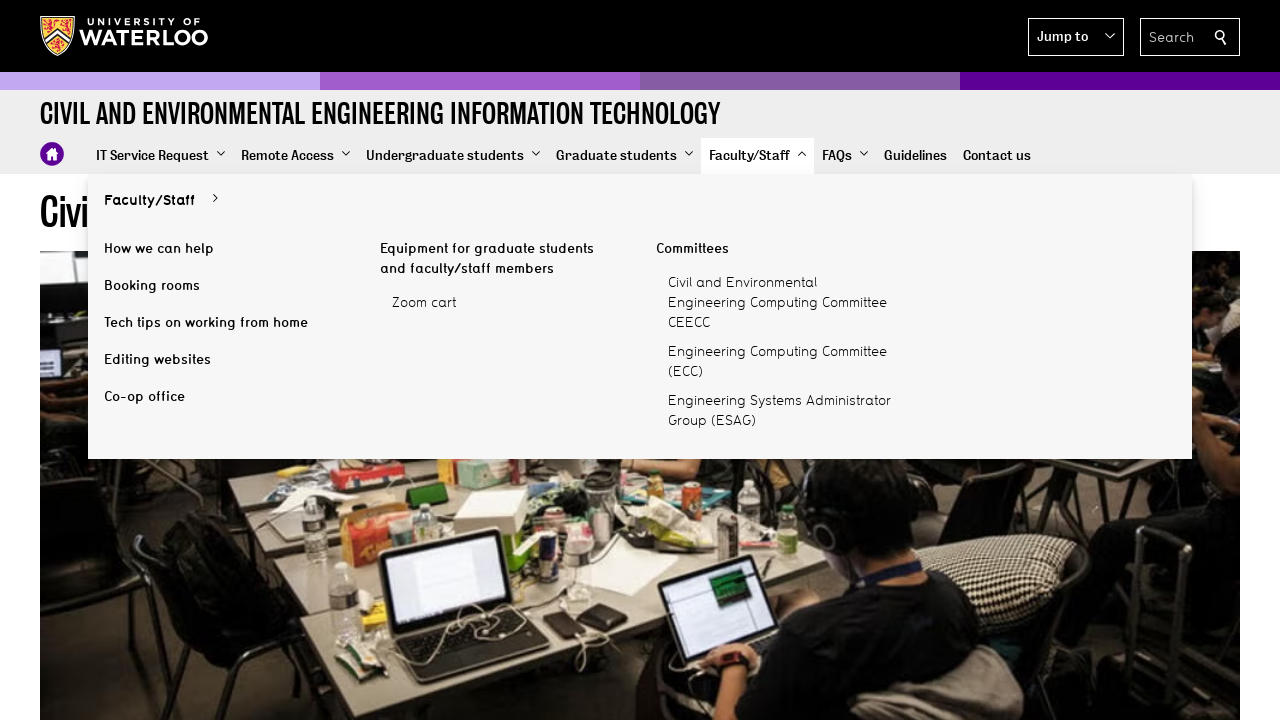

Retrieved class attribute for submenu item 0 under menu 4
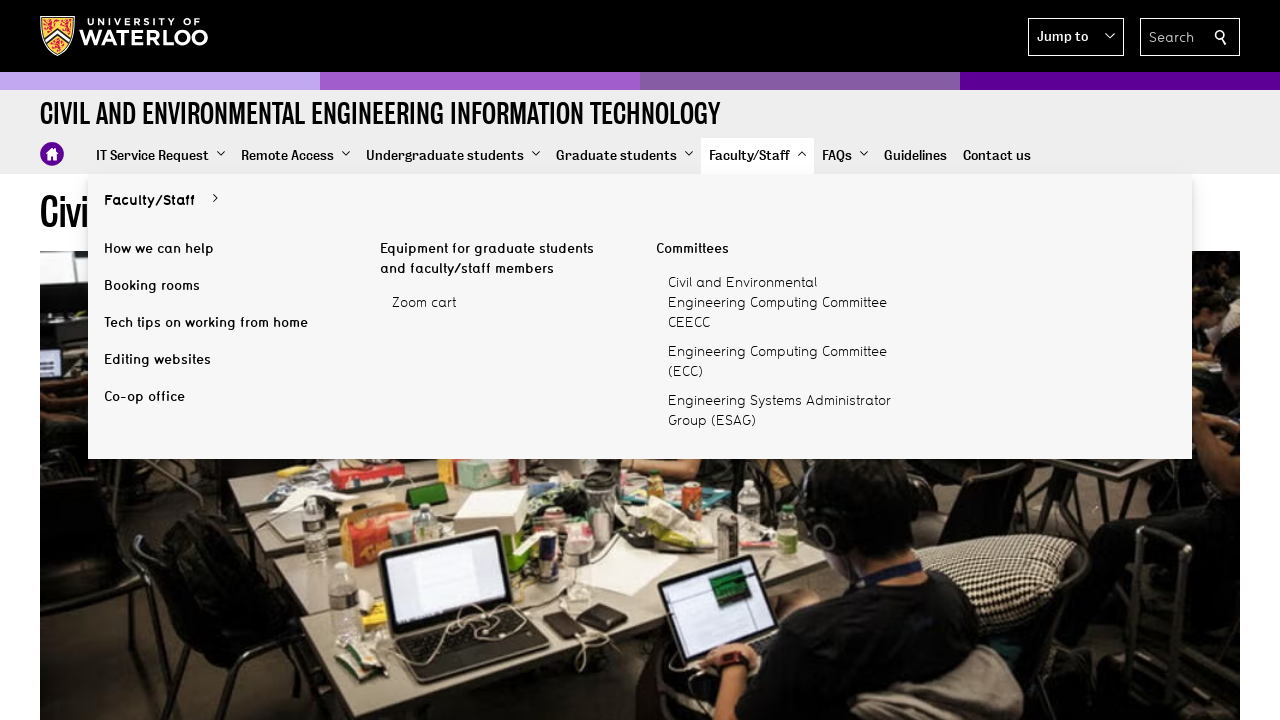

Clicked submenu item 0 under main menu item 4 at (154, 200) on nav >> nth=2 >> xpath=./div/div/ul/li/a >> nth=4 >> xpath=../ul/li/a >> nth=0
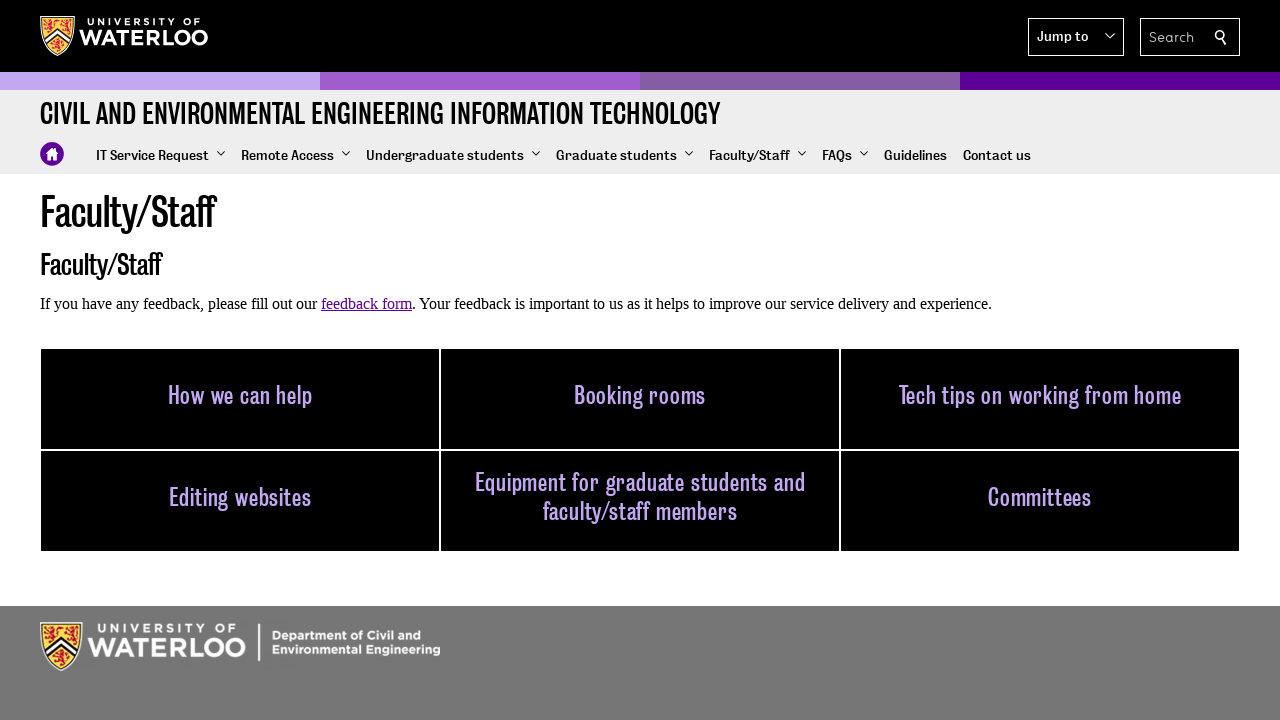

Waited for page to load after clicking submenu item
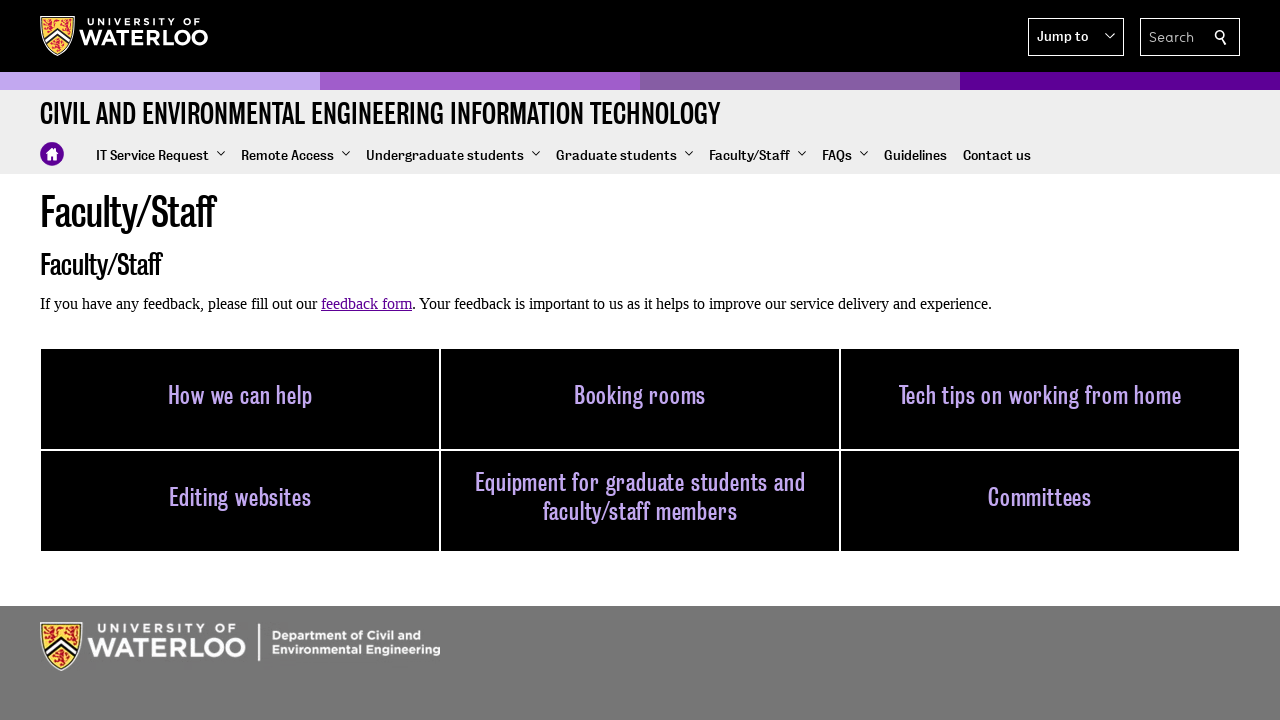

Navigated back from submenu item
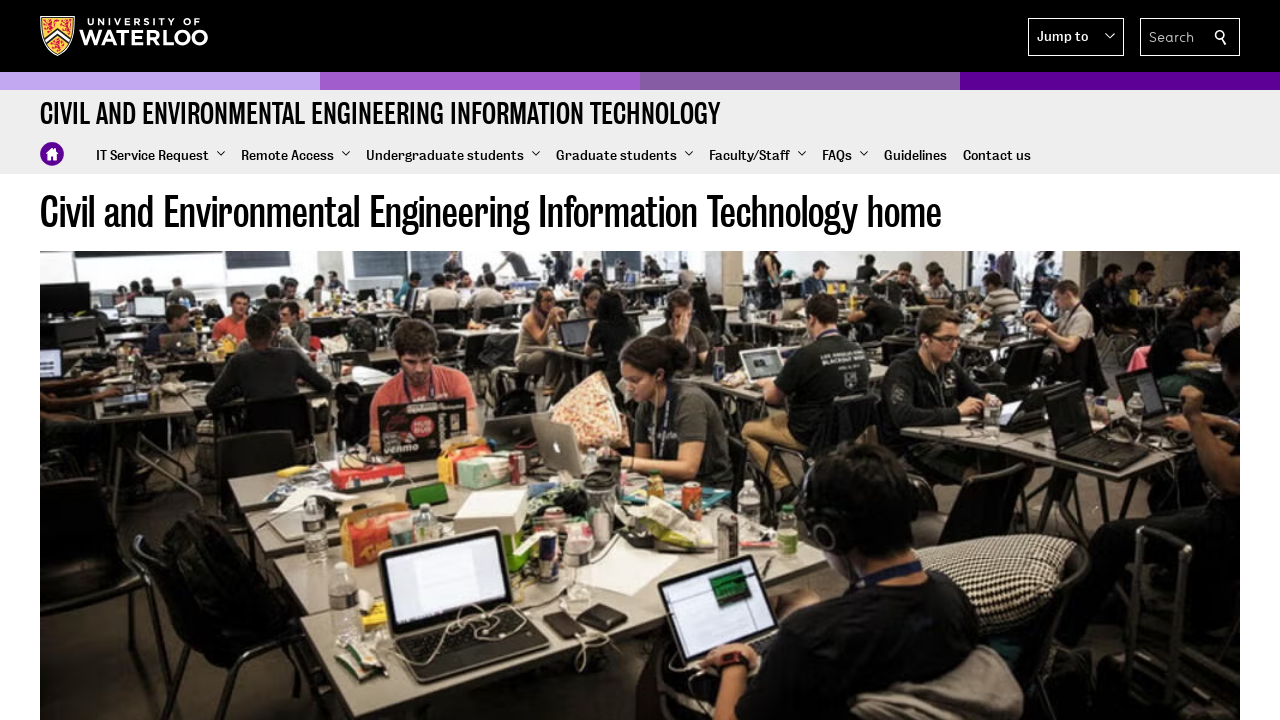

Waited for page to load after navigating back
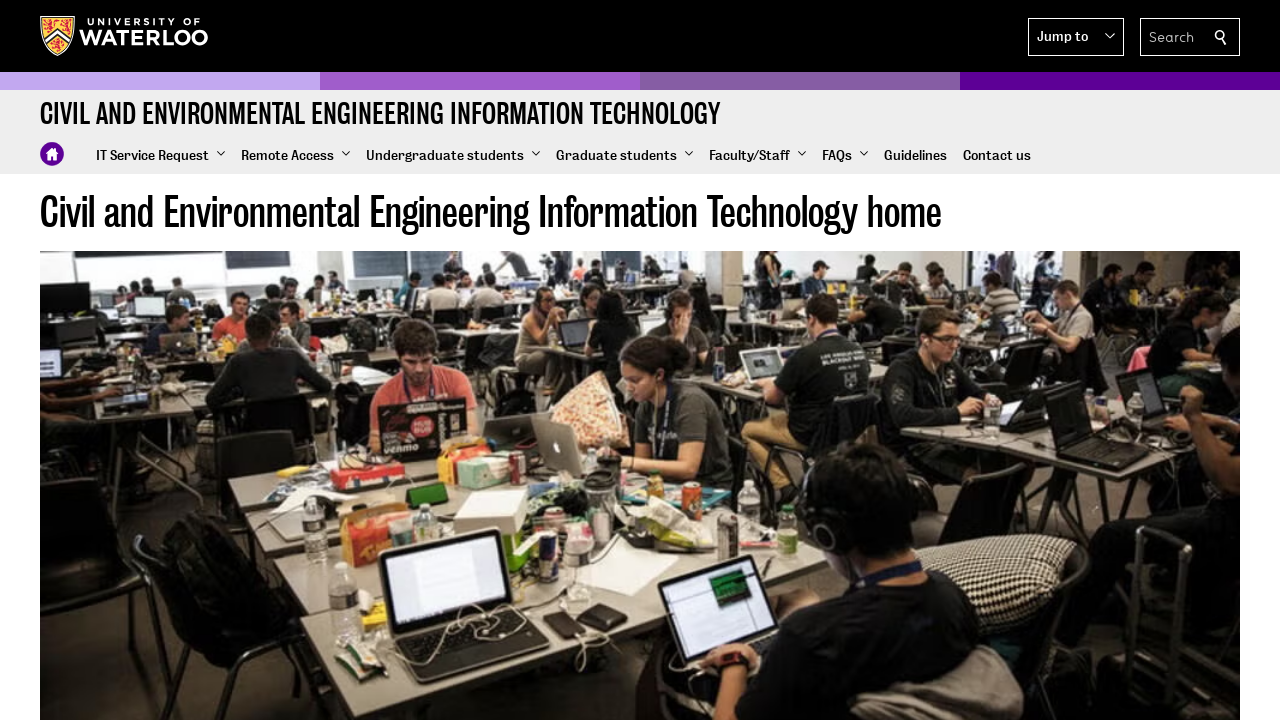

Refreshed navigation items to re-open submenu
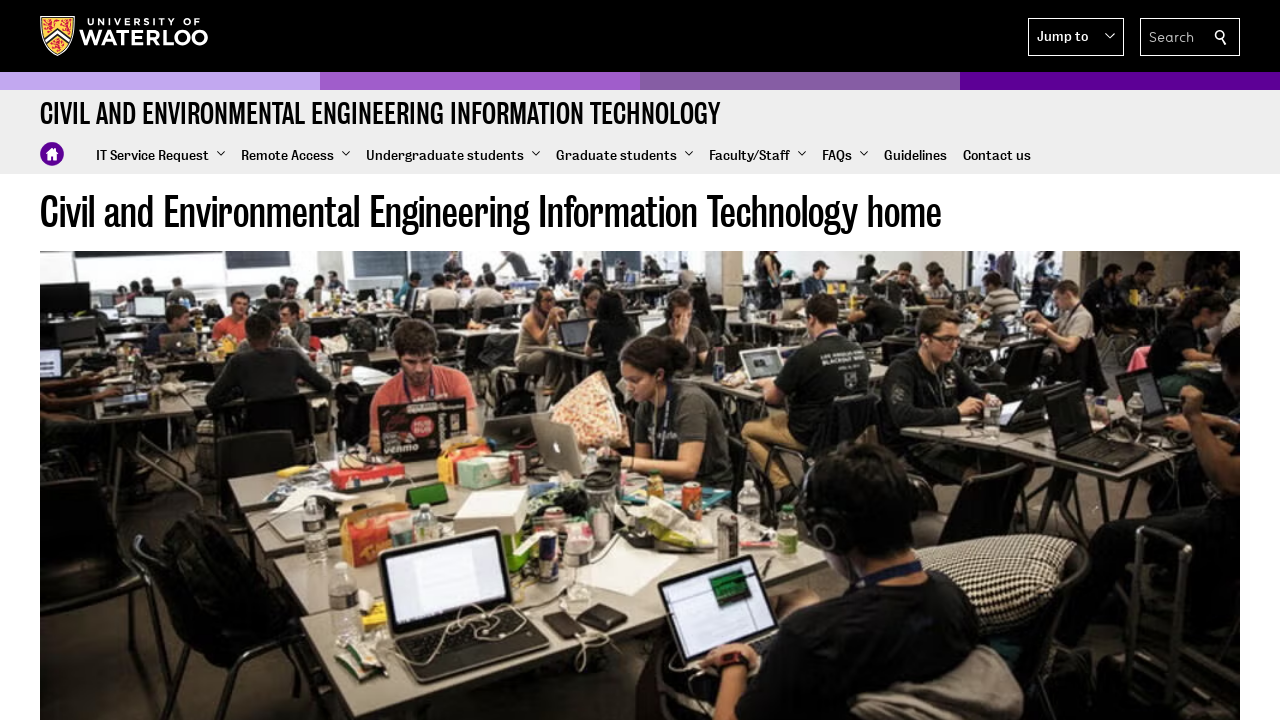

Clicked main menu item 4 to re-open submenu at (758, 156) on nav >> nth=2 >> xpath=./div/div/ul/li/a >> nth=4
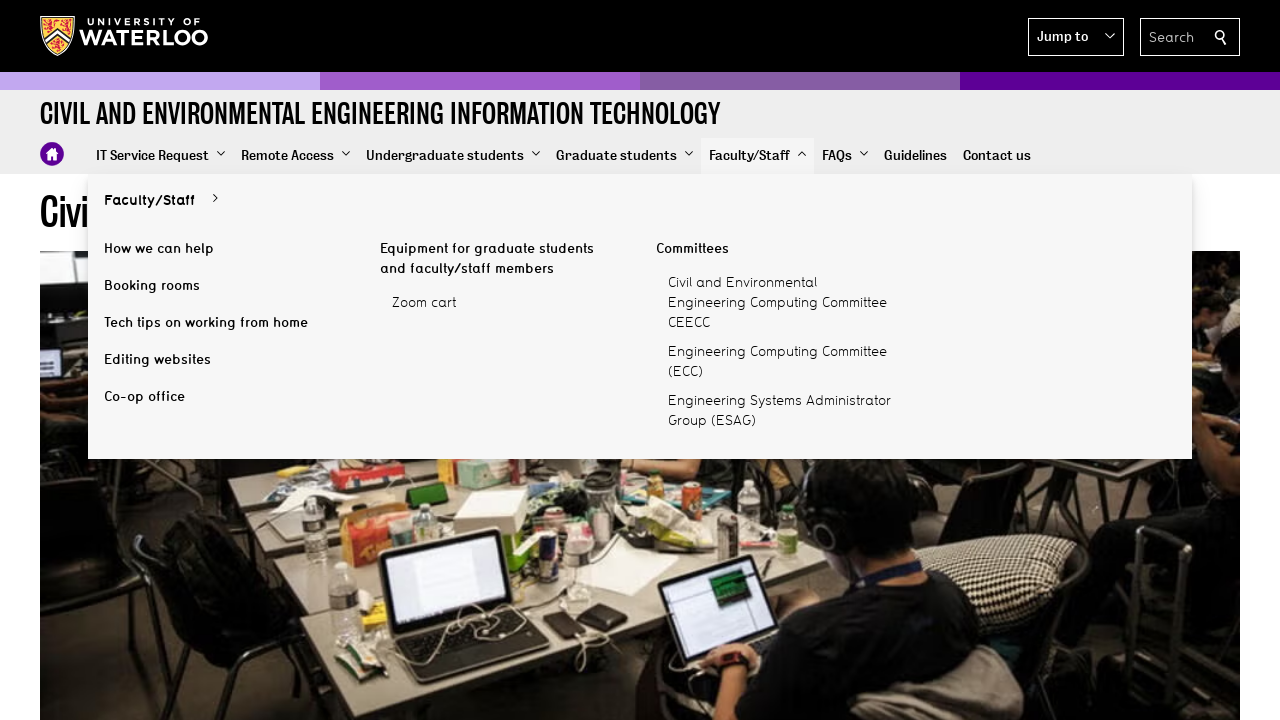

Waited for submenu to re-open
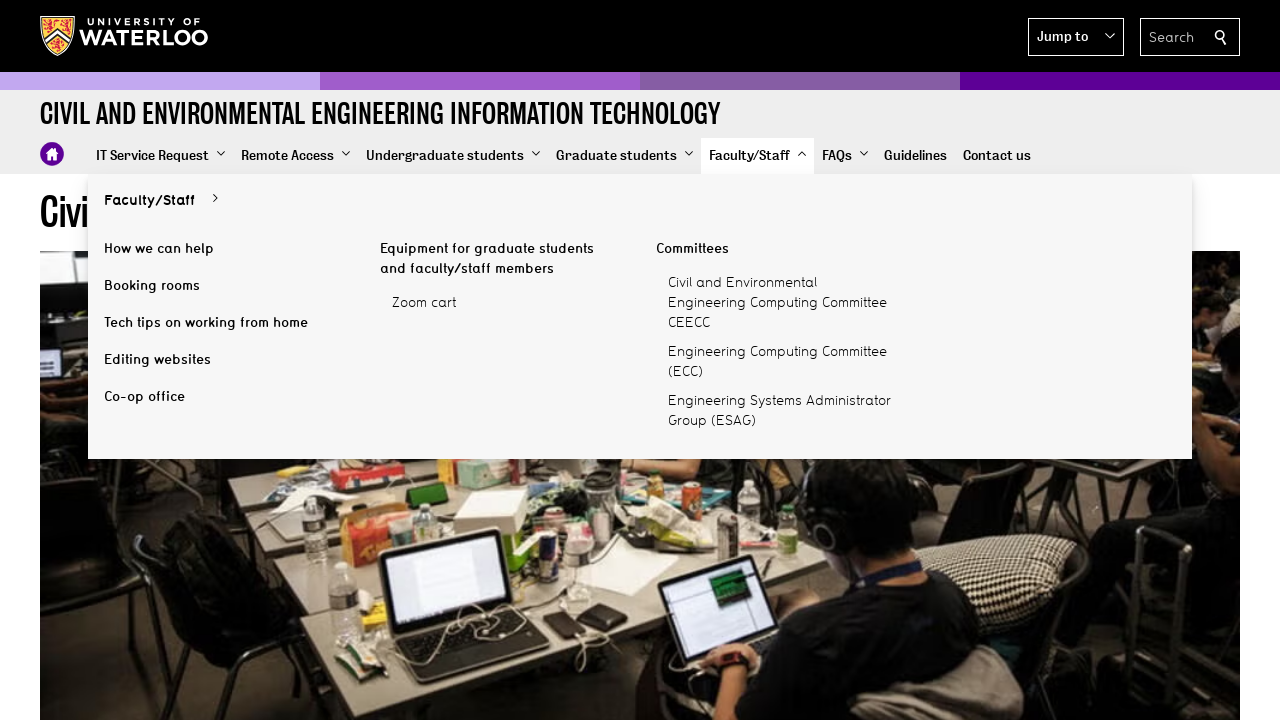

Refreshed main navigation items for submenu iteration 1 under menu 4
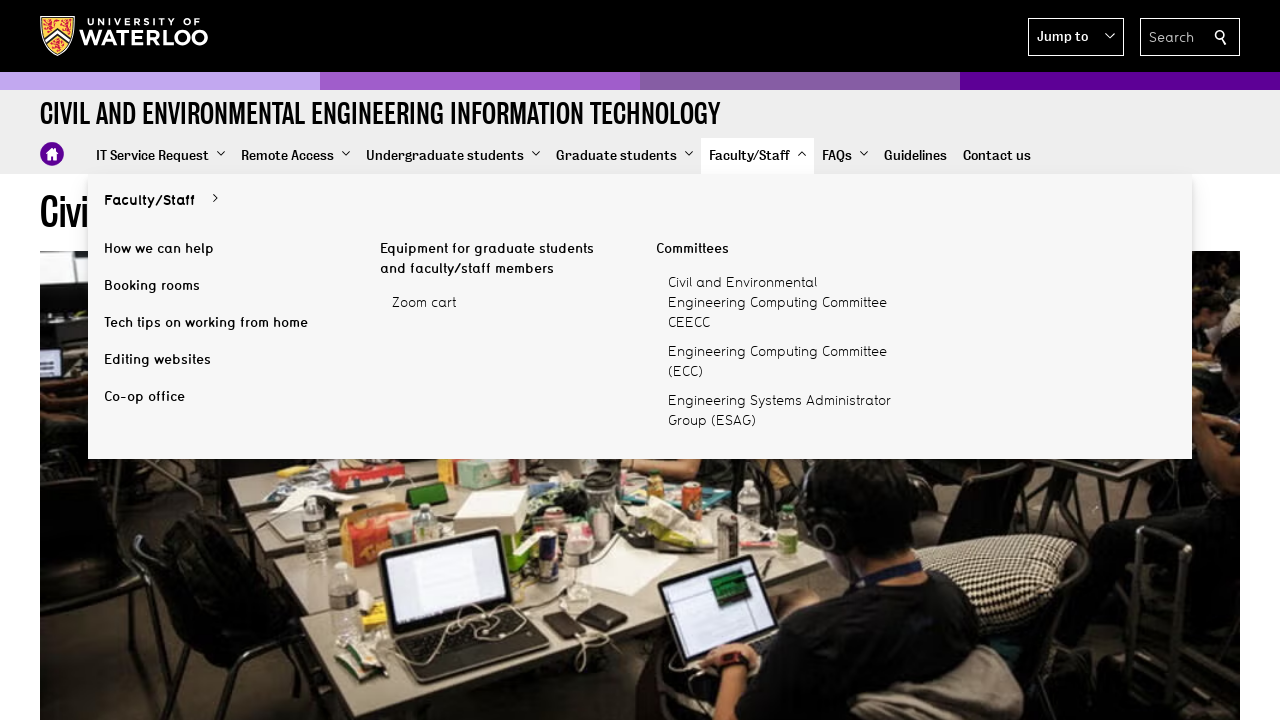

Refreshed submenu items for iteration 1
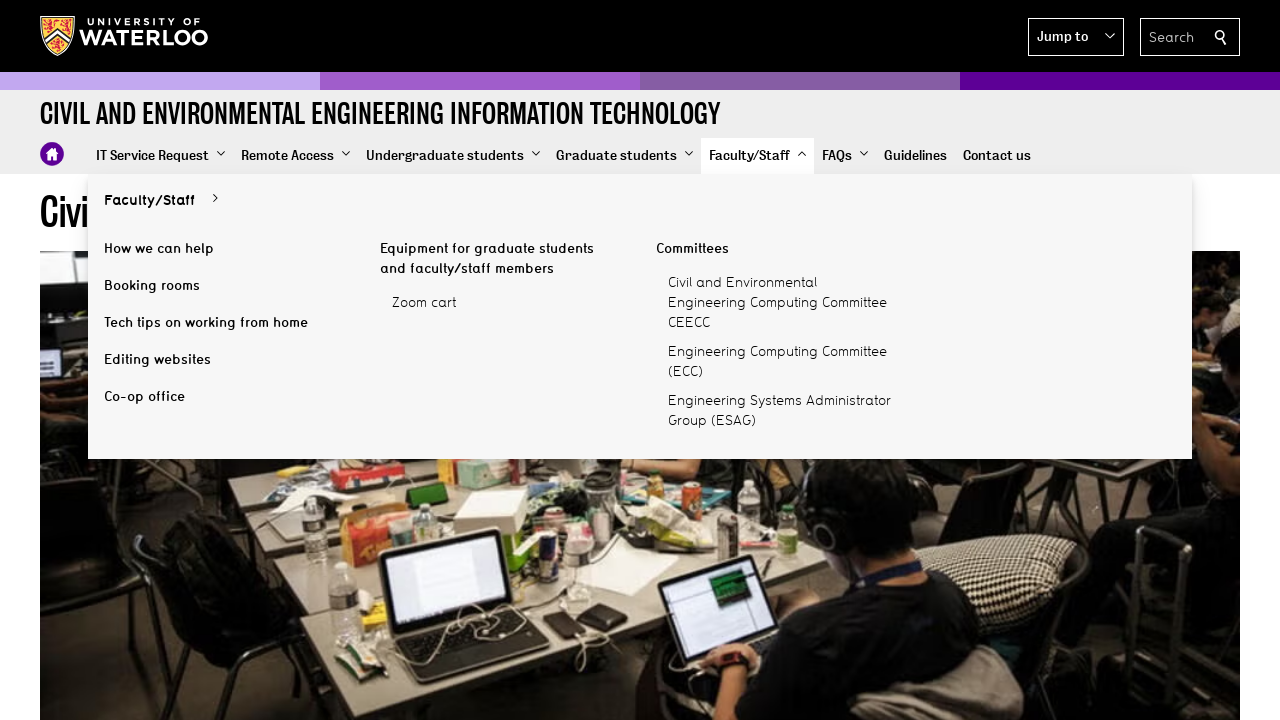

Retrieved class attribute for submenu item 1 under menu 4
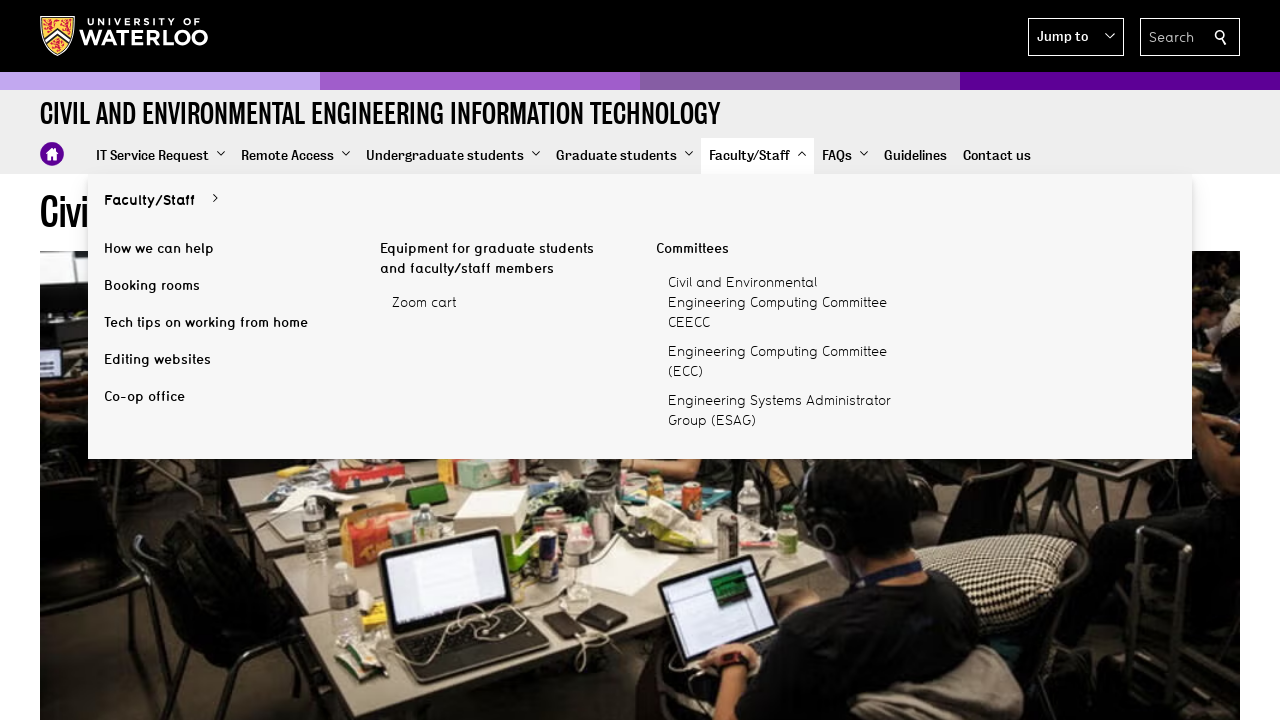

Clicked submenu item 1 under main menu item 4 at (226, 249) on nav >> nth=2 >> xpath=./div/div/ul/li/a >> nth=4 >> xpath=../ul/li/a >> nth=1
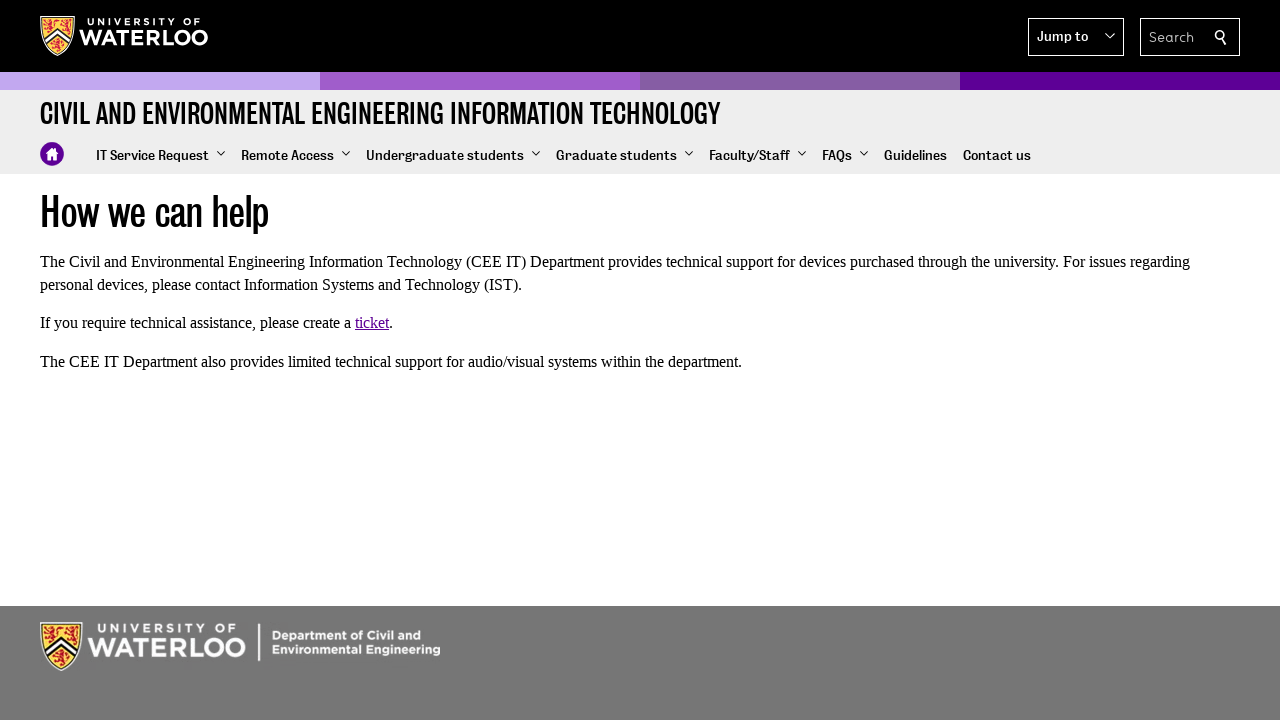

Waited for page to load after clicking submenu item
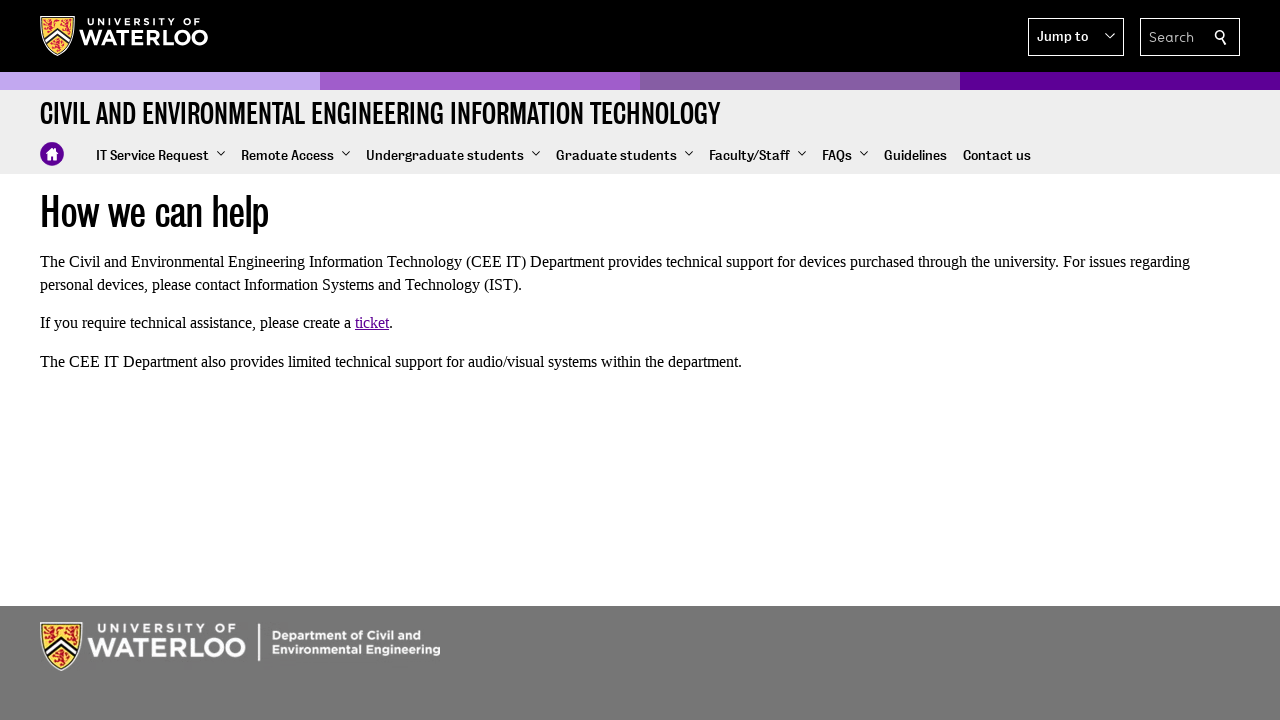

Navigated back from submenu item
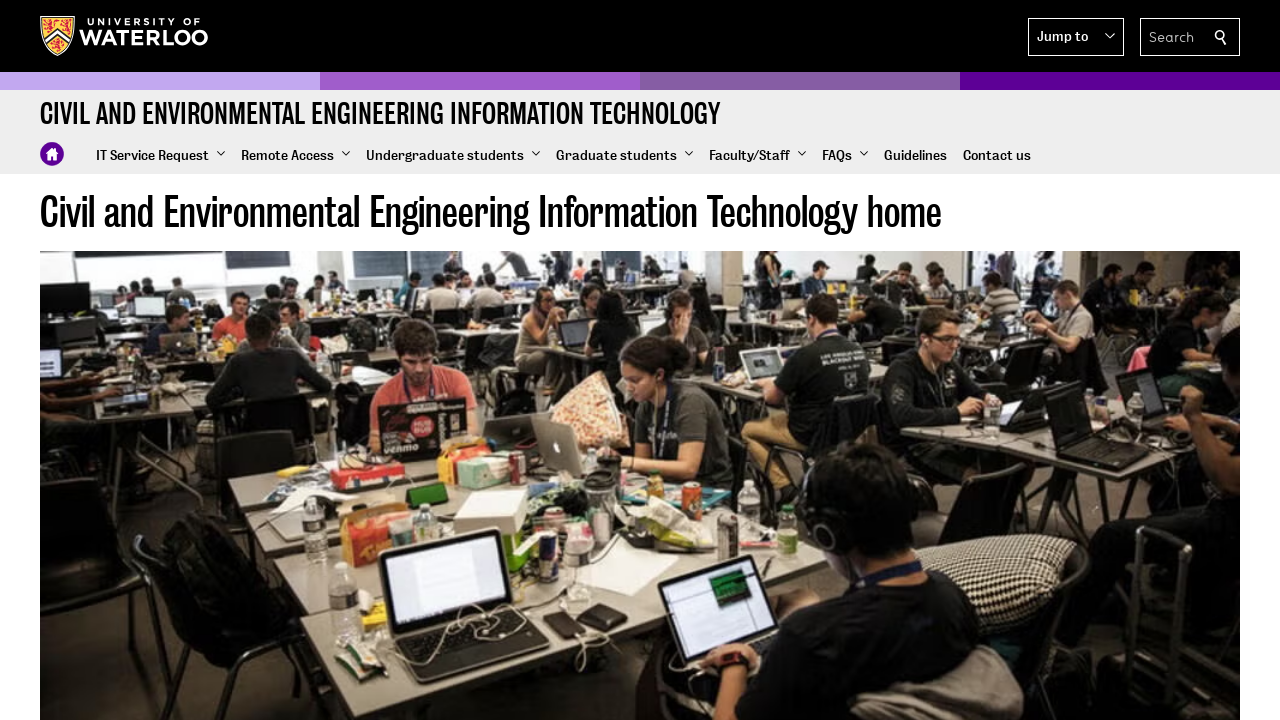

Waited for page to load after navigating back
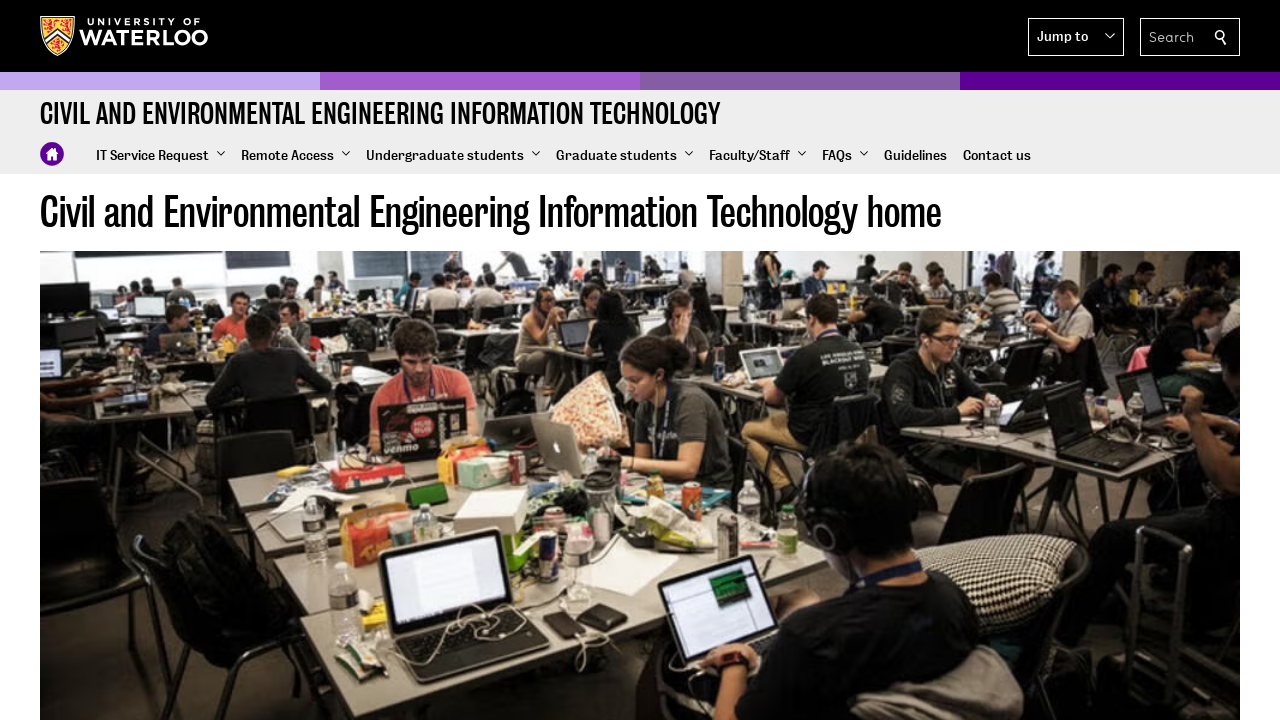

Refreshed navigation items to re-open submenu
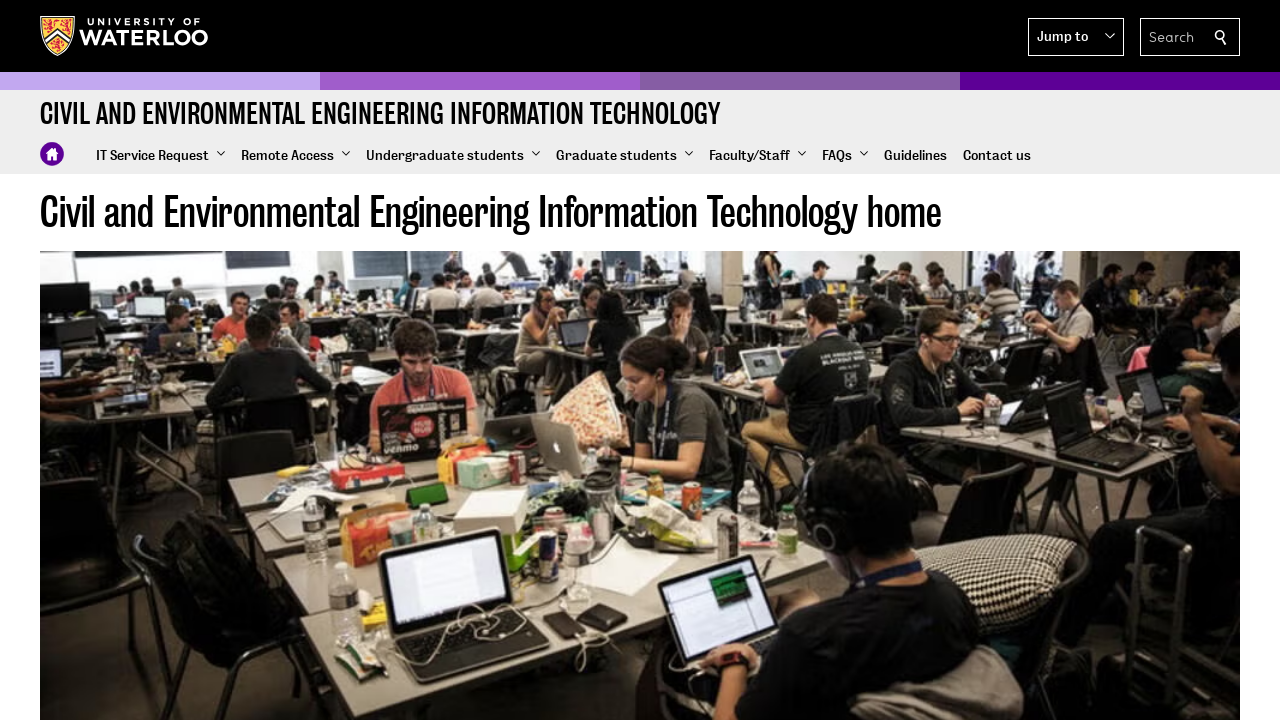

Clicked main menu item 4 to re-open submenu at (758, 156) on nav >> nth=2 >> xpath=./div/div/ul/li/a >> nth=4
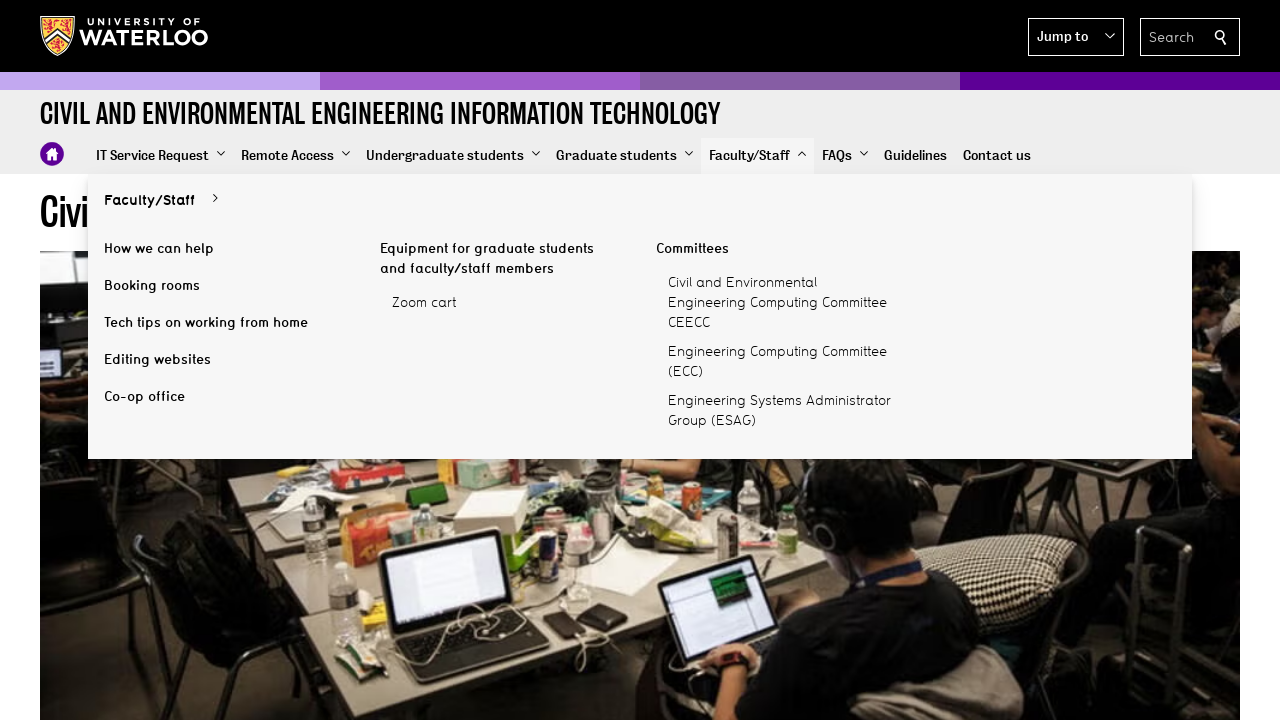

Waited for submenu to re-open
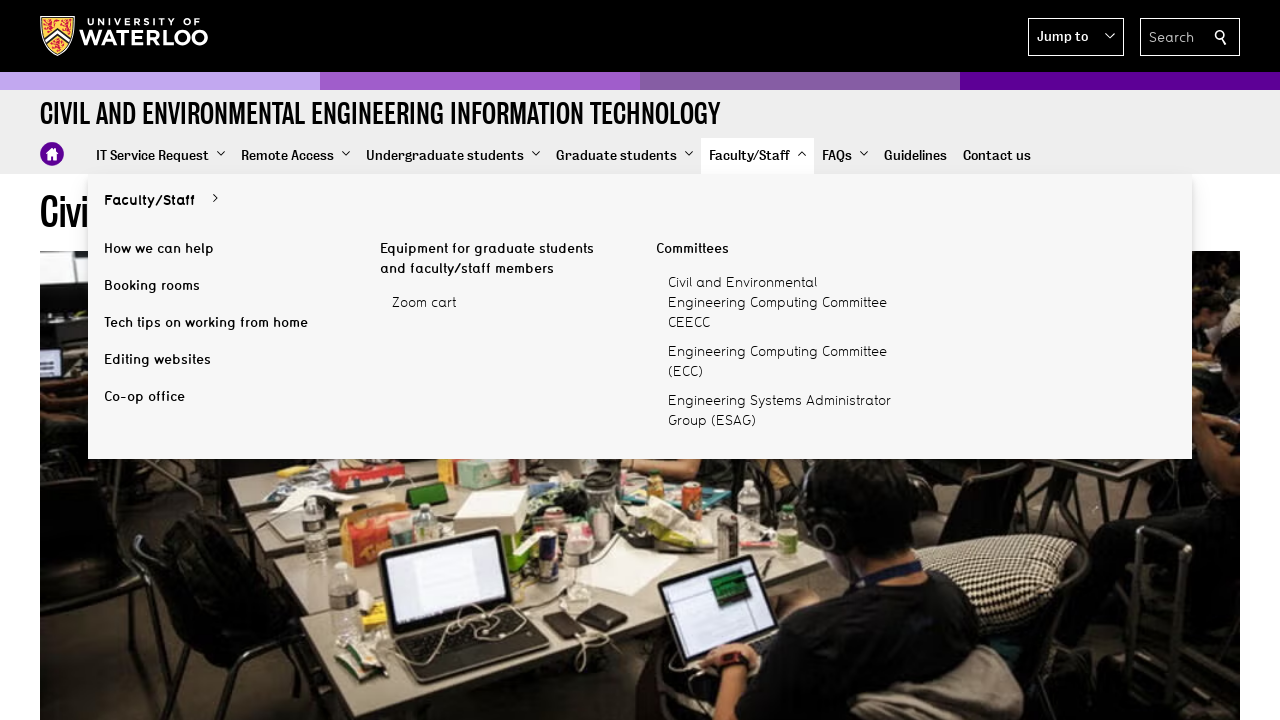

Refreshed main navigation items for submenu iteration 2 under menu 4
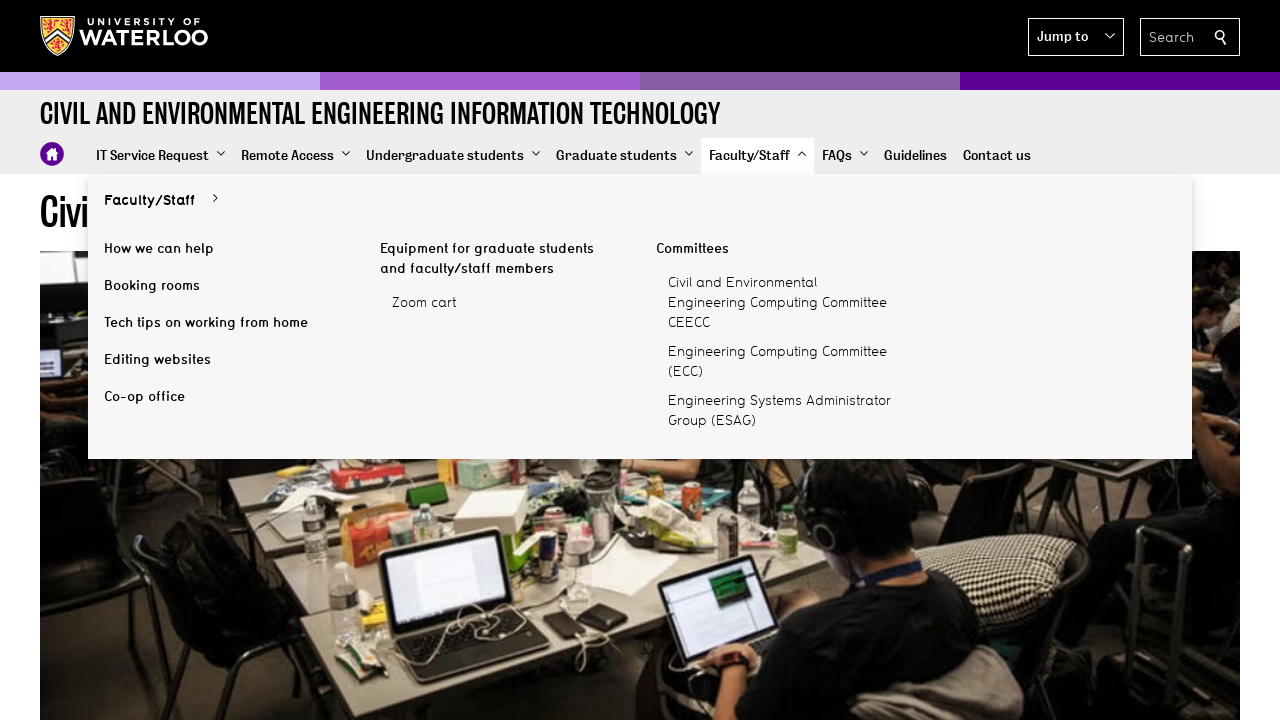

Refreshed submenu items for iteration 2
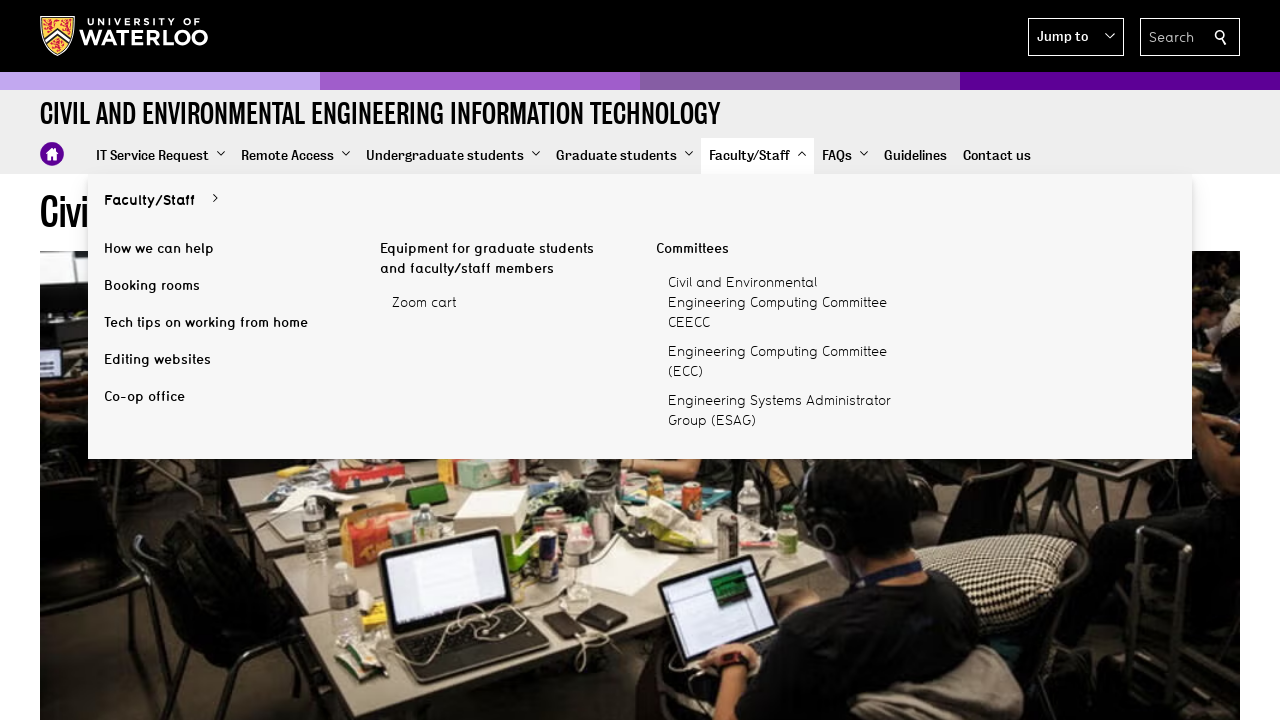

Retrieved class attribute for submenu item 2 under menu 4
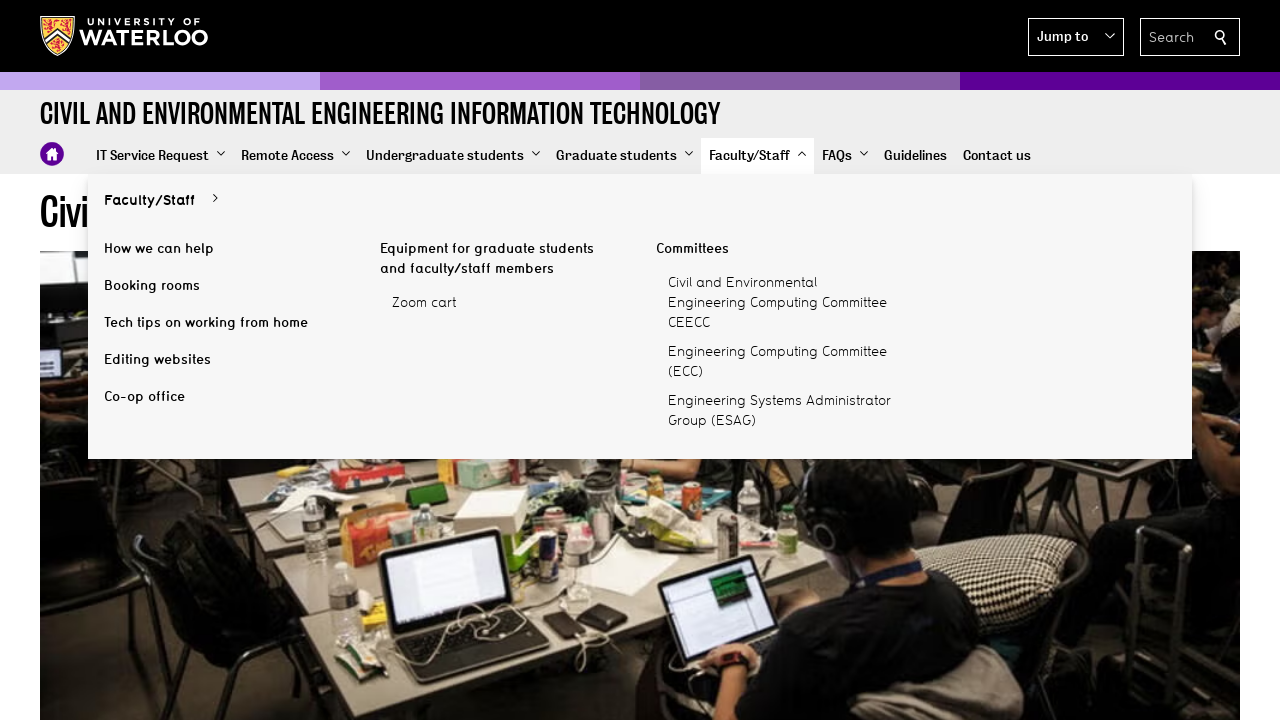

Clicked submenu item 2 under main menu item 4 at (226, 286) on nav >> nth=2 >> xpath=./div/div/ul/li/a >> nth=4 >> xpath=../ul/li/a >> nth=2
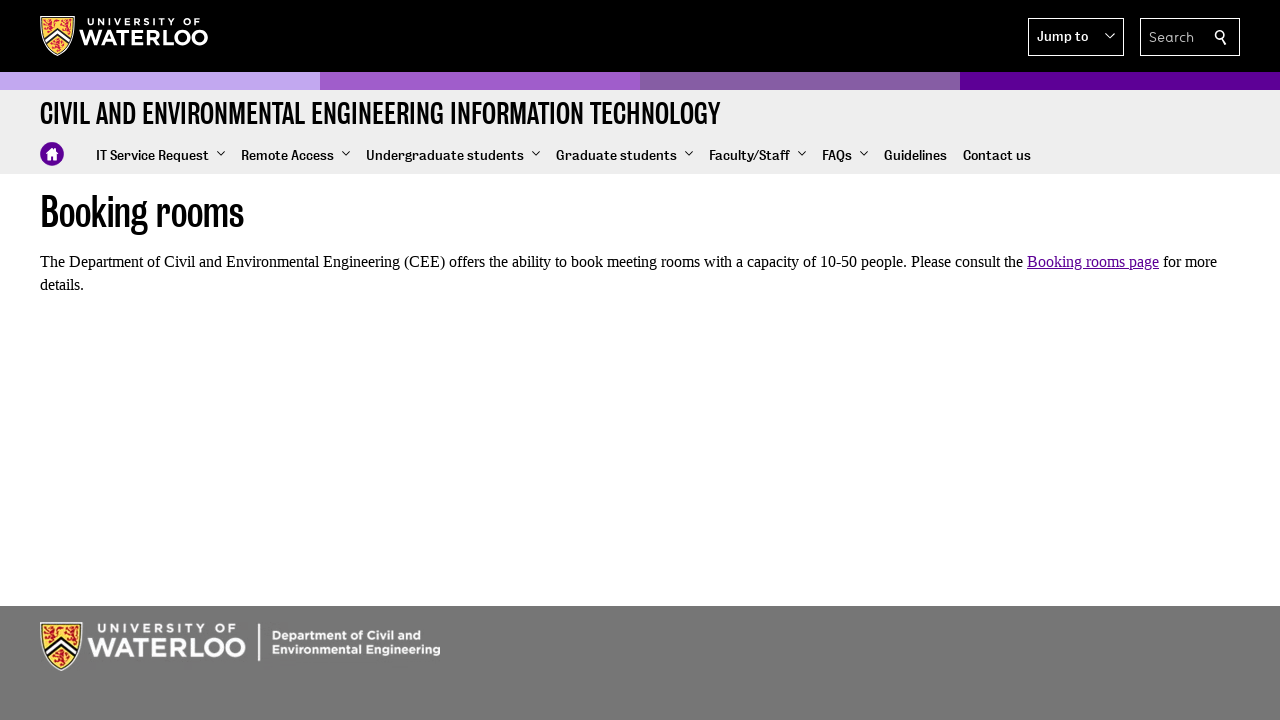

Waited for page to load after clicking submenu item
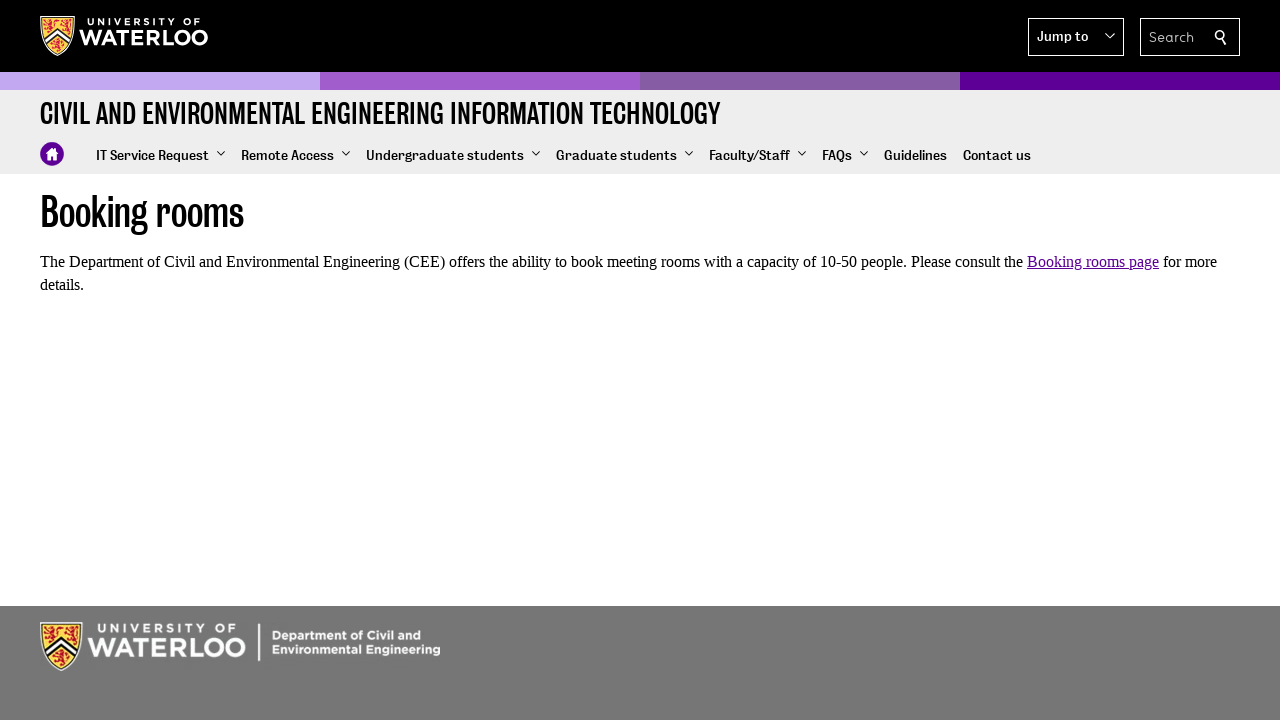

Navigated back from submenu item
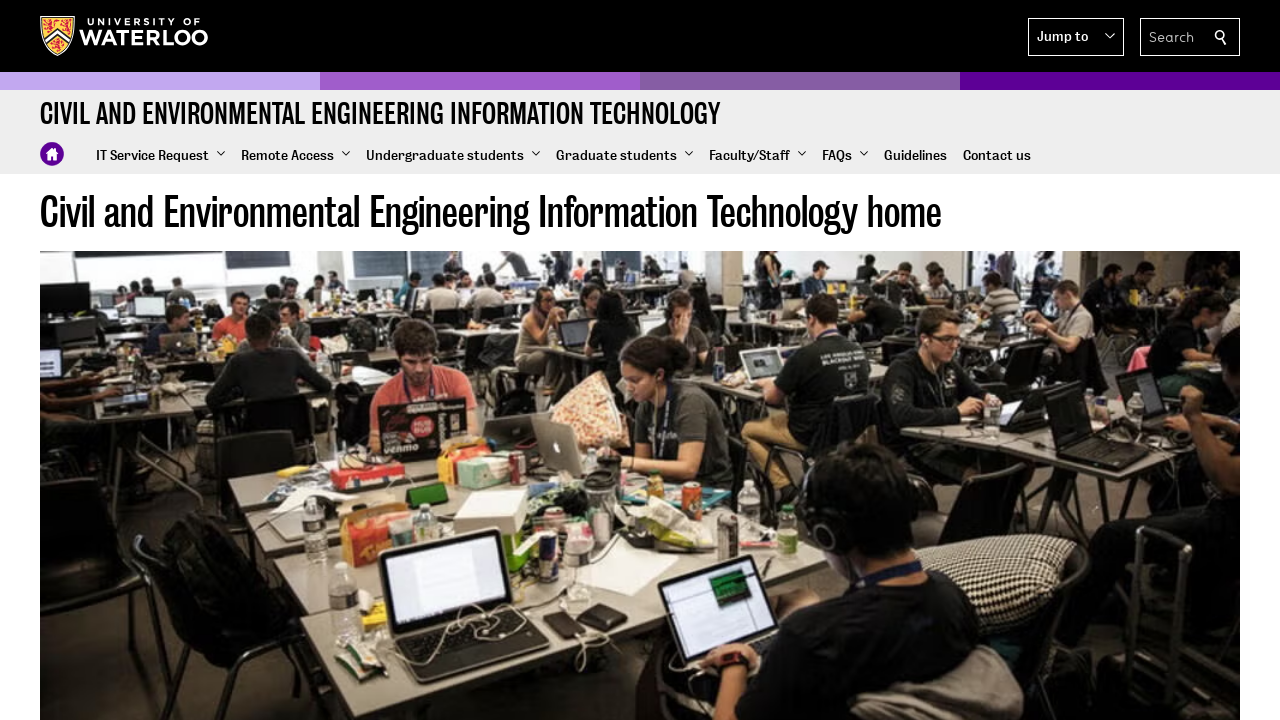

Waited for page to load after navigating back
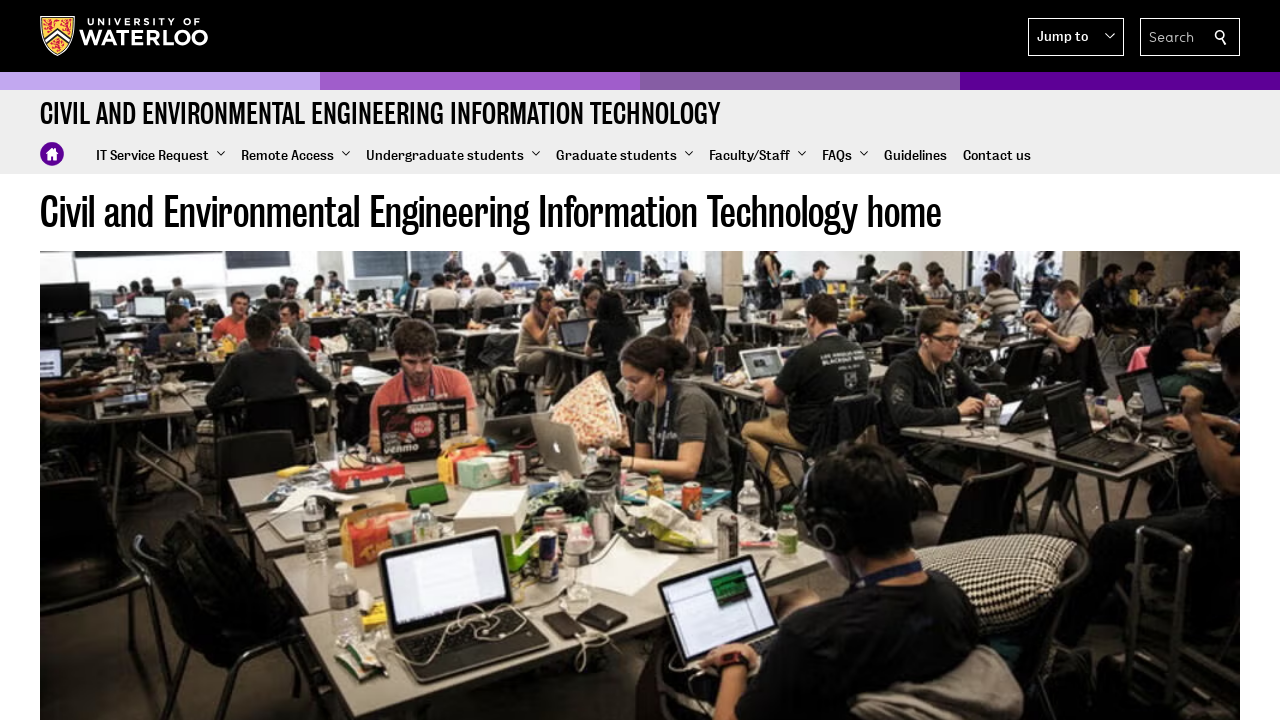

Refreshed navigation items to re-open submenu
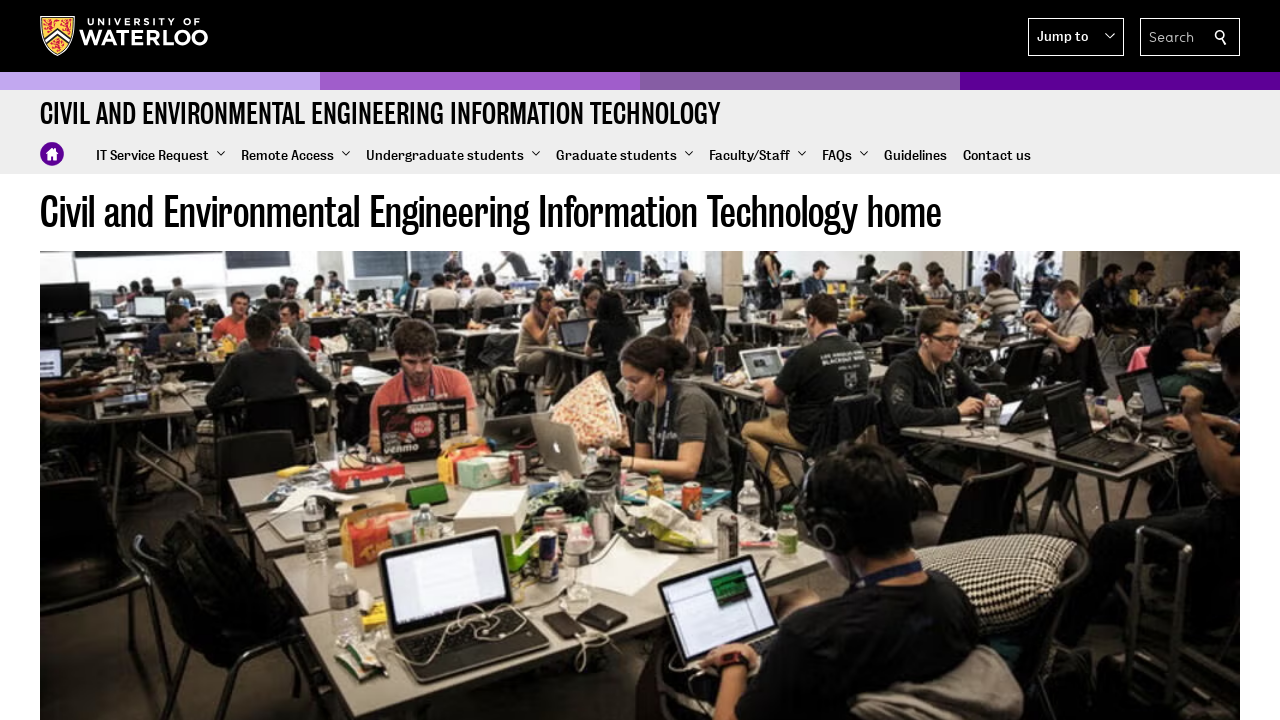

Clicked main menu item 4 to re-open submenu at (758, 156) on nav >> nth=2 >> xpath=./div/div/ul/li/a >> nth=4
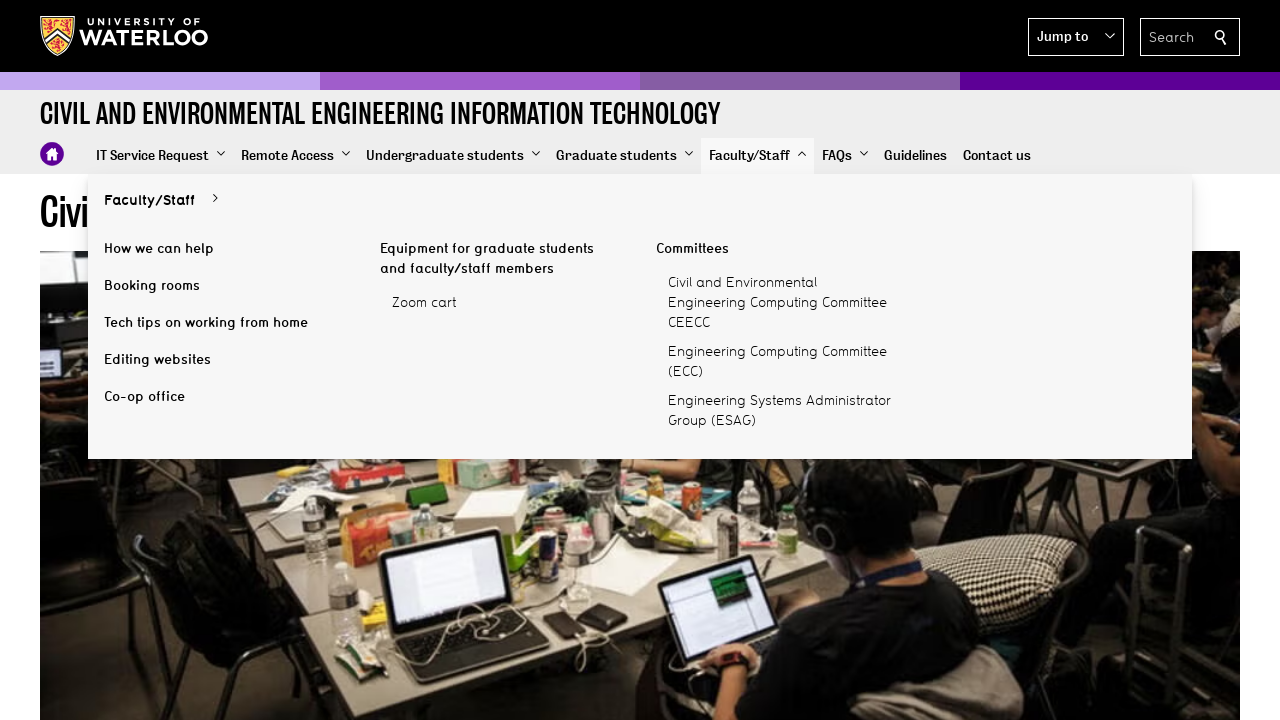

Waited for submenu to re-open
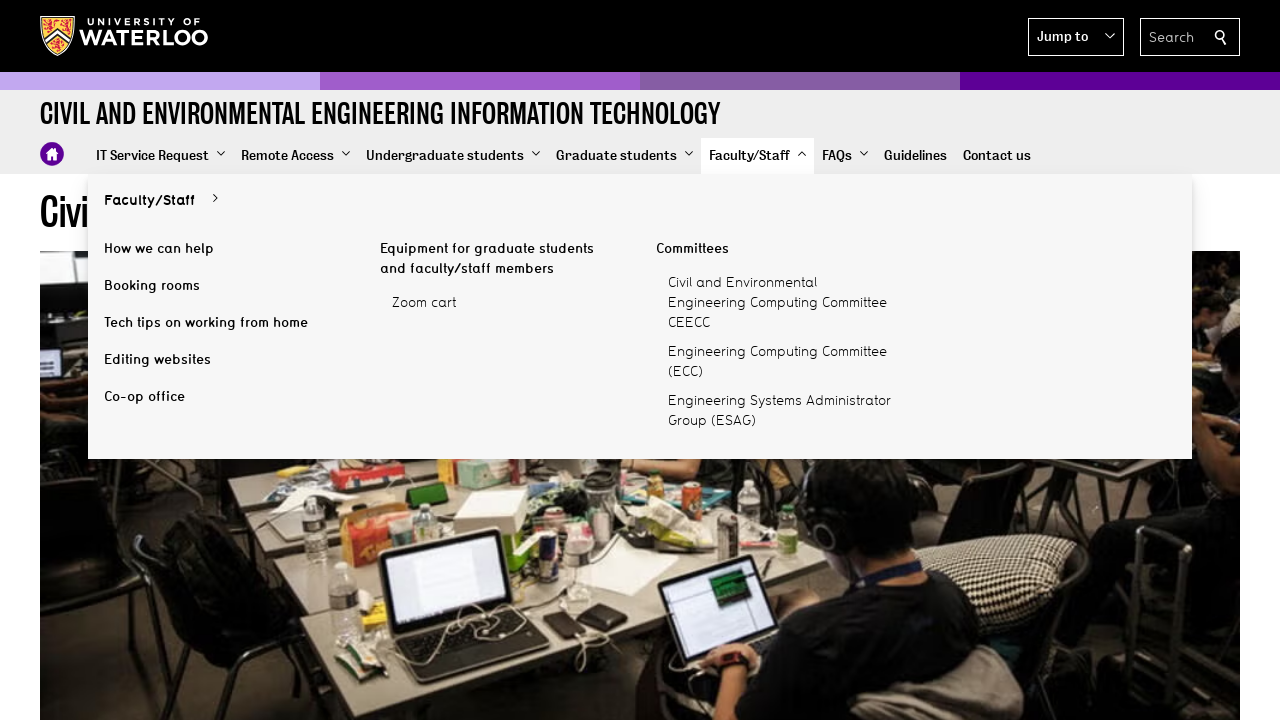

Refreshed main navigation items for submenu iteration 3 under menu 4
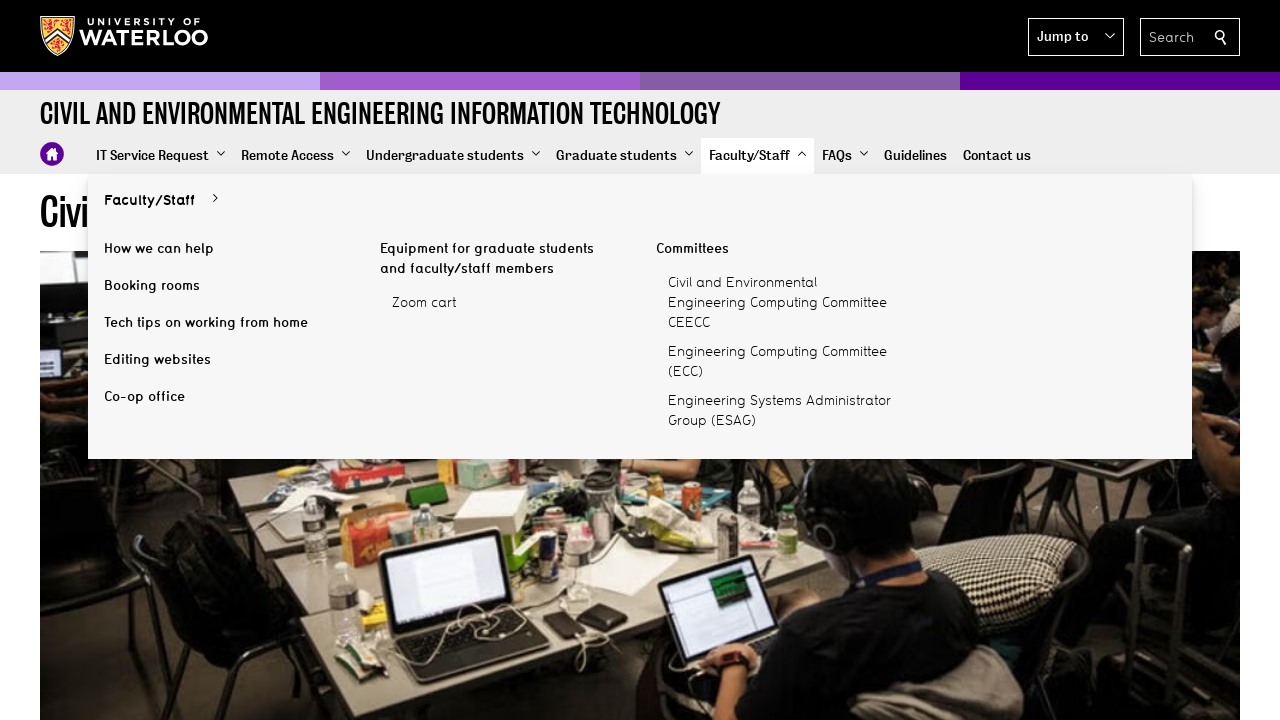

Refreshed submenu items for iteration 3
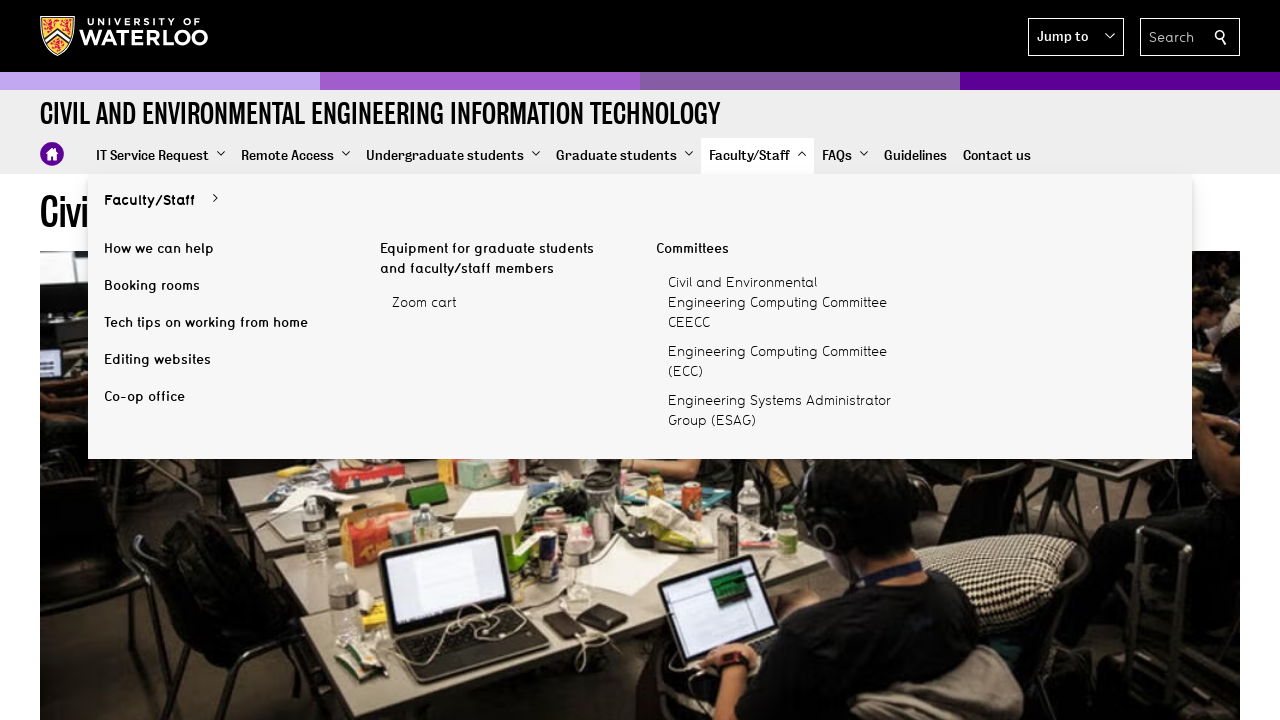

Retrieved class attribute for submenu item 3 under menu 4
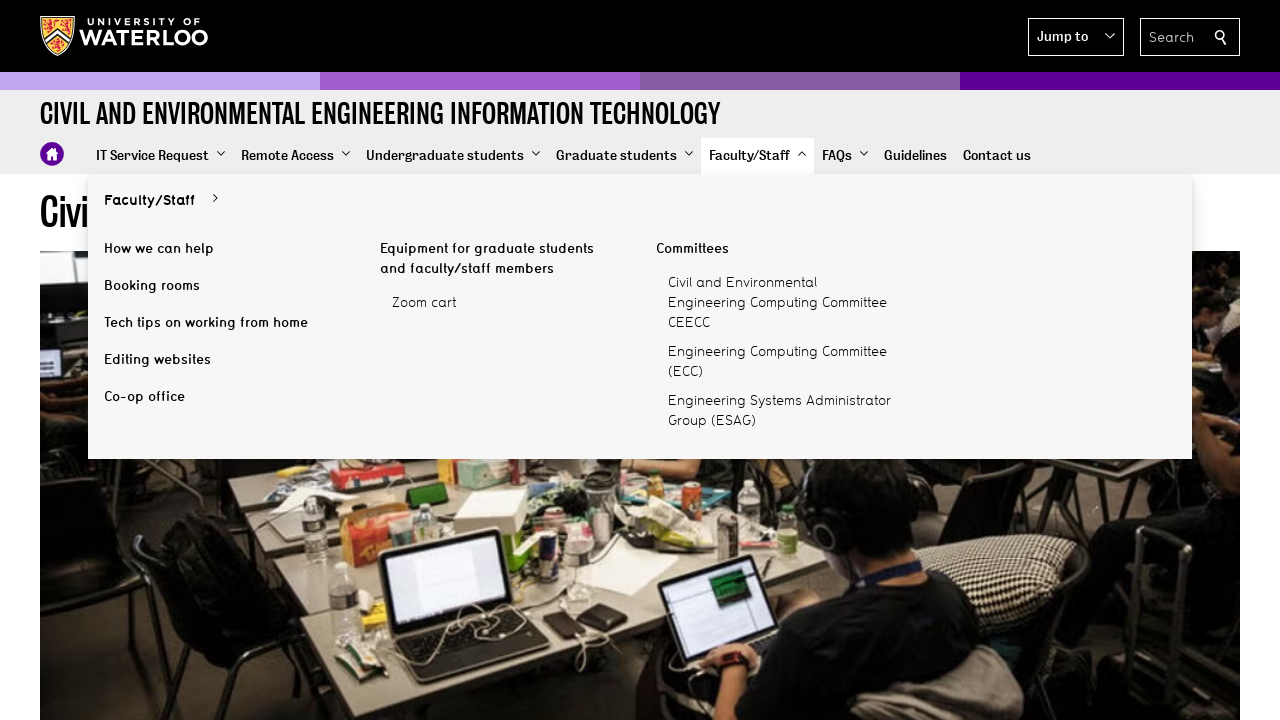

Clicked submenu item 3 under main menu item 4 at (226, 323) on nav >> nth=2 >> xpath=./div/div/ul/li/a >> nth=4 >> xpath=../ul/li/a >> nth=3
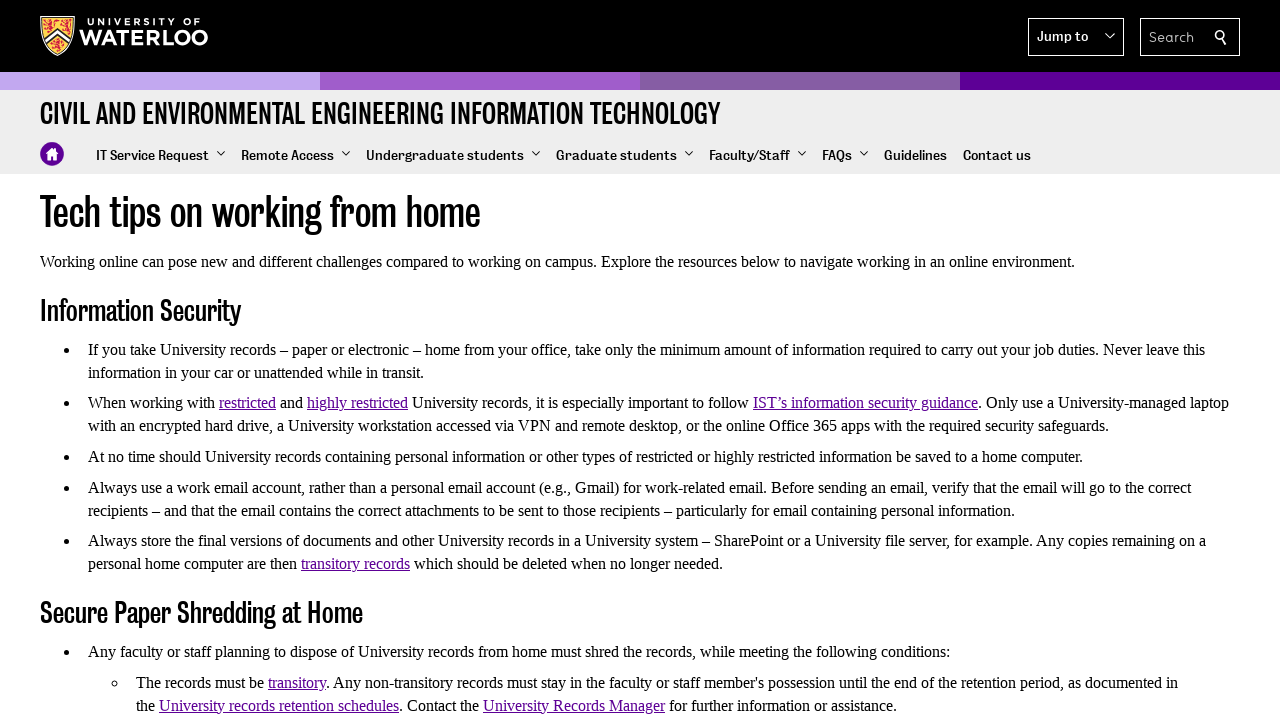

Waited for page to load after clicking submenu item
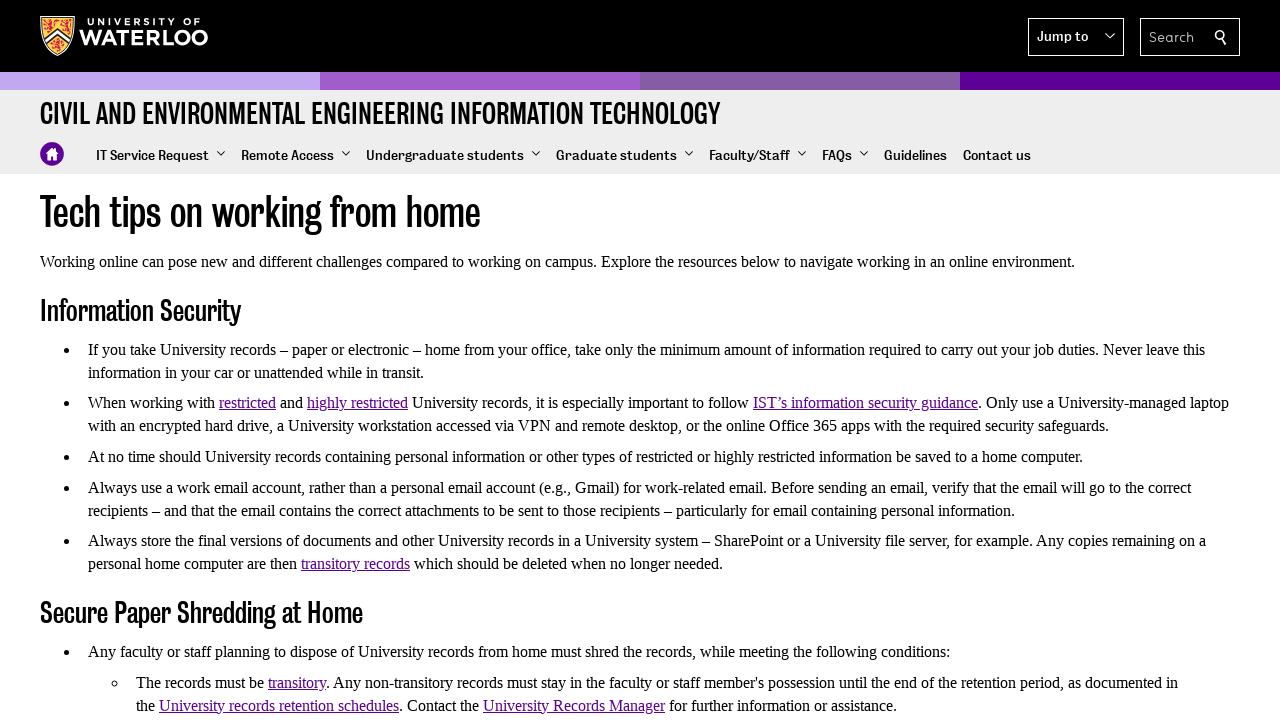

Navigated back from submenu item
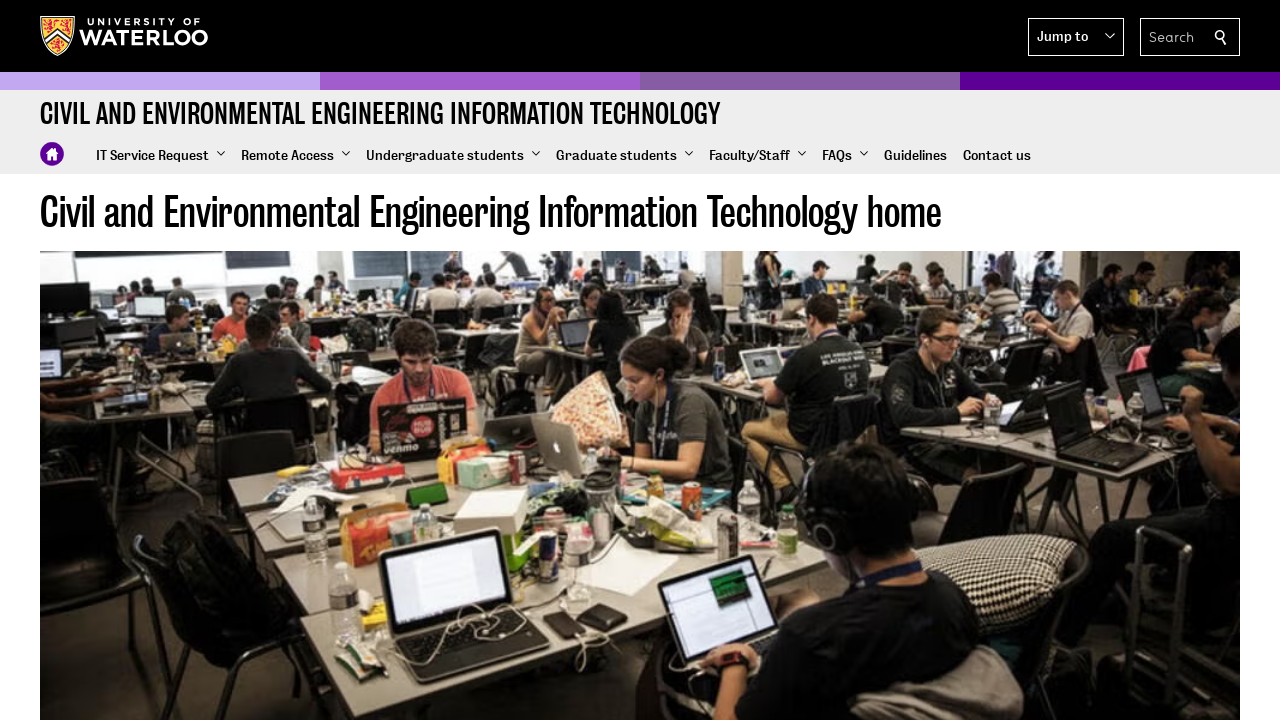

Waited for page to load after navigating back
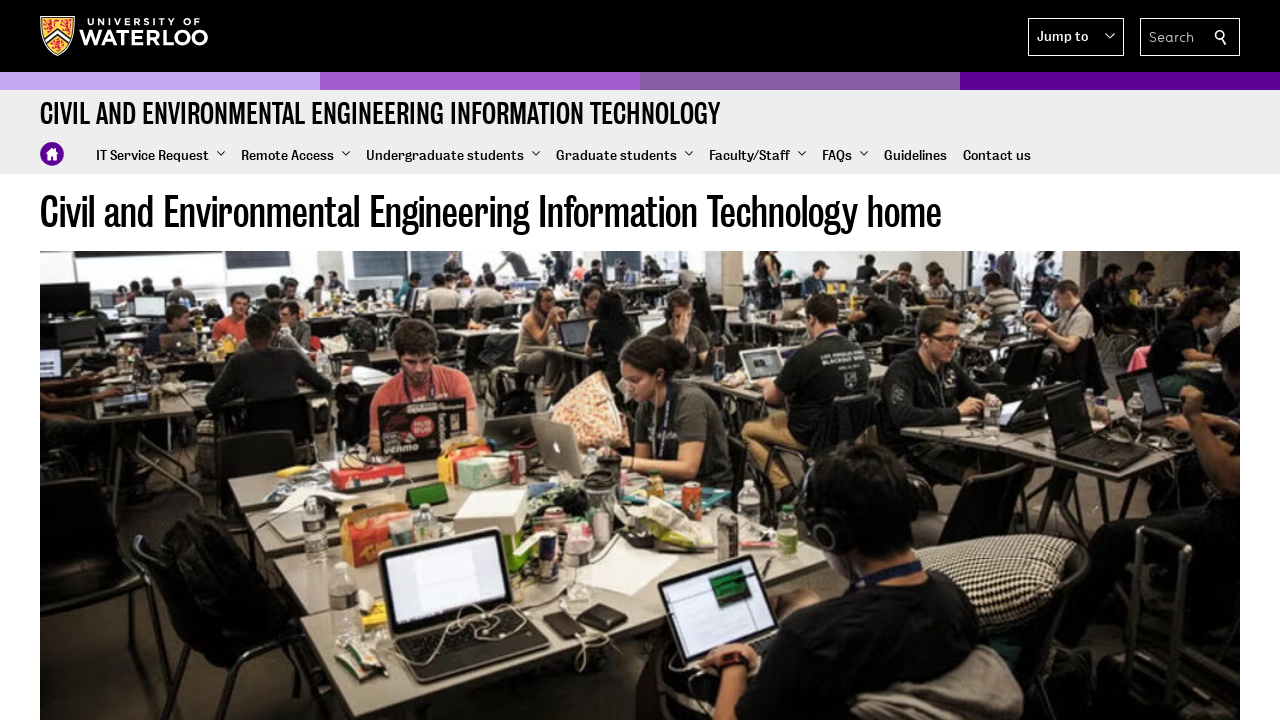

Refreshed navigation items to re-open submenu
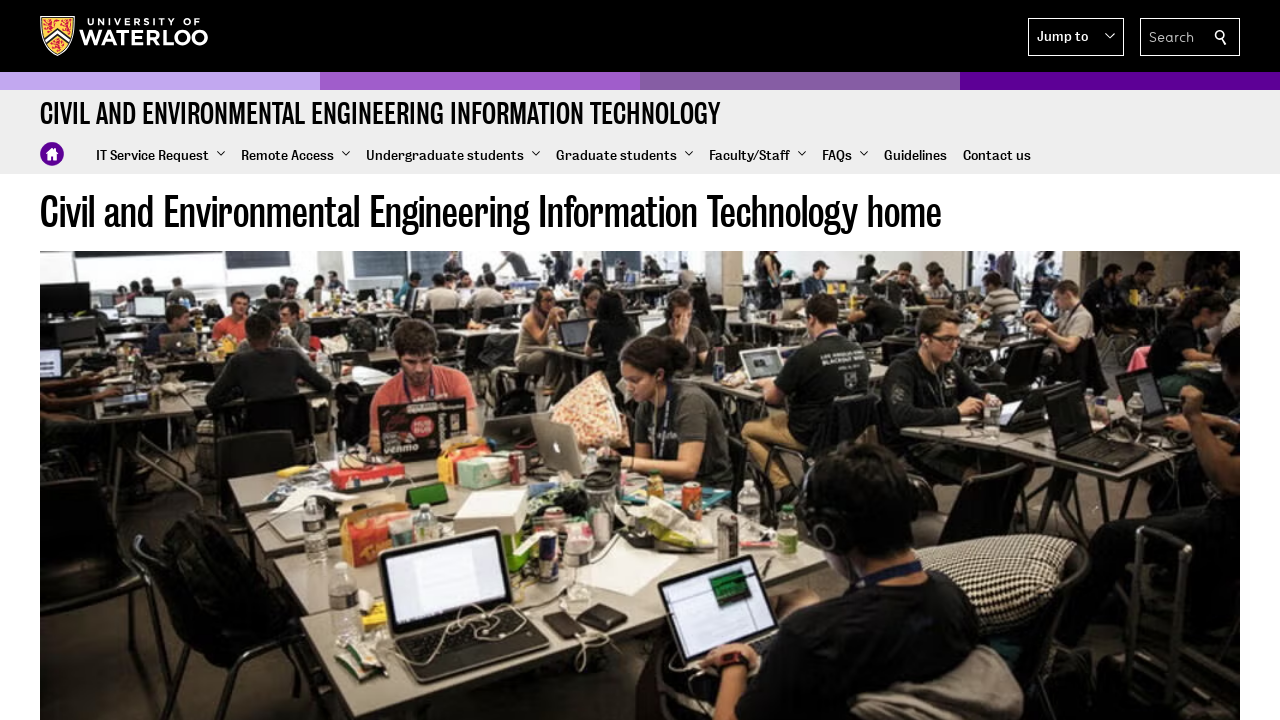

Clicked main menu item 4 to re-open submenu at (758, 156) on nav >> nth=2 >> xpath=./div/div/ul/li/a >> nth=4
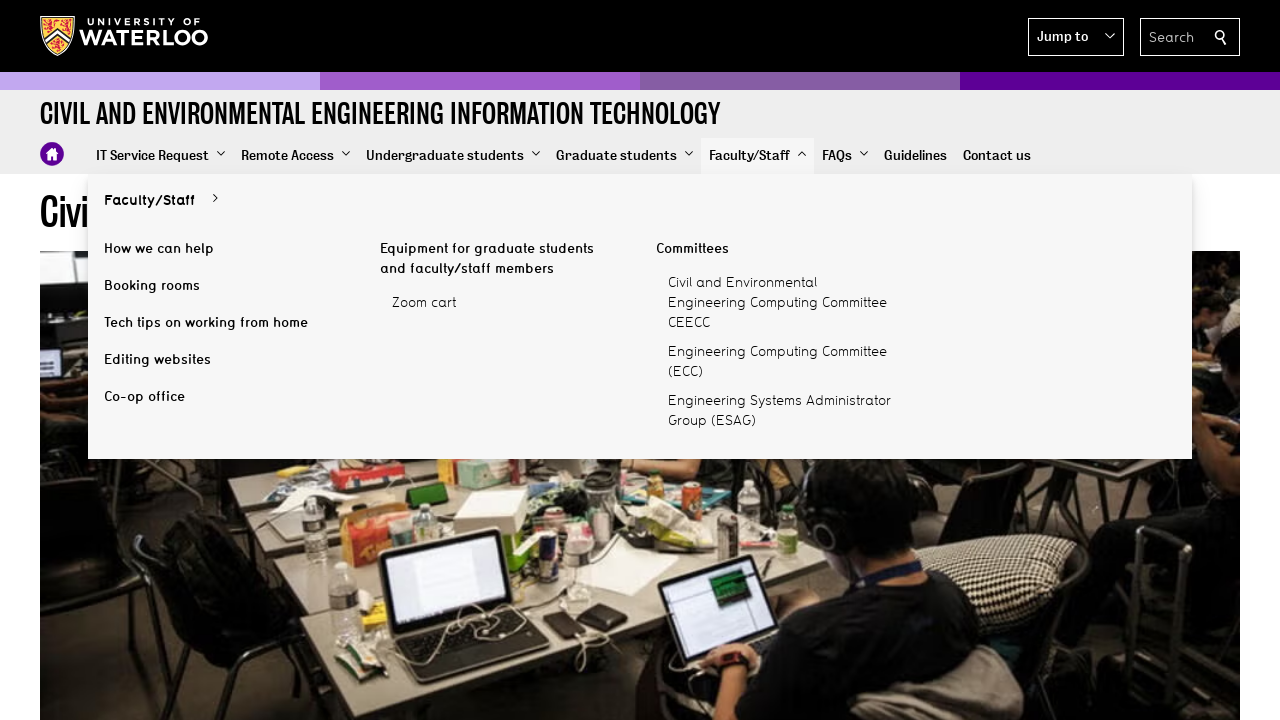

Waited for submenu to re-open
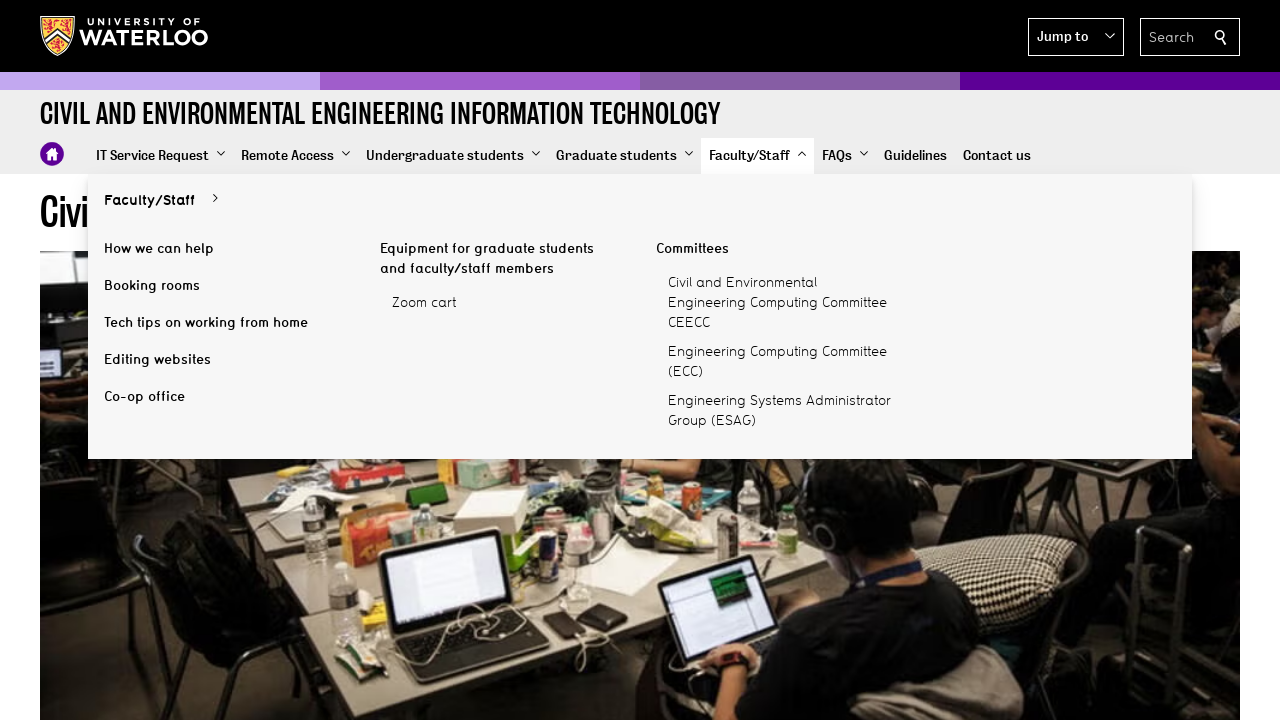

Refreshed main navigation items for submenu iteration 4 under menu 4
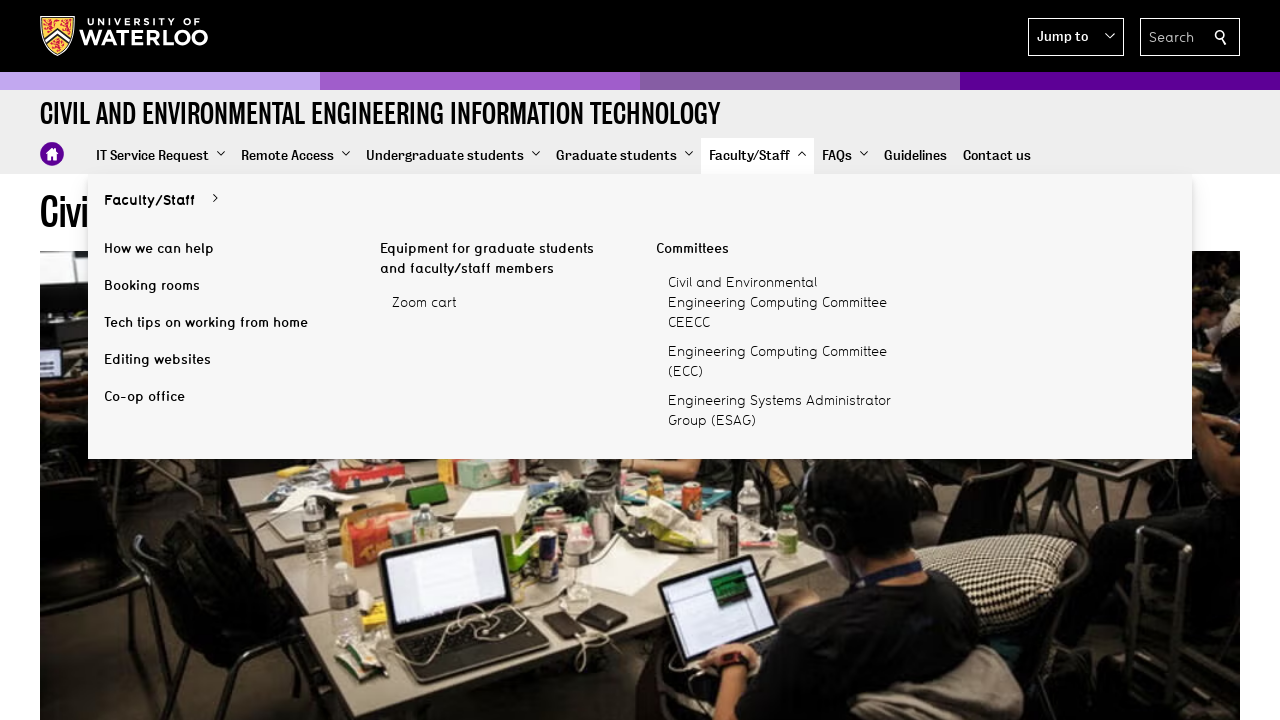

Refreshed submenu items for iteration 4
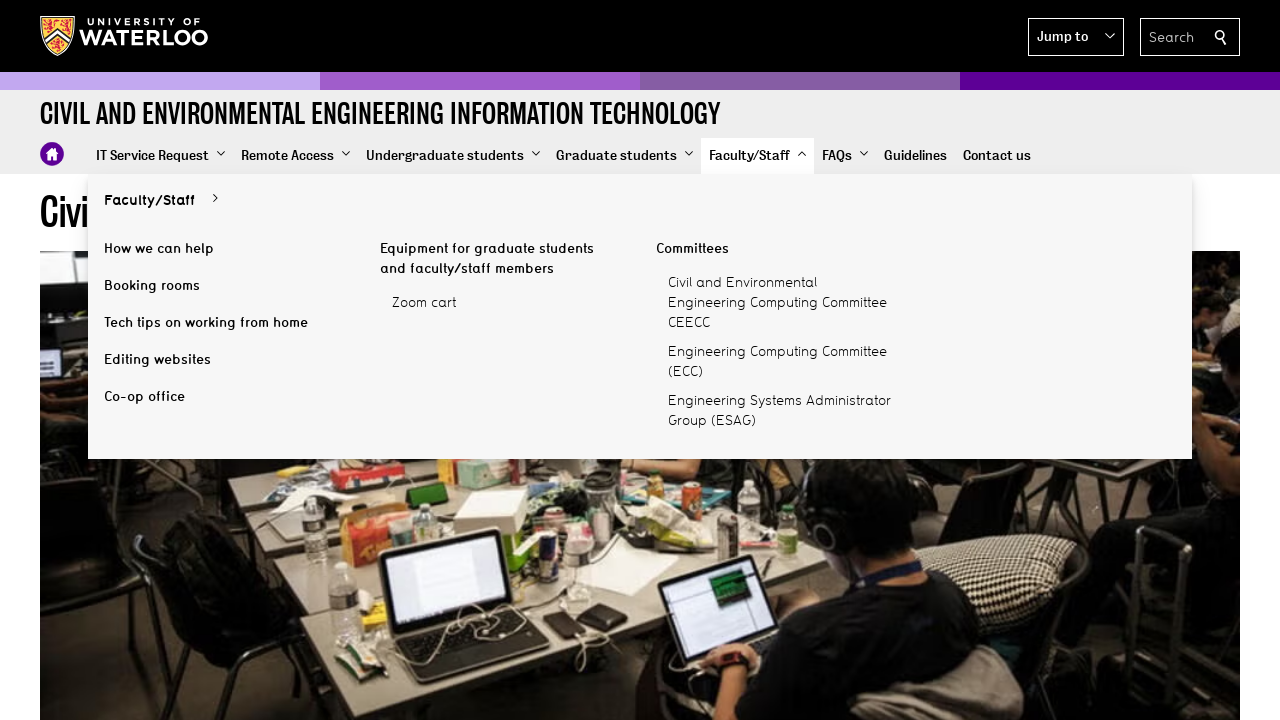

Retrieved class attribute for submenu item 4 under menu 4
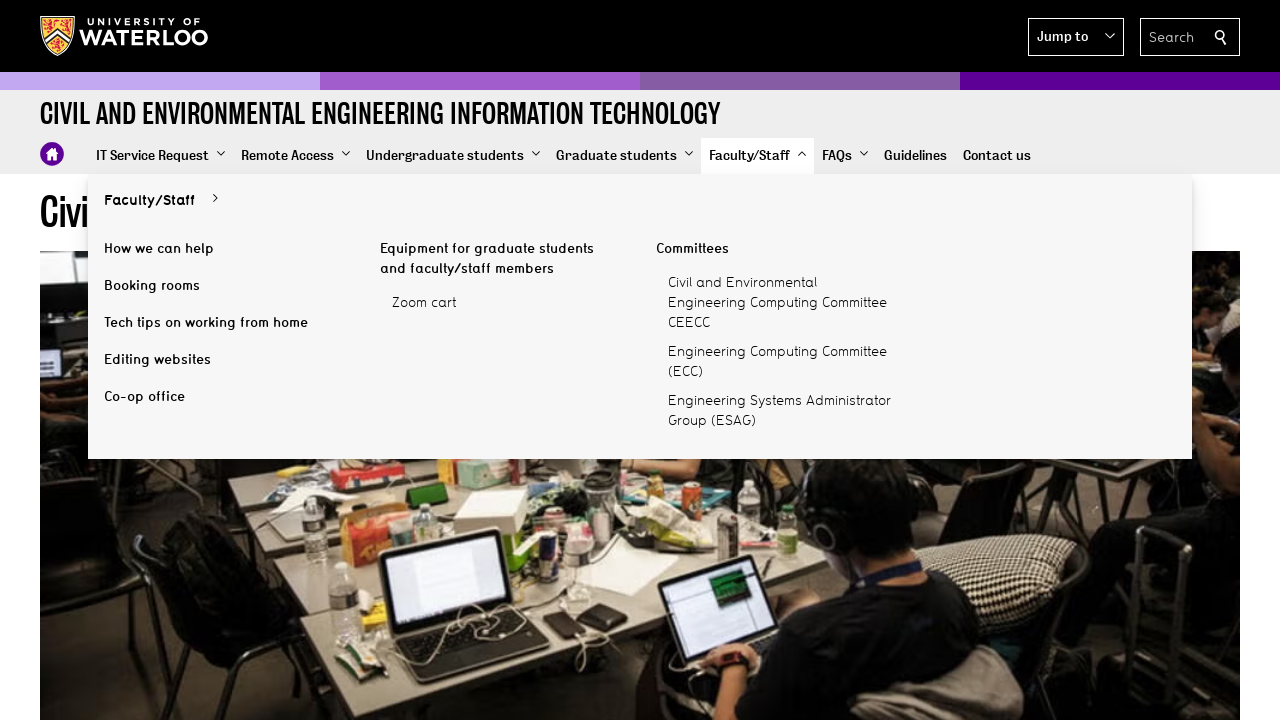

Clicked submenu item 4 under main menu item 4 at (226, 360) on nav >> nth=2 >> xpath=./div/div/ul/li/a >> nth=4 >> xpath=../ul/li/a >> nth=4
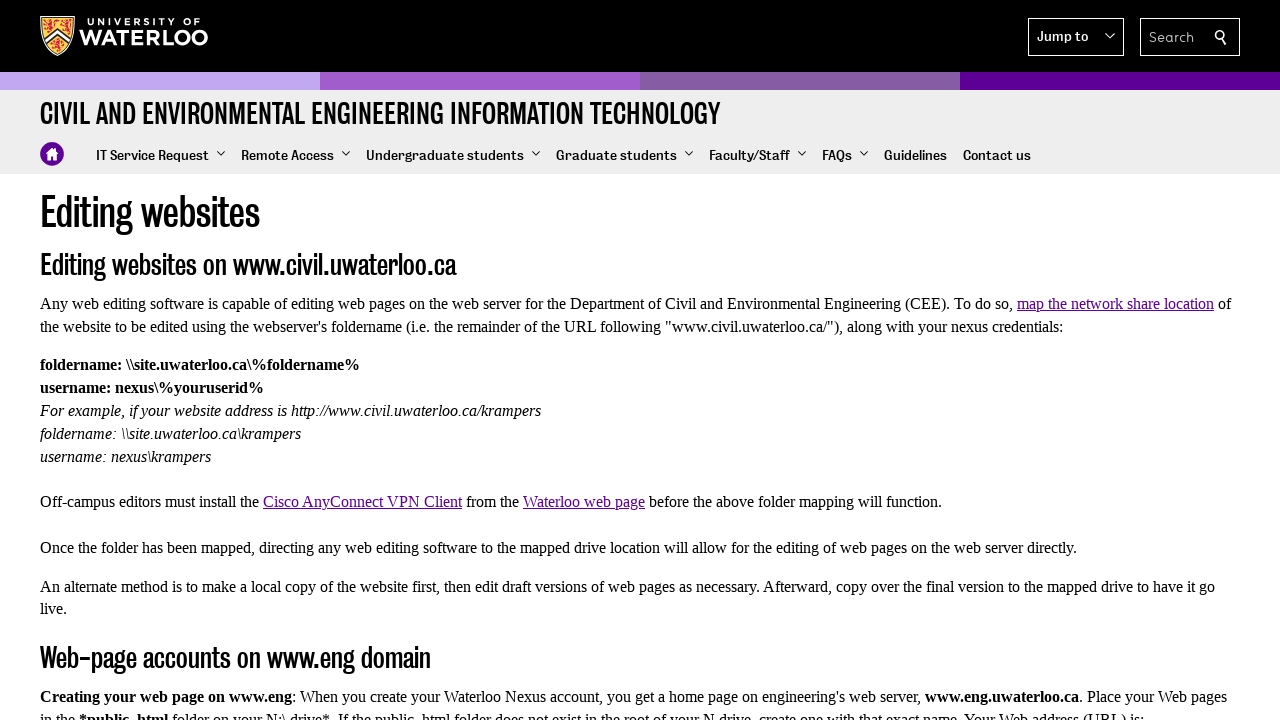

Waited for page to load after clicking submenu item
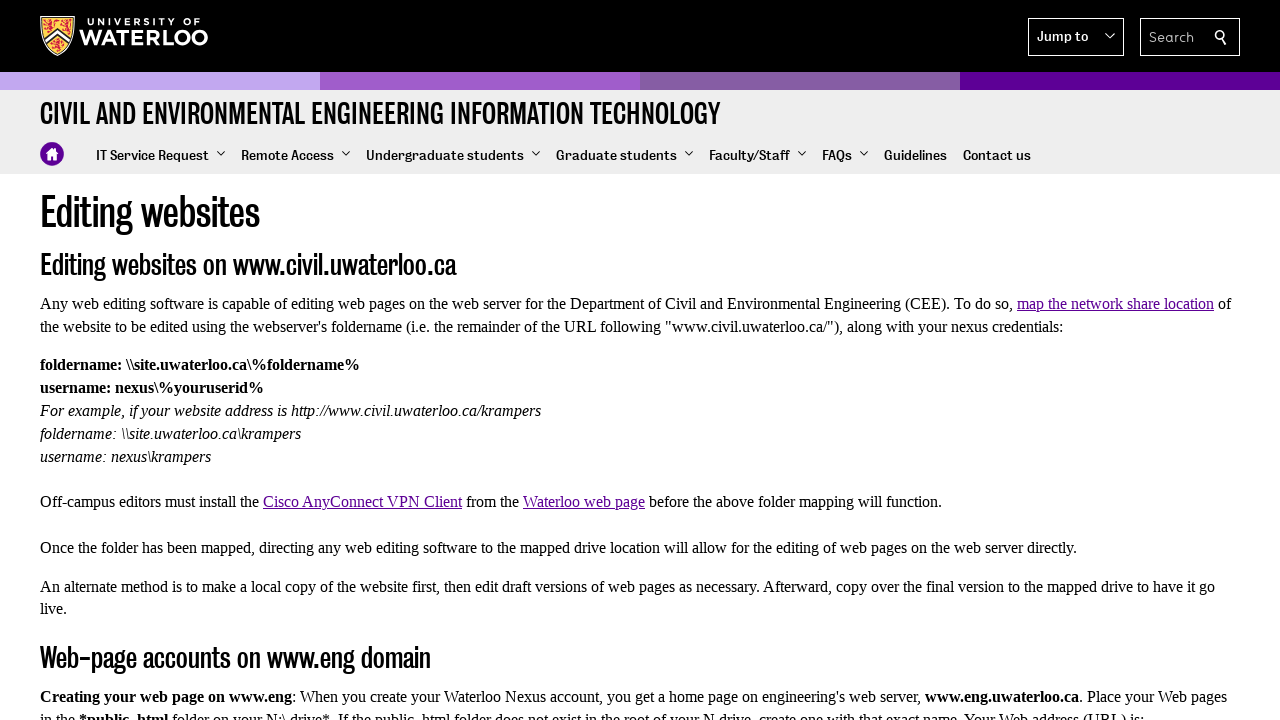

Navigated back from submenu item
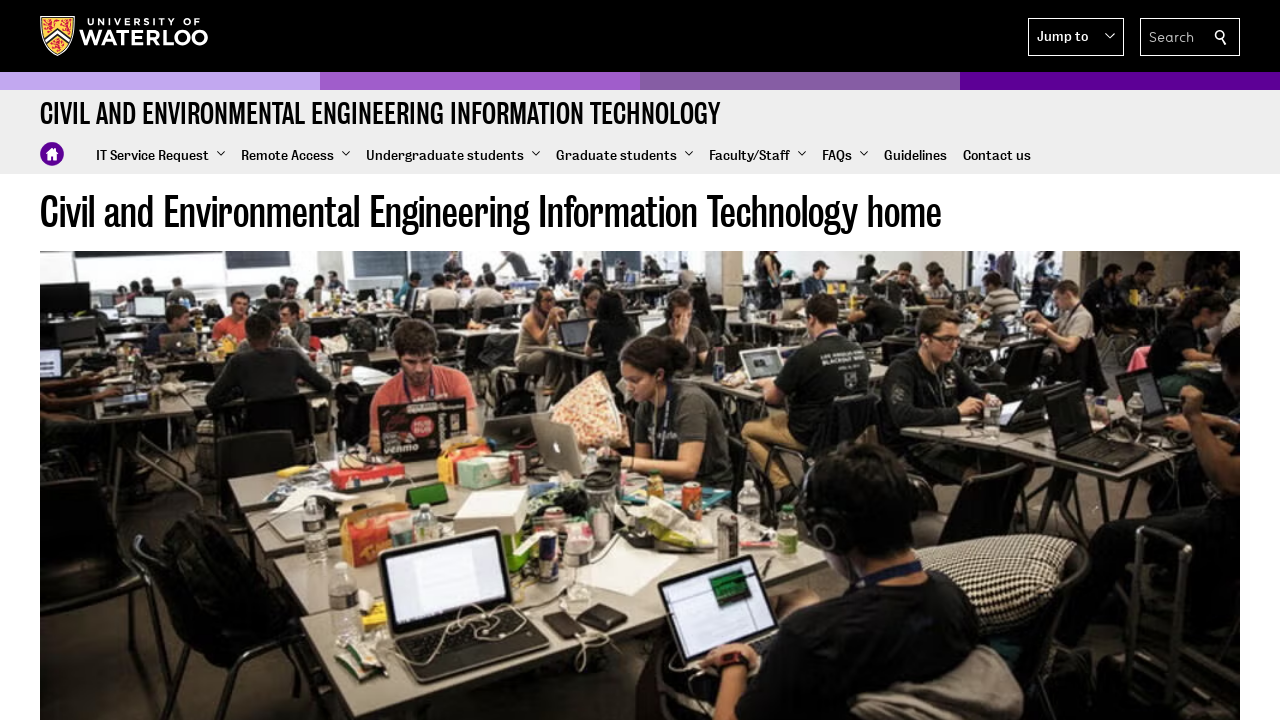

Waited for page to load after navigating back
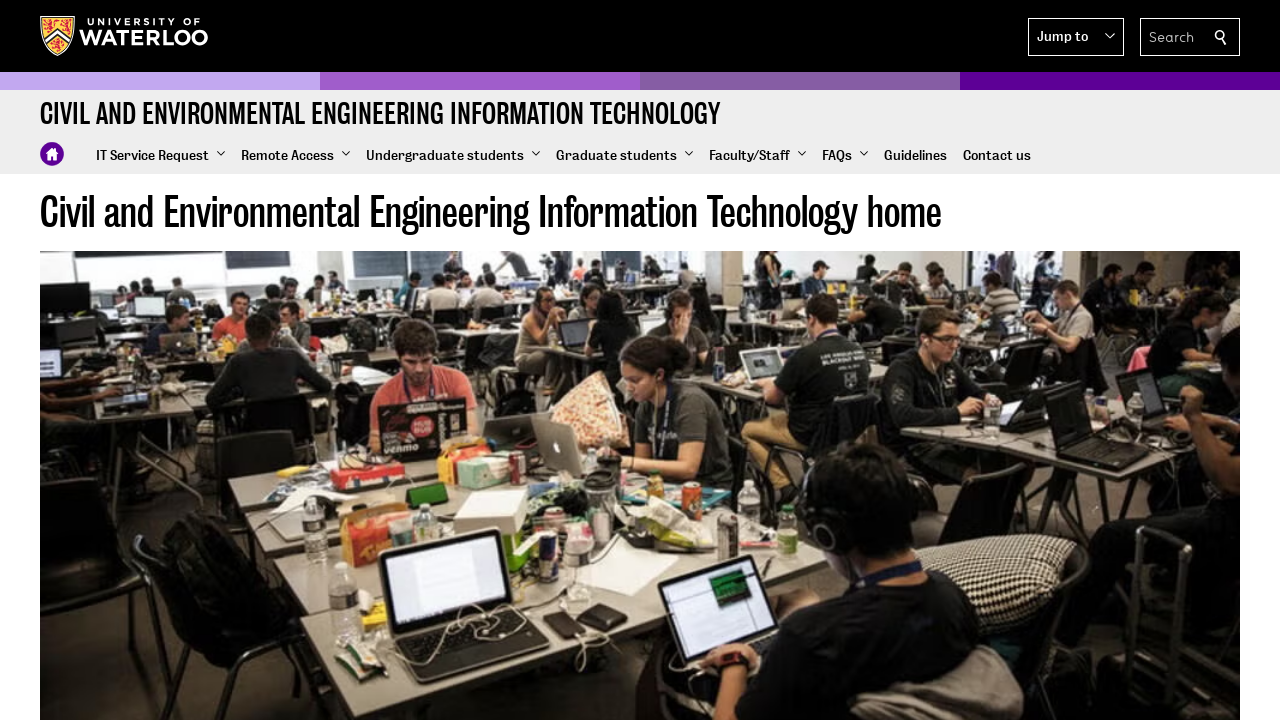

Refreshed navigation items to re-open submenu
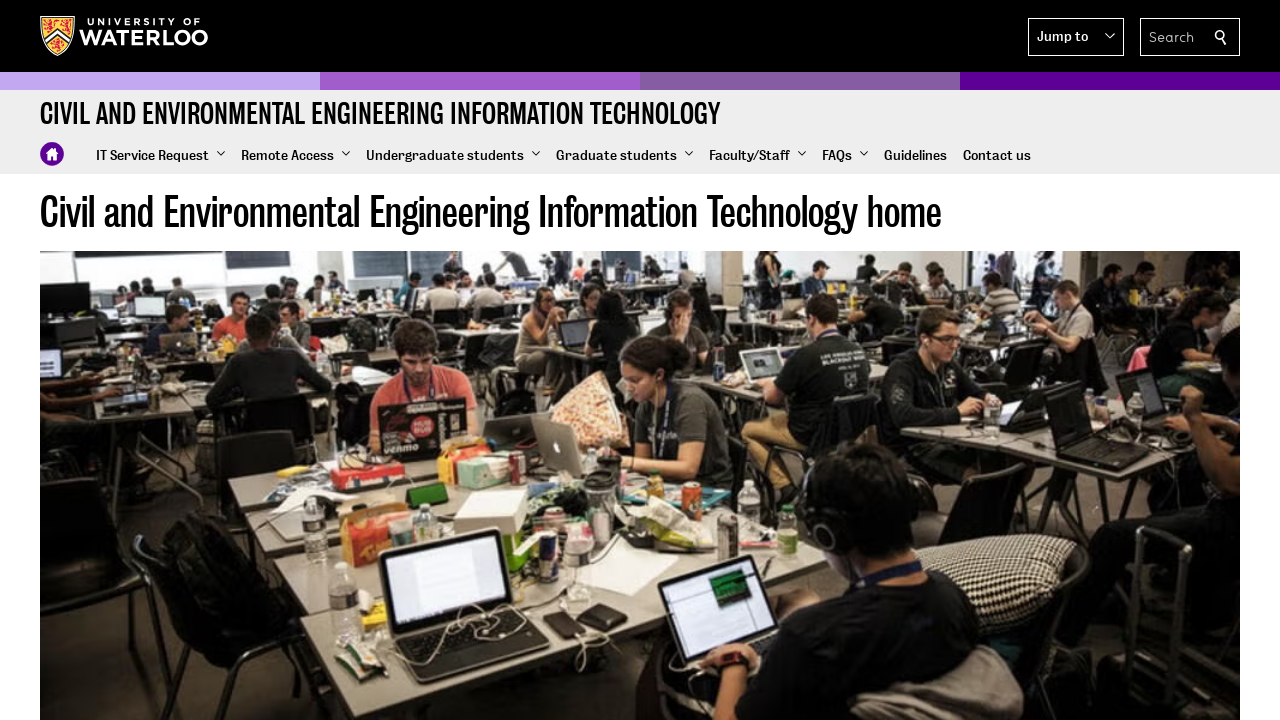

Clicked main menu item 4 to re-open submenu at (758, 156) on nav >> nth=2 >> xpath=./div/div/ul/li/a >> nth=4
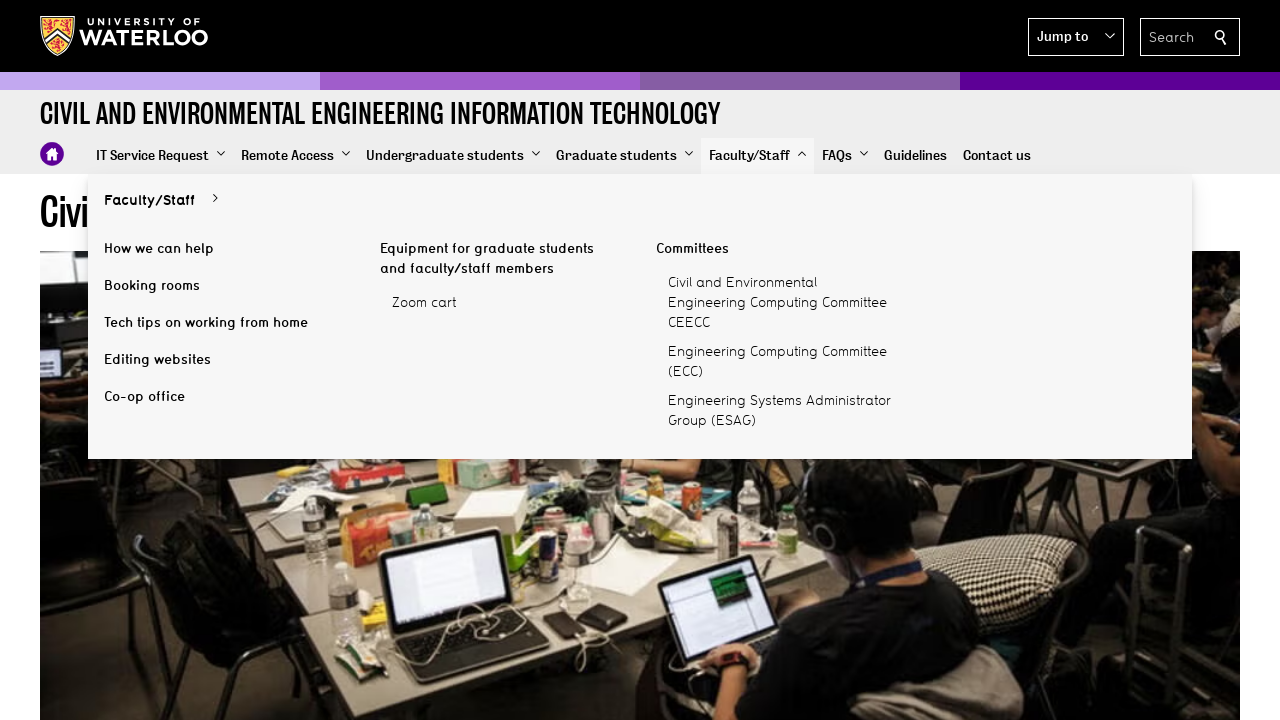

Waited for submenu to re-open
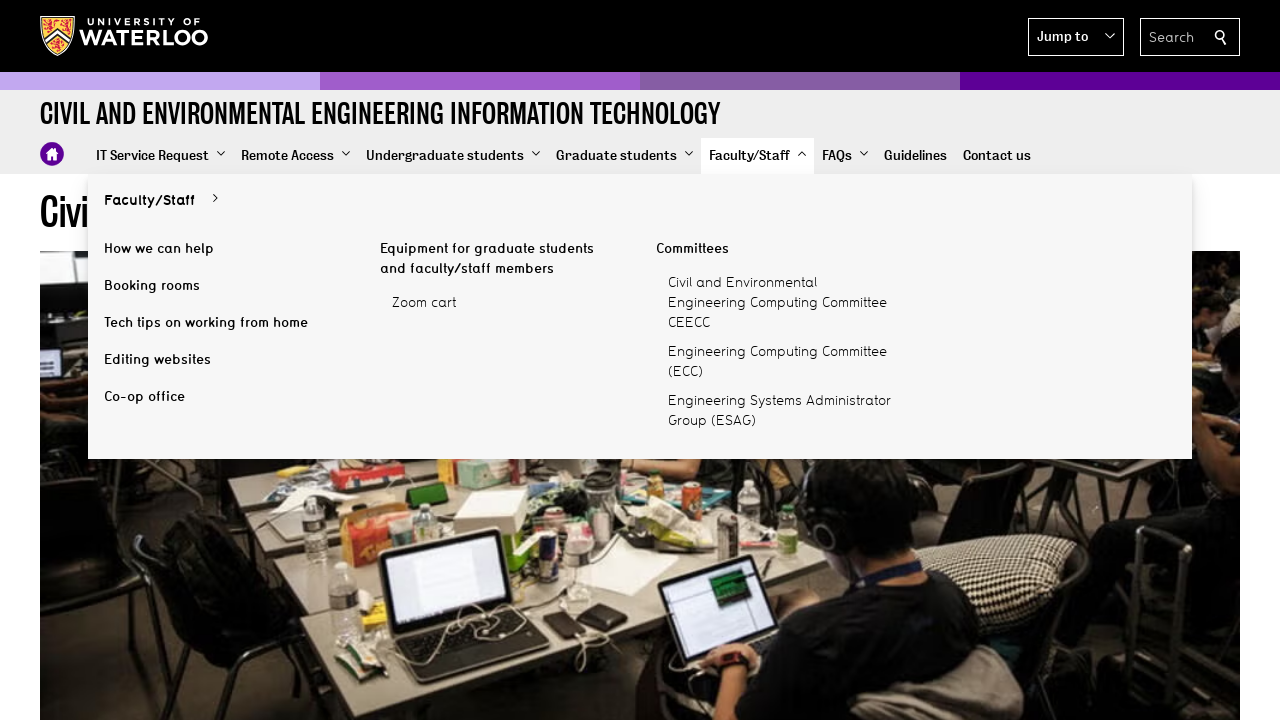

Refreshed main navigation items for submenu iteration 5 under menu 4
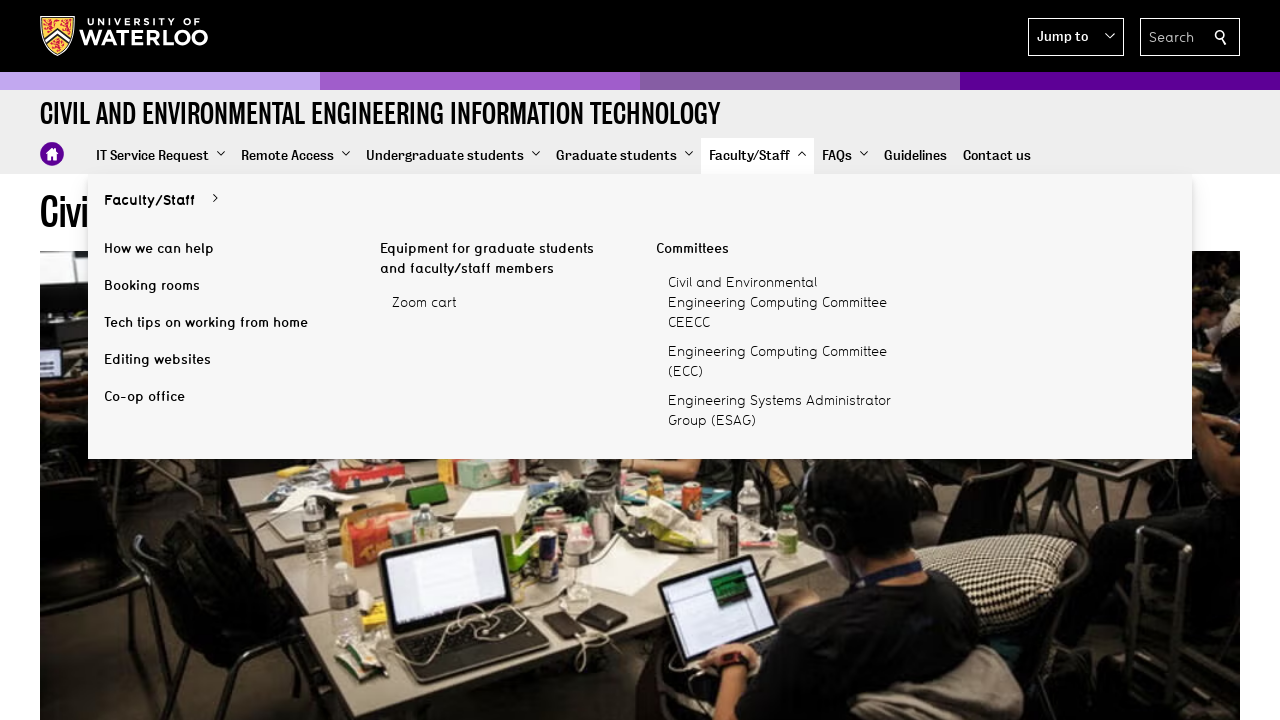

Refreshed submenu items for iteration 5
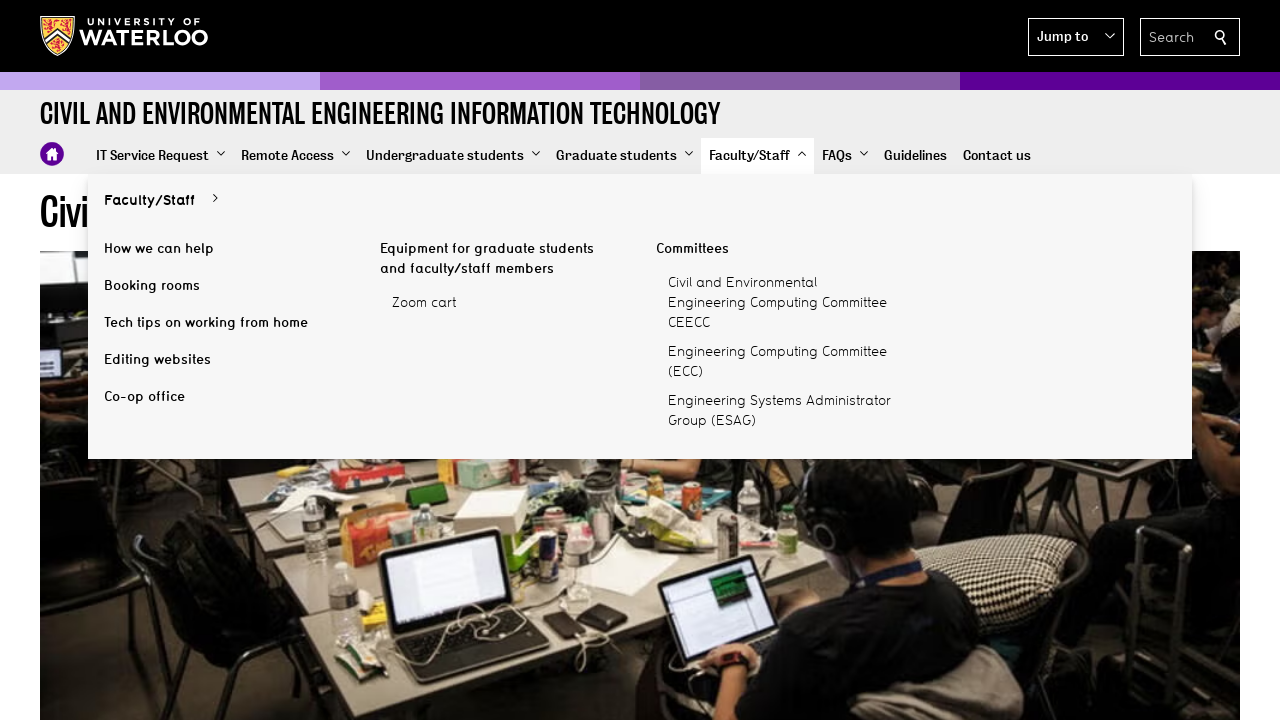

Retrieved class attribute for submenu item 5 under menu 4
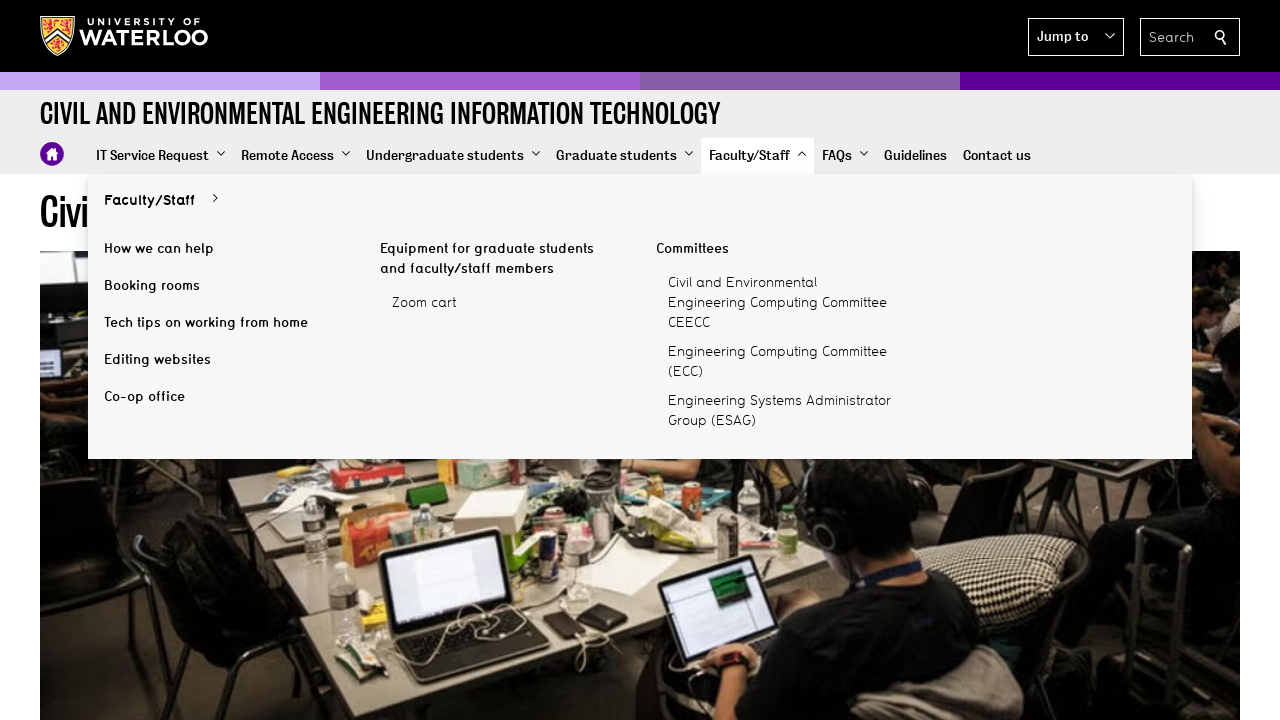

Clicked submenu item 5 under main menu item 4 at (226, 397) on nav >> nth=2 >> xpath=./div/div/ul/li/a >> nth=4 >> xpath=../ul/li/a >> nth=5
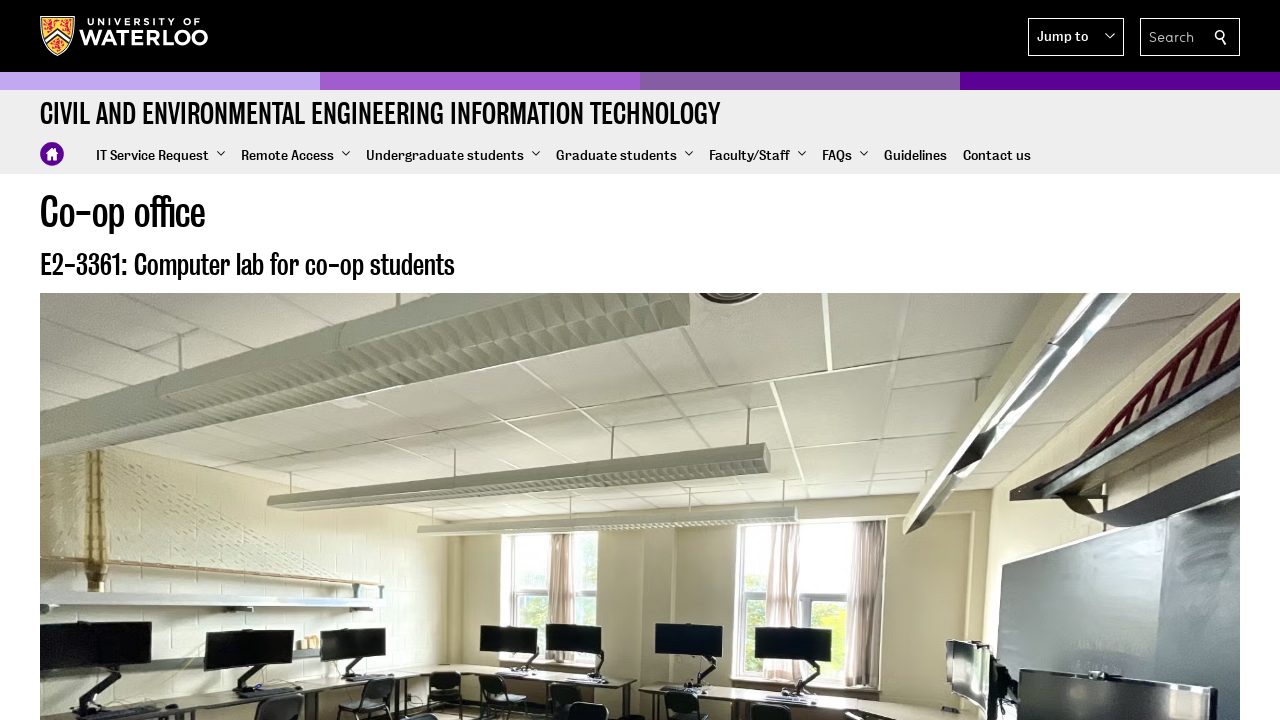

Waited for page to load after clicking submenu item
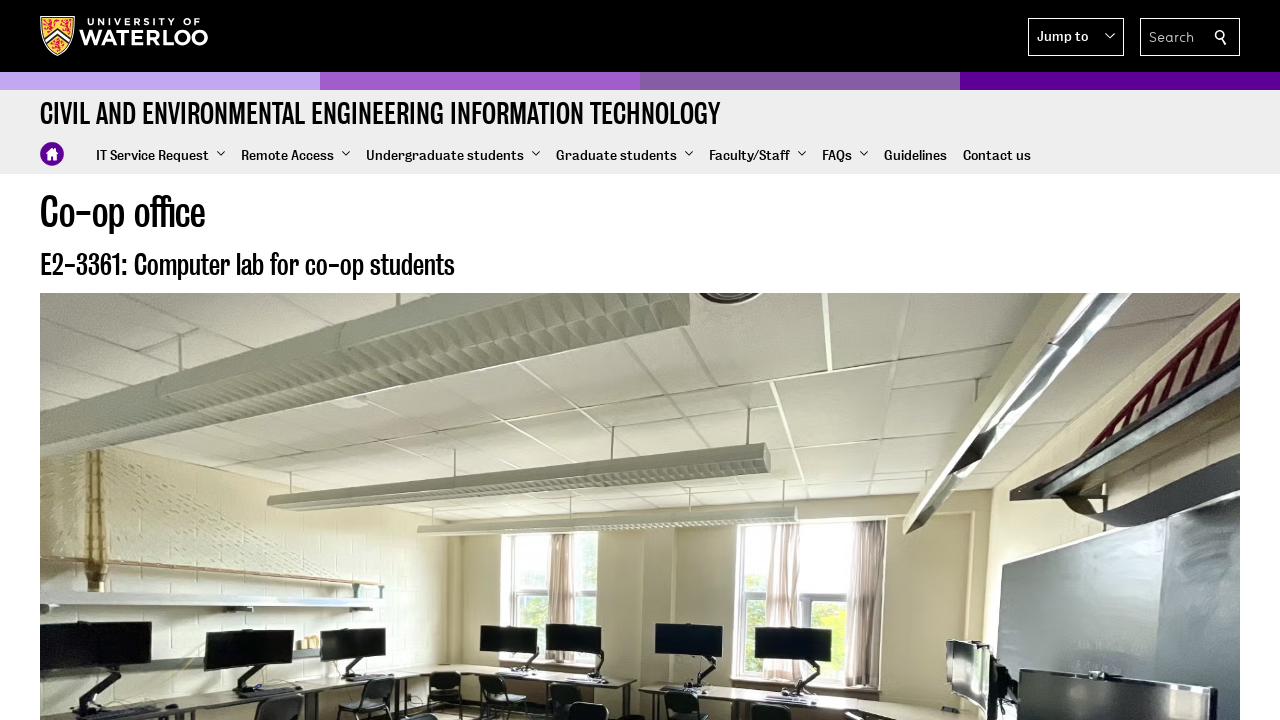

Navigated back from submenu item
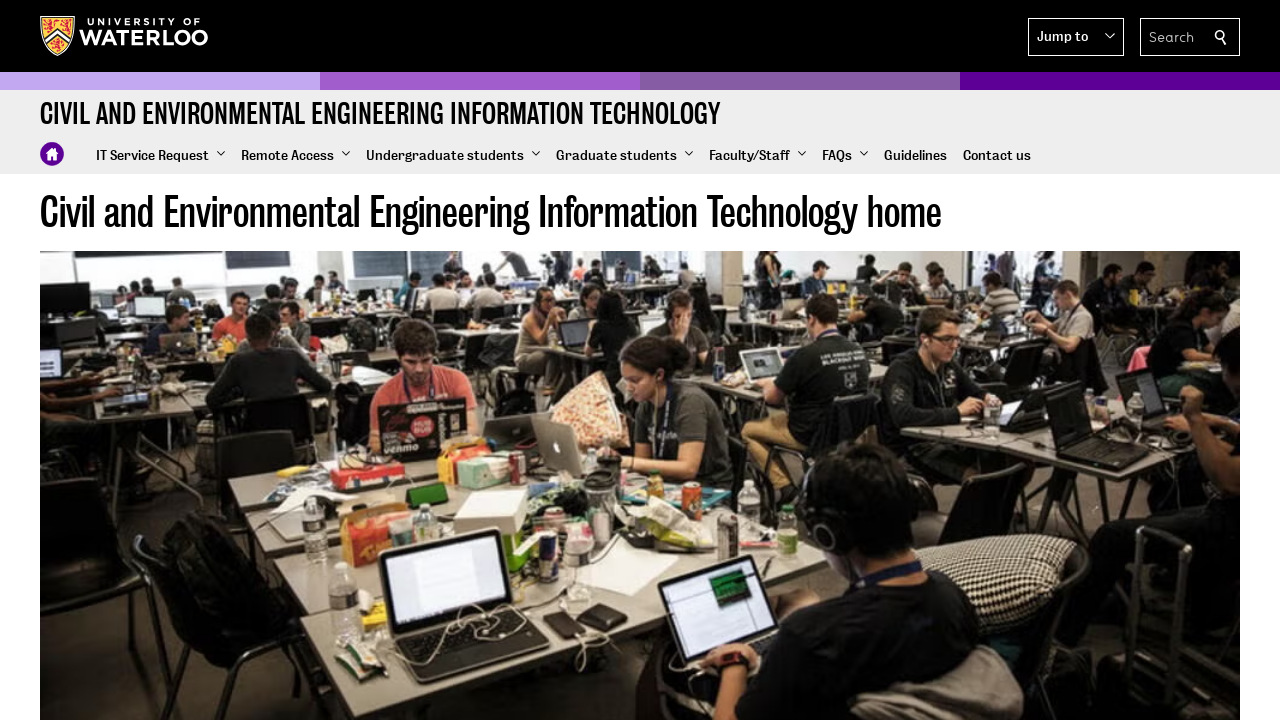

Waited for page to load after navigating back
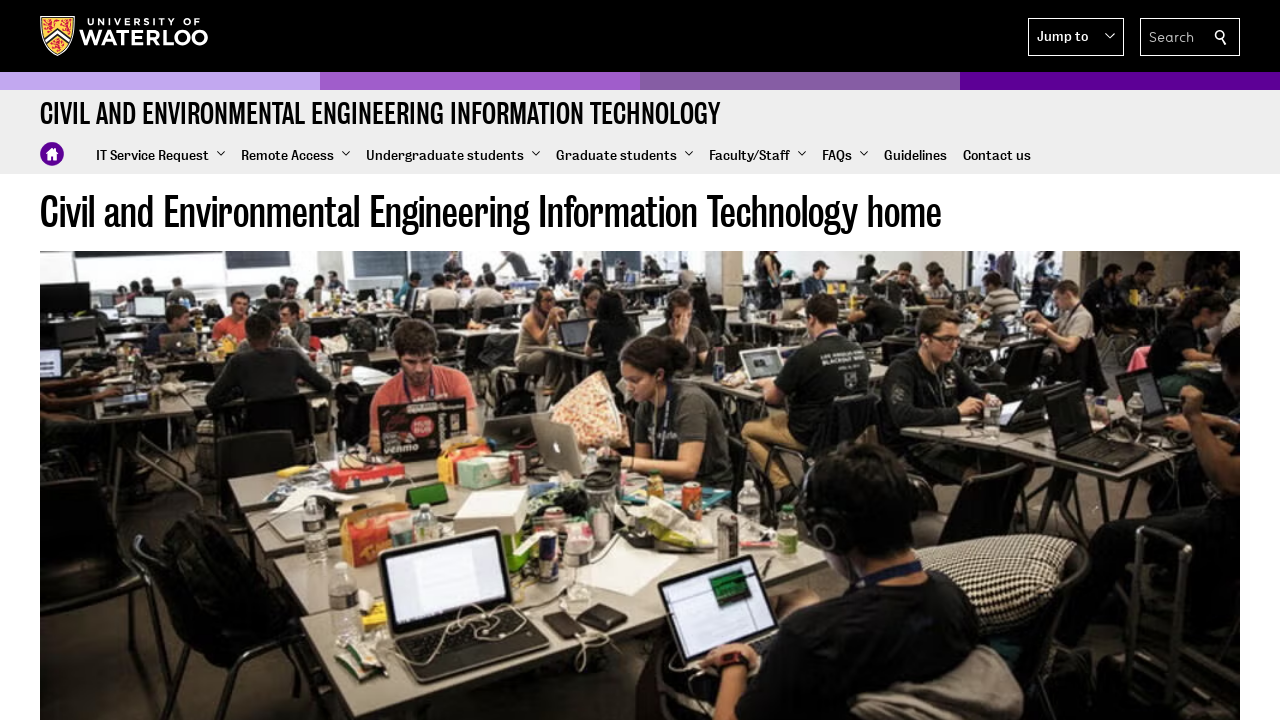

Refreshed navigation items to re-open submenu
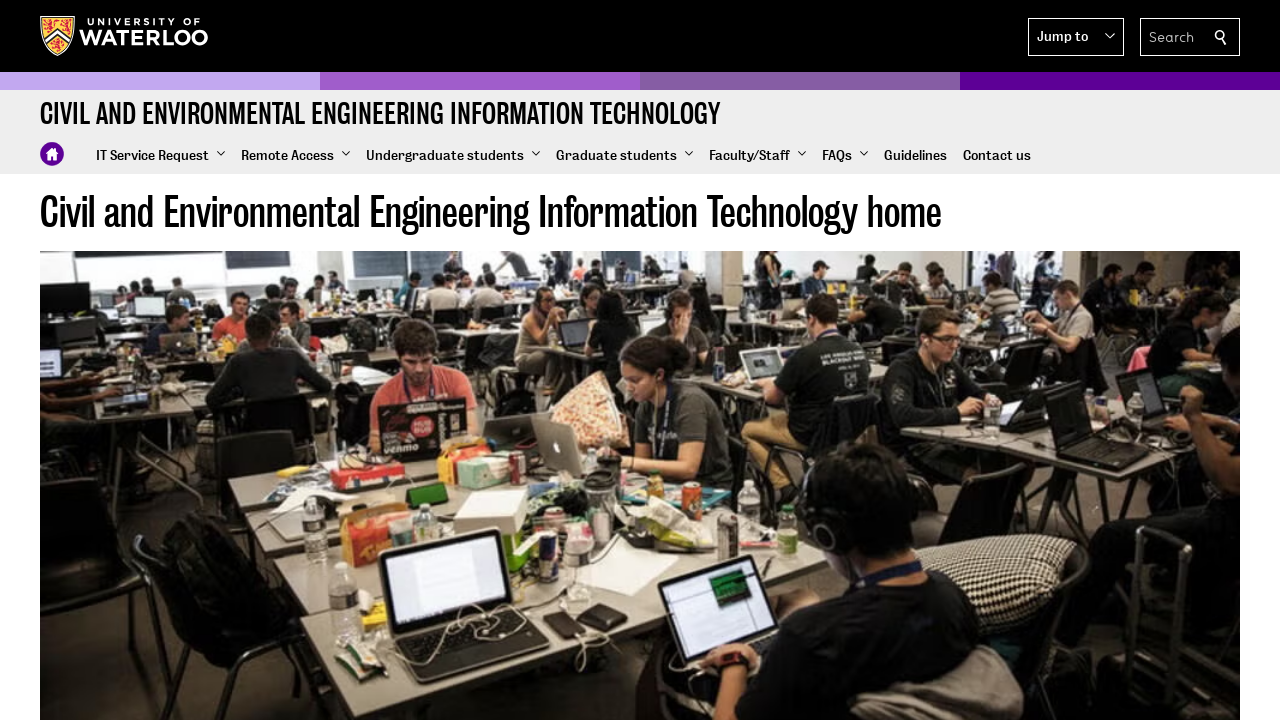

Clicked main menu item 4 to re-open submenu at (758, 156) on nav >> nth=2 >> xpath=./div/div/ul/li/a >> nth=4
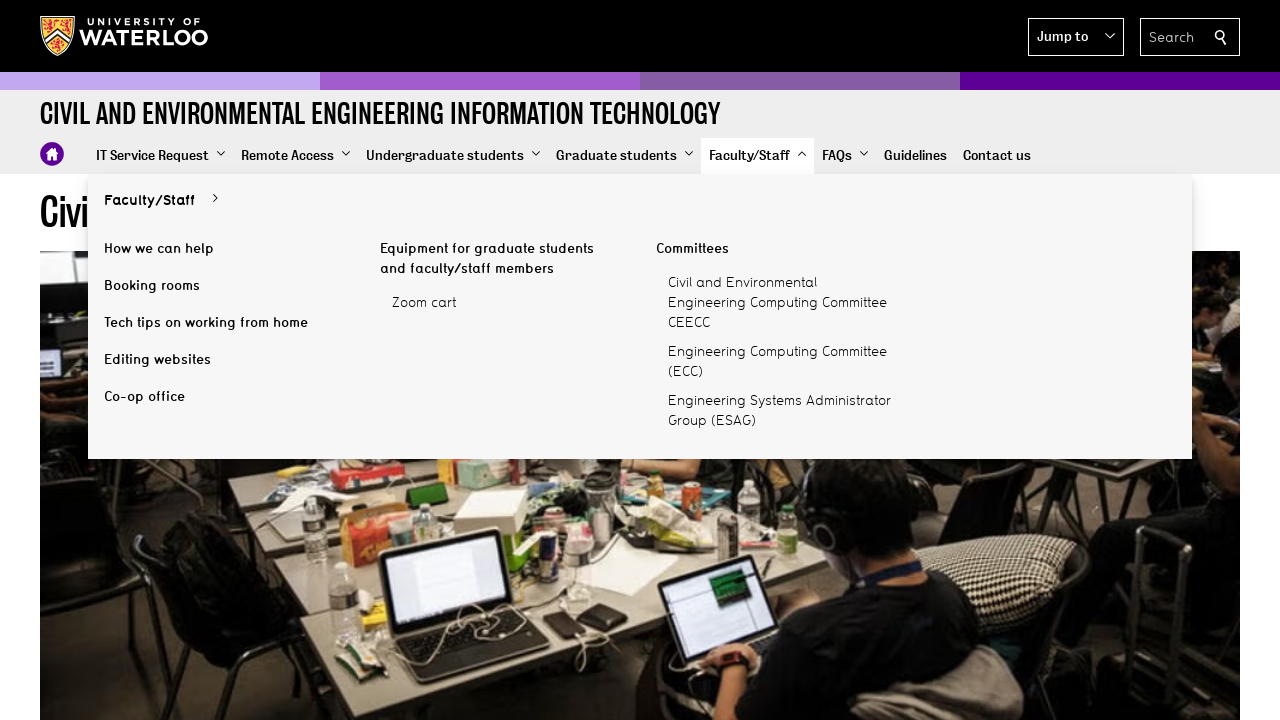

Waited for submenu to re-open
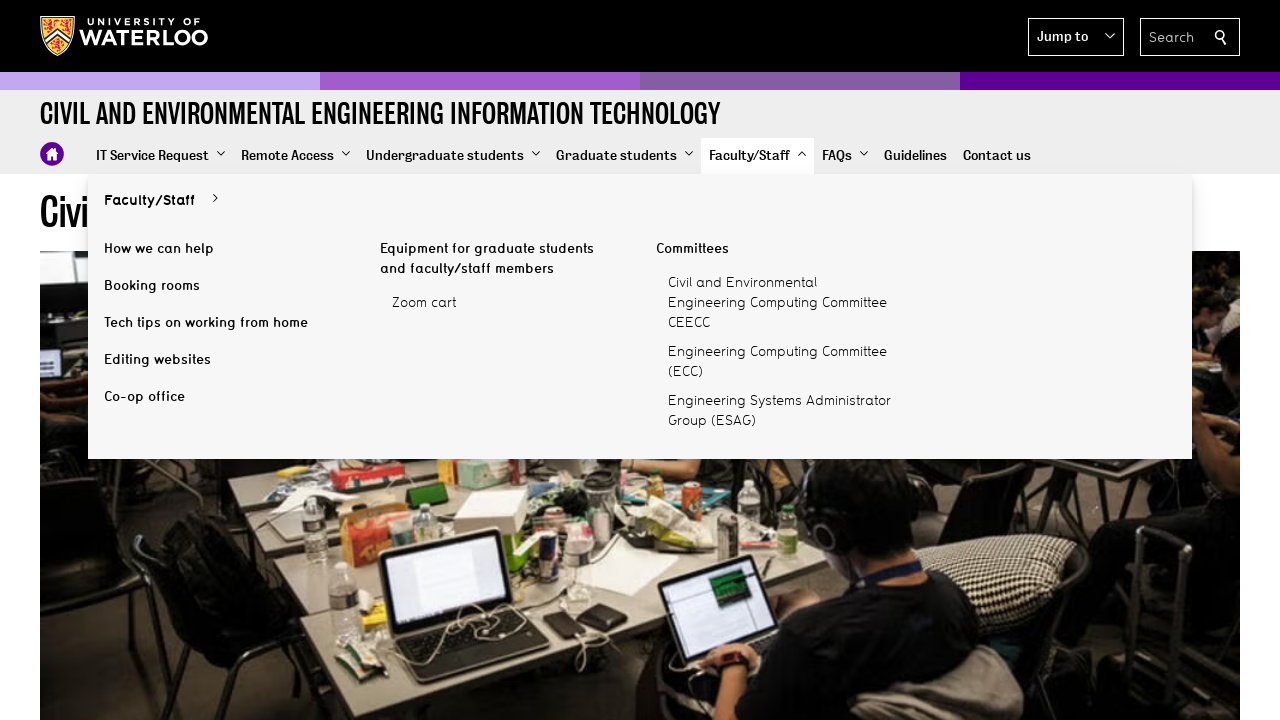

Refreshed main navigation items for submenu iteration 6 under menu 4
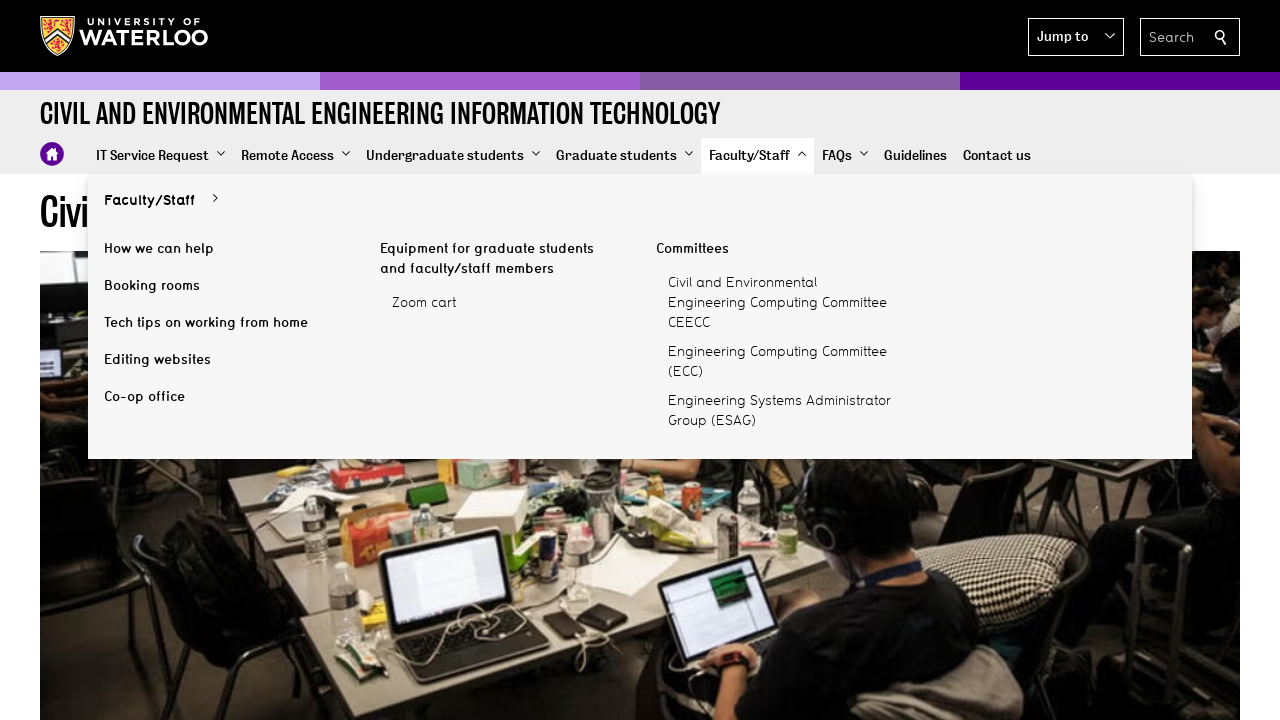

Refreshed submenu items for iteration 6
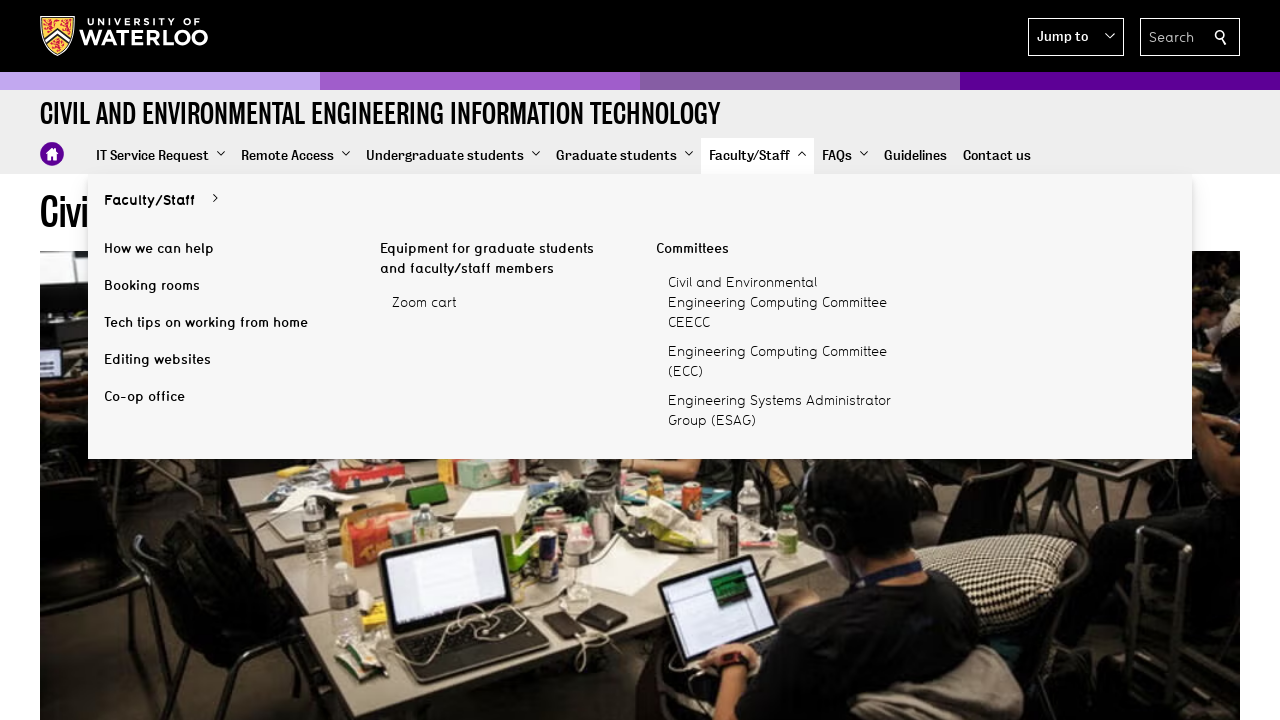

Retrieved class attribute for submenu item 6 under menu 4
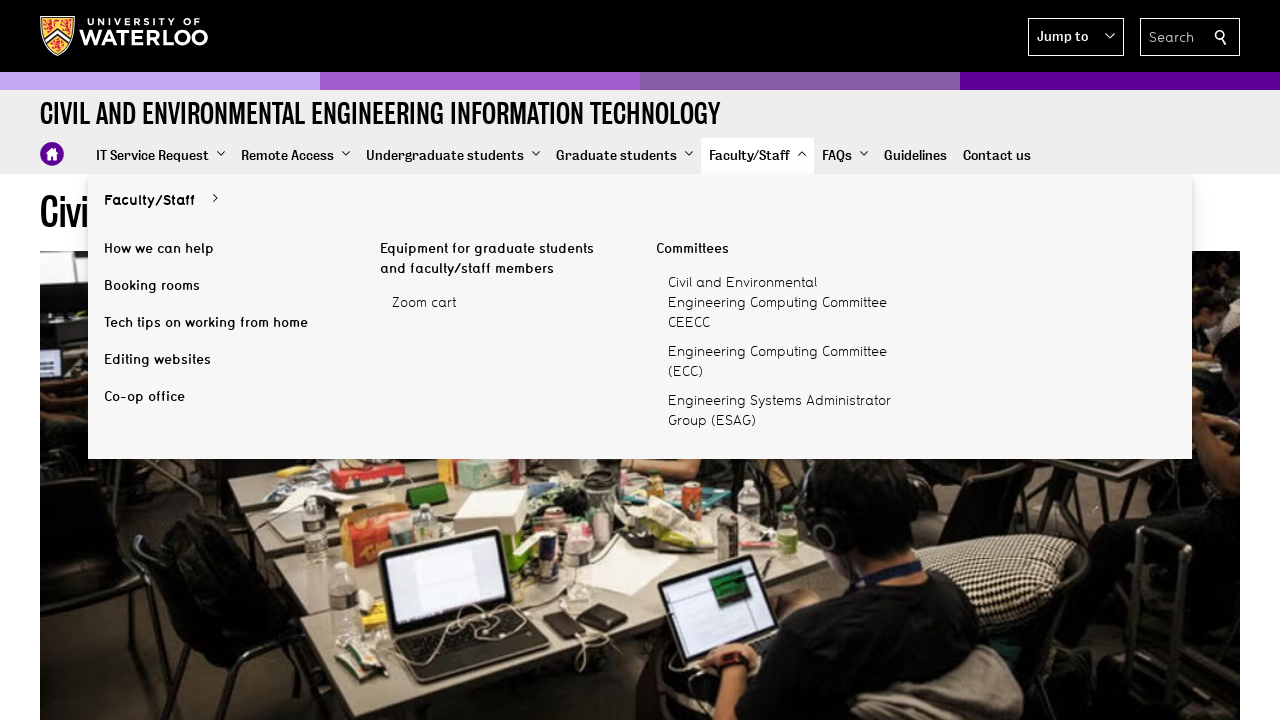

Refreshed main navigation items for submenu iteration 7 under menu 4
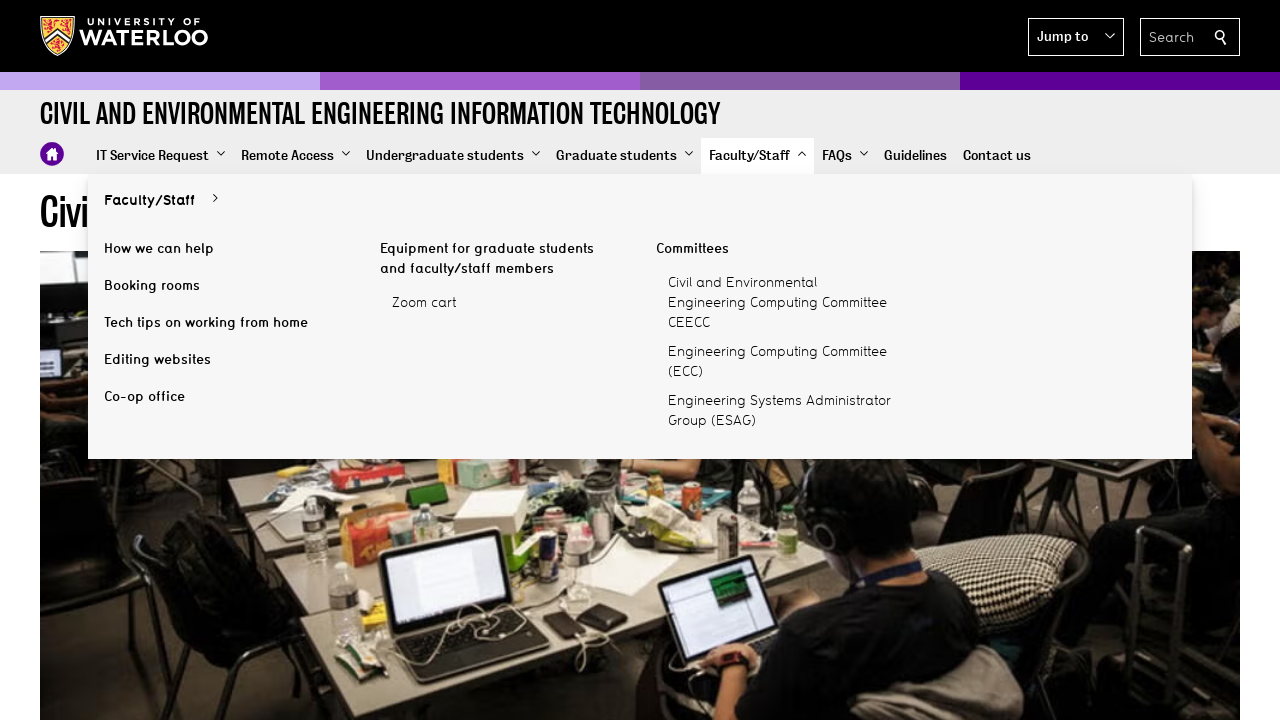

Refreshed submenu items for iteration 7
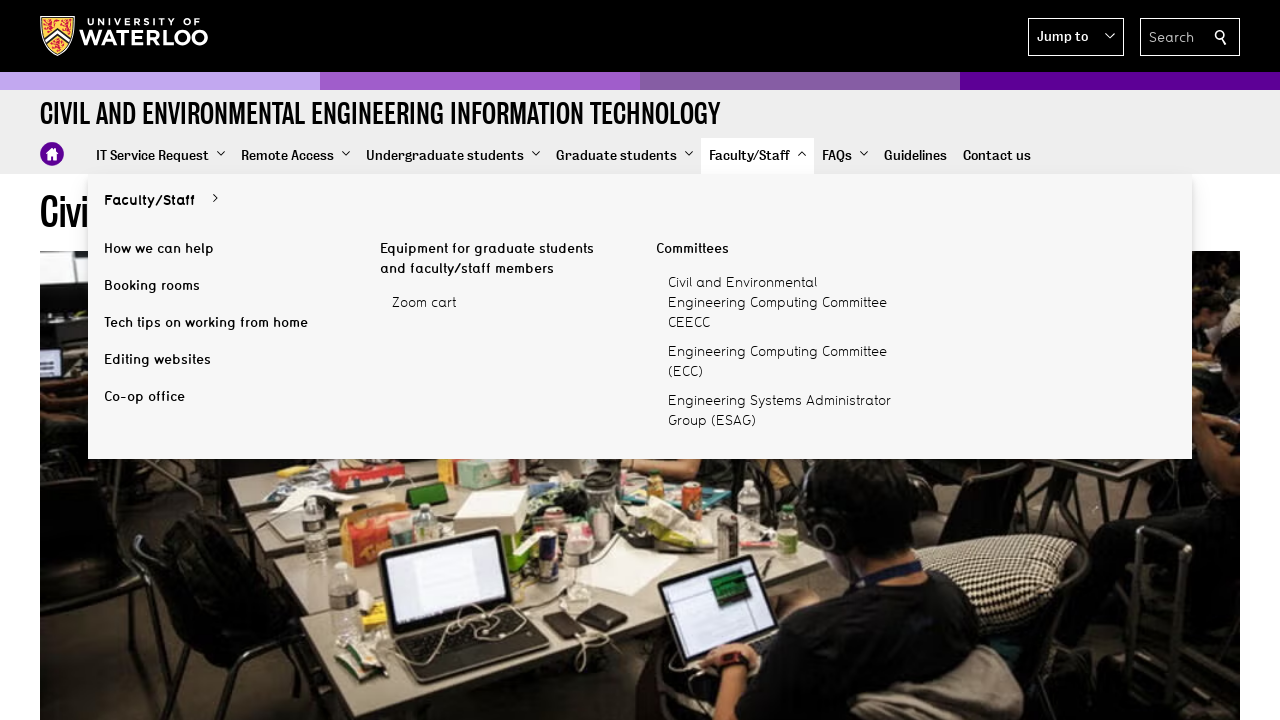

Retrieved class attribute for submenu item 7 under menu 4
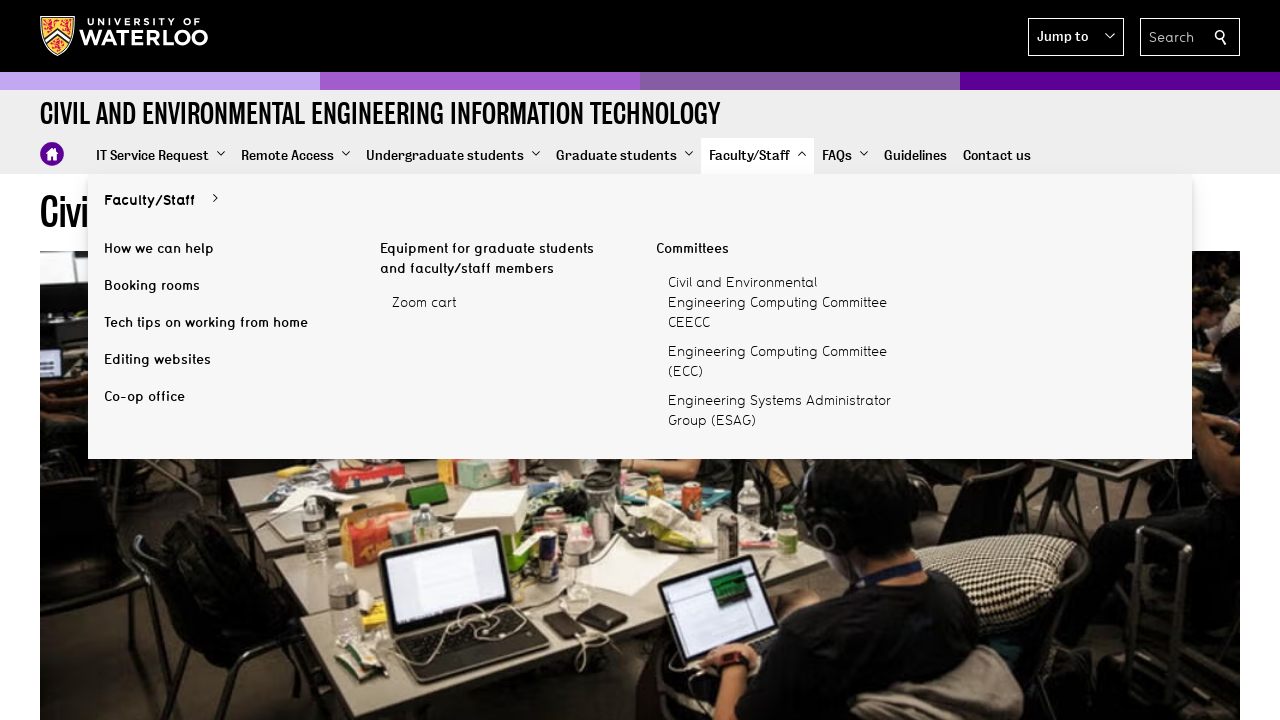

Refreshed navigation items for iteration 5
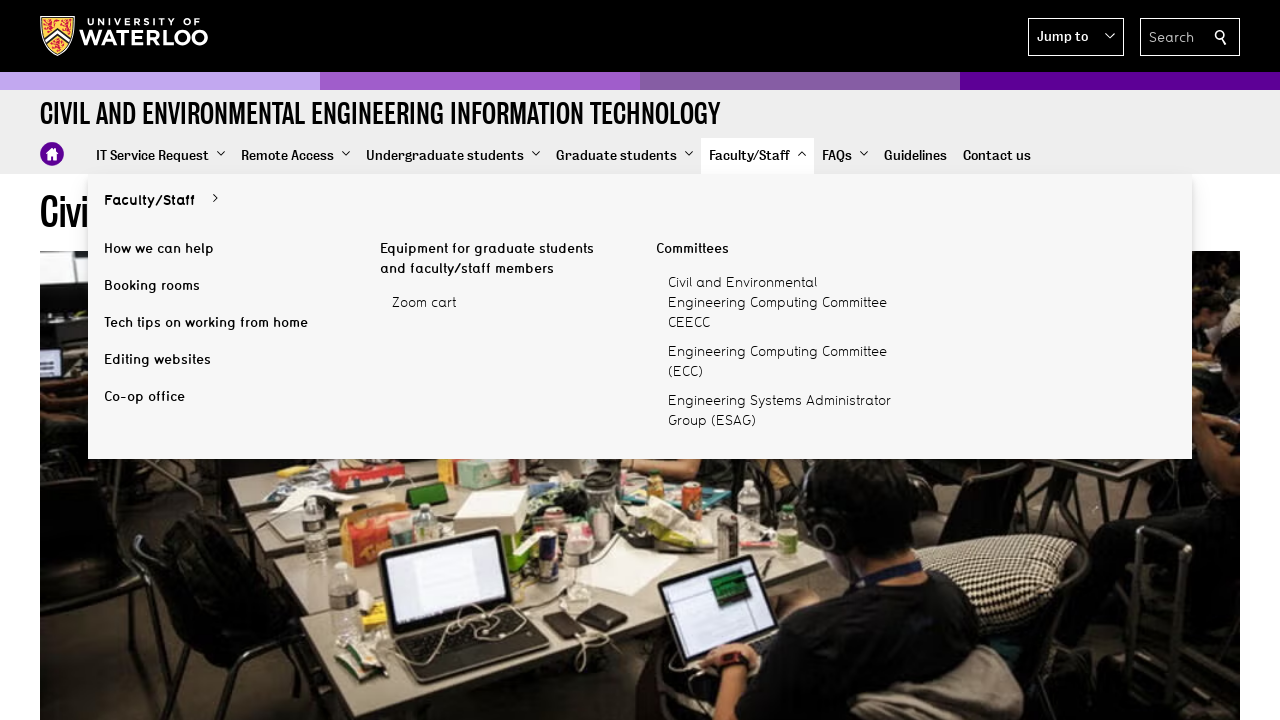

Retrieved class attribute for menu item 5
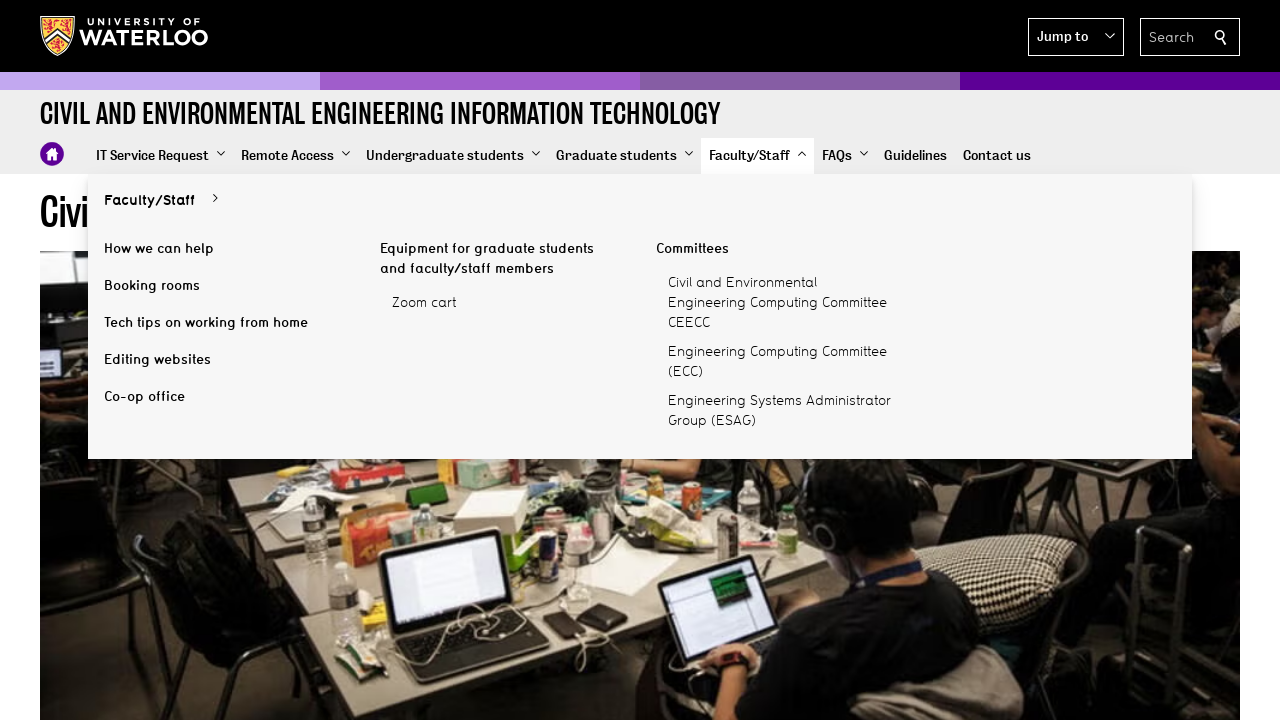

Clicked submenu link at index 5 to open submenu at (845, 156) on nav >> nth=2 >> xpath=./div/div/ul/li/a >> nth=5
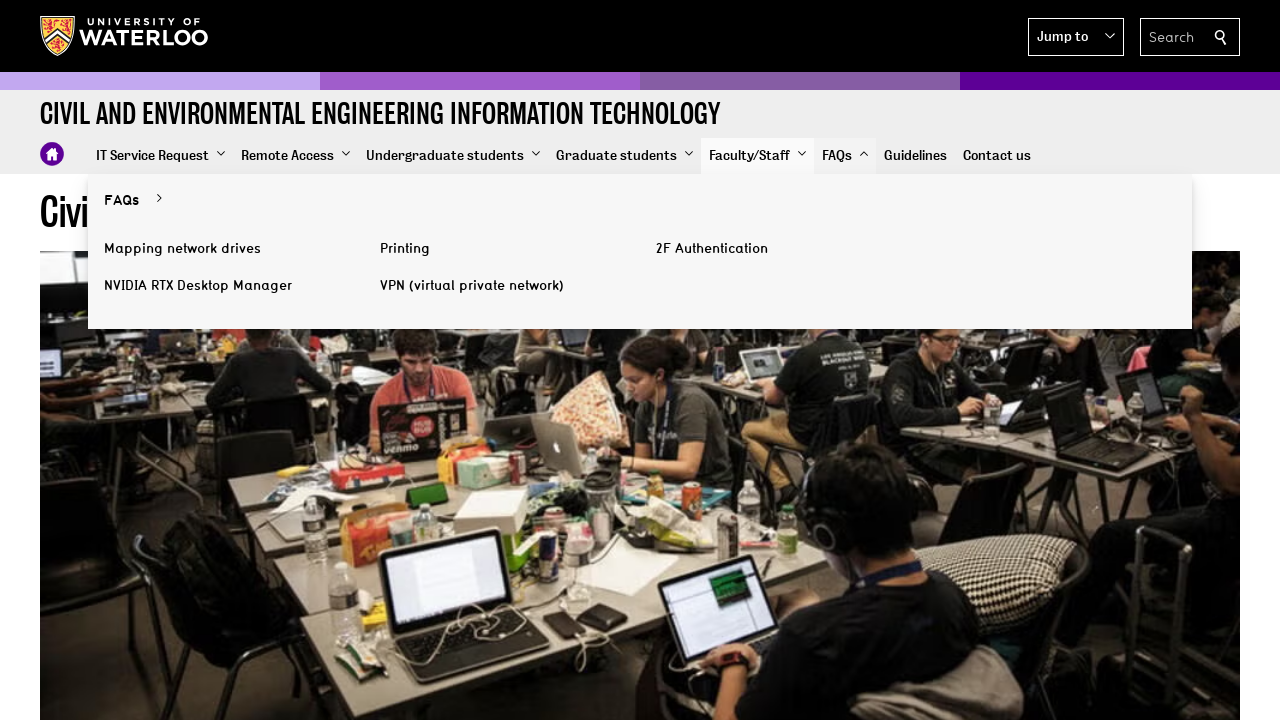

Waited for submenu to open
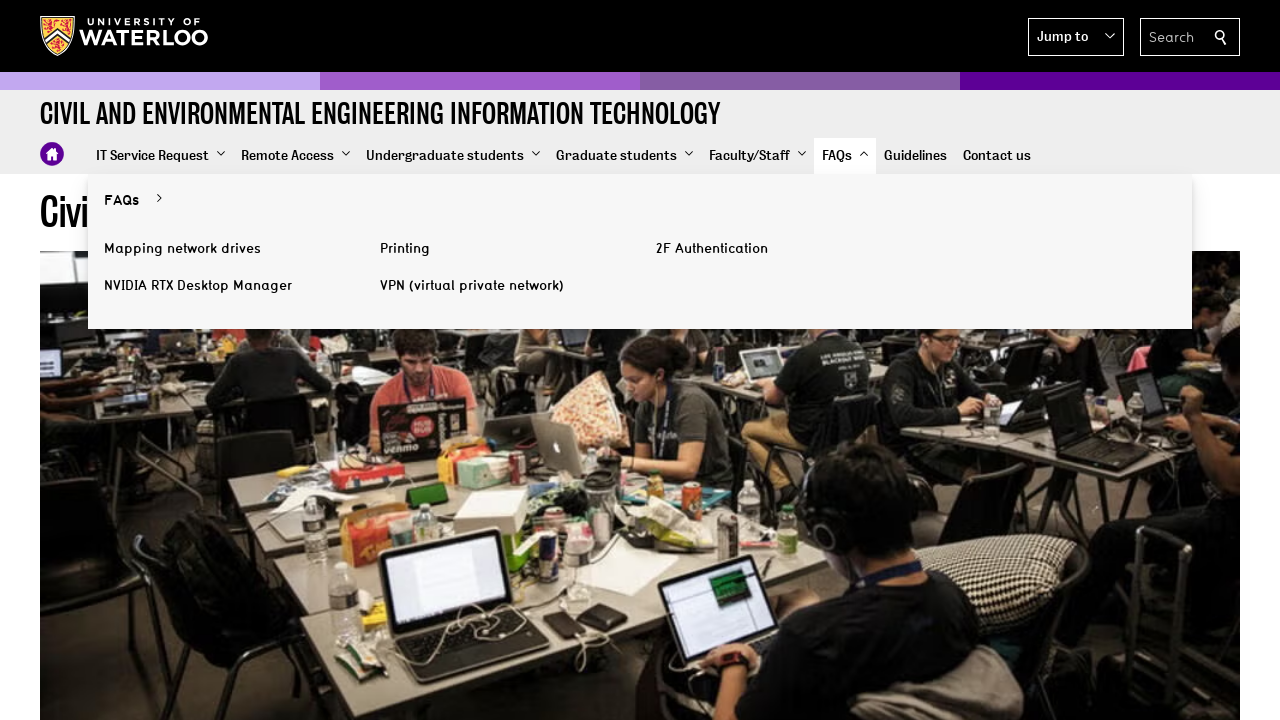

Retrieved submenu items for main menu item 5
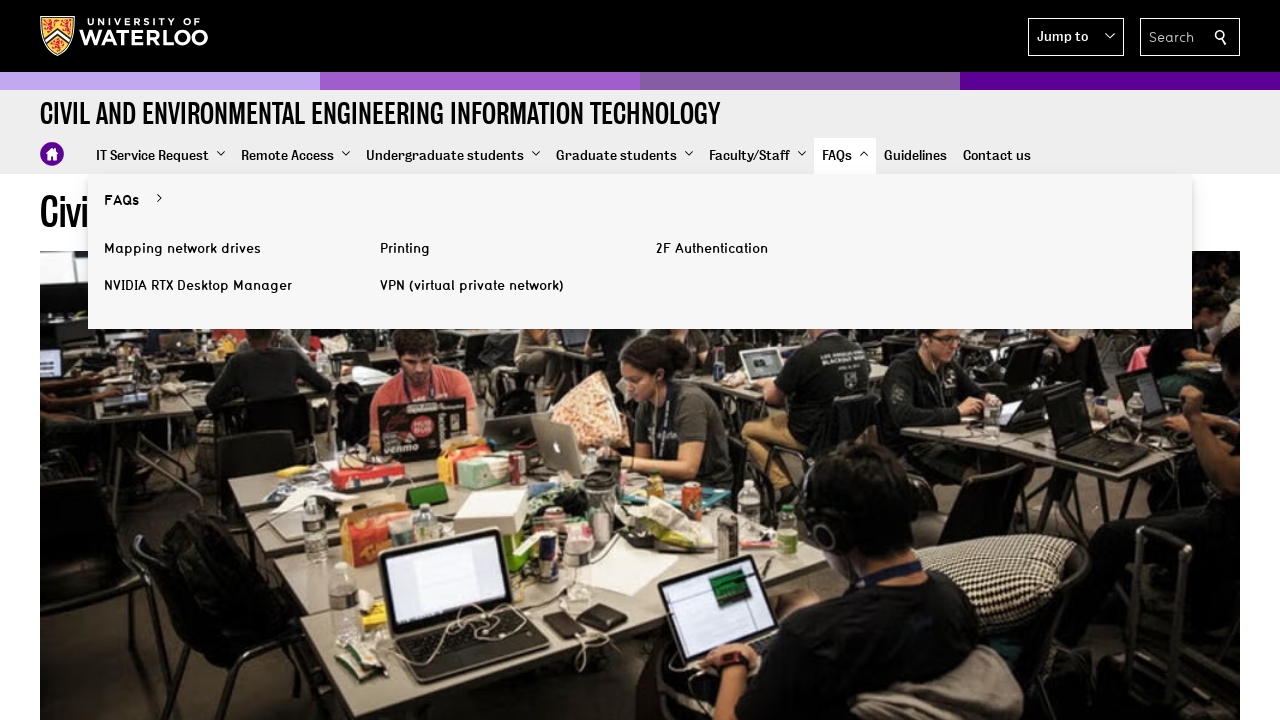

Refreshed main navigation items for submenu iteration 0 under menu 5
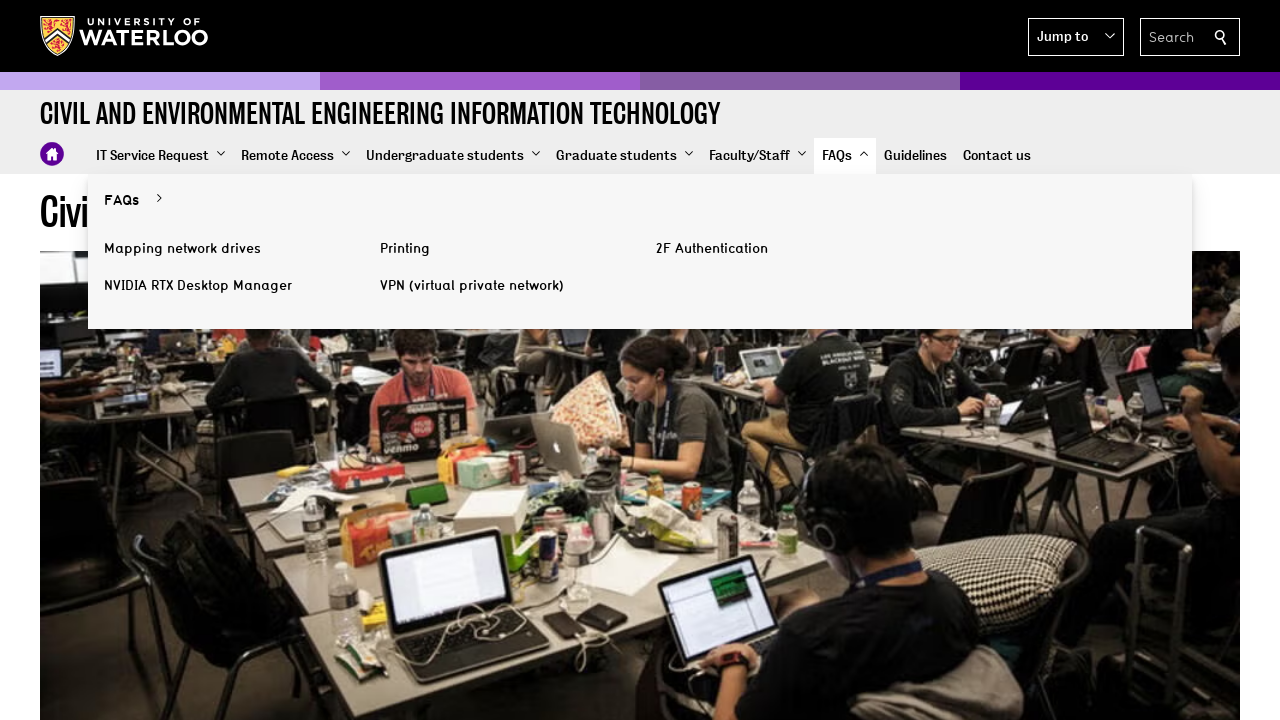

Refreshed submenu items for iteration 0
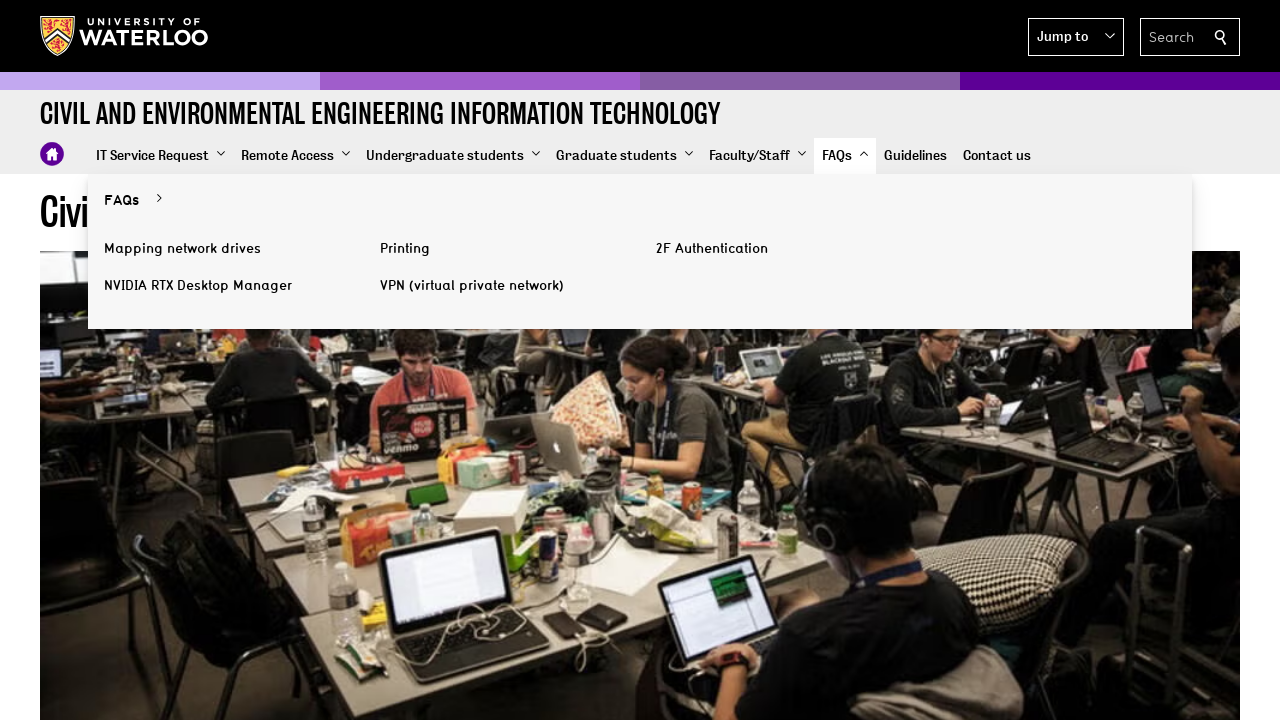

Retrieved class attribute for submenu item 0 under menu 5
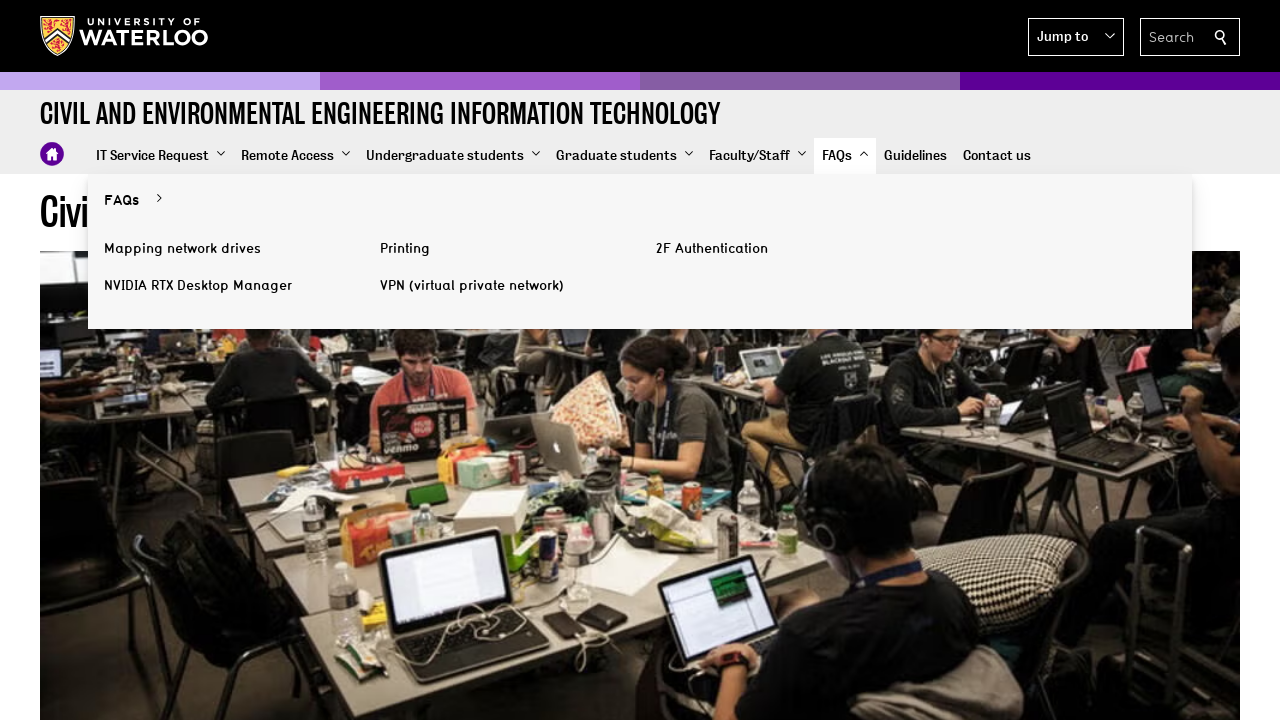

Clicked submenu item 0 under main menu item 5 at (126, 200) on nav >> nth=2 >> xpath=./div/div/ul/li/a >> nth=5 >> xpath=../ul/li/a >> nth=0
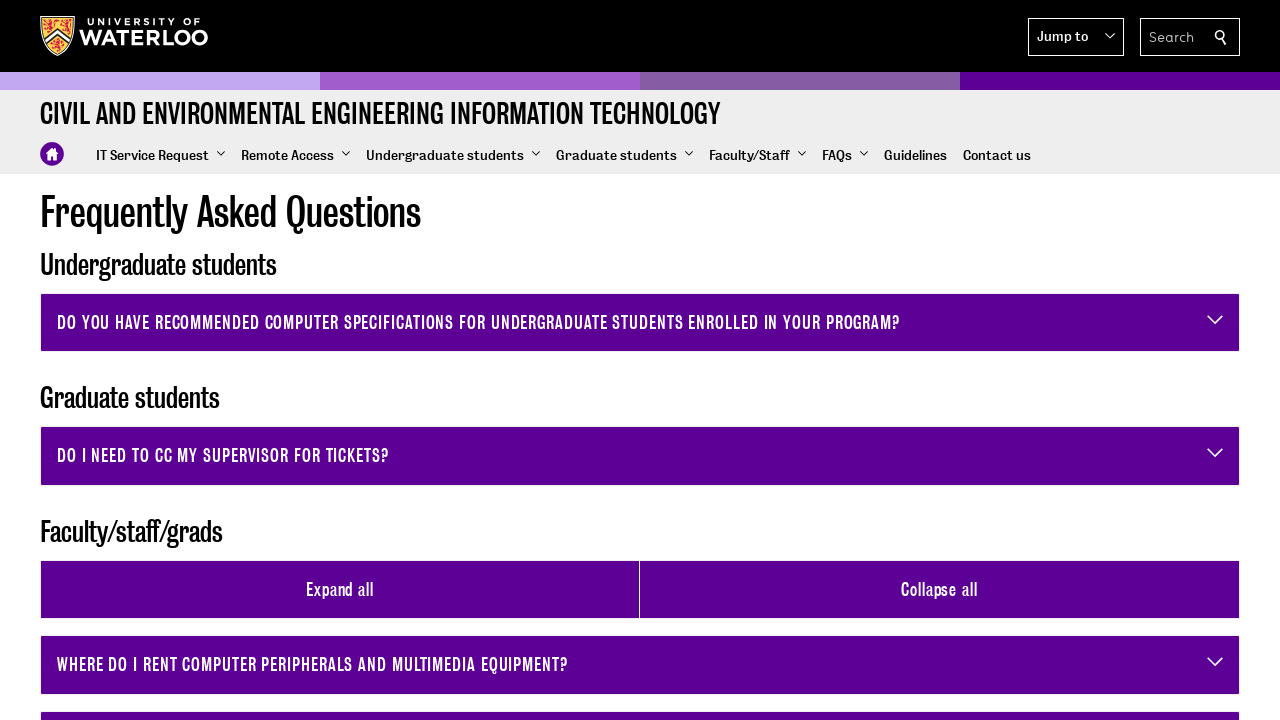

Waited for page to load after clicking submenu item
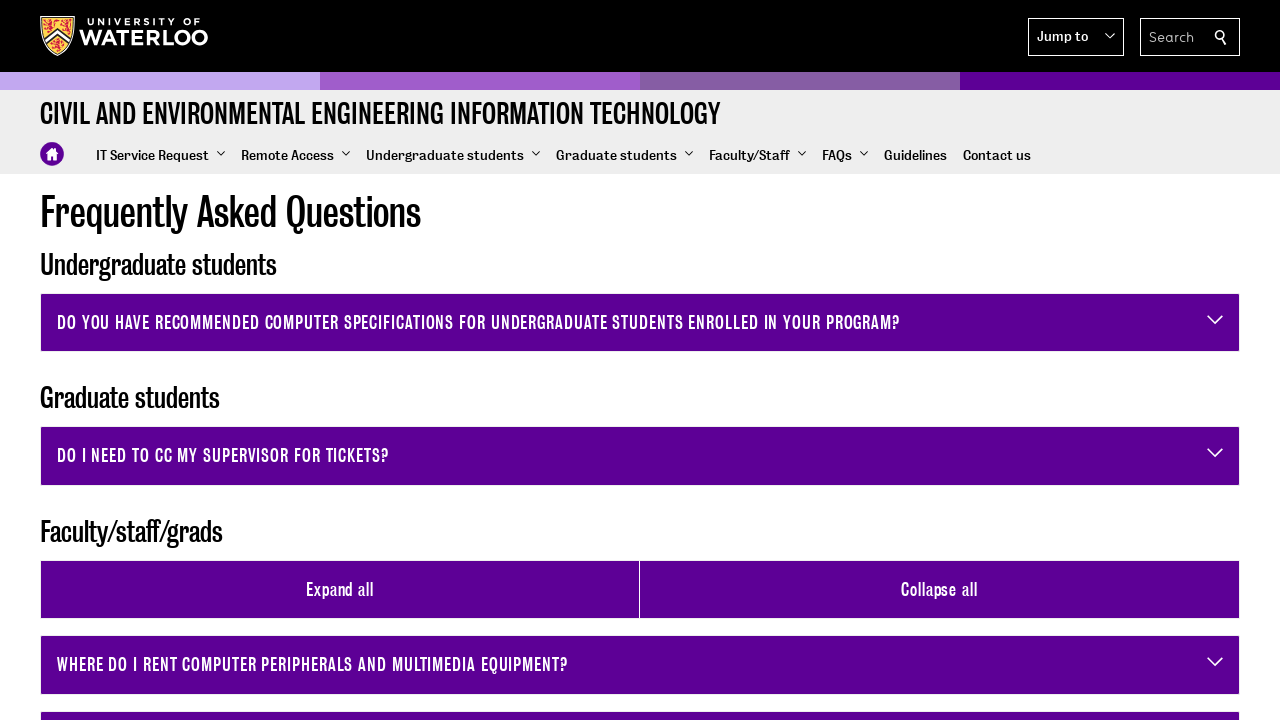

Navigated back from submenu item
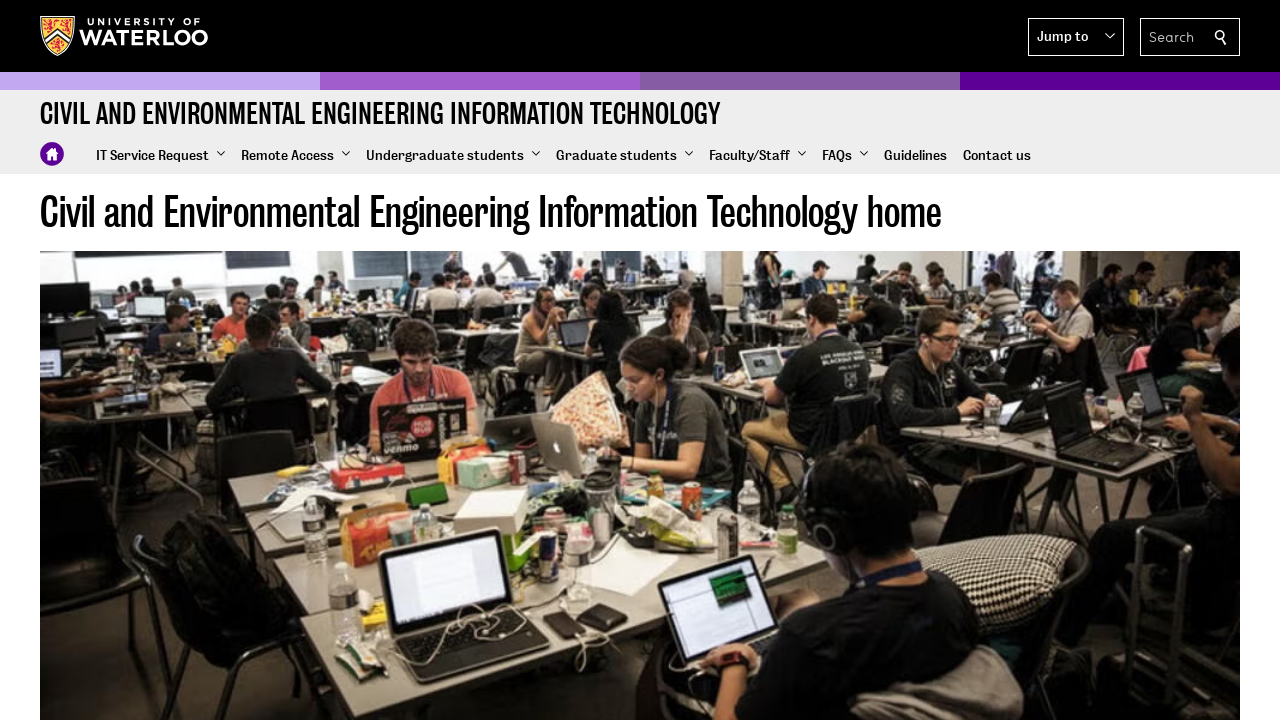

Waited for page to load after navigating back
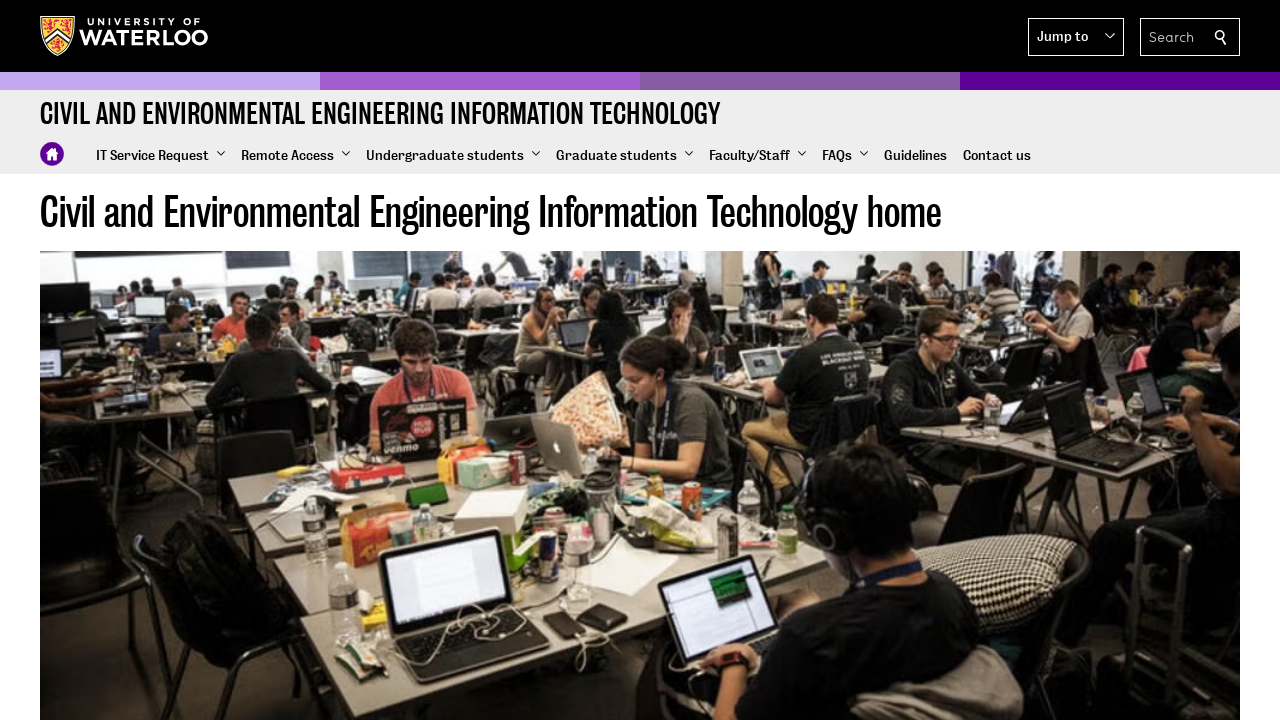

Refreshed navigation items to re-open submenu
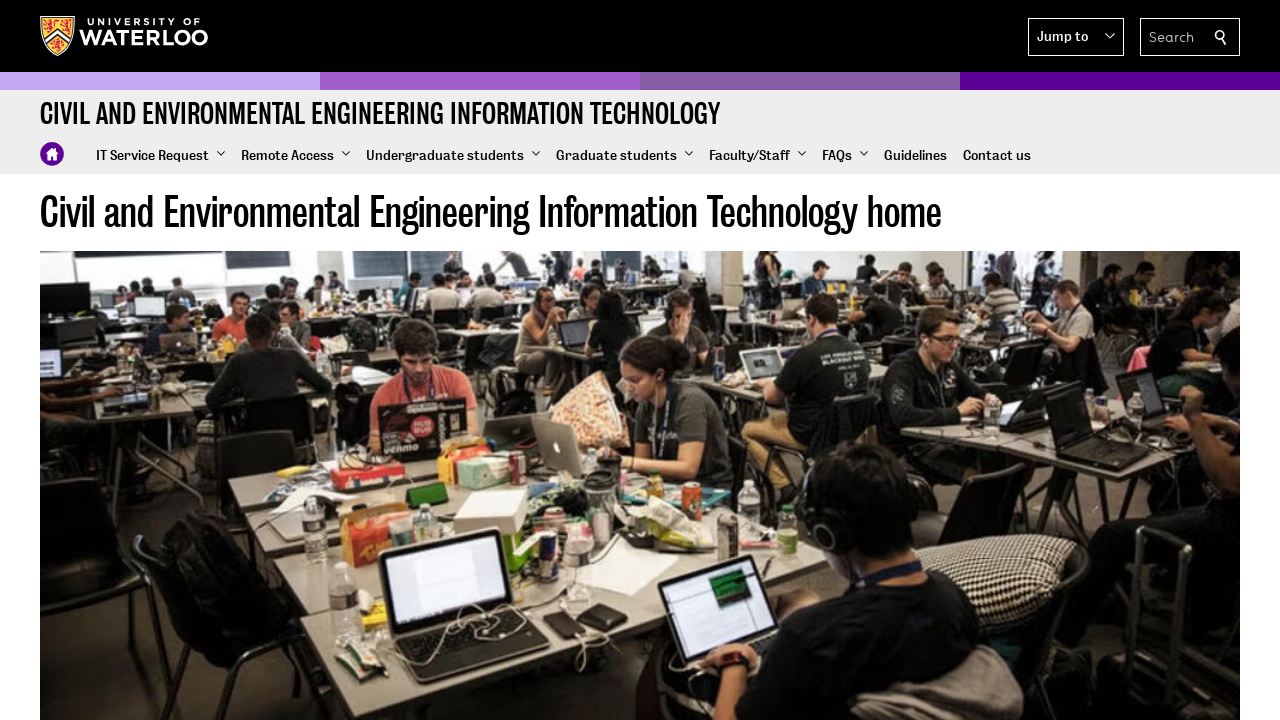

Clicked main menu item 5 to re-open submenu at (845, 156) on nav >> nth=2 >> xpath=./div/div/ul/li/a >> nth=5
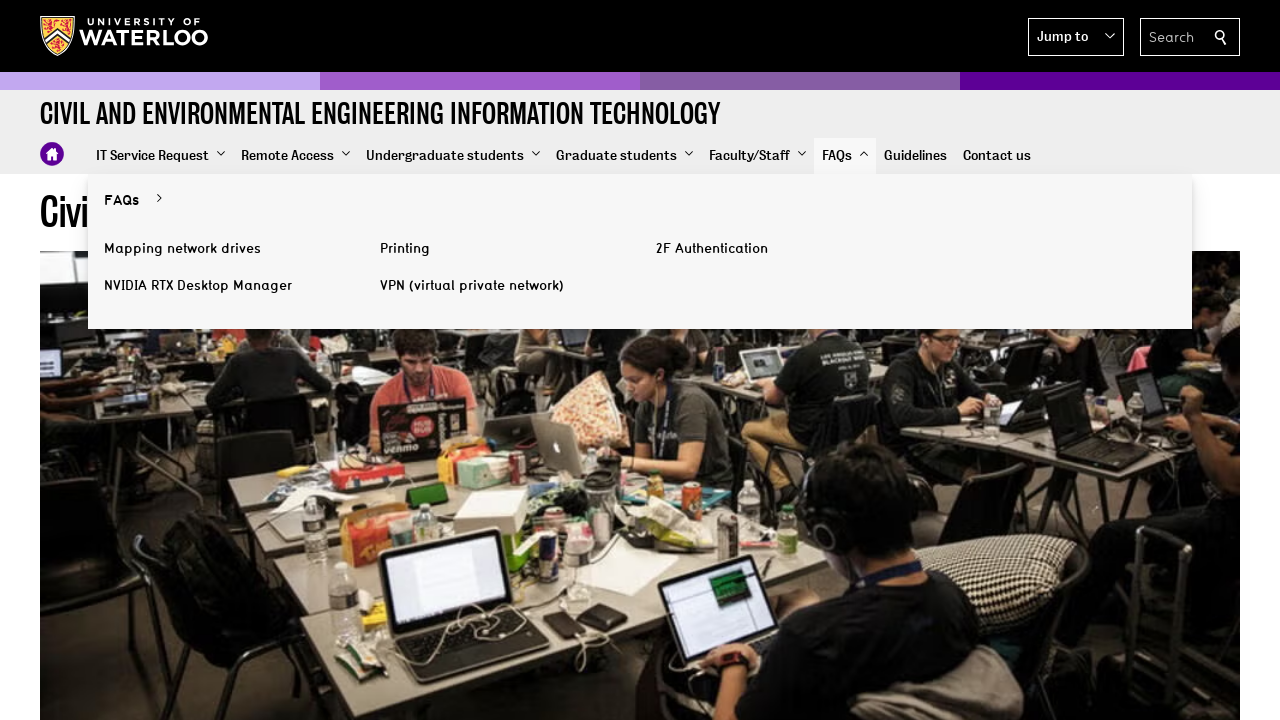

Waited for submenu to re-open
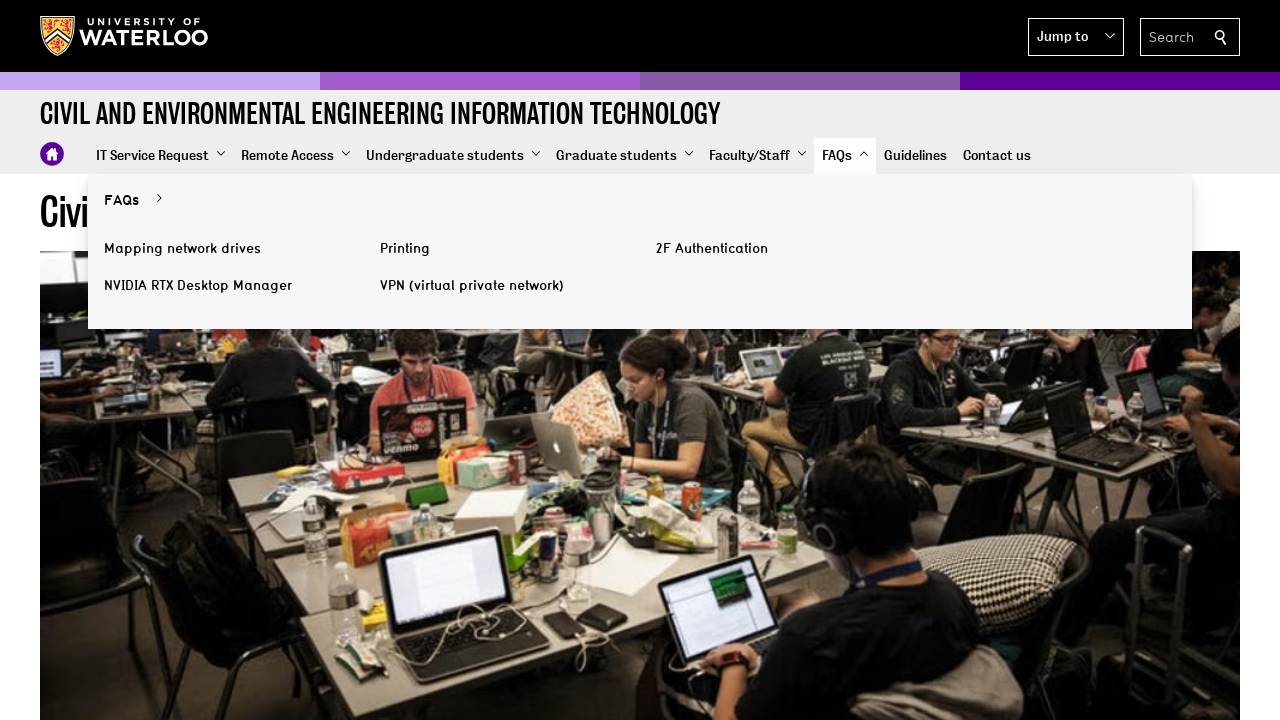

Refreshed main navigation items for submenu iteration 1 under menu 5
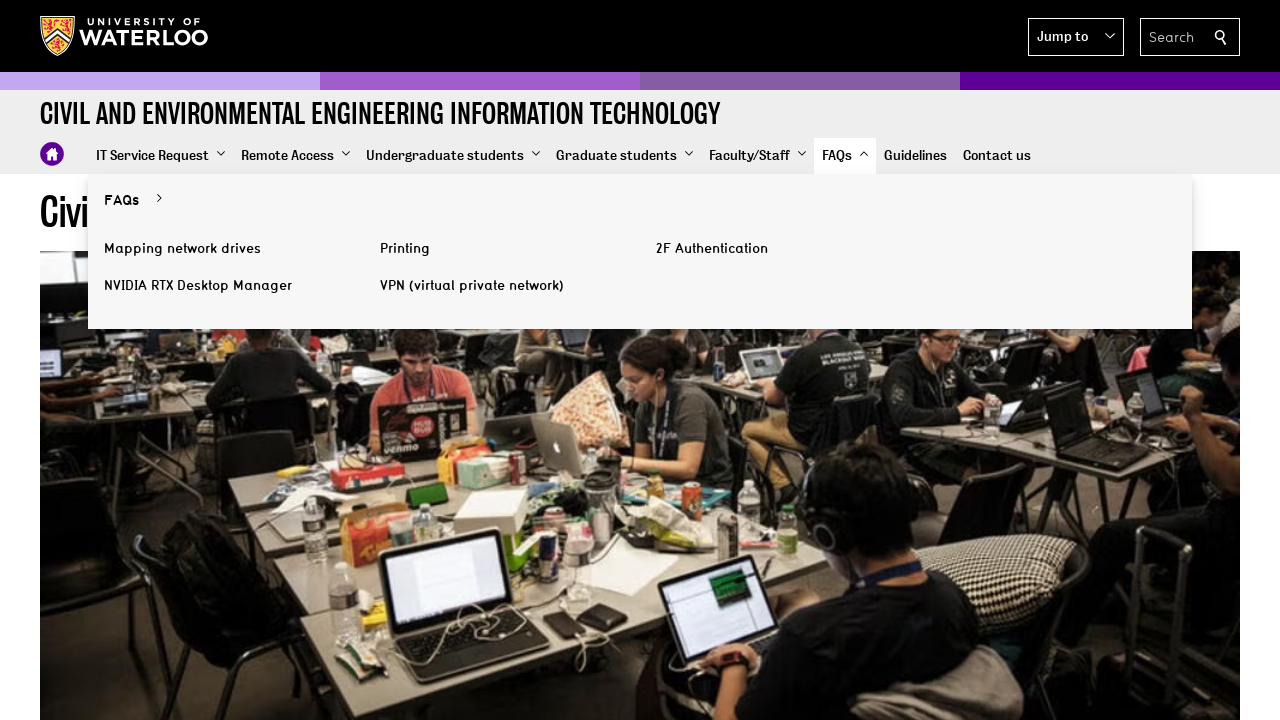

Refreshed submenu items for iteration 1
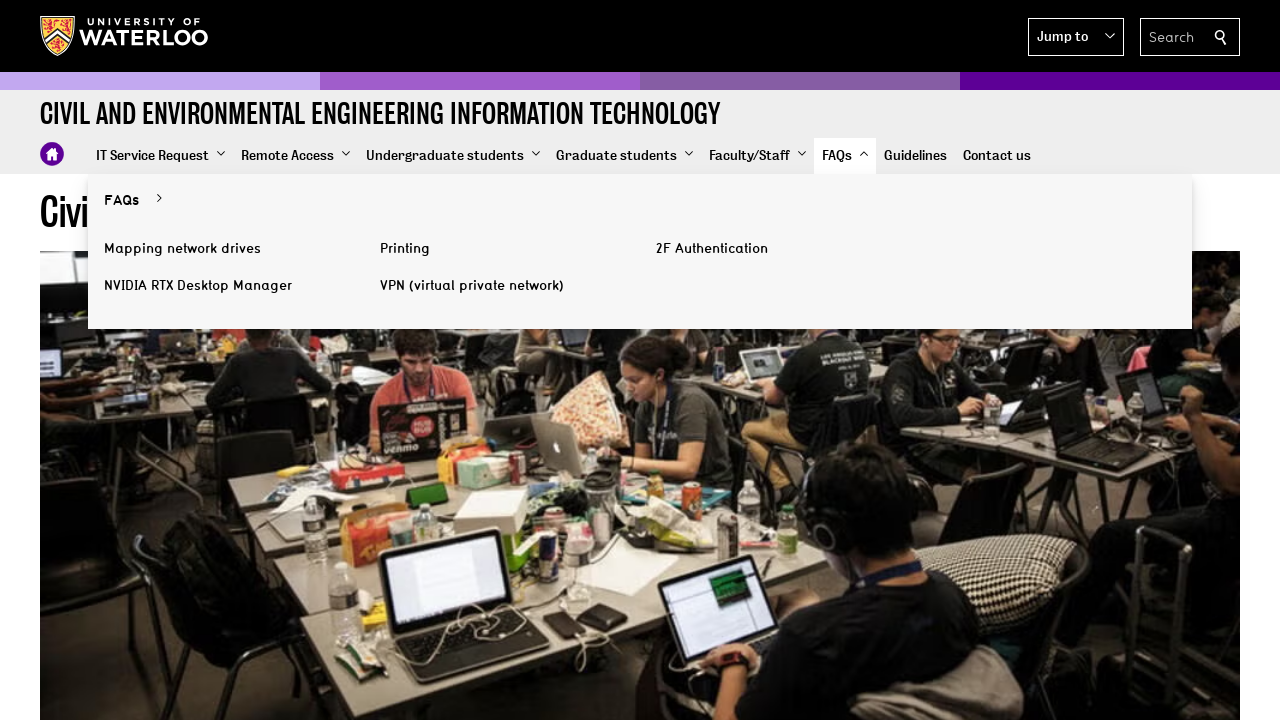

Retrieved class attribute for submenu item 1 under menu 5
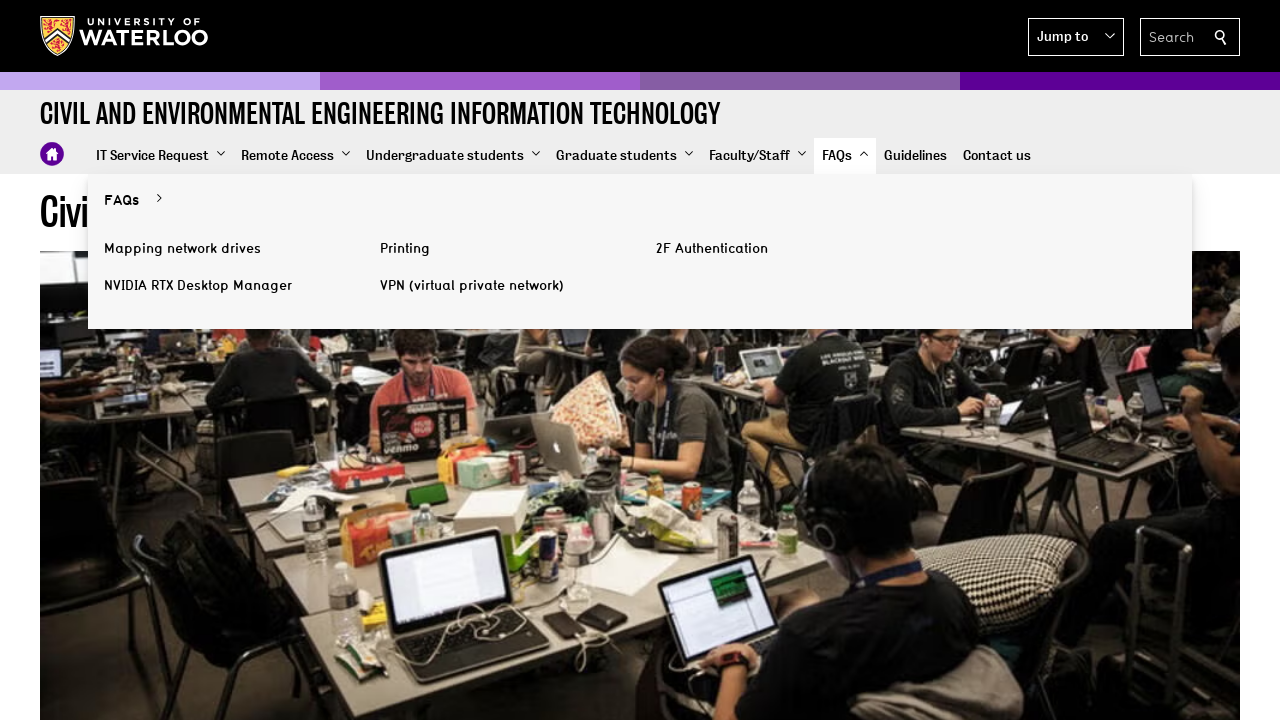

Clicked submenu item 1 under main menu item 5 at (226, 249) on nav >> nth=2 >> xpath=./div/div/ul/li/a >> nth=5 >> xpath=../ul/li/a >> nth=1
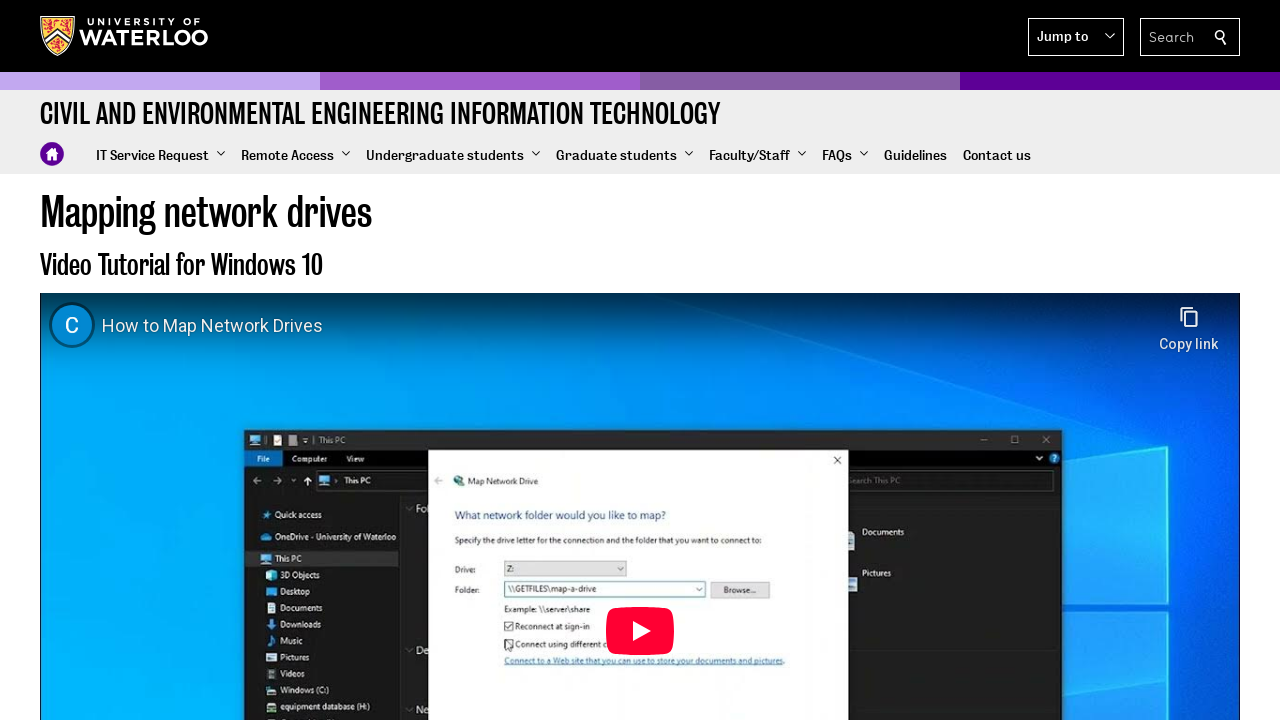

Waited for page to load after clicking submenu item
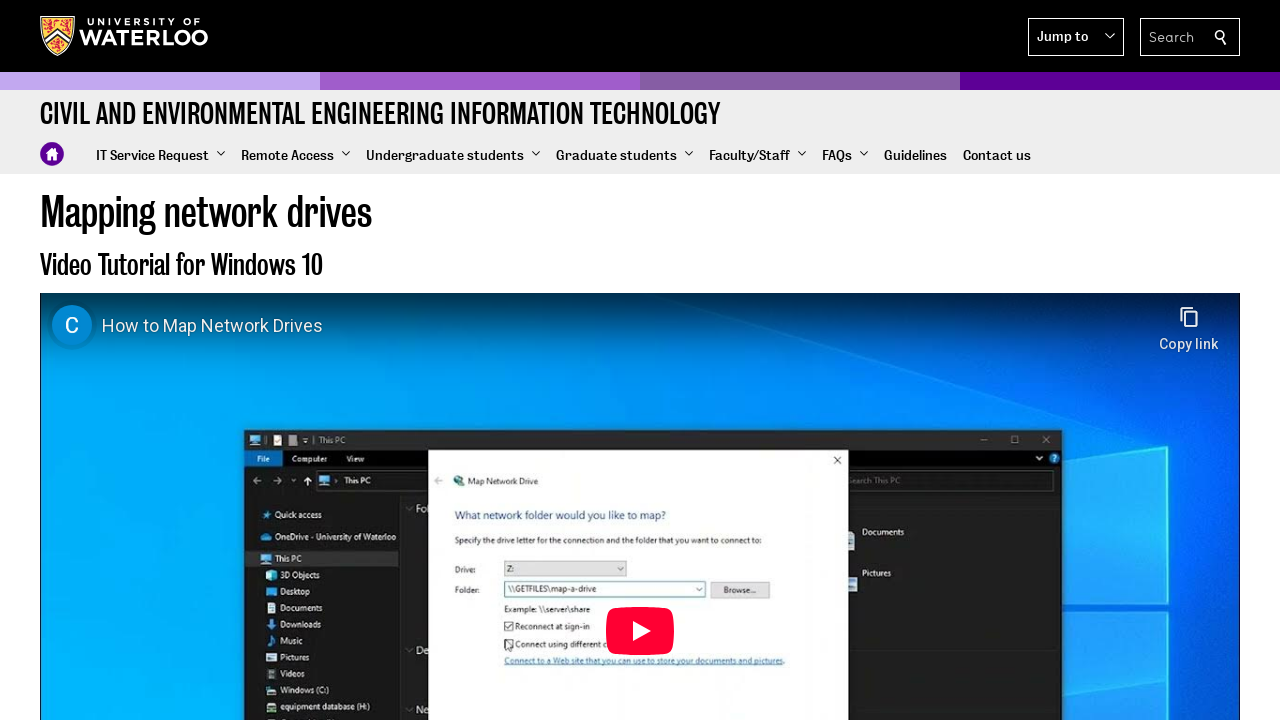

Navigated back from submenu item
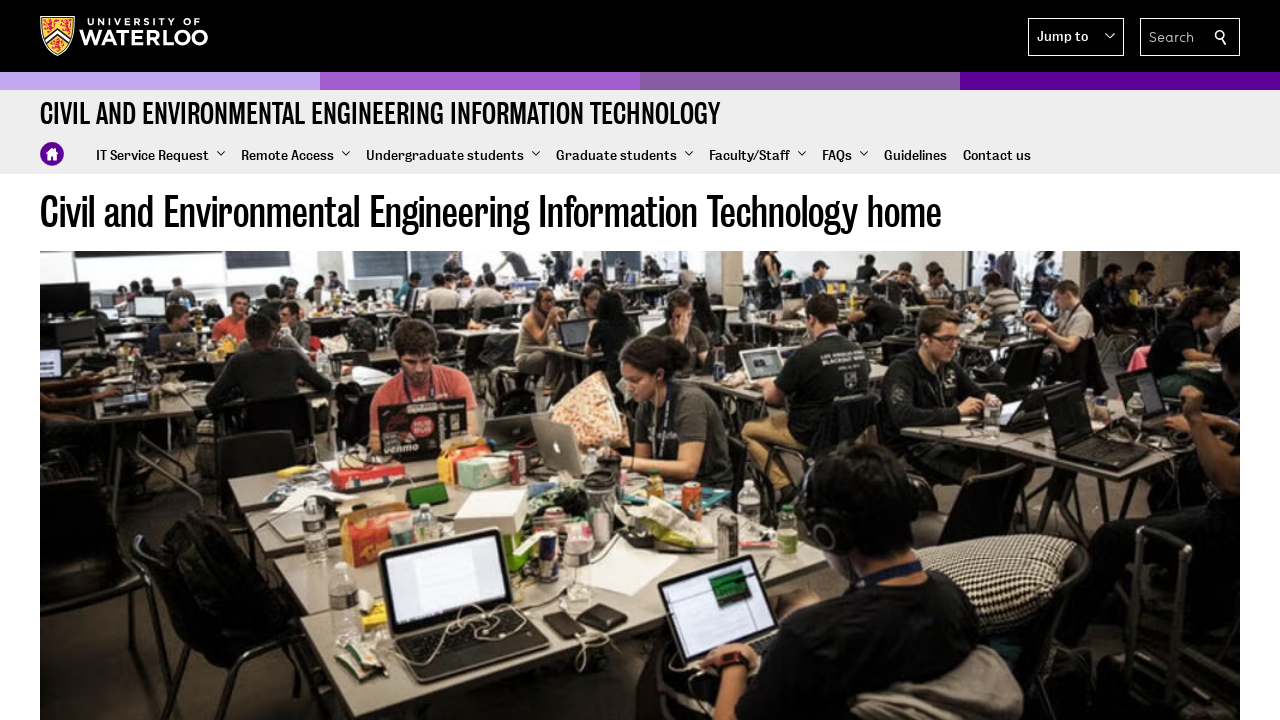

Waited for page to load after navigating back
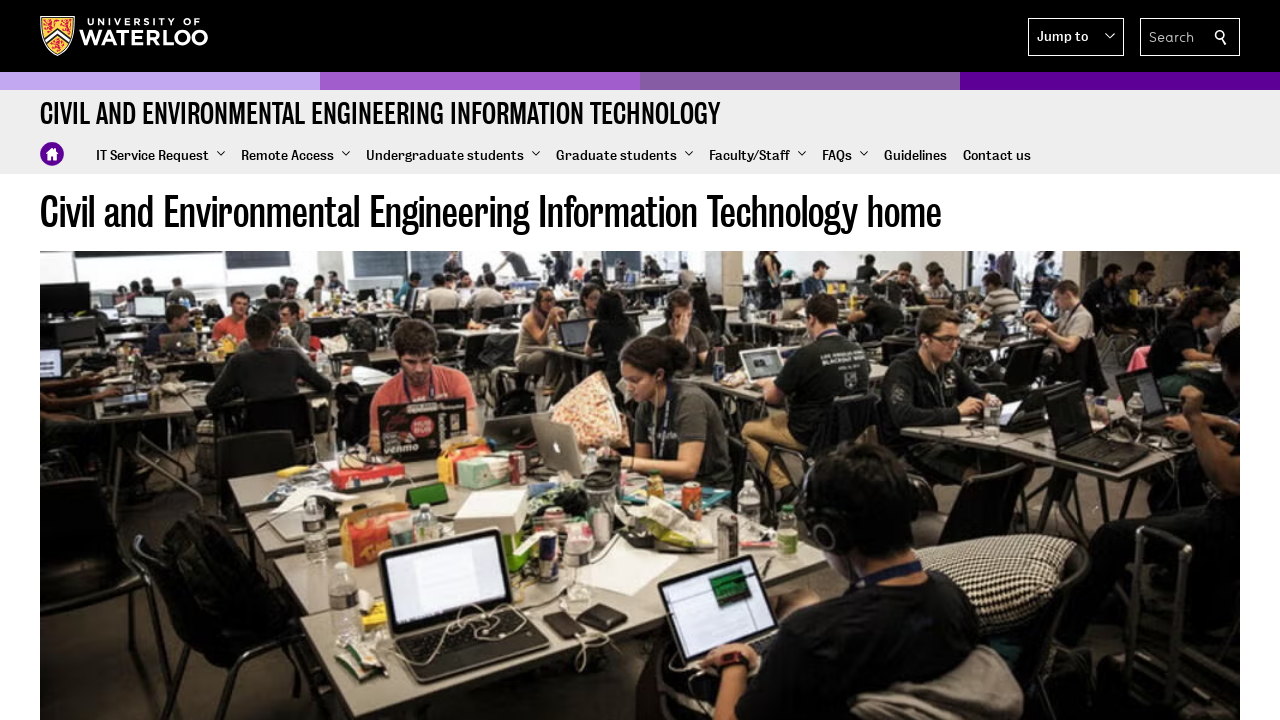

Refreshed navigation items to re-open submenu
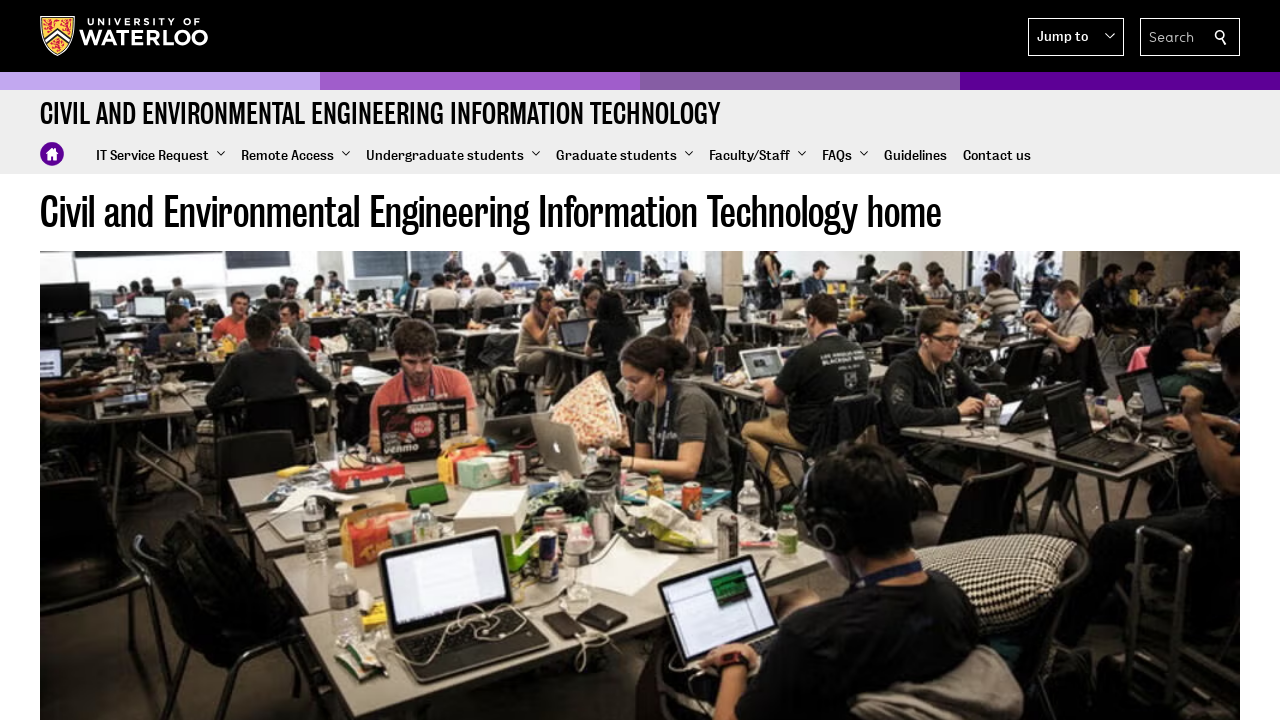

Clicked main menu item 5 to re-open submenu at (845, 156) on nav >> nth=2 >> xpath=./div/div/ul/li/a >> nth=5
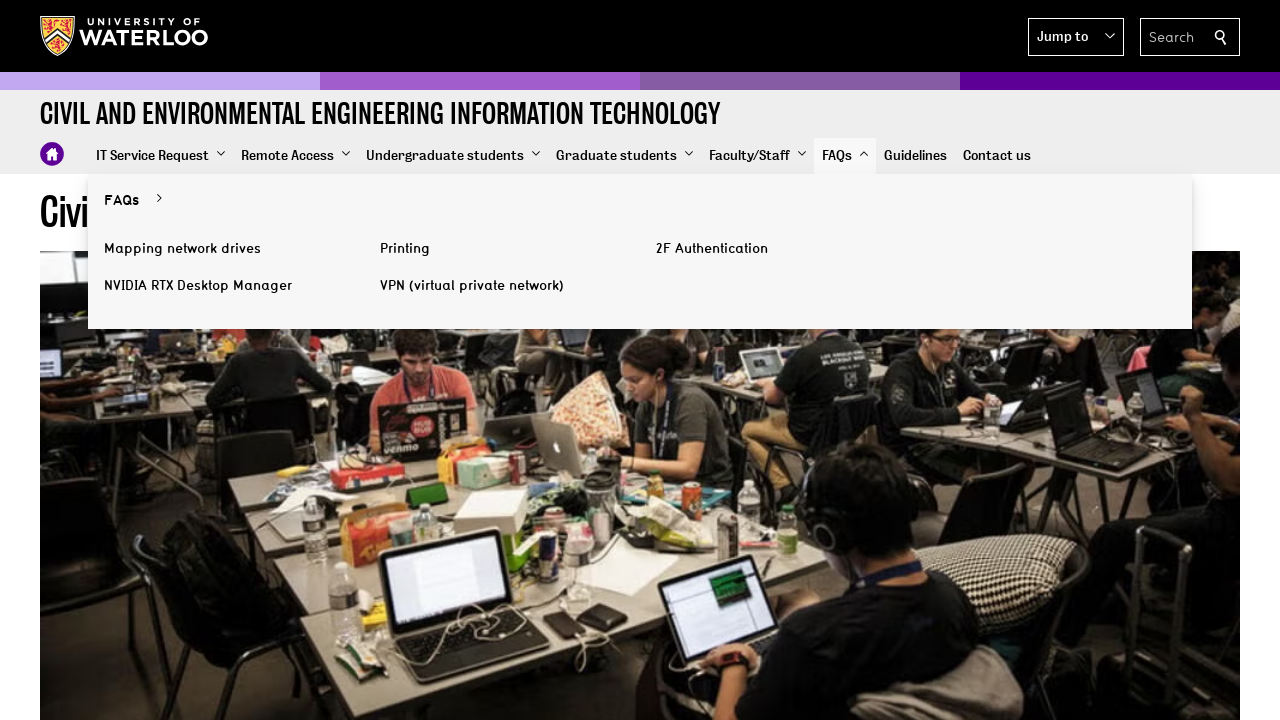

Waited for submenu to re-open
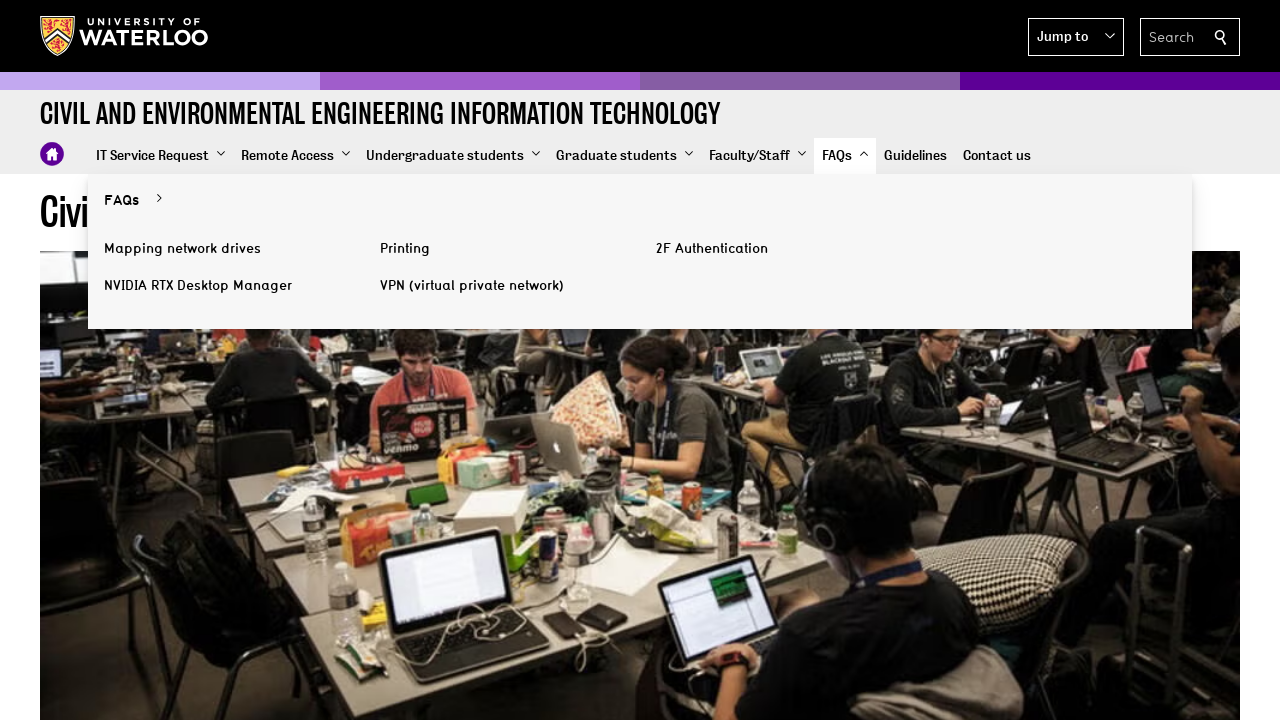

Refreshed main navigation items for submenu iteration 2 under menu 5
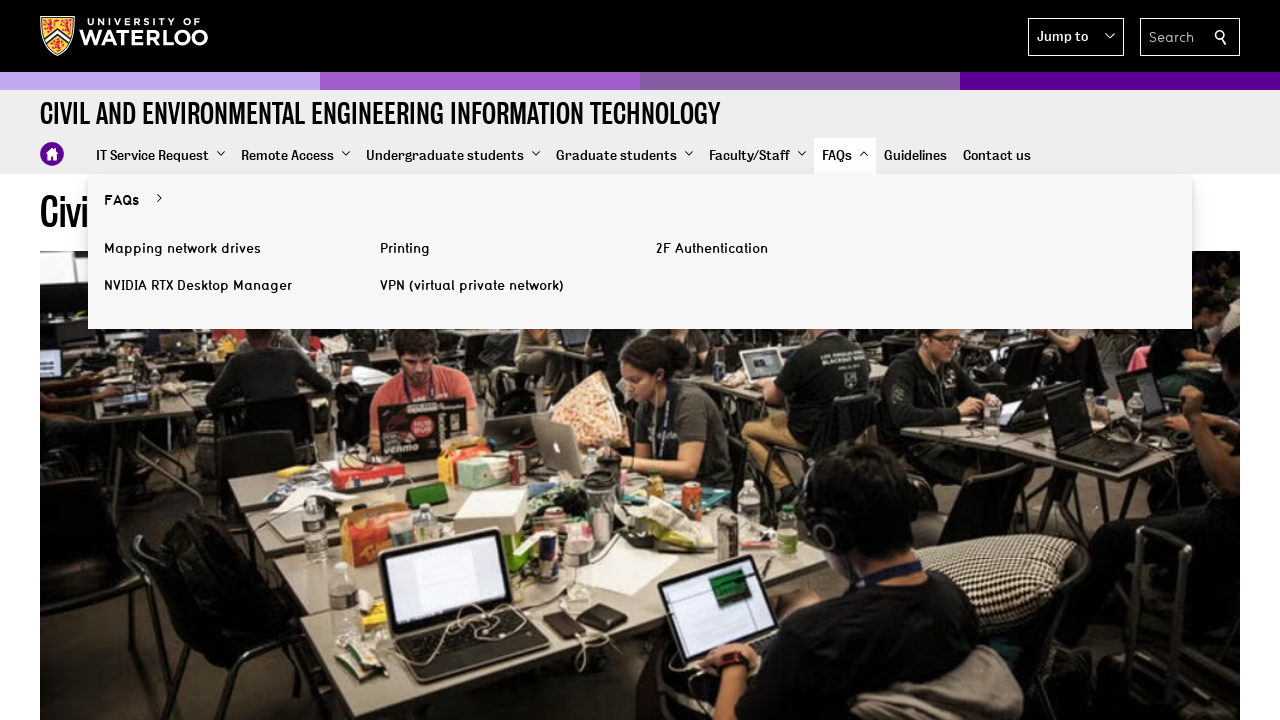

Refreshed submenu items for iteration 2
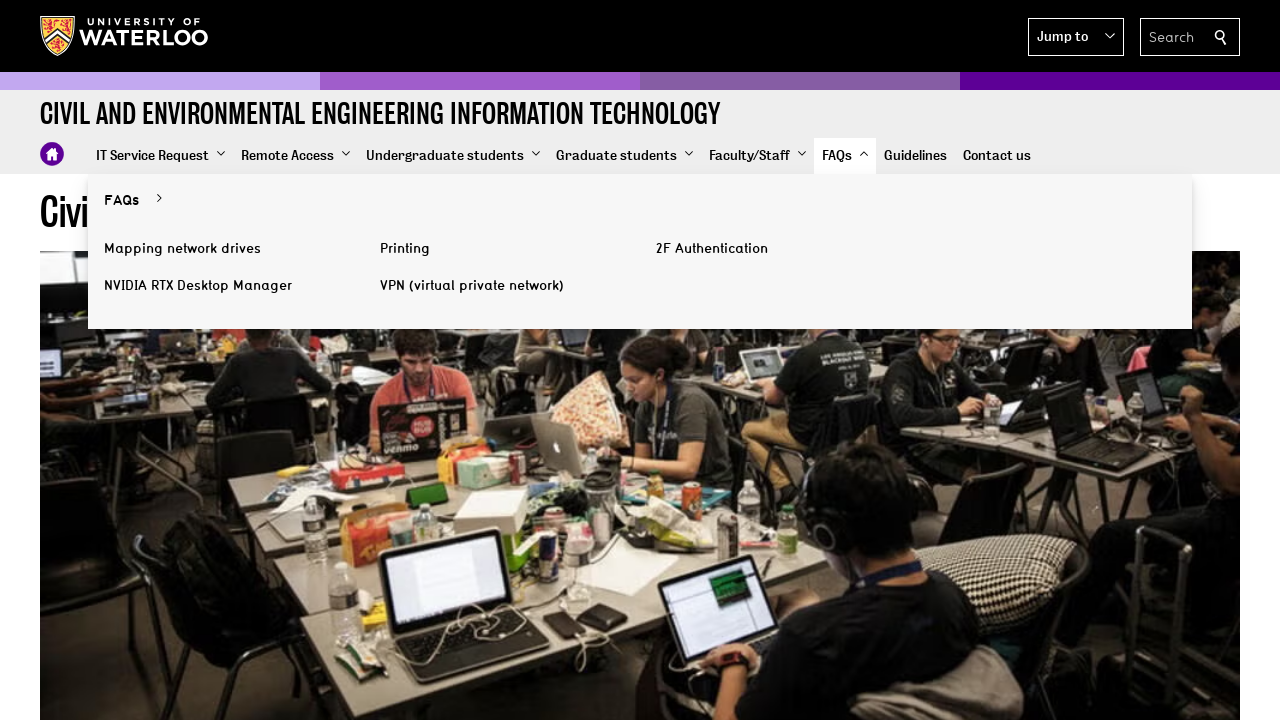

Retrieved class attribute for submenu item 2 under menu 5
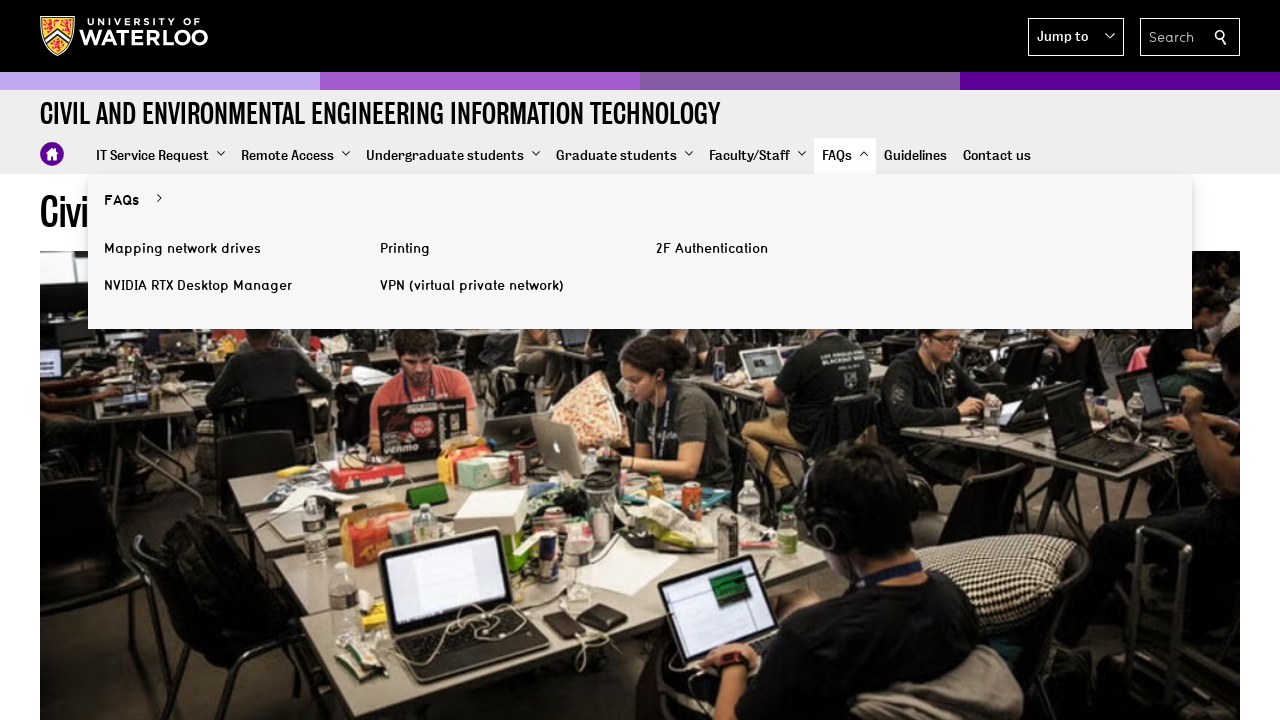

Clicked submenu item 2 under main menu item 5 at (226, 286) on nav >> nth=2 >> xpath=./div/div/ul/li/a >> nth=5 >> xpath=../ul/li/a >> nth=2
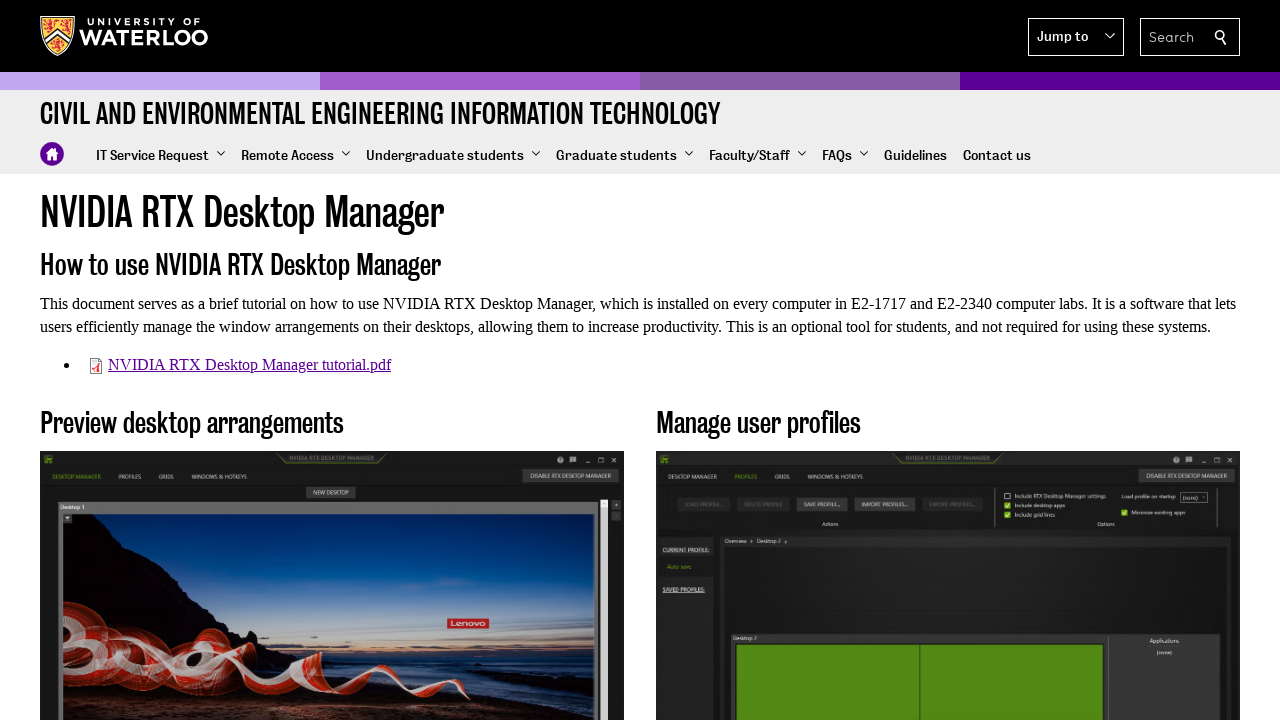

Waited for page to load after clicking submenu item
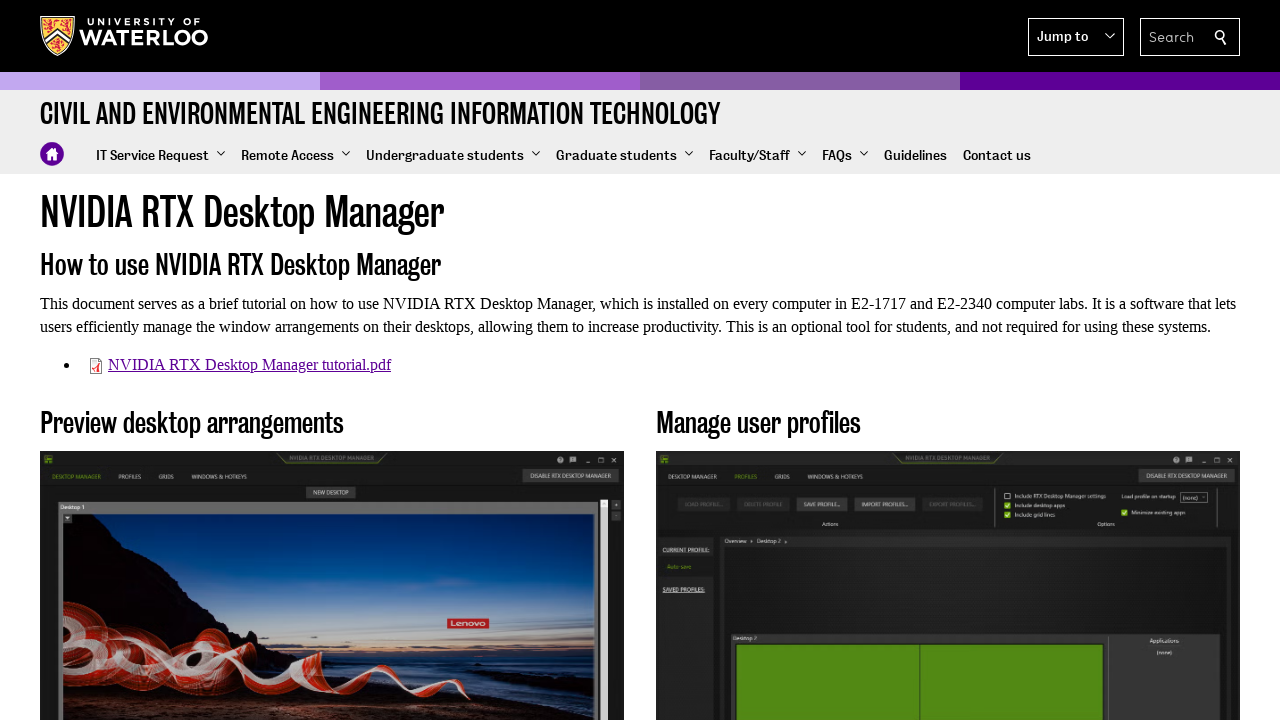

Navigated back from submenu item
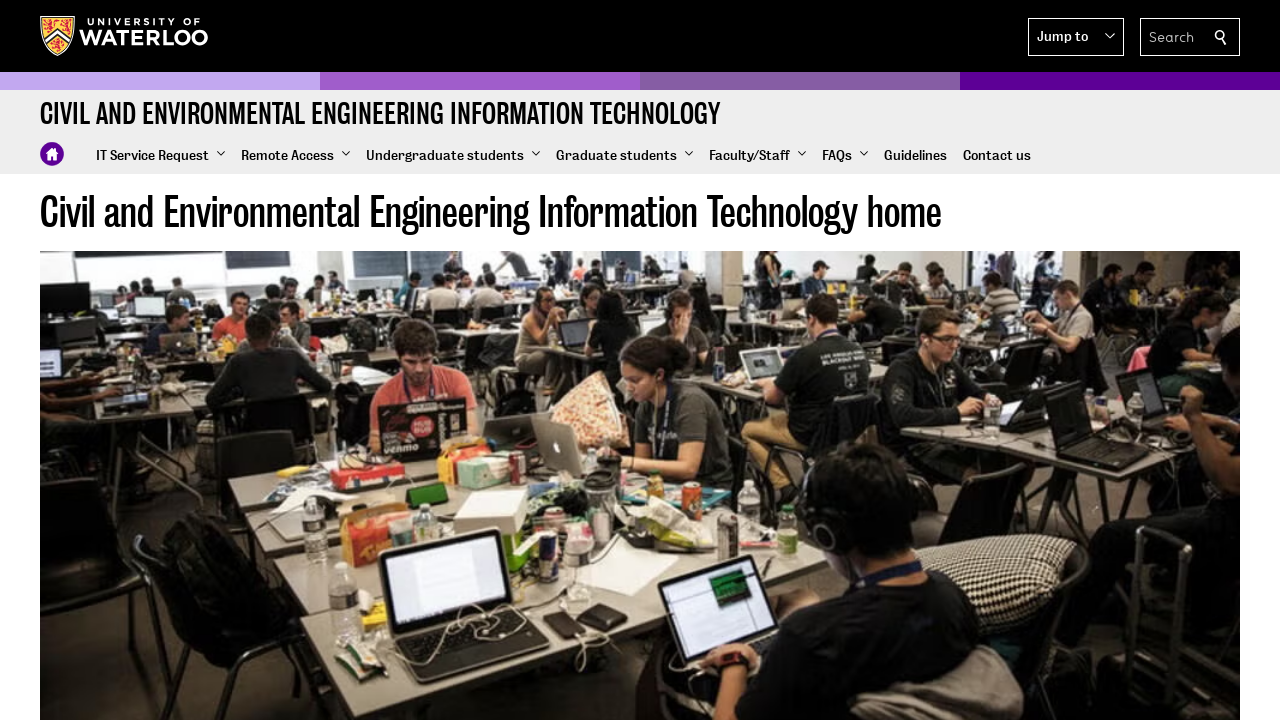

Waited for page to load after navigating back
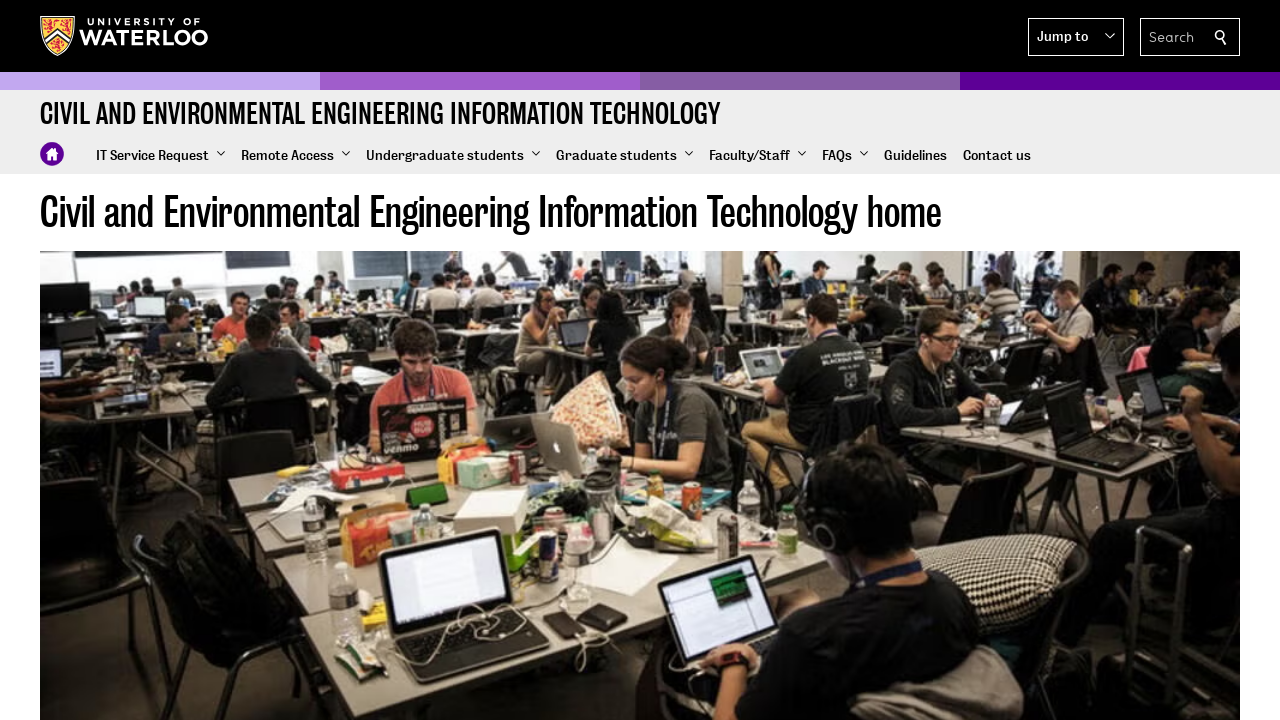

Refreshed navigation items to re-open submenu
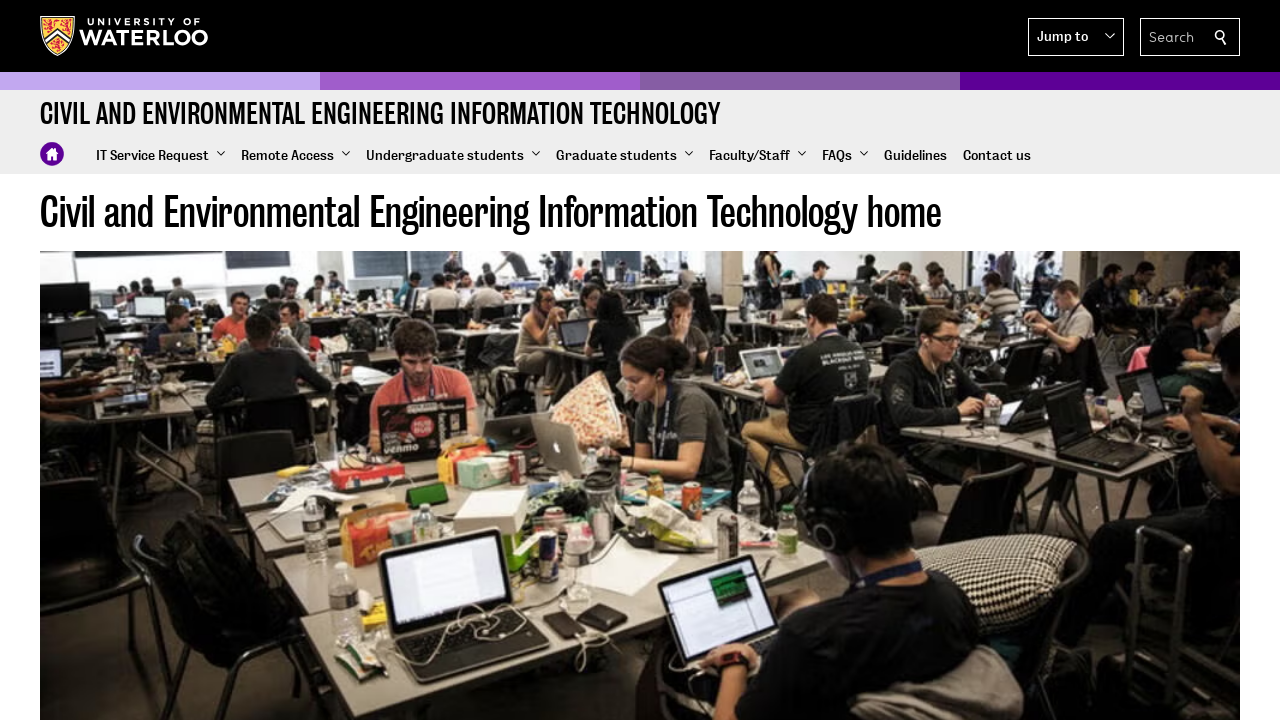

Clicked main menu item 5 to re-open submenu at (845, 156) on nav >> nth=2 >> xpath=./div/div/ul/li/a >> nth=5
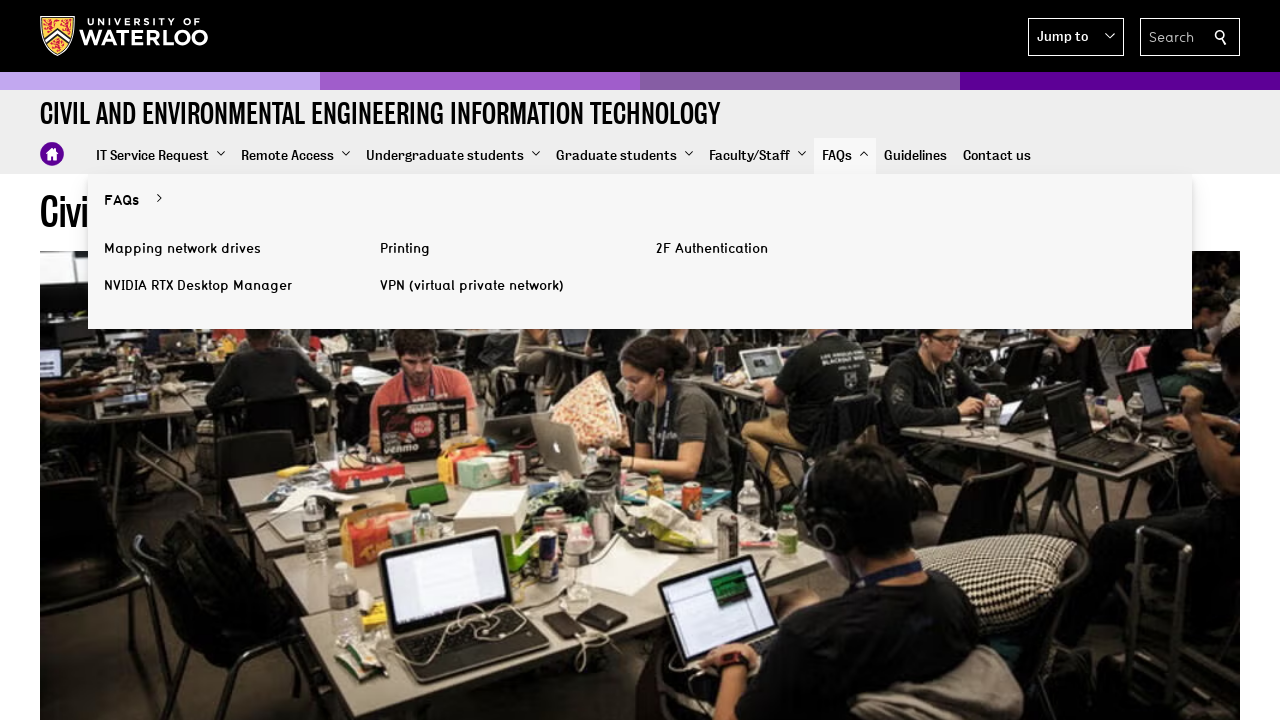

Waited for submenu to re-open
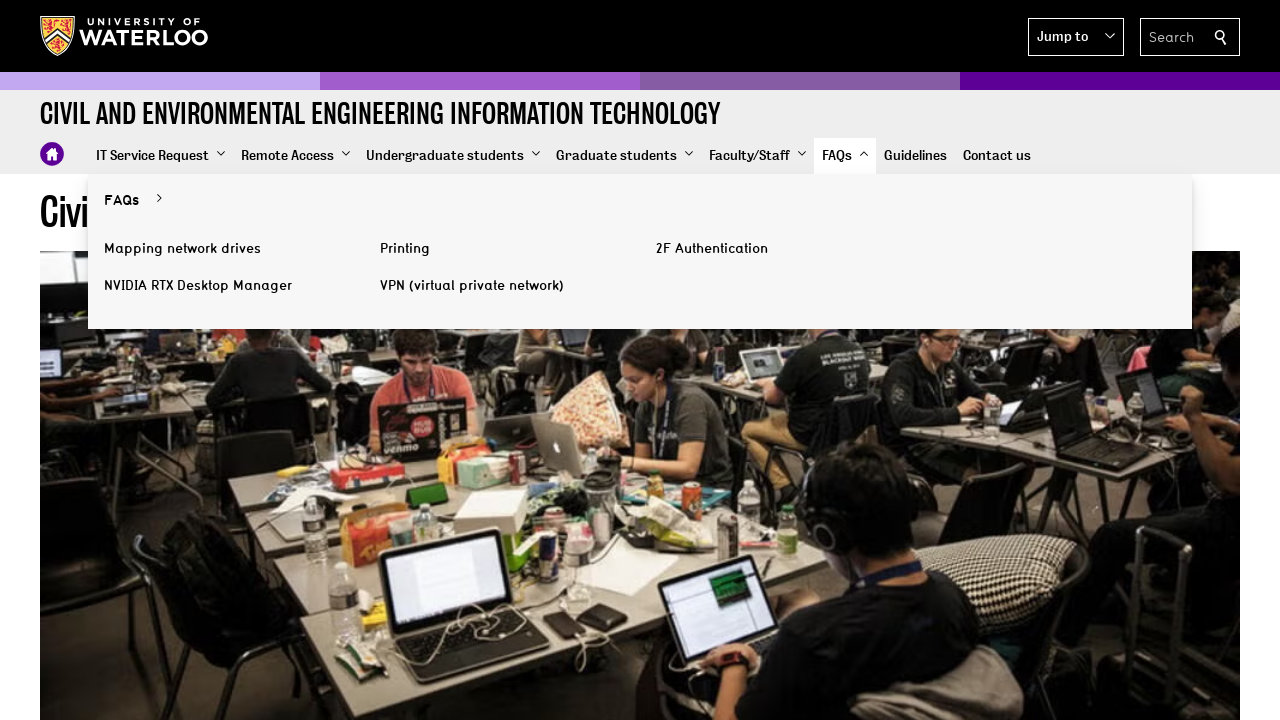

Refreshed main navigation items for submenu iteration 3 under menu 5
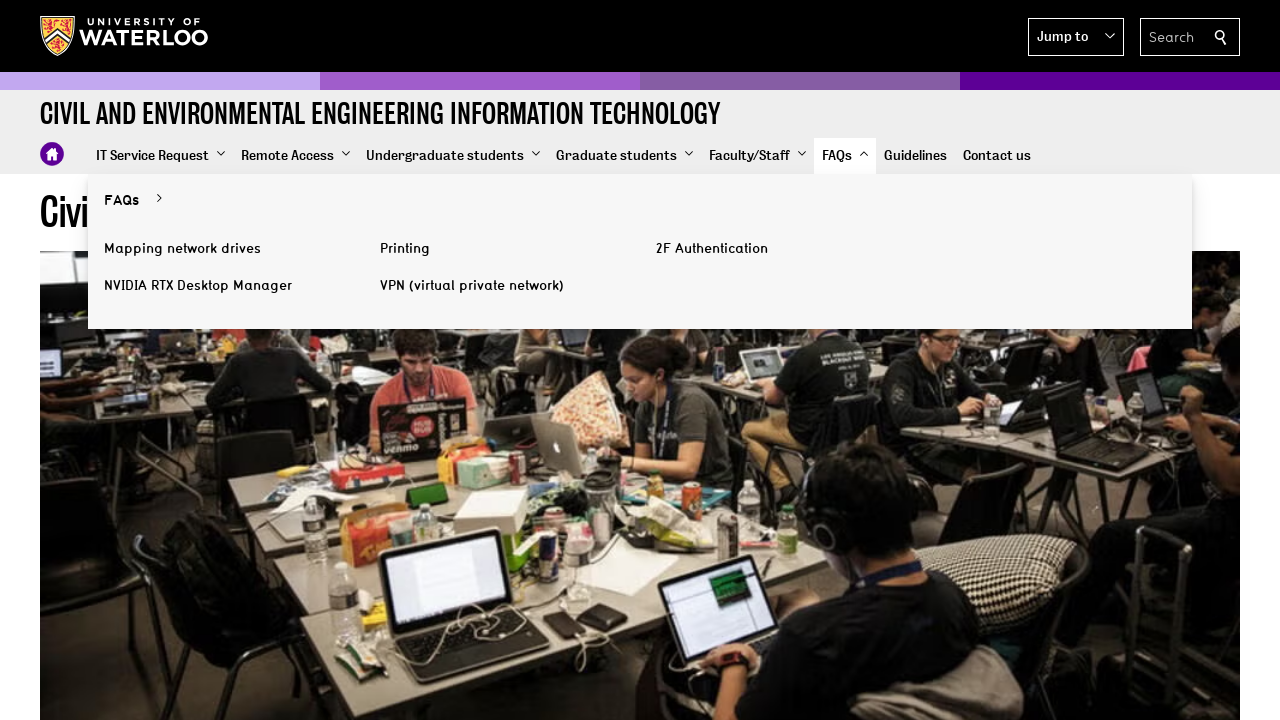

Refreshed submenu items for iteration 3
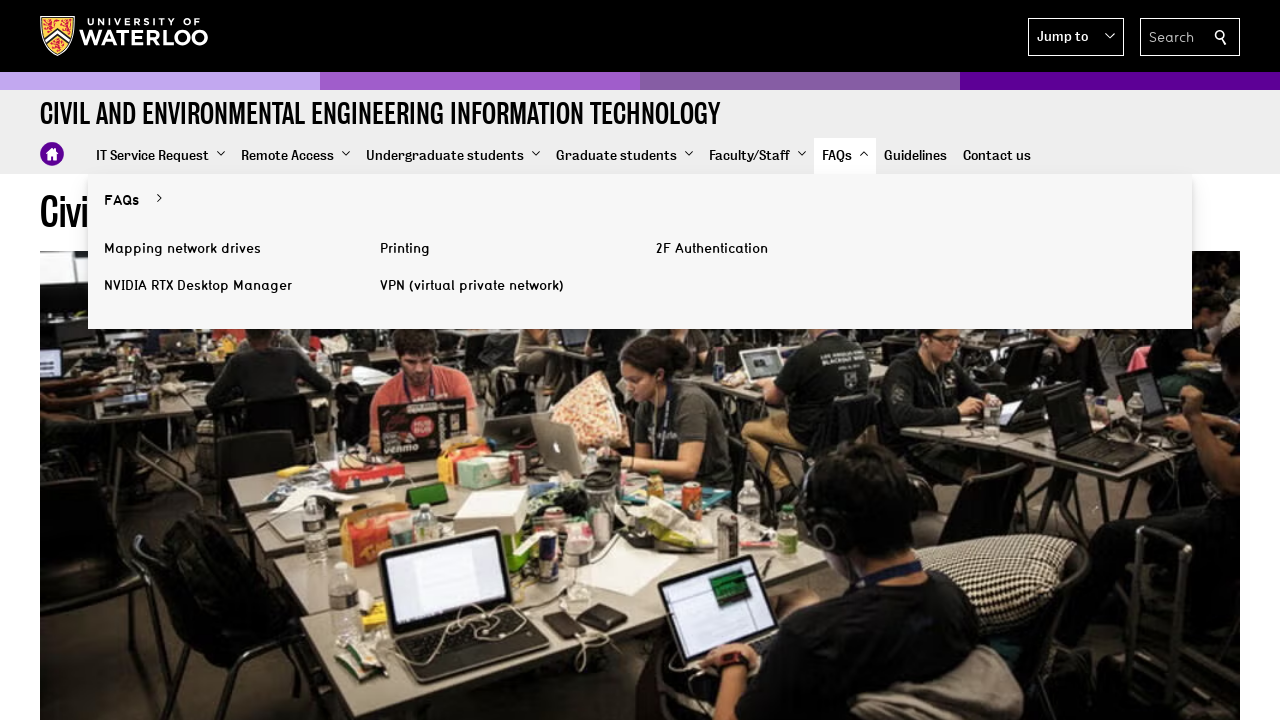

Retrieved class attribute for submenu item 3 under menu 5
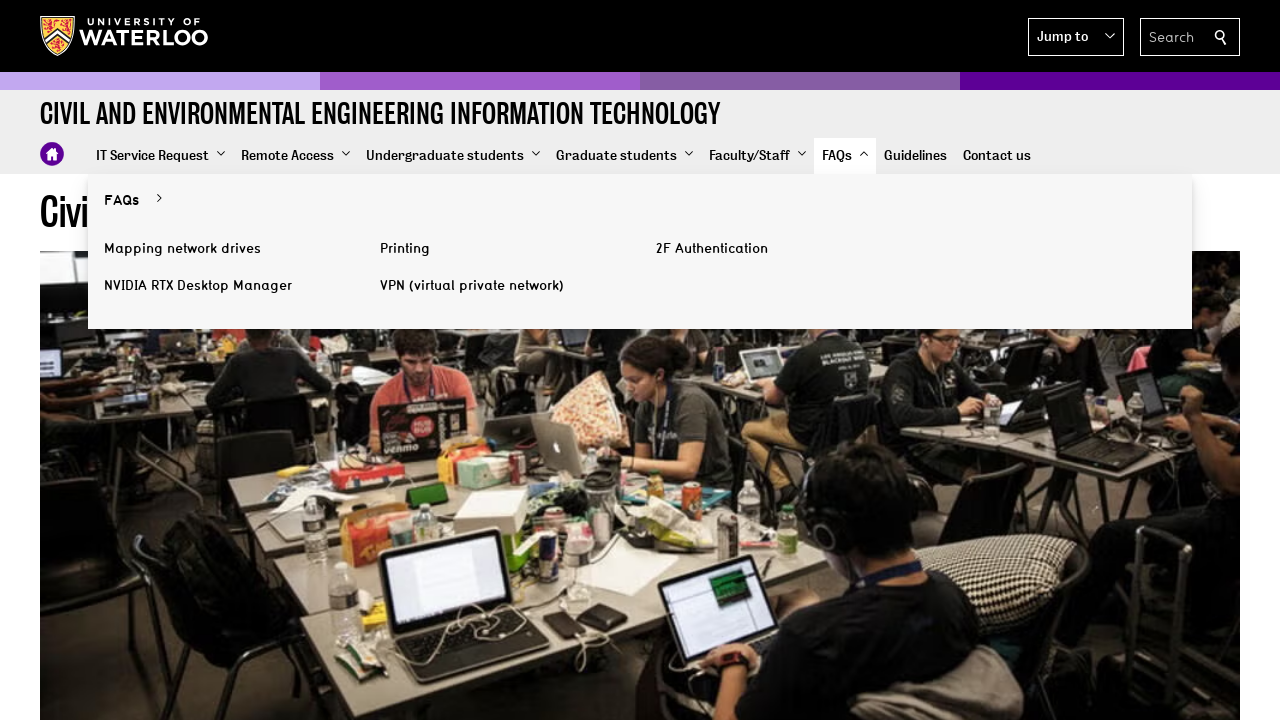

Clicked submenu item 3 under main menu item 5 at (502, 249) on nav >> nth=2 >> xpath=./div/div/ul/li/a >> nth=5 >> xpath=../ul/li/a >> nth=3
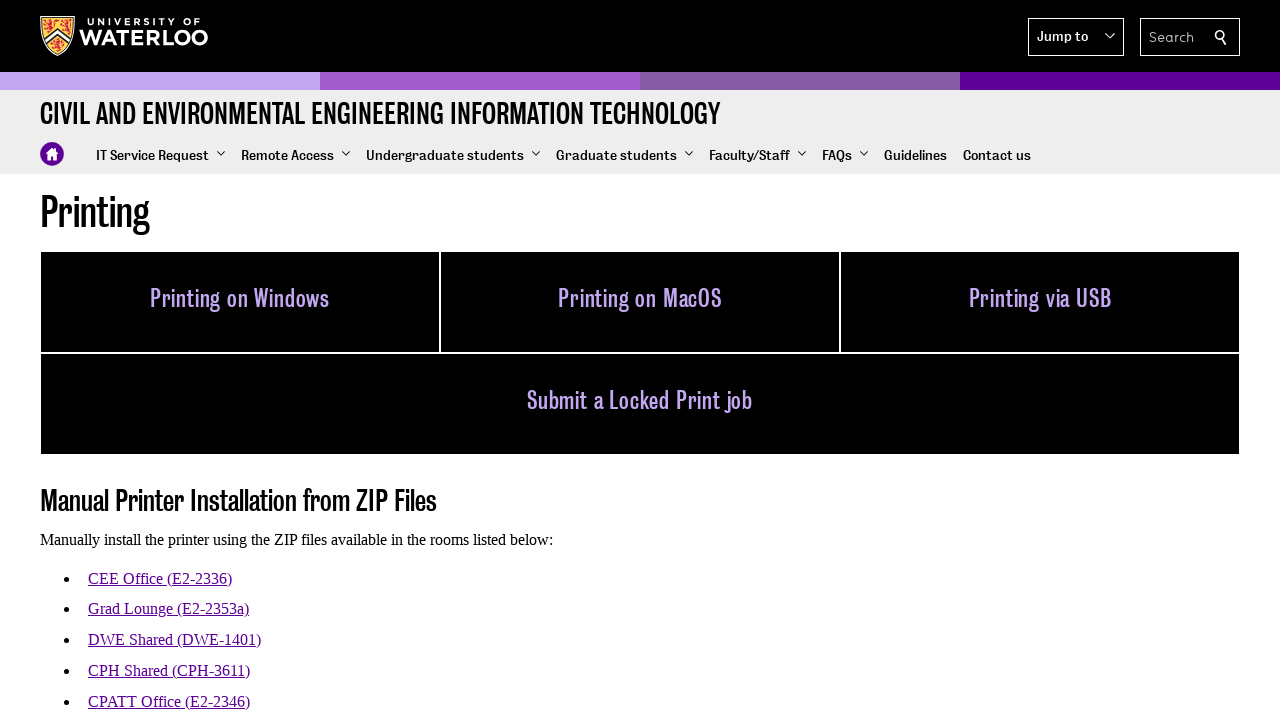

Waited for page to load after clicking submenu item
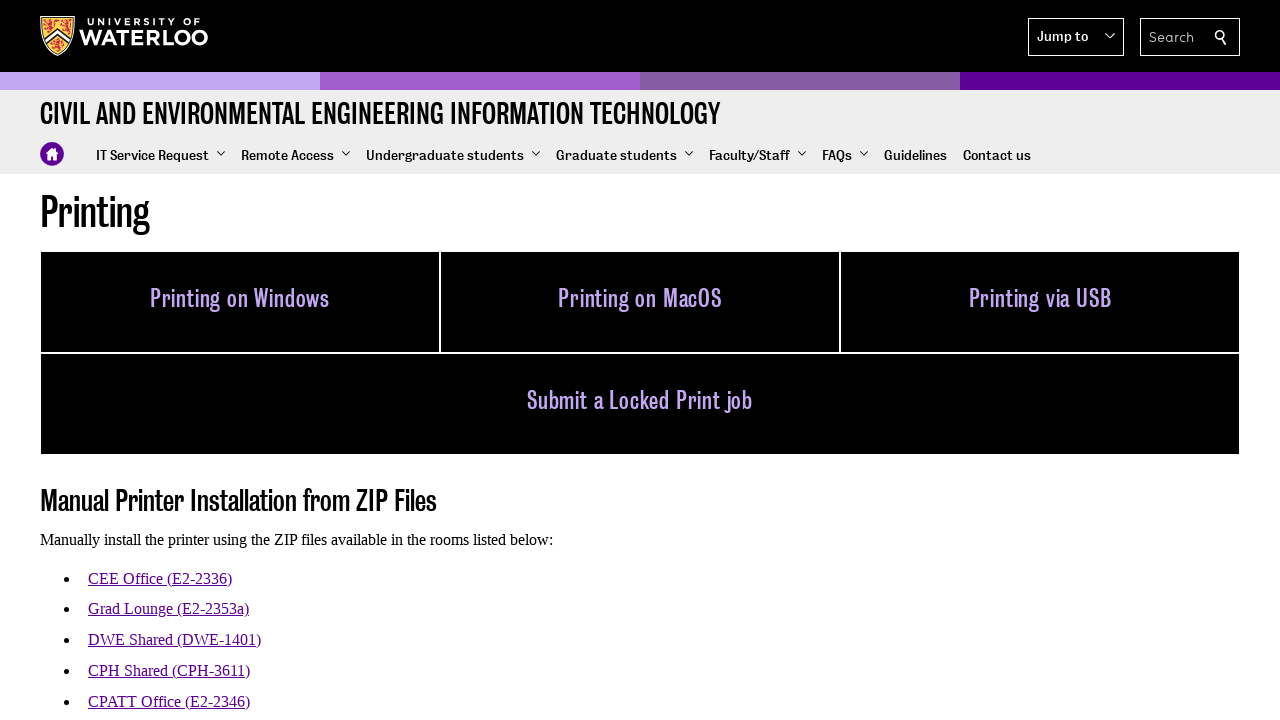

Navigated back from submenu item
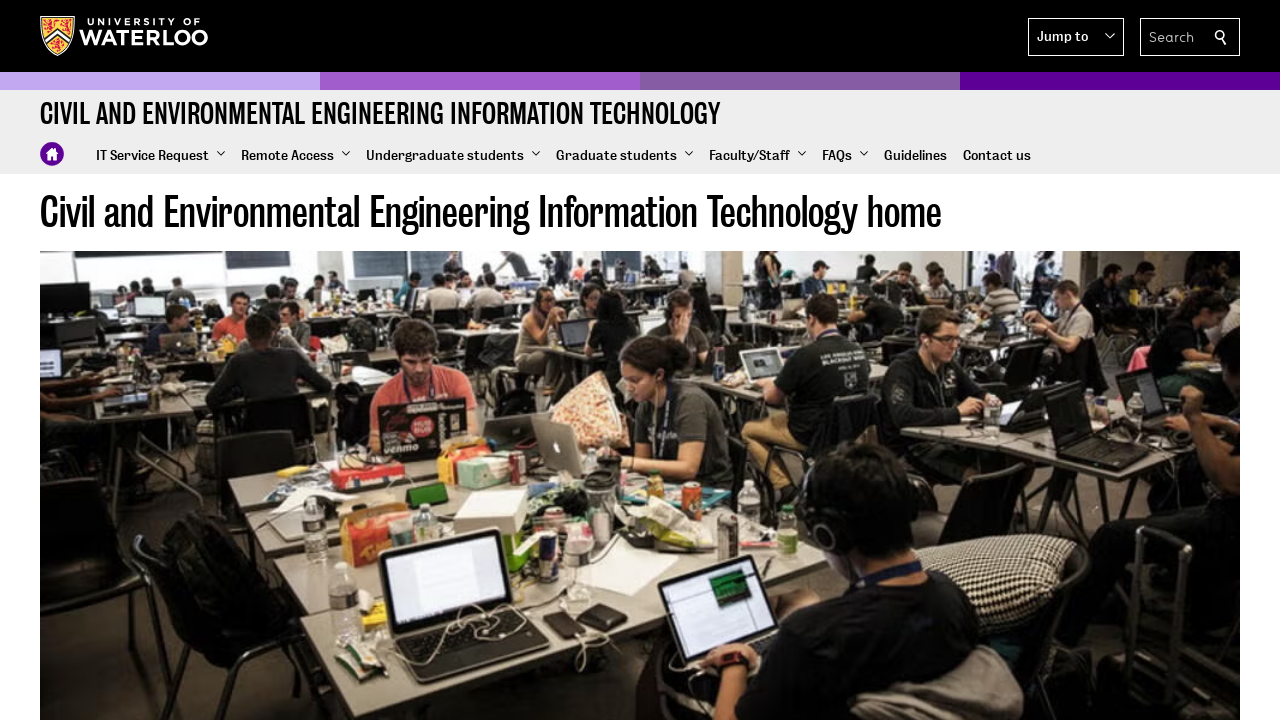

Waited for page to load after navigating back
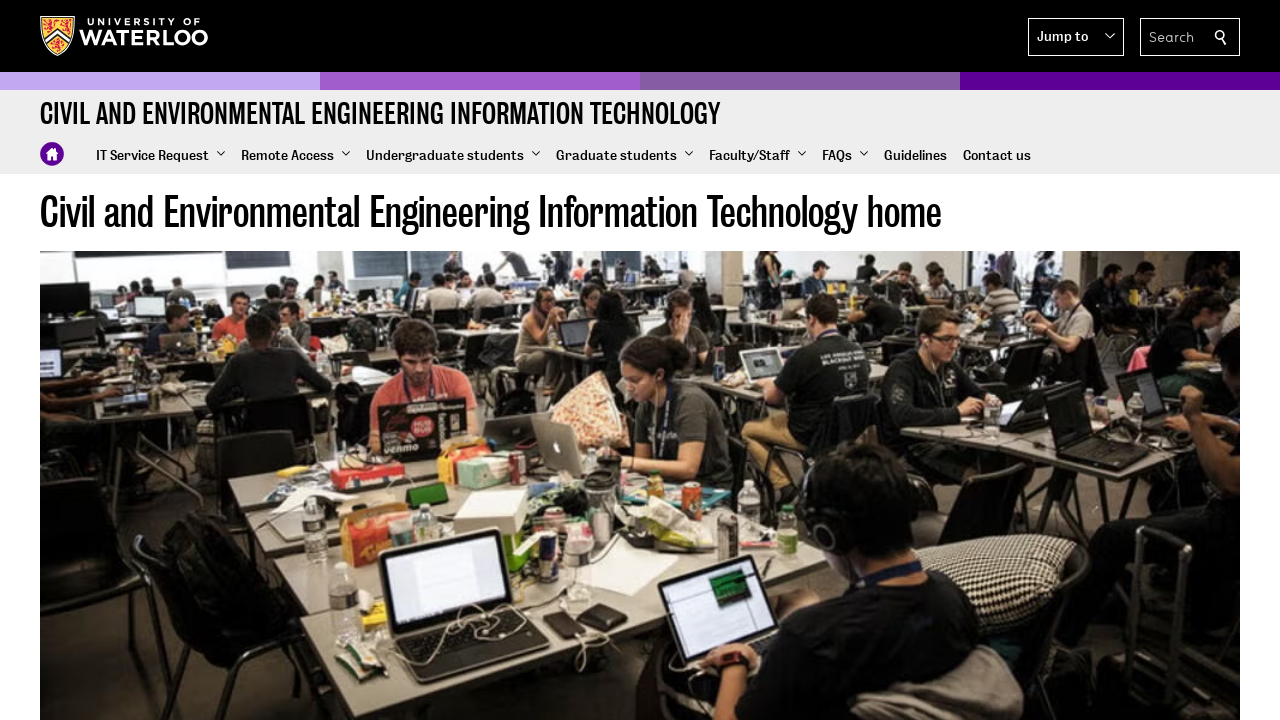

Refreshed navigation items to re-open submenu
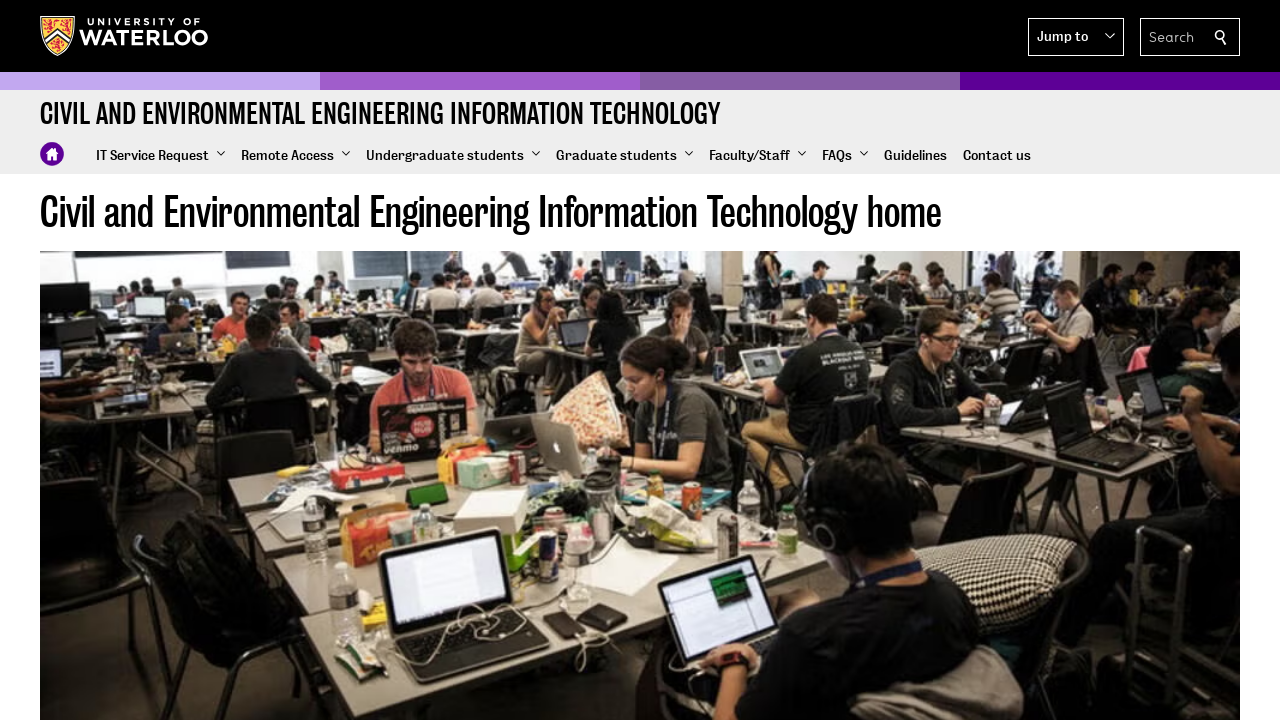

Clicked main menu item 5 to re-open submenu at (845, 156) on nav >> nth=2 >> xpath=./div/div/ul/li/a >> nth=5
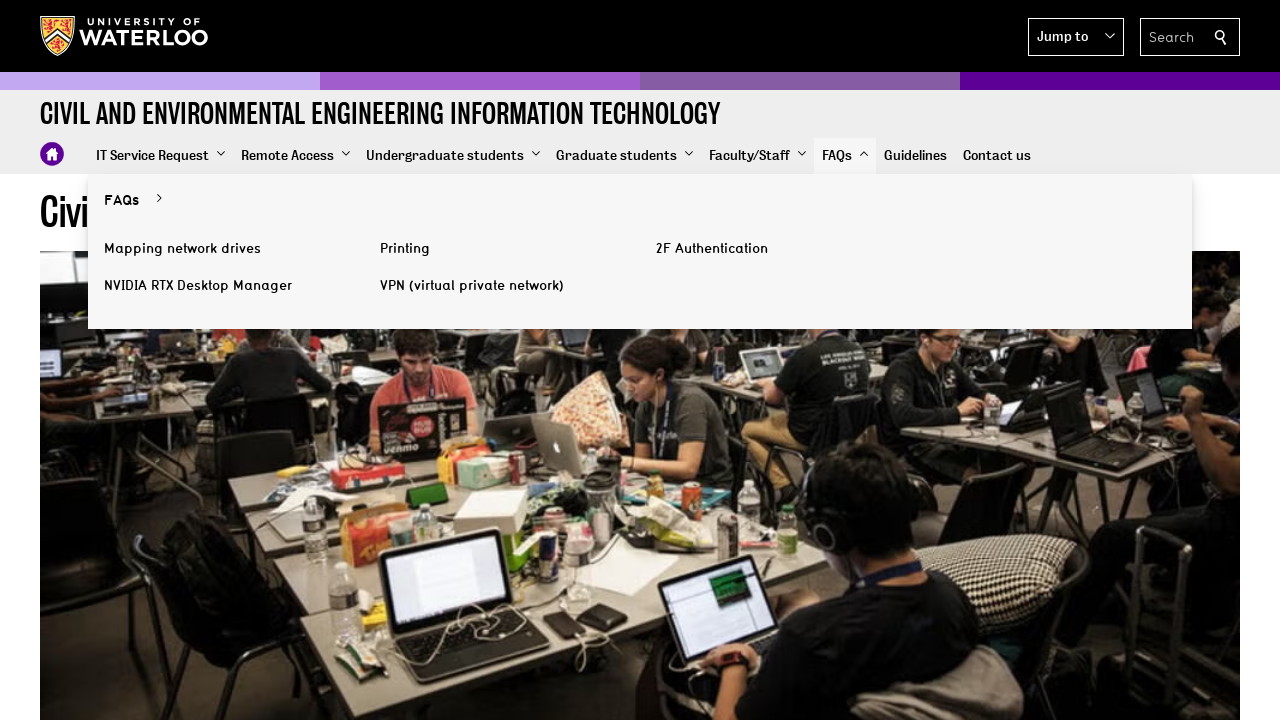

Waited for submenu to re-open
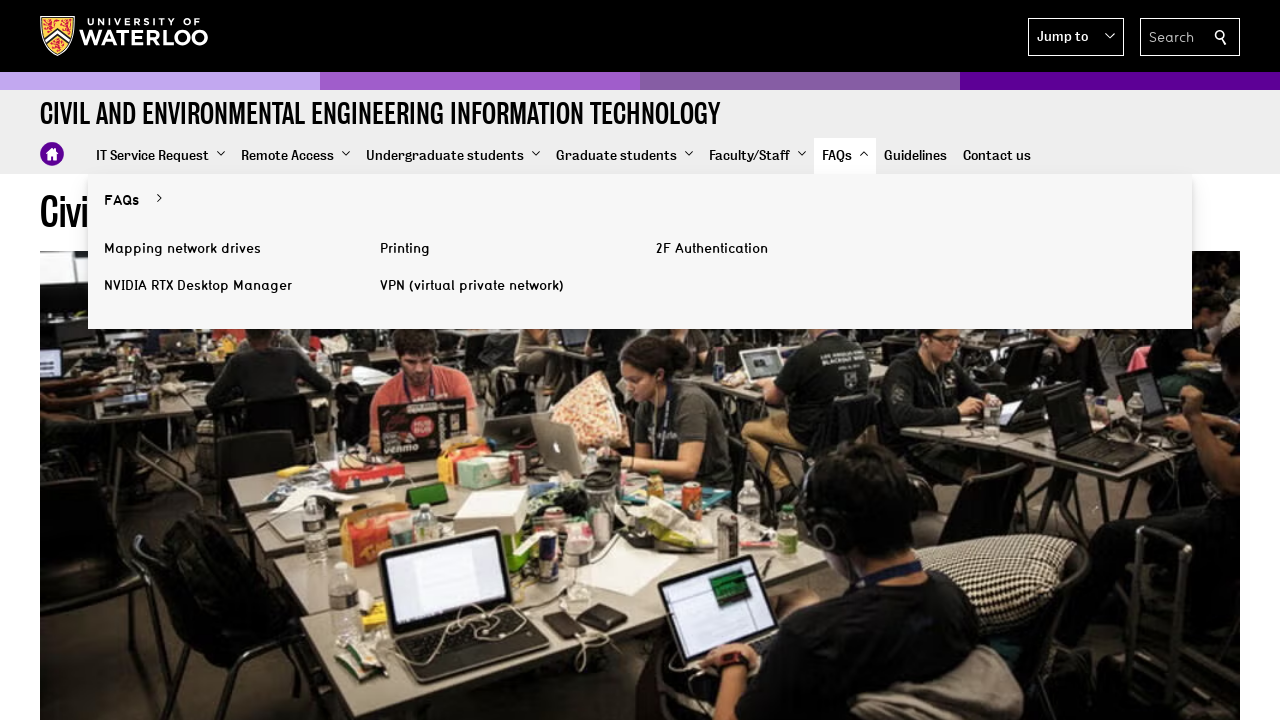

Refreshed main navigation items for submenu iteration 4 under menu 5
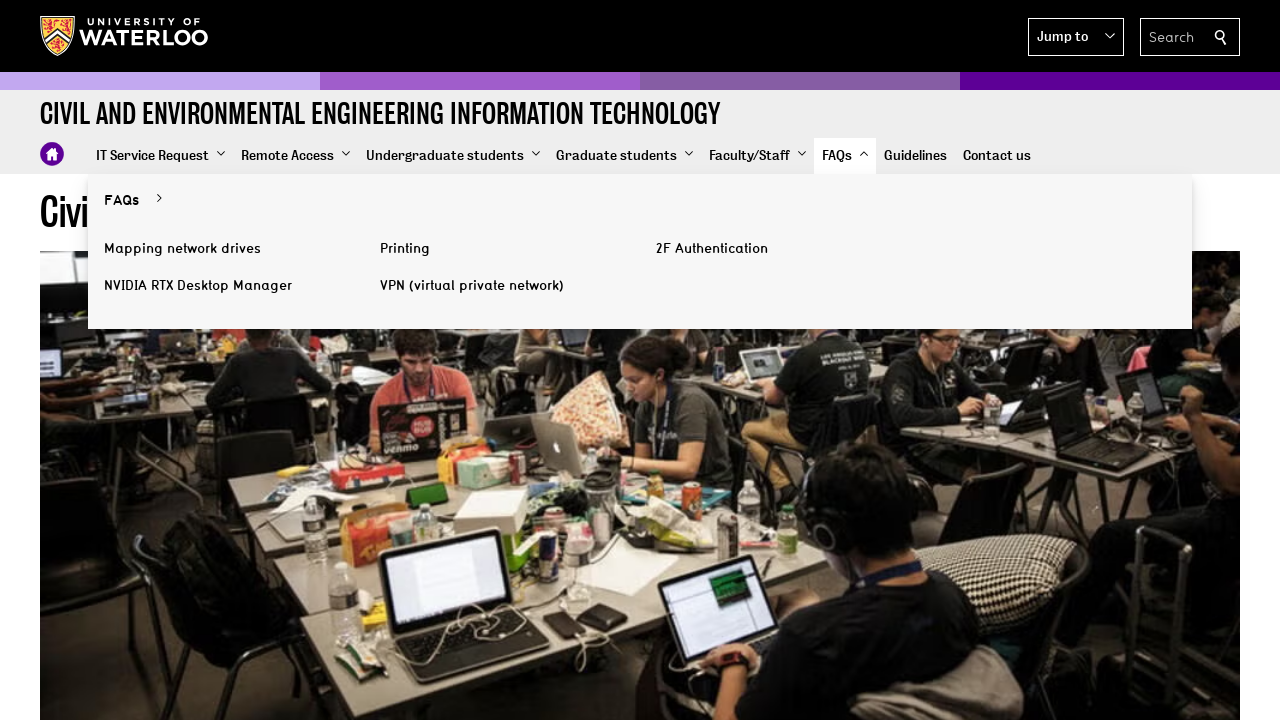

Refreshed submenu items for iteration 4
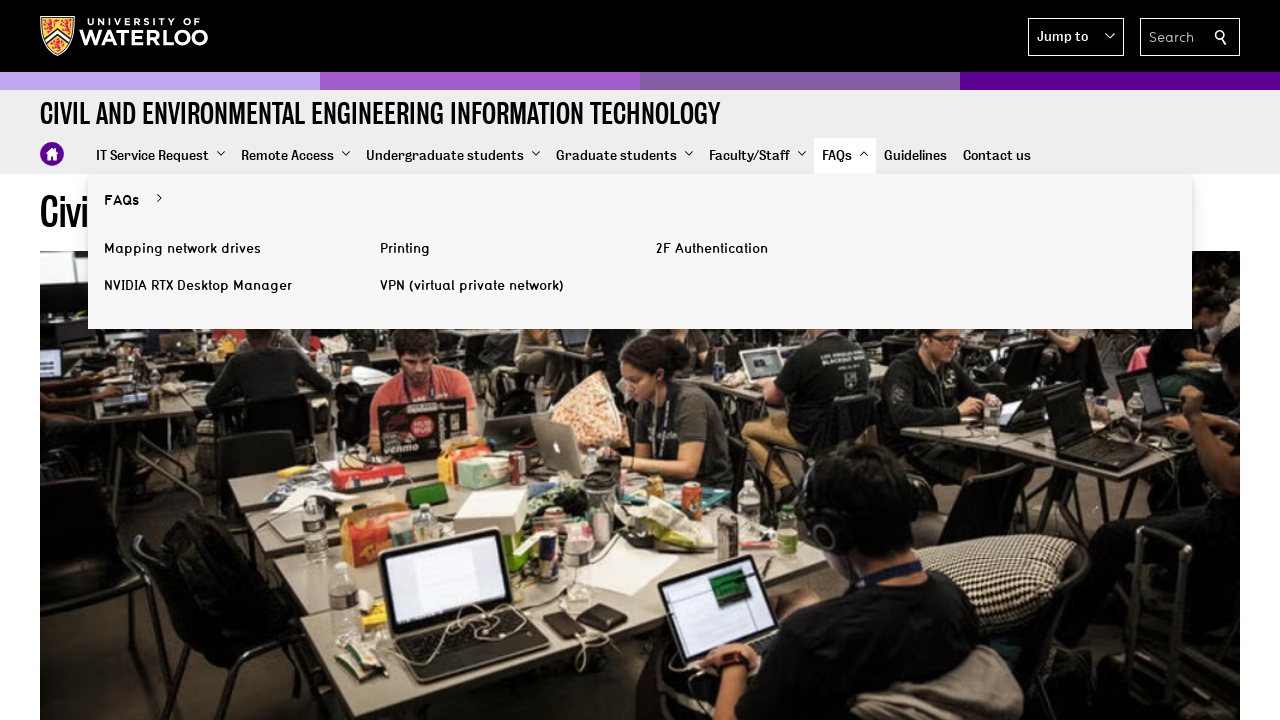

Retrieved class attribute for submenu item 4 under menu 5
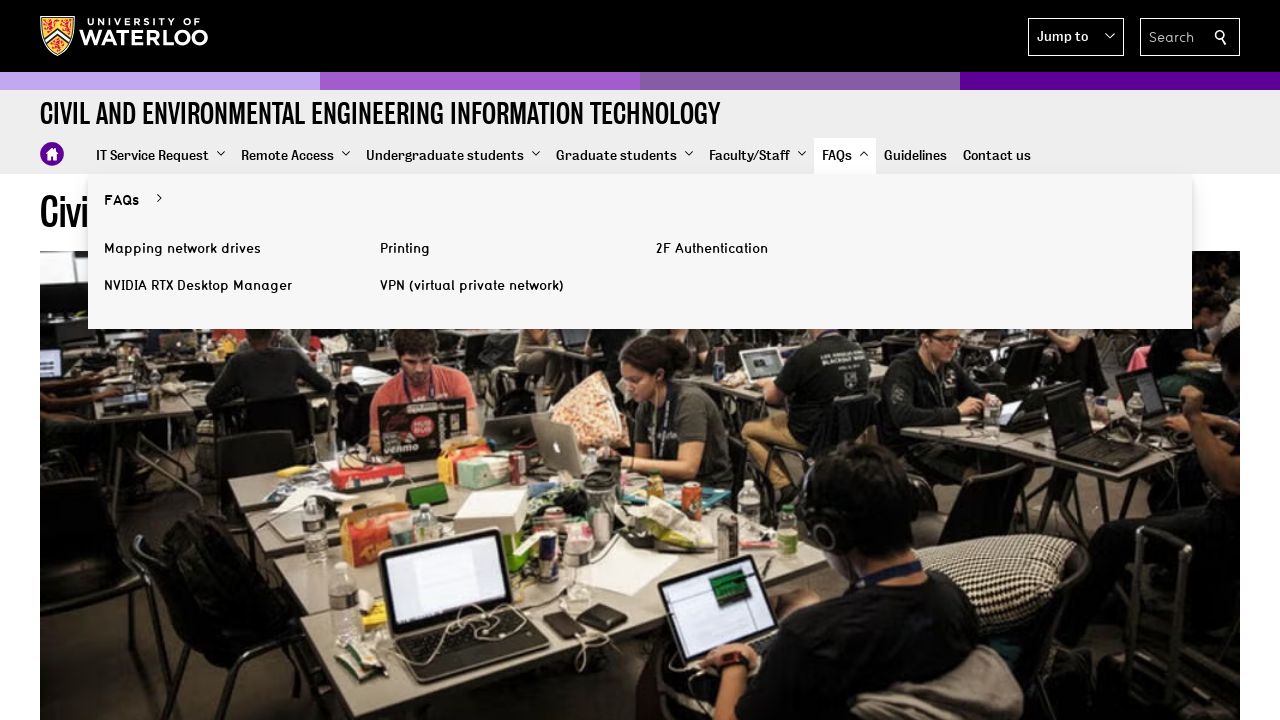

Clicked submenu item 4 under main menu item 5 at (502, 286) on nav >> nth=2 >> xpath=./div/div/ul/li/a >> nth=5 >> xpath=../ul/li/a >> nth=4
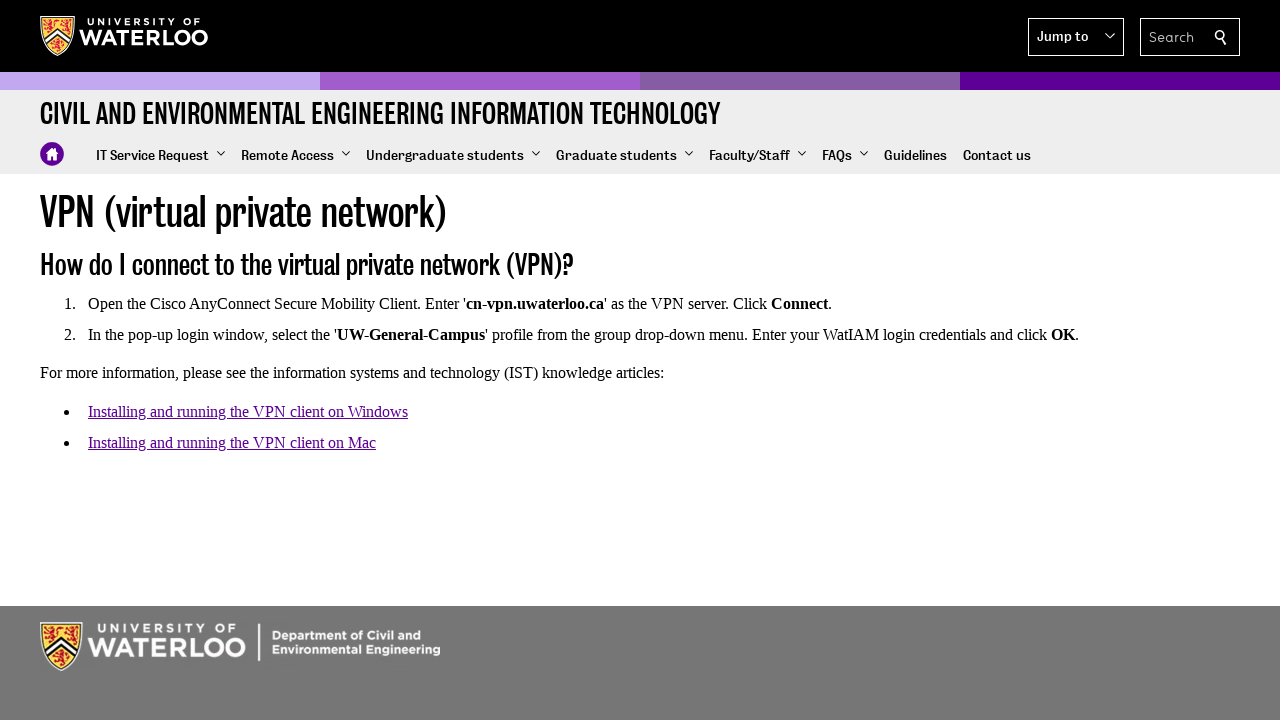

Waited for page to load after clicking submenu item
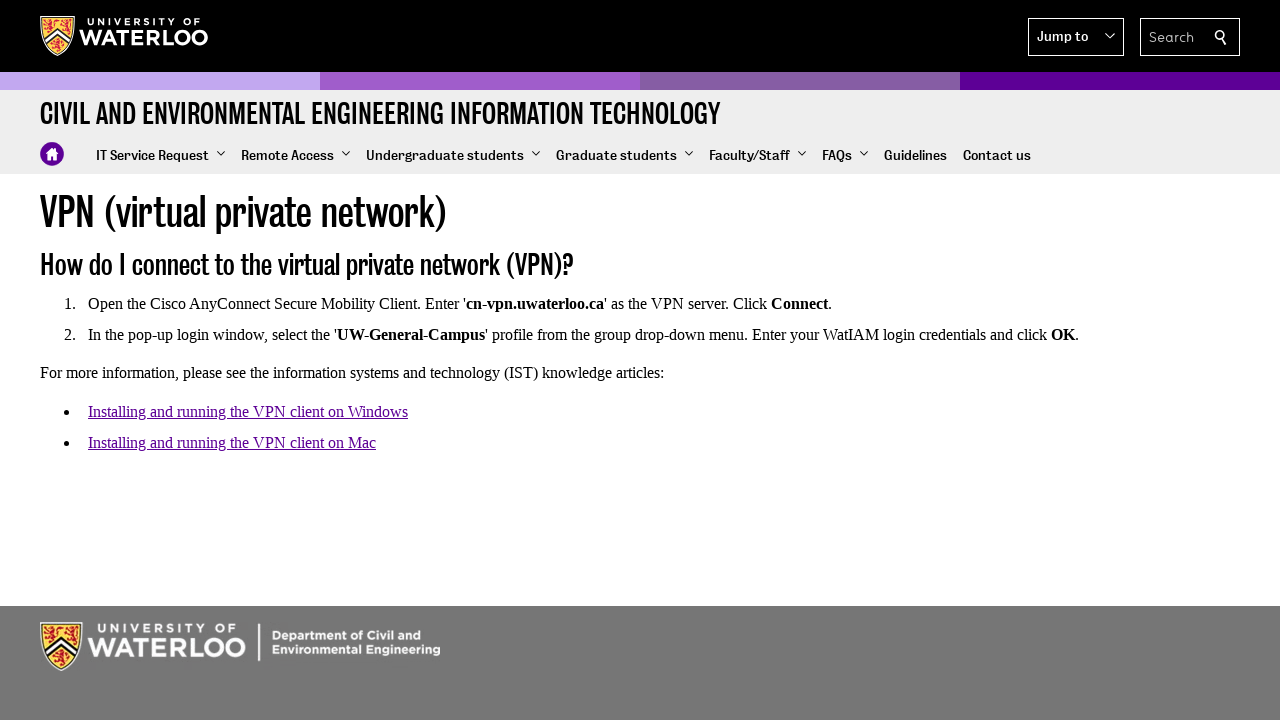

Navigated back from submenu item
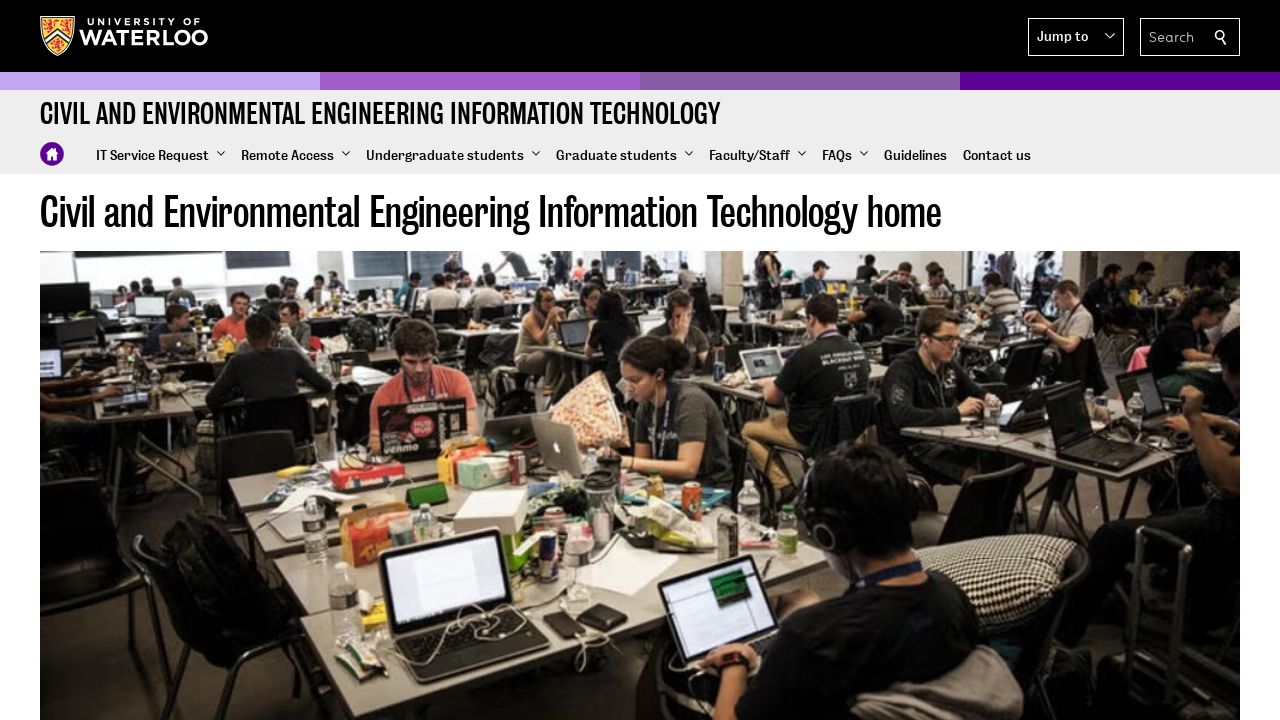

Waited for page to load after navigating back
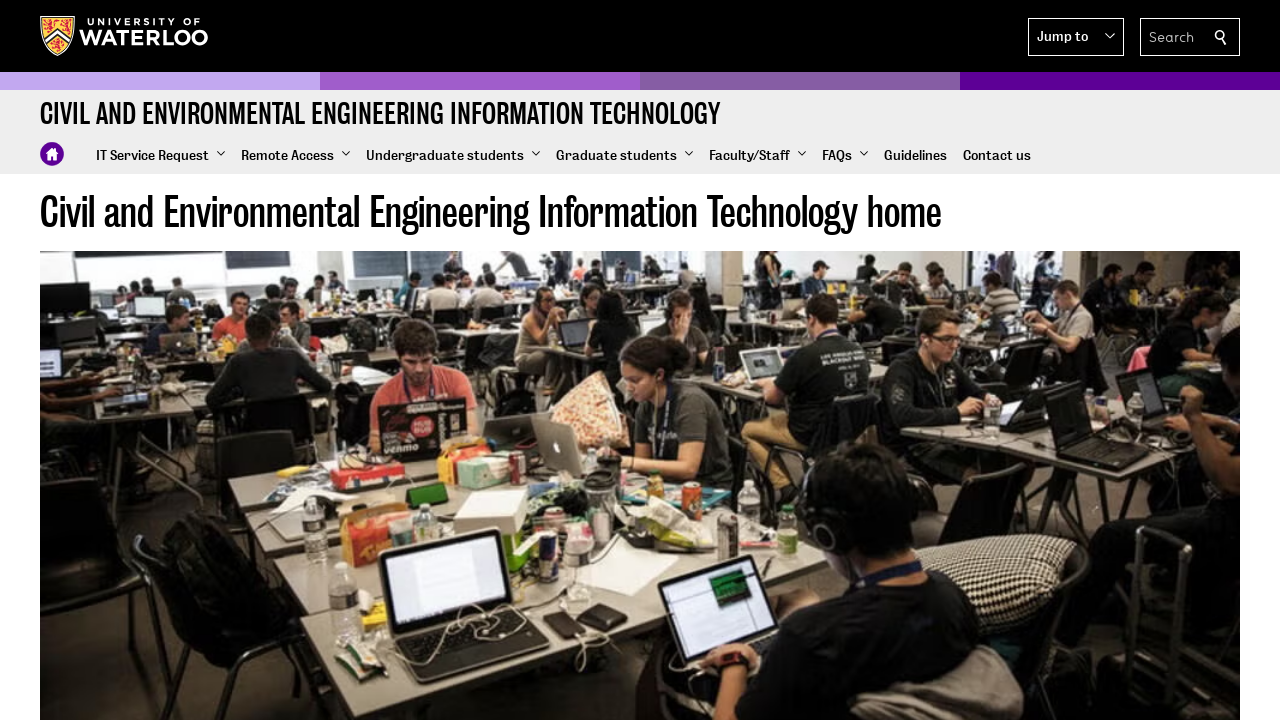

Refreshed navigation items to re-open submenu
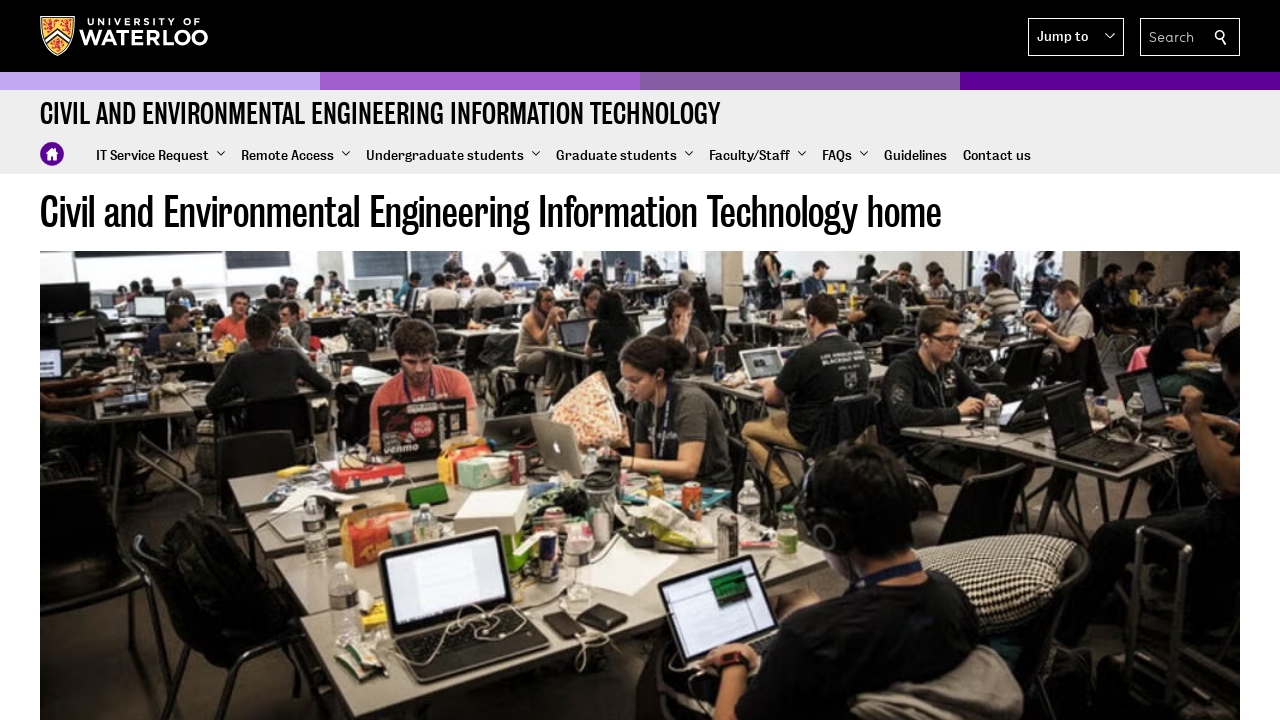

Clicked main menu item 5 to re-open submenu at (845, 156) on nav >> nth=2 >> xpath=./div/div/ul/li/a >> nth=5
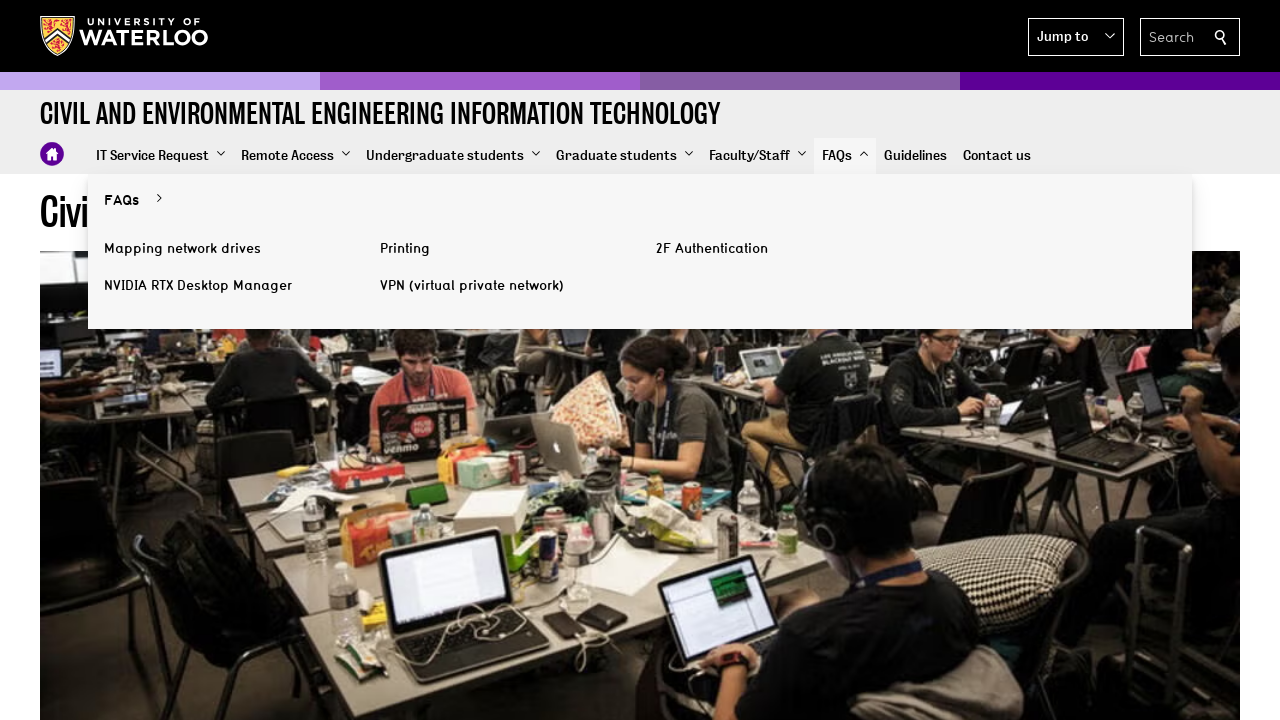

Waited for submenu to re-open
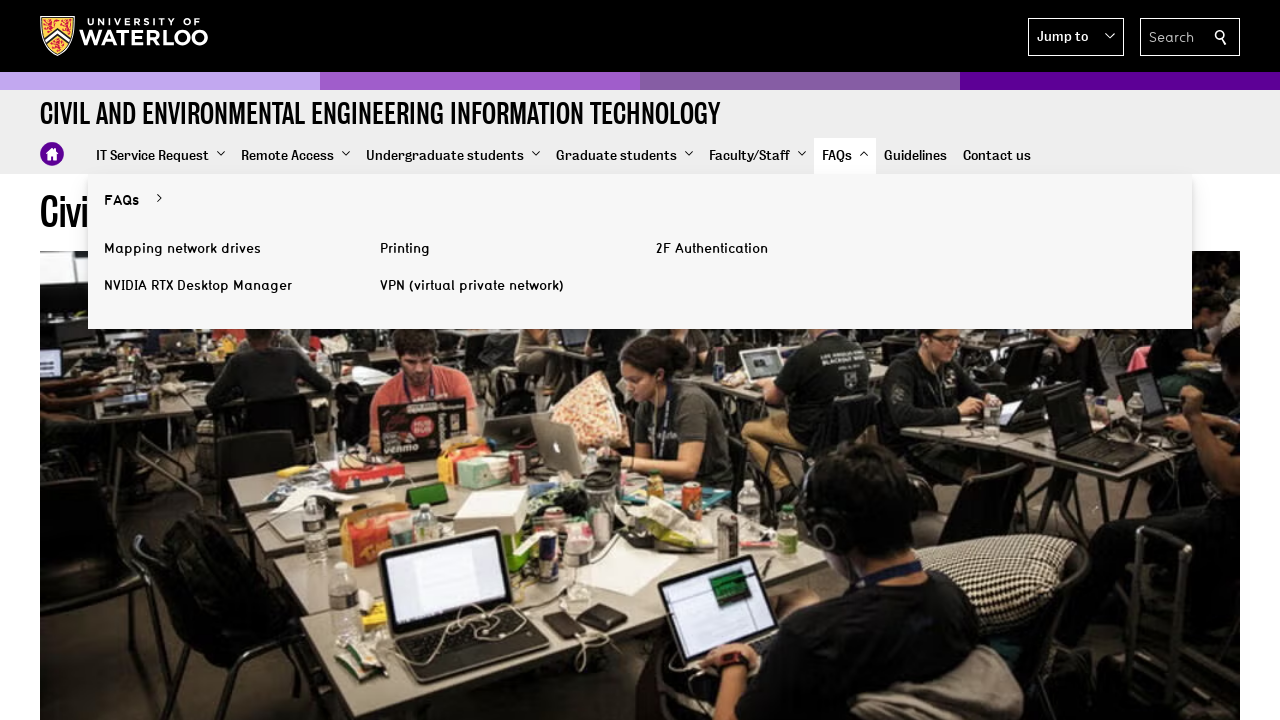

Refreshed main navigation items for submenu iteration 5 under menu 5
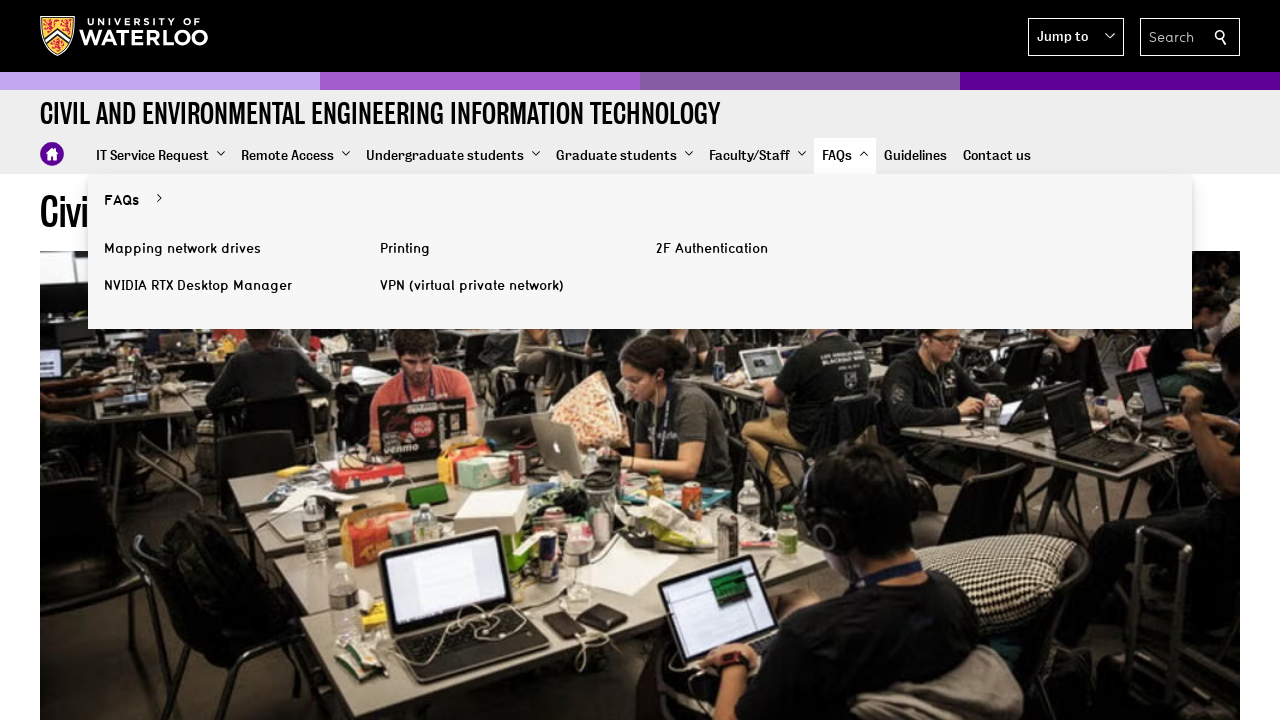

Refreshed submenu items for iteration 5
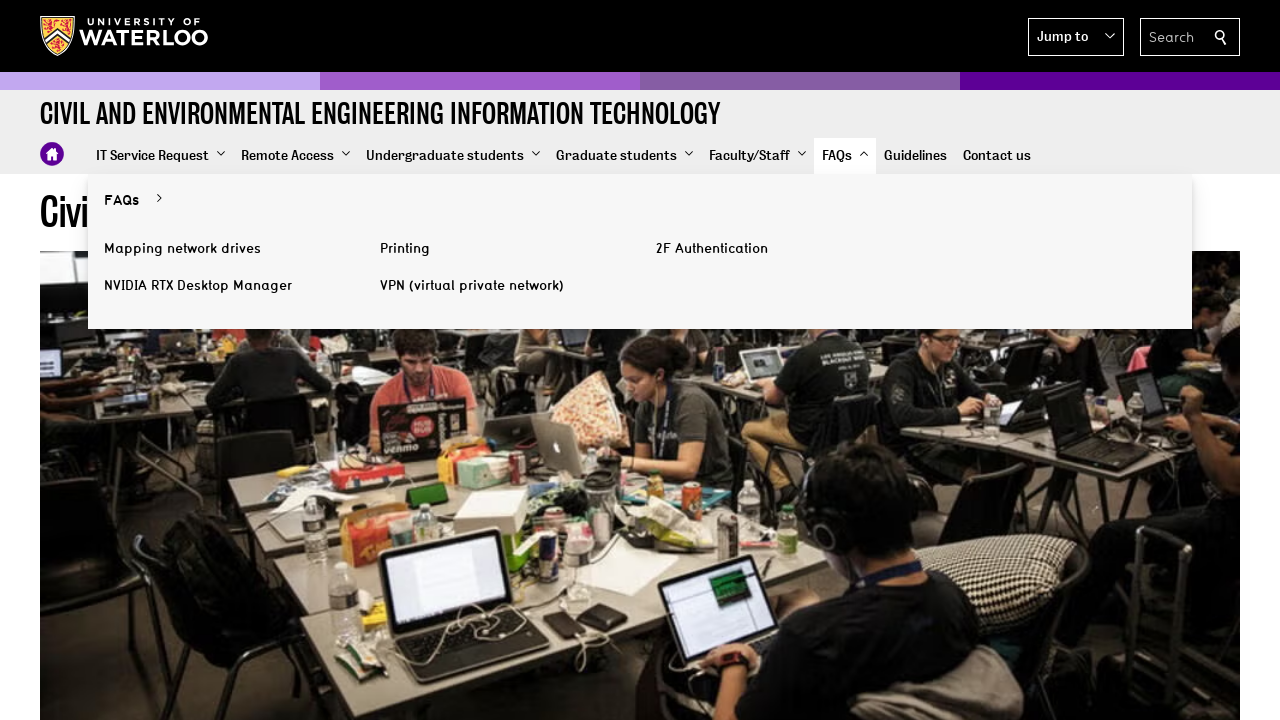

Retrieved class attribute for submenu item 5 under menu 5
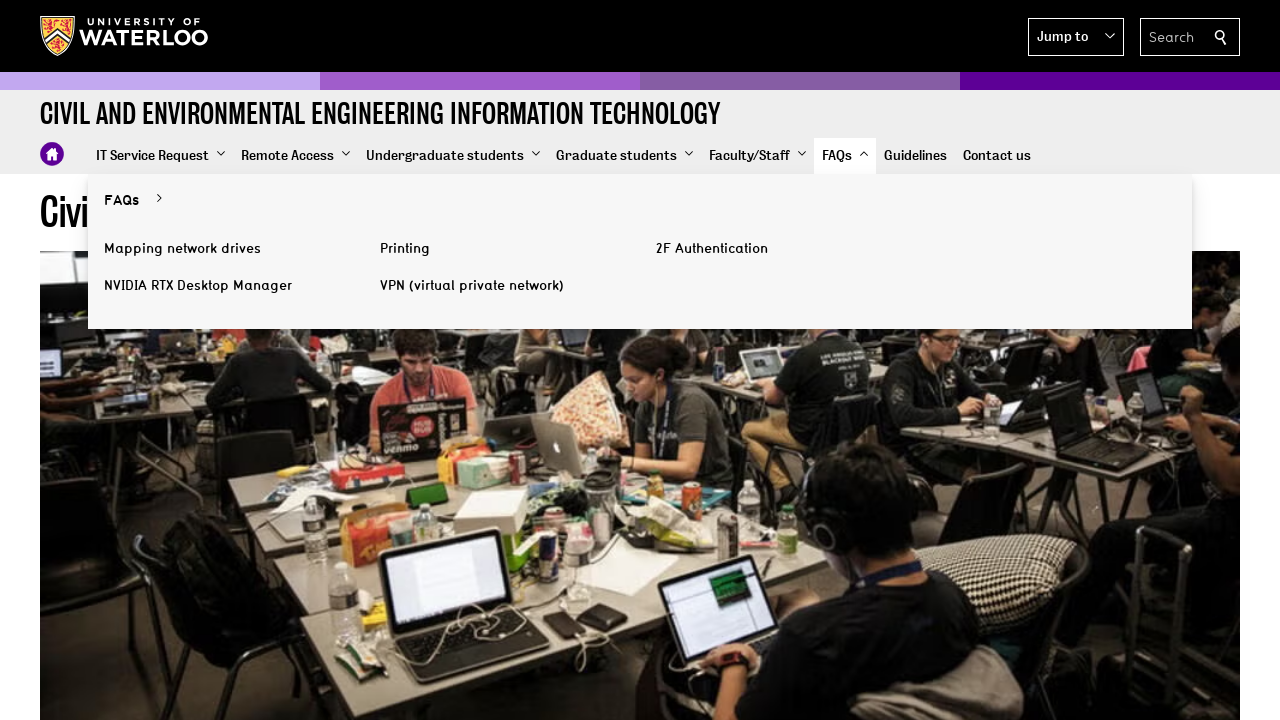

Clicked submenu item 5 under main menu item 5 at (778, 249) on nav >> nth=2 >> xpath=./div/div/ul/li/a >> nth=5 >> xpath=../ul/li/a >> nth=5
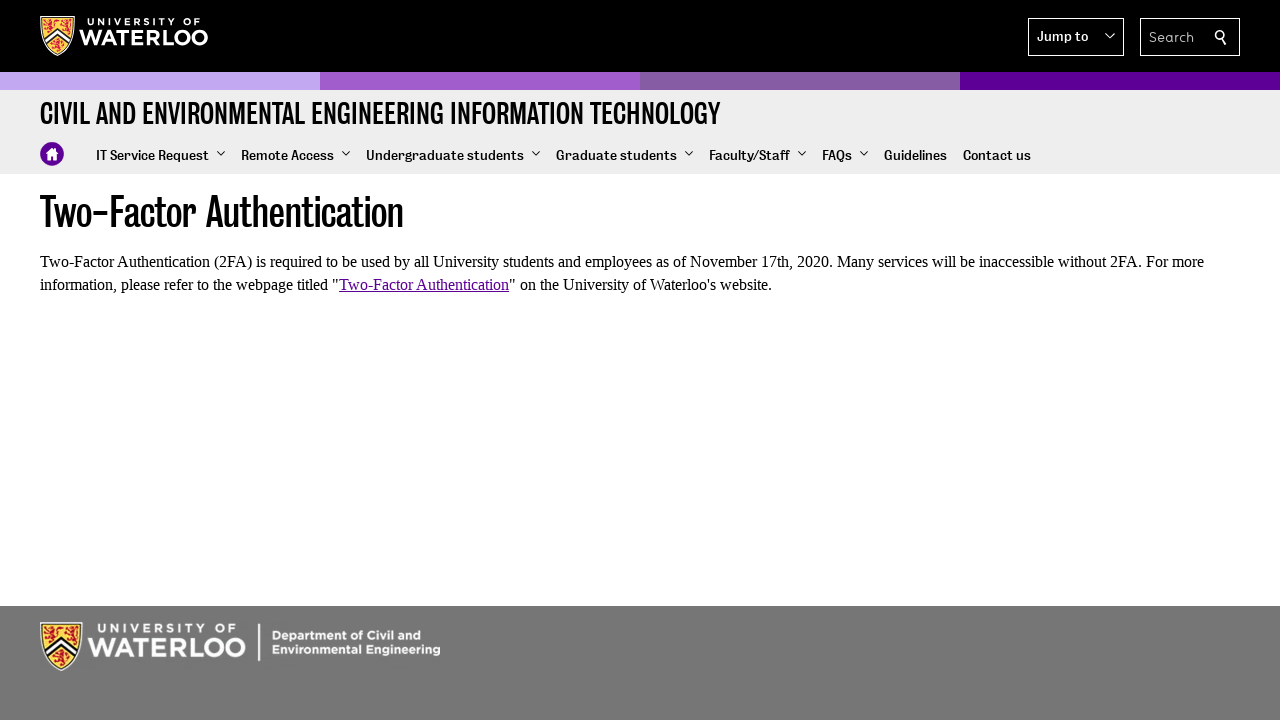

Waited for page to load after clicking submenu item
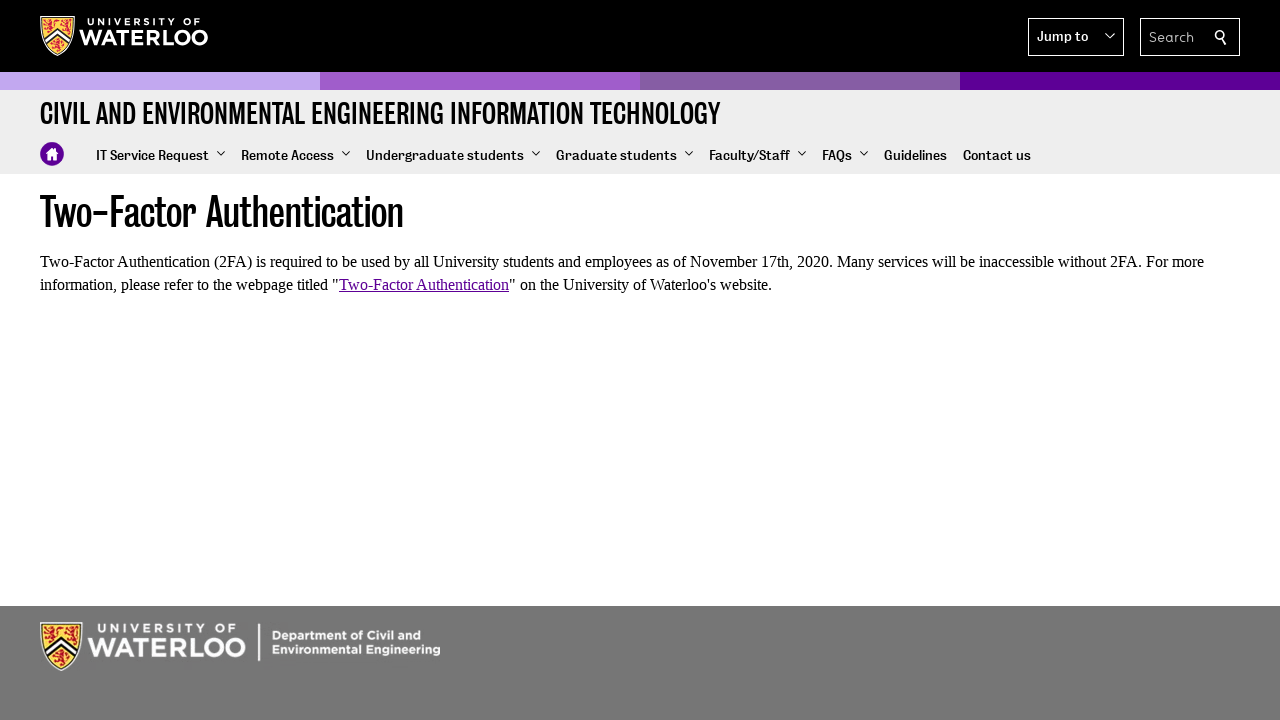

Navigated back from submenu item
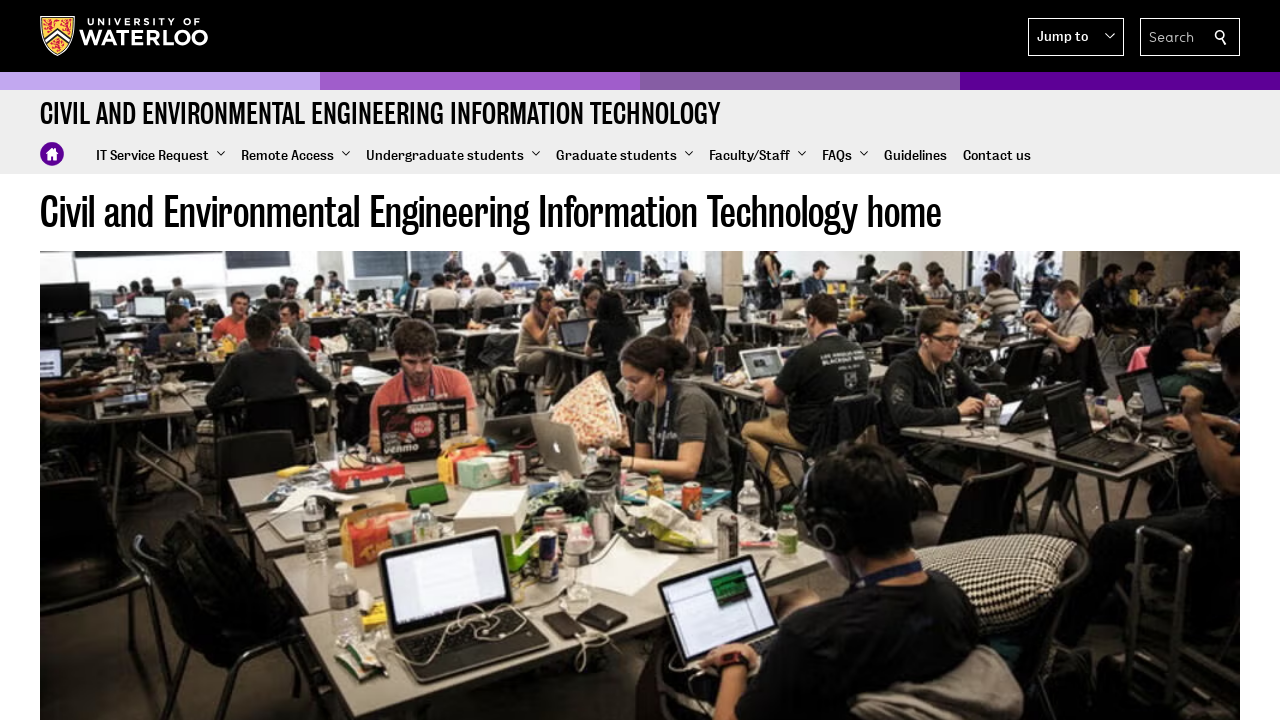

Waited for page to load after navigating back
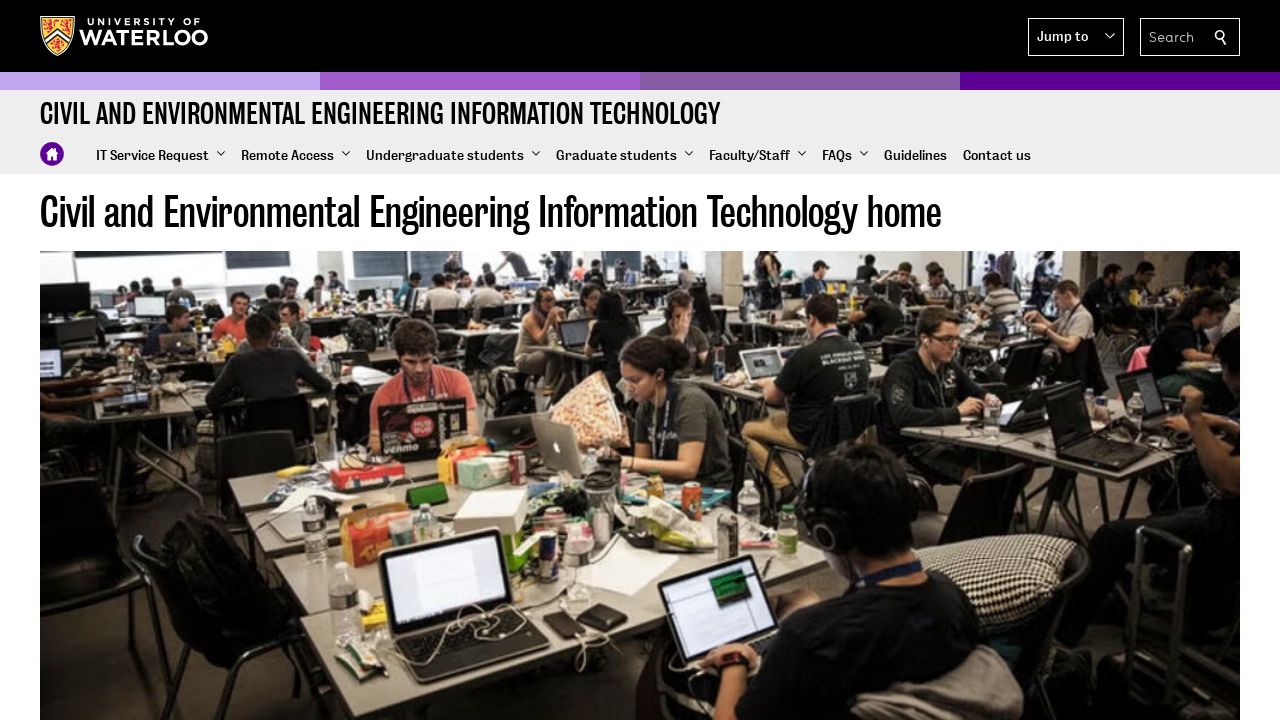

Refreshed navigation items to re-open submenu
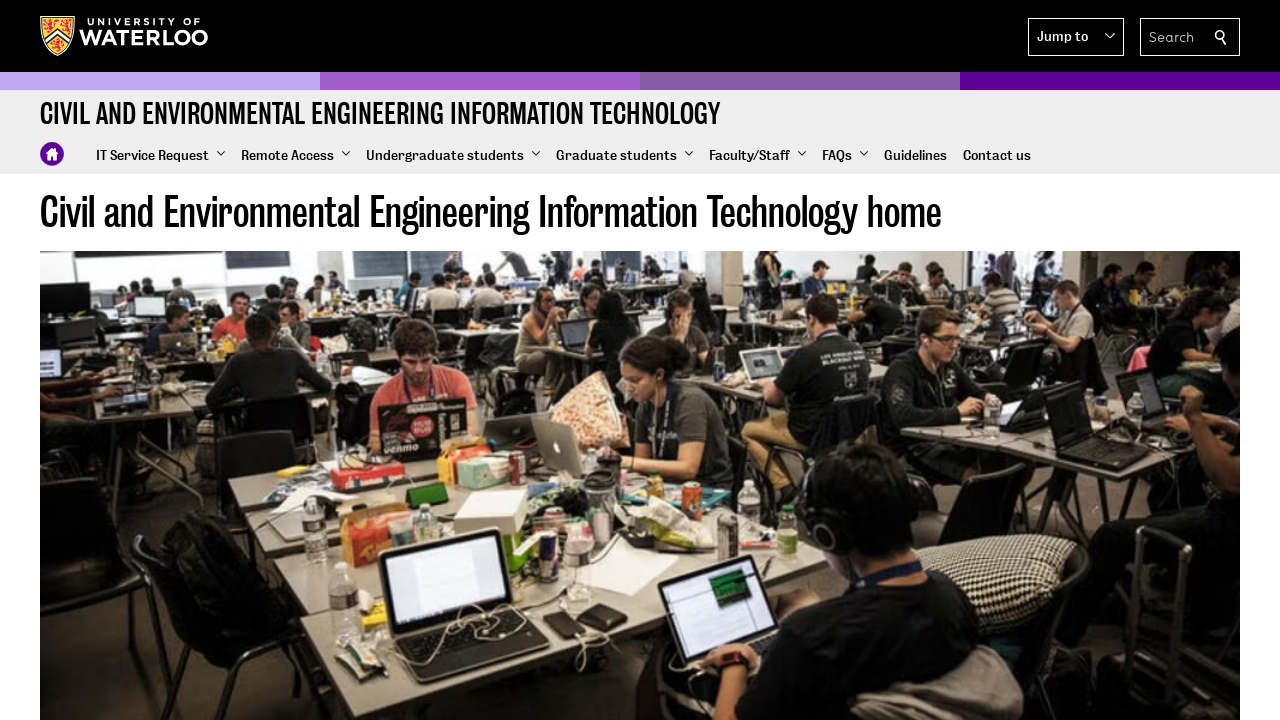

Clicked main menu item 5 to re-open submenu at (845, 156) on nav >> nth=2 >> xpath=./div/div/ul/li/a >> nth=5
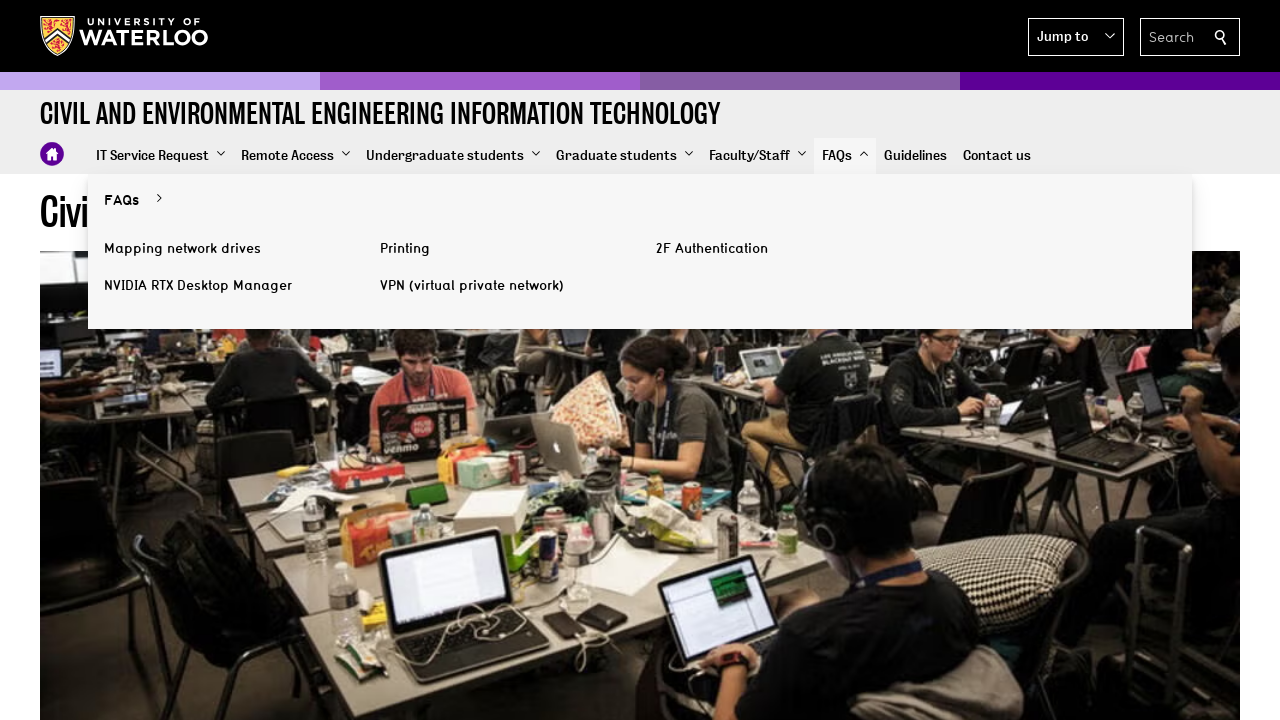

Waited for submenu to re-open
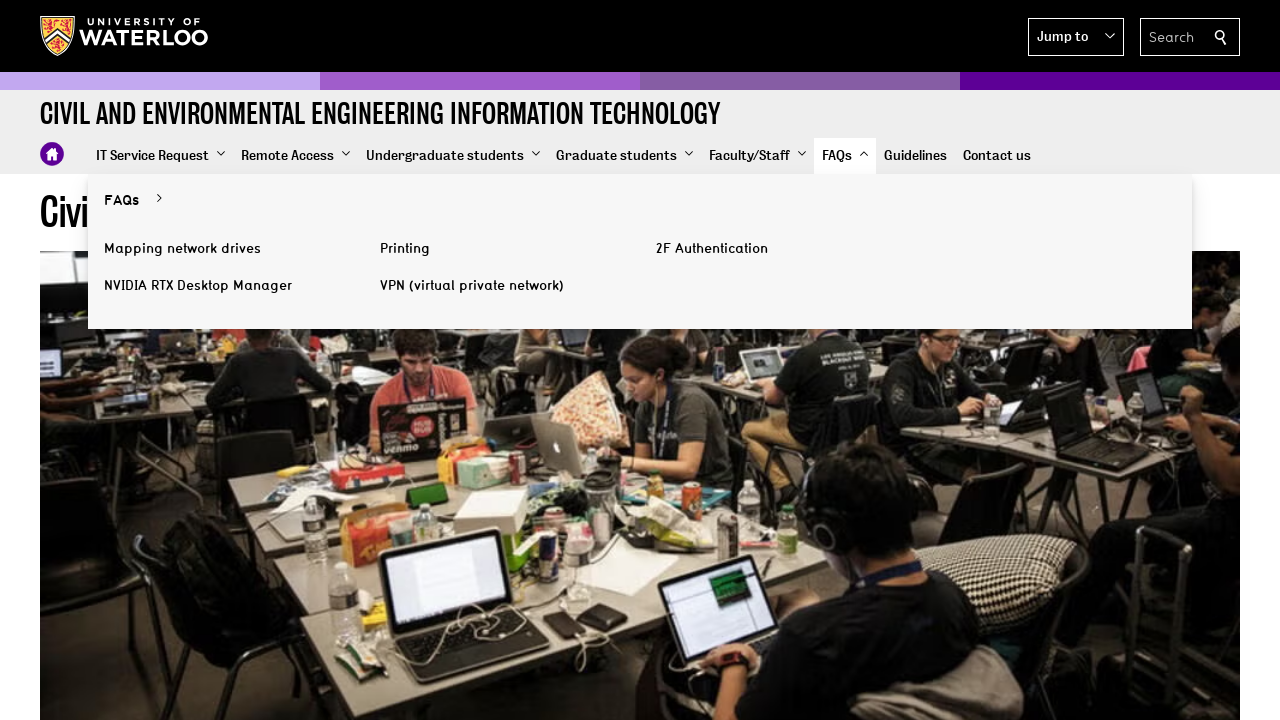

Refreshed navigation items for iteration 6
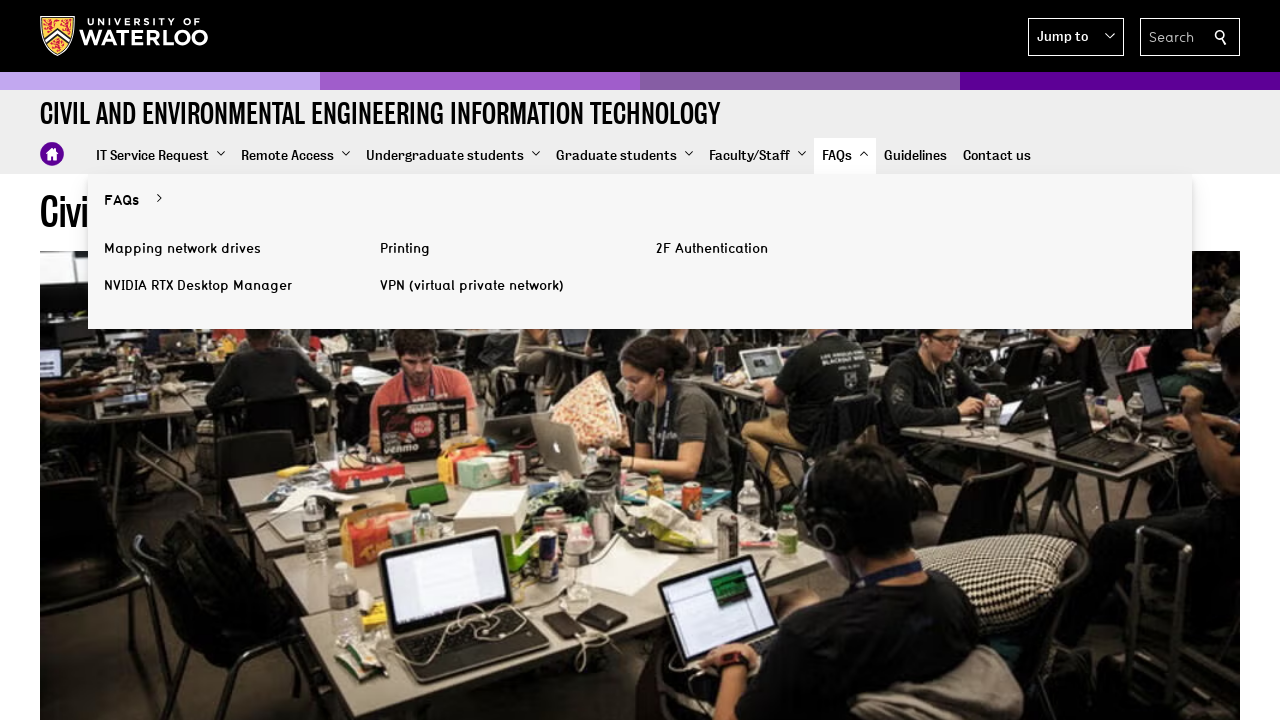

Retrieved class attribute for menu item 6
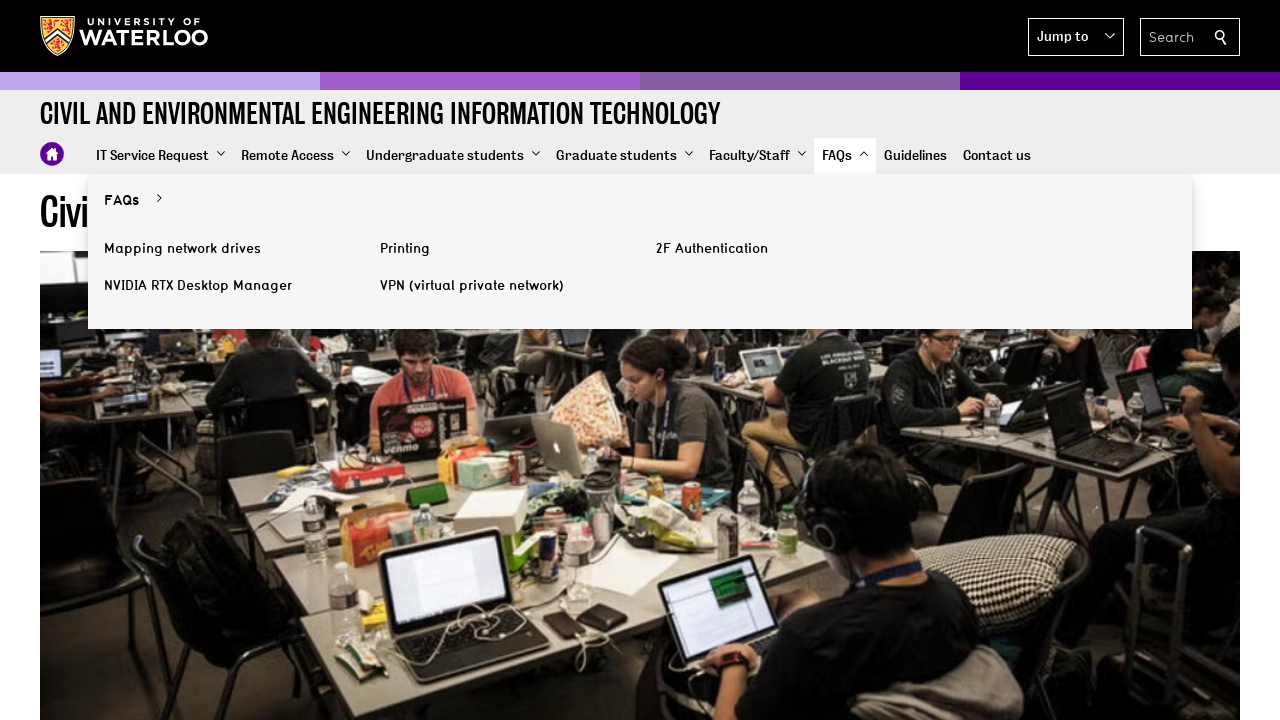

Clicked main menu item 6 (regular menu item) at (916, 156) on nav >> nth=2 >> xpath=./div/div/ul/li/a >> nth=6
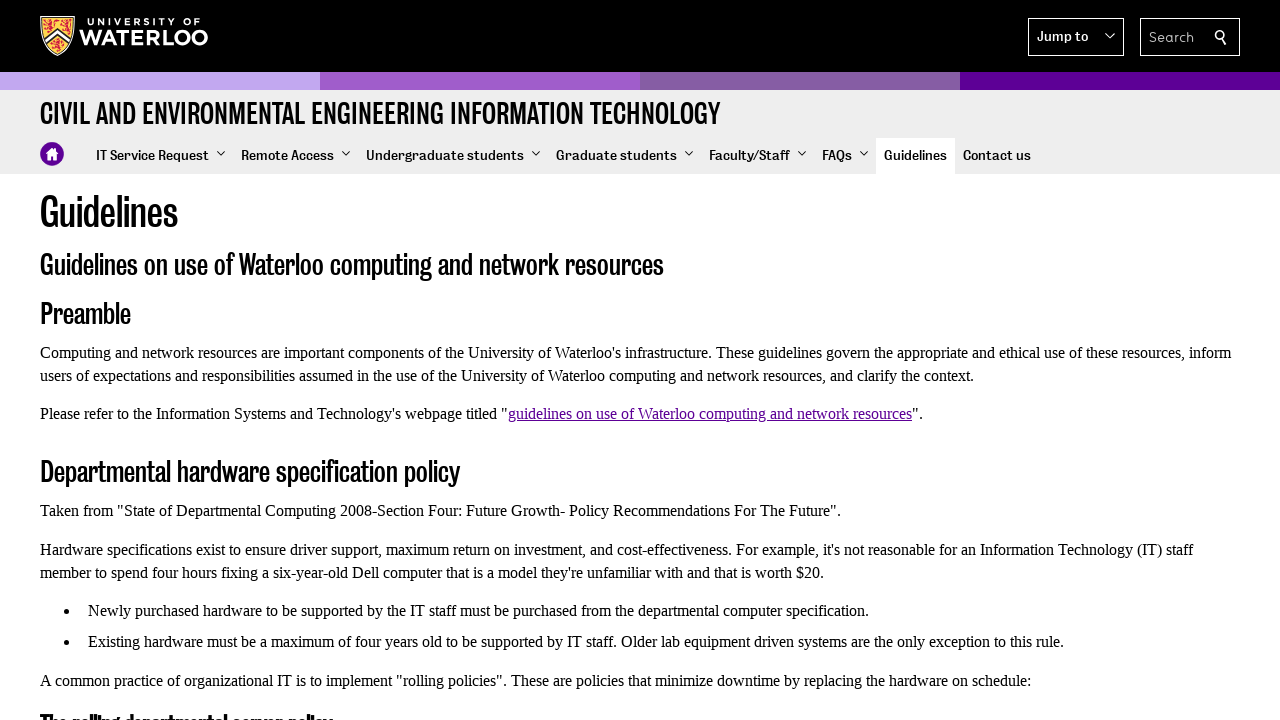

Waited for page to load after clicking main menu item
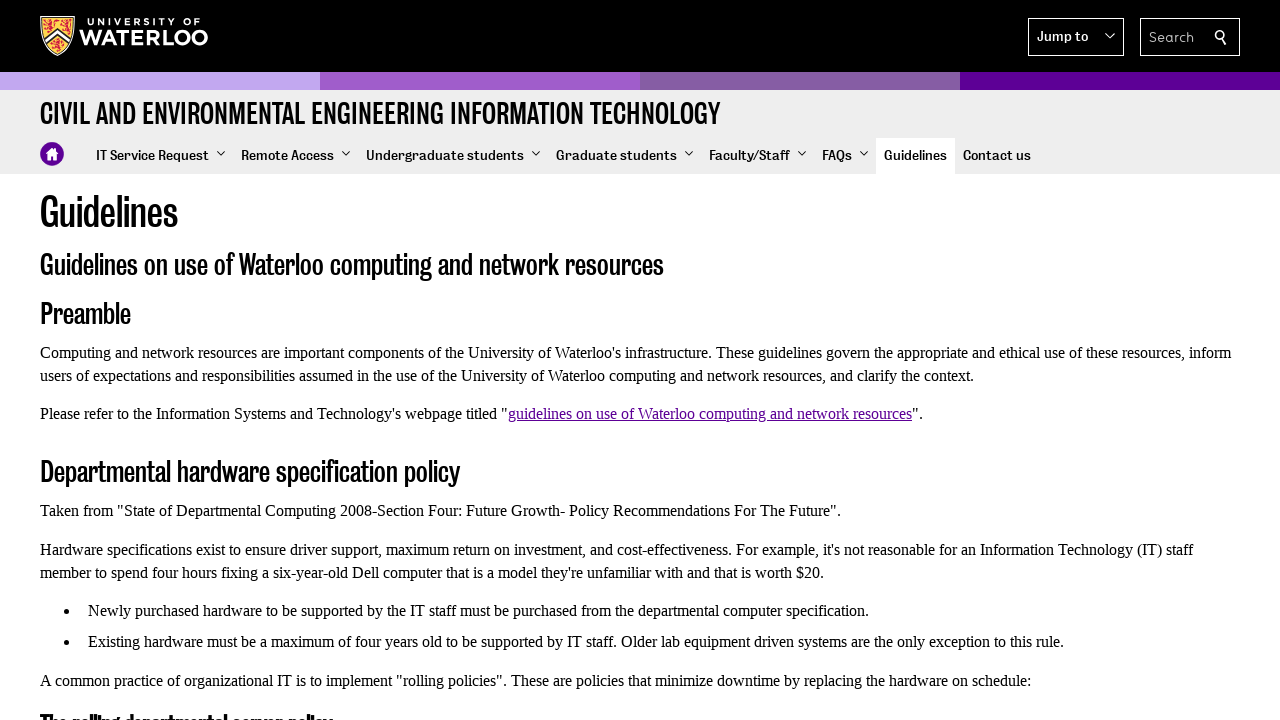

Navigated back from main menu item
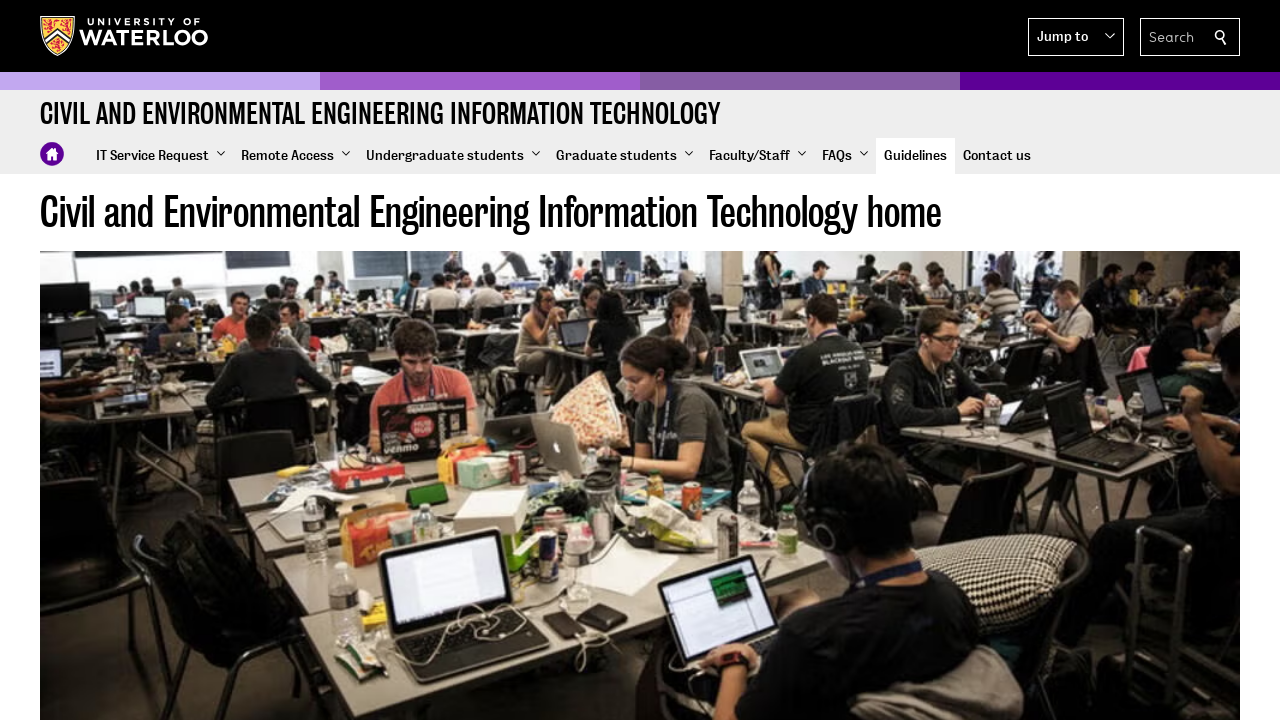

Waited for page to load after navigating back
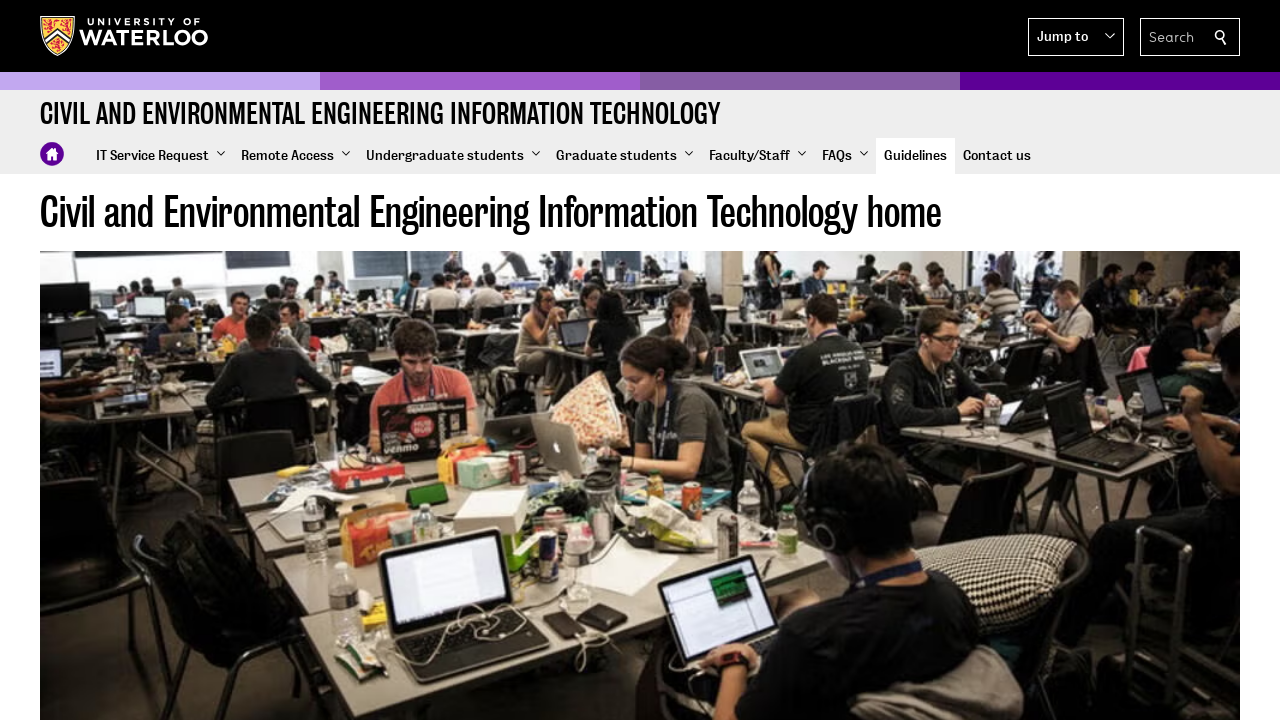

Refreshed navigation items for iteration 7
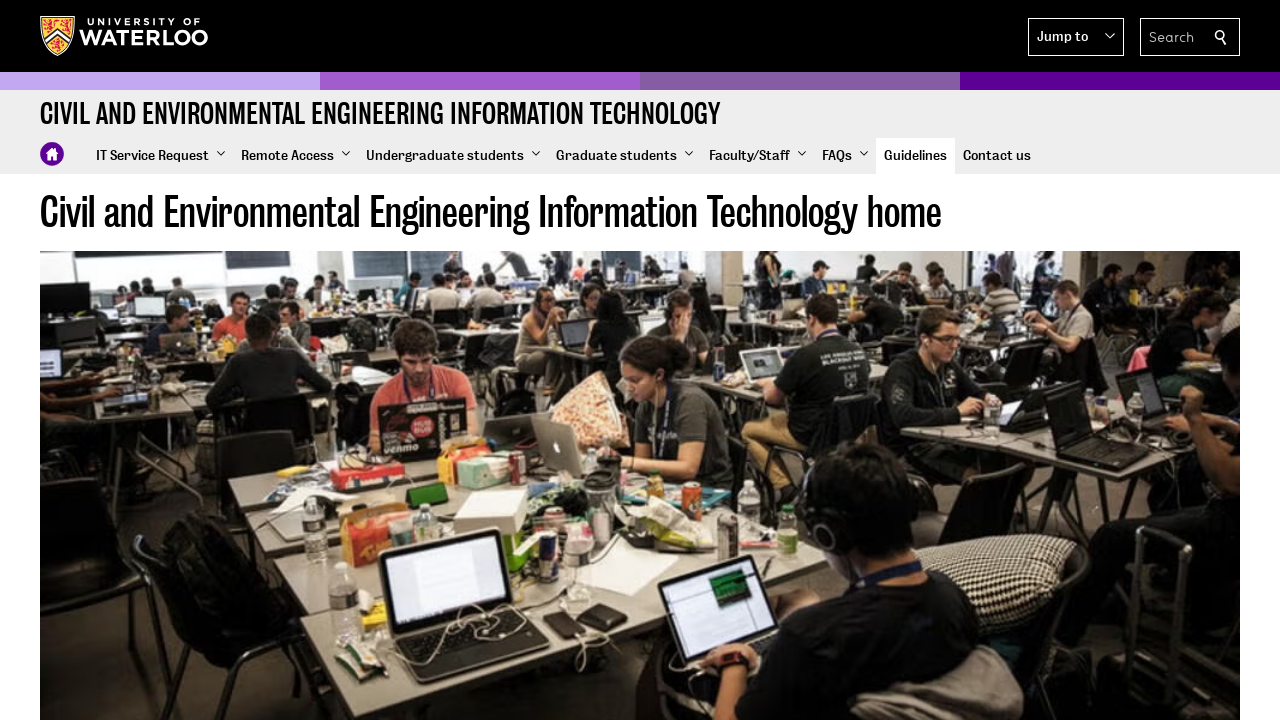

Retrieved class attribute for menu item 7
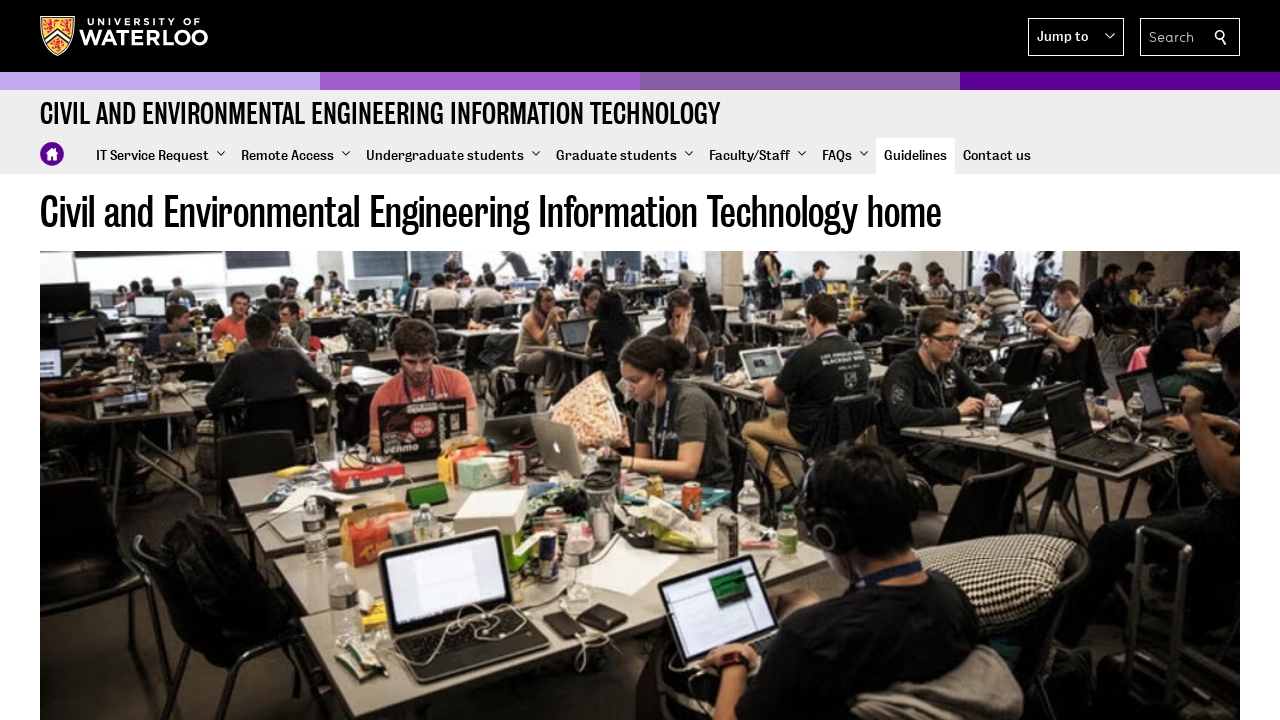

Clicked main menu item 7 (regular menu item) at (997, 156) on nav >> nth=2 >> xpath=./div/div/ul/li/a >> nth=7
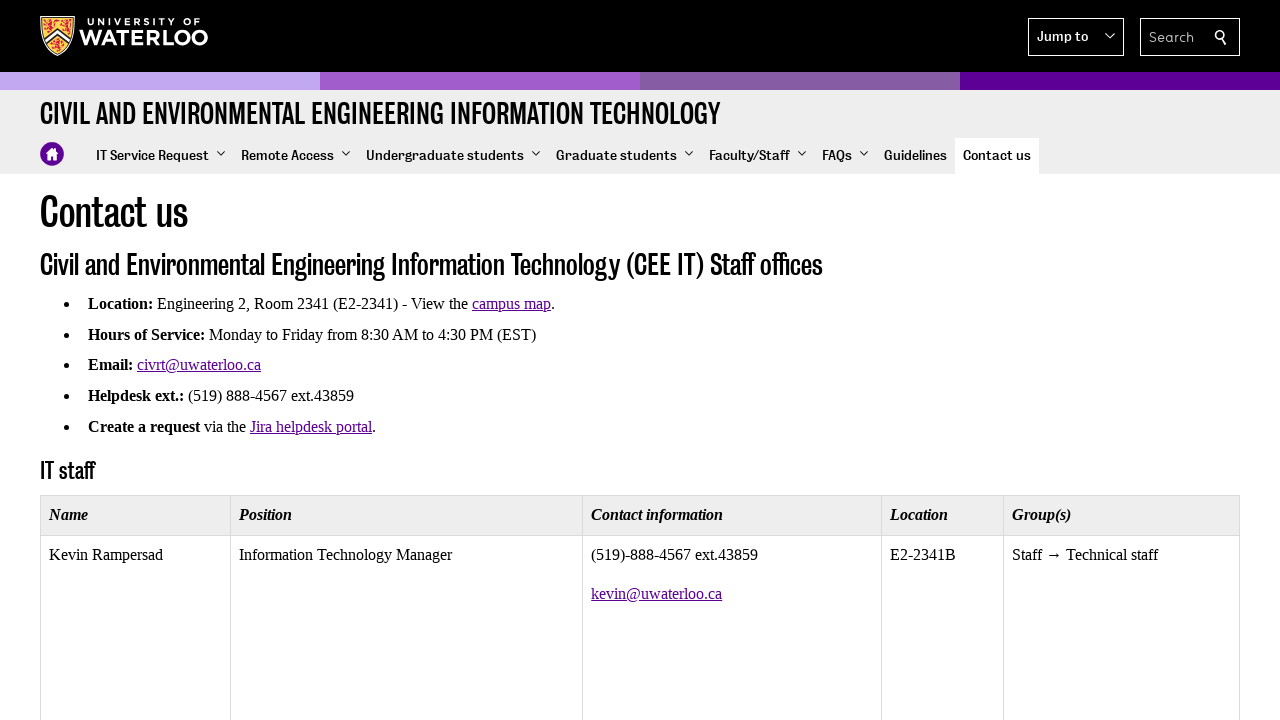

Waited for page to load after clicking main menu item
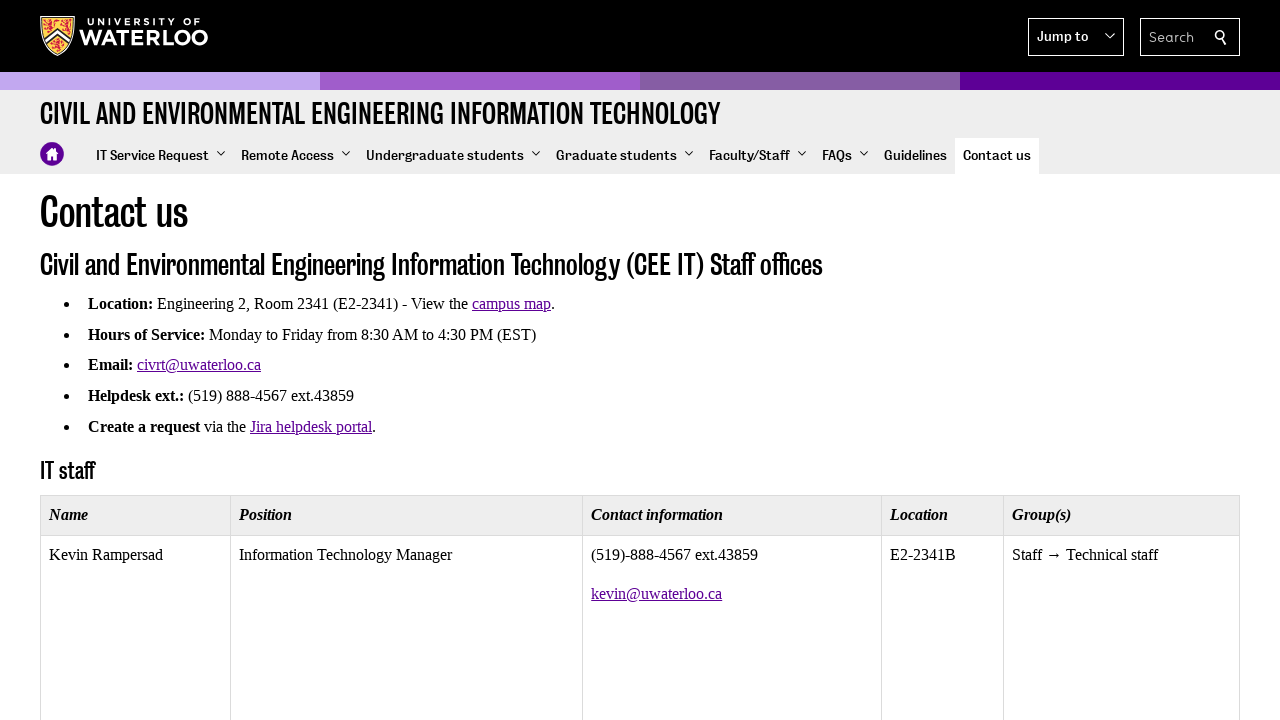

Navigated back from main menu item
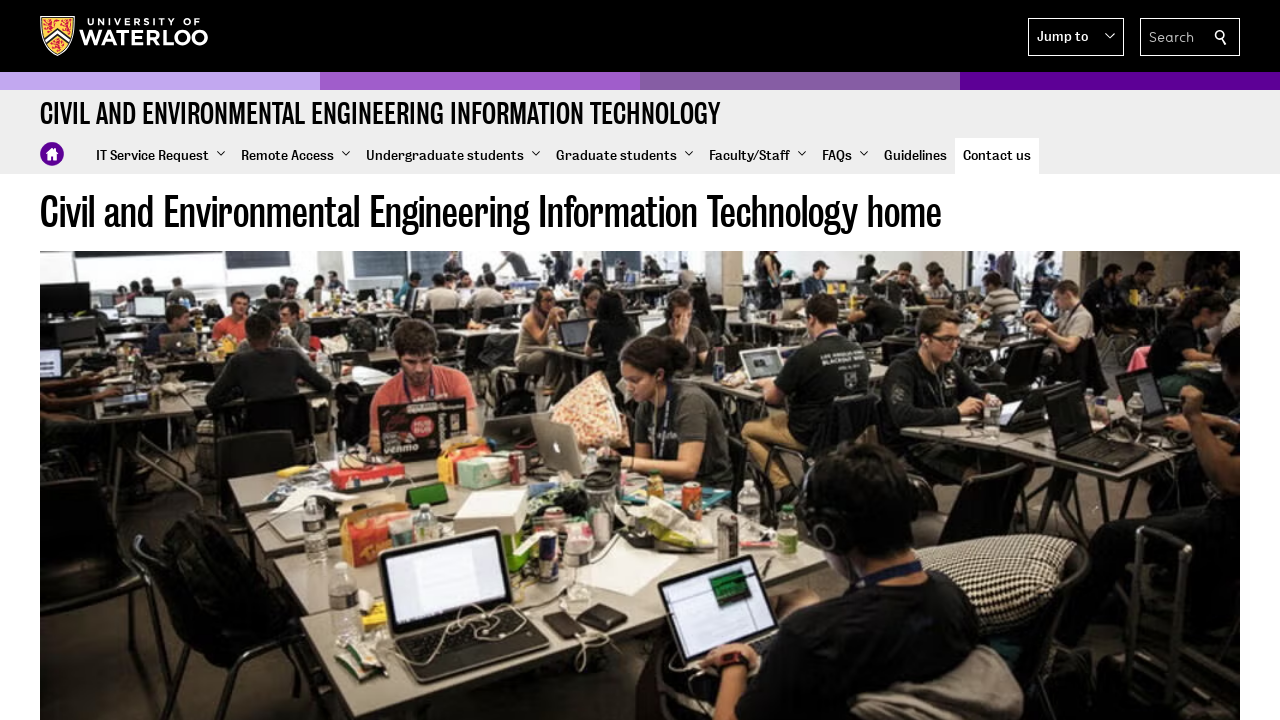

Waited for page to load after navigating back
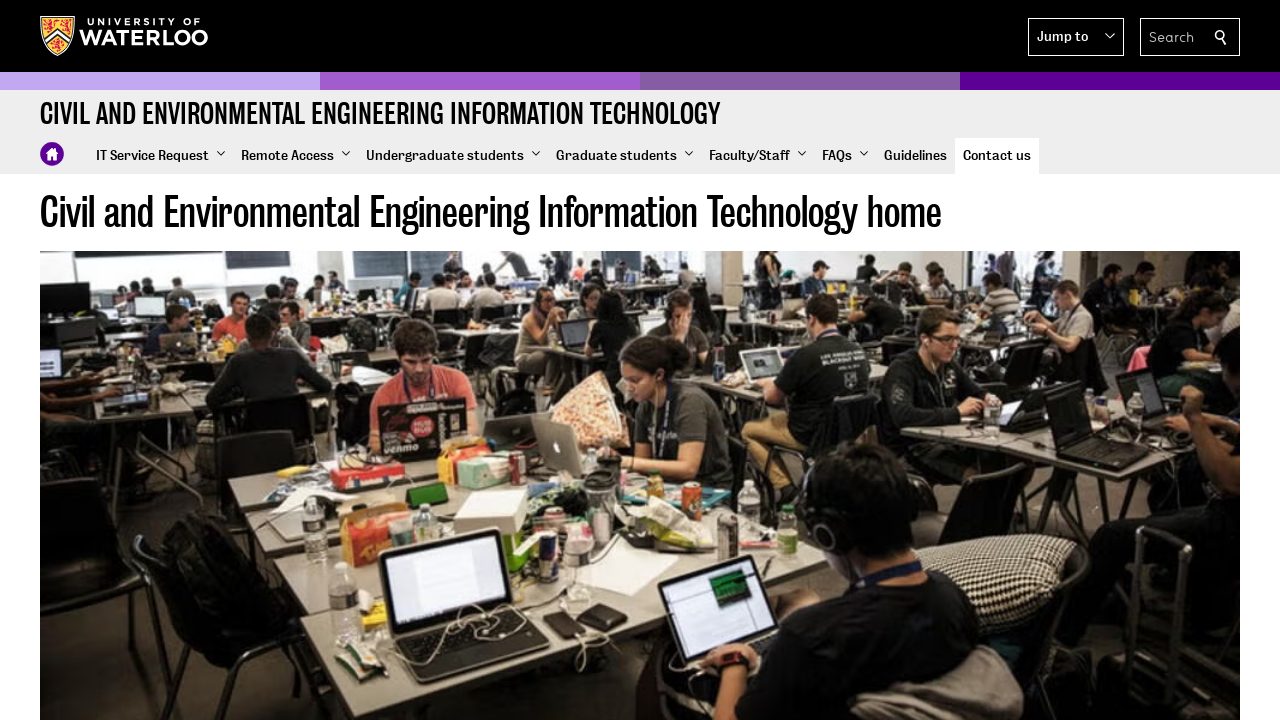

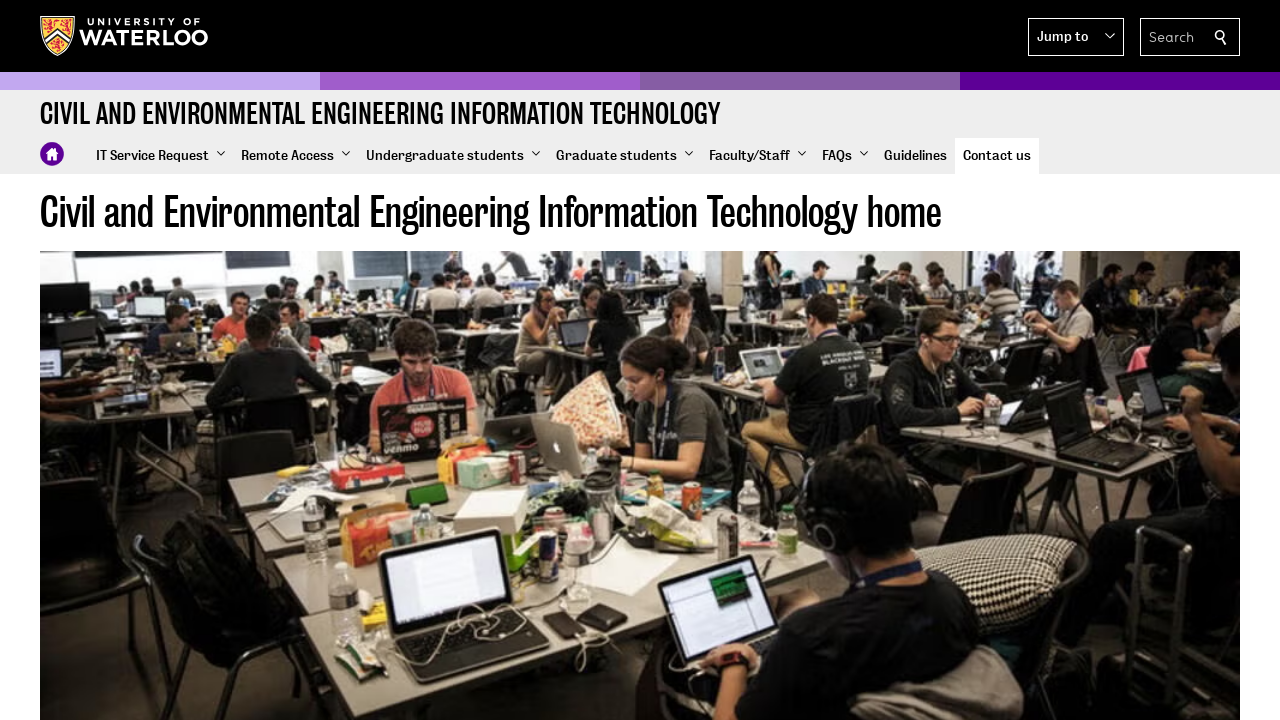